Tests a click counter website by repeatedly clicking a button 500 times to increment a counter

Starting URL: https://klik-test.ru/schetchik-klikov

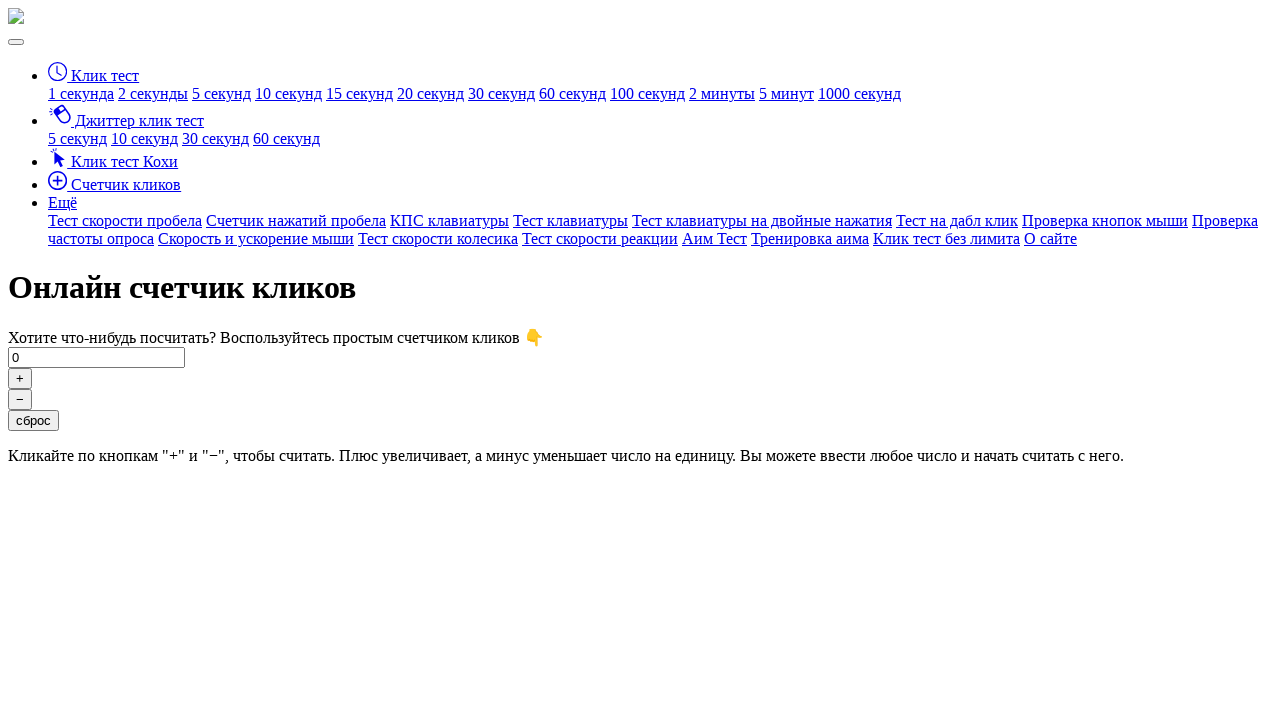

Navigated to click counter website
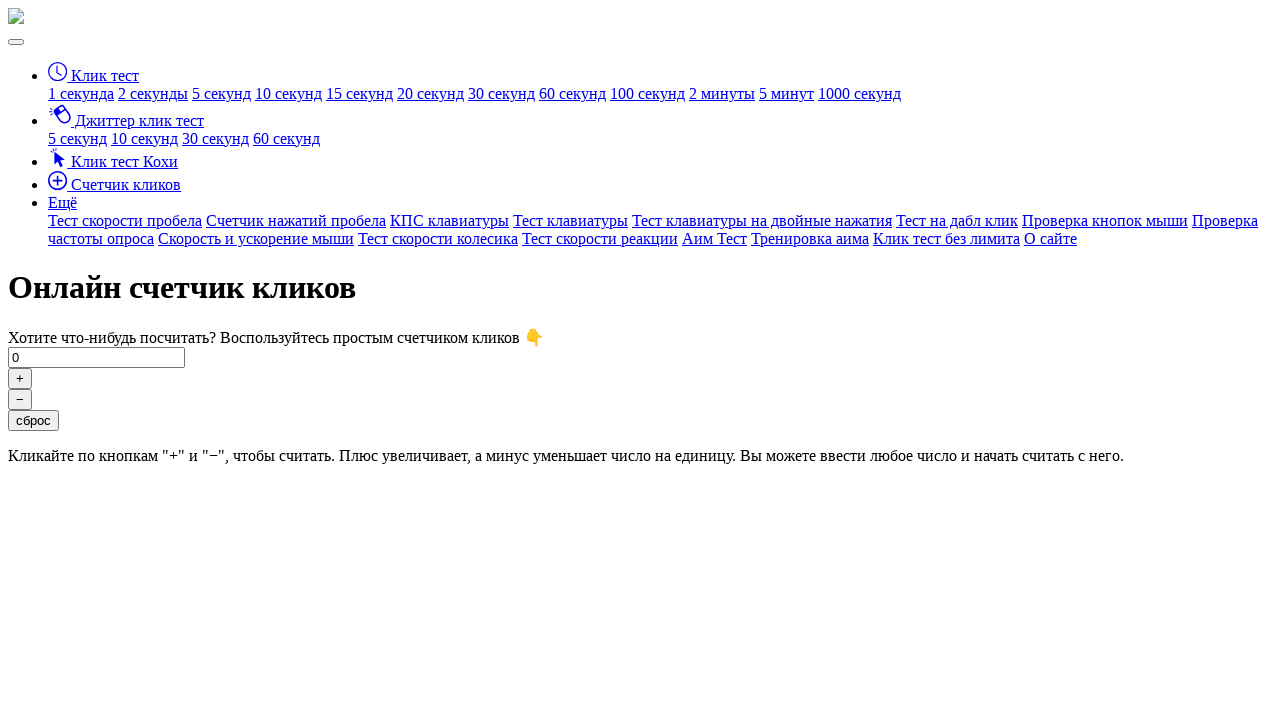

Clicked the plus button (click #1/500) at (20, 378) on button#click-plus
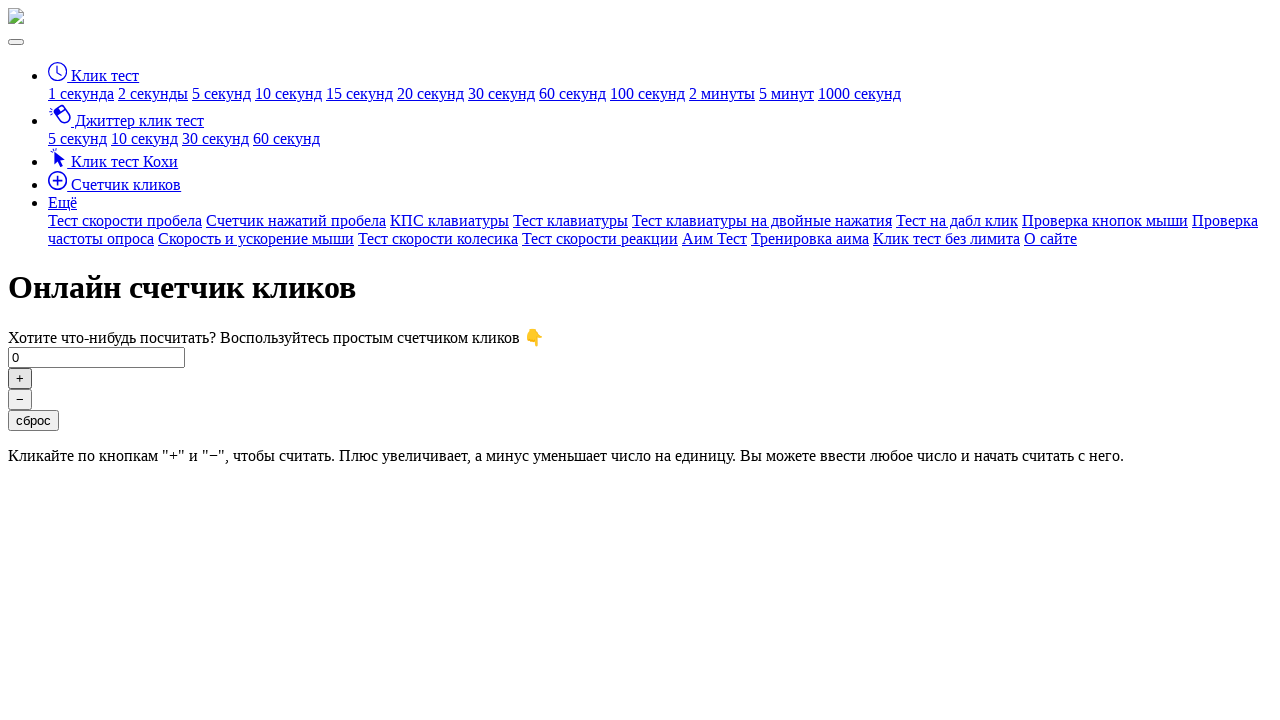

Clicked the plus button (click #2/500) at (20, 378) on button#click-plus
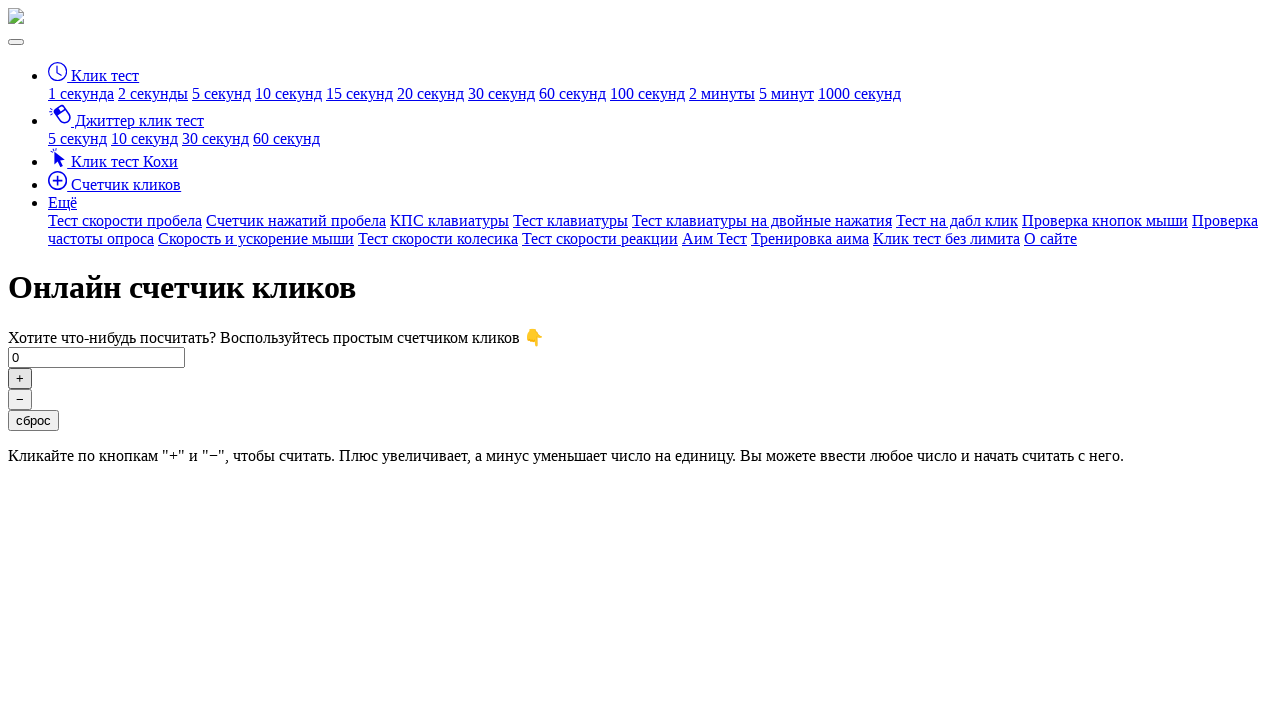

Clicked the plus button (click #3/500) at (20, 378) on button#click-plus
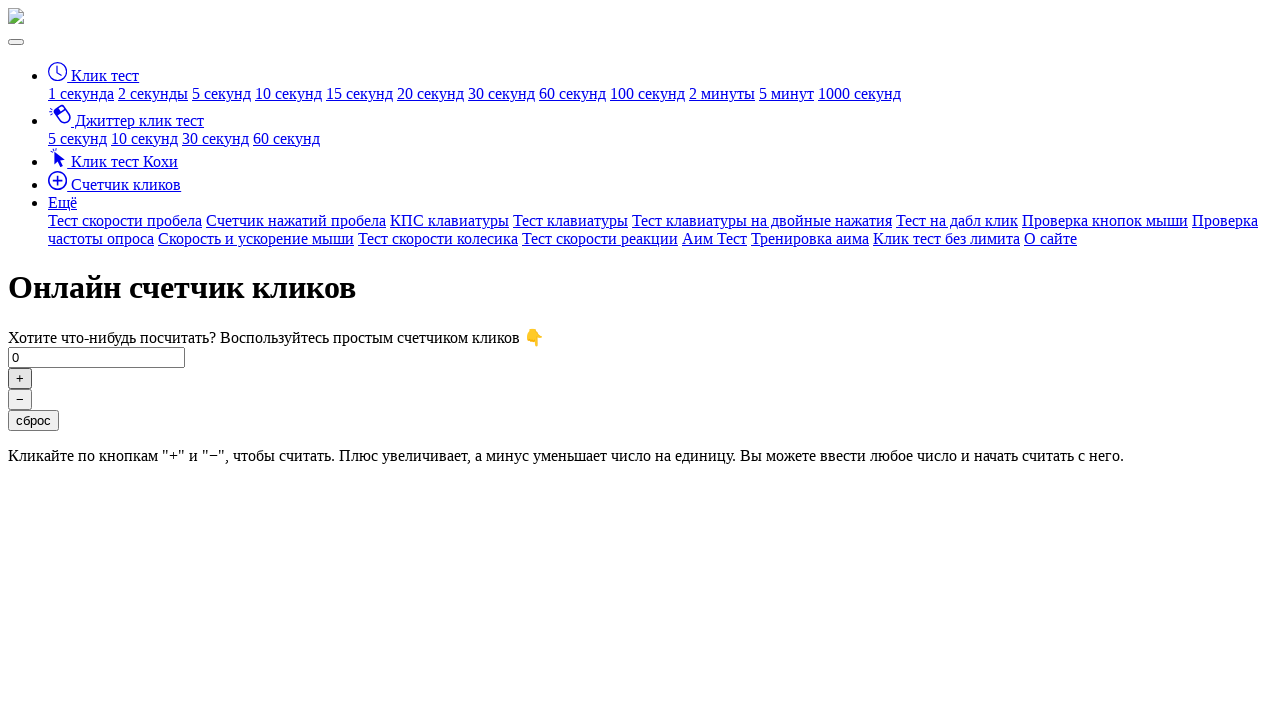

Clicked the plus button (click #4/500) at (20, 378) on button#click-plus
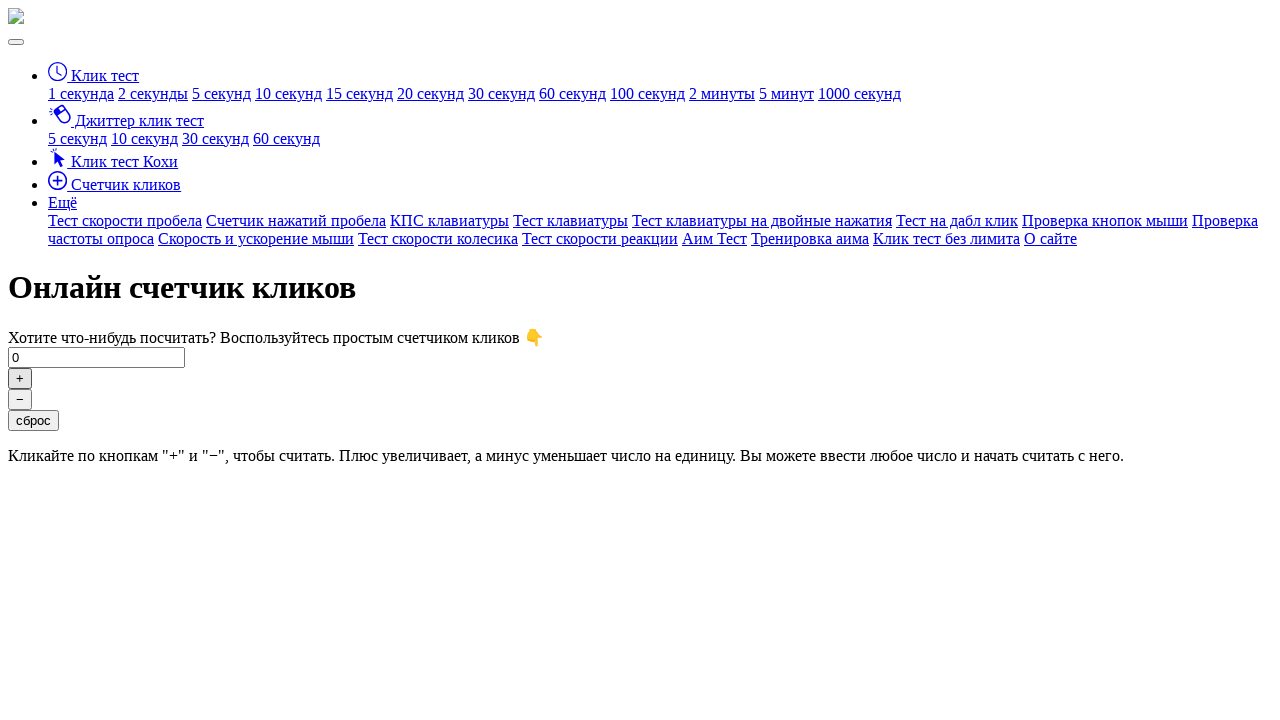

Clicked the plus button (click #5/500) at (20, 378) on button#click-plus
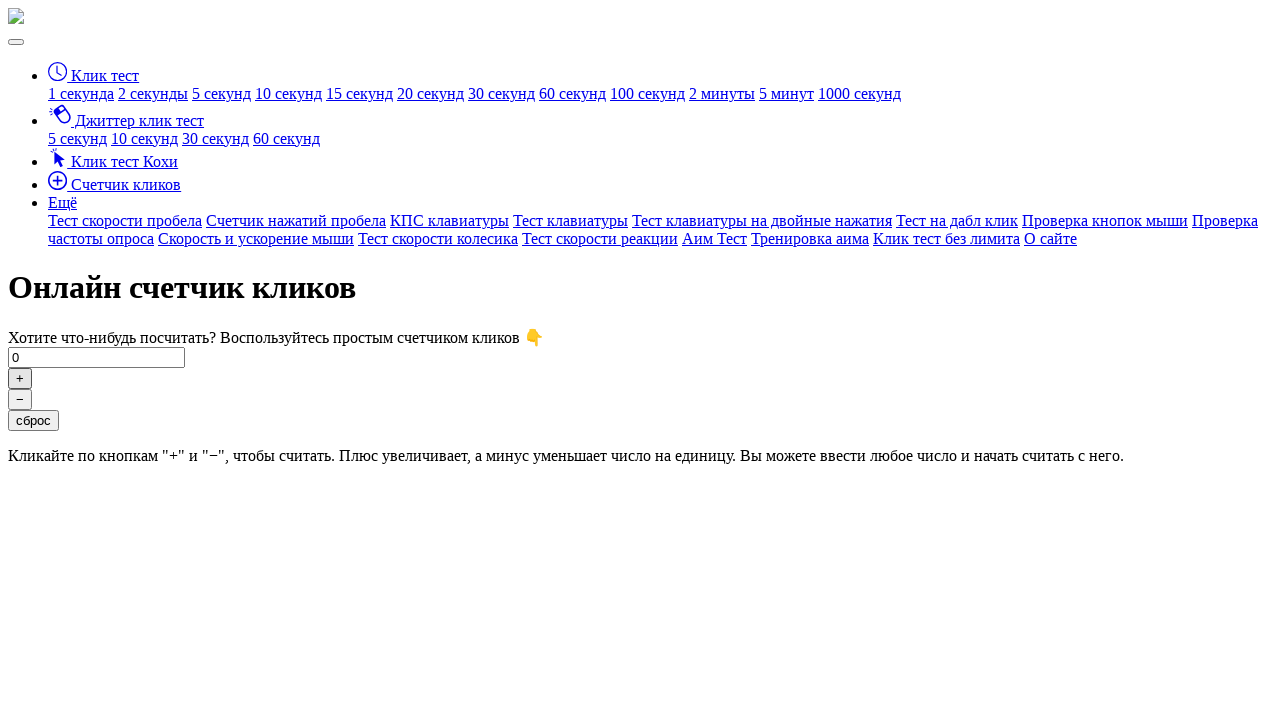

Clicked the plus button (click #6/500) at (20, 378) on button#click-plus
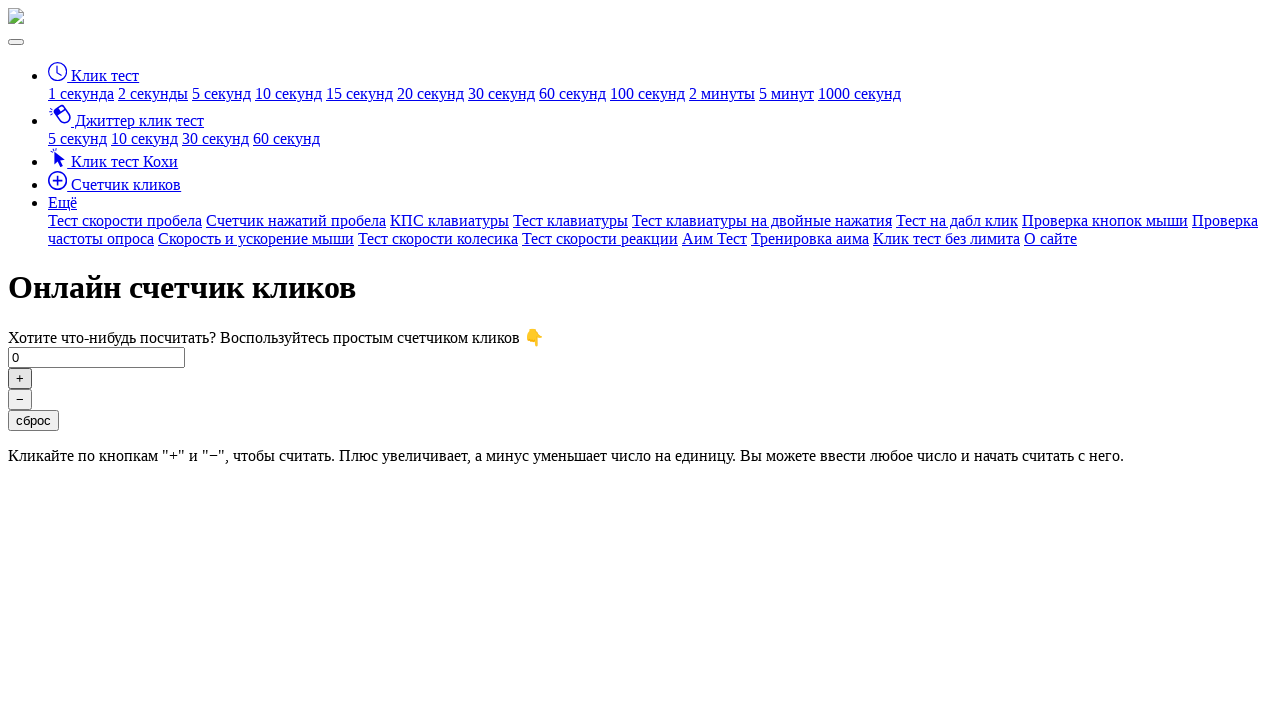

Clicked the plus button (click #7/500) at (20, 378) on button#click-plus
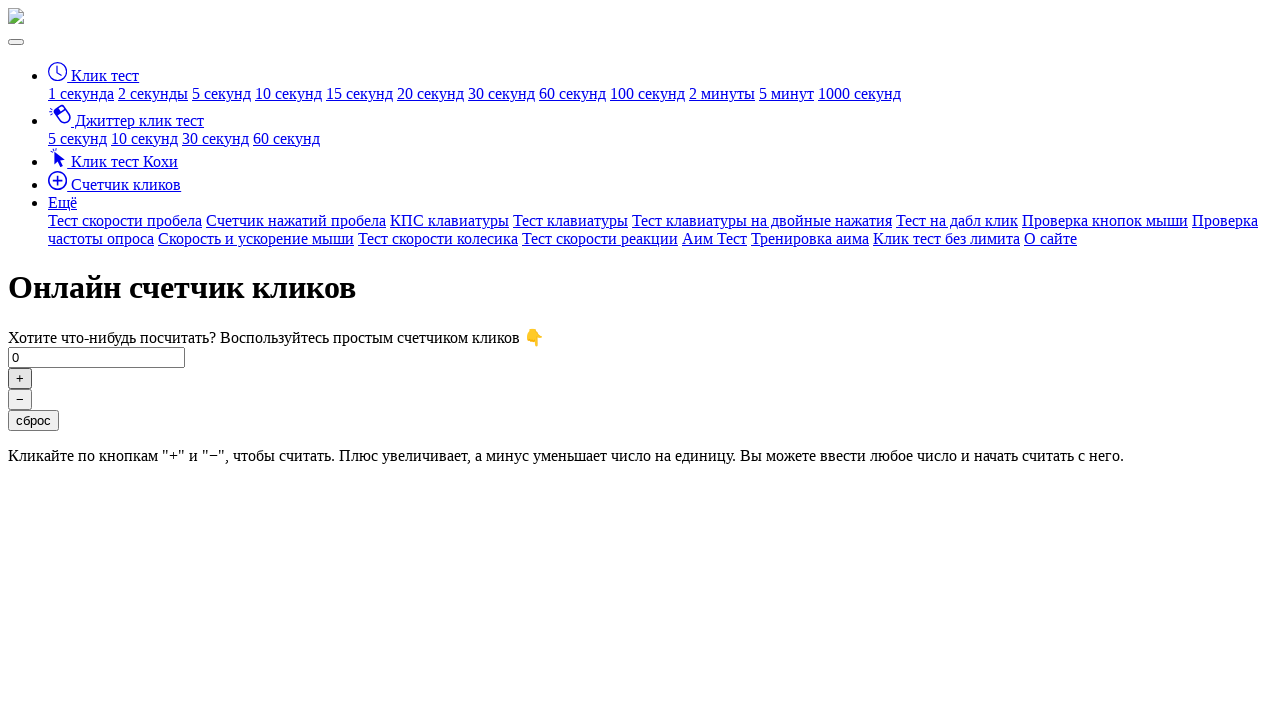

Clicked the plus button (click #8/500) at (20, 378) on button#click-plus
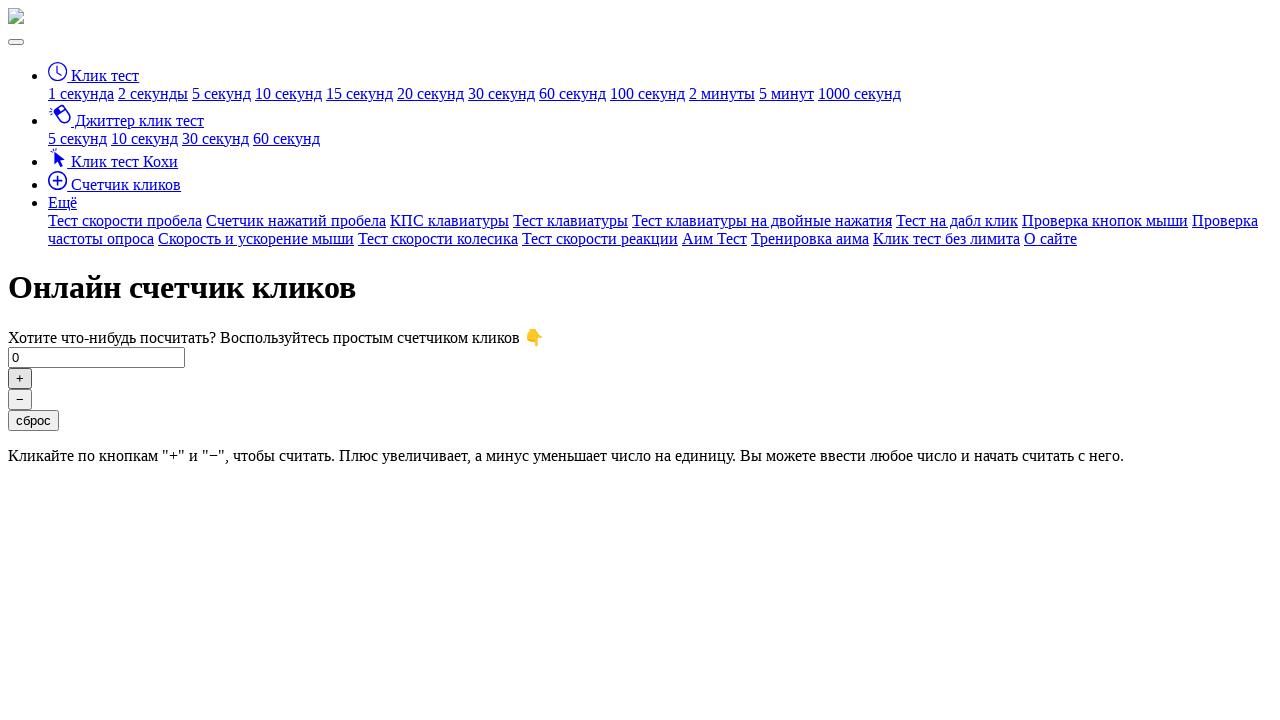

Clicked the plus button (click #9/500) at (20, 378) on button#click-plus
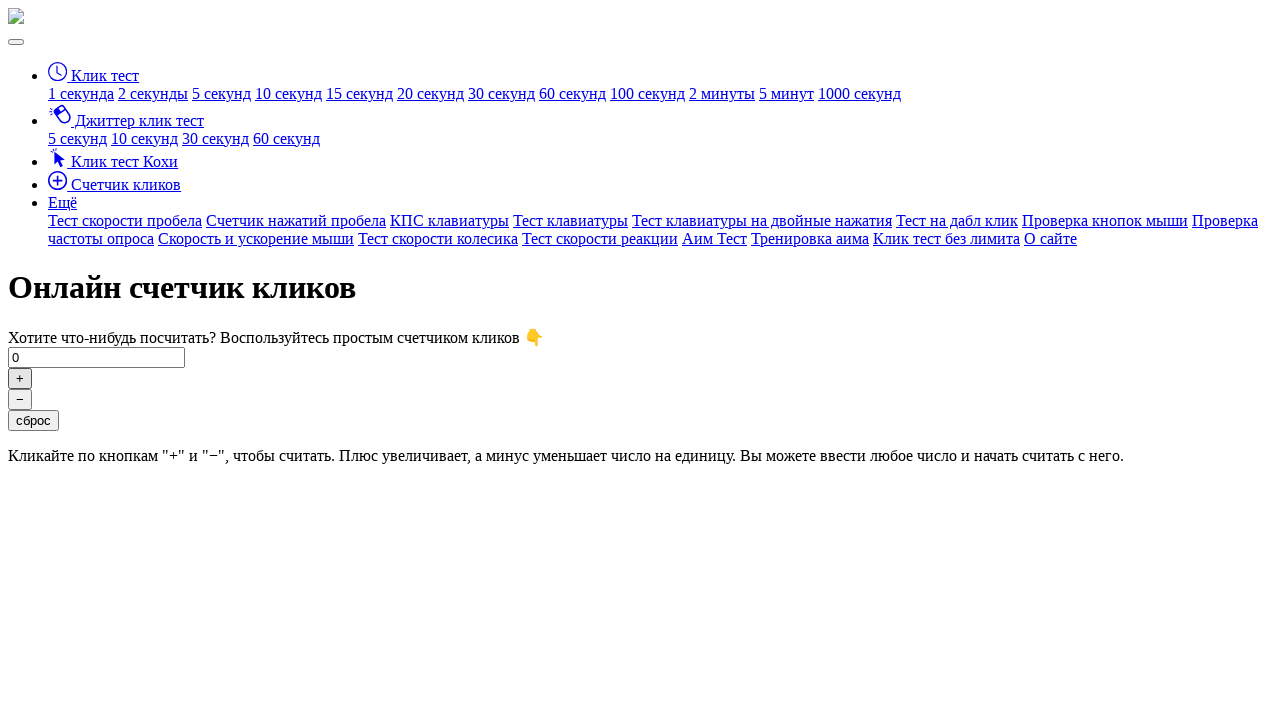

Clicked the plus button (click #10/500) at (20, 378) on button#click-plus
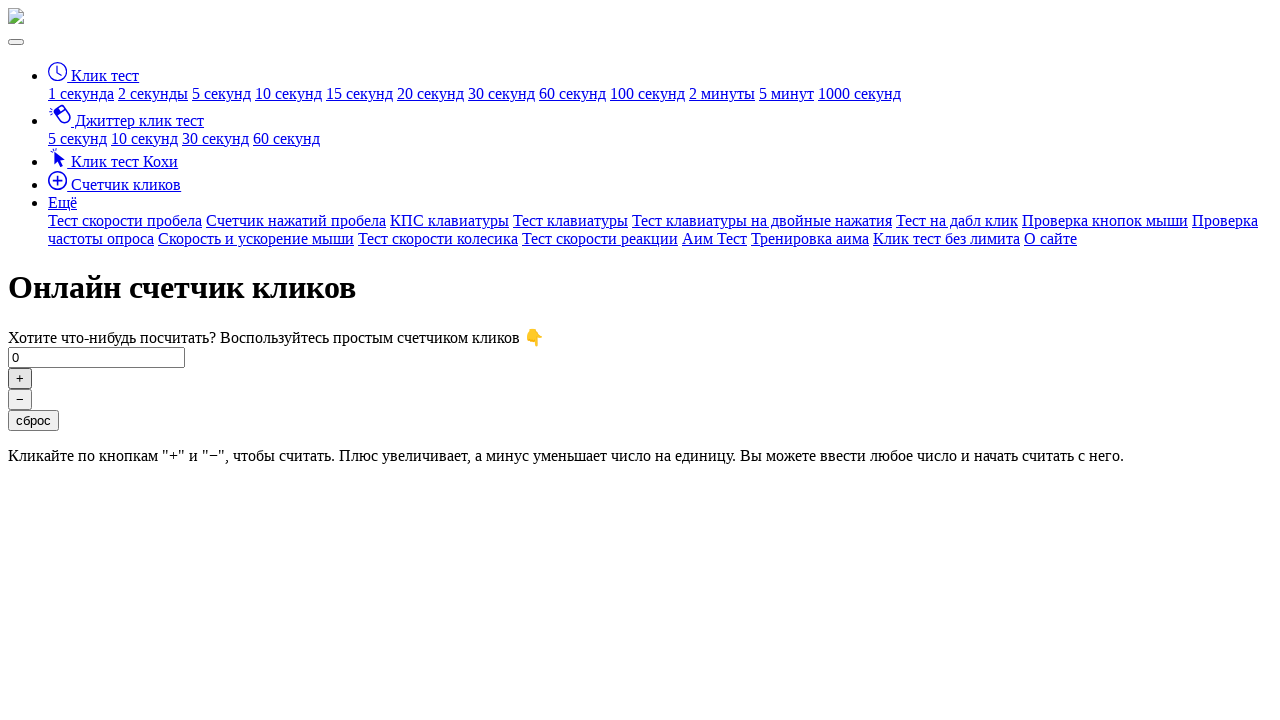

Clicked the plus button (click #11/500) at (20, 378) on button#click-plus
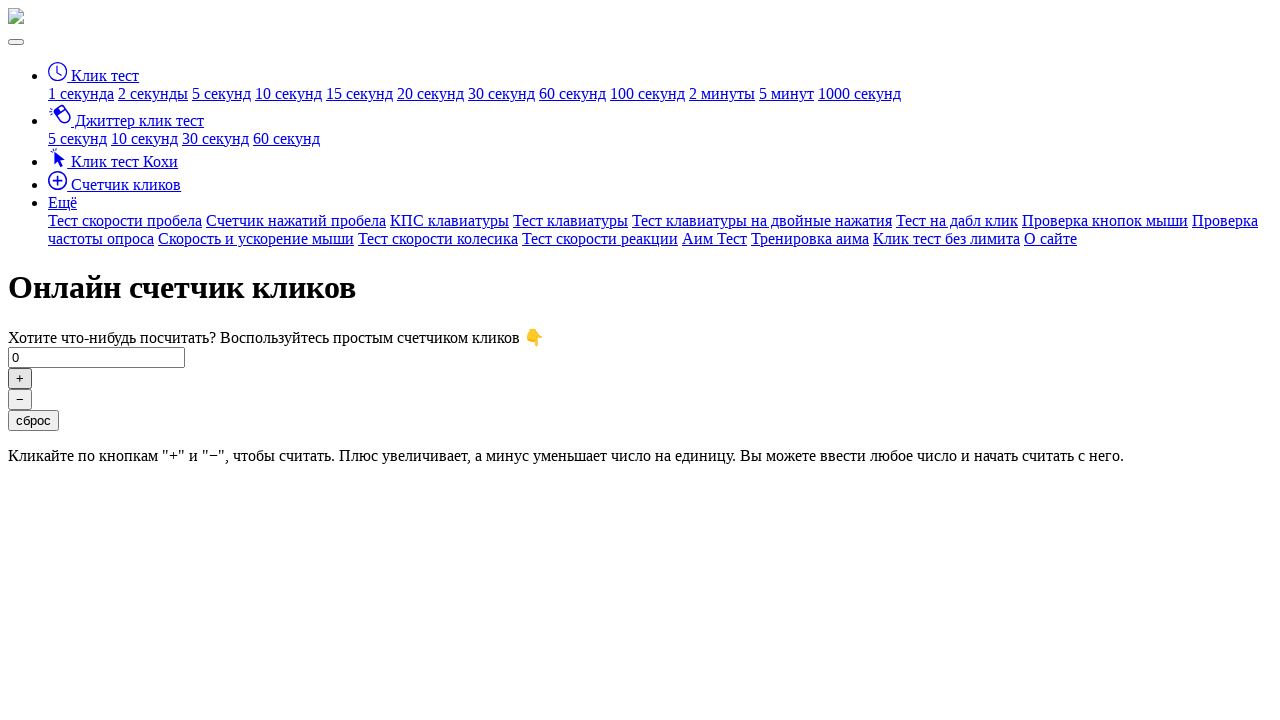

Clicked the plus button (click #12/500) at (20, 378) on button#click-plus
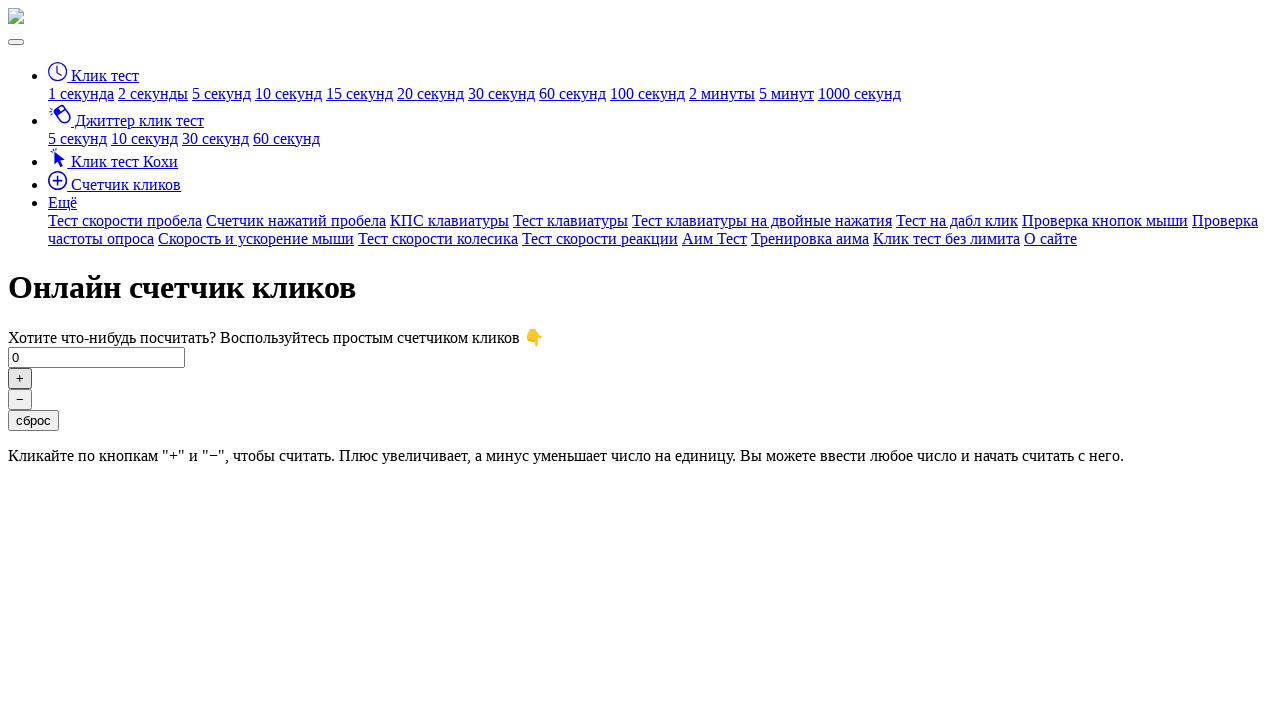

Clicked the plus button (click #13/500) at (20, 378) on button#click-plus
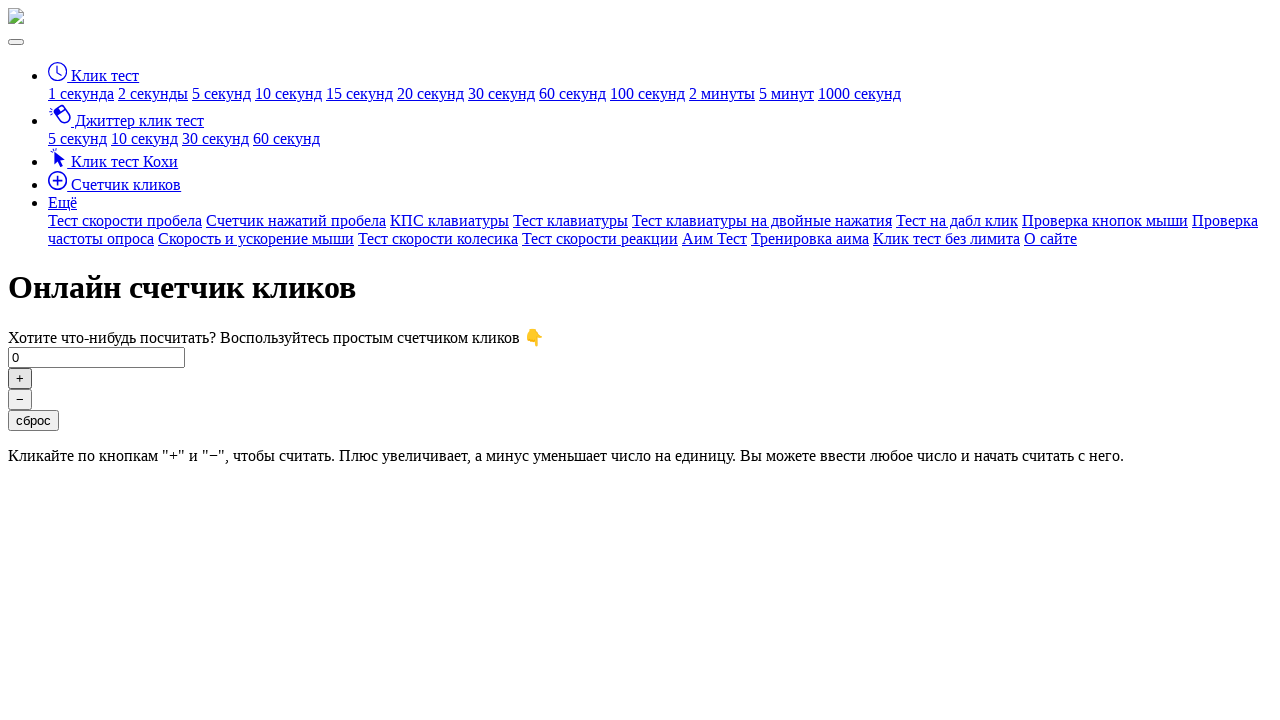

Clicked the plus button (click #14/500) at (20, 378) on button#click-plus
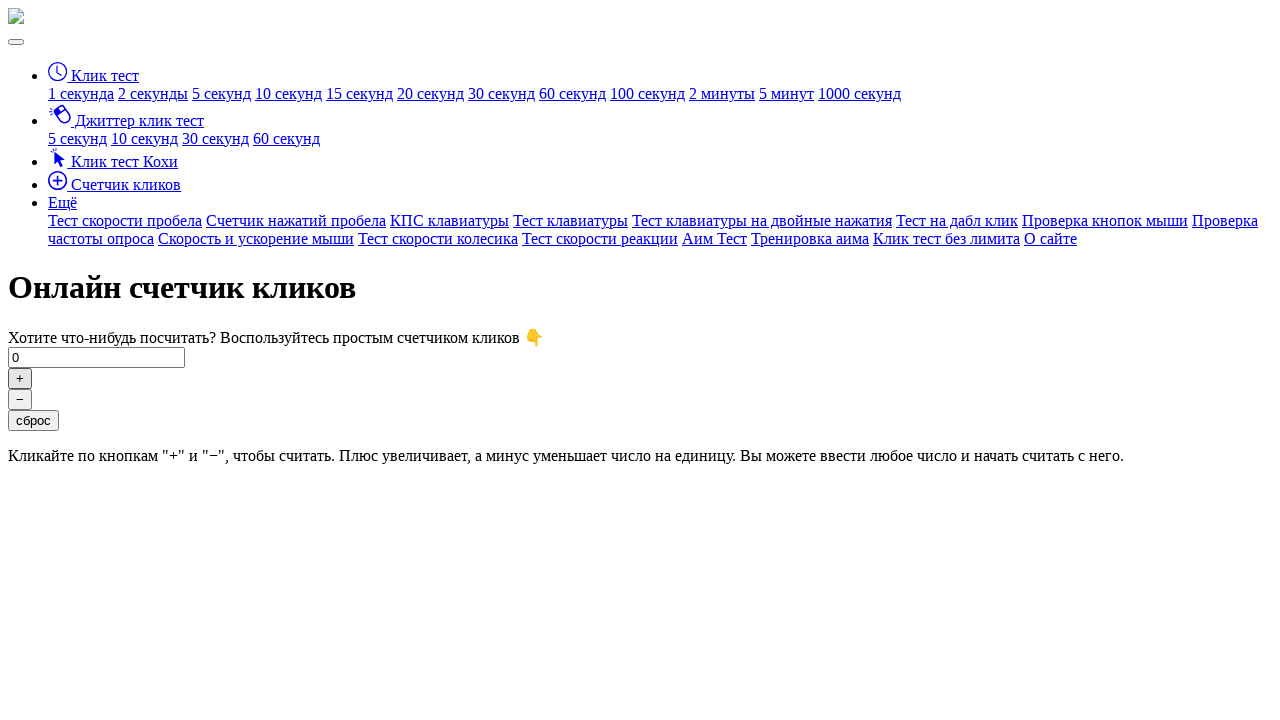

Clicked the plus button (click #15/500) at (20, 378) on button#click-plus
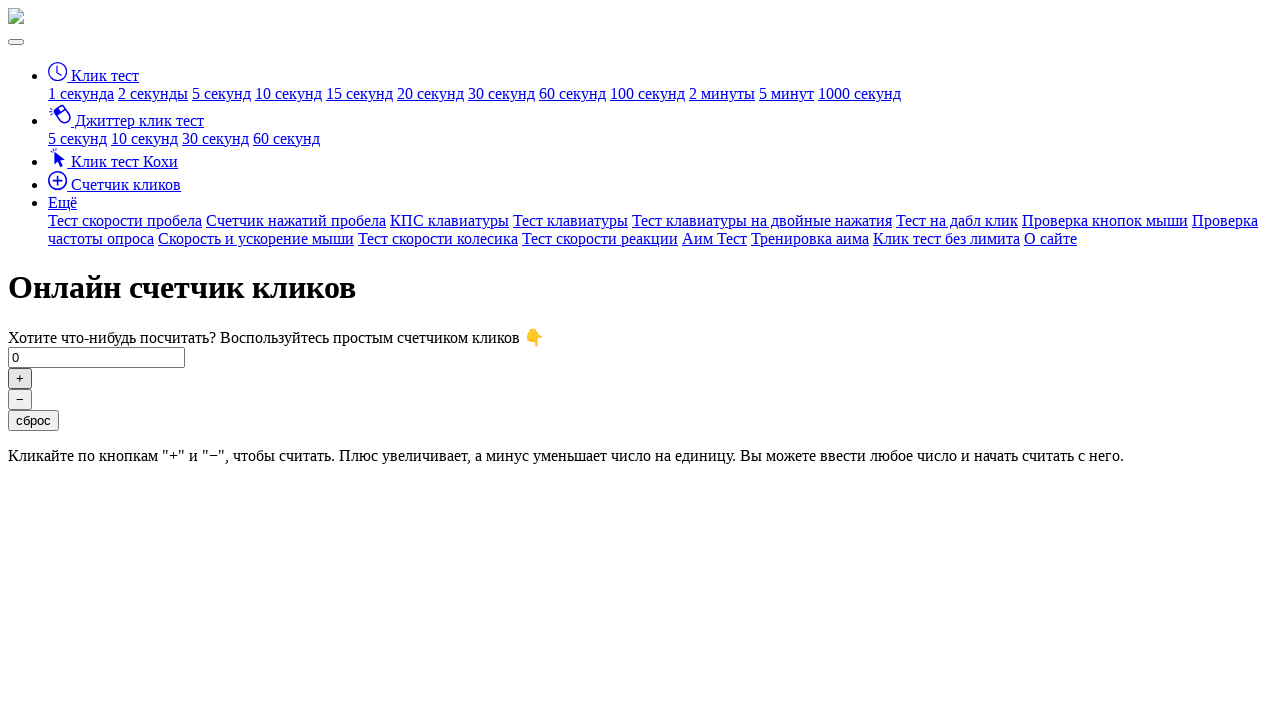

Clicked the plus button (click #16/500) at (20, 378) on button#click-plus
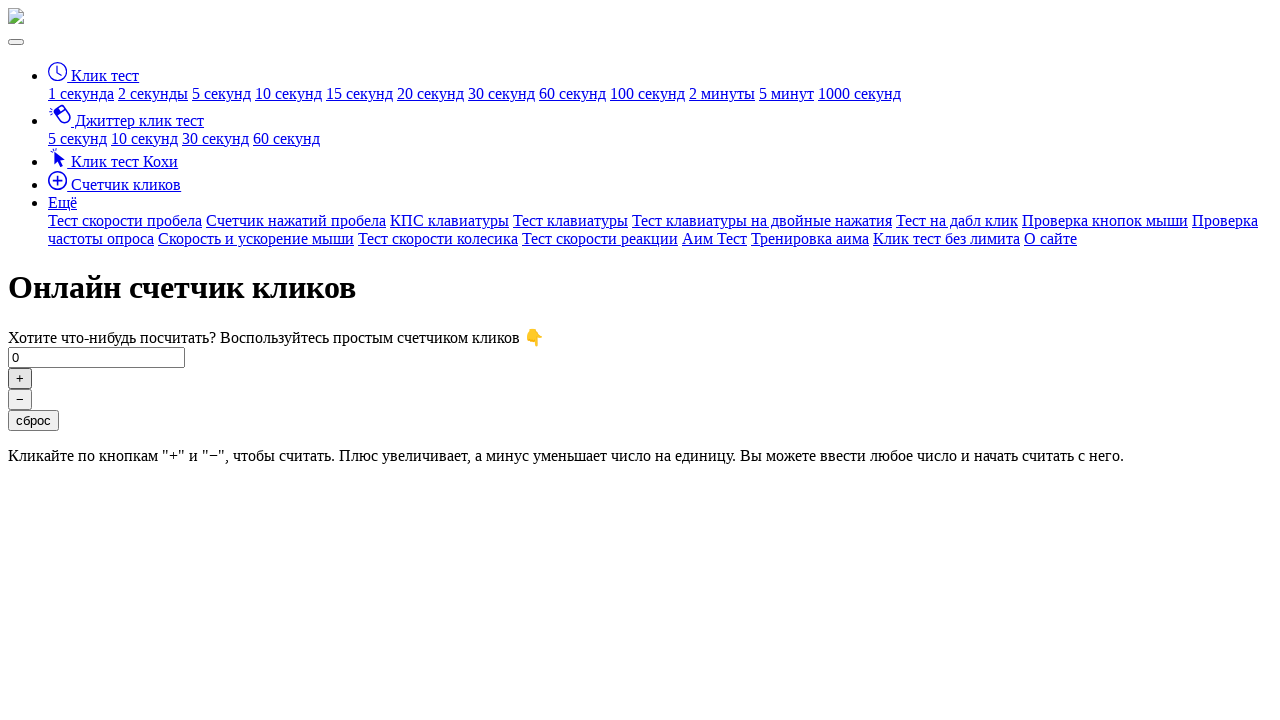

Clicked the plus button (click #17/500) at (20, 378) on button#click-plus
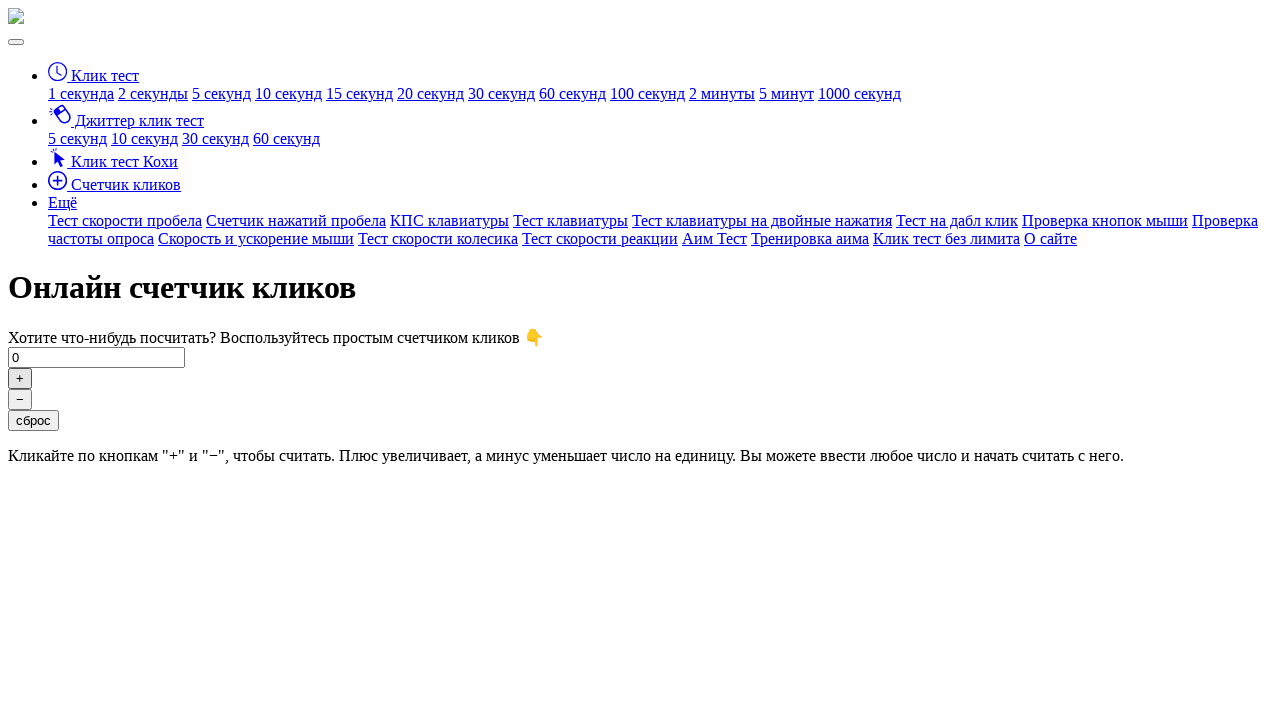

Clicked the plus button (click #18/500) at (20, 378) on button#click-plus
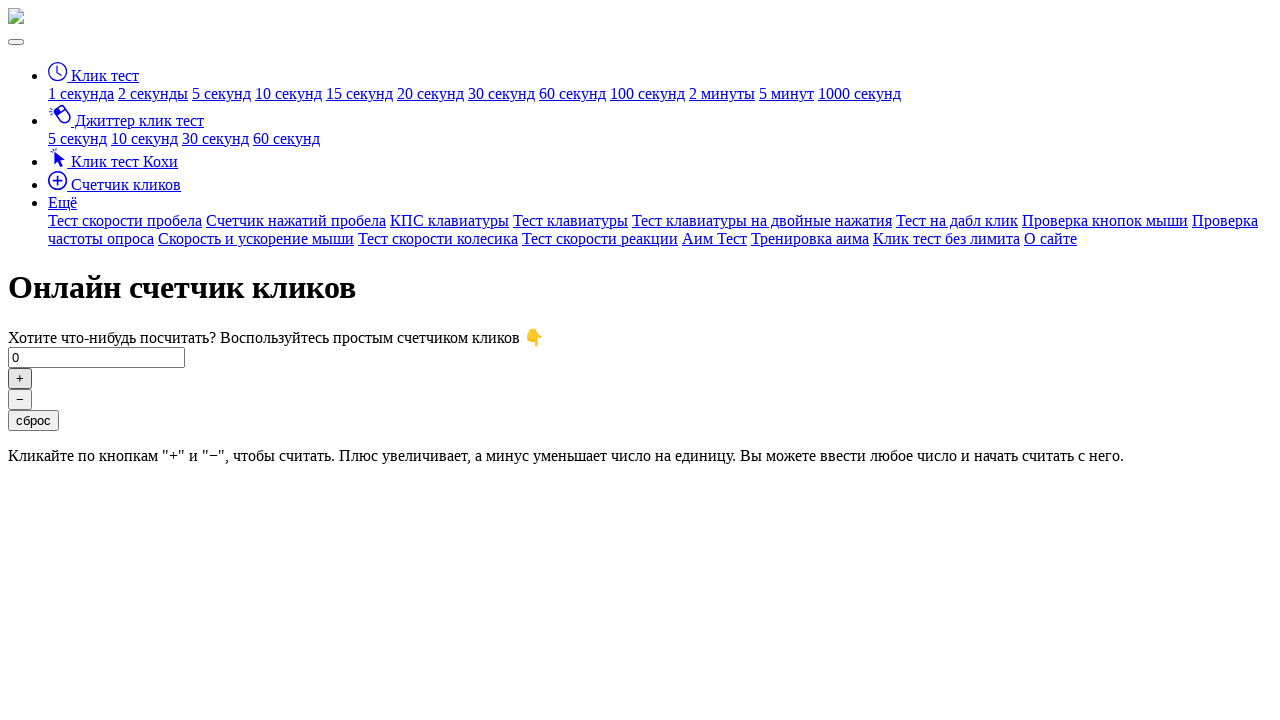

Clicked the plus button (click #19/500) at (20, 378) on button#click-plus
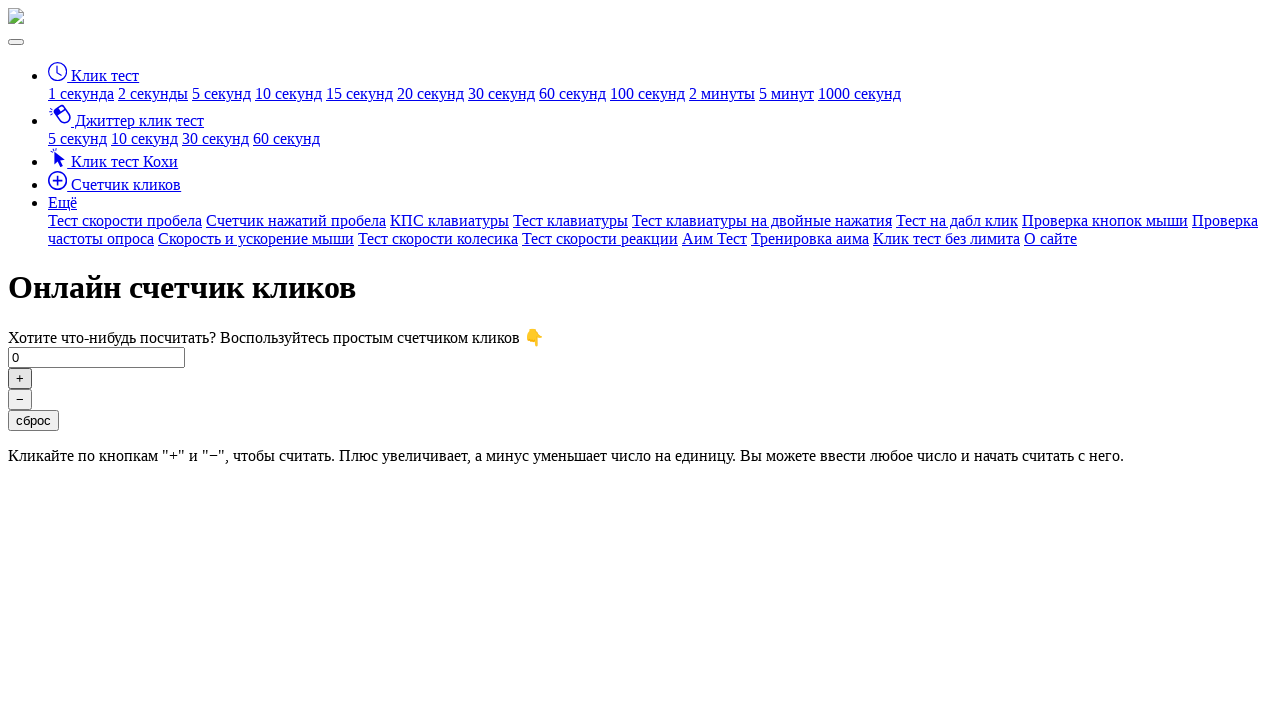

Clicked the plus button (click #20/500) at (20, 378) on button#click-plus
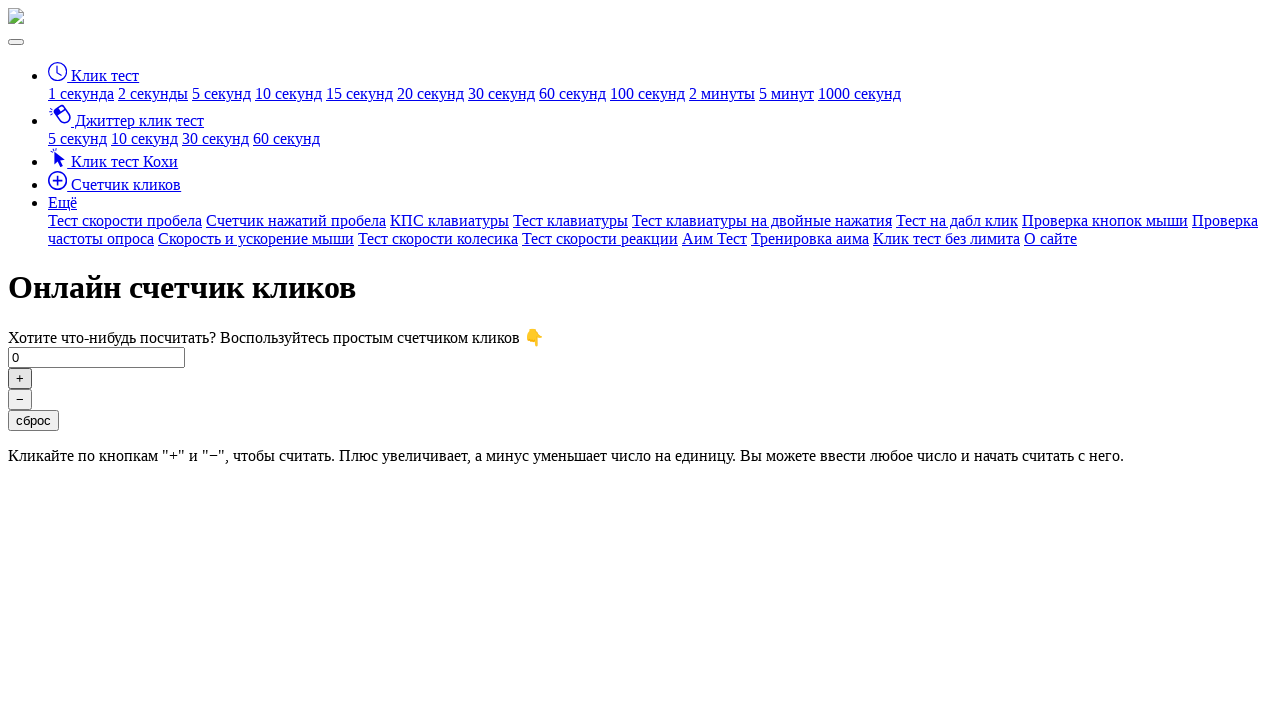

Clicked the plus button (click #21/500) at (20, 378) on button#click-plus
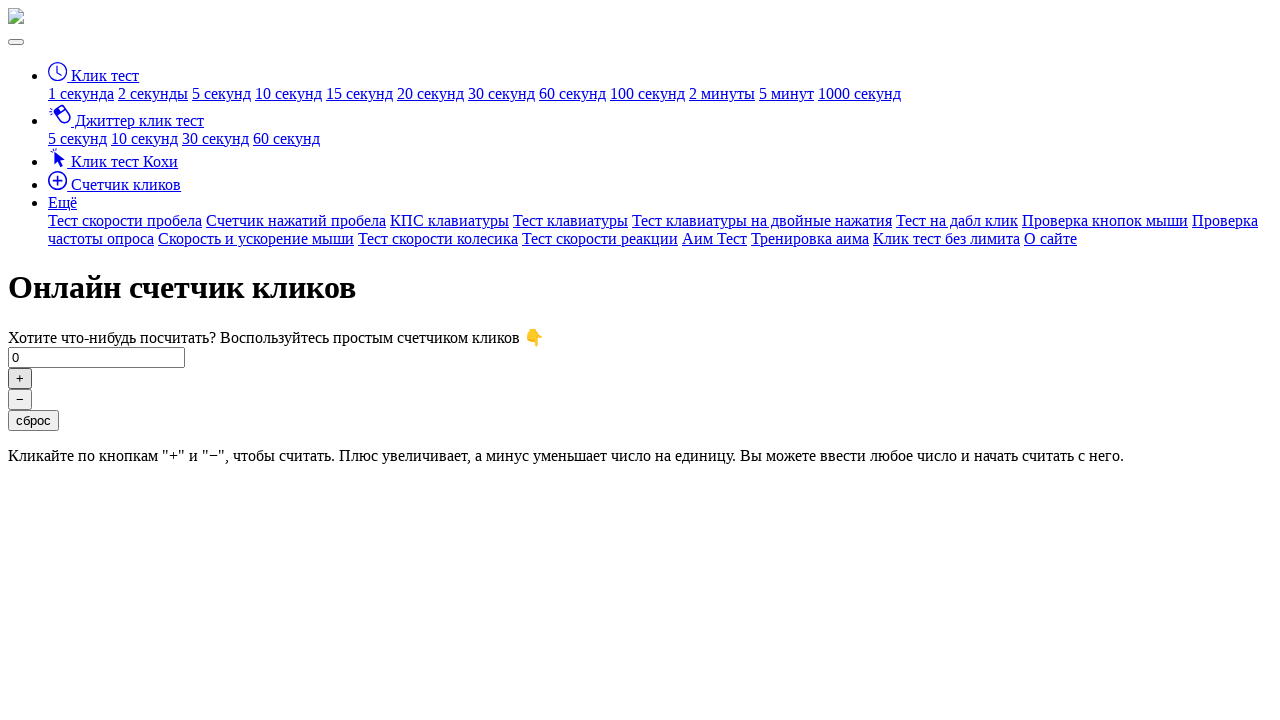

Clicked the plus button (click #22/500) at (20, 378) on button#click-plus
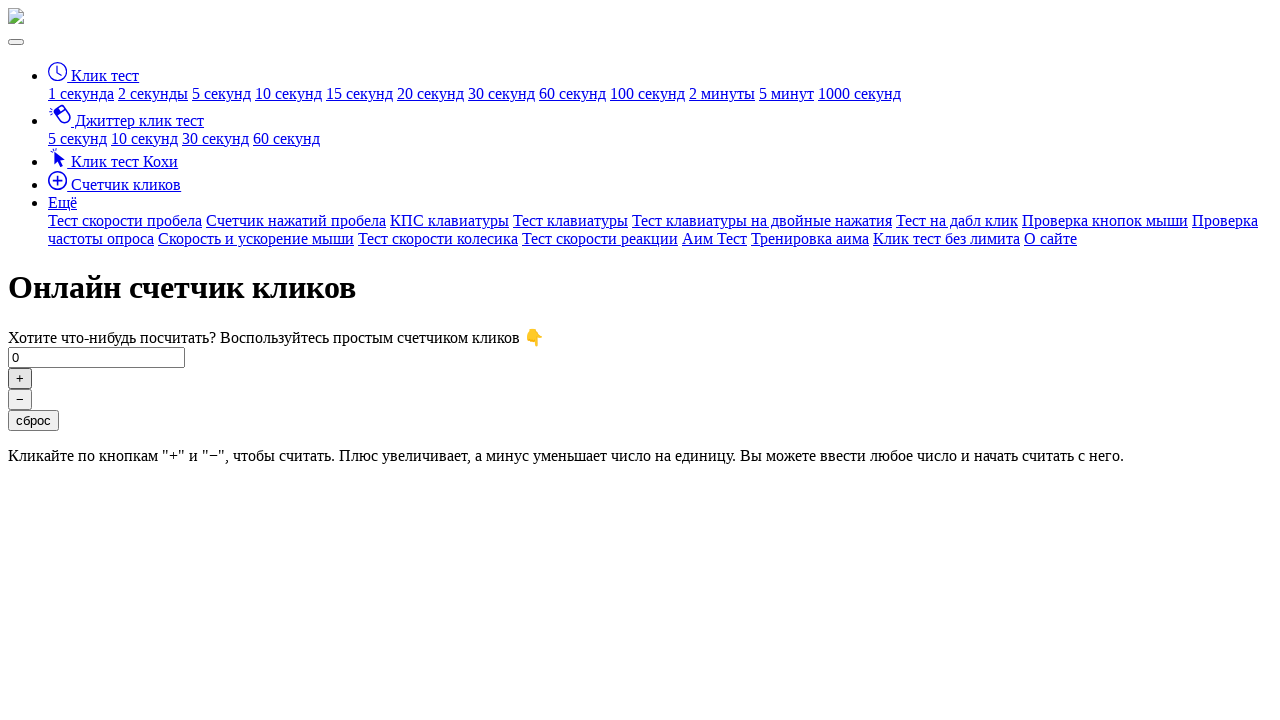

Clicked the plus button (click #23/500) at (20, 378) on button#click-plus
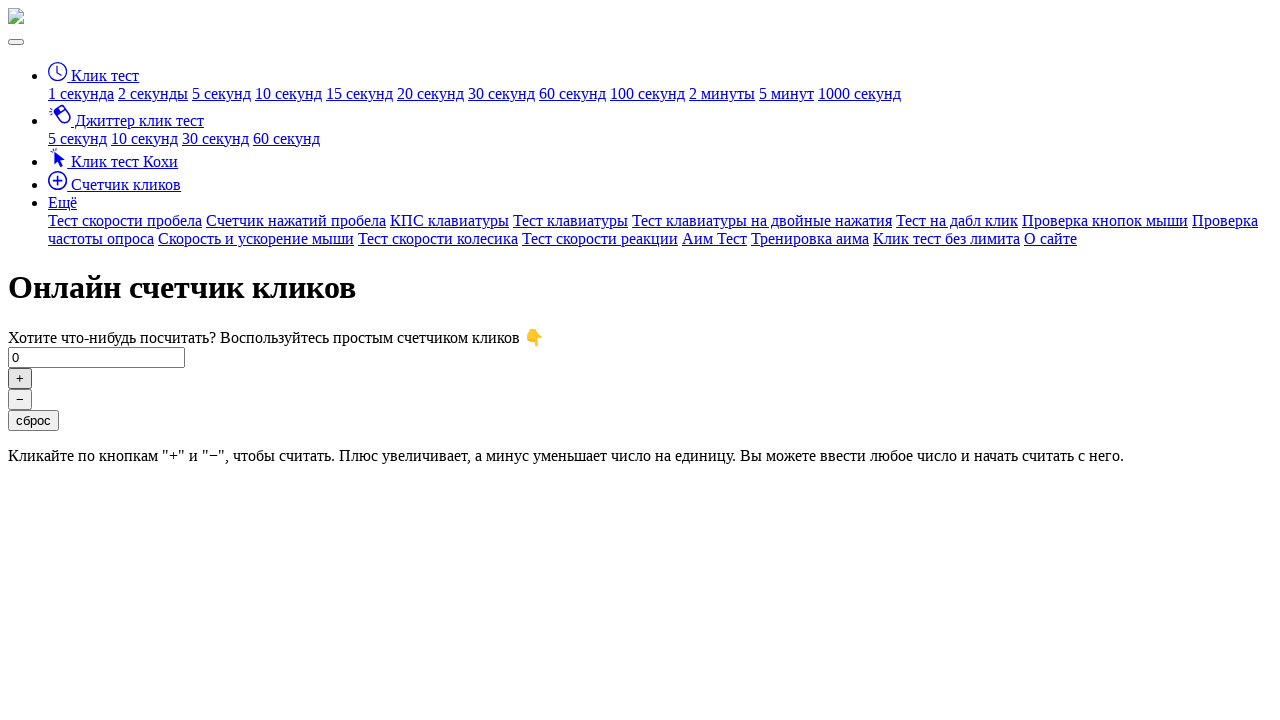

Clicked the plus button (click #24/500) at (20, 378) on button#click-plus
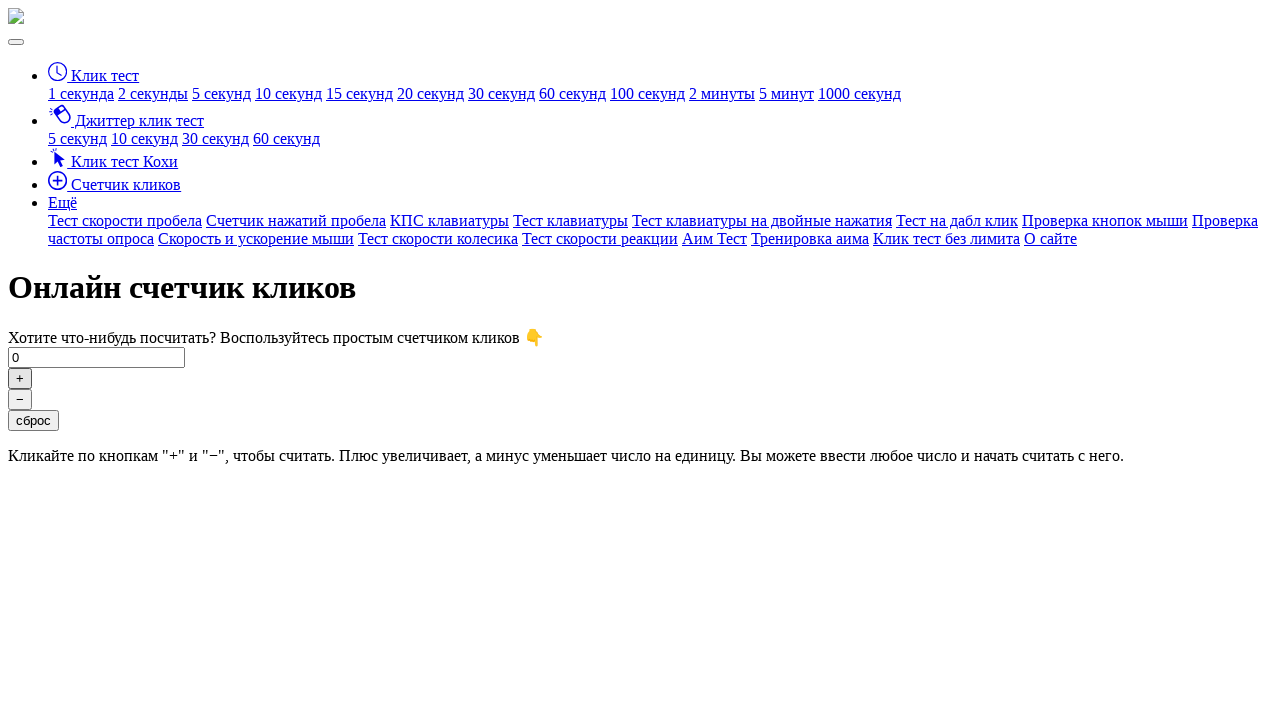

Clicked the plus button (click #25/500) at (20, 378) on button#click-plus
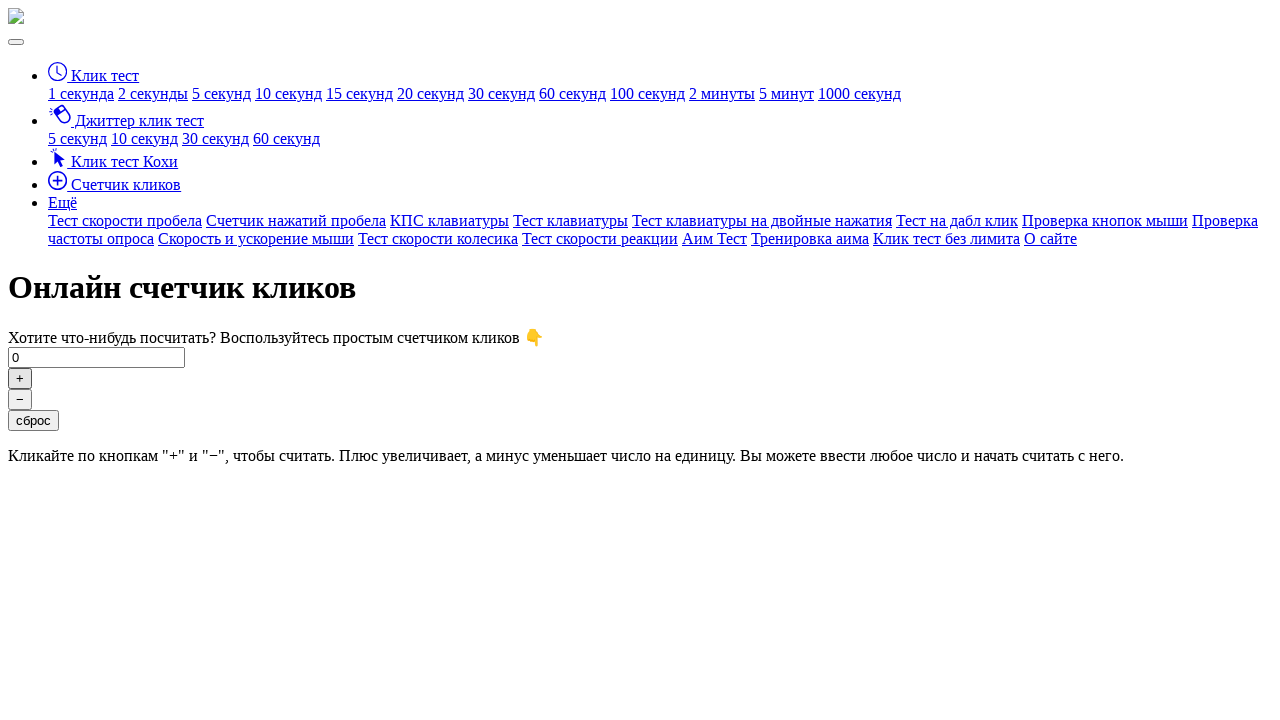

Clicked the plus button (click #26/500) at (20, 378) on button#click-plus
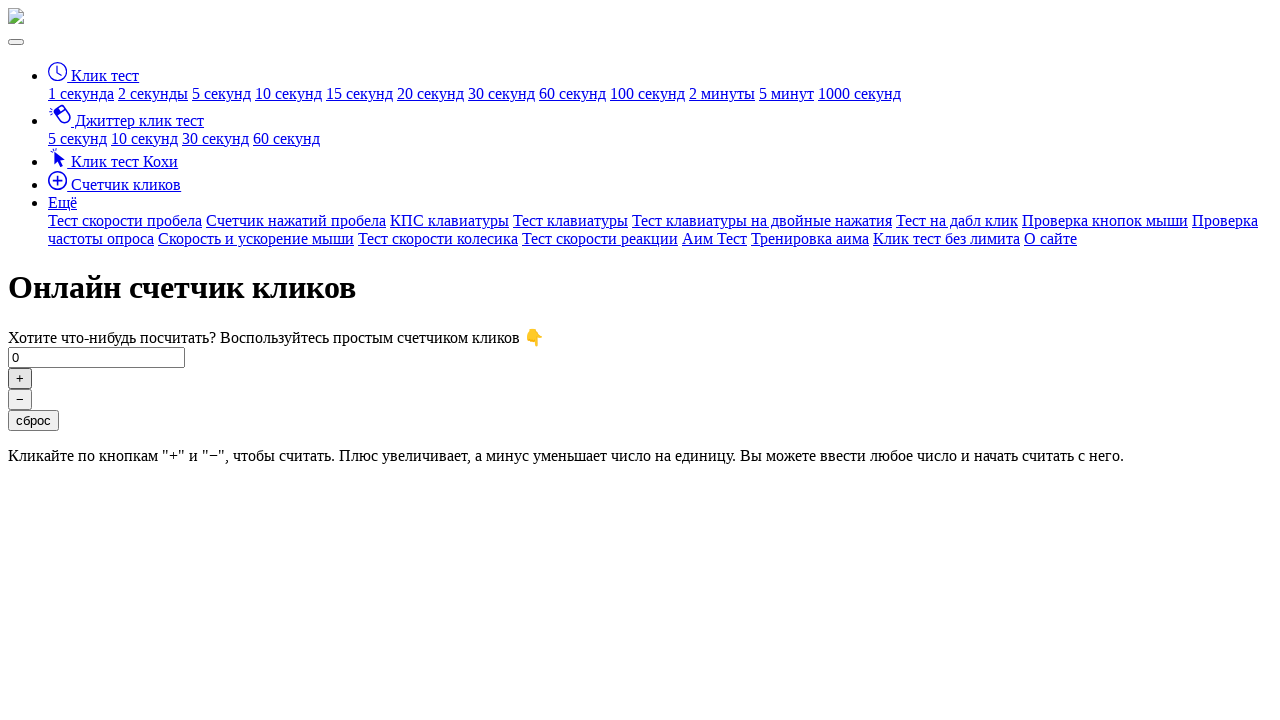

Clicked the plus button (click #27/500) at (20, 378) on button#click-plus
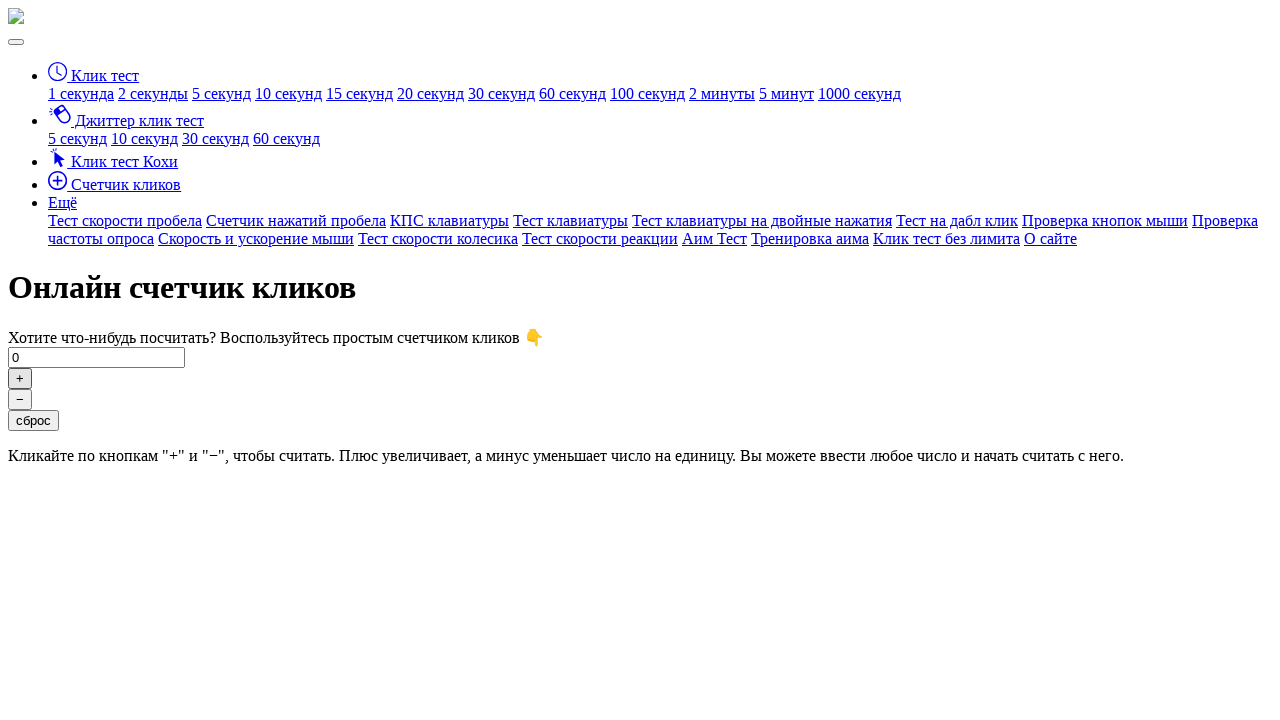

Clicked the plus button (click #28/500) at (20, 378) on button#click-plus
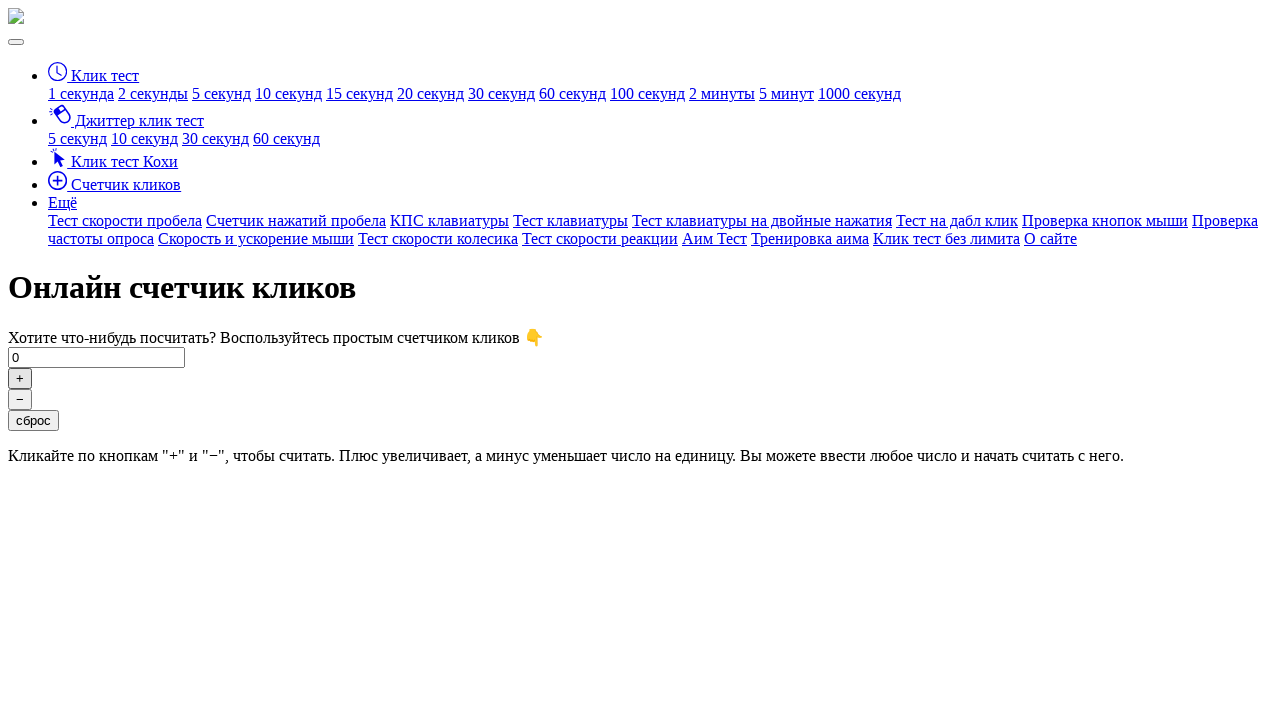

Clicked the plus button (click #29/500) at (20, 378) on button#click-plus
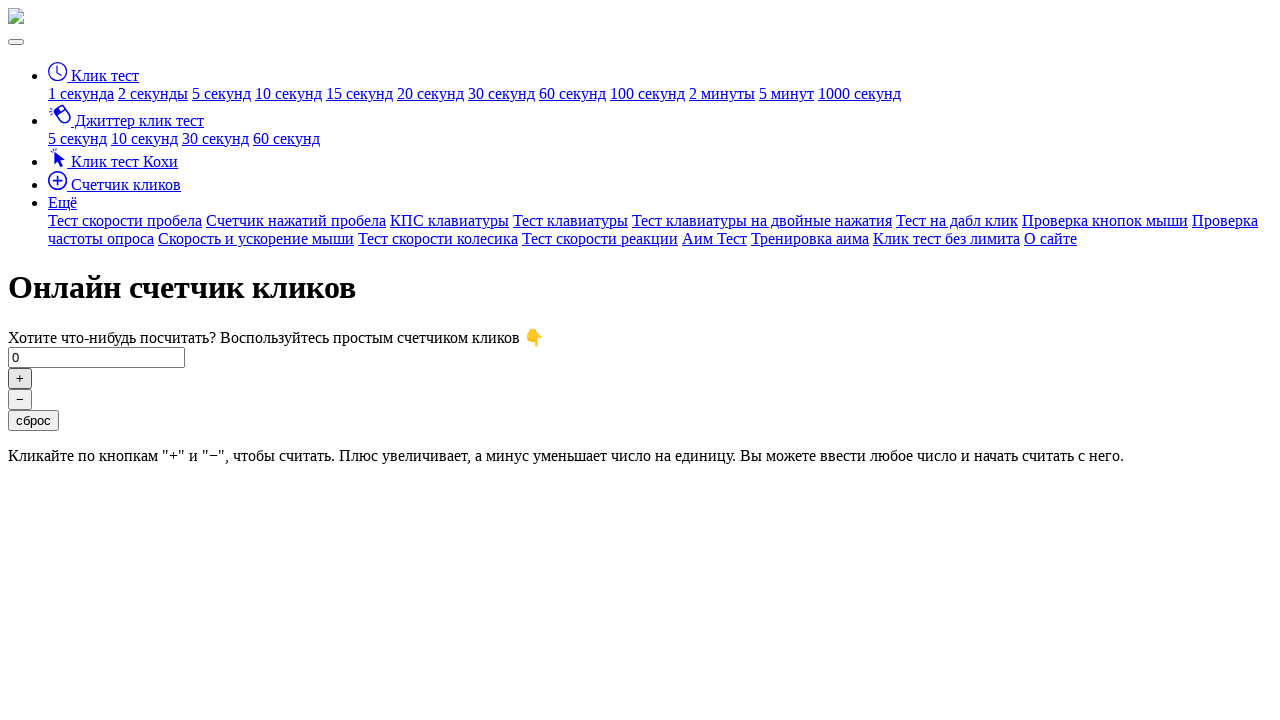

Clicked the plus button (click #30/500) at (20, 378) on button#click-plus
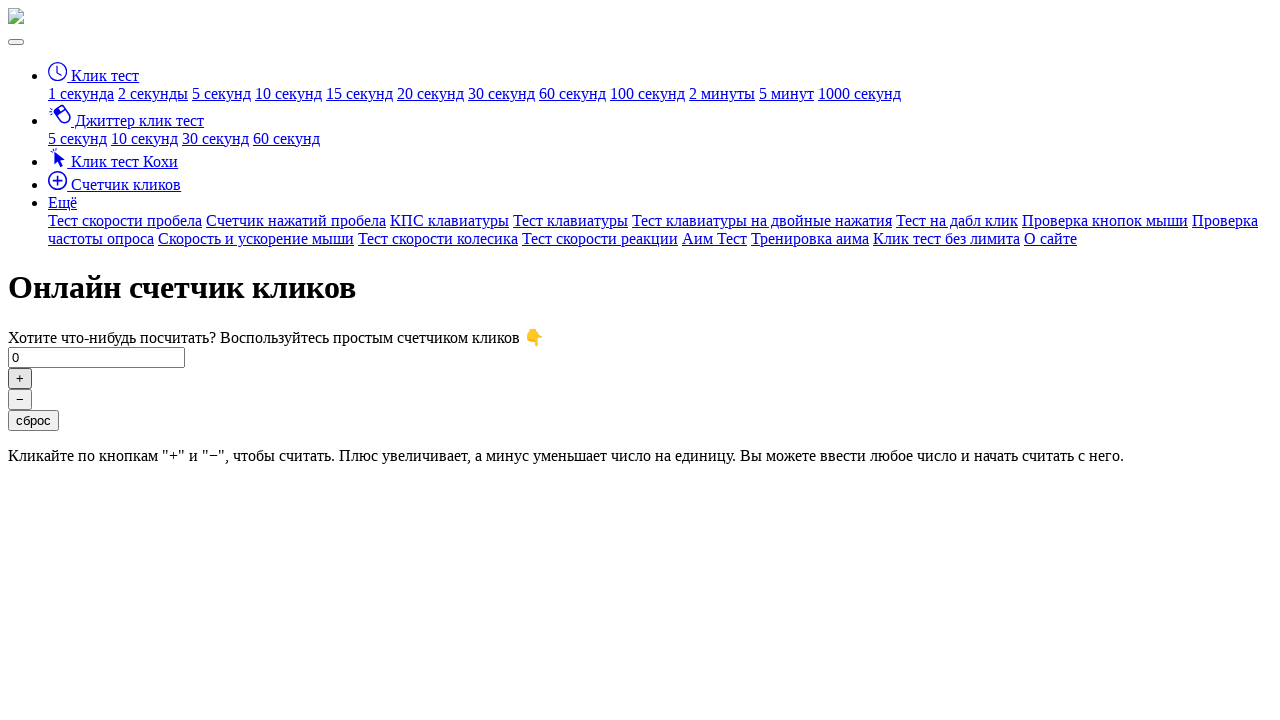

Clicked the plus button (click #31/500) at (20, 378) on button#click-plus
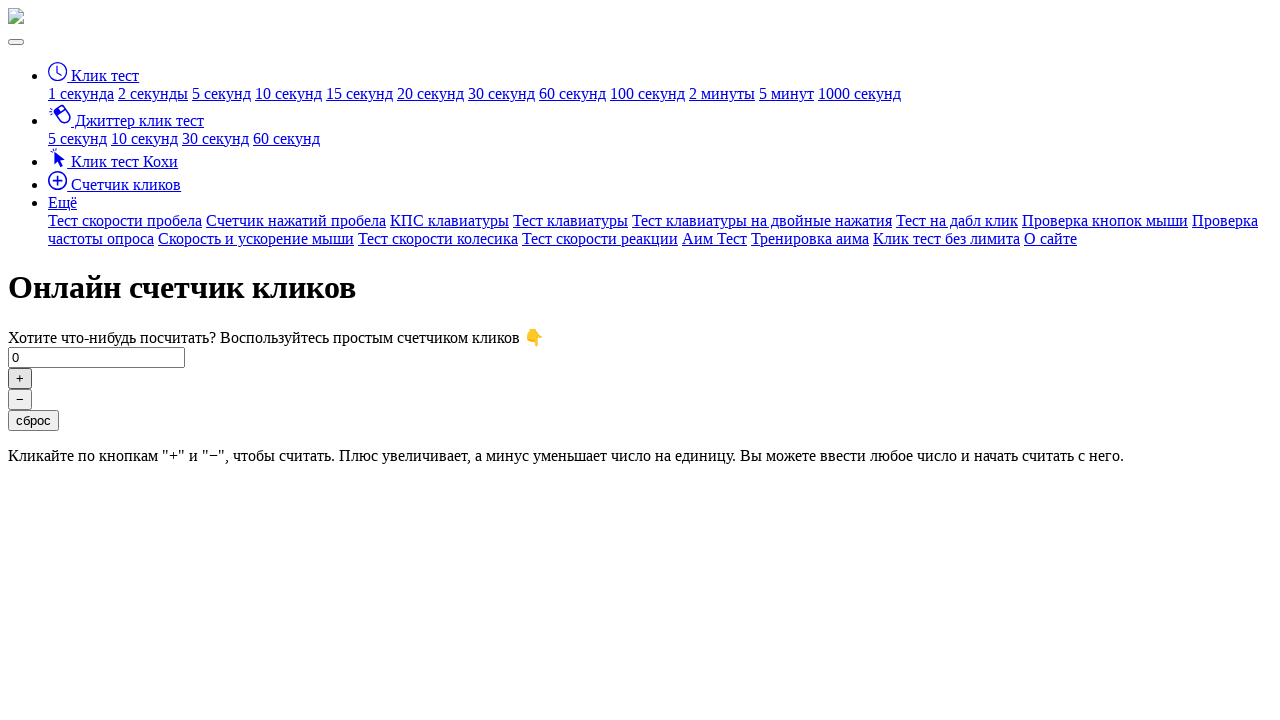

Clicked the plus button (click #32/500) at (20, 378) on button#click-plus
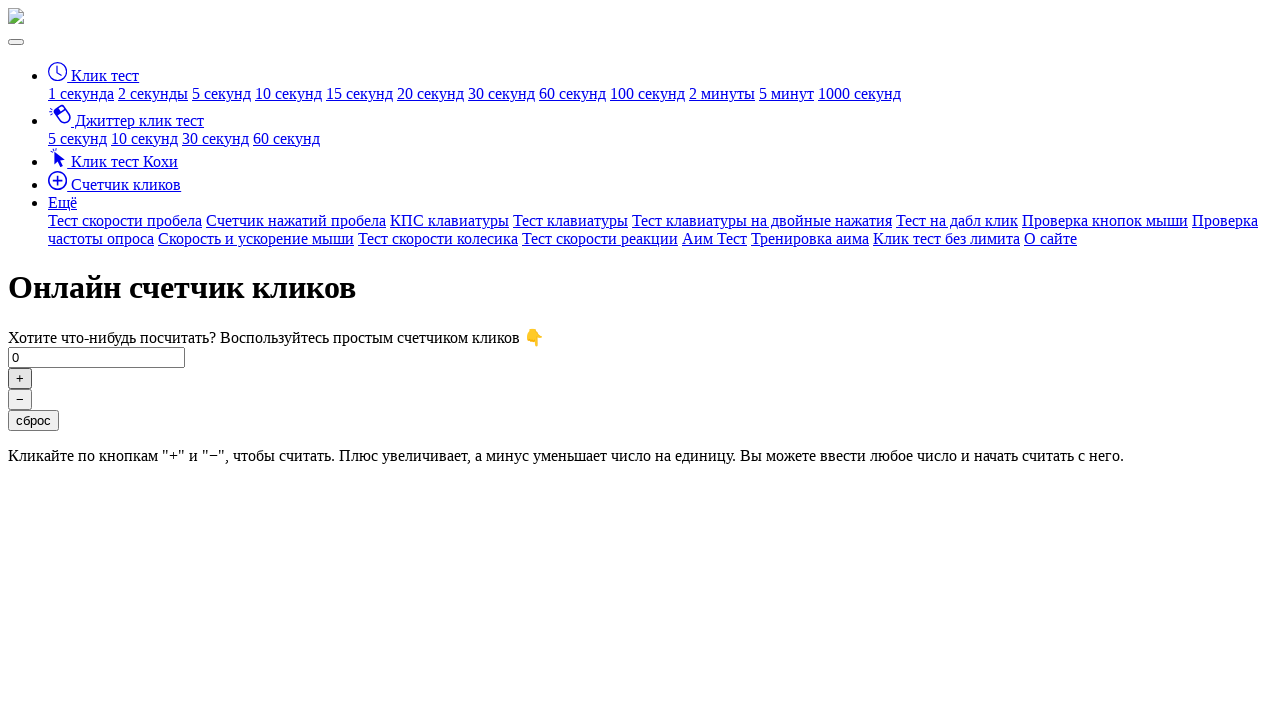

Clicked the plus button (click #33/500) at (20, 378) on button#click-plus
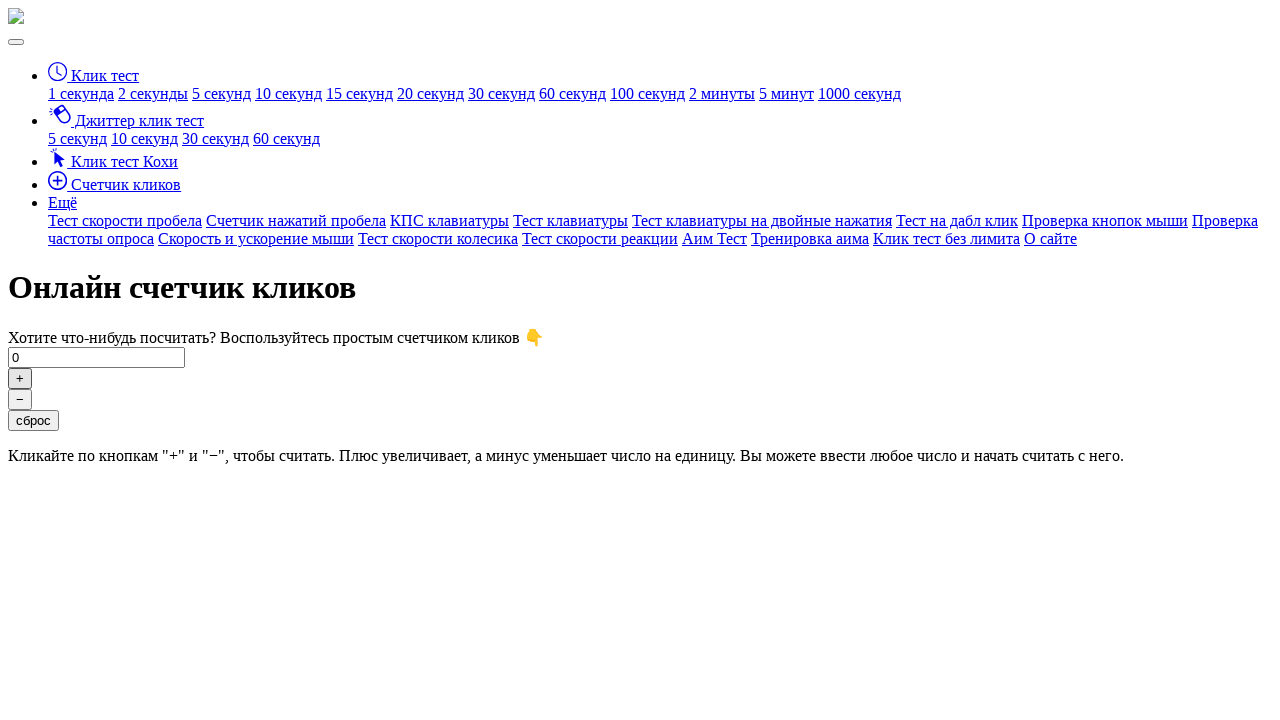

Clicked the plus button (click #34/500) at (20, 378) on button#click-plus
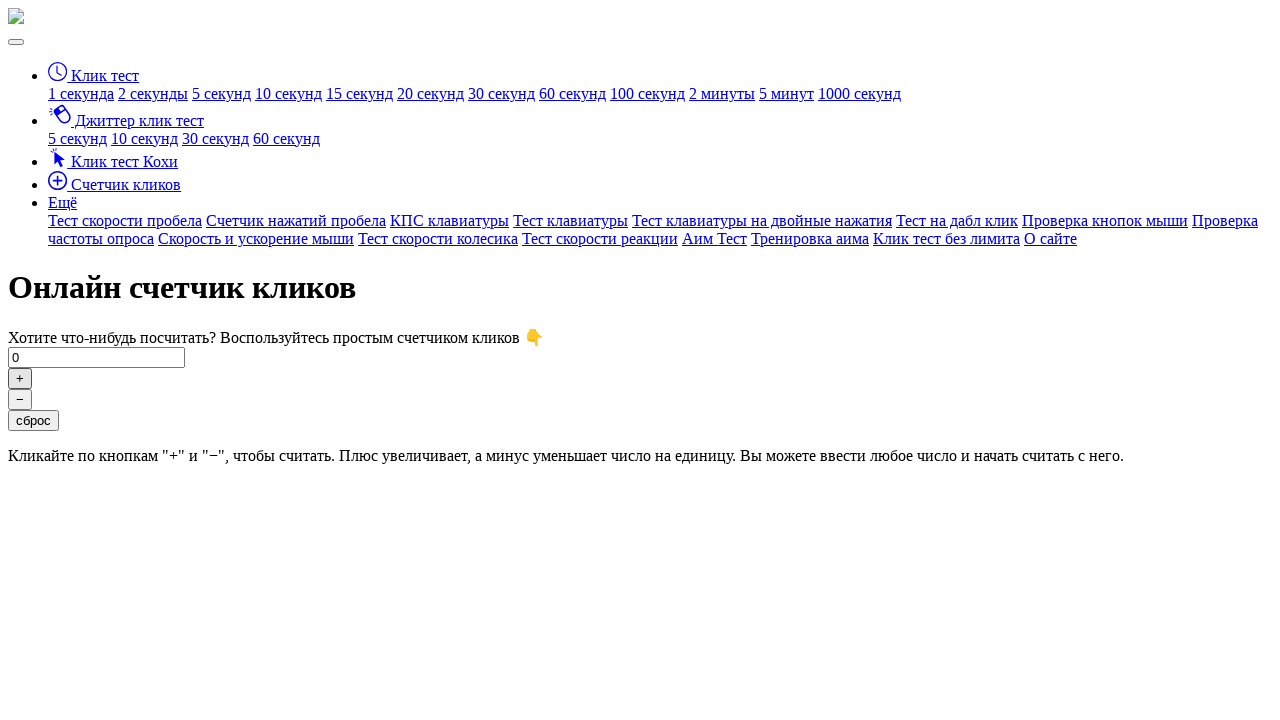

Clicked the plus button (click #35/500) at (20, 378) on button#click-plus
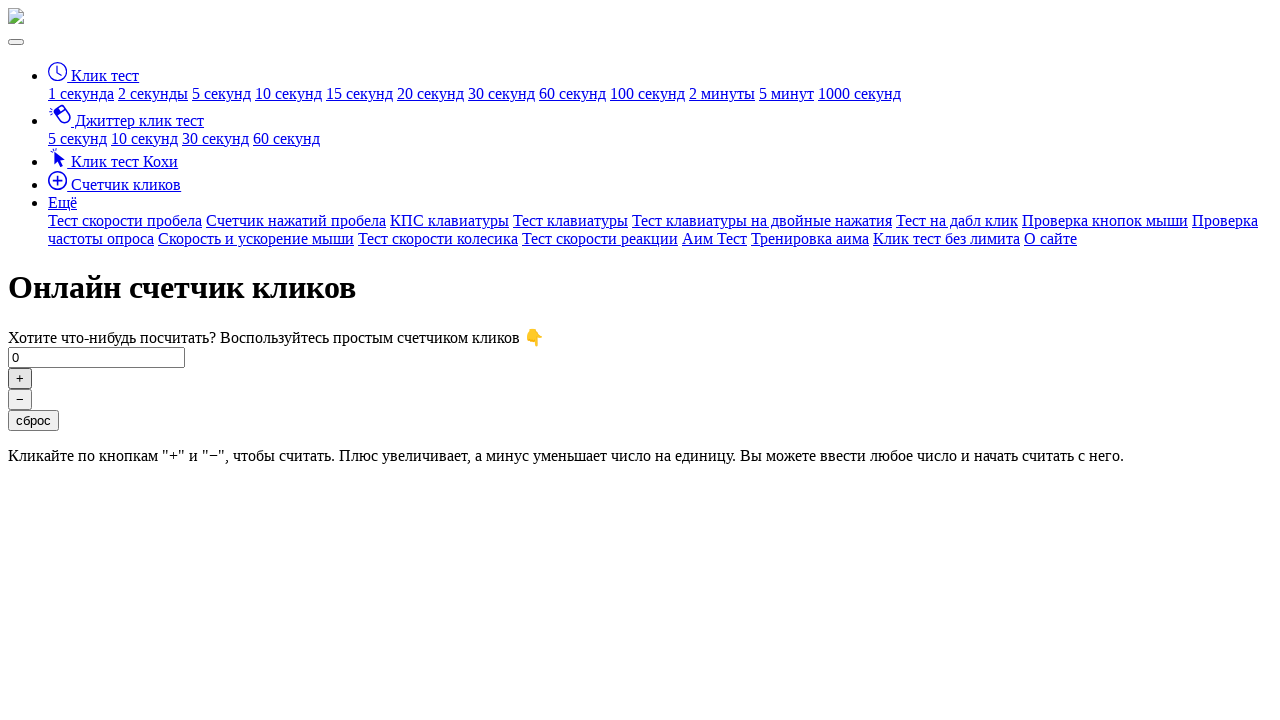

Clicked the plus button (click #36/500) at (20, 378) on button#click-plus
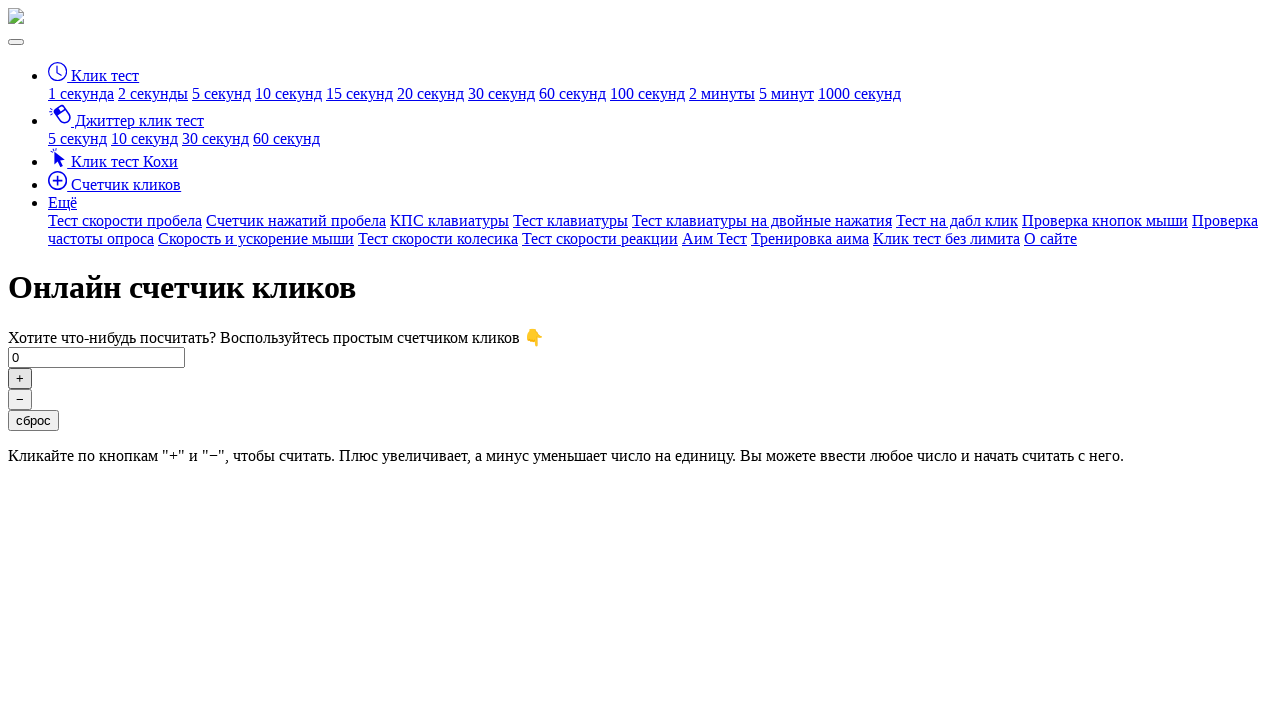

Clicked the plus button (click #37/500) at (20, 378) on button#click-plus
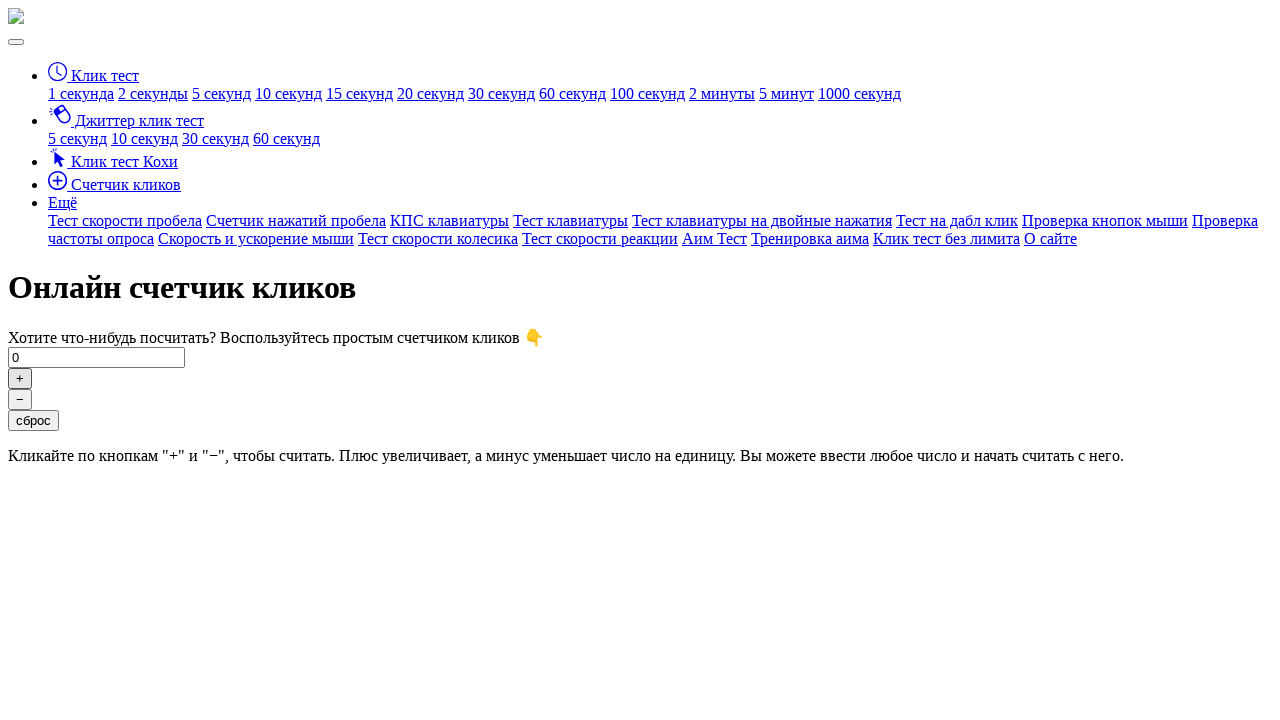

Clicked the plus button (click #38/500) at (20, 378) on button#click-plus
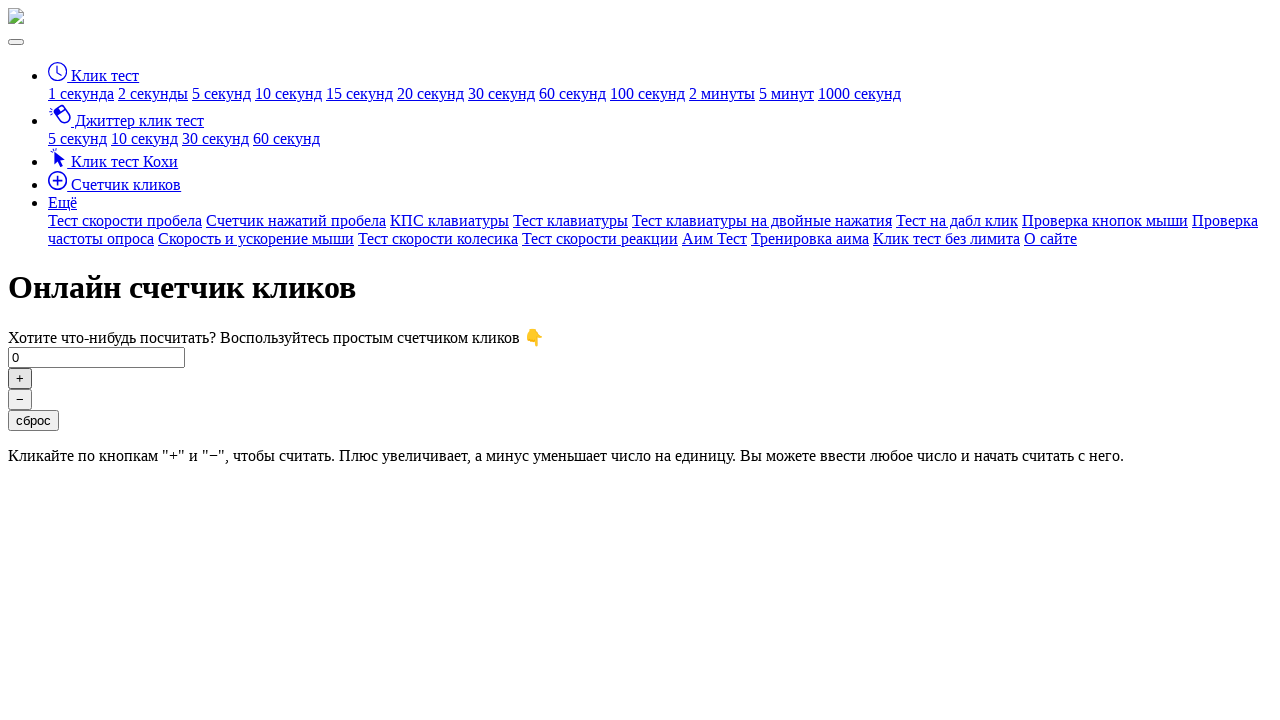

Clicked the plus button (click #39/500) at (20, 378) on button#click-plus
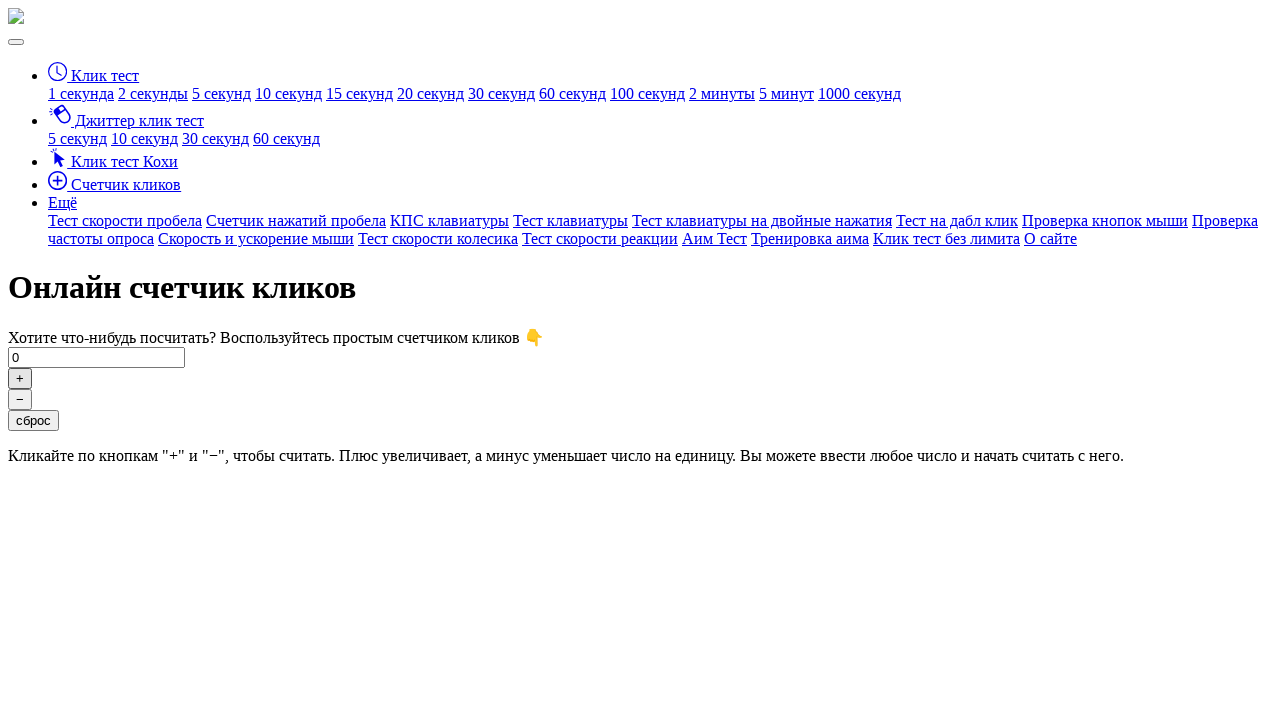

Clicked the plus button (click #40/500) at (20, 378) on button#click-plus
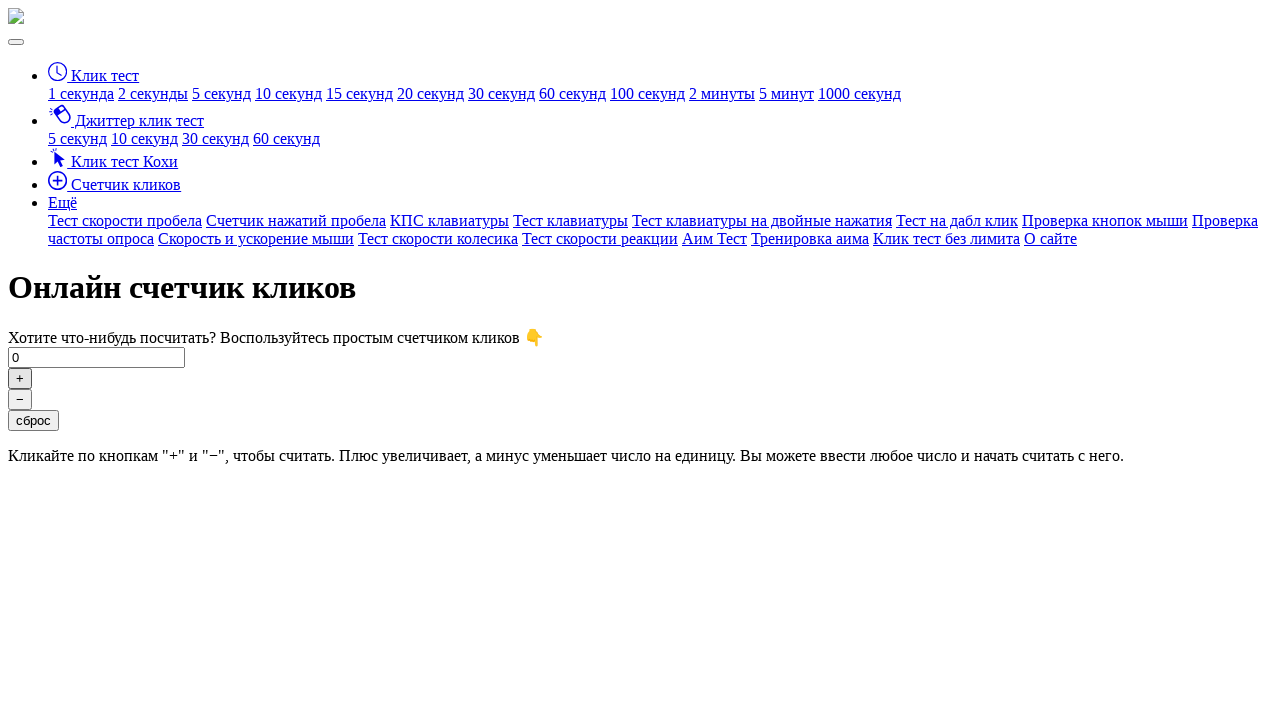

Clicked the plus button (click #41/500) at (20, 378) on button#click-plus
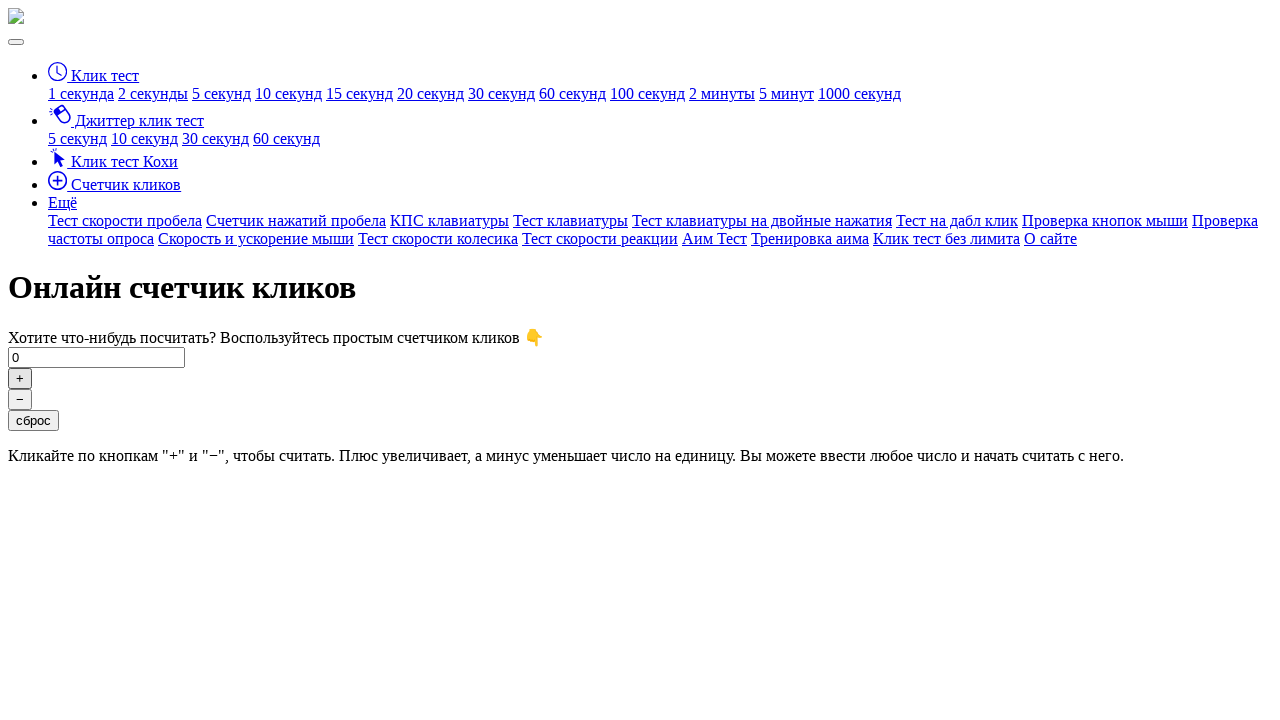

Clicked the plus button (click #42/500) at (20, 378) on button#click-plus
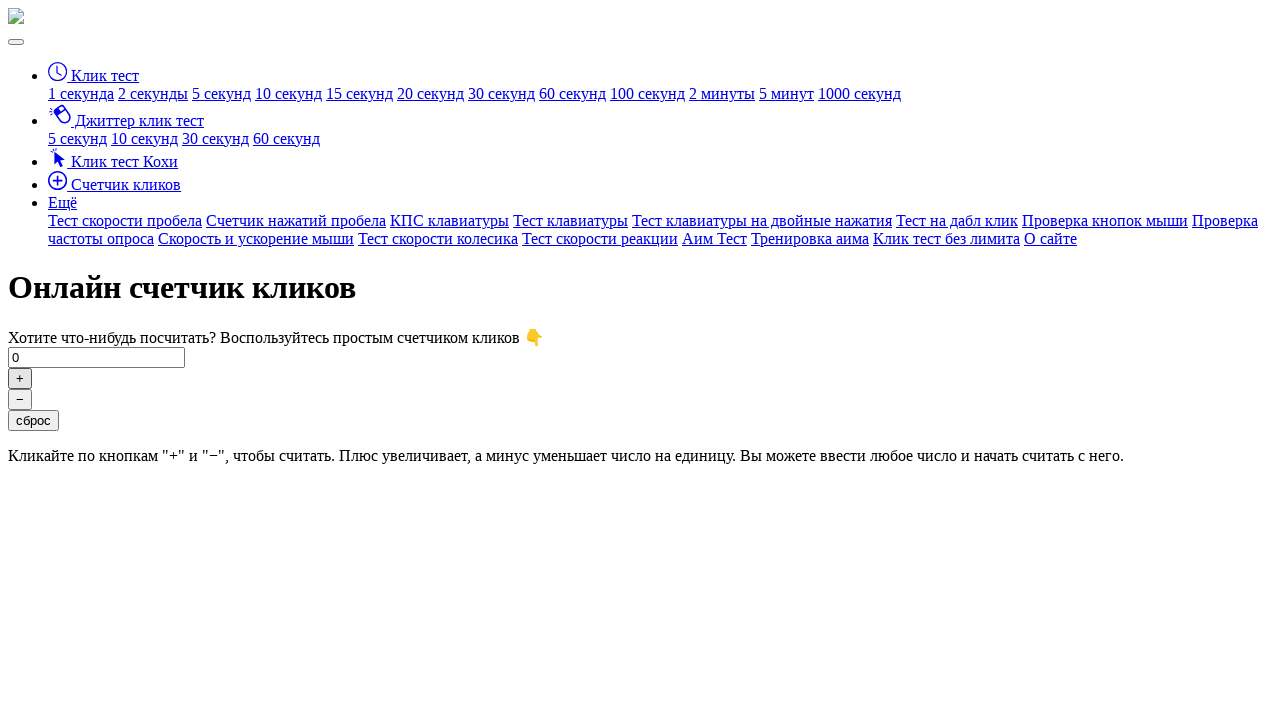

Clicked the plus button (click #43/500) at (20, 378) on button#click-plus
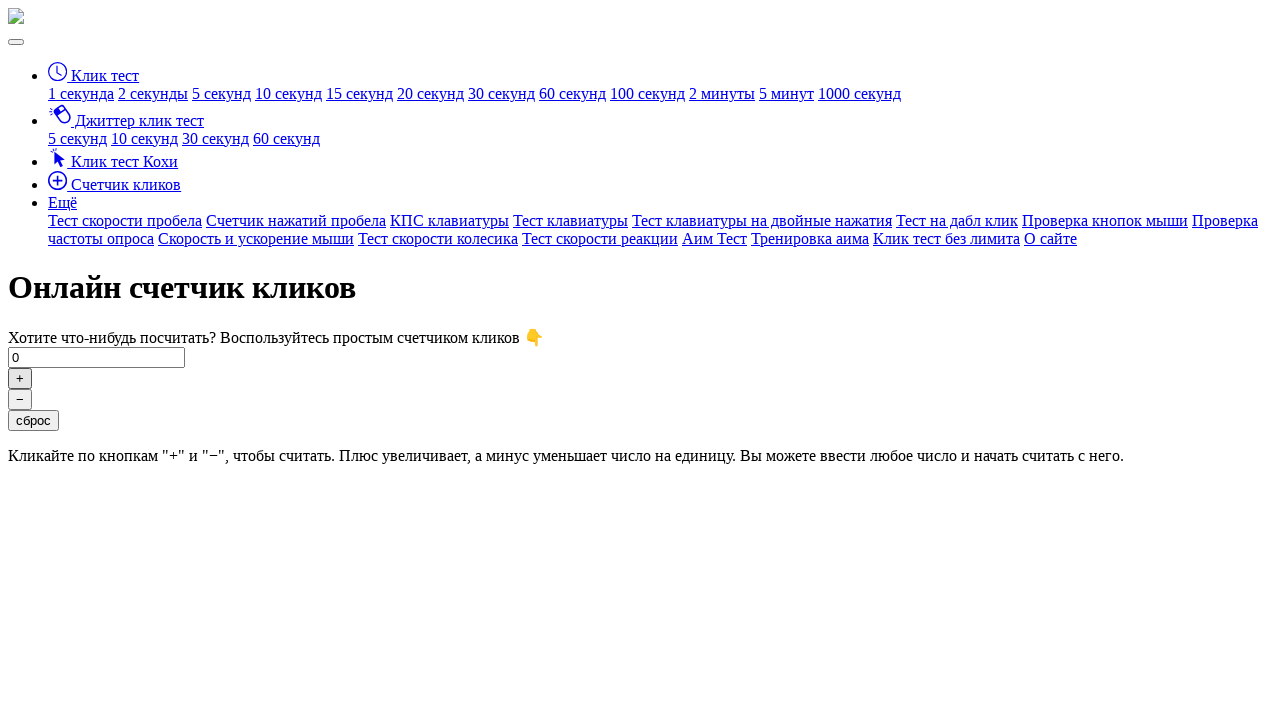

Clicked the plus button (click #44/500) at (20, 378) on button#click-plus
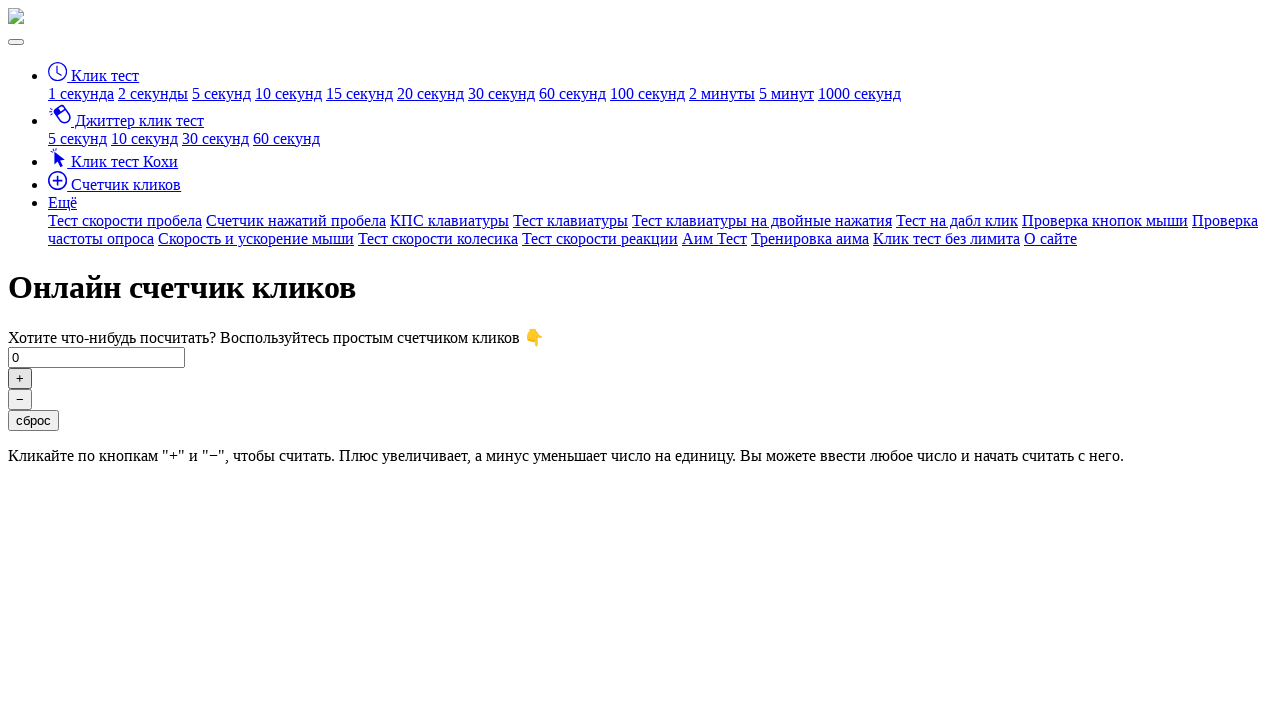

Clicked the plus button (click #45/500) at (20, 378) on button#click-plus
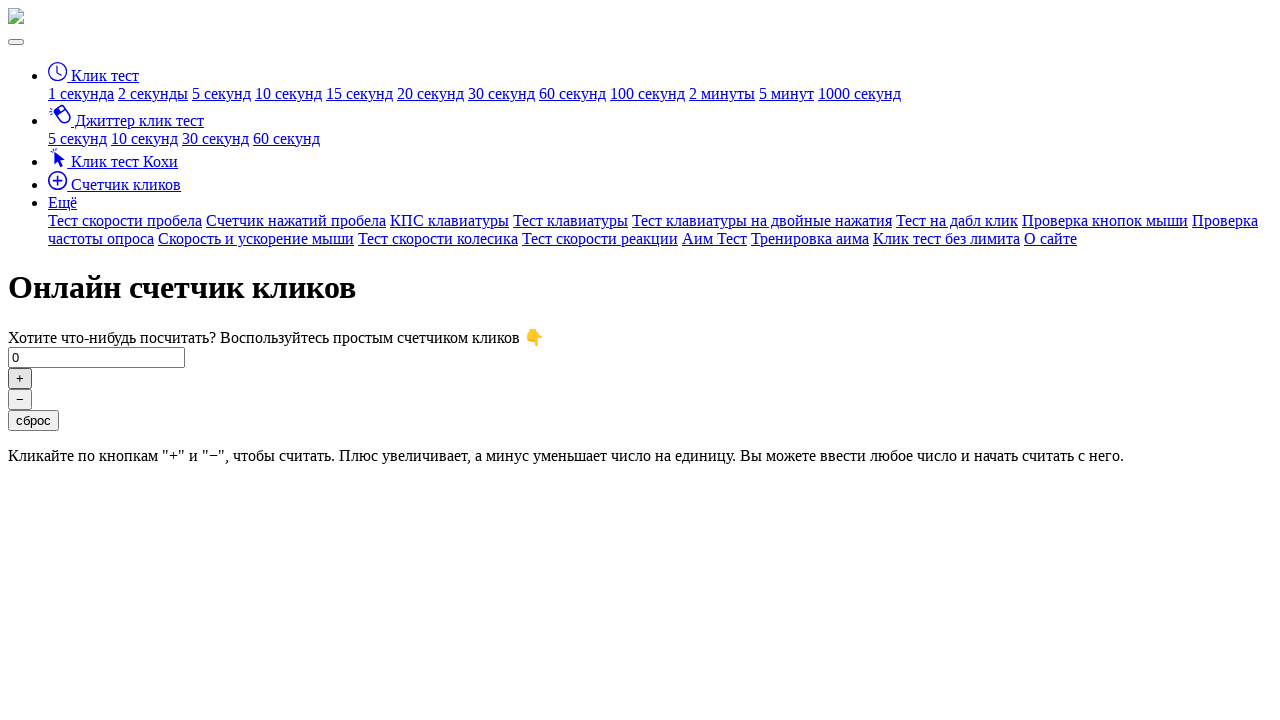

Clicked the plus button (click #46/500) at (20, 378) on button#click-plus
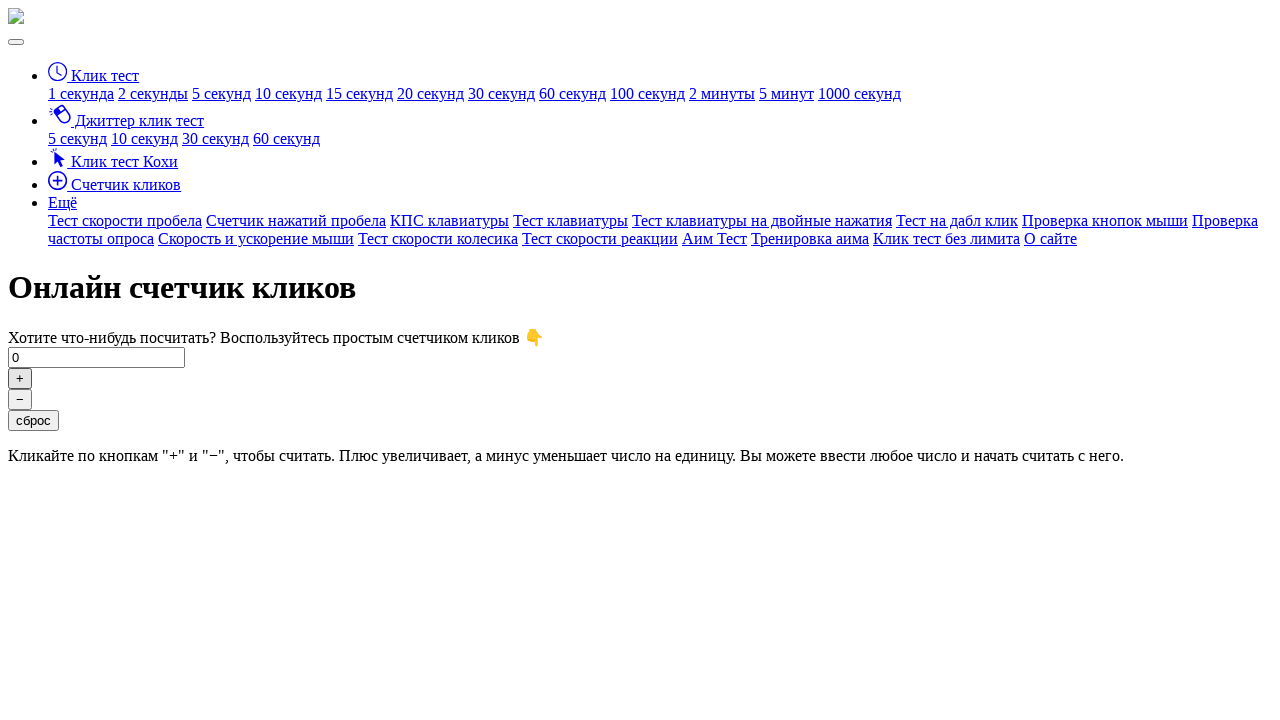

Clicked the plus button (click #47/500) at (20, 378) on button#click-plus
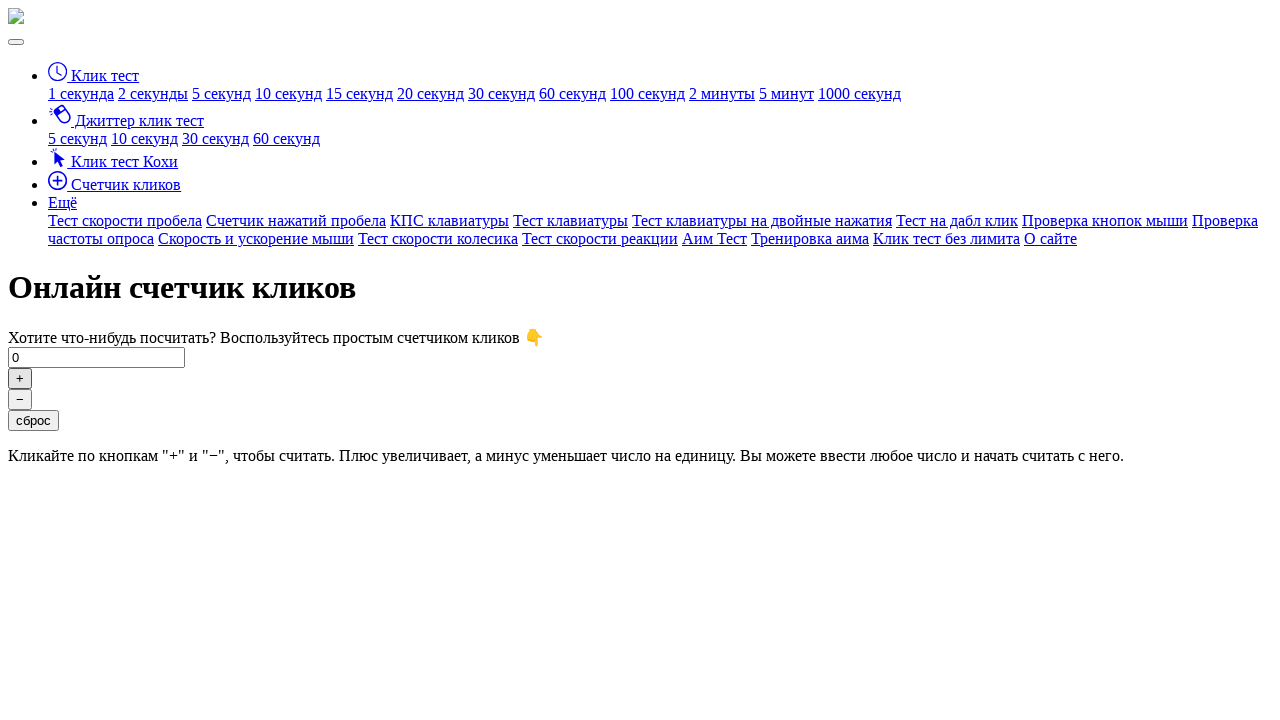

Clicked the plus button (click #48/500) at (20, 378) on button#click-plus
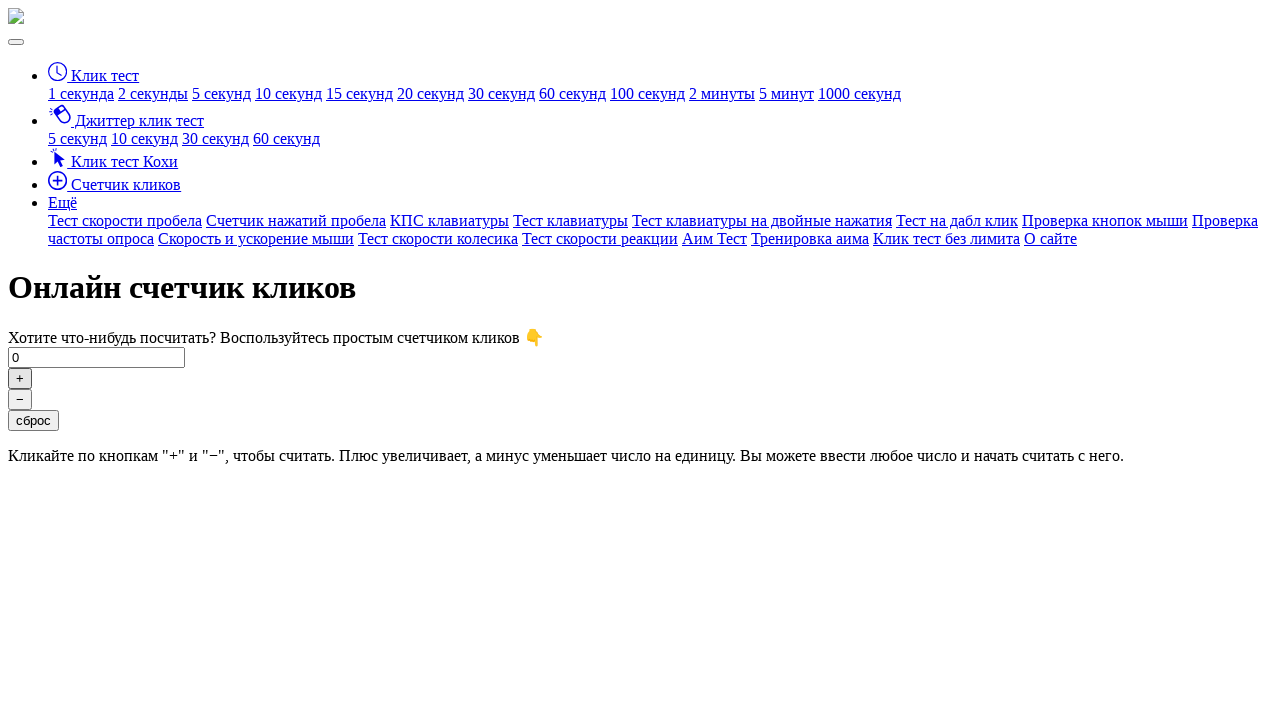

Clicked the plus button (click #49/500) at (20, 378) on button#click-plus
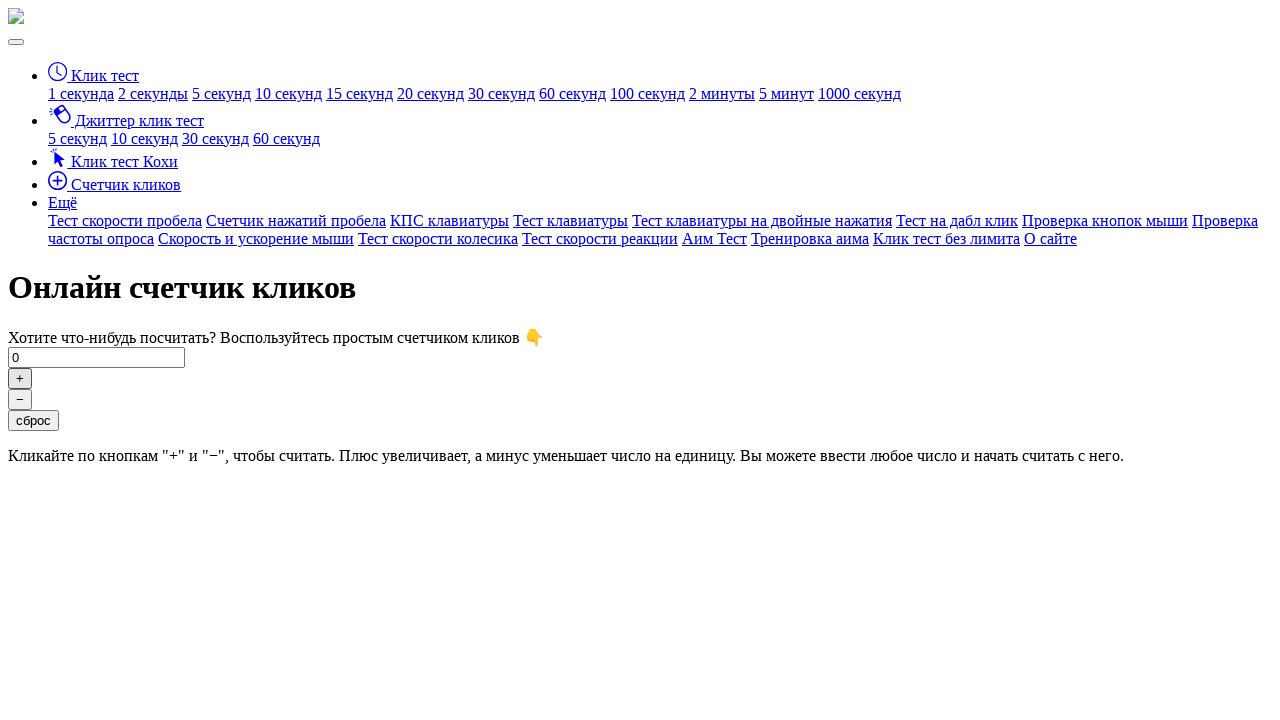

Clicked the plus button (click #50/500) at (20, 378) on button#click-plus
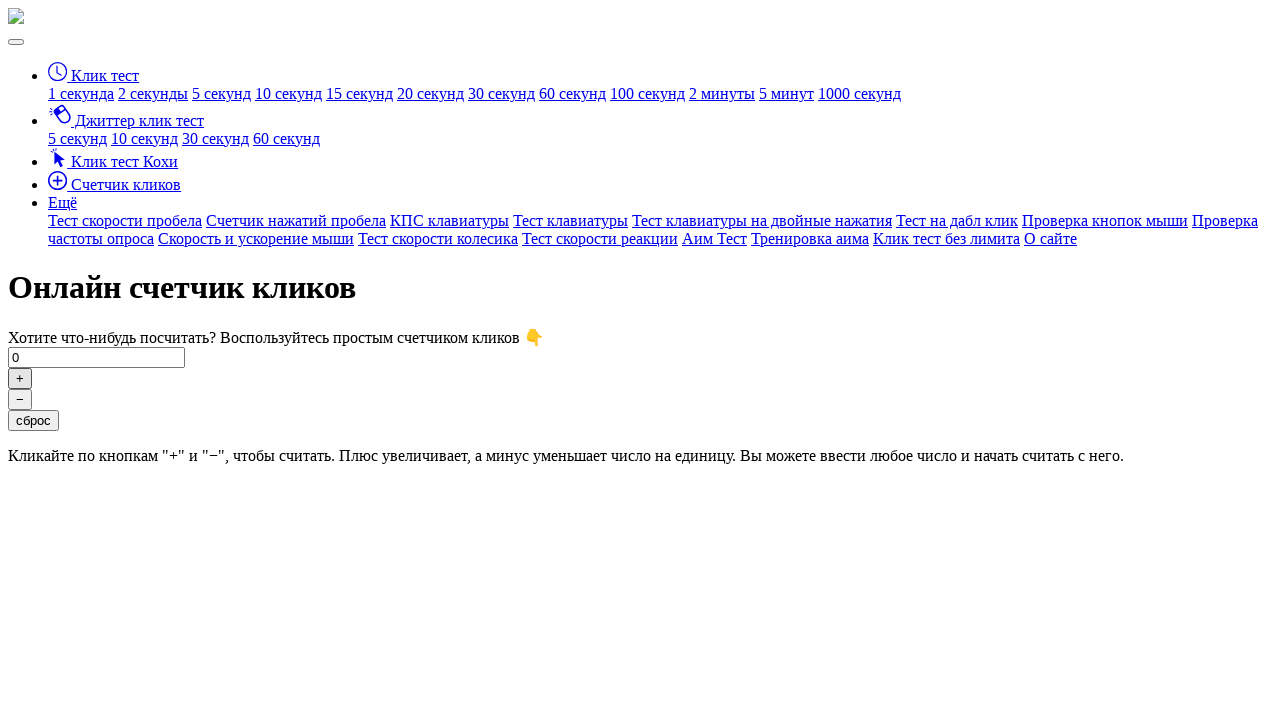

Clicked the plus button (click #51/500) at (20, 378) on button#click-plus
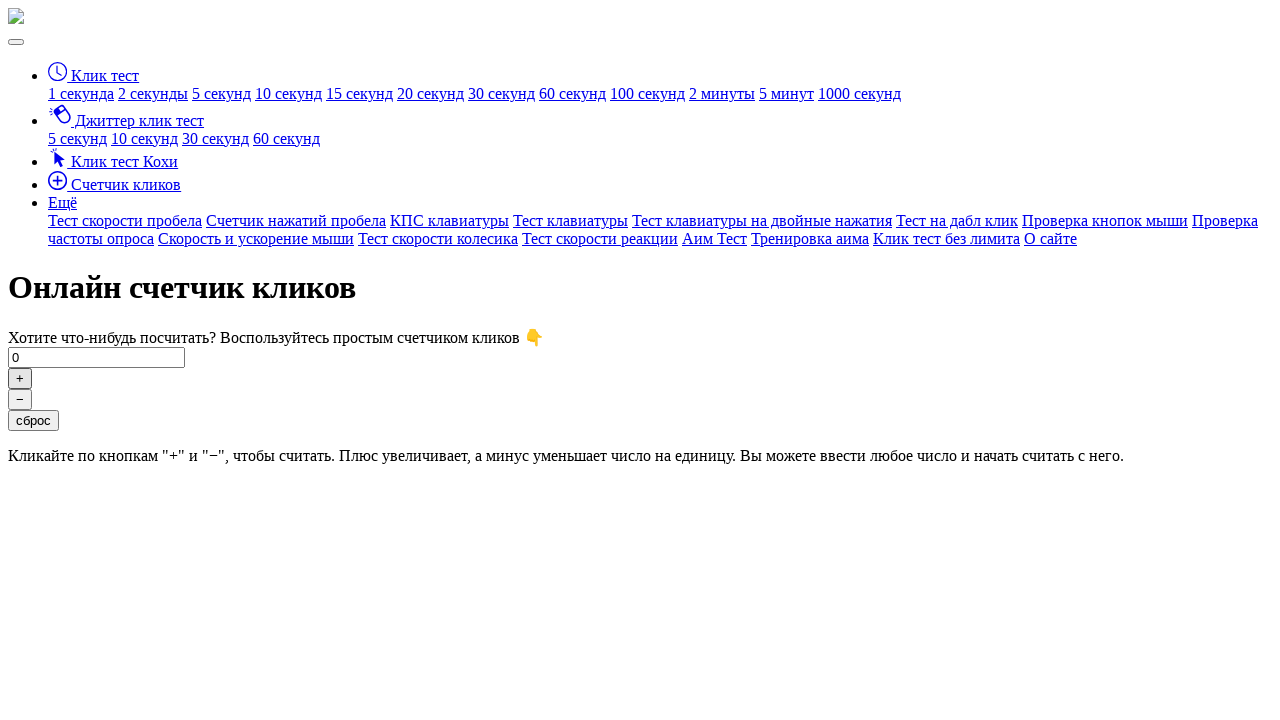

Clicked the plus button (click #52/500) at (20, 378) on button#click-plus
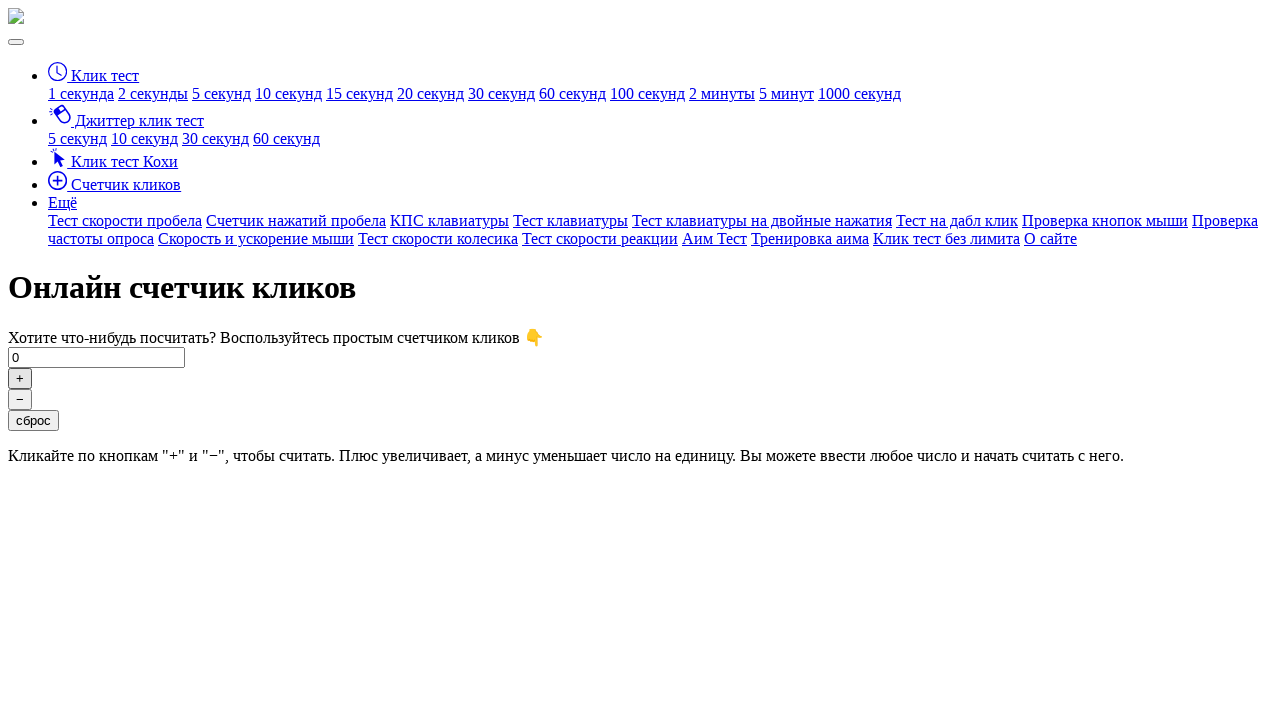

Clicked the plus button (click #53/500) at (20, 378) on button#click-plus
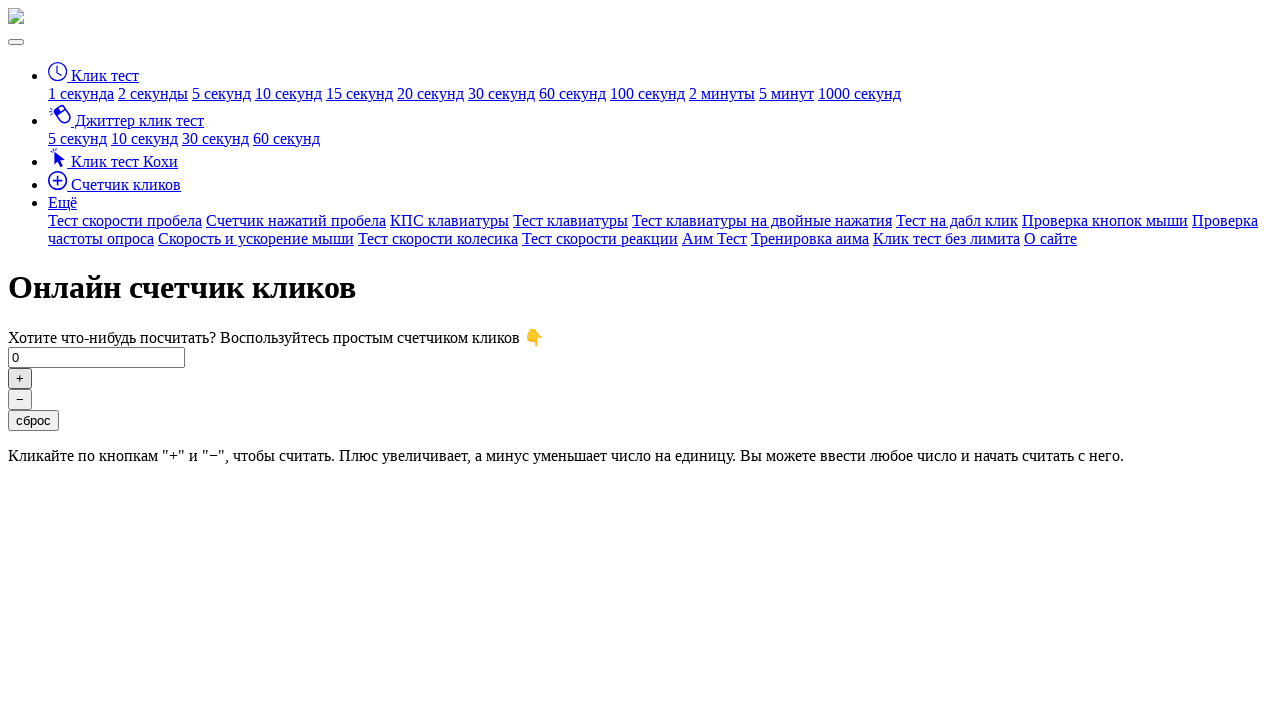

Clicked the plus button (click #54/500) at (20, 378) on button#click-plus
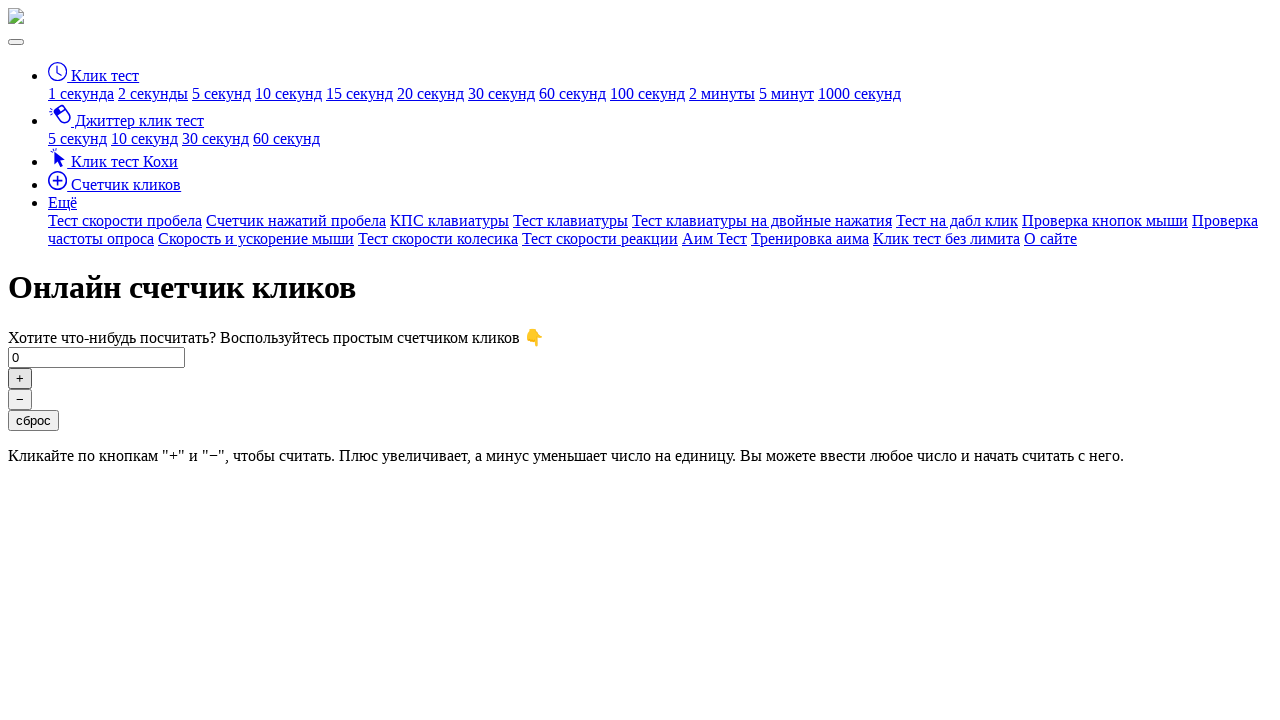

Clicked the plus button (click #55/500) at (20, 378) on button#click-plus
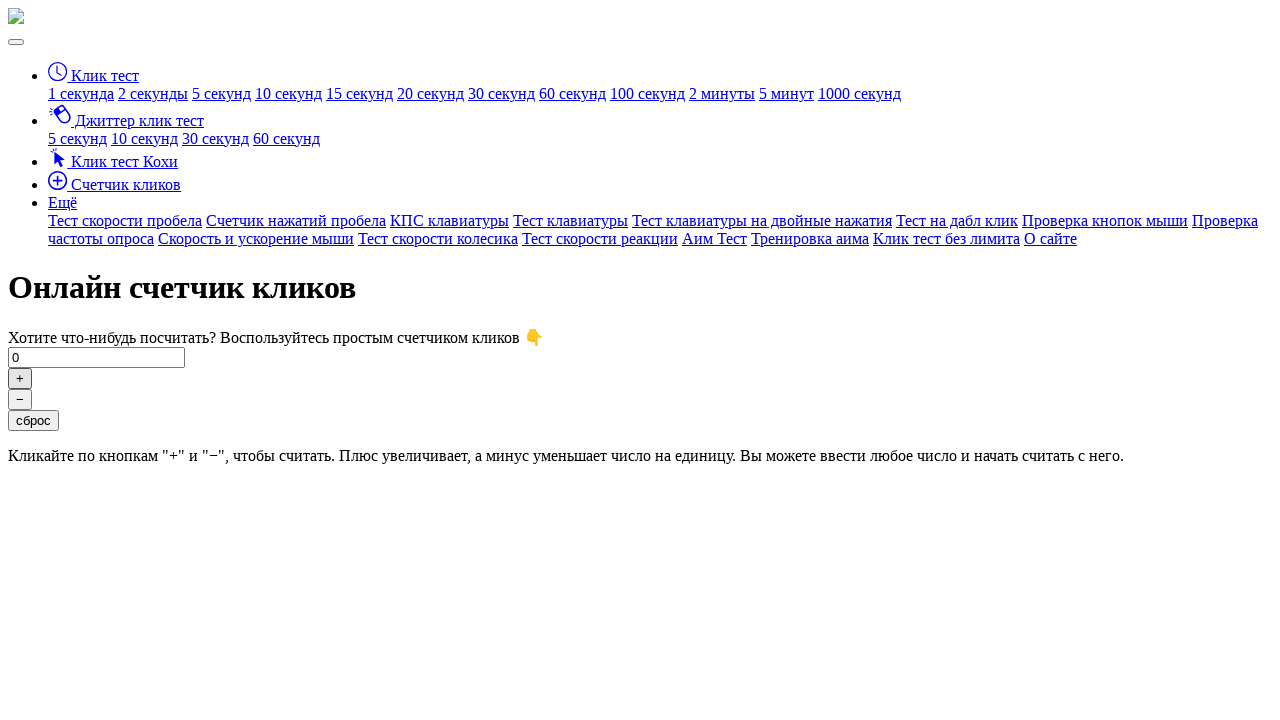

Clicked the plus button (click #56/500) at (20, 378) on button#click-plus
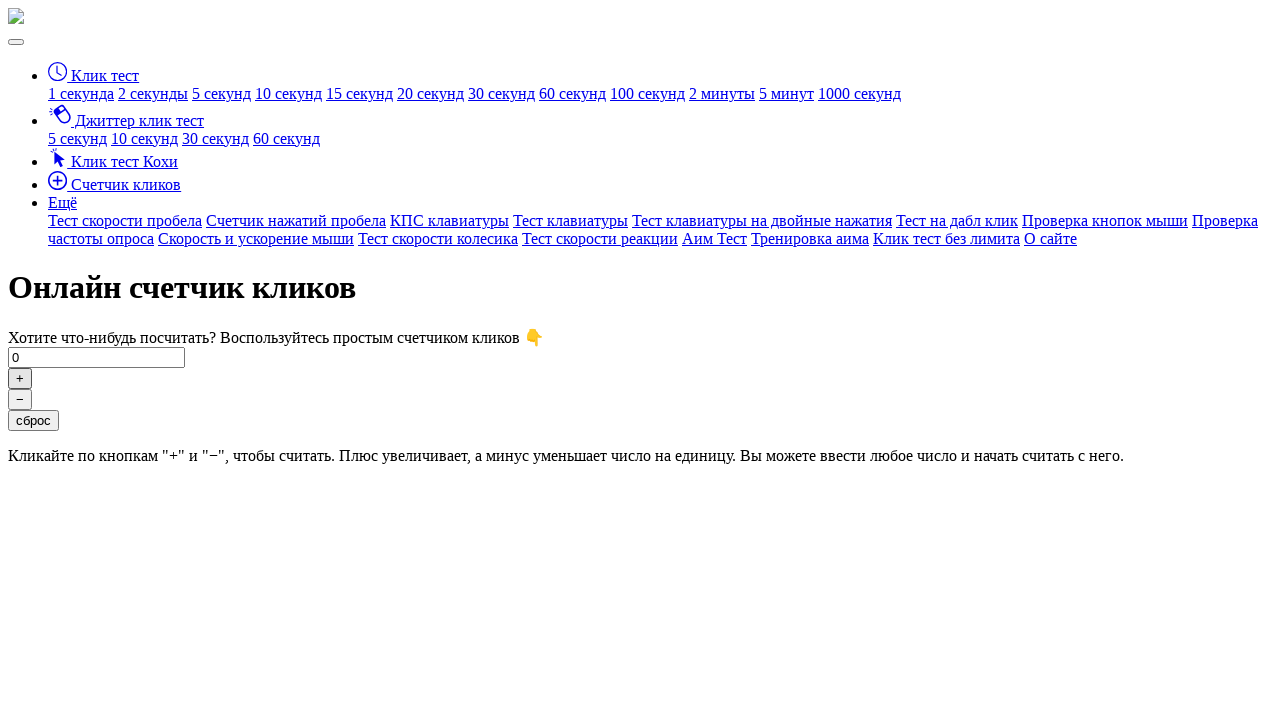

Clicked the plus button (click #57/500) at (20, 378) on button#click-plus
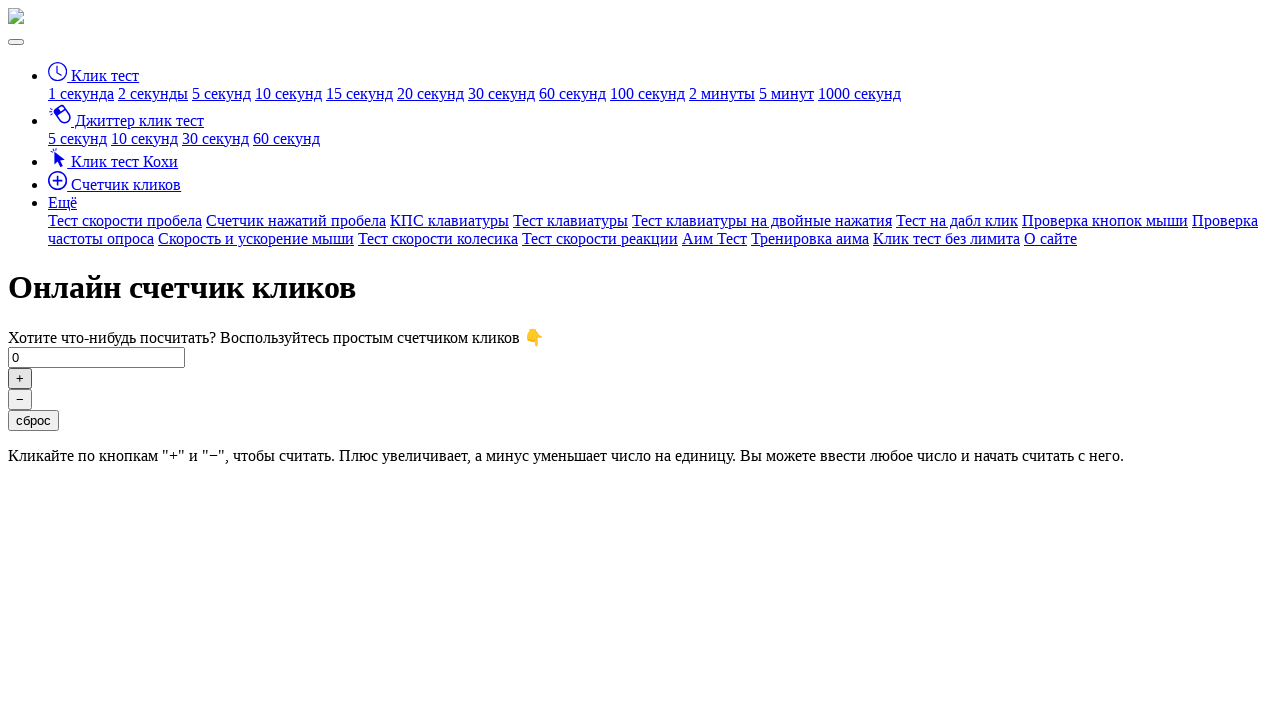

Clicked the plus button (click #58/500) at (20, 378) on button#click-plus
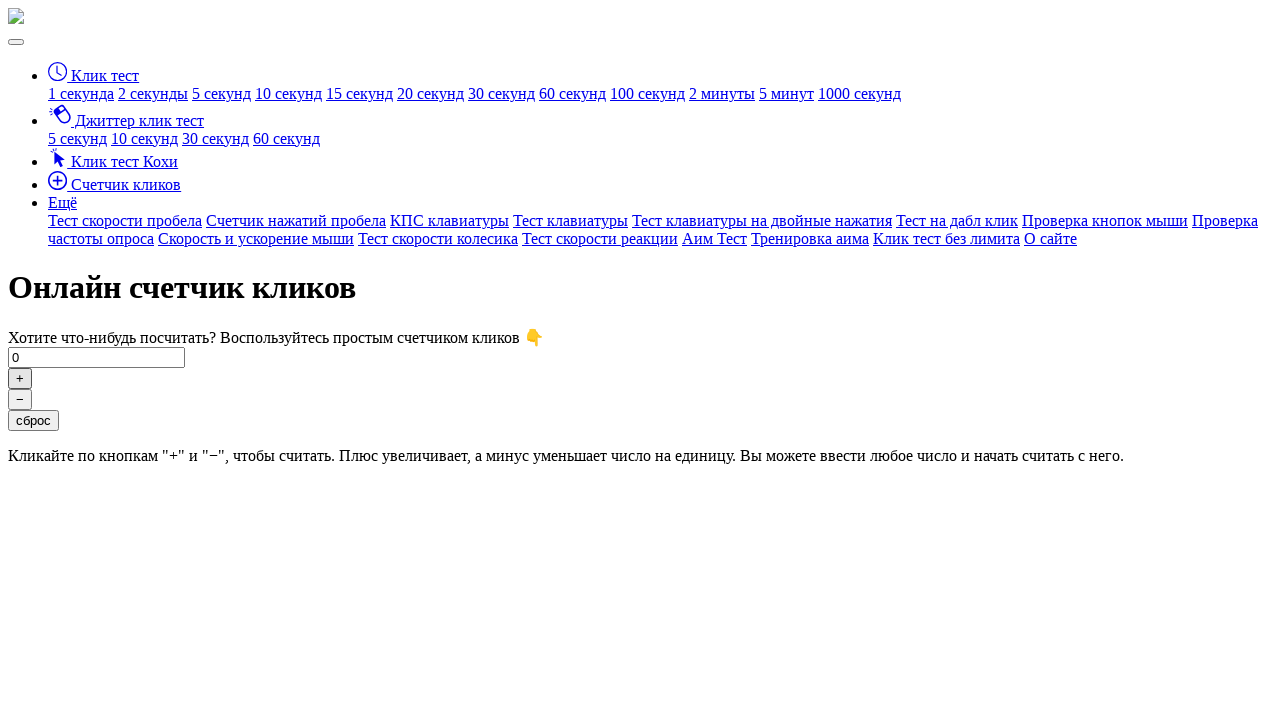

Clicked the plus button (click #59/500) at (20, 378) on button#click-plus
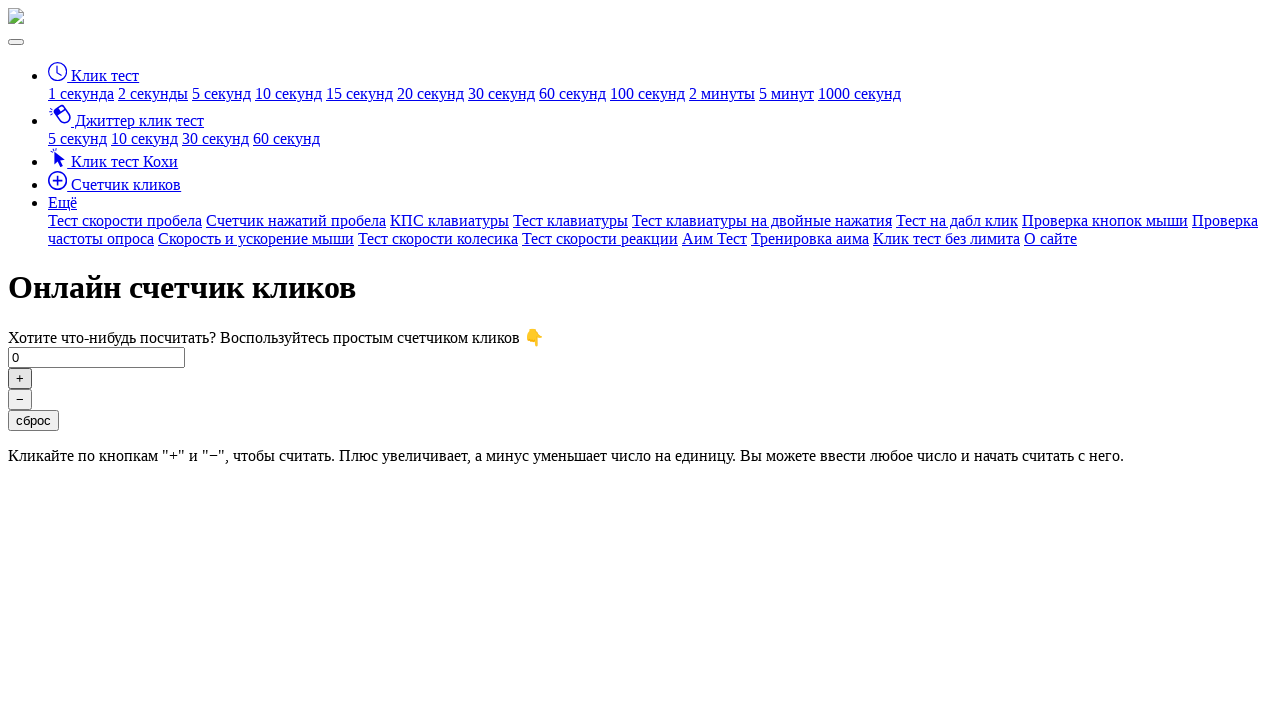

Clicked the plus button (click #60/500) at (20, 378) on button#click-plus
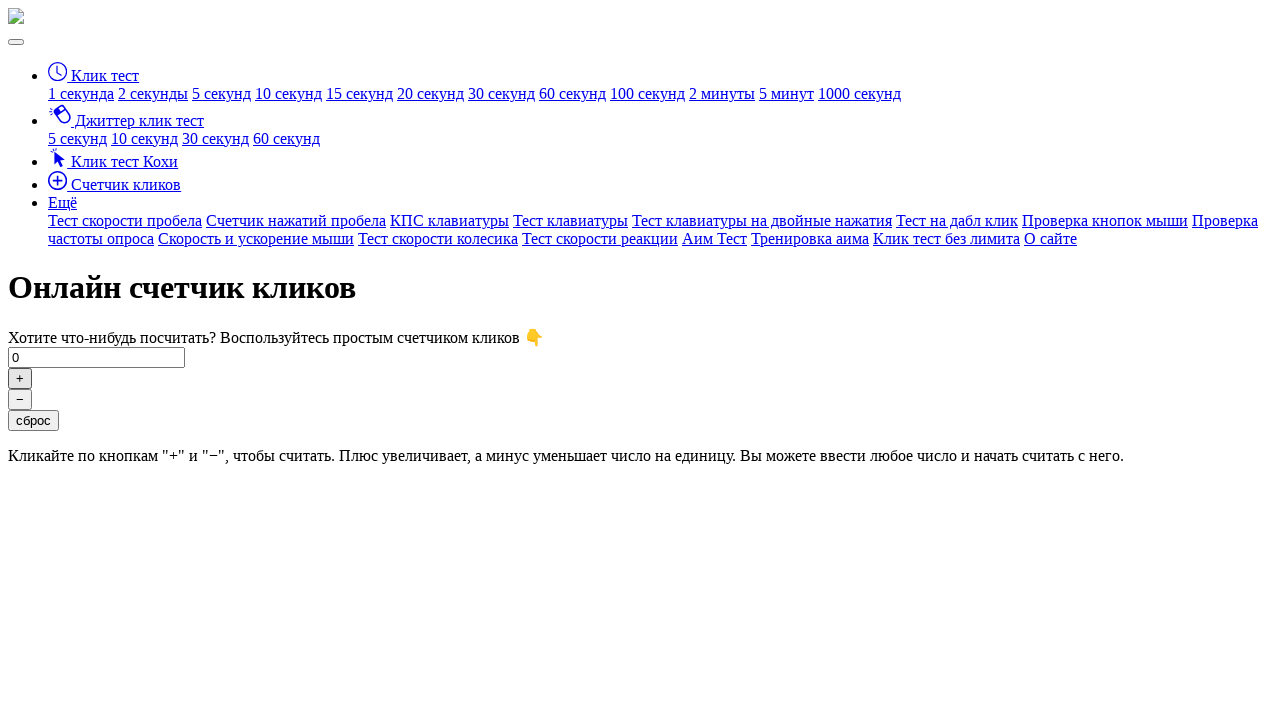

Clicked the plus button (click #61/500) at (20, 378) on button#click-plus
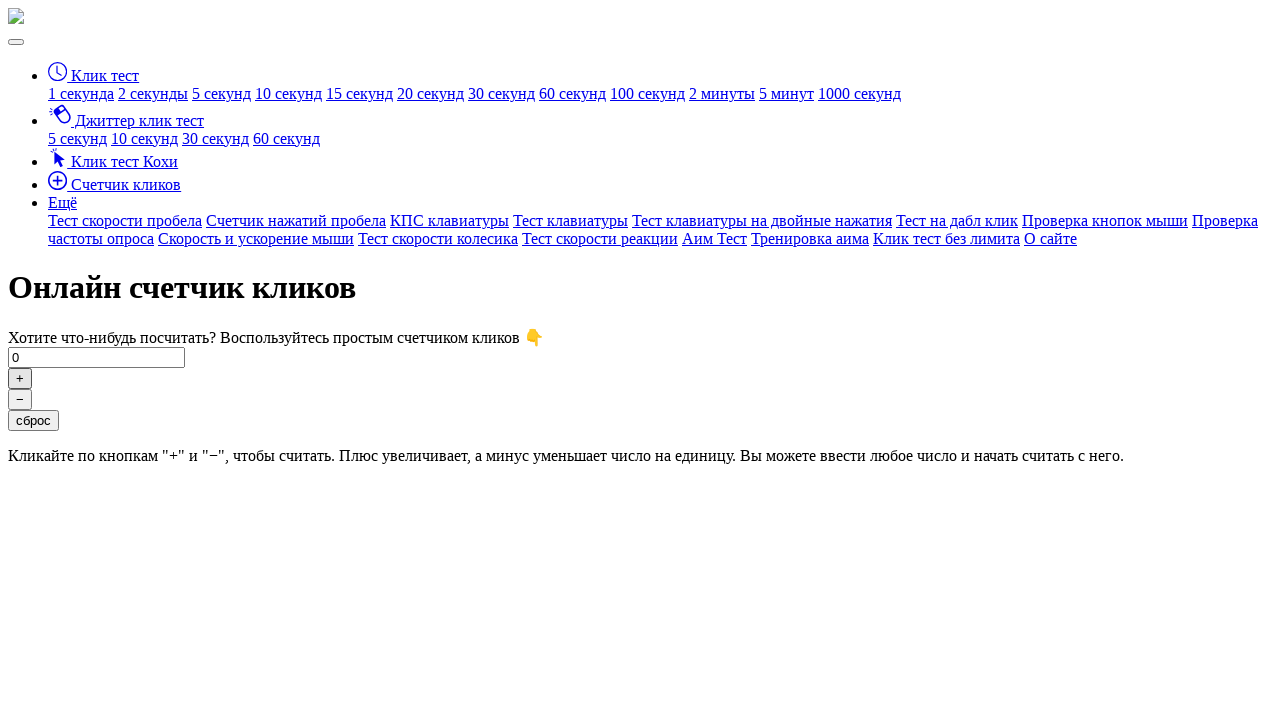

Clicked the plus button (click #62/500) at (20, 378) on button#click-plus
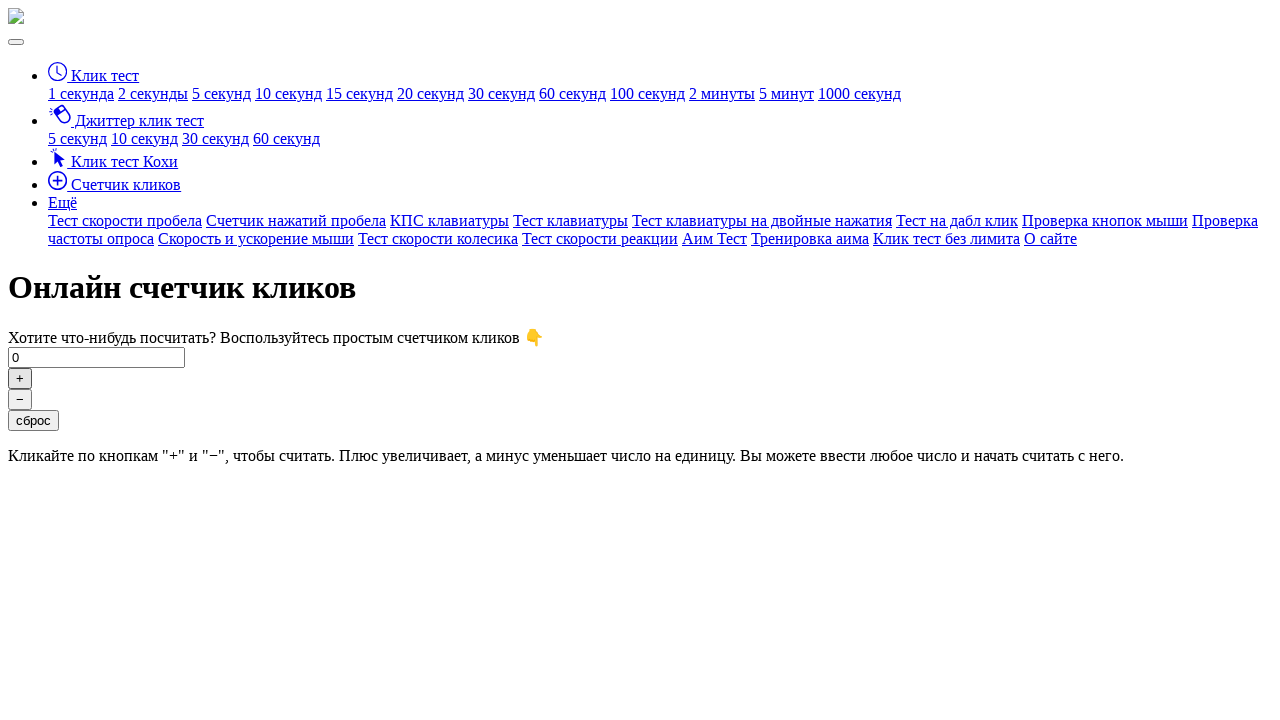

Clicked the plus button (click #63/500) at (20, 378) on button#click-plus
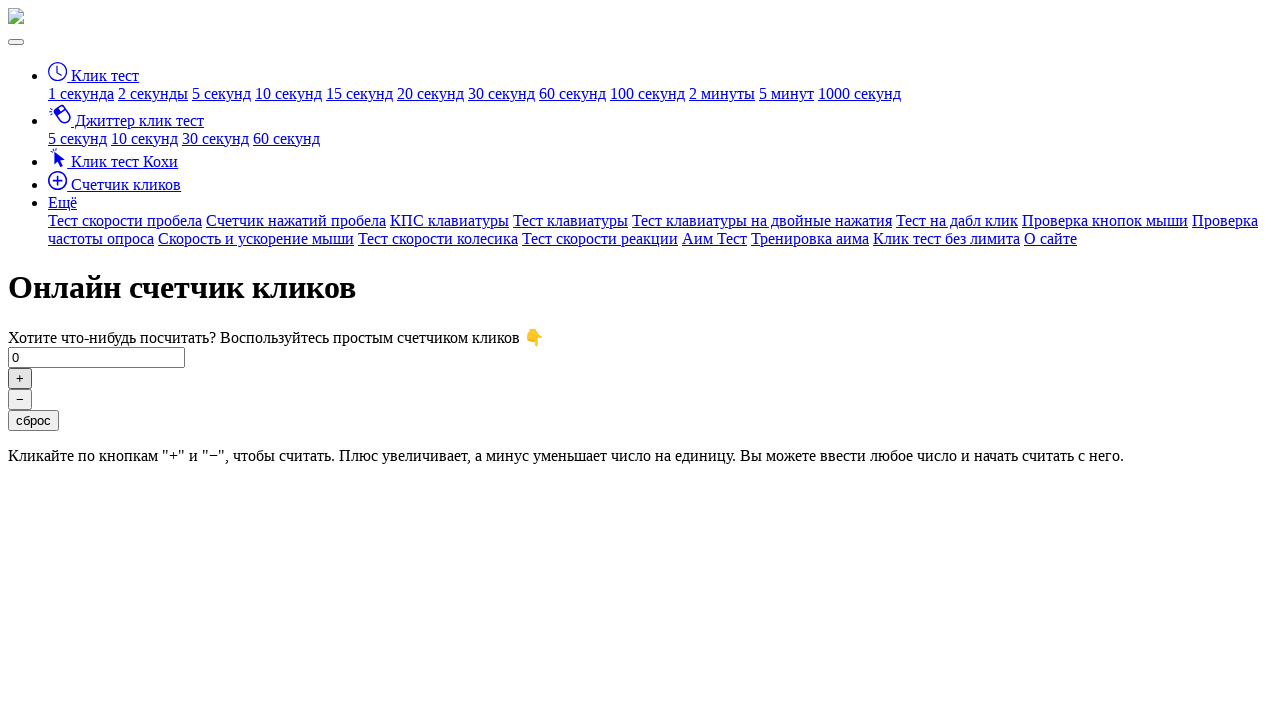

Clicked the plus button (click #64/500) at (20, 378) on button#click-plus
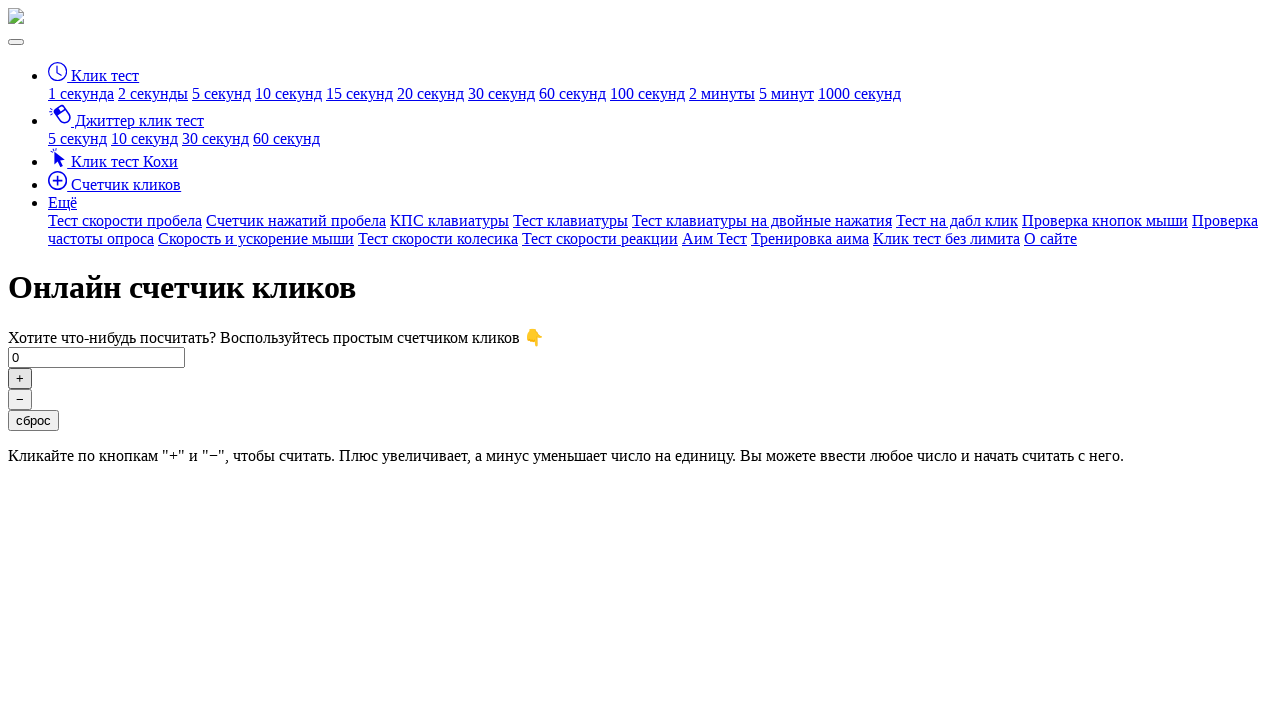

Clicked the plus button (click #65/500) at (20, 378) on button#click-plus
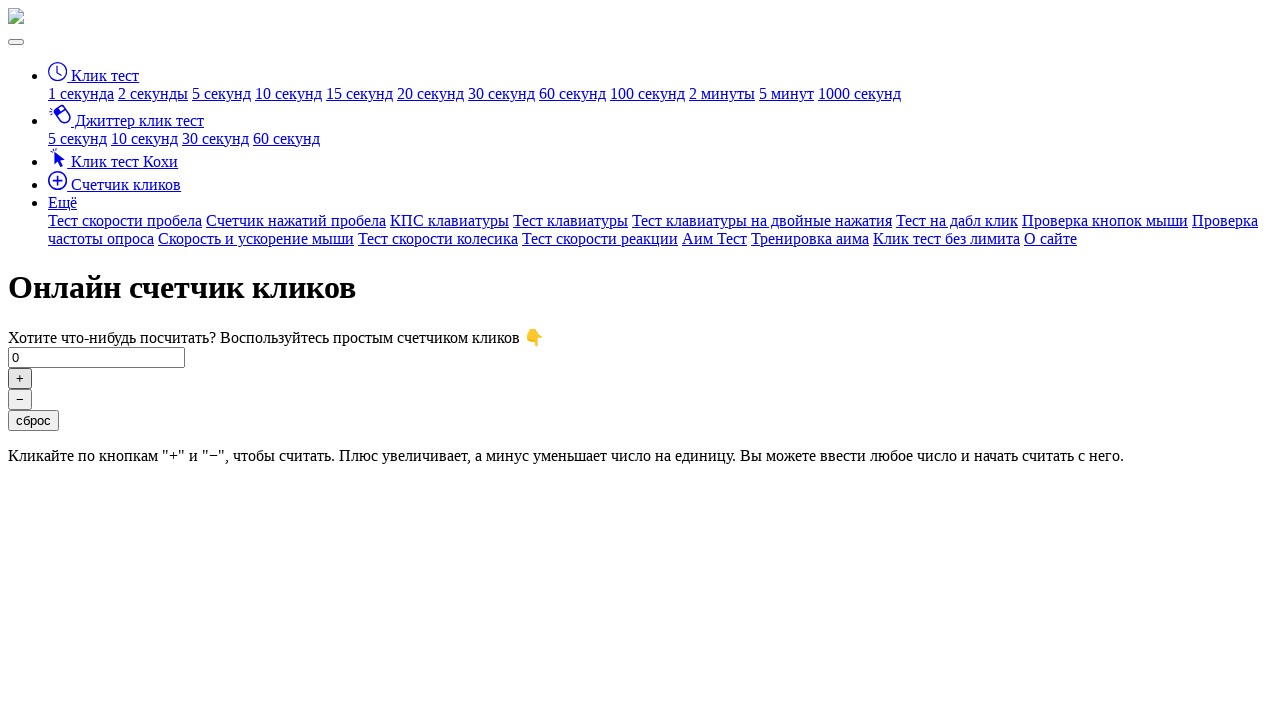

Clicked the plus button (click #66/500) at (20, 378) on button#click-plus
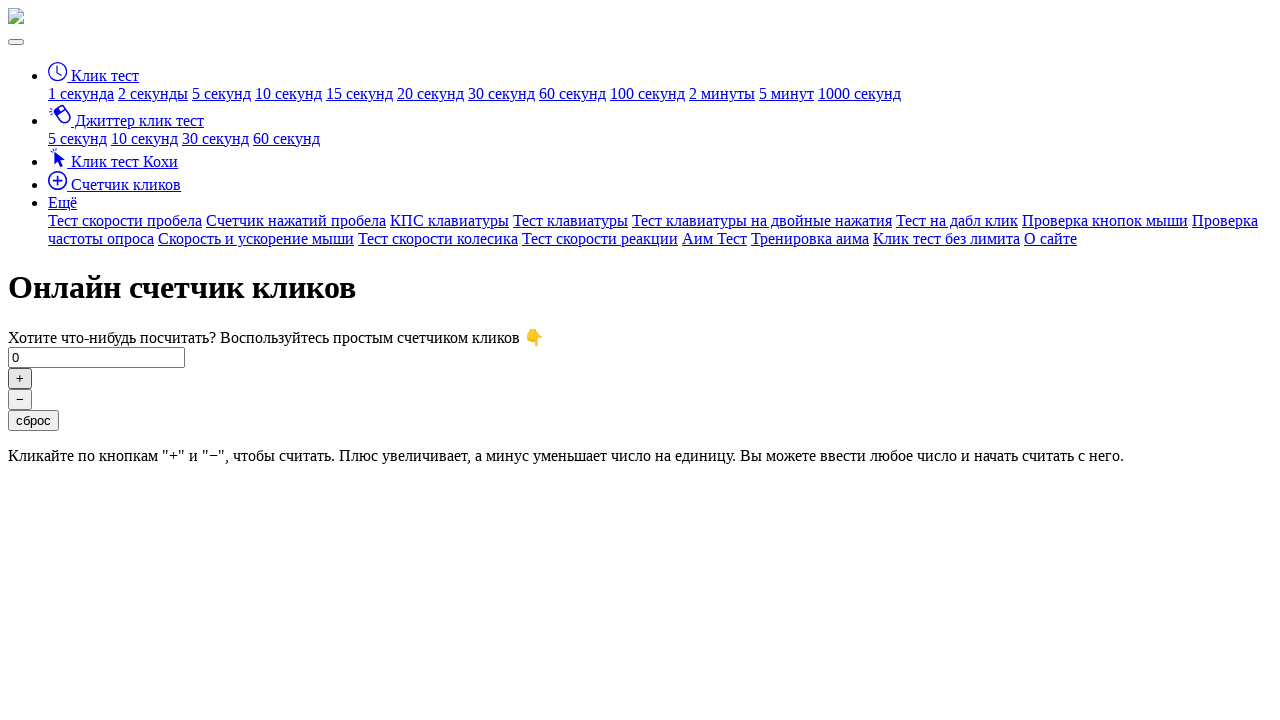

Clicked the plus button (click #67/500) at (20, 378) on button#click-plus
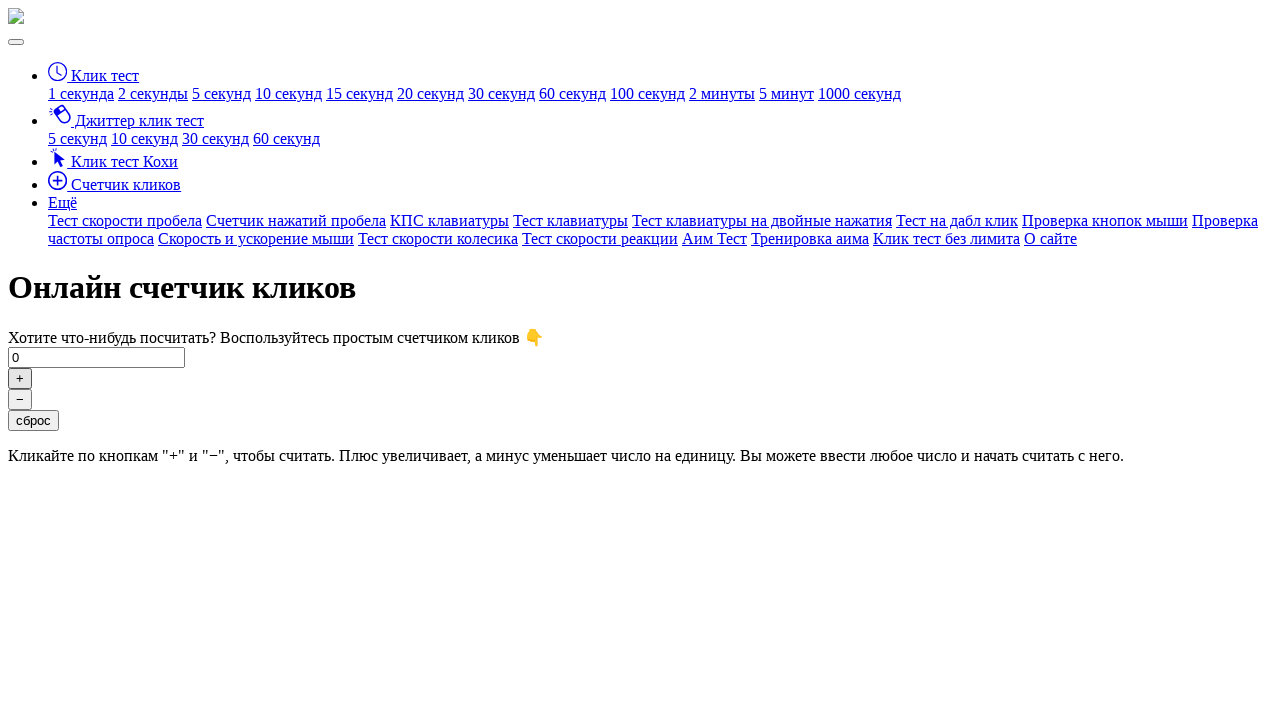

Clicked the plus button (click #68/500) at (20, 378) on button#click-plus
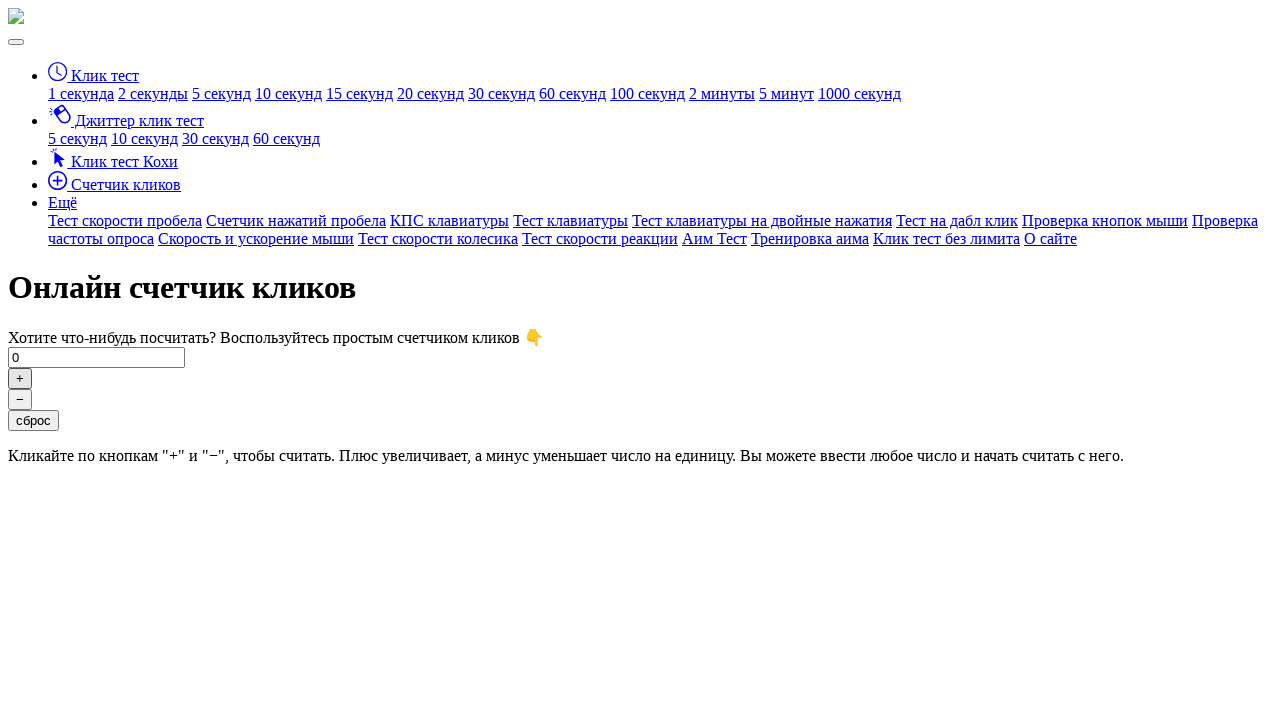

Clicked the plus button (click #69/500) at (20, 378) on button#click-plus
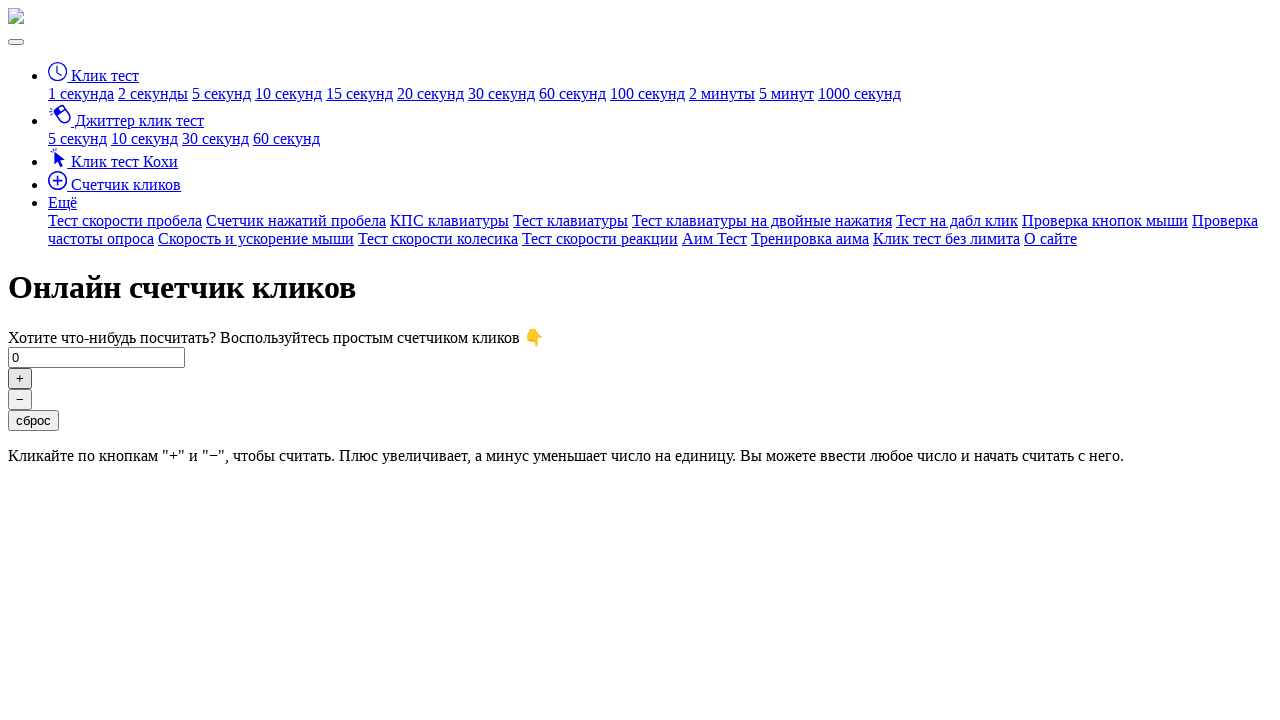

Clicked the plus button (click #70/500) at (20, 378) on button#click-plus
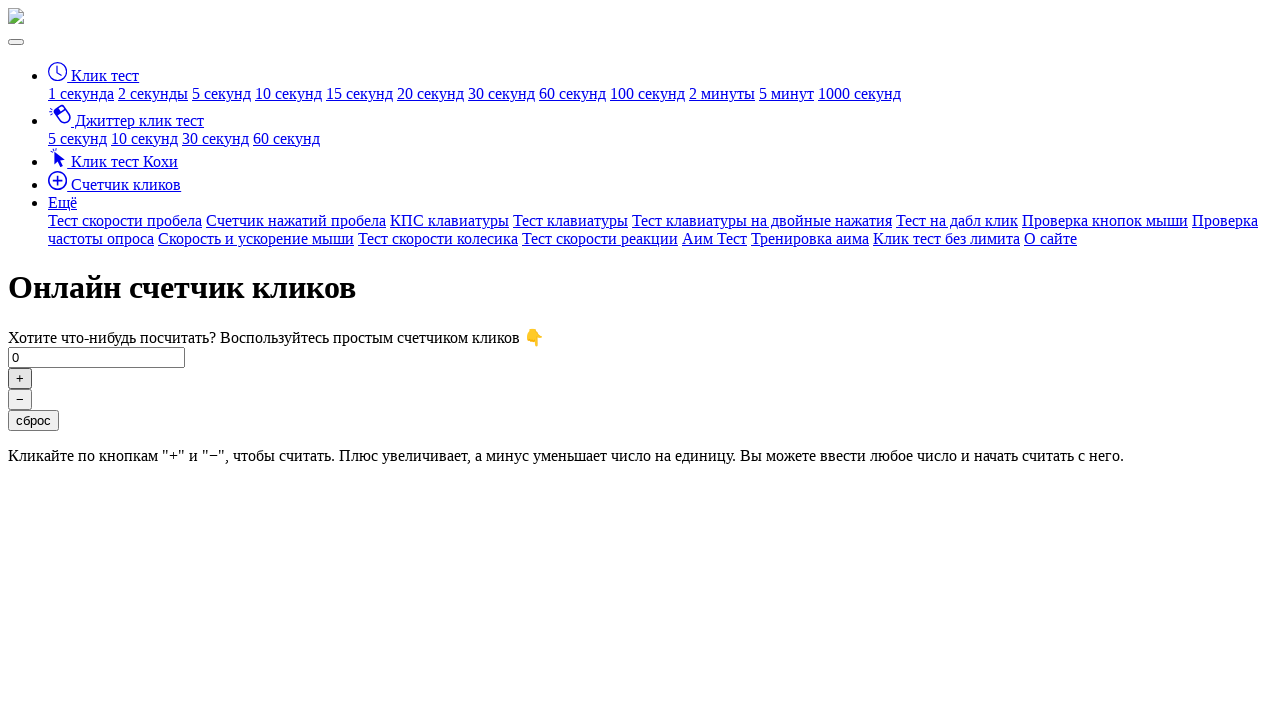

Clicked the plus button (click #71/500) at (20, 378) on button#click-plus
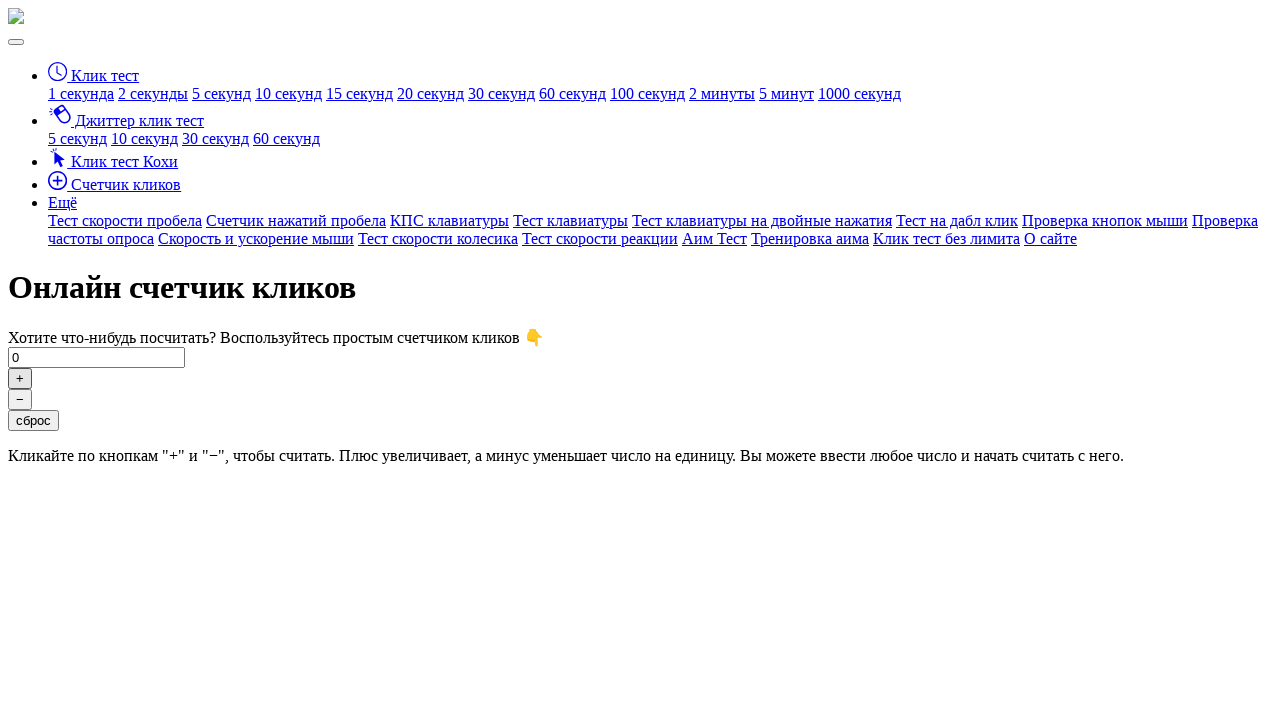

Clicked the plus button (click #72/500) at (20, 378) on button#click-plus
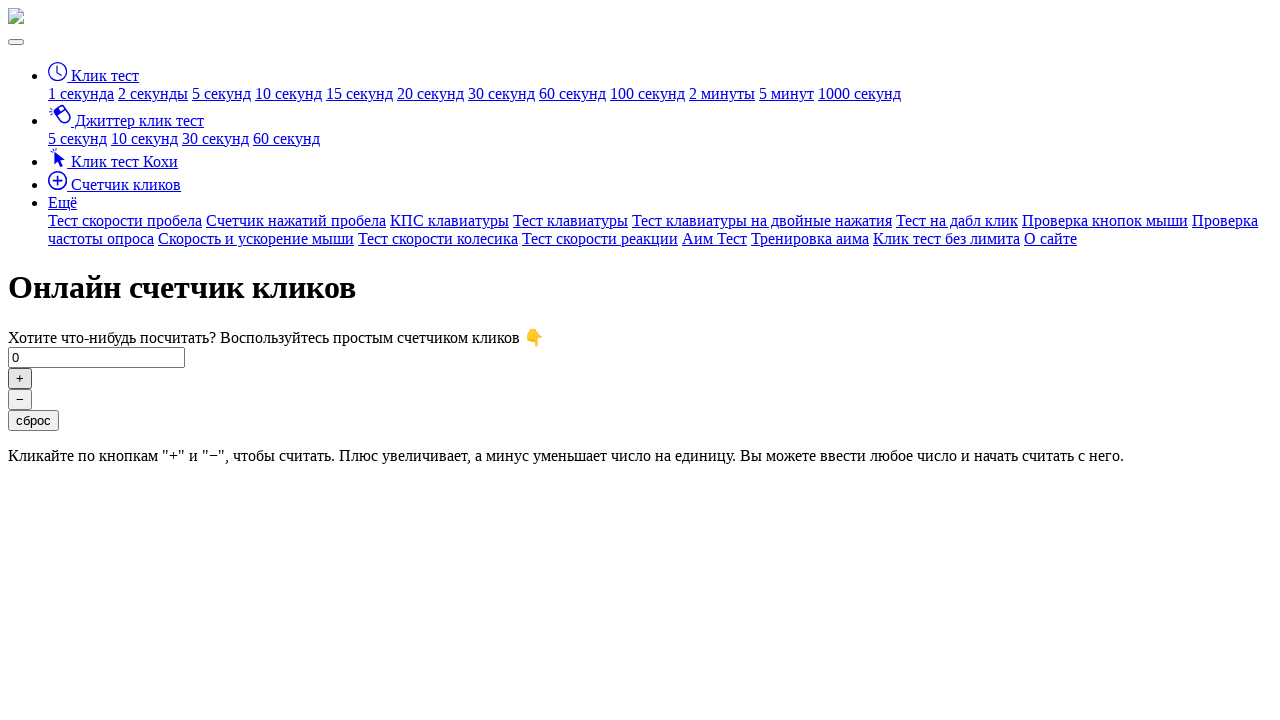

Clicked the plus button (click #73/500) at (20, 378) on button#click-plus
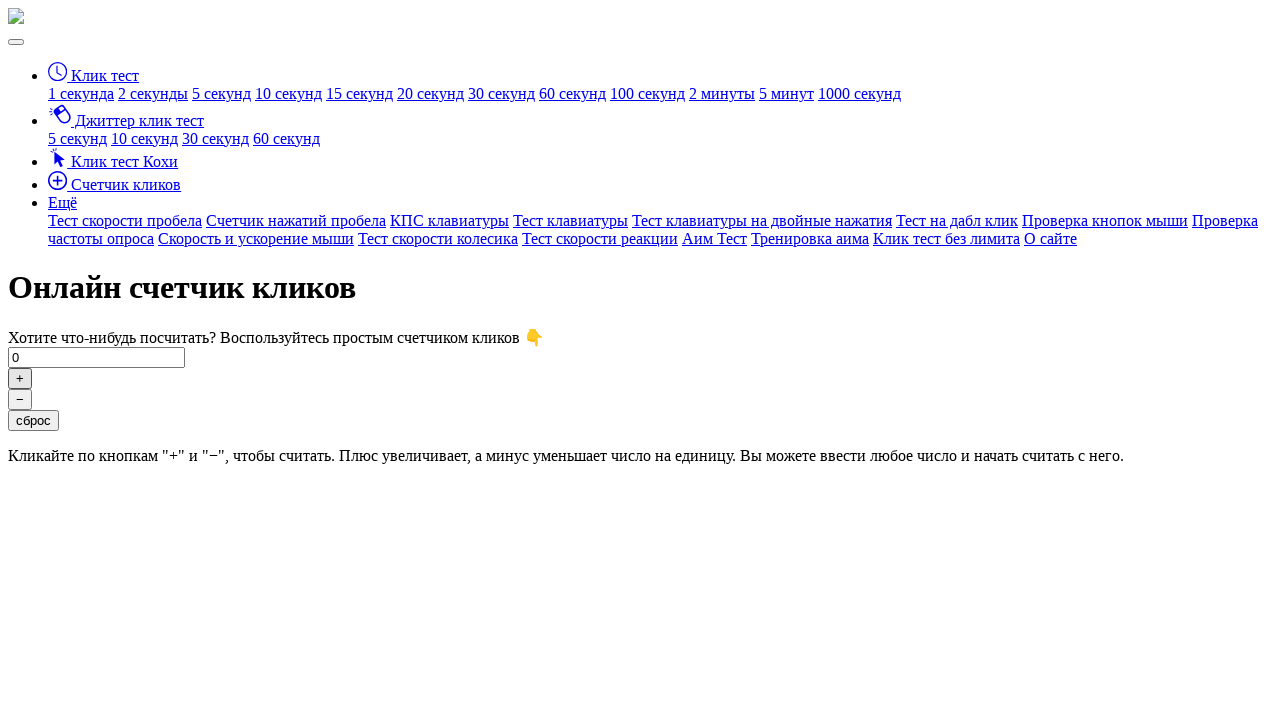

Clicked the plus button (click #74/500) at (20, 378) on button#click-plus
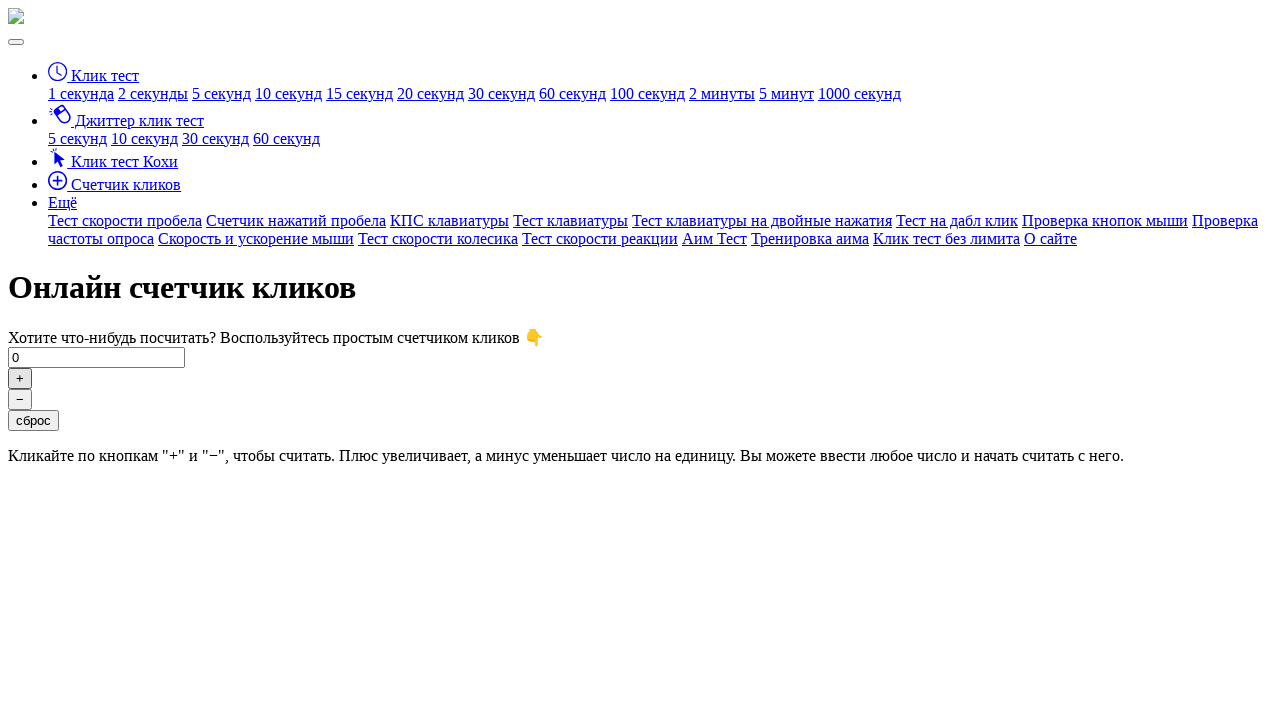

Clicked the plus button (click #75/500) at (20, 378) on button#click-plus
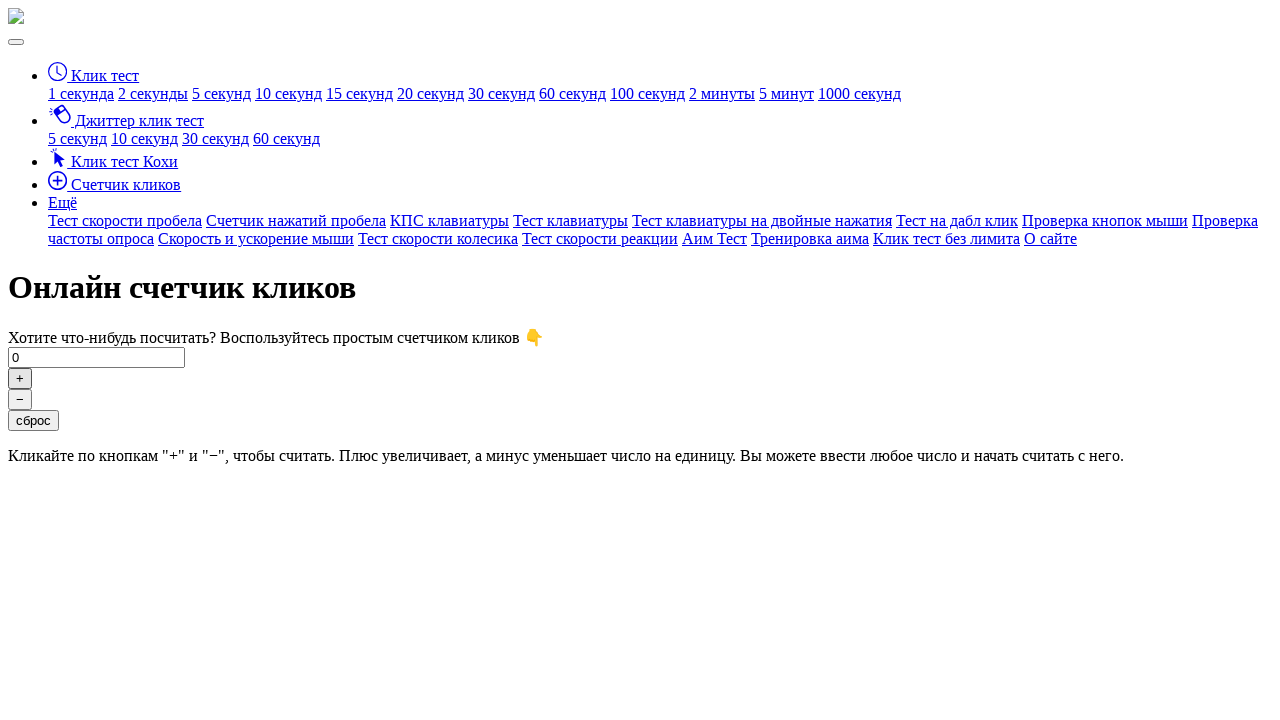

Clicked the plus button (click #76/500) at (20, 378) on button#click-plus
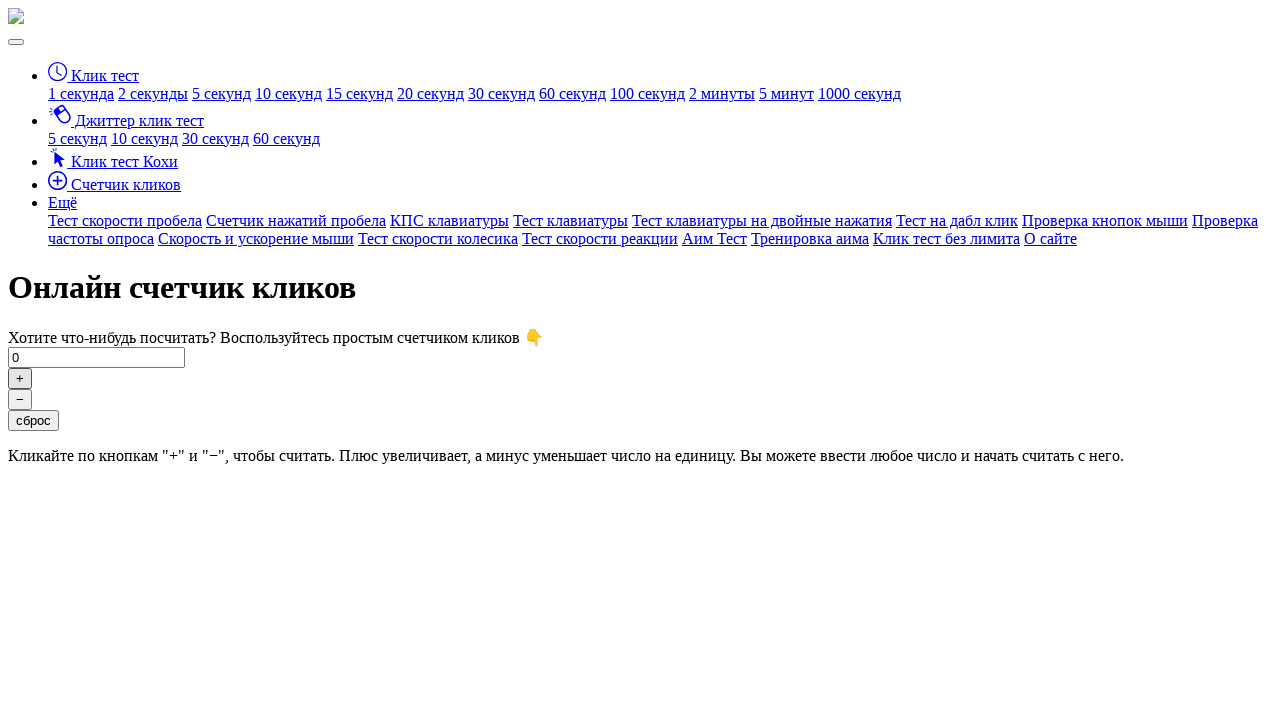

Clicked the plus button (click #77/500) at (20, 378) on button#click-plus
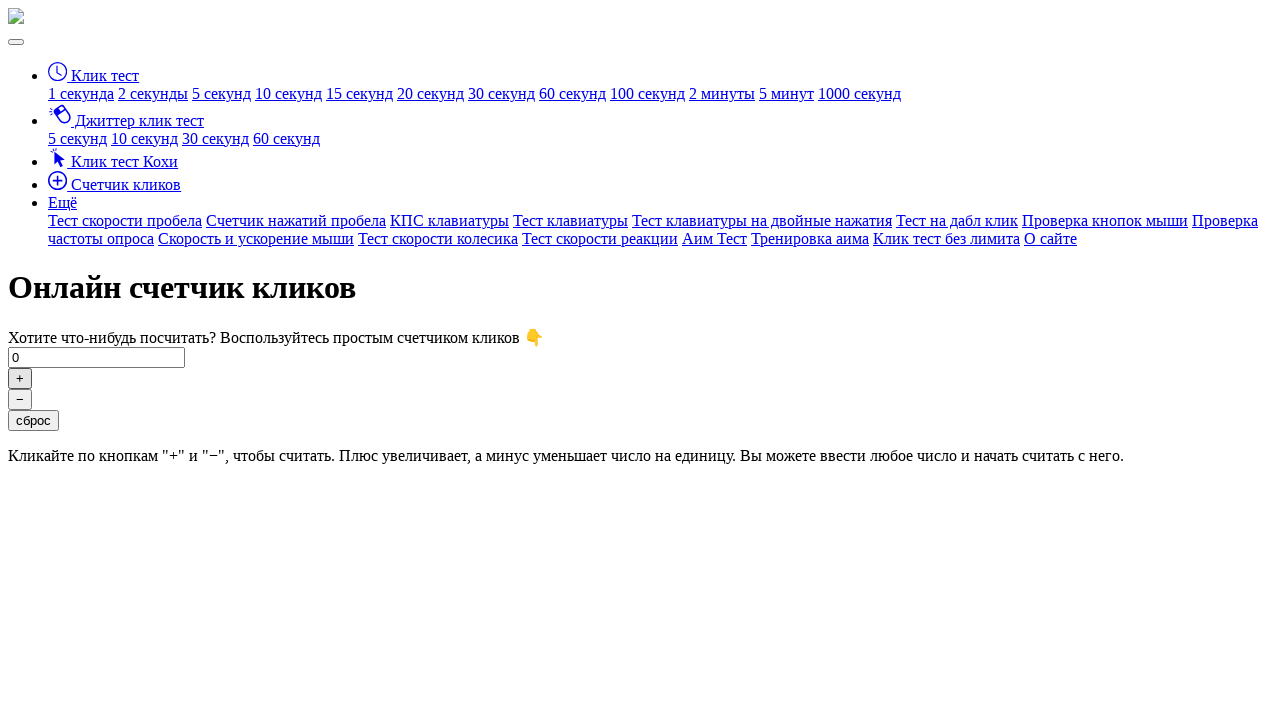

Clicked the plus button (click #78/500) at (20, 378) on button#click-plus
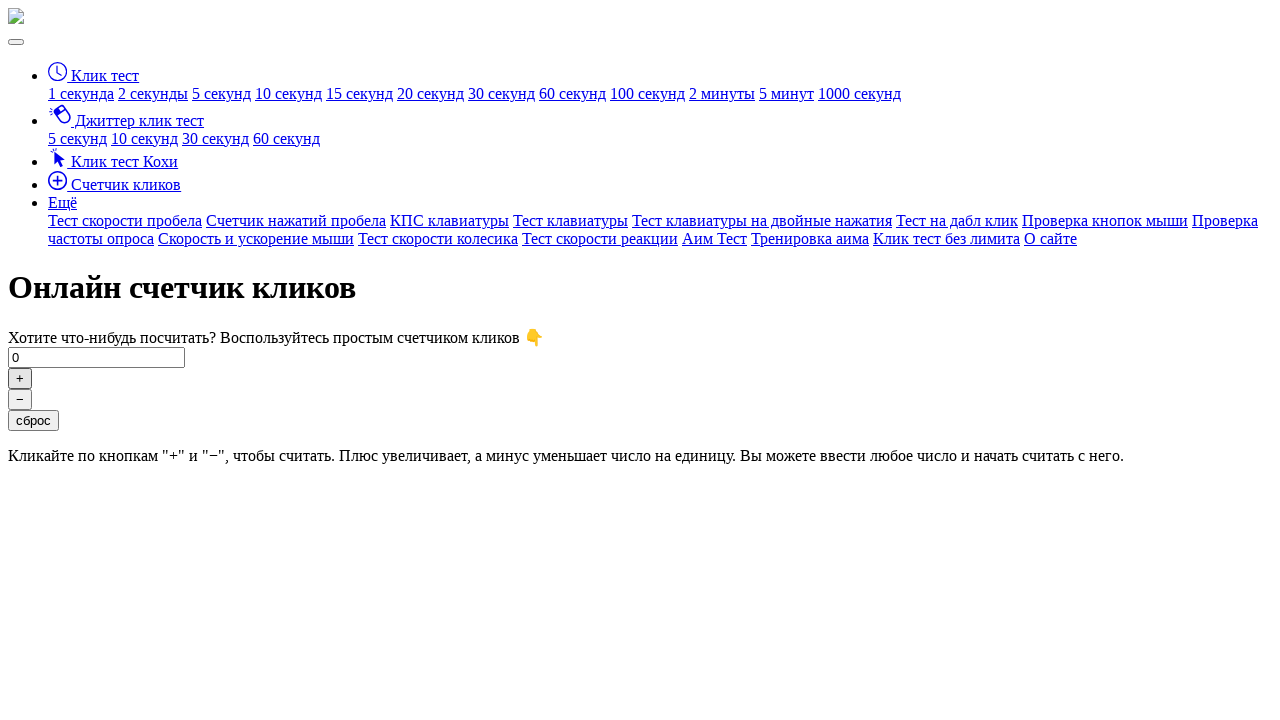

Clicked the plus button (click #79/500) at (20, 378) on button#click-plus
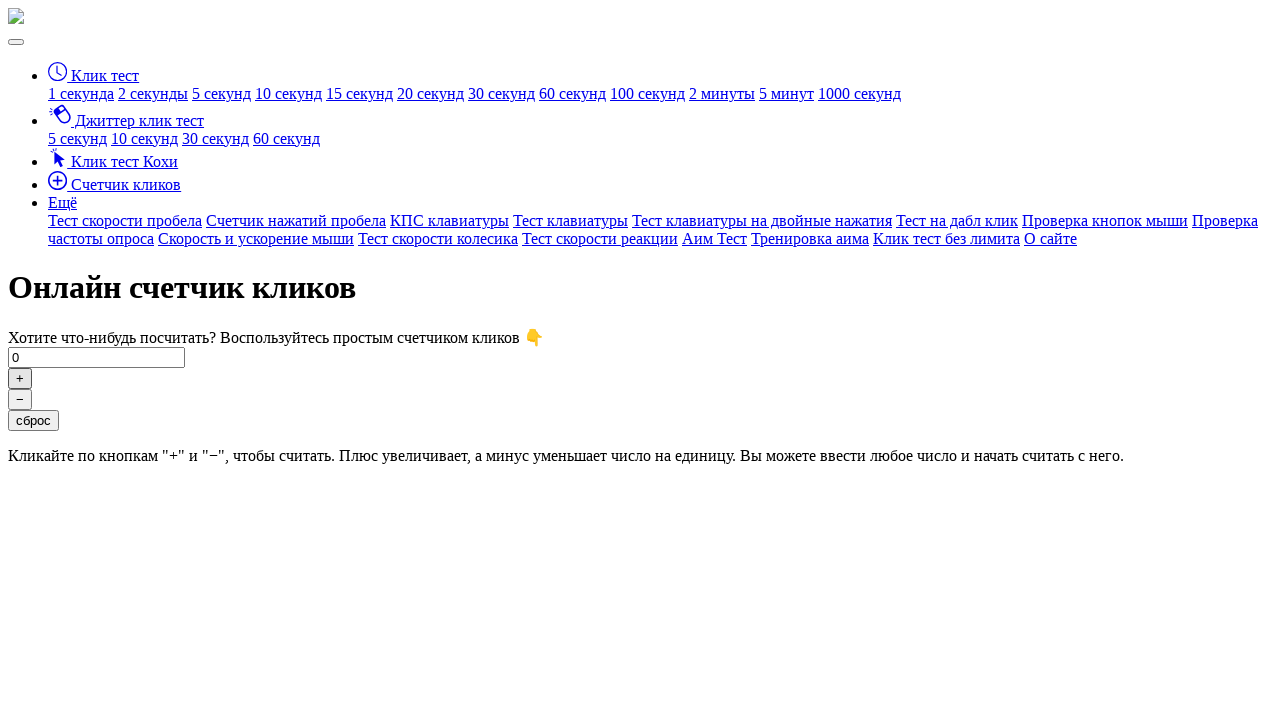

Clicked the plus button (click #80/500) at (20, 378) on button#click-plus
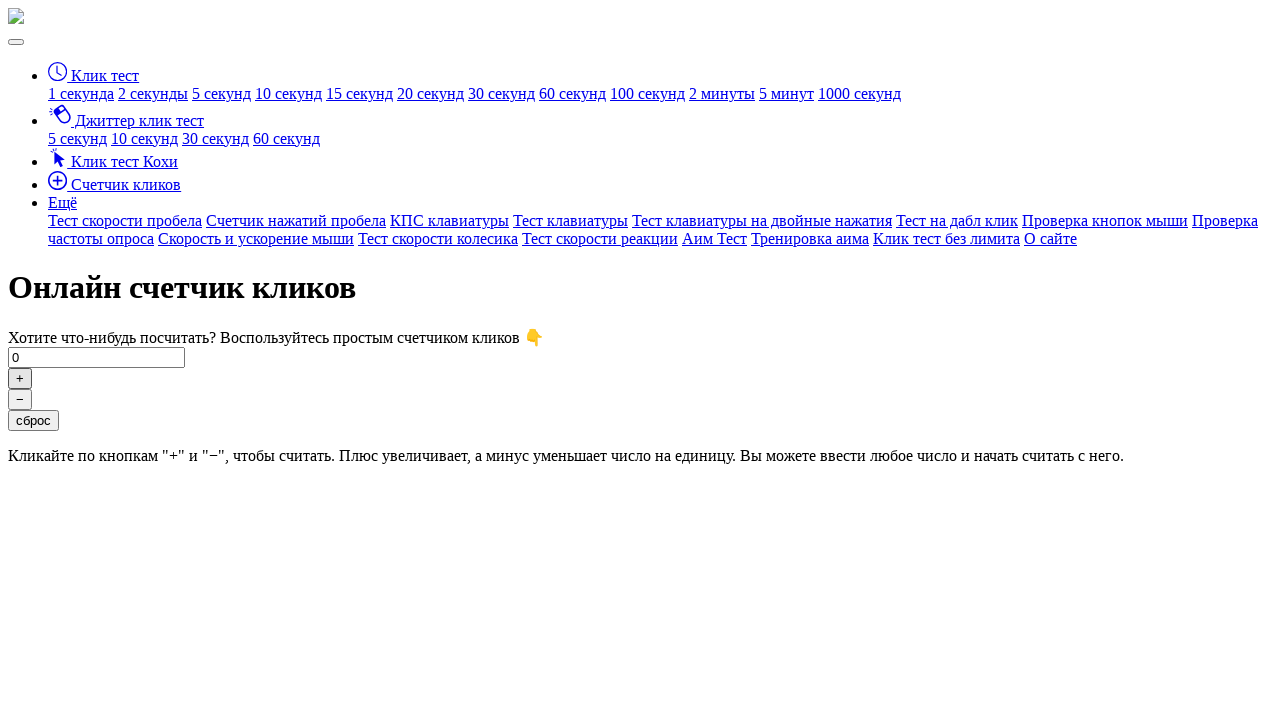

Clicked the plus button (click #81/500) at (20, 378) on button#click-plus
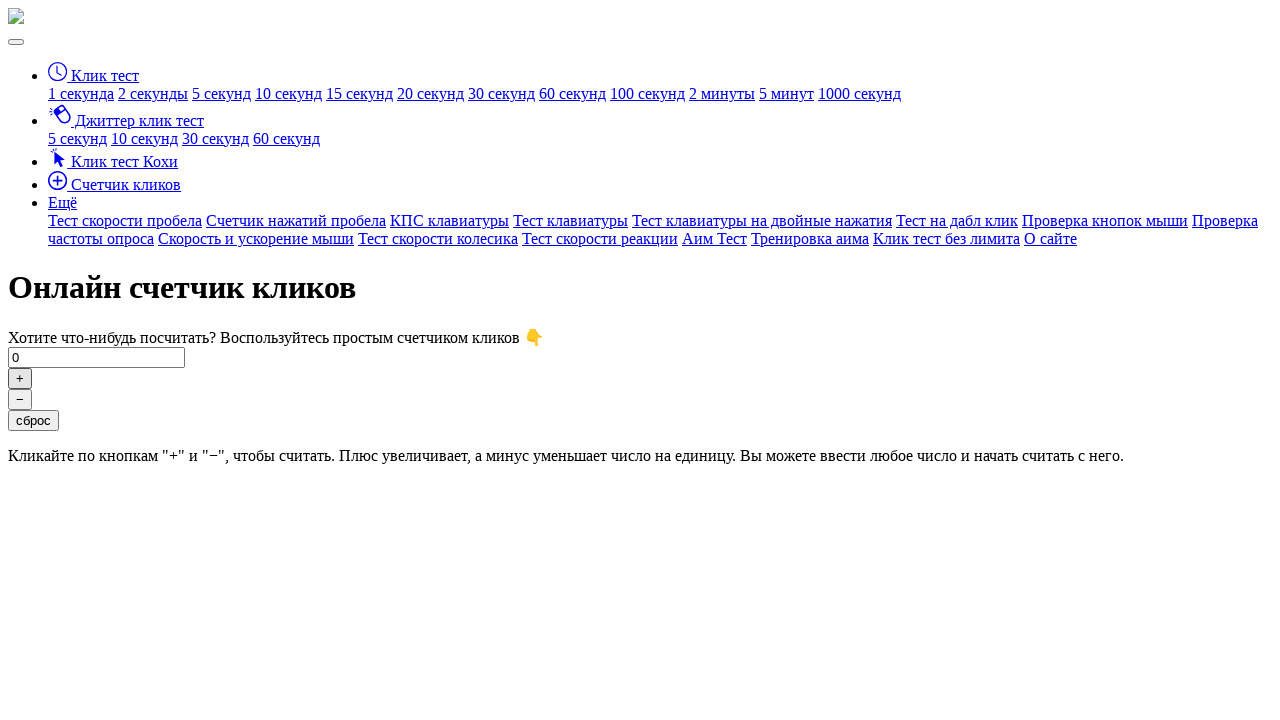

Clicked the plus button (click #82/500) at (20, 378) on button#click-plus
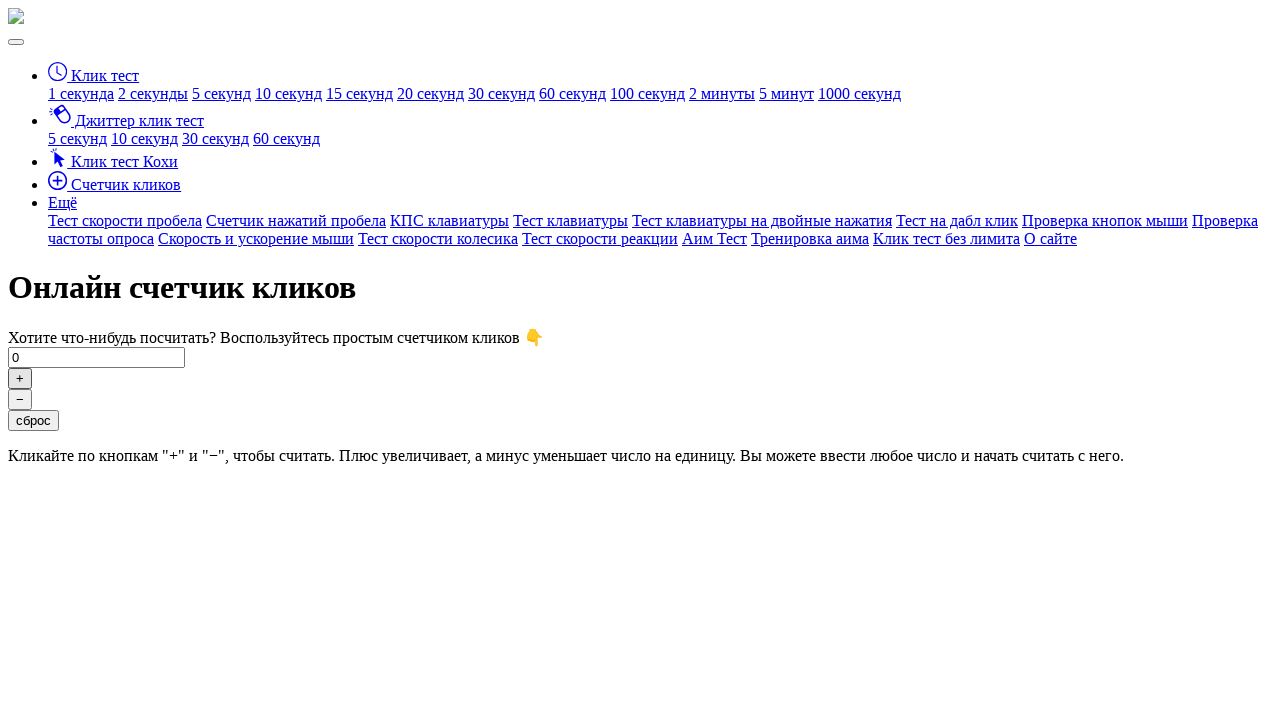

Clicked the plus button (click #83/500) at (20, 378) on button#click-plus
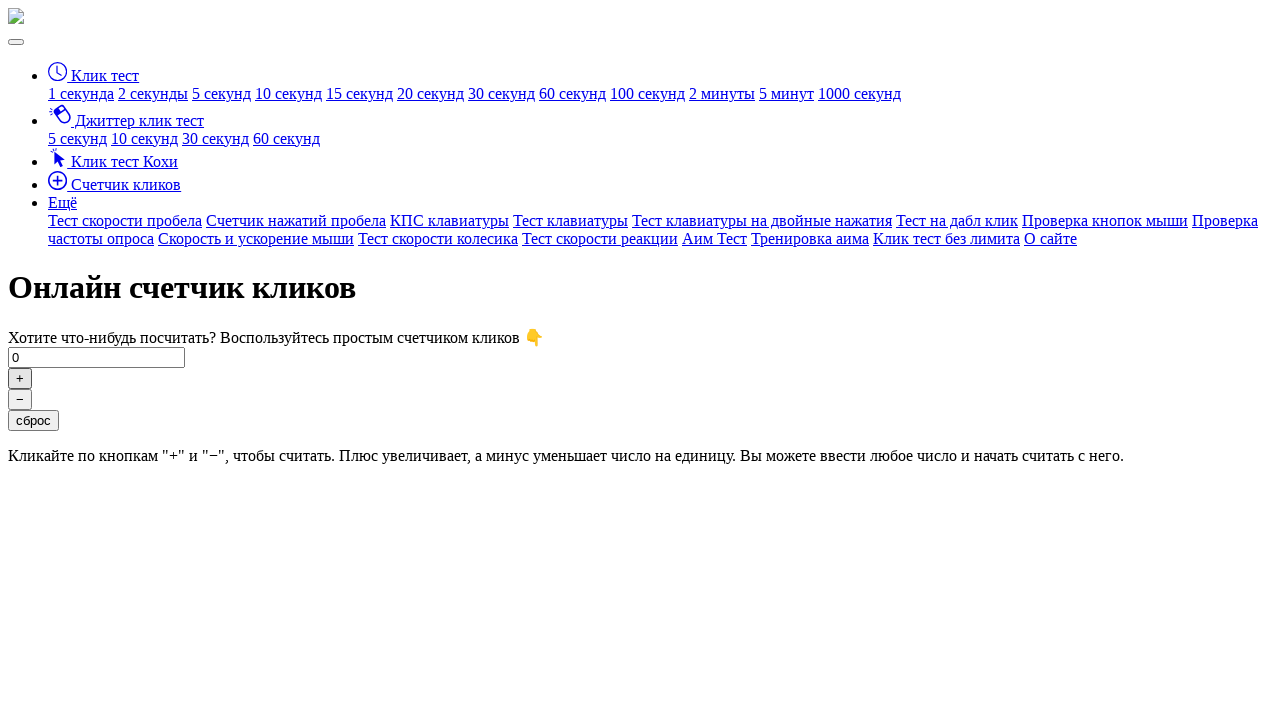

Clicked the plus button (click #84/500) at (20, 378) on button#click-plus
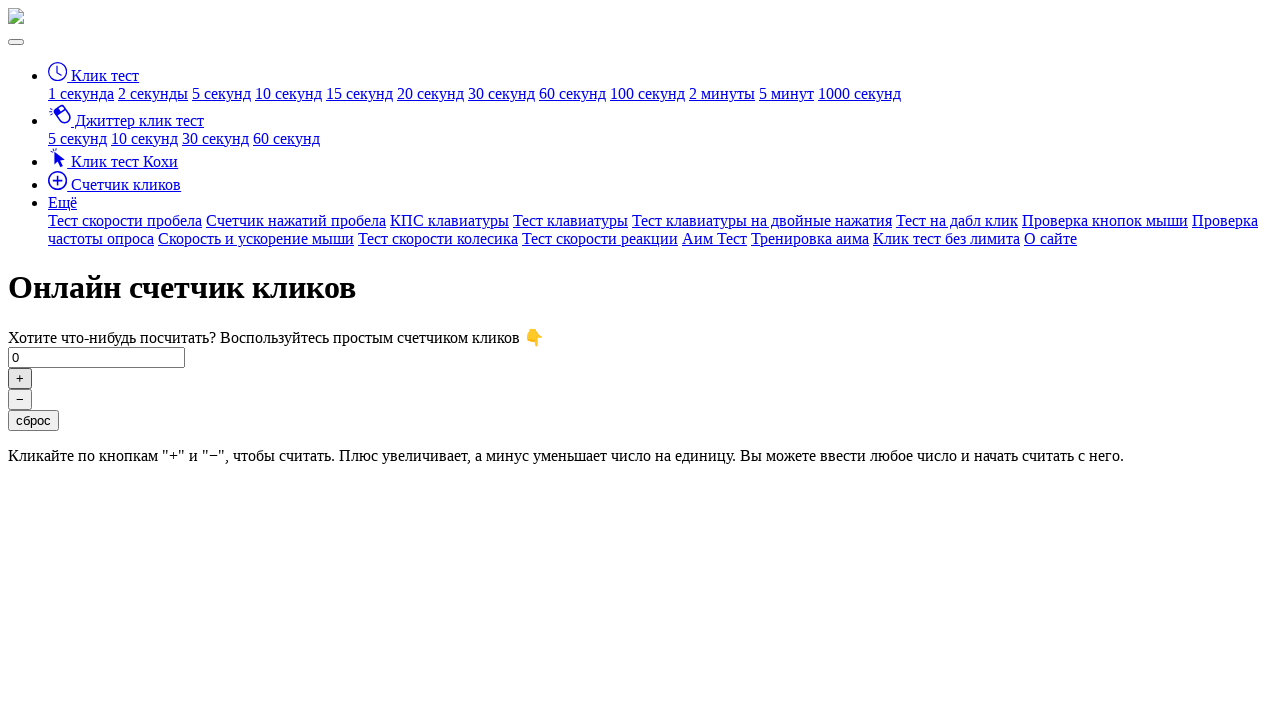

Clicked the plus button (click #85/500) at (20, 378) on button#click-plus
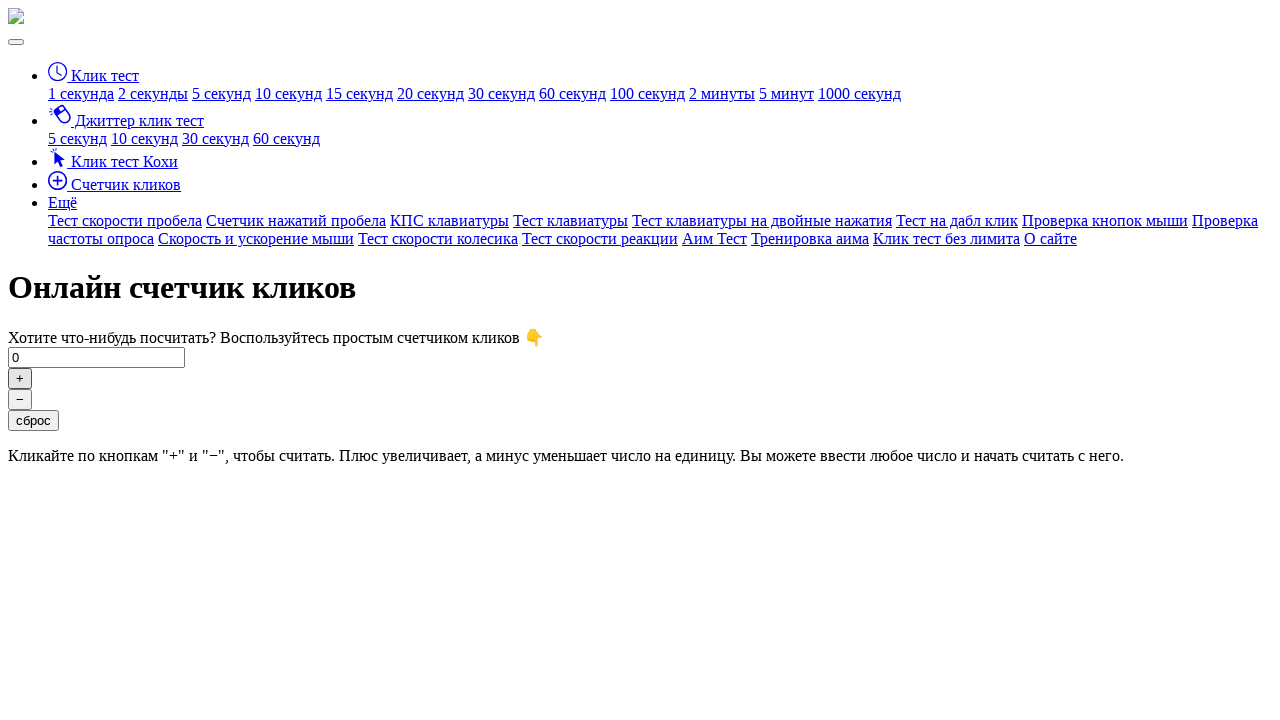

Clicked the plus button (click #86/500) at (20, 378) on button#click-plus
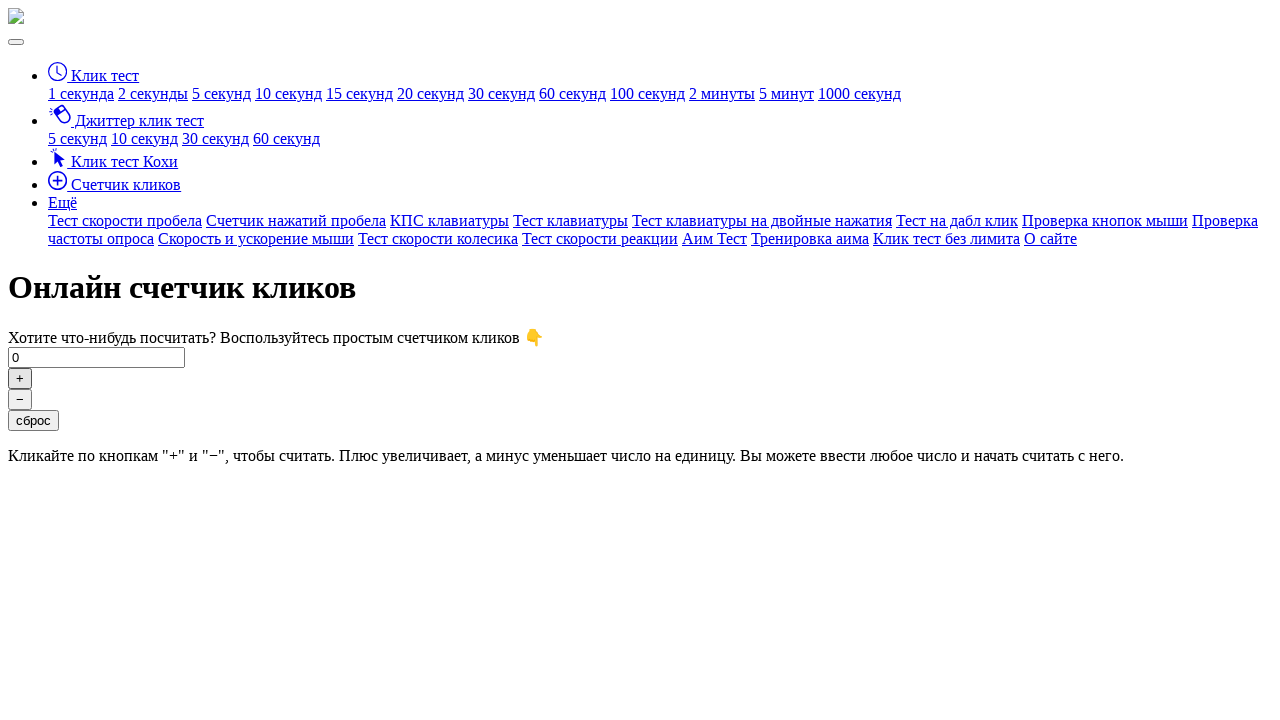

Clicked the plus button (click #87/500) at (20, 378) on button#click-plus
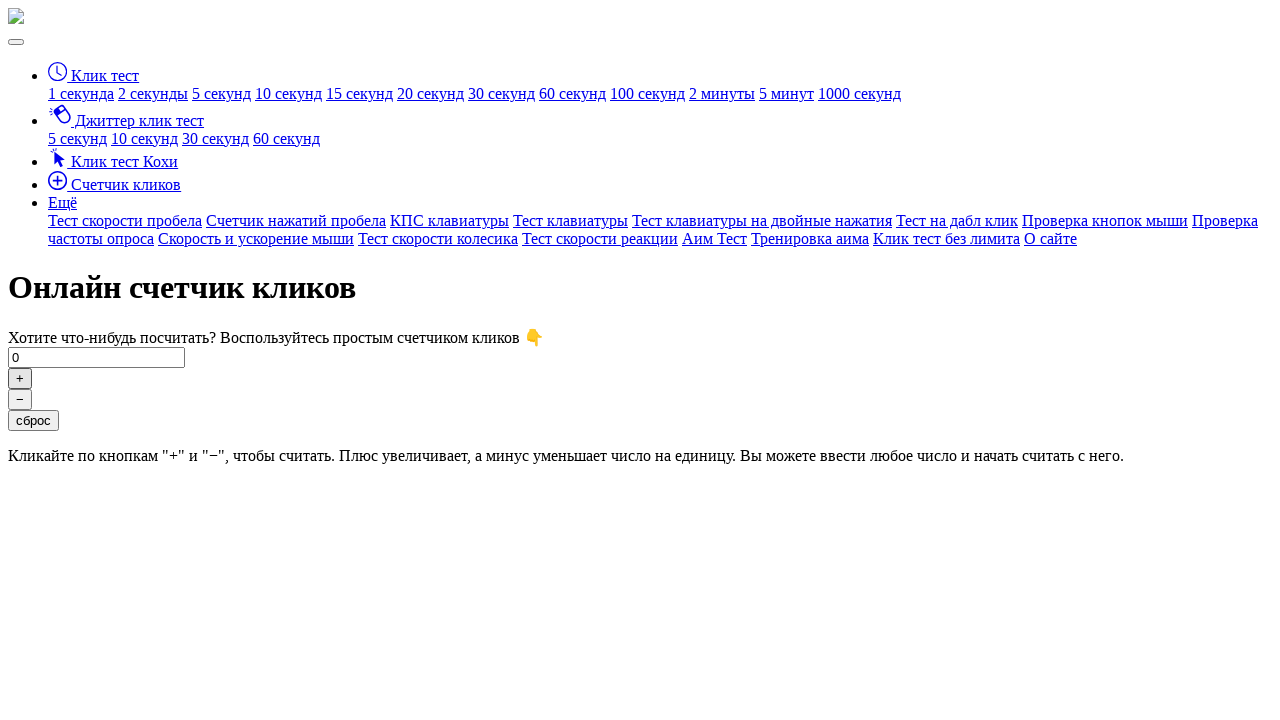

Clicked the plus button (click #88/500) at (20, 378) on button#click-plus
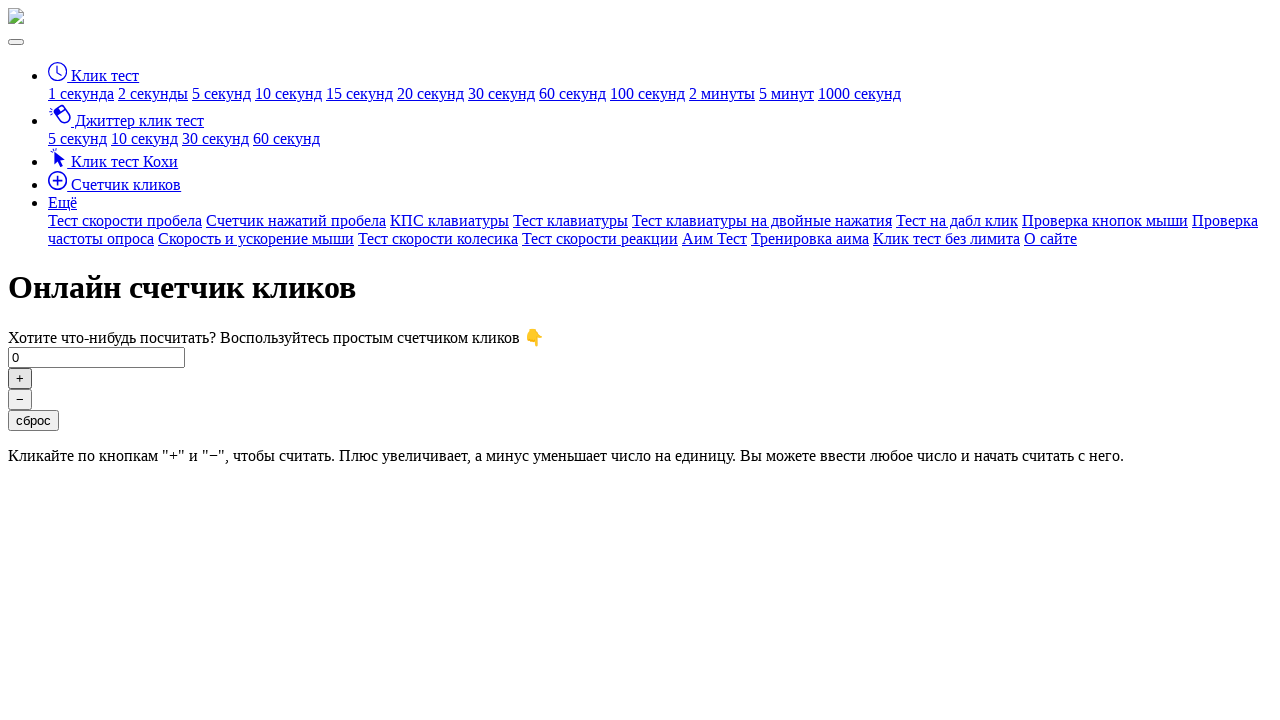

Clicked the plus button (click #89/500) at (20, 378) on button#click-plus
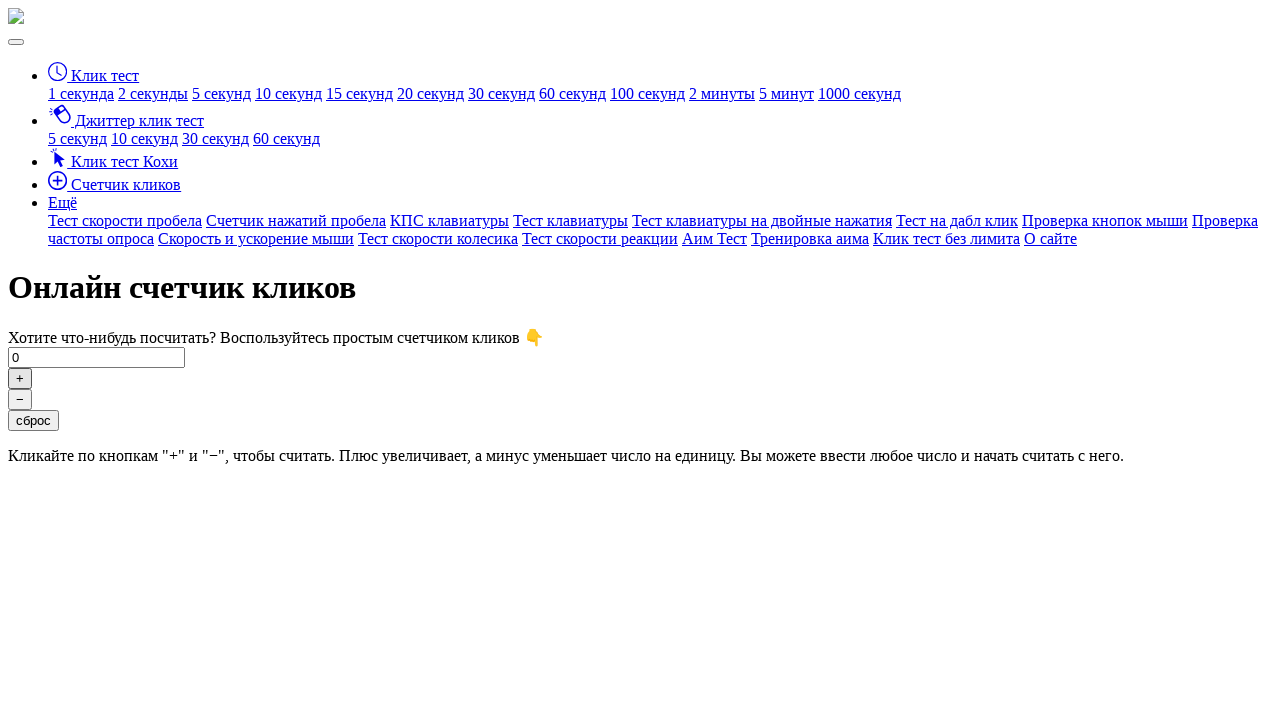

Clicked the plus button (click #90/500) at (20, 378) on button#click-plus
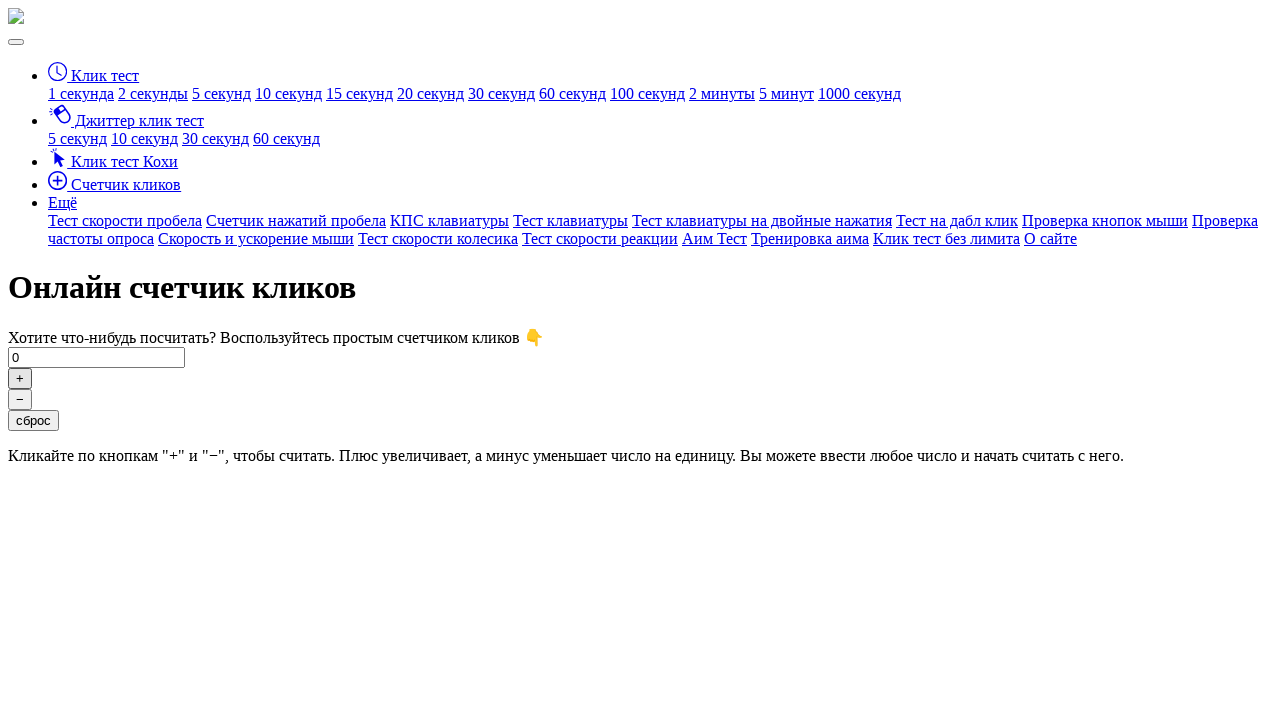

Clicked the plus button (click #91/500) at (20, 378) on button#click-plus
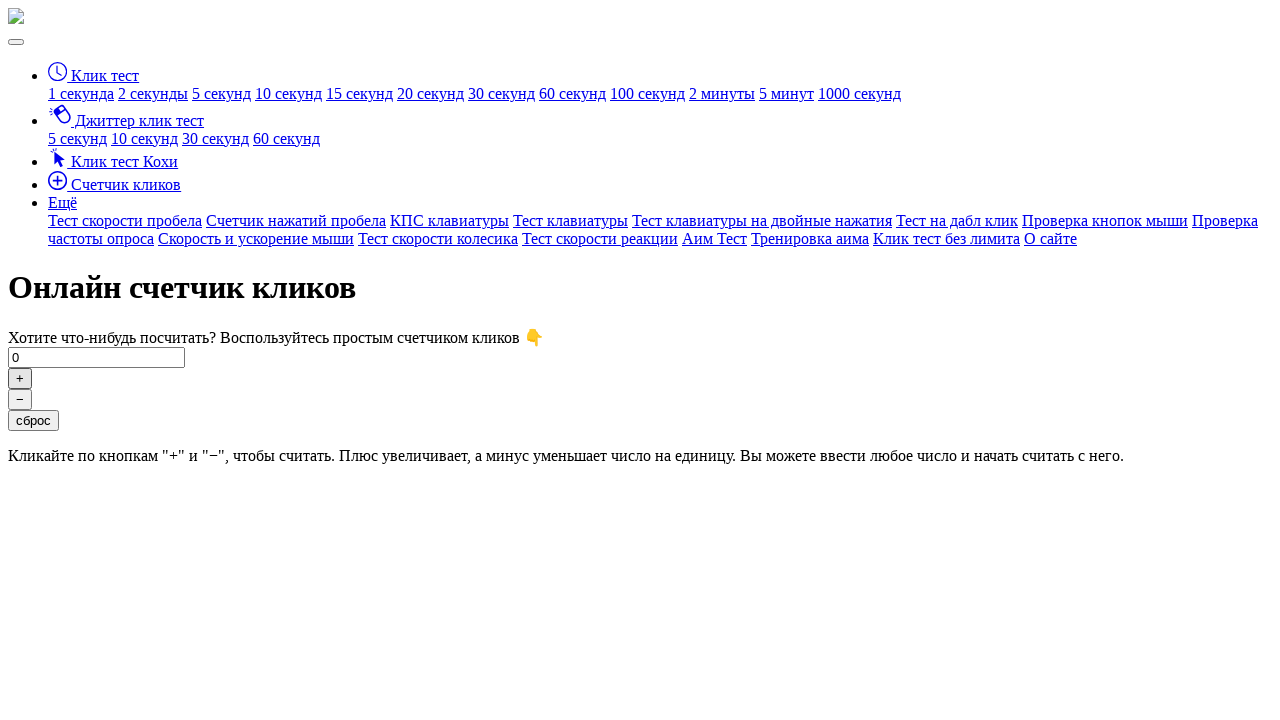

Clicked the plus button (click #92/500) at (20, 378) on button#click-plus
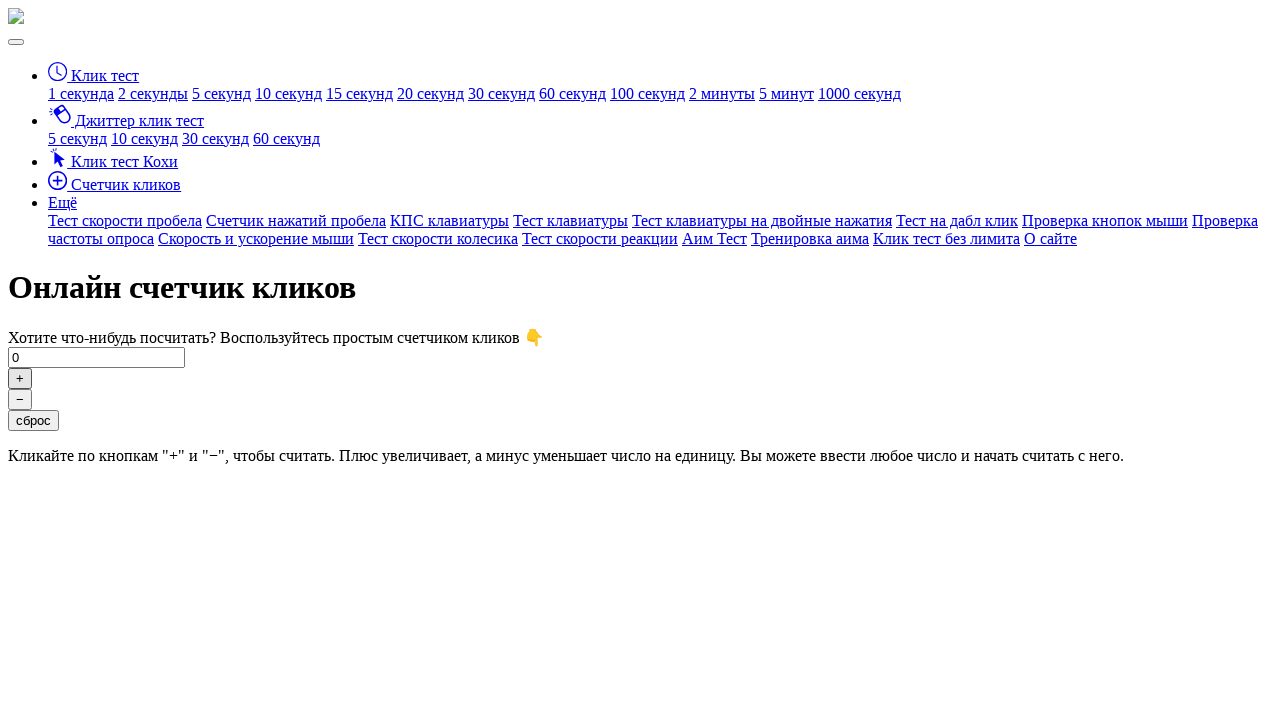

Clicked the plus button (click #93/500) at (20, 378) on button#click-plus
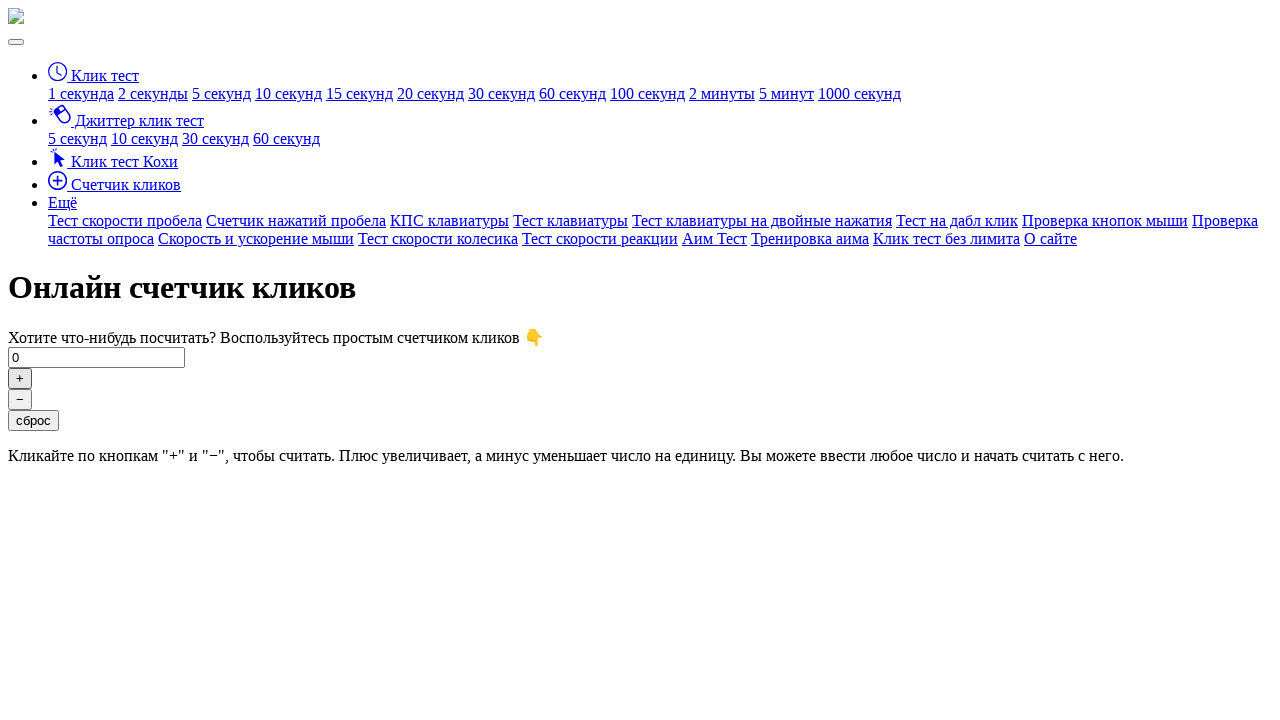

Clicked the plus button (click #94/500) at (20, 378) on button#click-plus
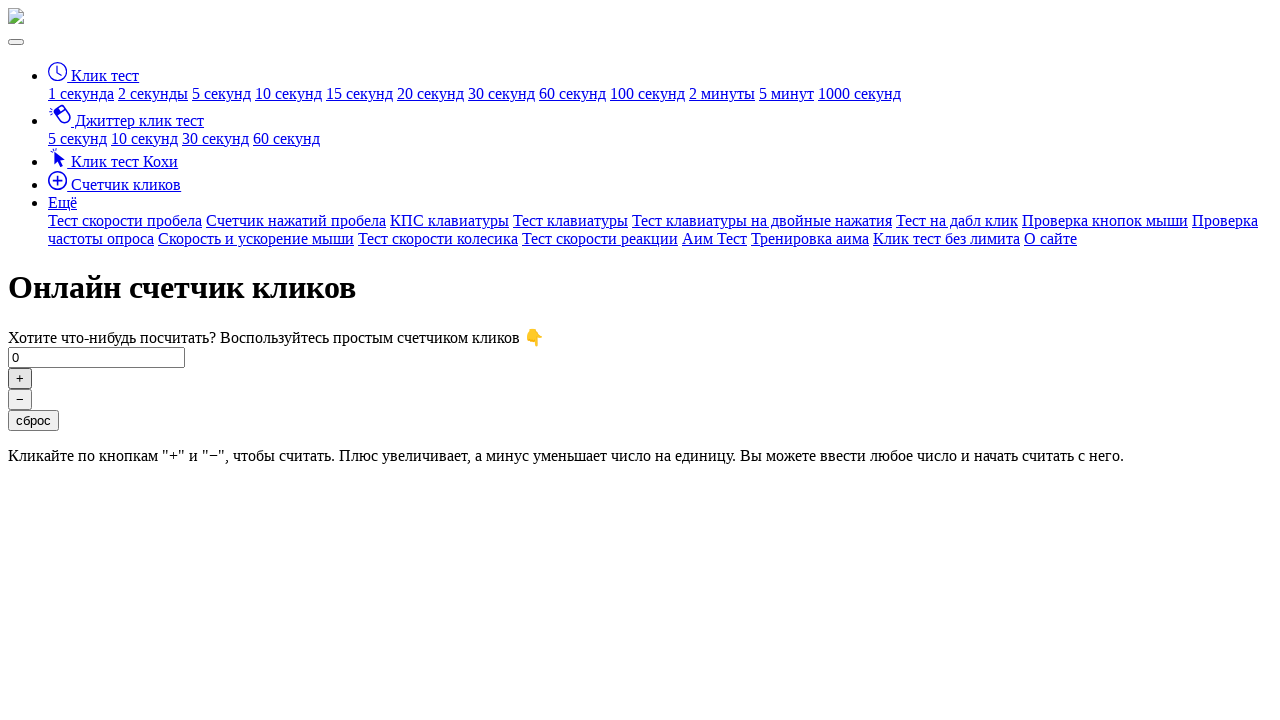

Clicked the plus button (click #95/500) at (20, 378) on button#click-plus
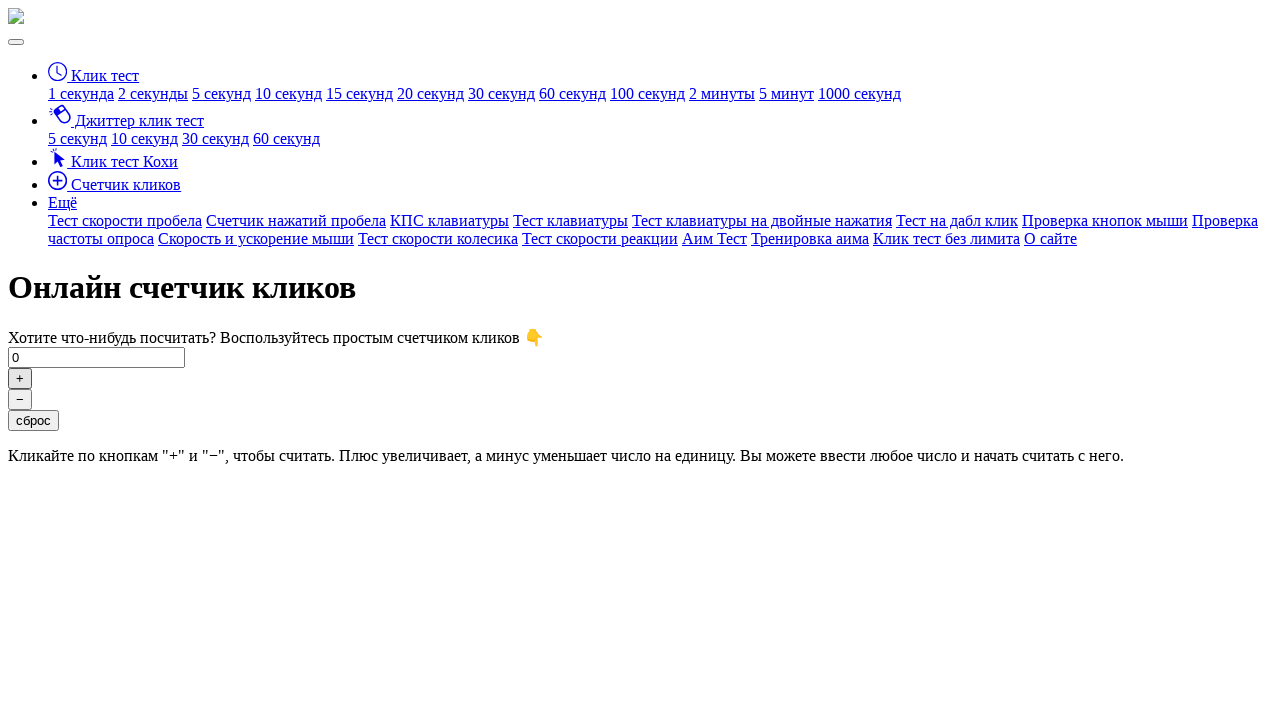

Clicked the plus button (click #96/500) at (20, 378) on button#click-plus
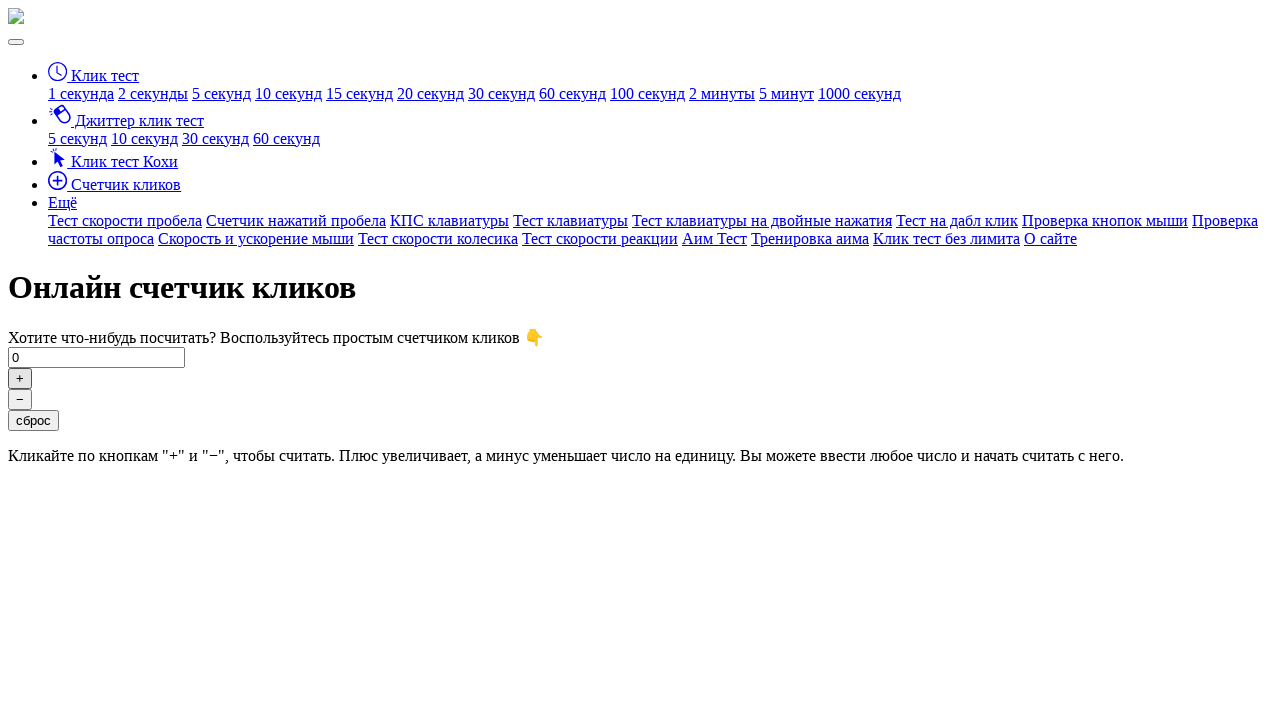

Clicked the plus button (click #97/500) at (20, 378) on button#click-plus
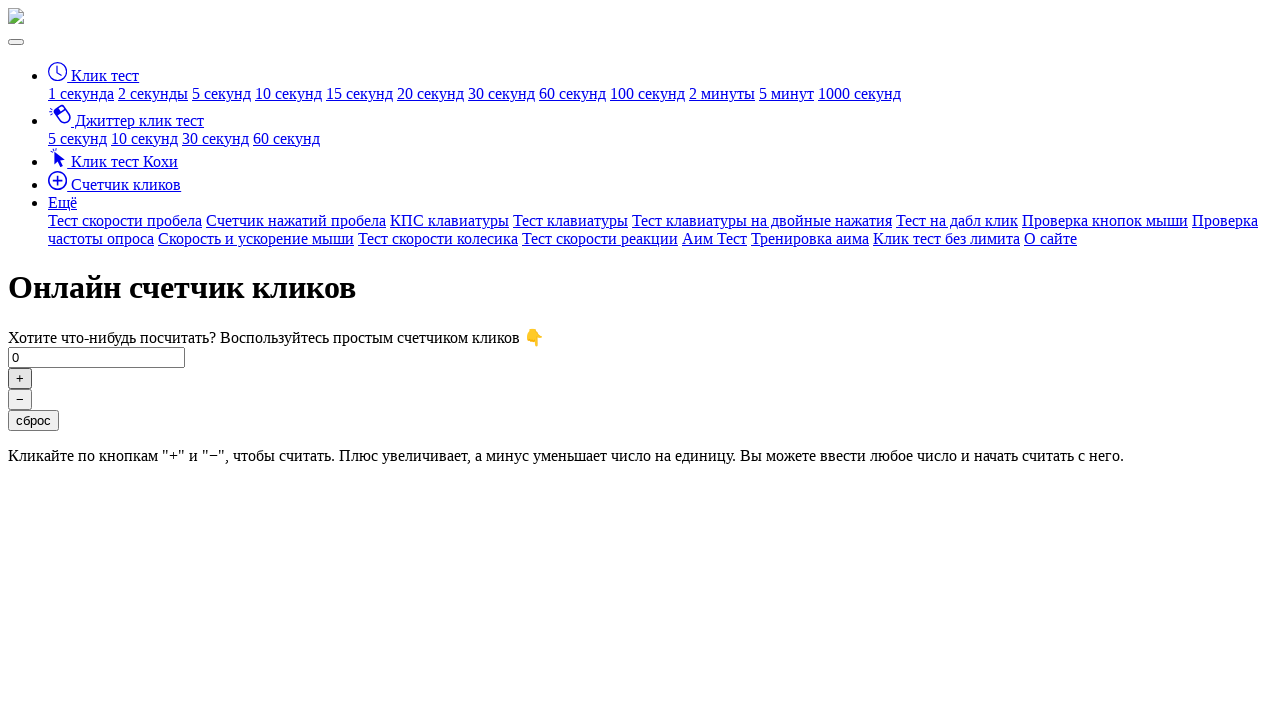

Clicked the plus button (click #98/500) at (20, 378) on button#click-plus
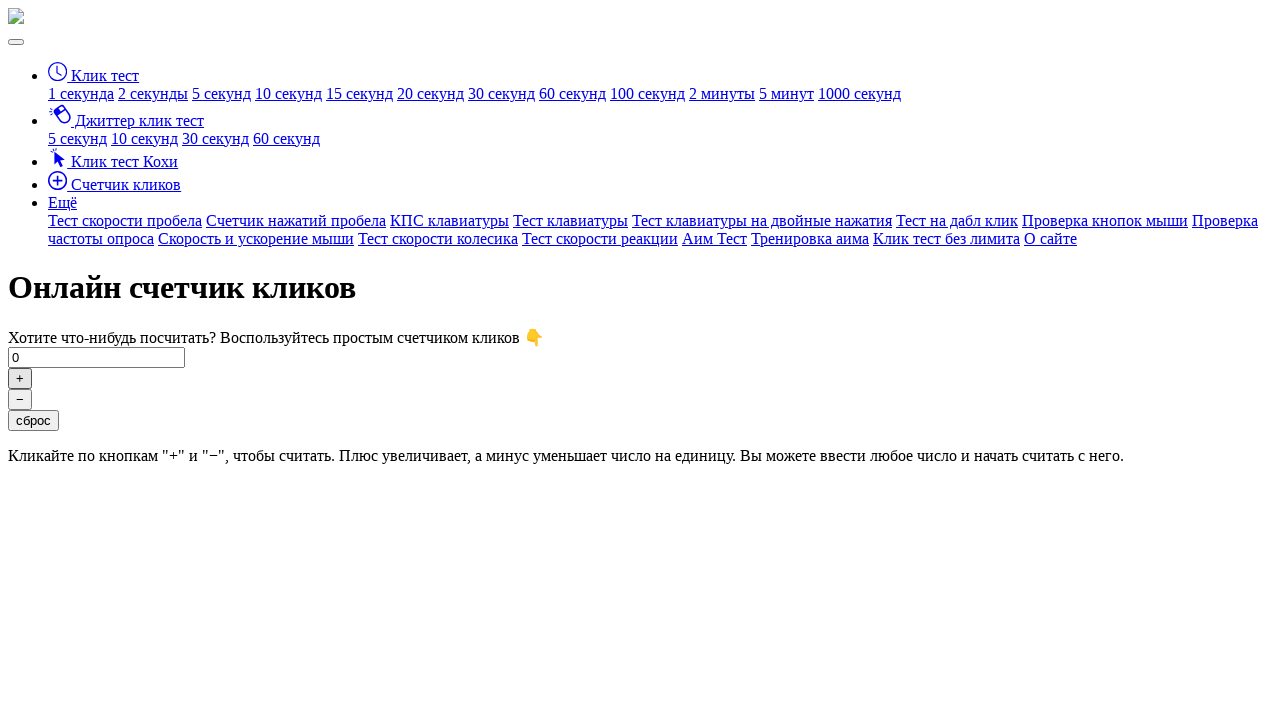

Clicked the plus button (click #99/500) at (20, 378) on button#click-plus
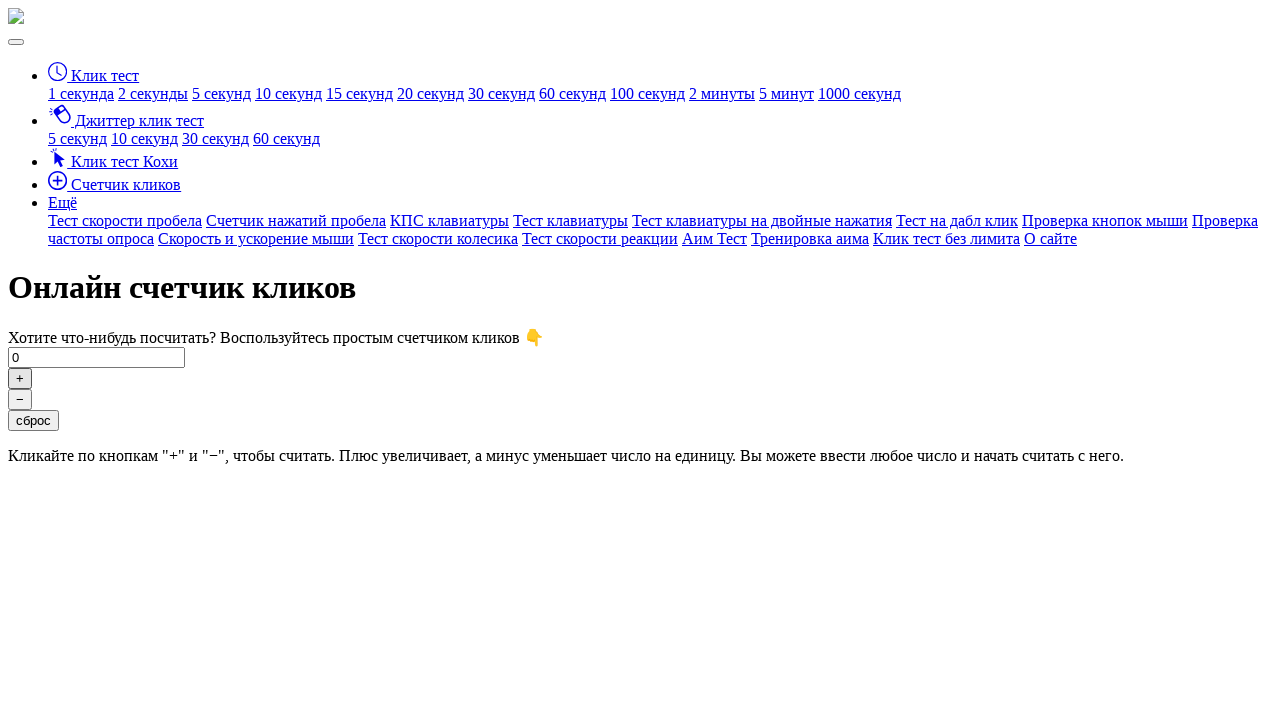

Clicked the plus button (click #100/500) at (20, 378) on button#click-plus
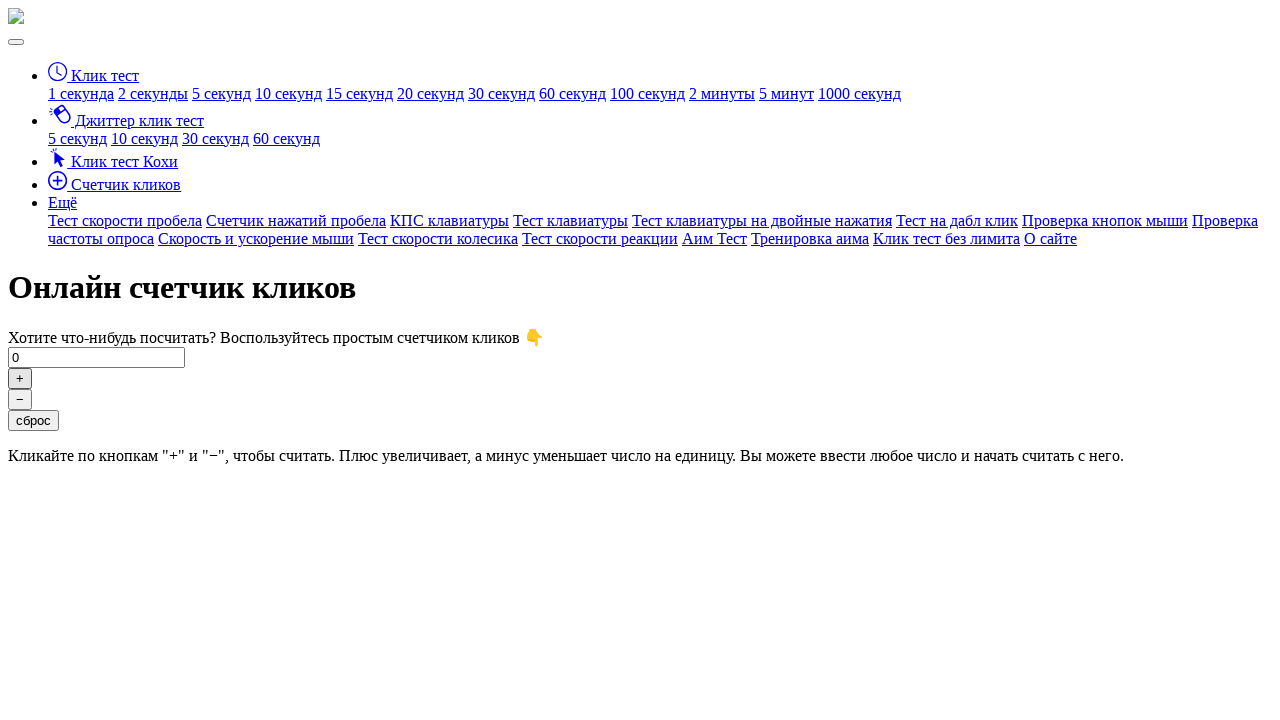

Clicked the plus button (click #101/500) at (20, 378) on button#click-plus
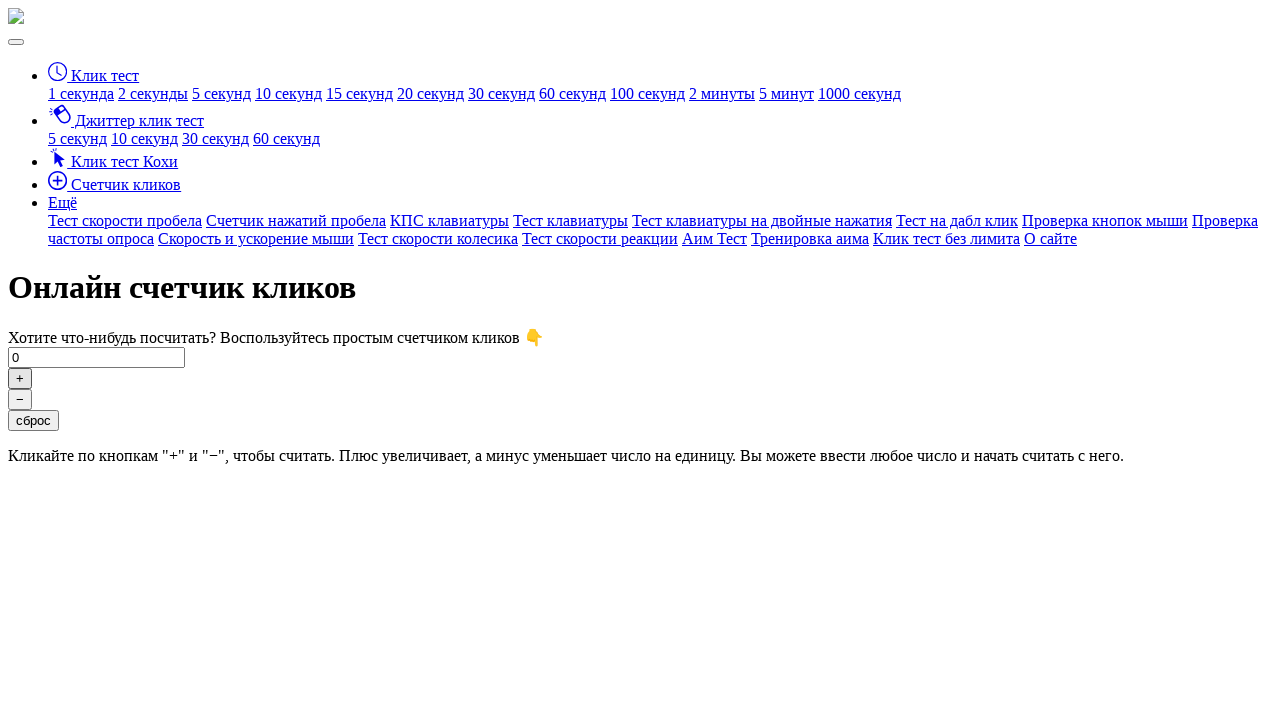

Clicked the plus button (click #102/500) at (20, 378) on button#click-plus
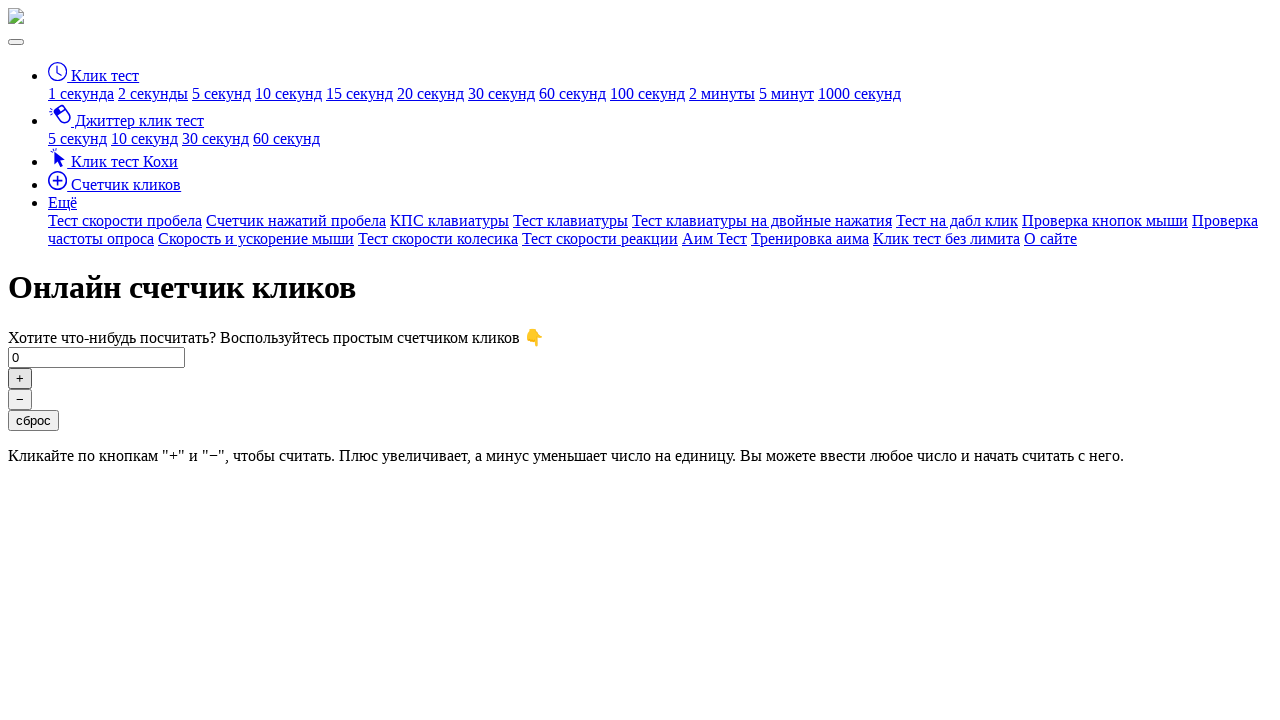

Clicked the plus button (click #103/500) at (20, 378) on button#click-plus
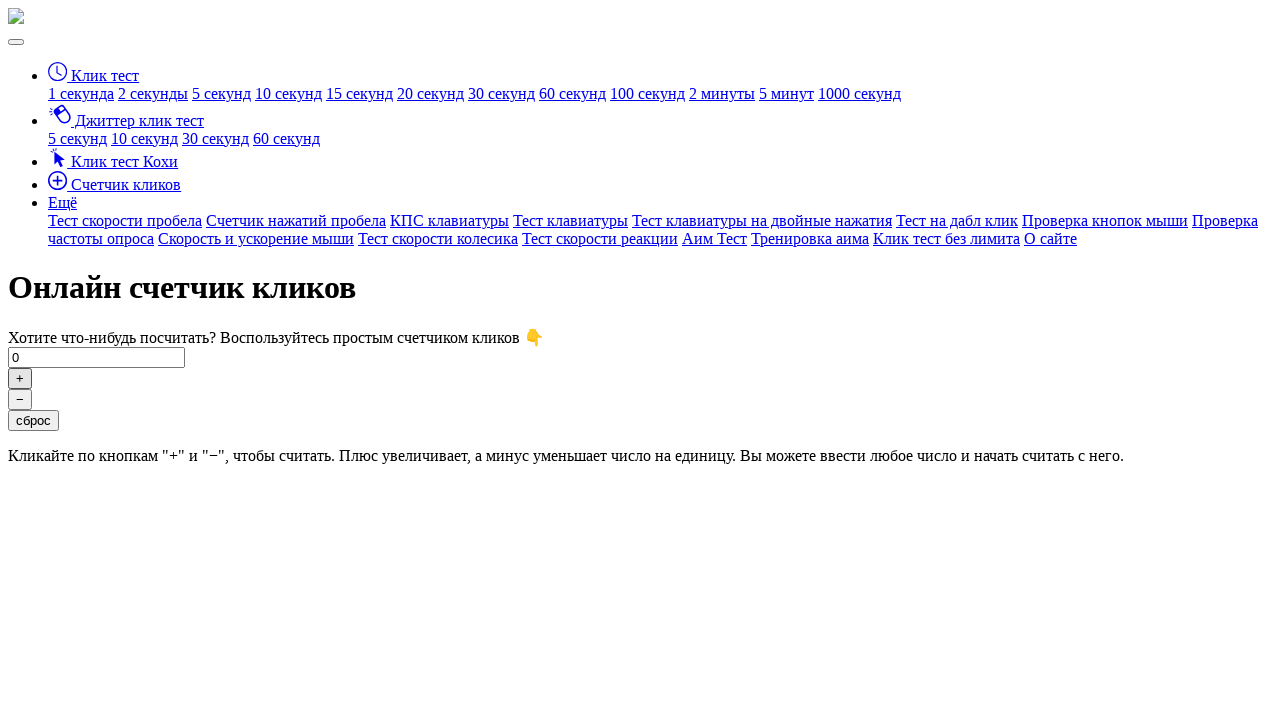

Clicked the plus button (click #104/500) at (20, 378) on button#click-plus
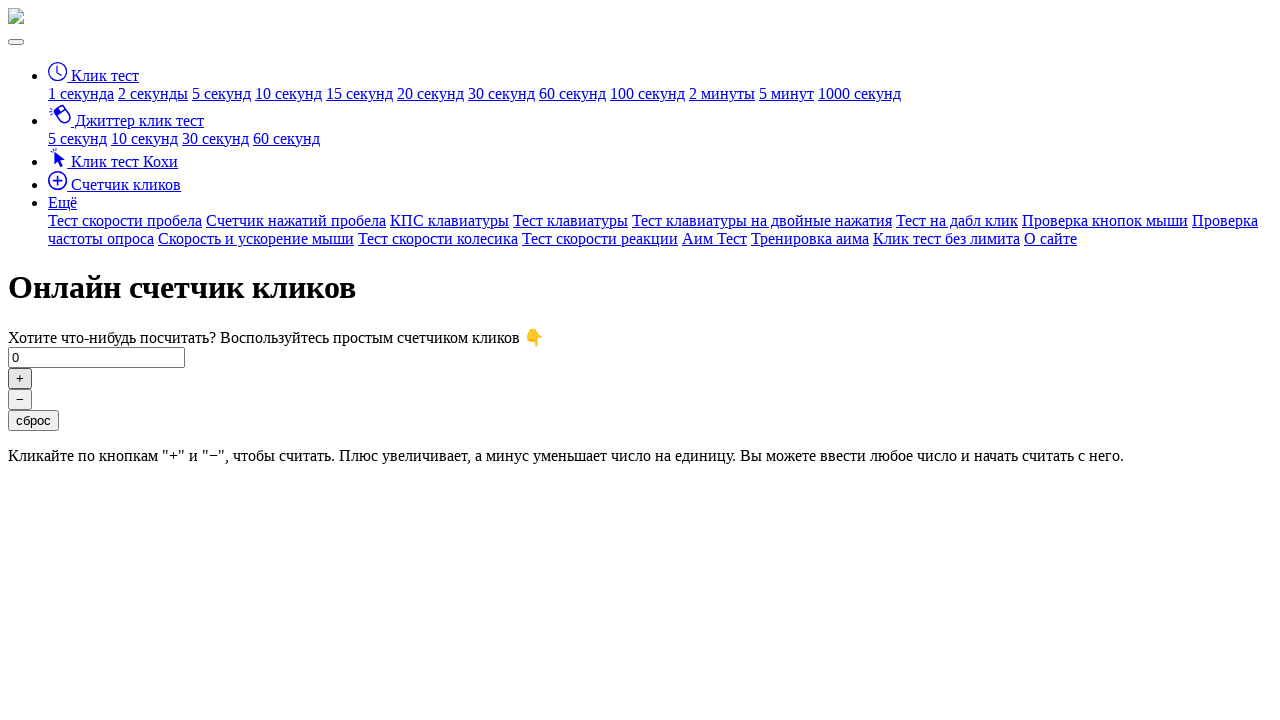

Clicked the plus button (click #105/500) at (20, 378) on button#click-plus
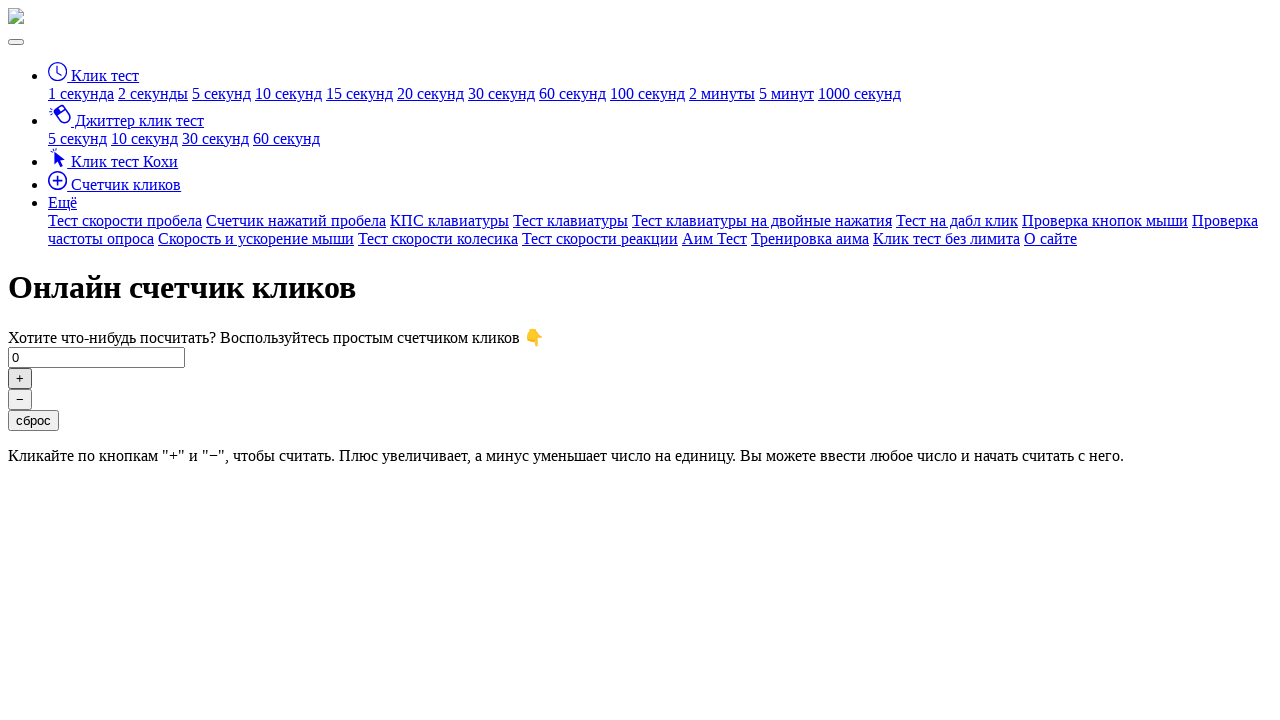

Clicked the plus button (click #106/500) at (20, 378) on button#click-plus
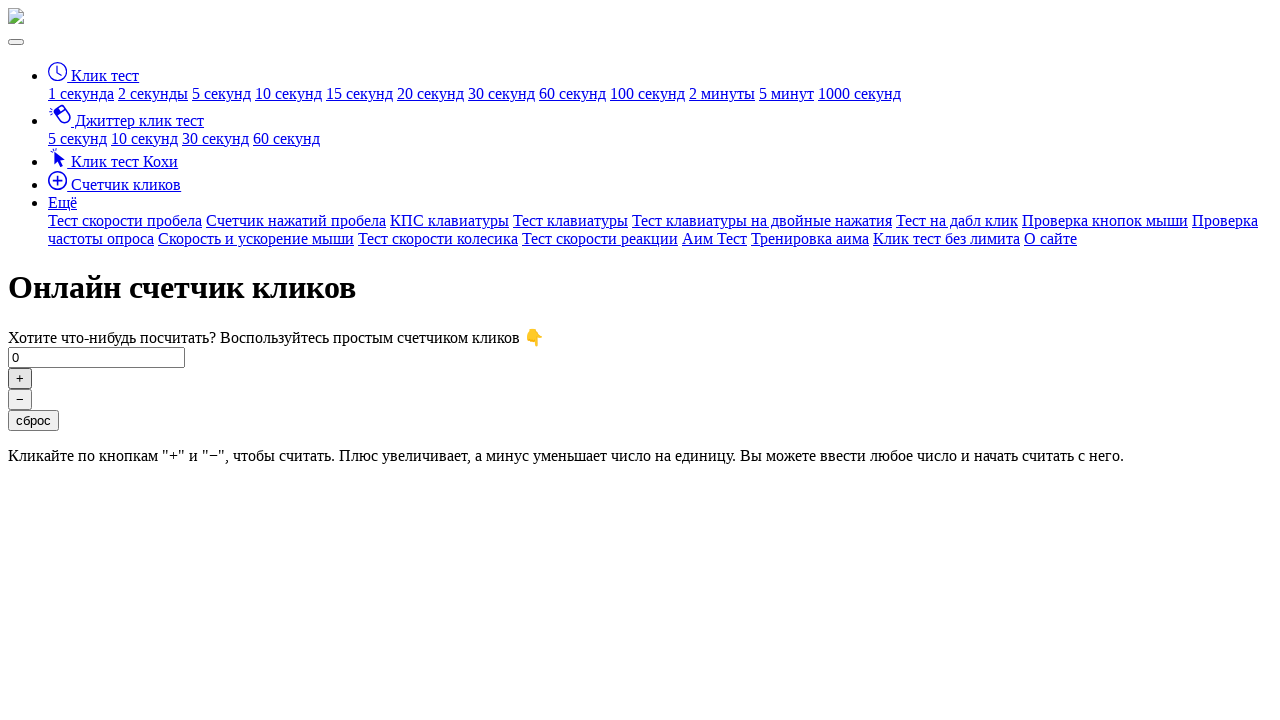

Clicked the plus button (click #107/500) at (20, 378) on button#click-plus
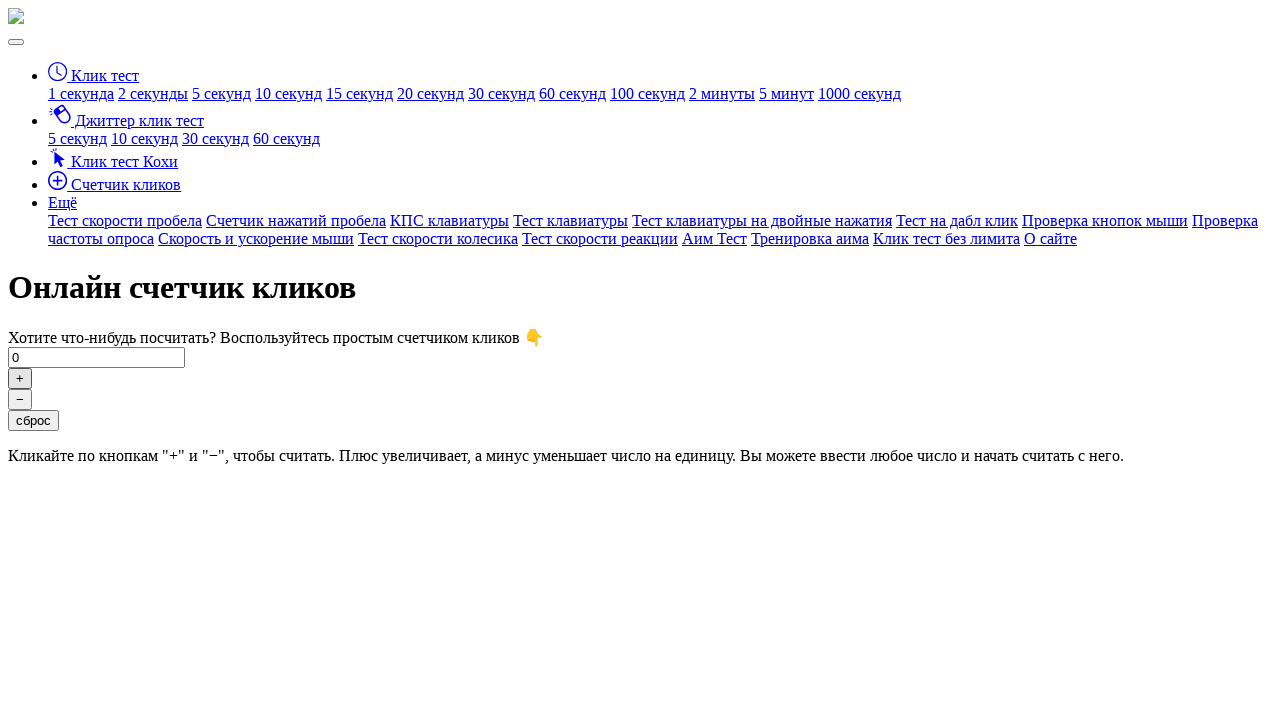

Clicked the plus button (click #108/500) at (20, 378) on button#click-plus
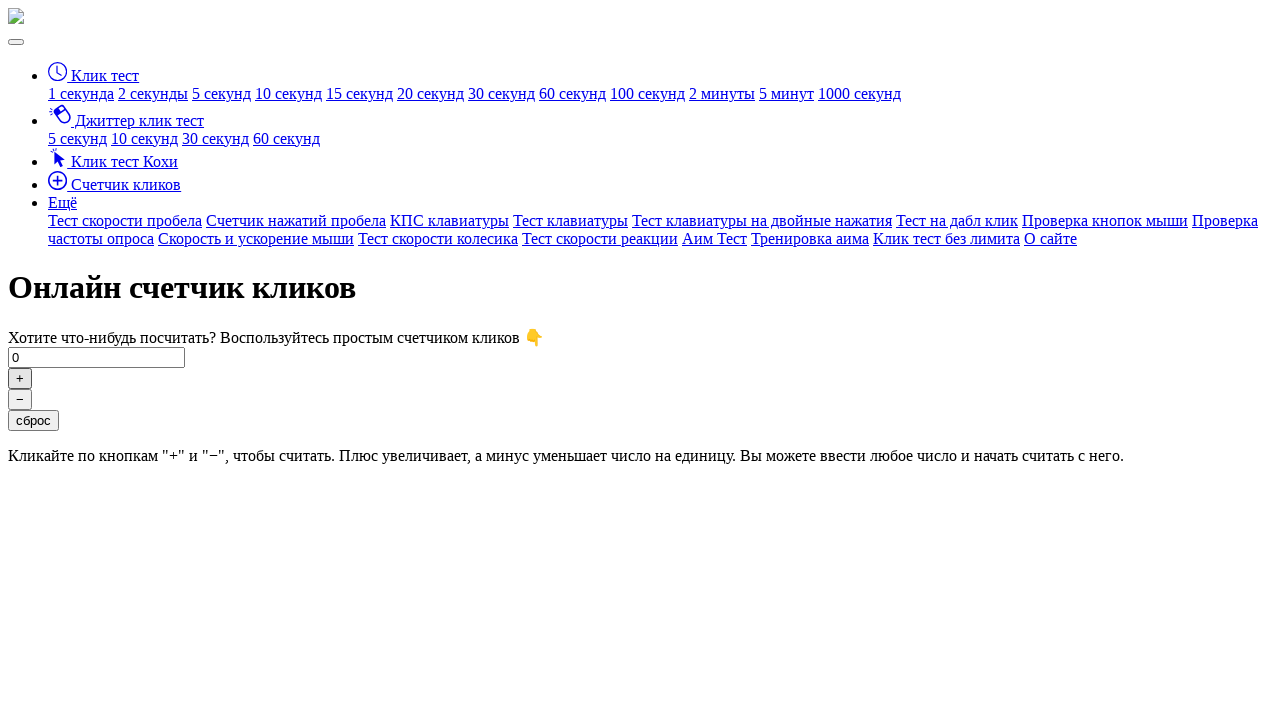

Clicked the plus button (click #109/500) at (20, 378) on button#click-plus
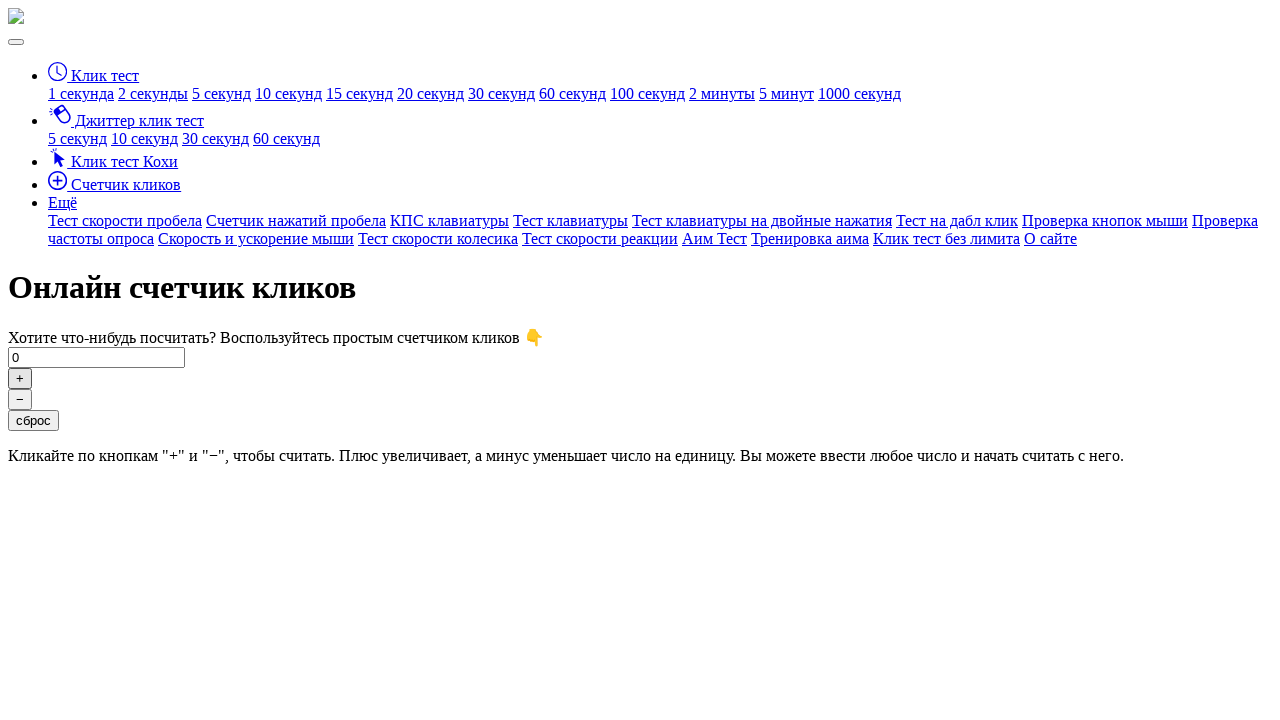

Clicked the plus button (click #110/500) at (20, 378) on button#click-plus
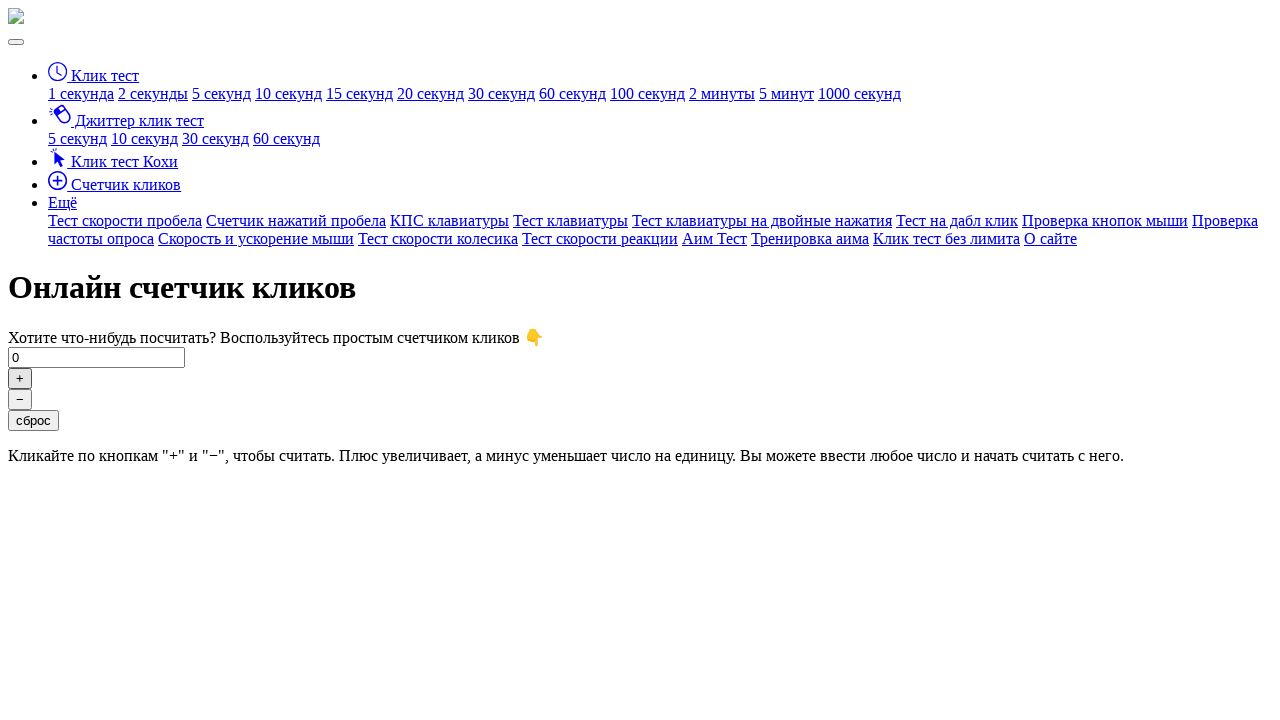

Clicked the plus button (click #111/500) at (20, 378) on button#click-plus
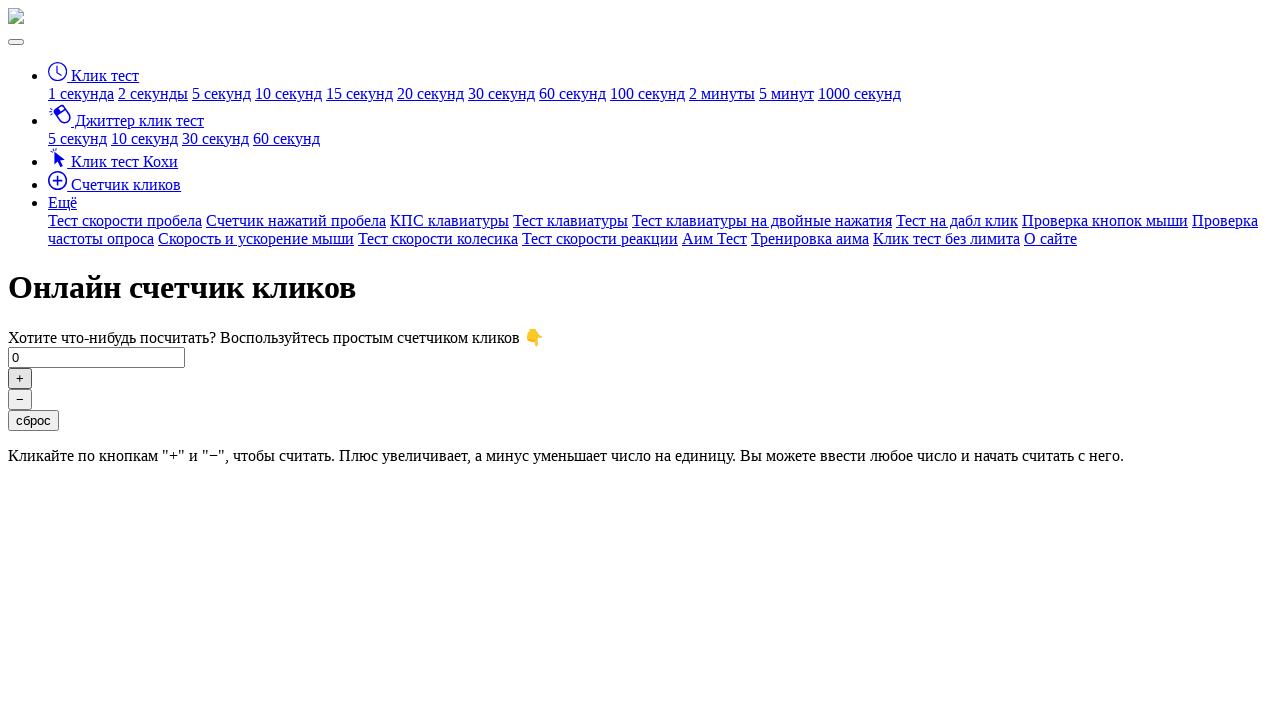

Clicked the plus button (click #112/500) at (20, 378) on button#click-plus
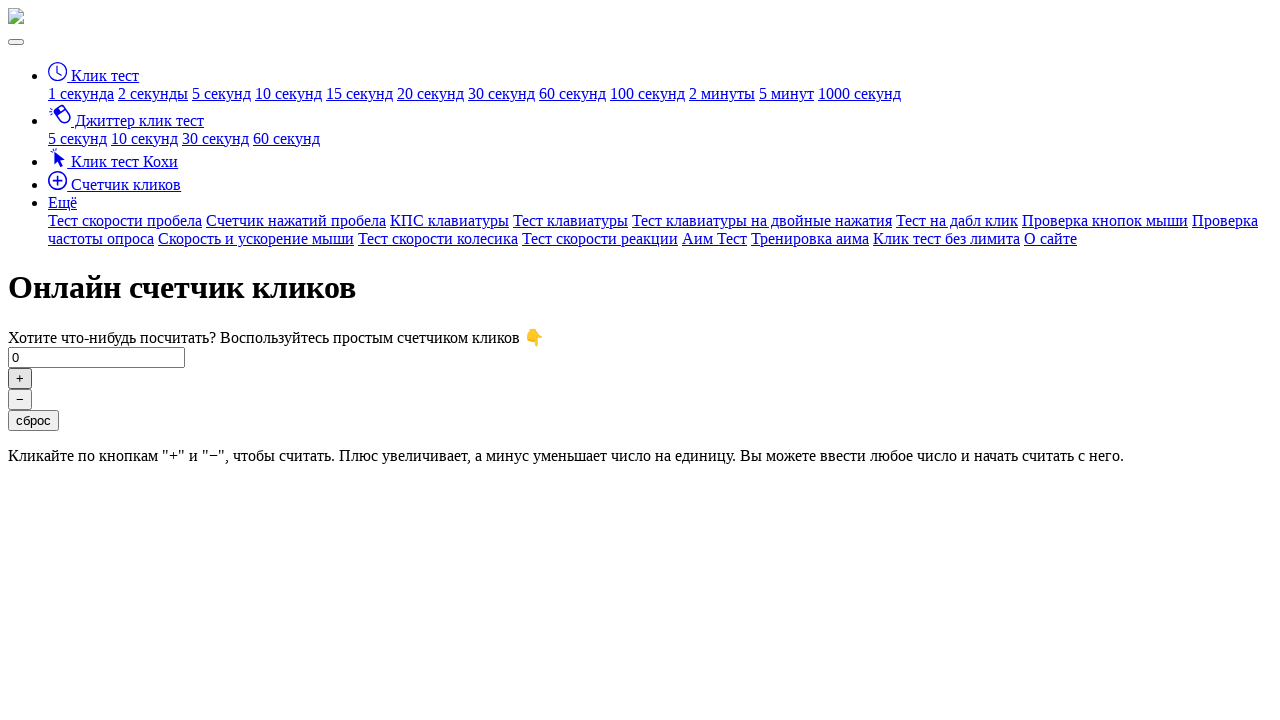

Clicked the plus button (click #113/500) at (20, 378) on button#click-plus
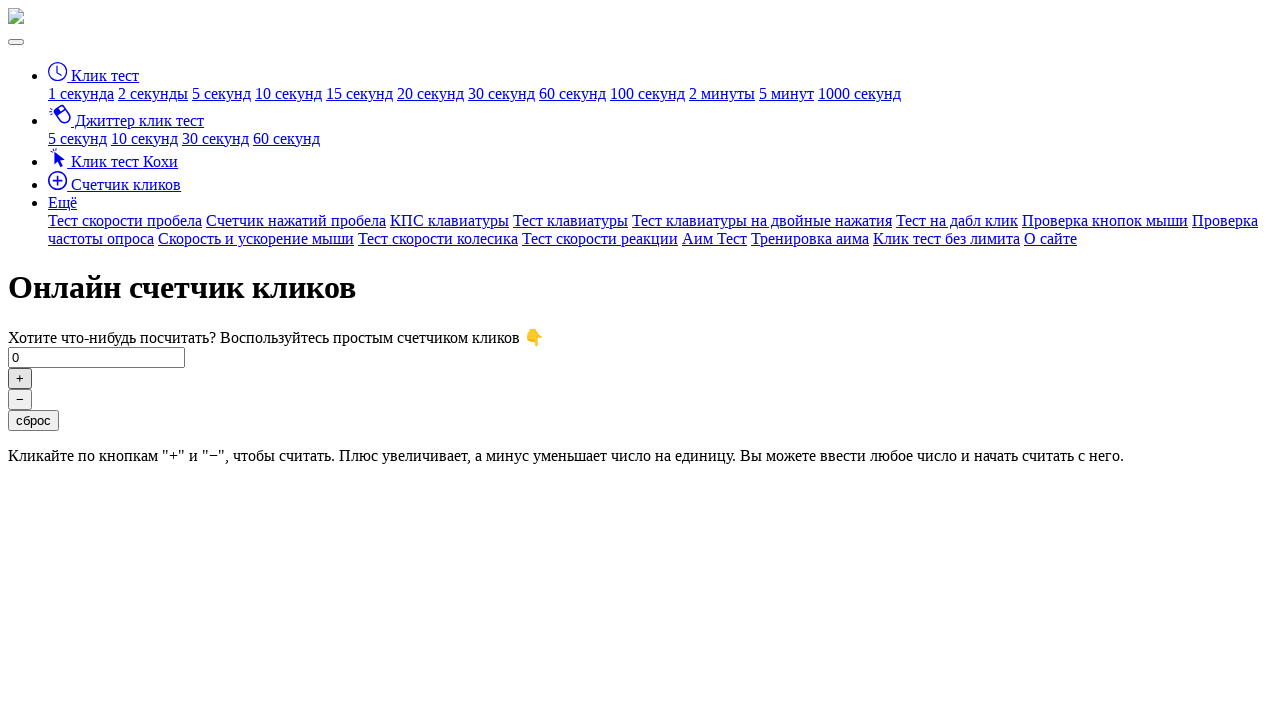

Clicked the plus button (click #114/500) at (20, 378) on button#click-plus
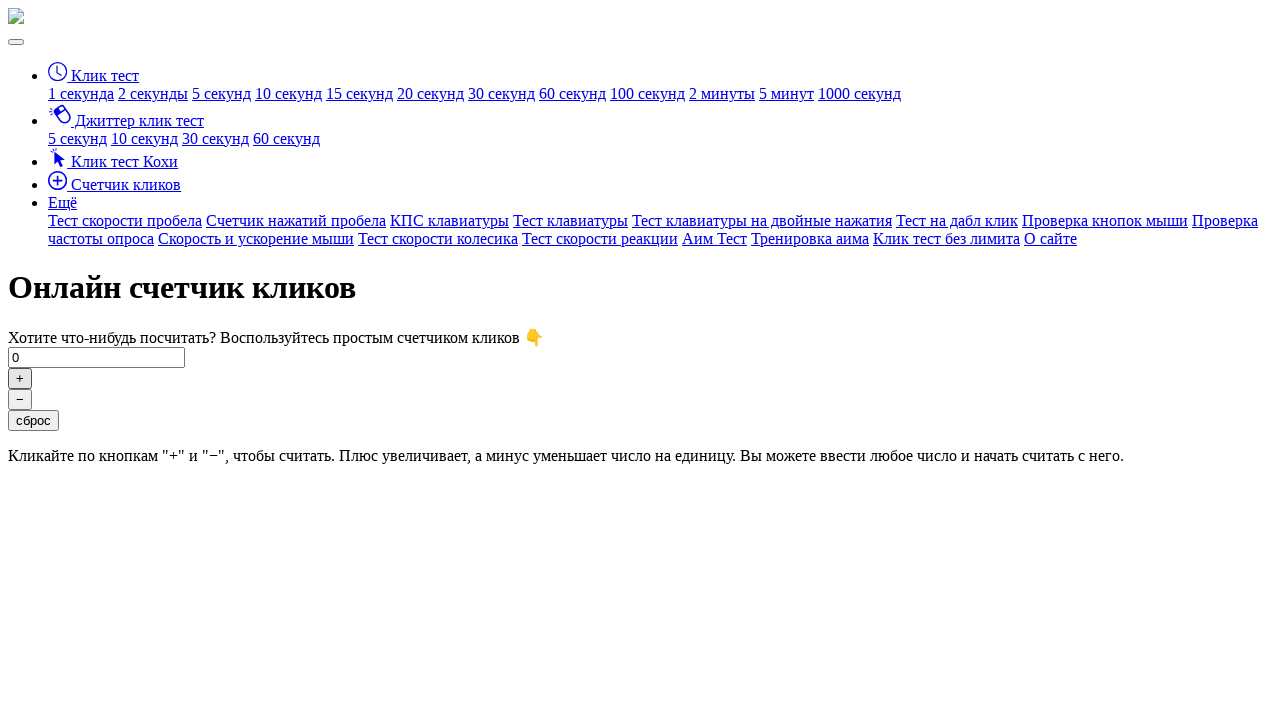

Clicked the plus button (click #115/500) at (20, 378) on button#click-plus
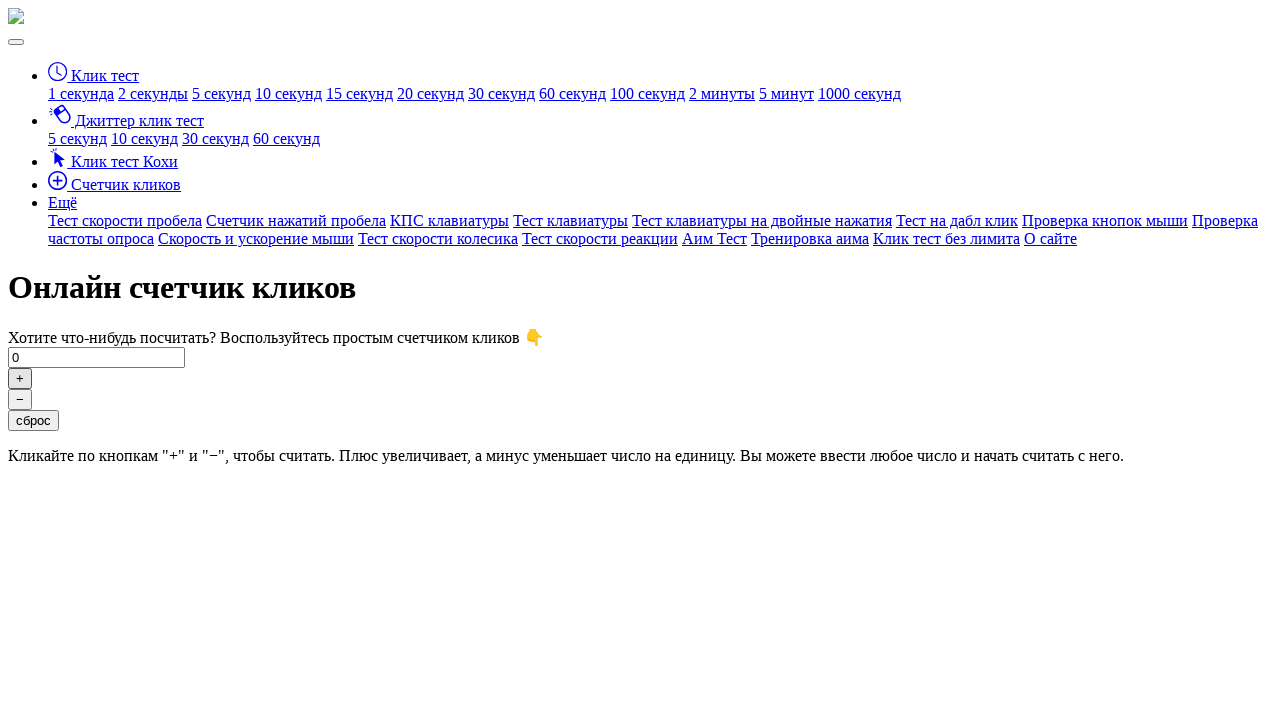

Clicked the plus button (click #116/500) at (20, 378) on button#click-plus
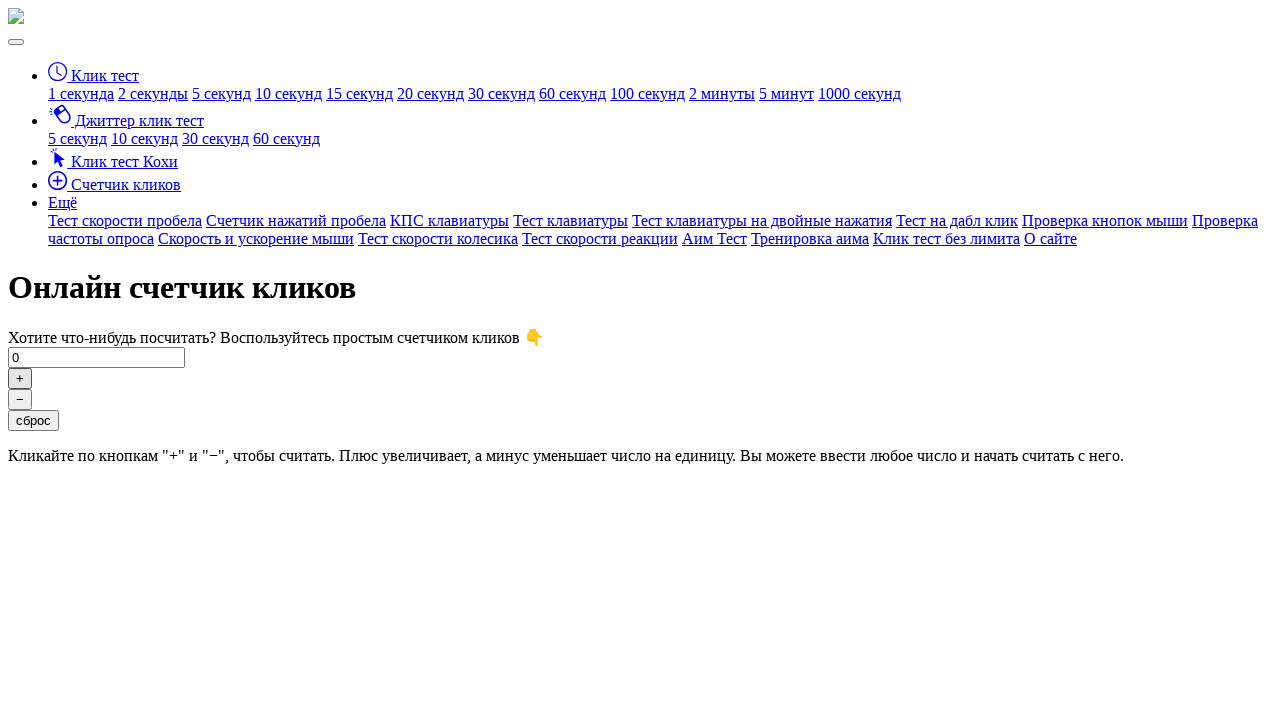

Clicked the plus button (click #117/500) at (20, 378) on button#click-plus
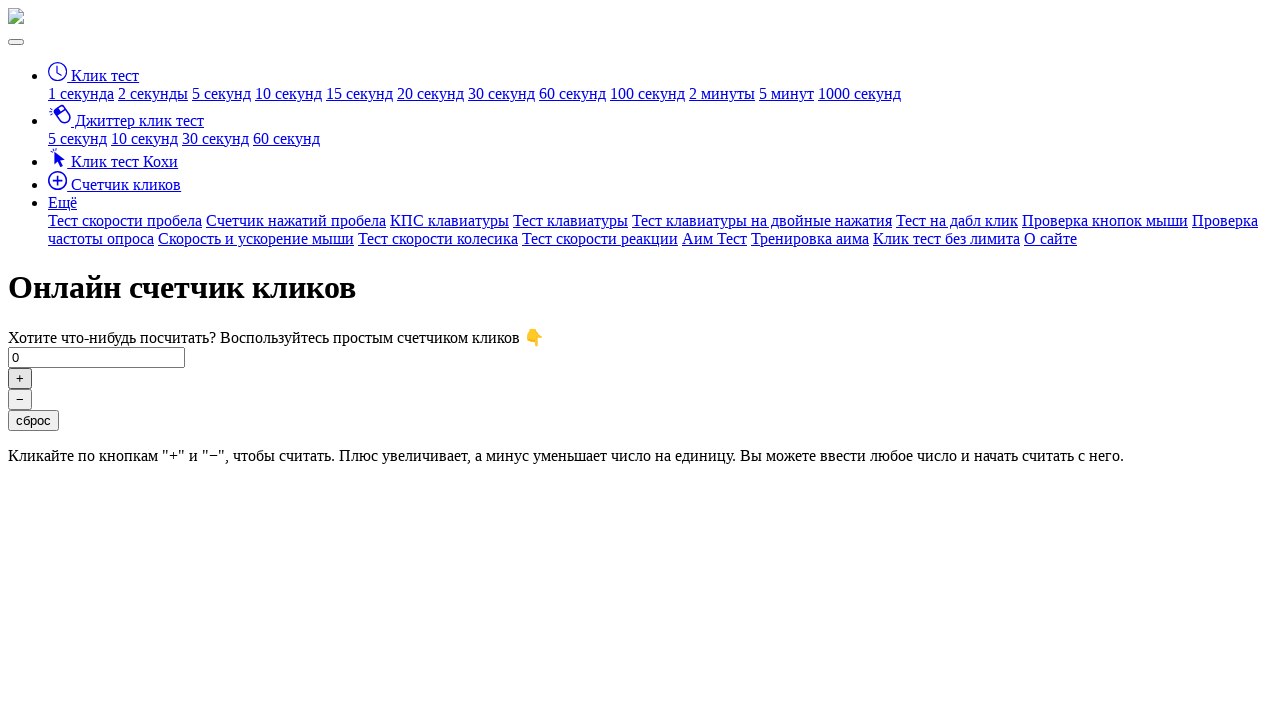

Clicked the plus button (click #118/500) at (20, 378) on button#click-plus
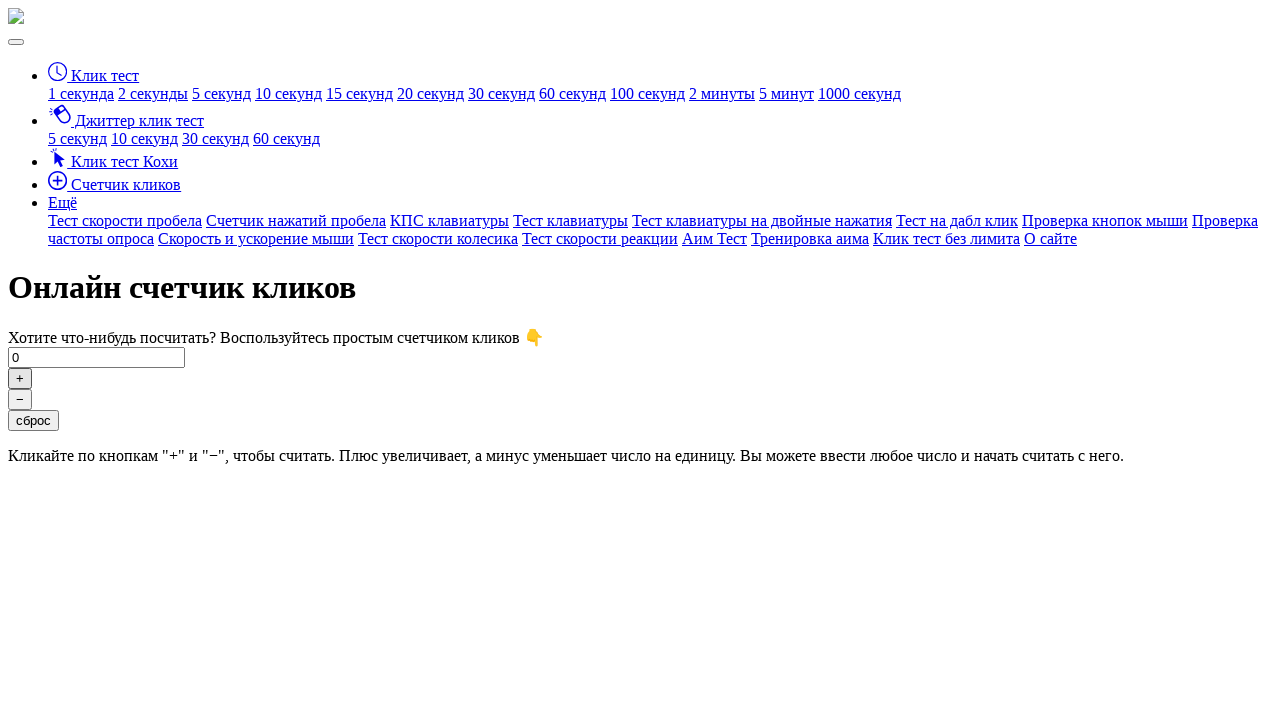

Clicked the plus button (click #119/500) at (20, 378) on button#click-plus
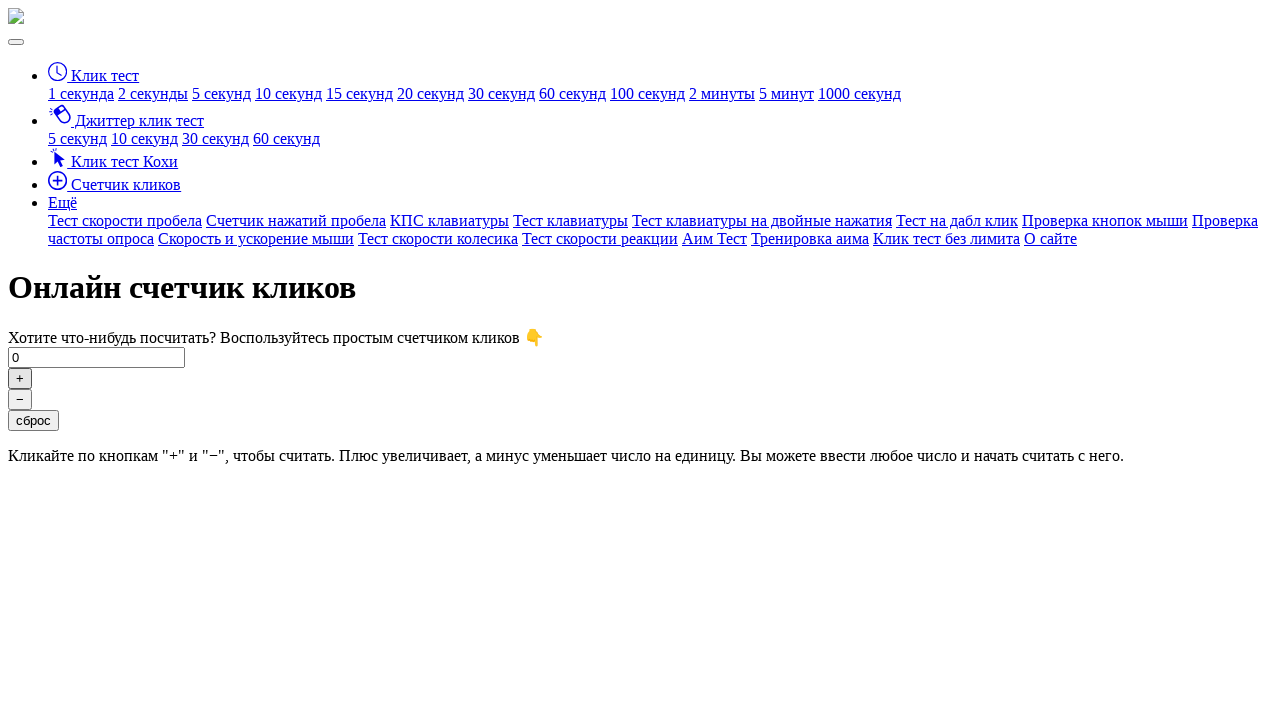

Clicked the plus button (click #120/500) at (20, 378) on button#click-plus
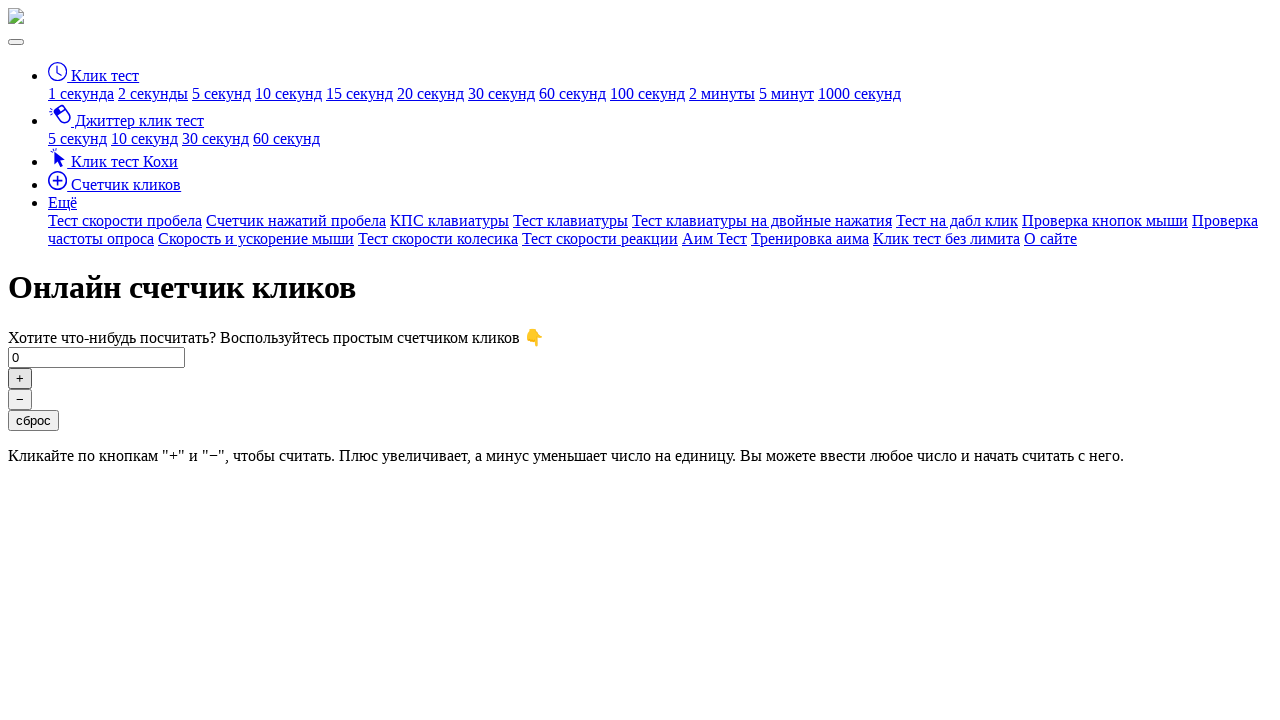

Clicked the plus button (click #121/500) at (20, 378) on button#click-plus
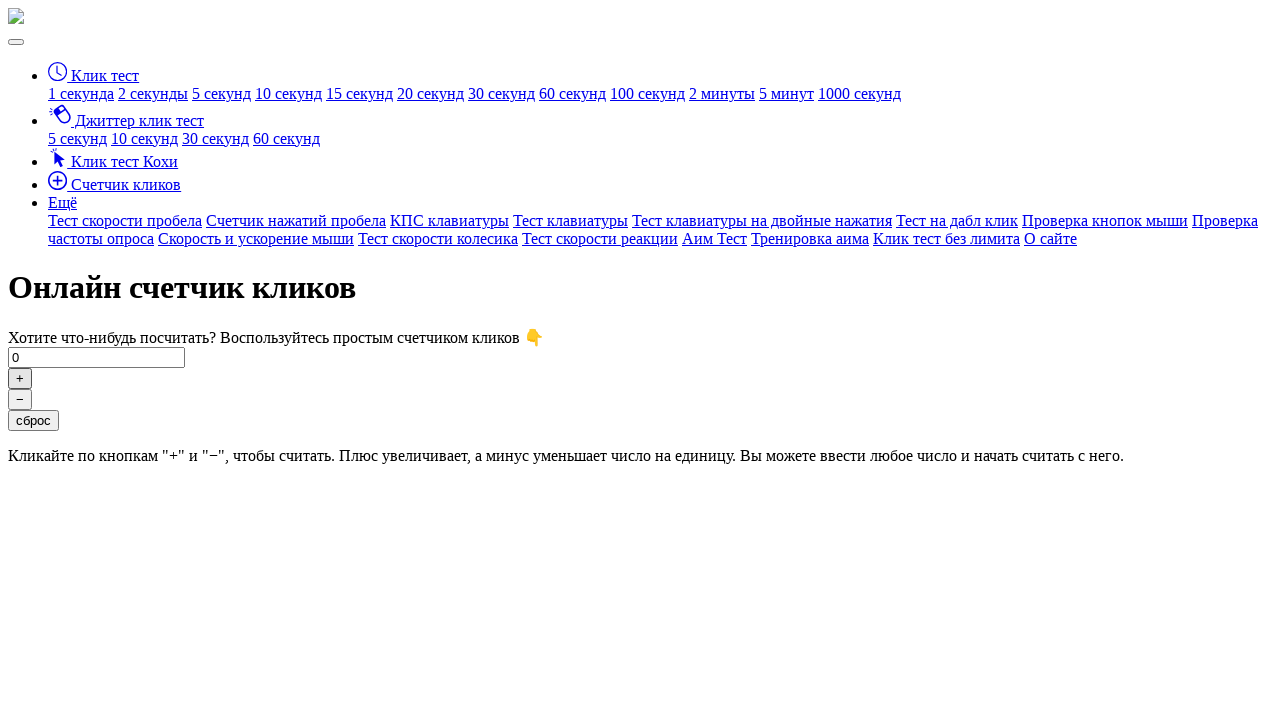

Clicked the plus button (click #122/500) at (20, 378) on button#click-plus
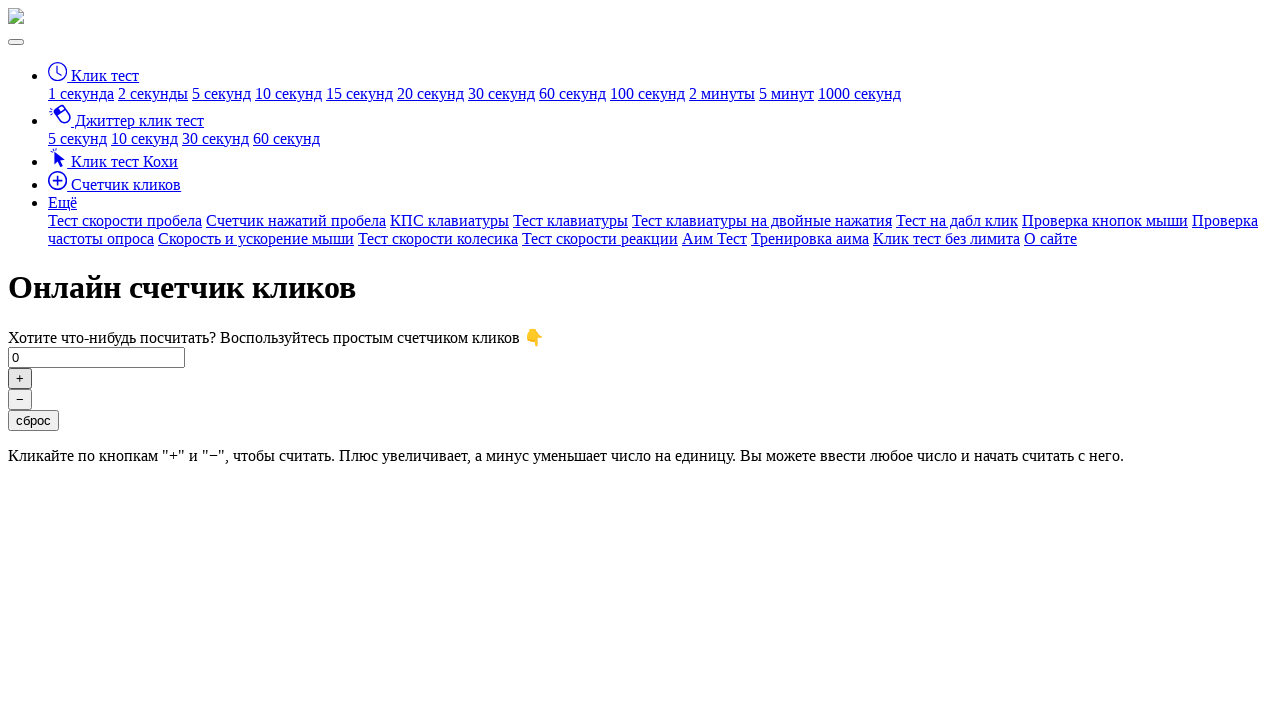

Clicked the plus button (click #123/500) at (20, 378) on button#click-plus
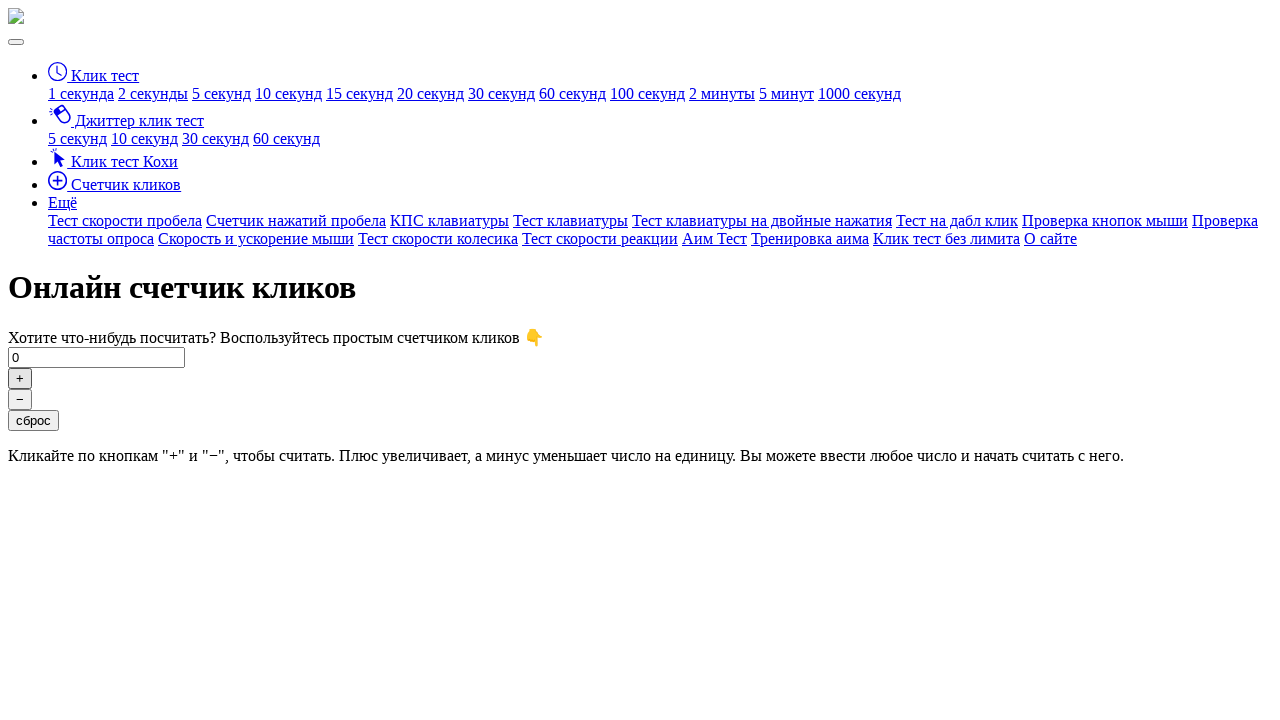

Clicked the plus button (click #124/500) at (20, 378) on button#click-plus
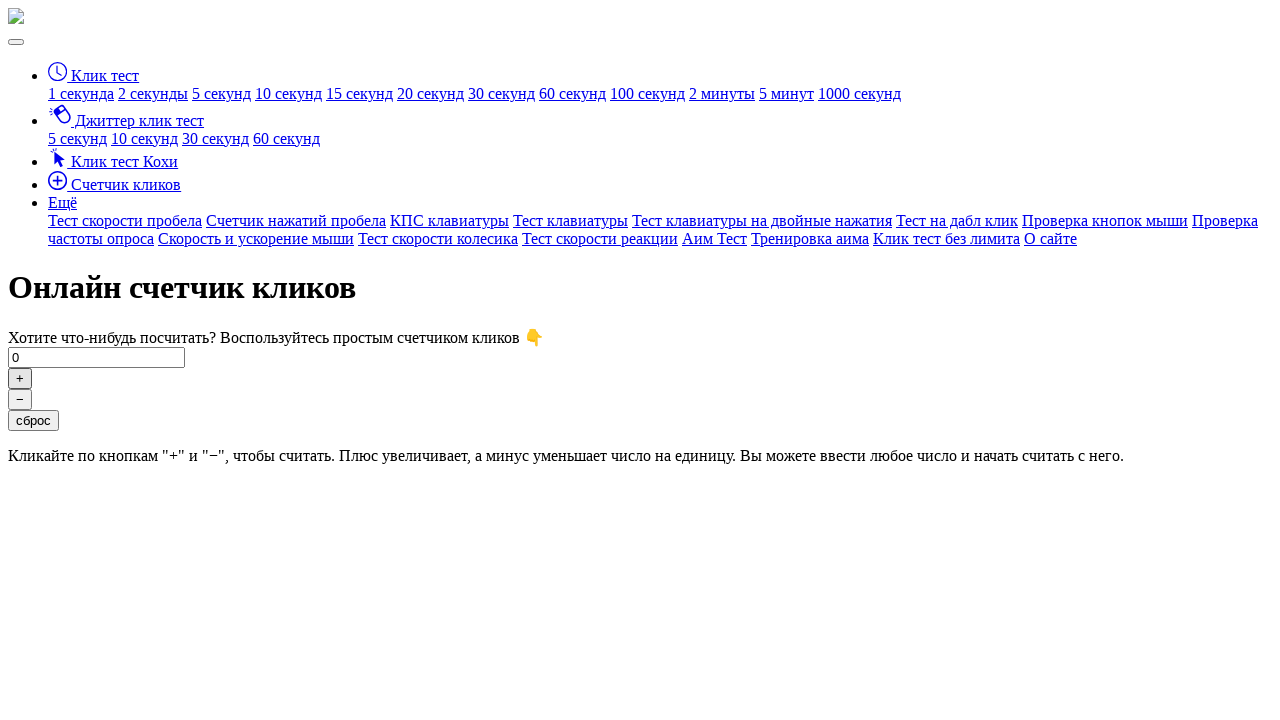

Clicked the plus button (click #125/500) at (20, 378) on button#click-plus
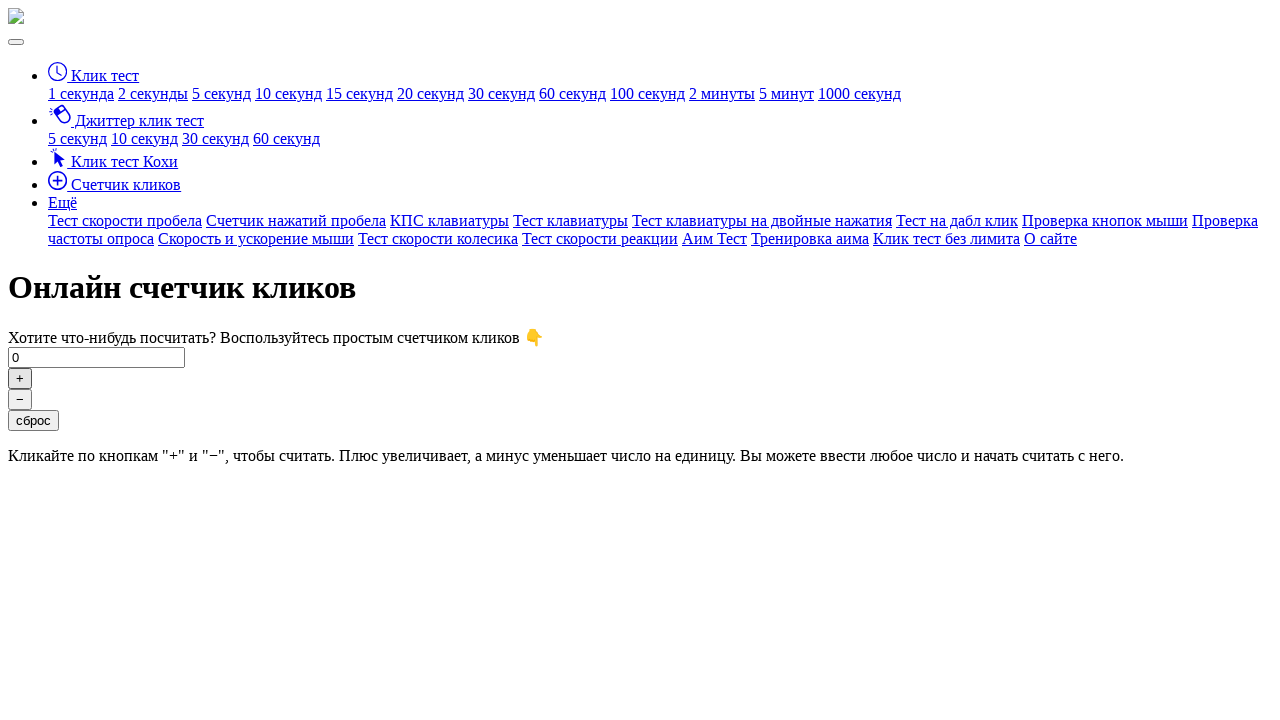

Clicked the plus button (click #126/500) at (20, 378) on button#click-plus
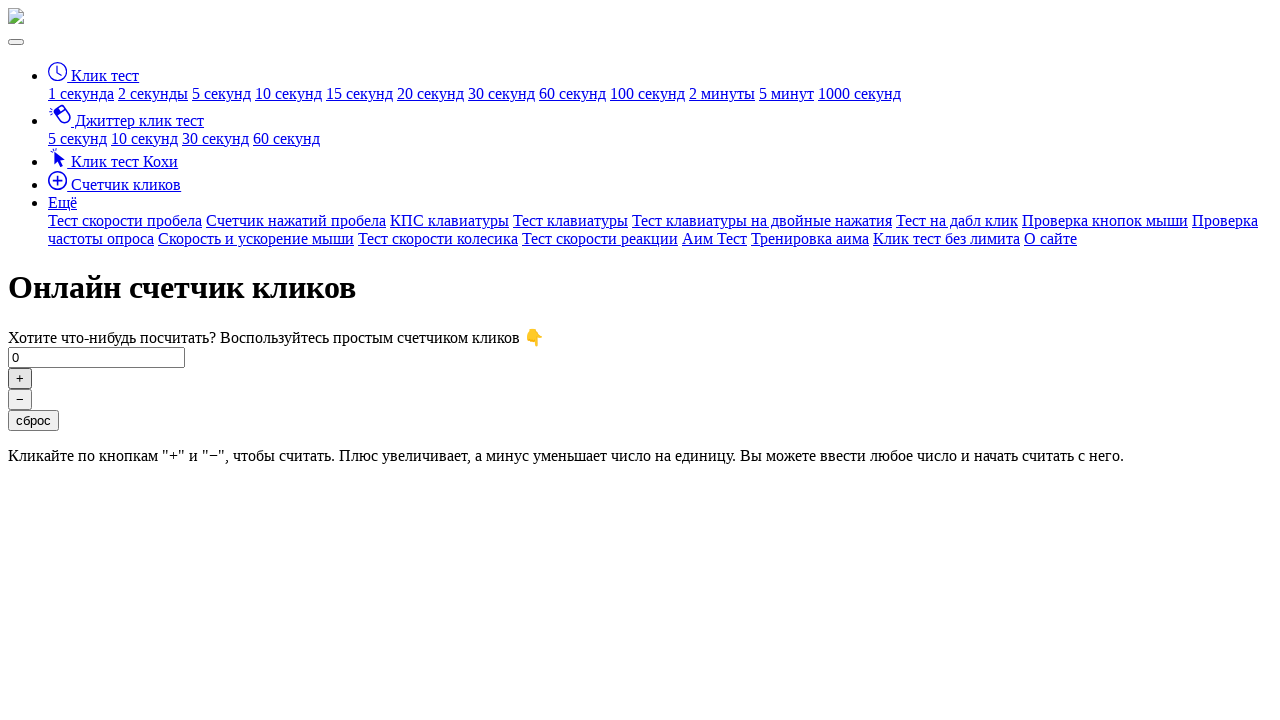

Clicked the plus button (click #127/500) at (20, 378) on button#click-plus
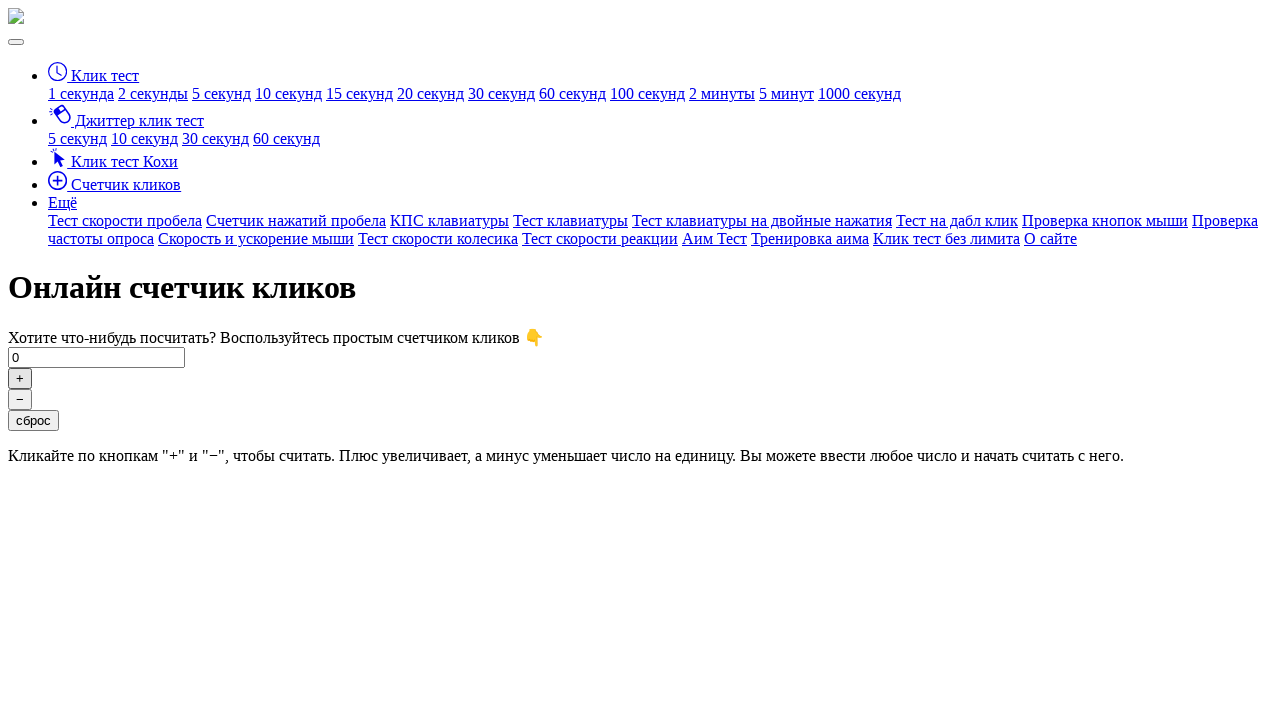

Clicked the plus button (click #128/500) at (20, 378) on button#click-plus
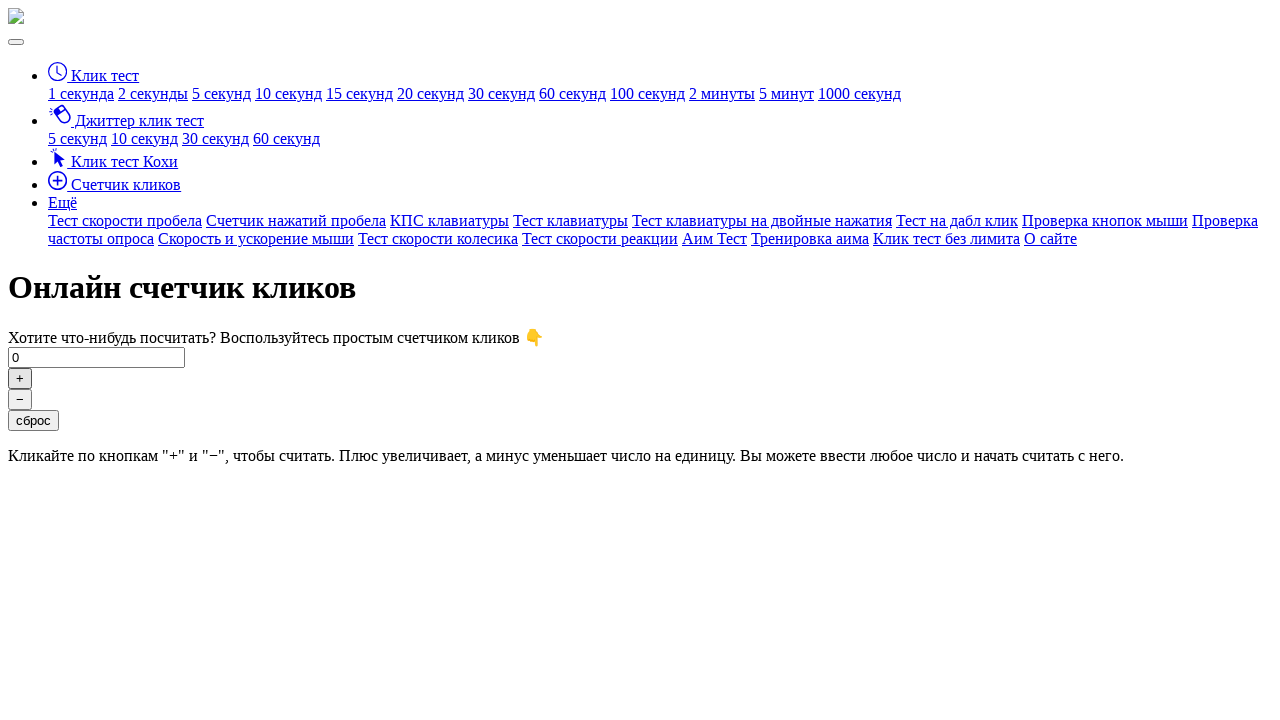

Clicked the plus button (click #129/500) at (20, 378) on button#click-plus
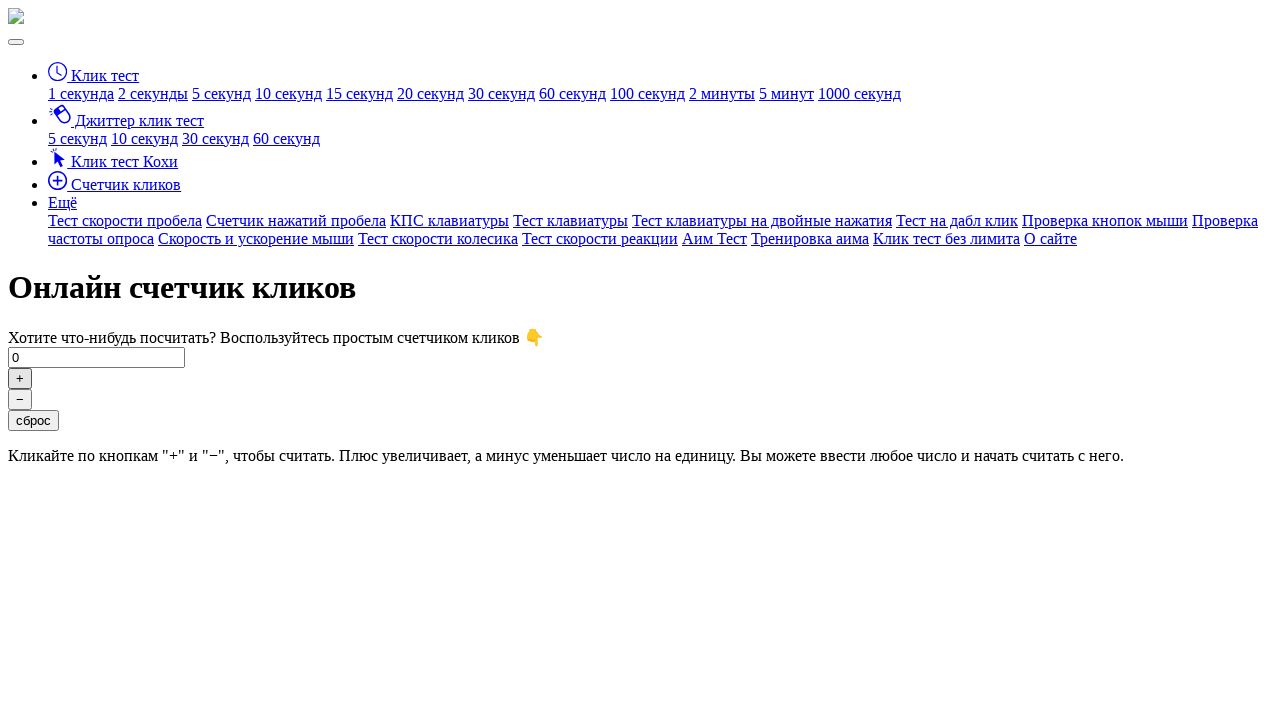

Clicked the plus button (click #130/500) at (20, 378) on button#click-plus
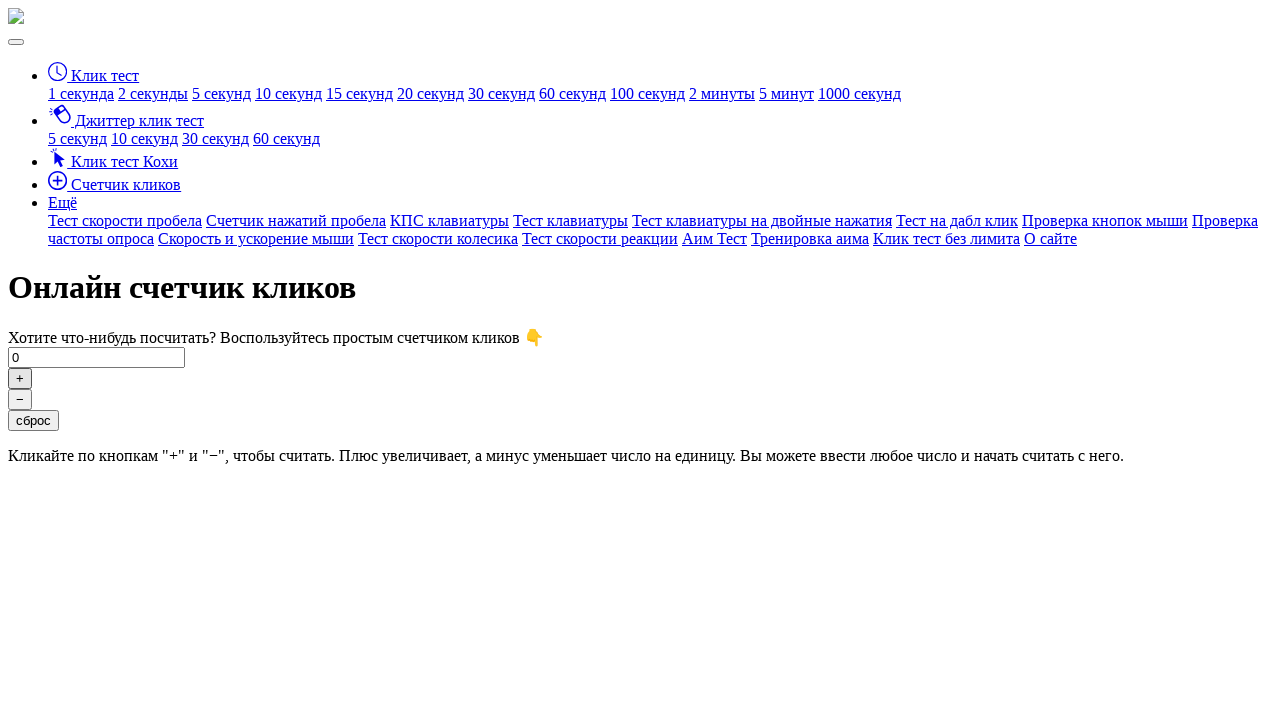

Clicked the plus button (click #131/500) at (20, 378) on button#click-plus
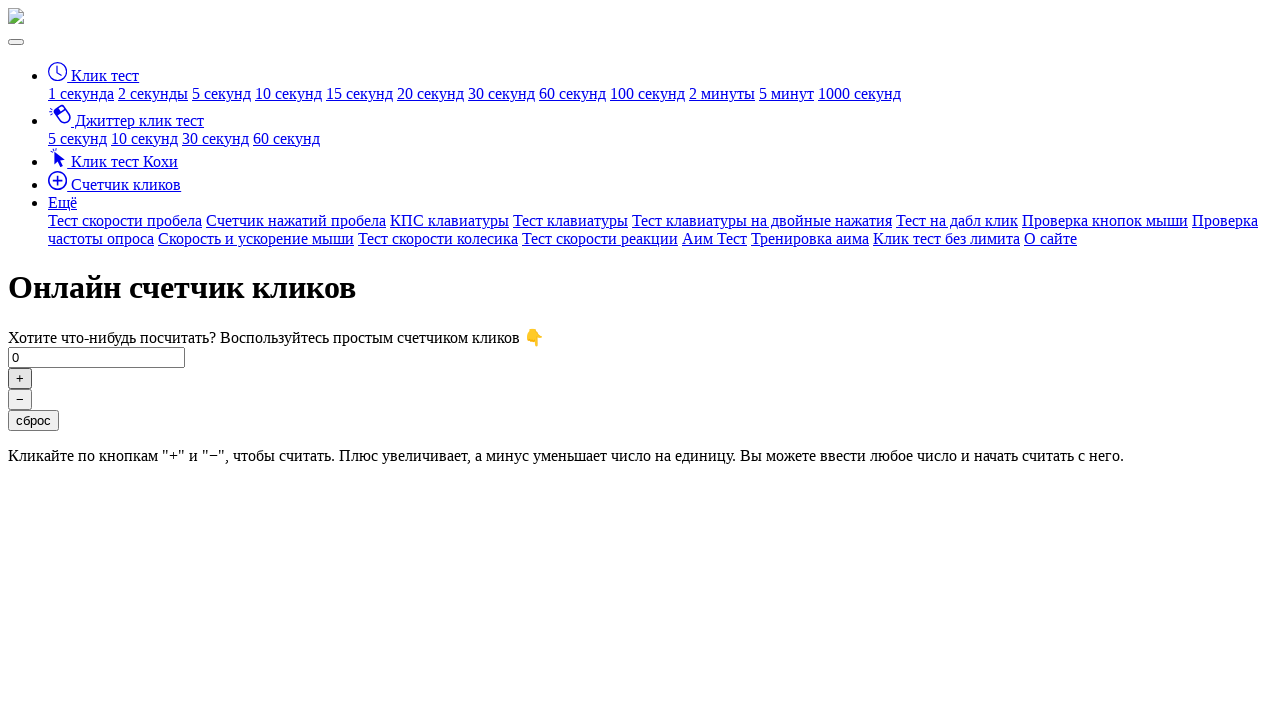

Clicked the plus button (click #132/500) at (20, 378) on button#click-plus
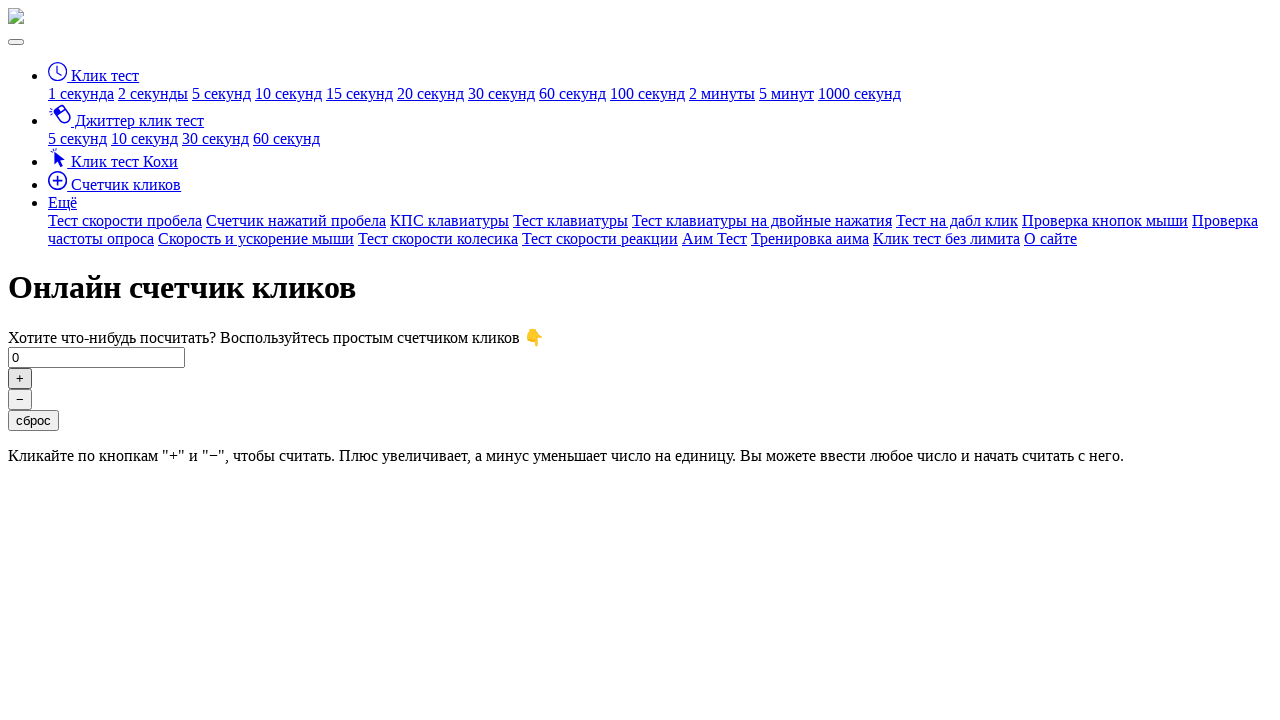

Clicked the plus button (click #133/500) at (20, 378) on button#click-plus
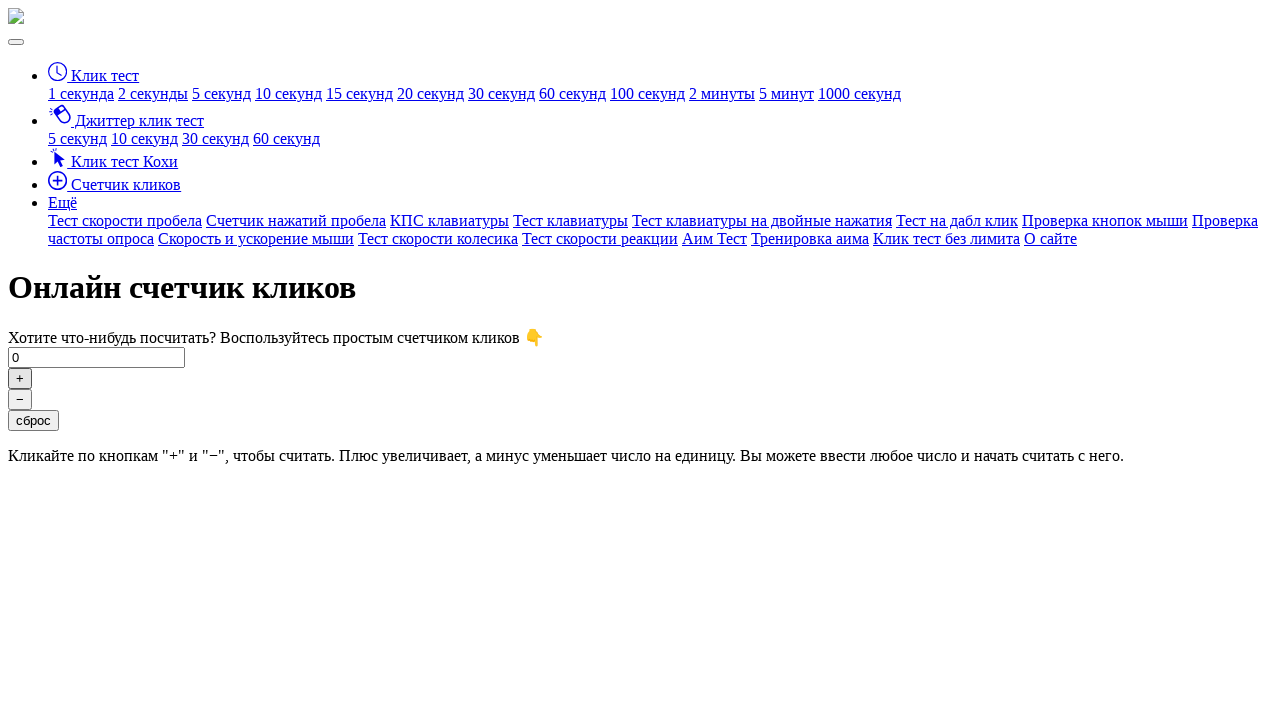

Clicked the plus button (click #134/500) at (20, 378) on button#click-plus
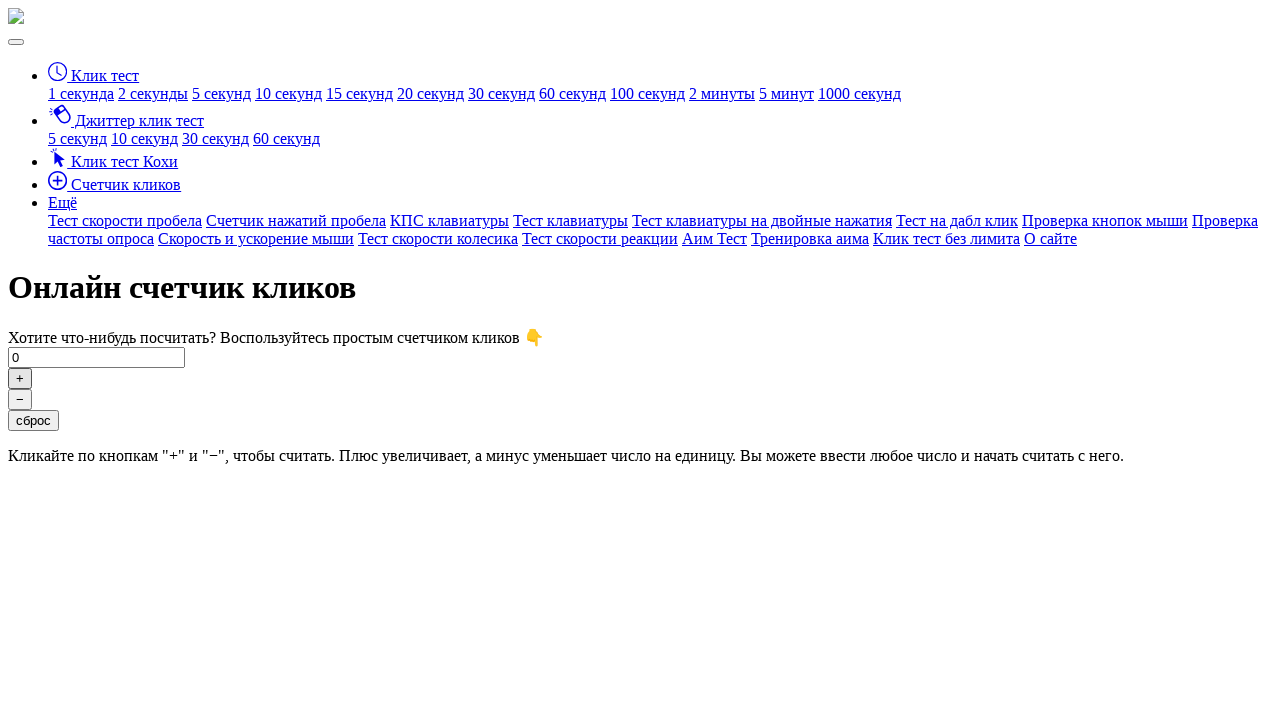

Clicked the plus button (click #135/500) at (20, 378) on button#click-plus
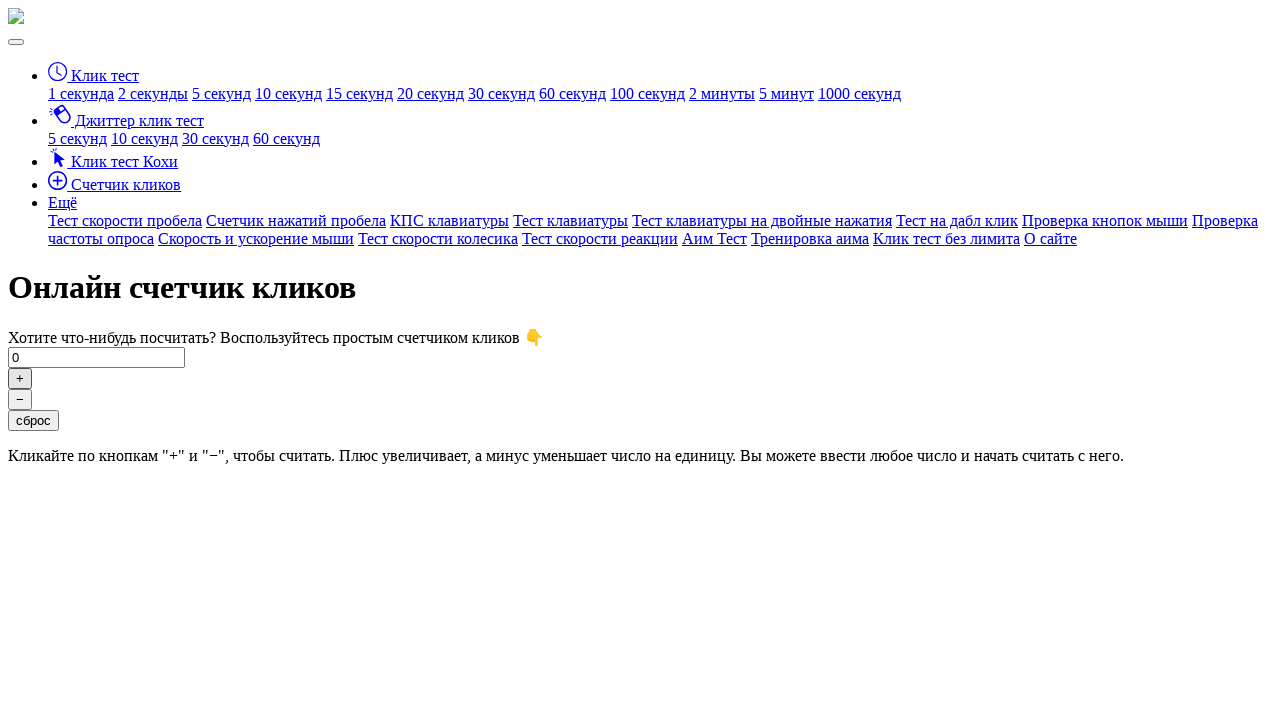

Clicked the plus button (click #136/500) at (20, 378) on button#click-plus
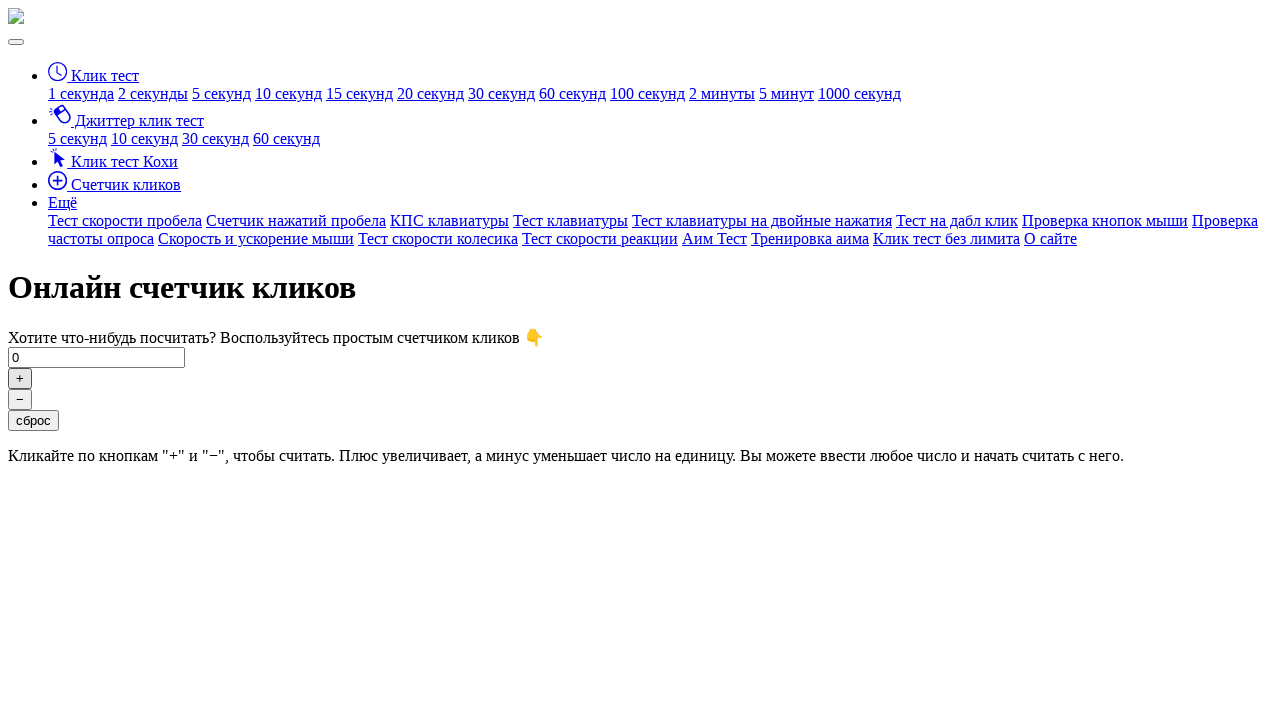

Clicked the plus button (click #137/500) at (20, 378) on button#click-plus
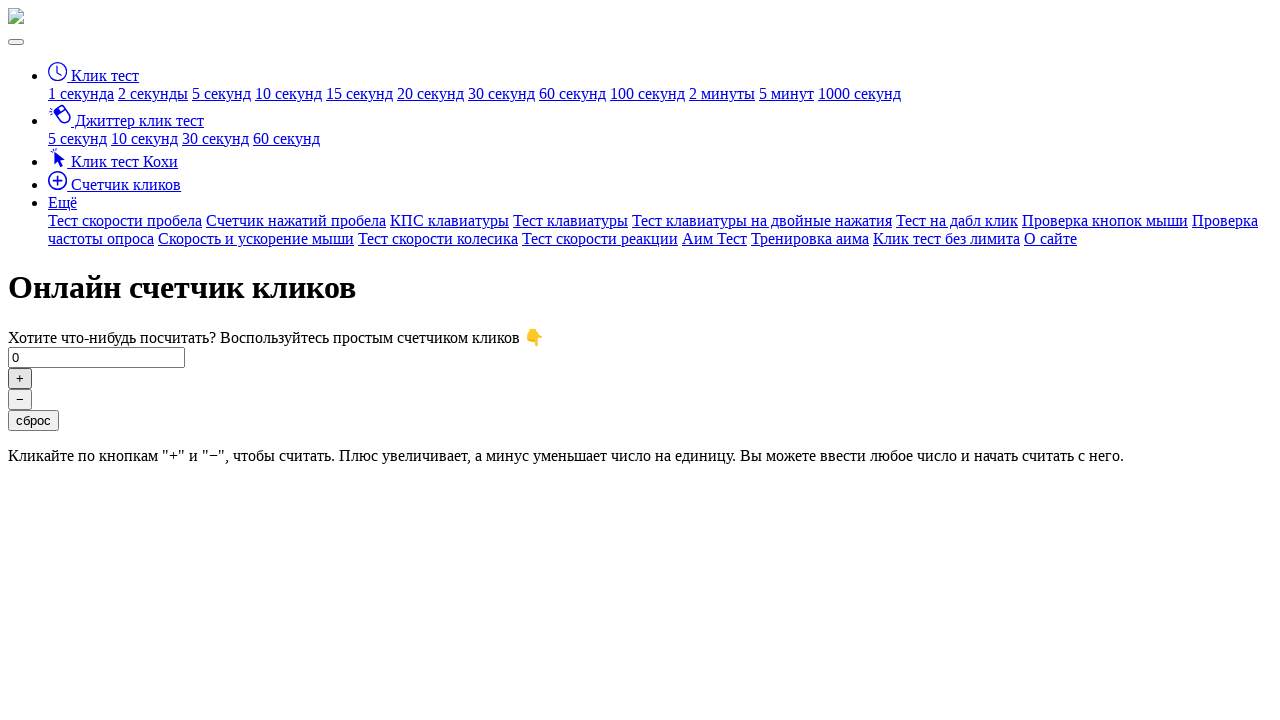

Clicked the plus button (click #138/500) at (20, 378) on button#click-plus
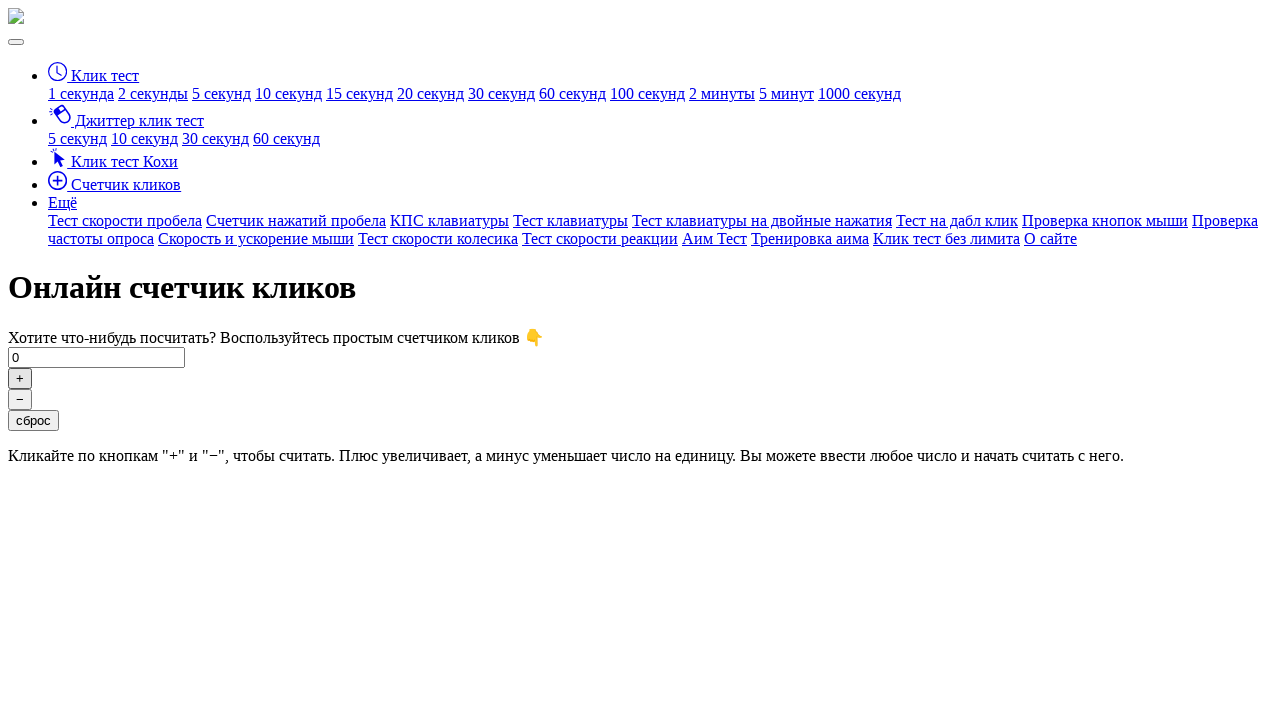

Clicked the plus button (click #139/500) at (20, 378) on button#click-plus
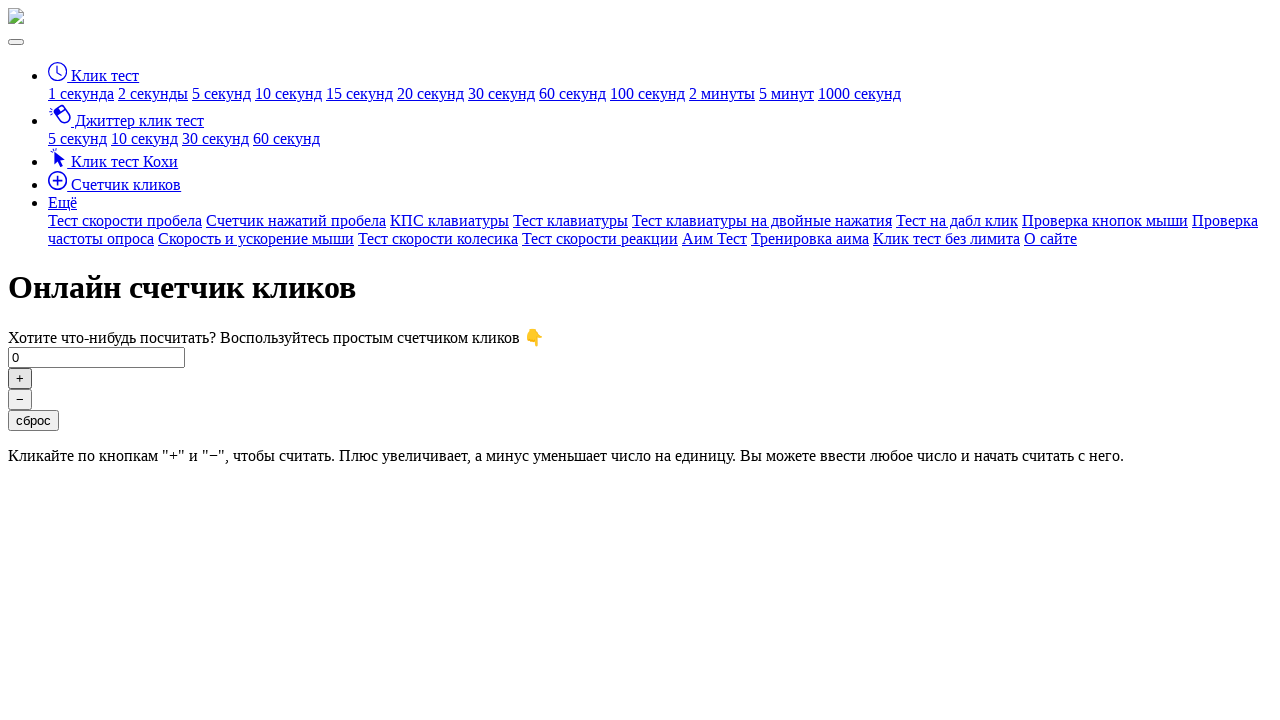

Clicked the plus button (click #140/500) at (20, 378) on button#click-plus
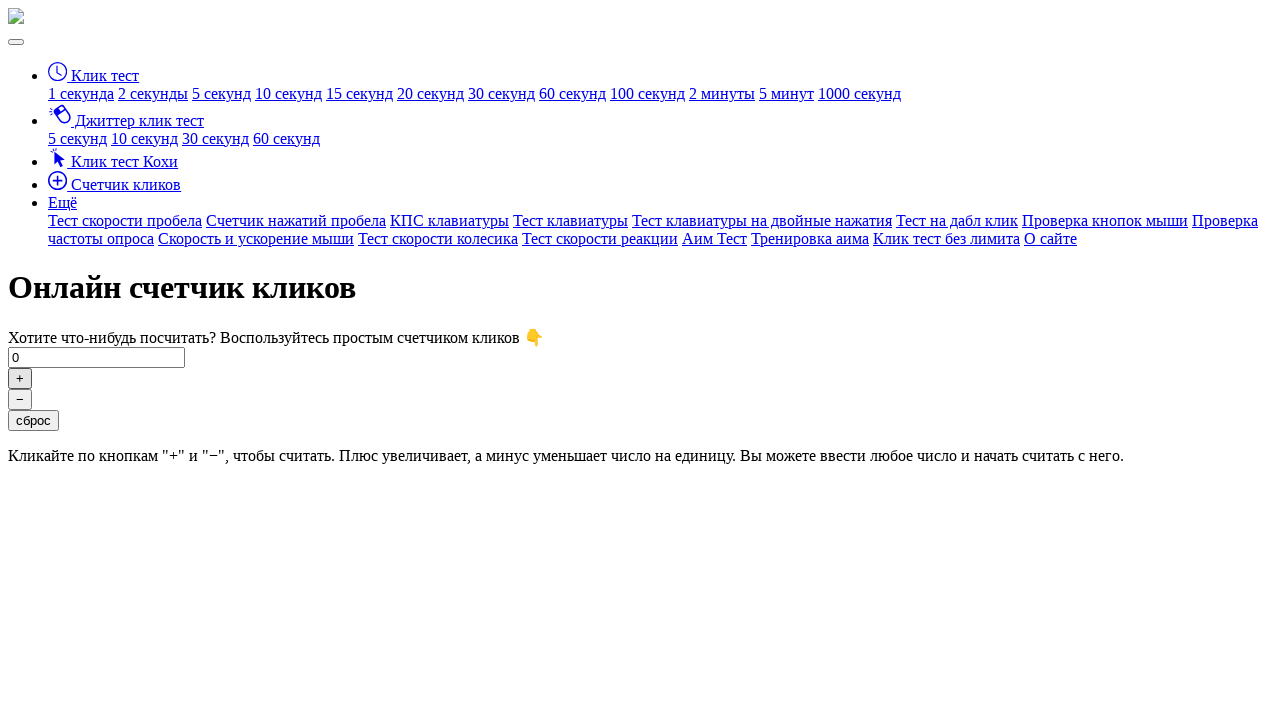

Clicked the plus button (click #141/500) at (20, 378) on button#click-plus
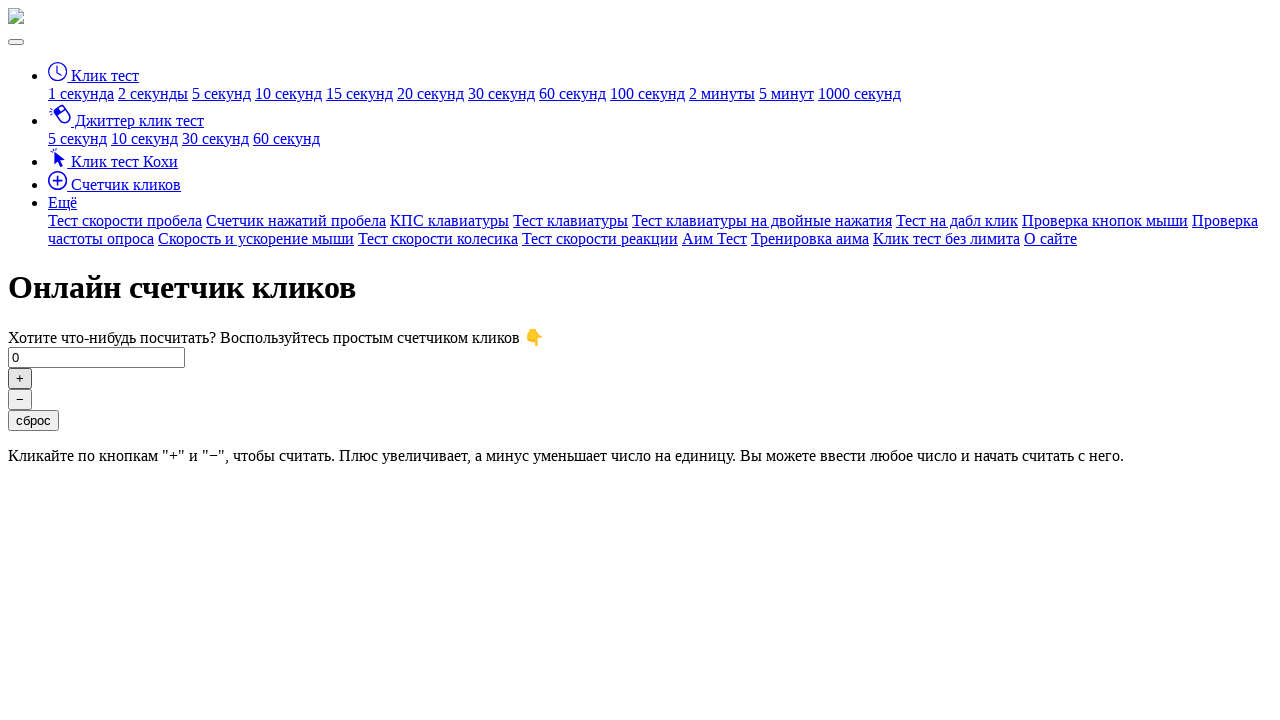

Clicked the plus button (click #142/500) at (20, 378) on button#click-plus
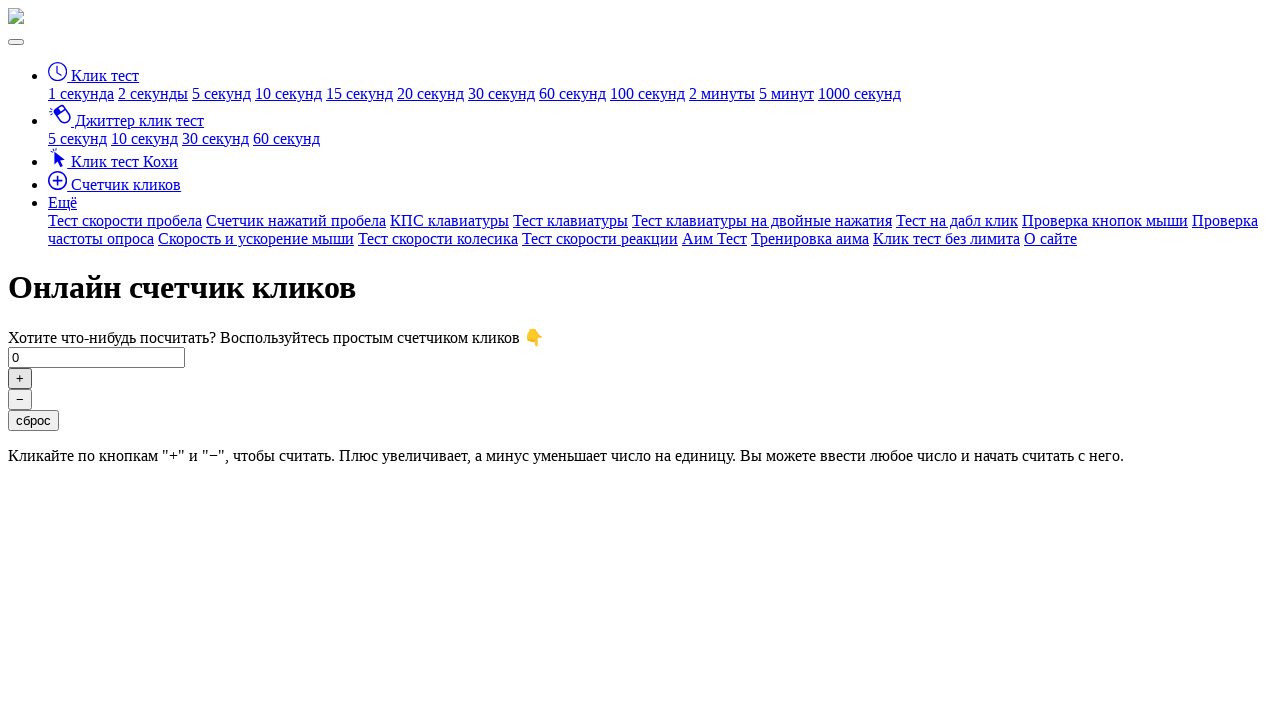

Clicked the plus button (click #143/500) at (20, 378) on button#click-plus
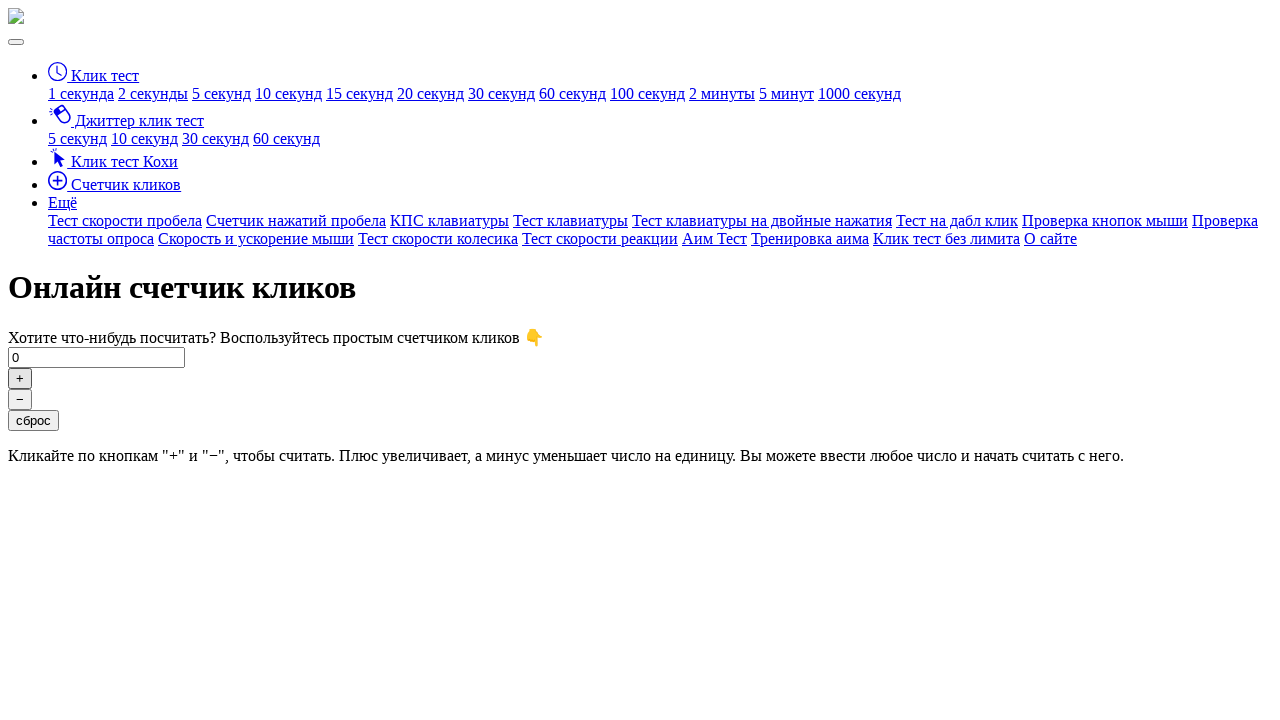

Clicked the plus button (click #144/500) at (20, 378) on button#click-plus
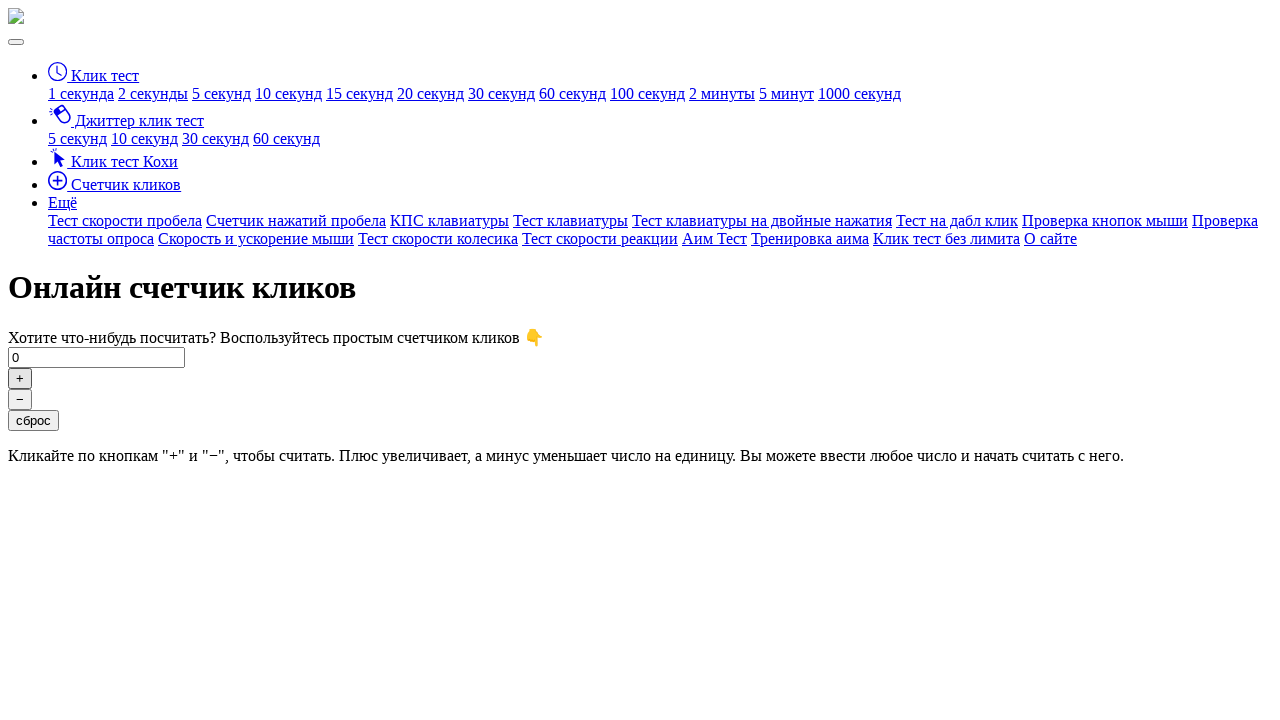

Clicked the plus button (click #145/500) at (20, 378) on button#click-plus
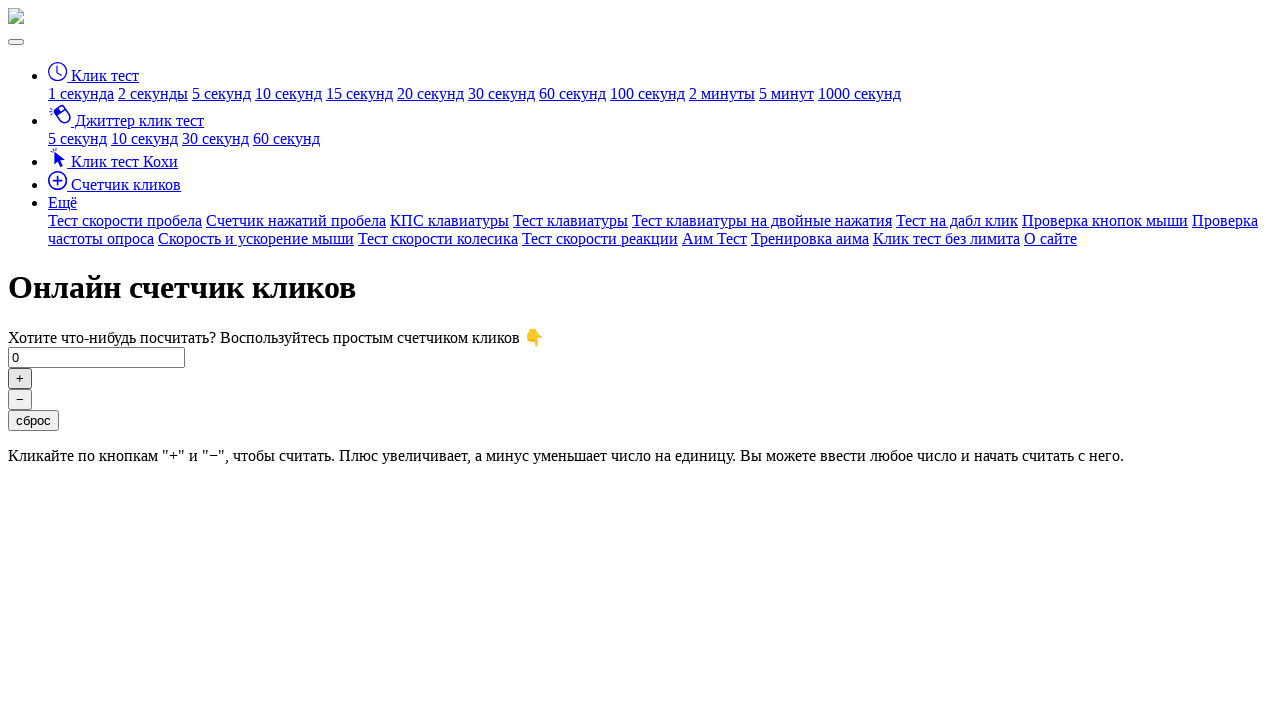

Clicked the plus button (click #146/500) at (20, 378) on button#click-plus
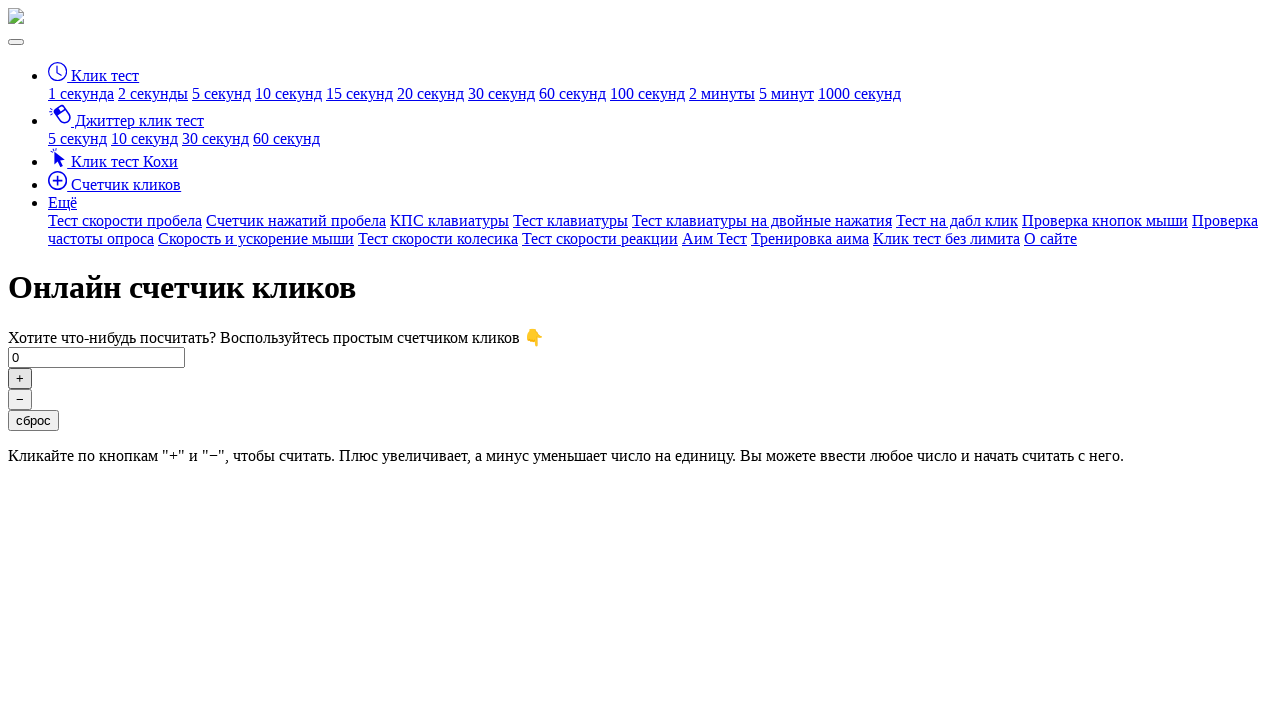

Clicked the plus button (click #147/500) at (20, 378) on button#click-plus
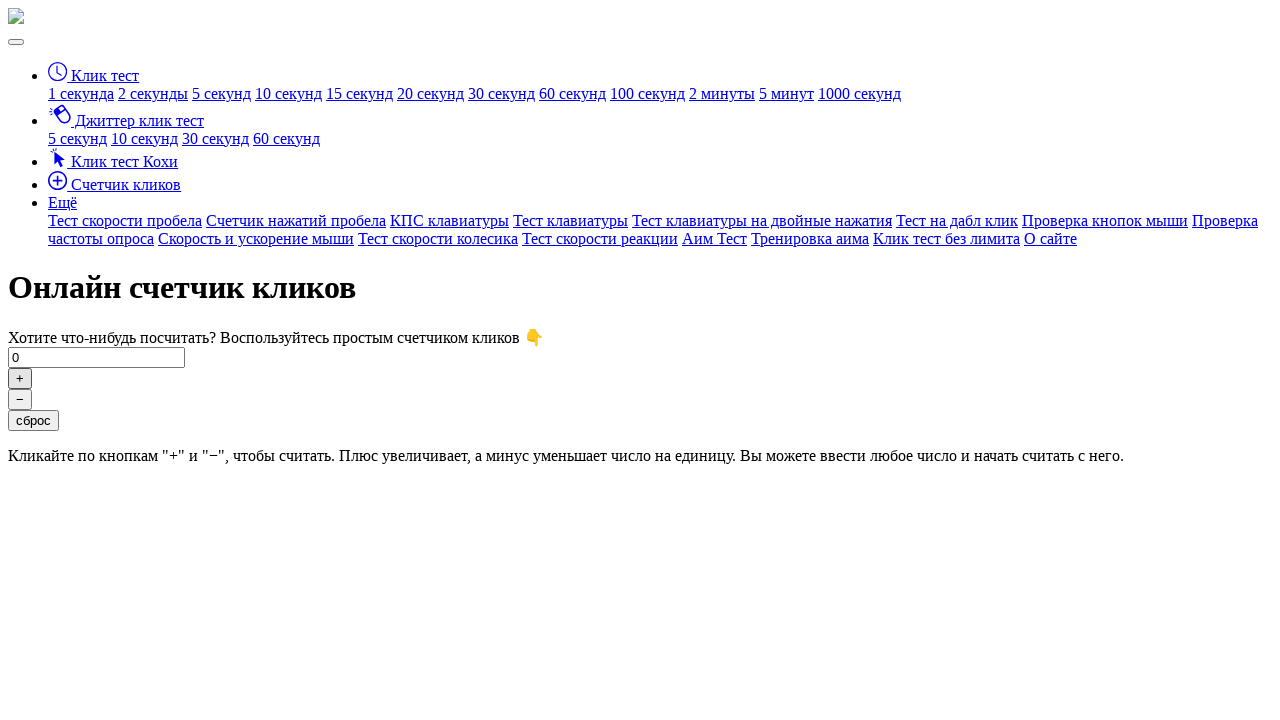

Clicked the plus button (click #148/500) at (20, 378) on button#click-plus
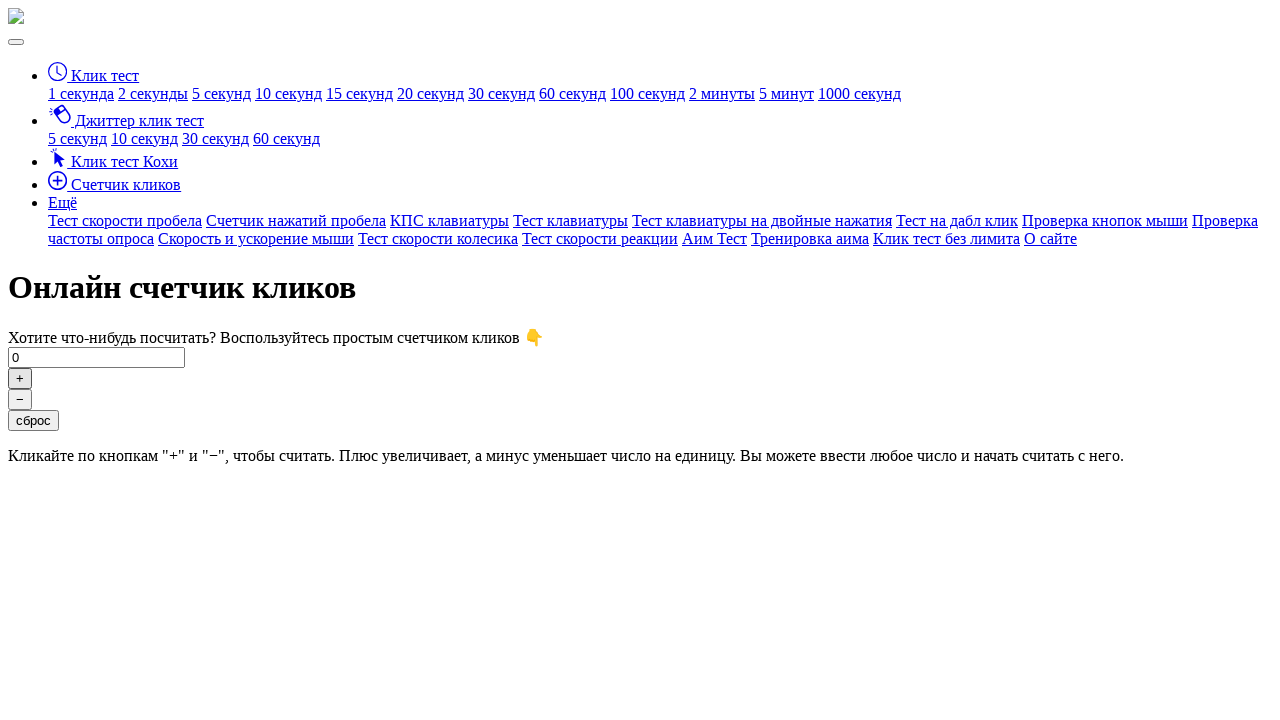

Clicked the plus button (click #149/500) at (20, 378) on button#click-plus
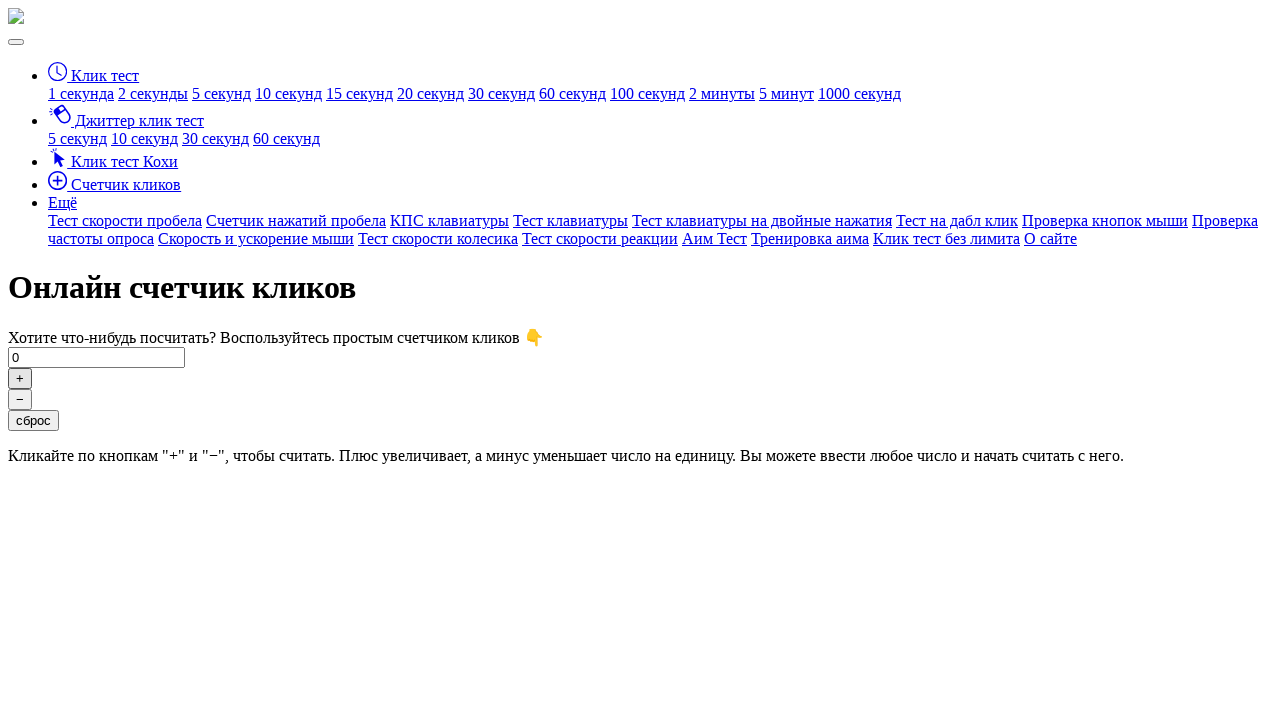

Clicked the plus button (click #150/500) at (20, 378) on button#click-plus
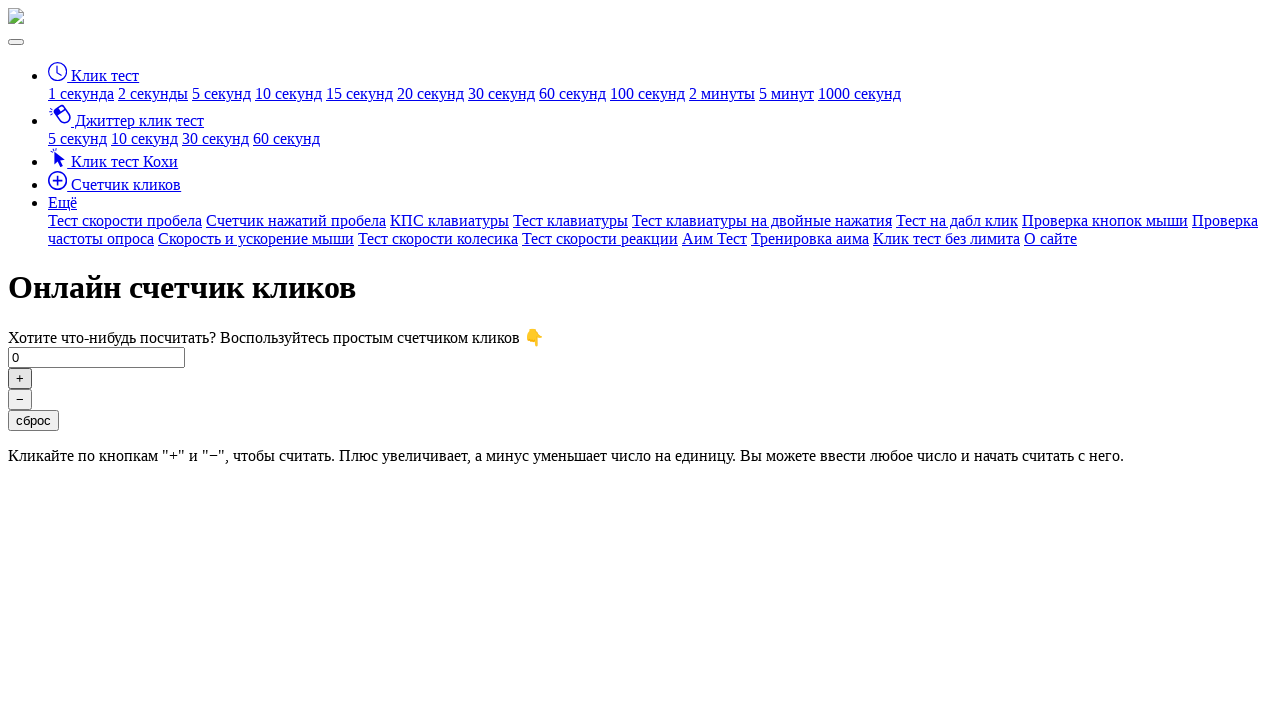

Clicked the plus button (click #151/500) at (20, 378) on button#click-plus
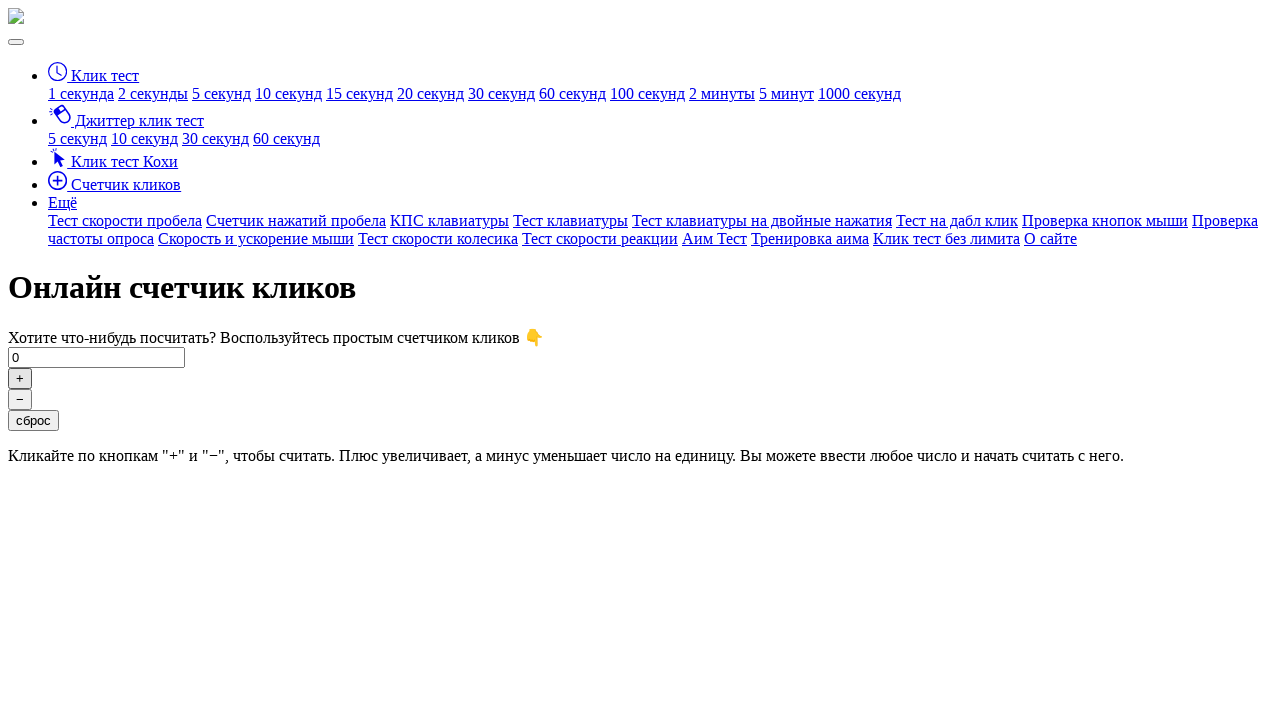

Clicked the plus button (click #152/500) at (20, 378) on button#click-plus
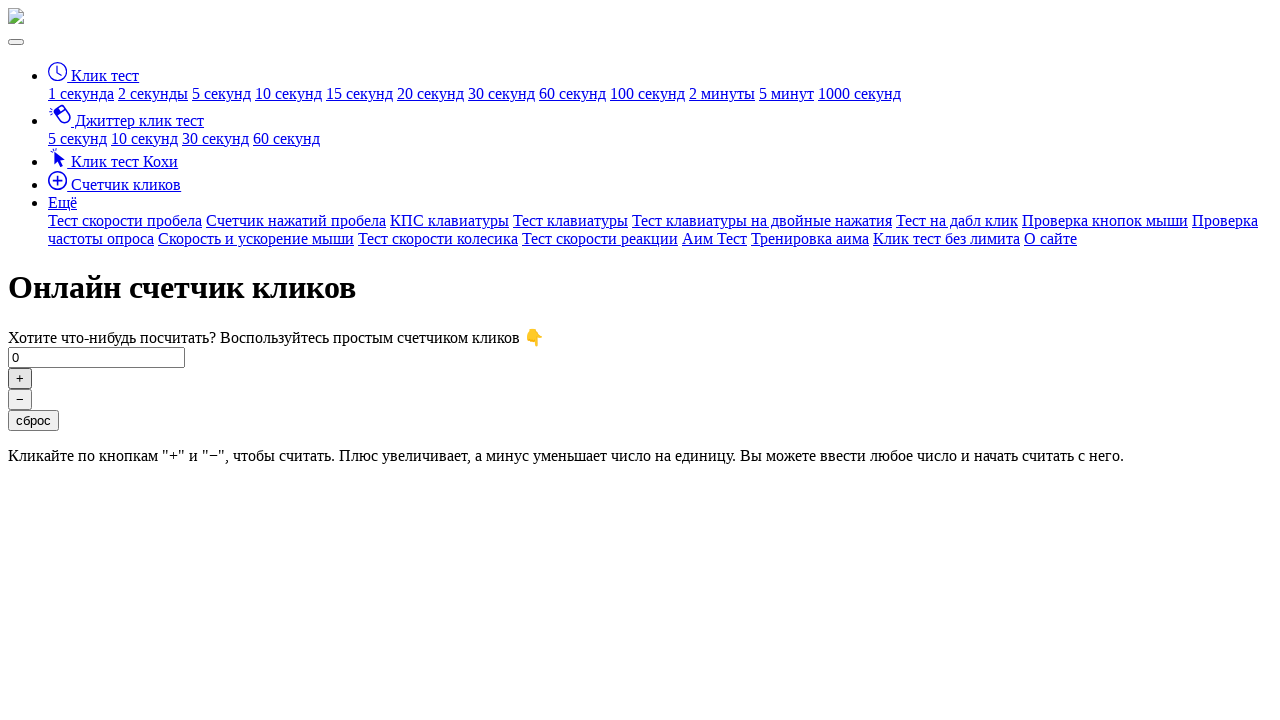

Clicked the plus button (click #153/500) at (20, 378) on button#click-plus
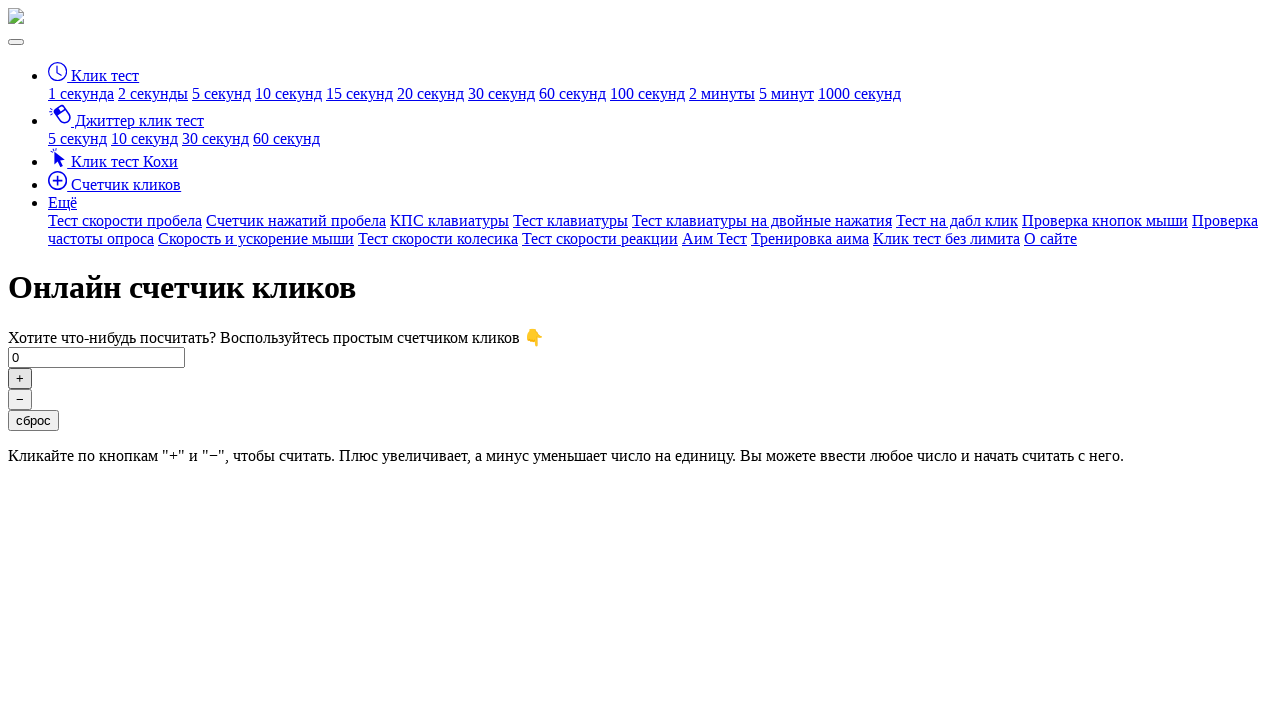

Clicked the plus button (click #154/500) at (20, 378) on button#click-plus
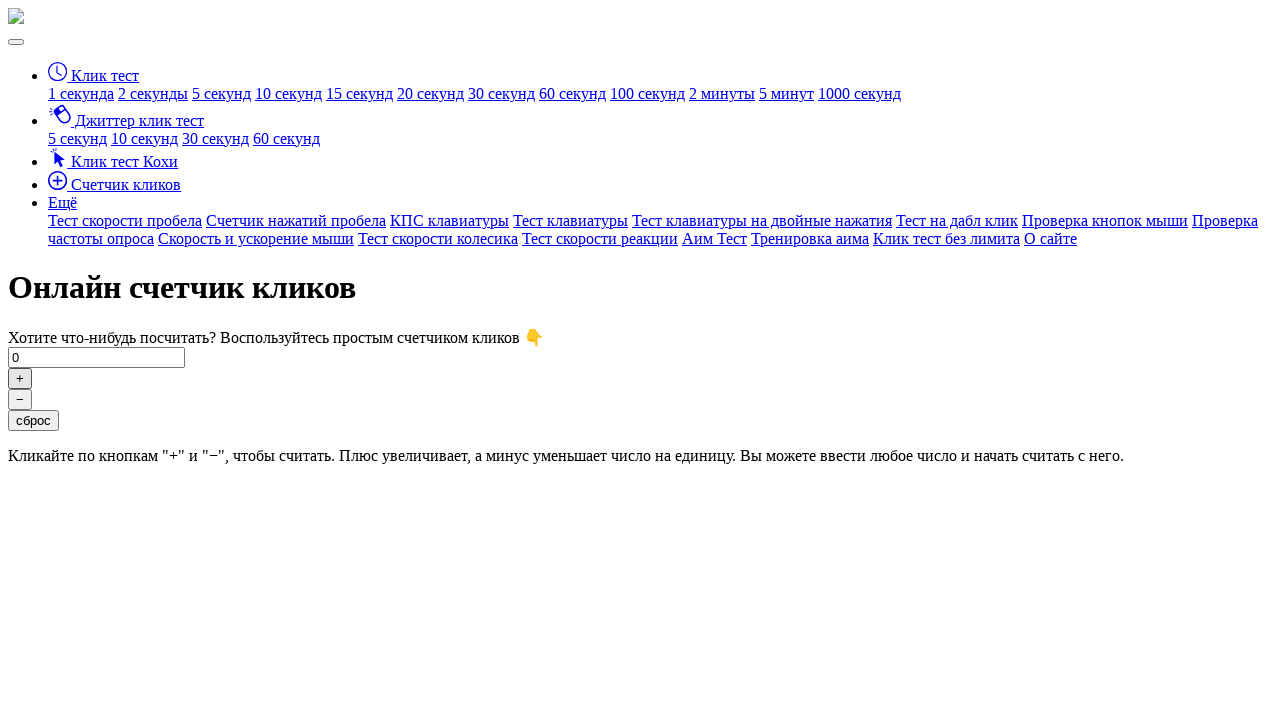

Clicked the plus button (click #155/500) at (20, 378) on button#click-plus
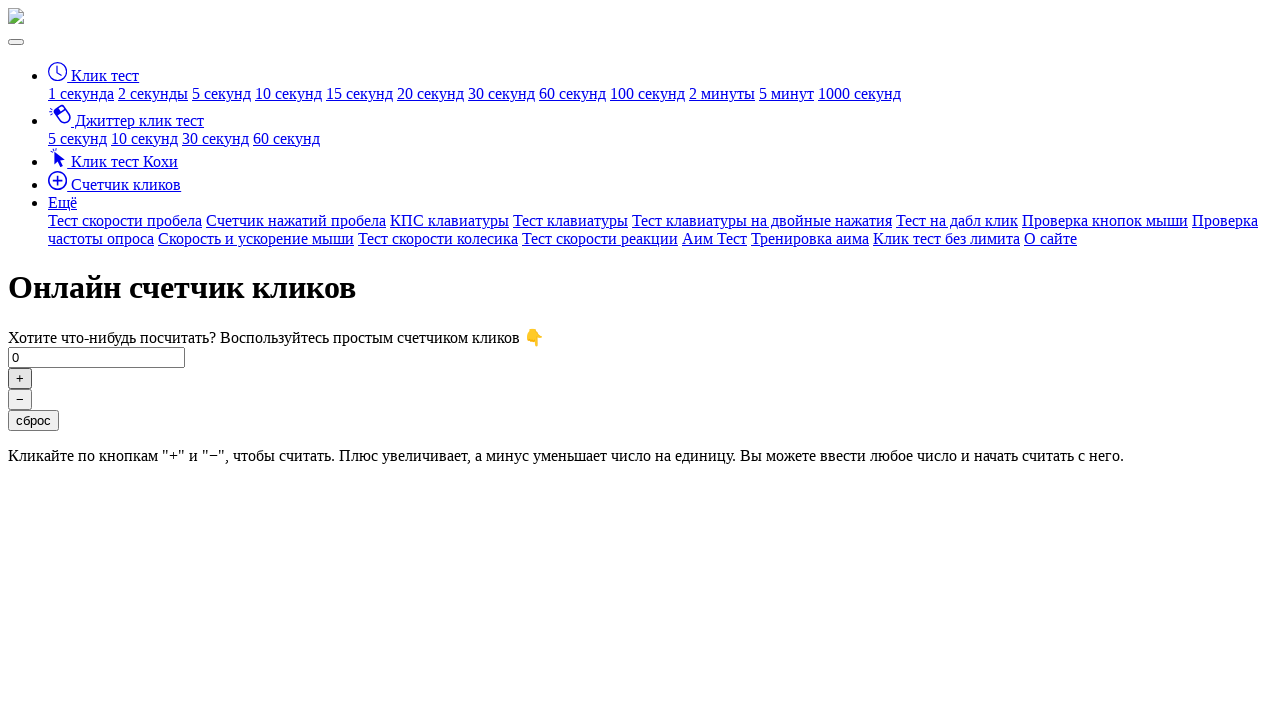

Clicked the plus button (click #156/500) at (20, 378) on button#click-plus
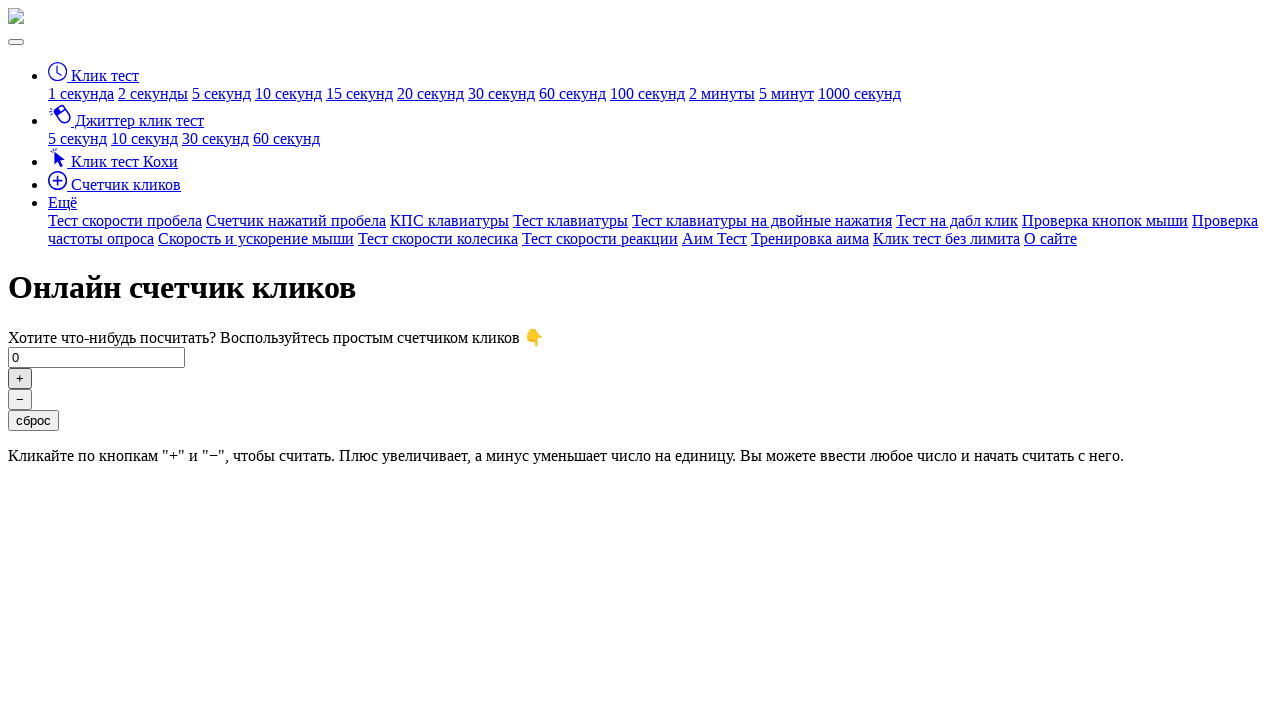

Clicked the plus button (click #157/500) at (20, 378) on button#click-plus
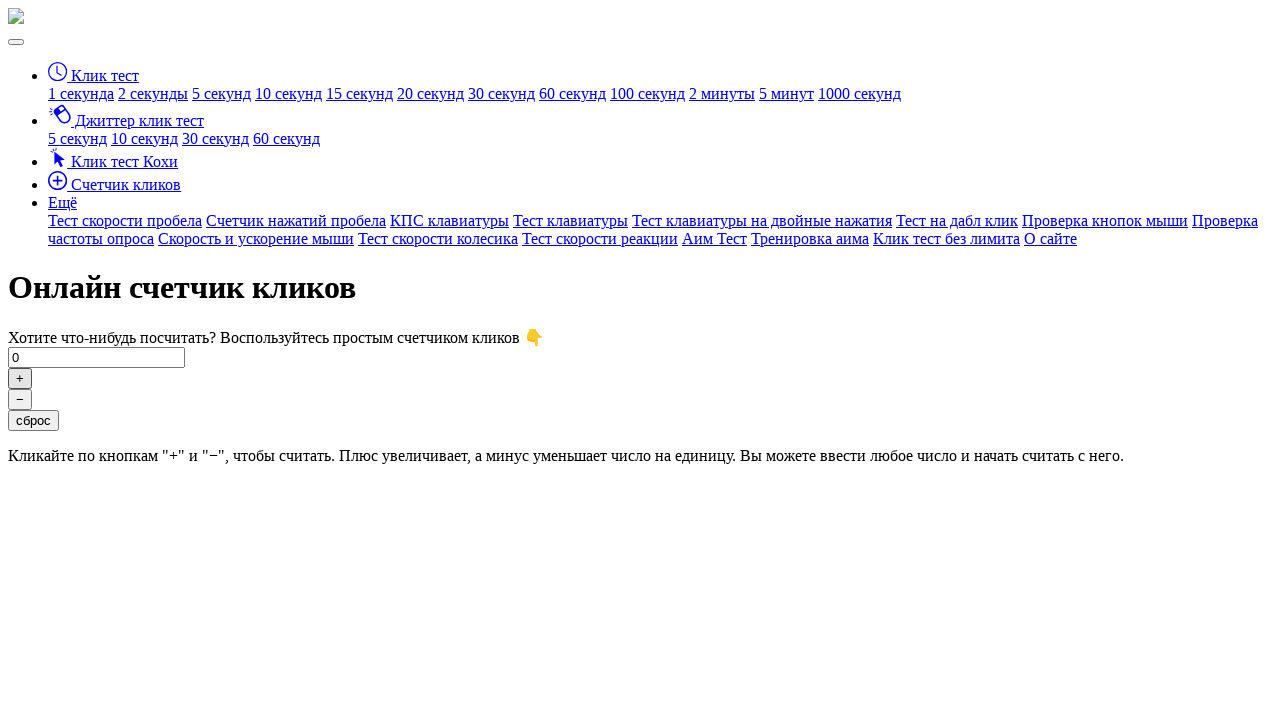

Clicked the plus button (click #158/500) at (20, 378) on button#click-plus
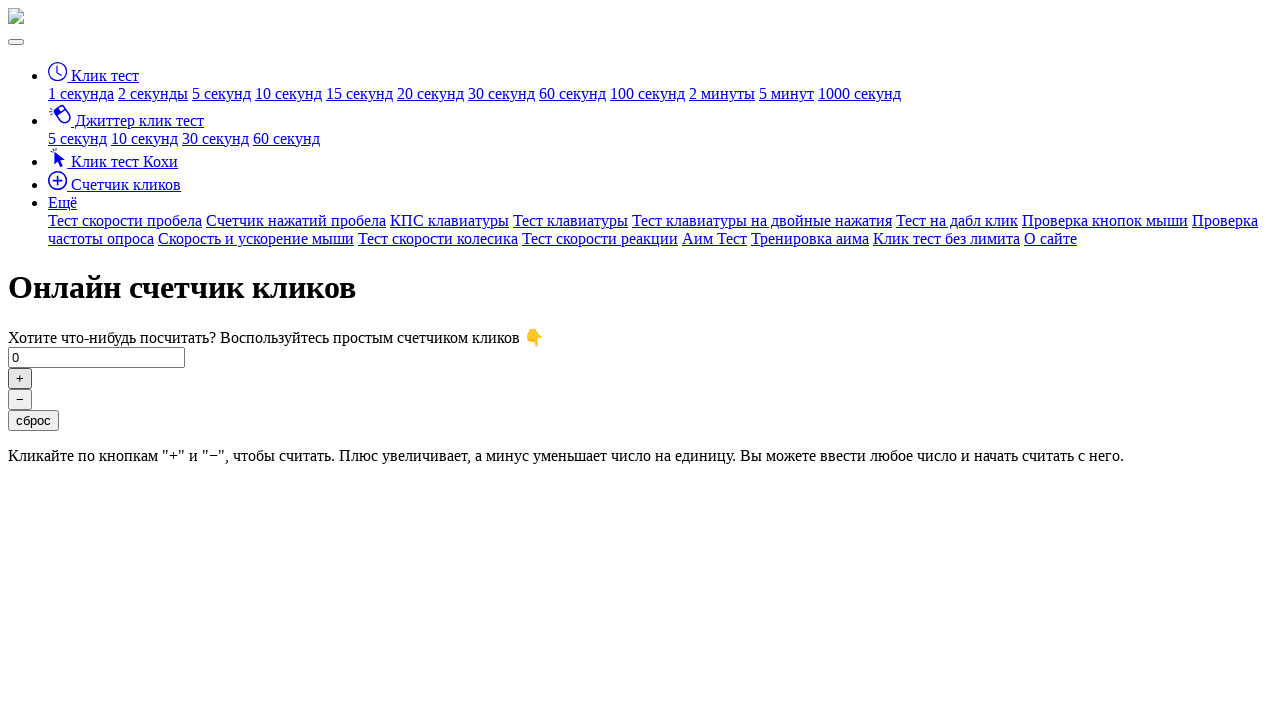

Clicked the plus button (click #159/500) at (20, 378) on button#click-plus
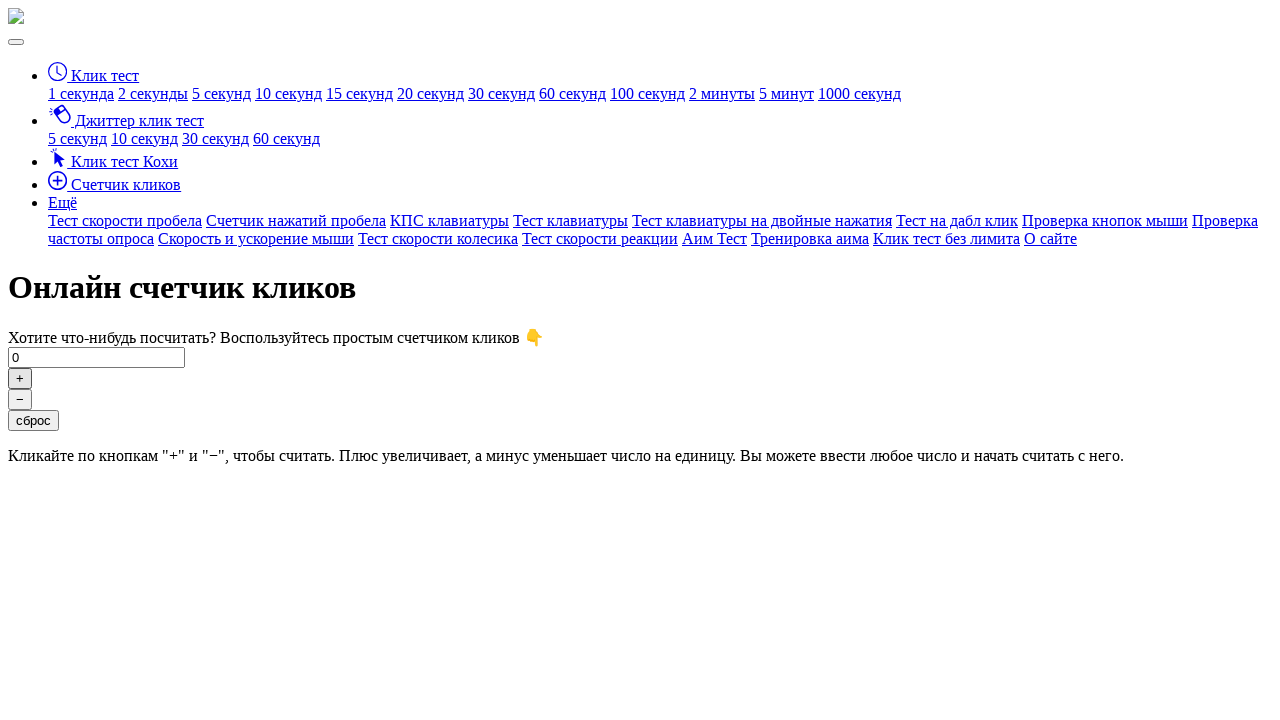

Clicked the plus button (click #160/500) at (20, 378) on button#click-plus
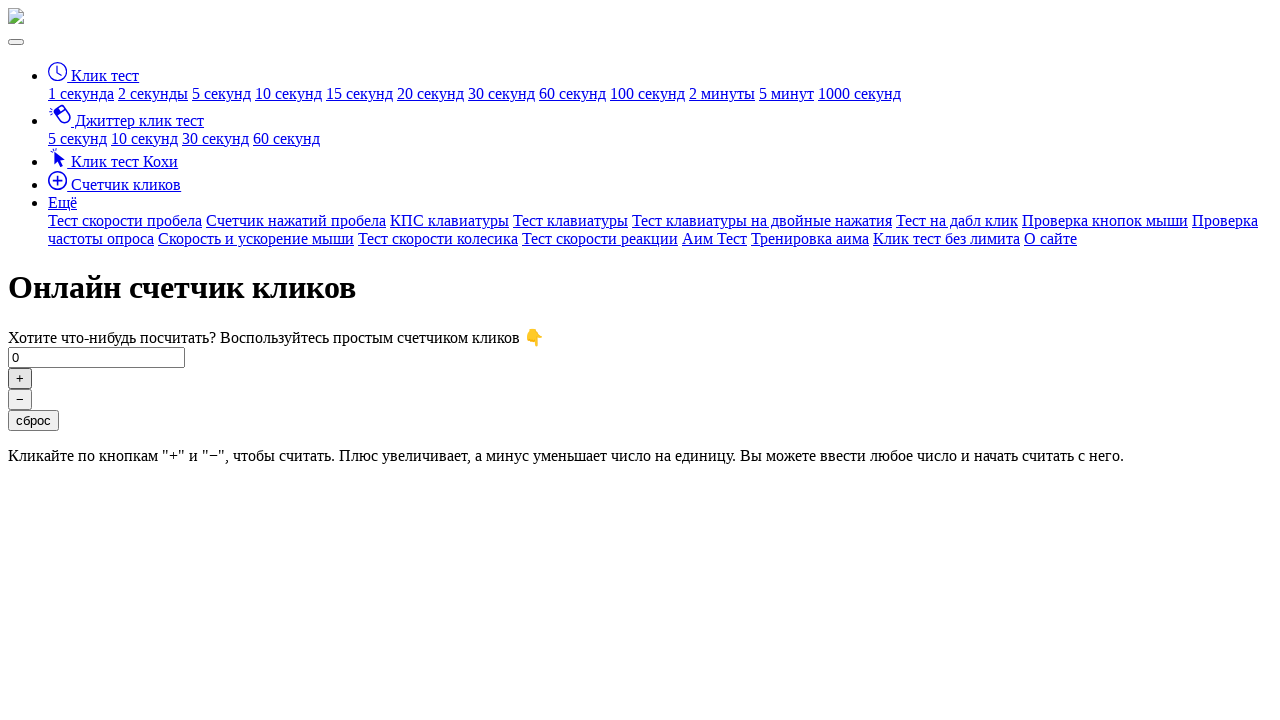

Clicked the plus button (click #161/500) at (20, 378) on button#click-plus
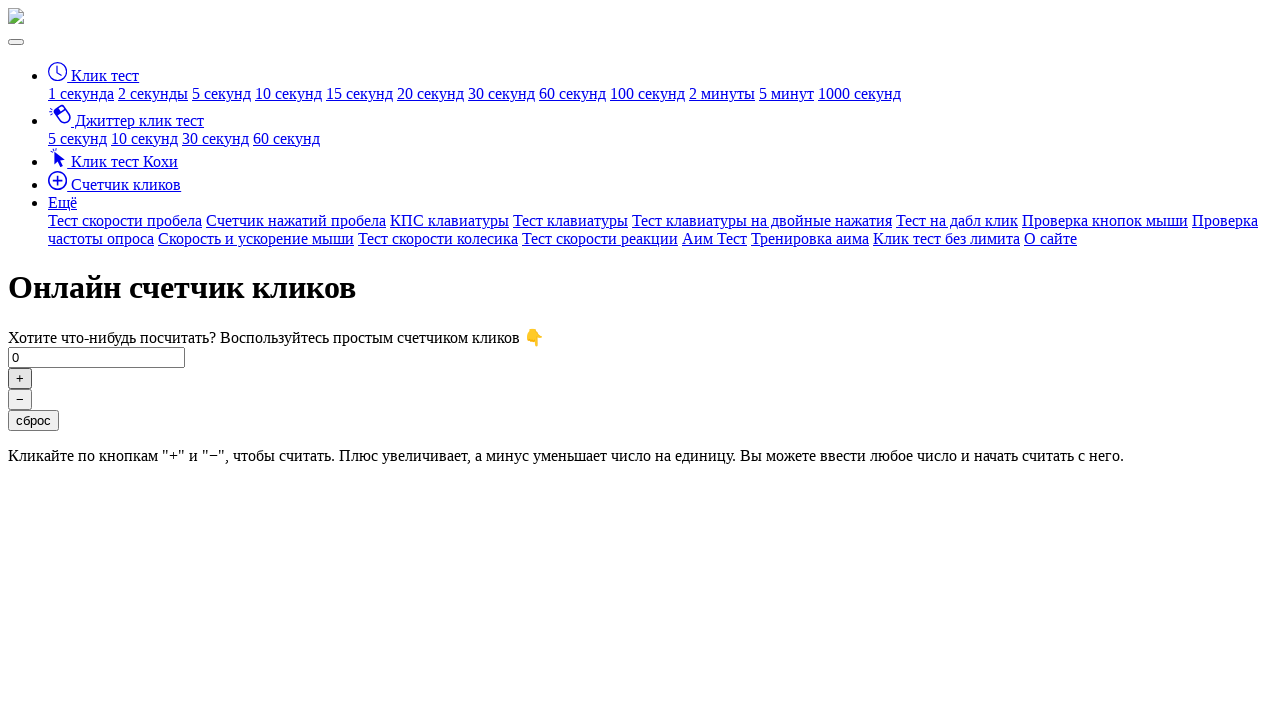

Clicked the plus button (click #162/500) at (20, 378) on button#click-plus
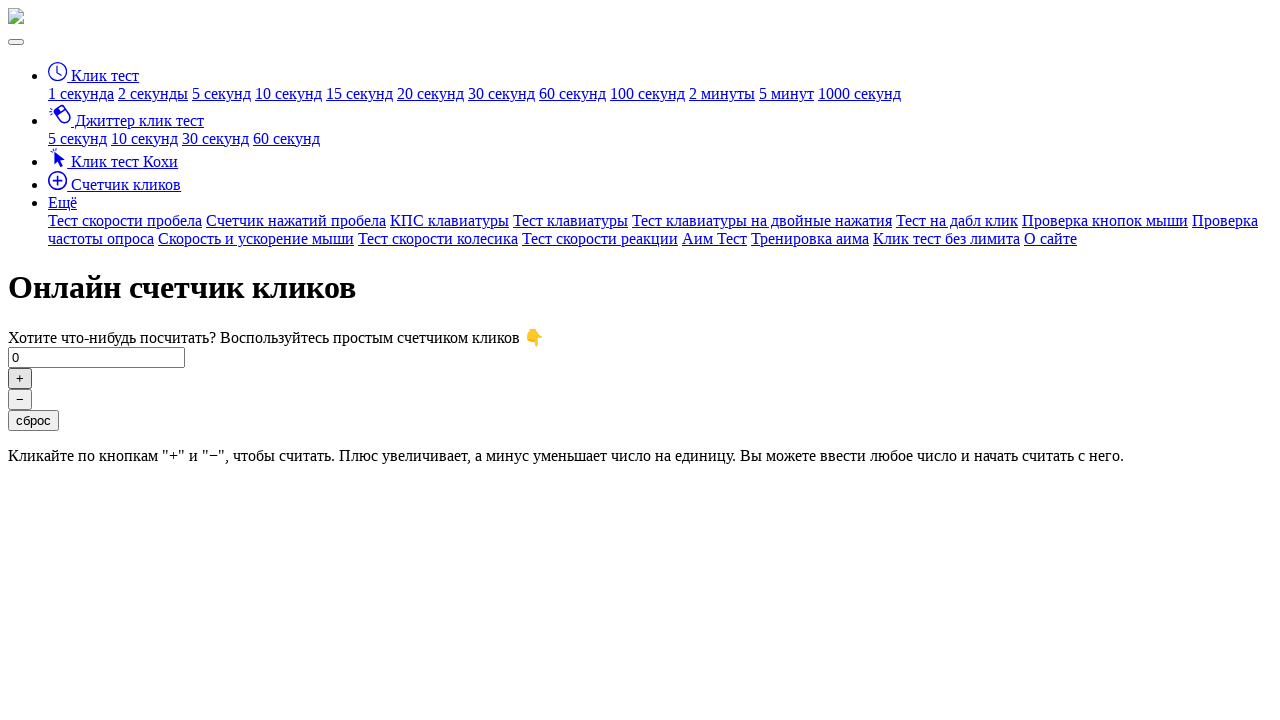

Clicked the plus button (click #163/500) at (20, 378) on button#click-plus
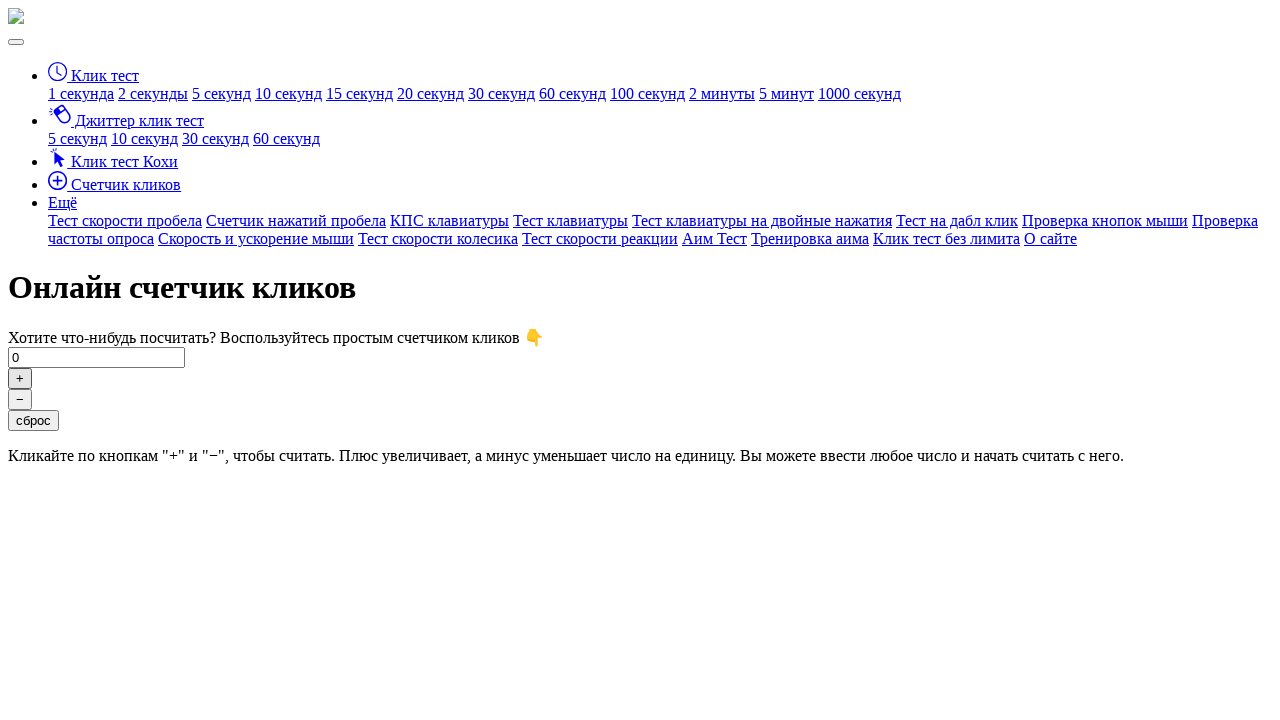

Clicked the plus button (click #164/500) at (20, 378) on button#click-plus
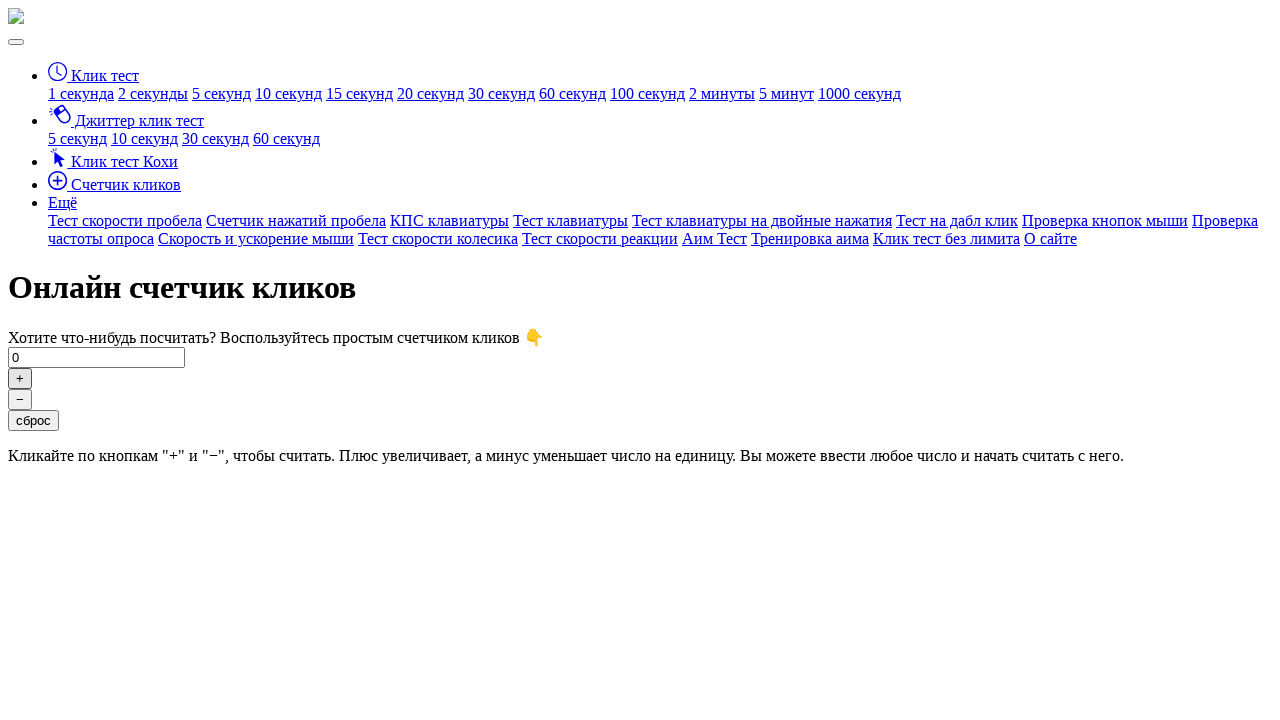

Clicked the plus button (click #165/500) at (20, 378) on button#click-plus
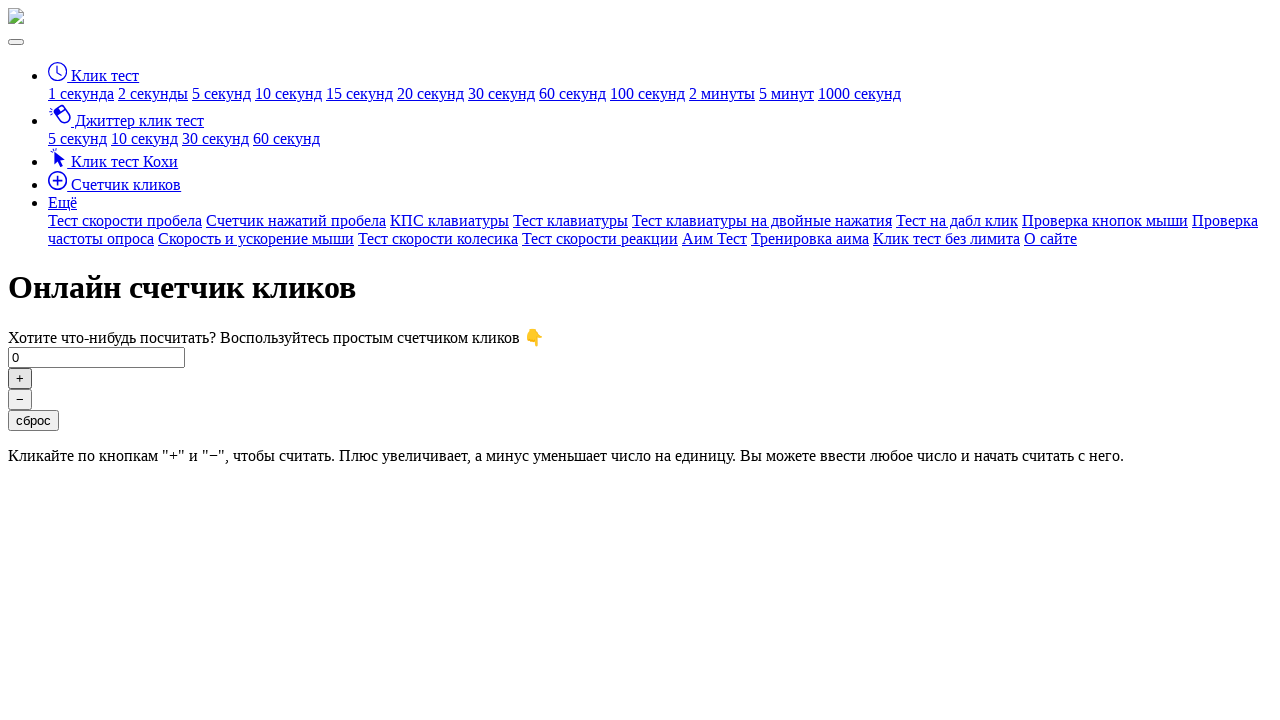

Clicked the plus button (click #166/500) at (20, 378) on button#click-plus
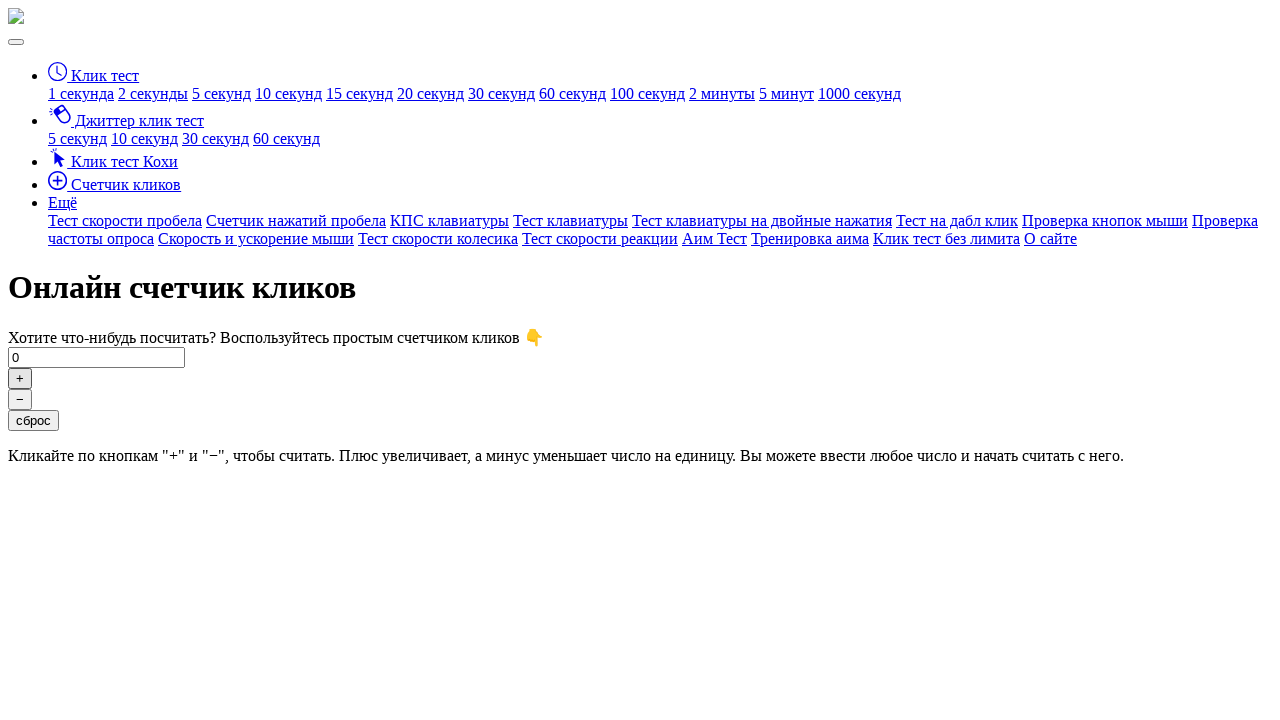

Clicked the plus button (click #167/500) at (20, 378) on button#click-plus
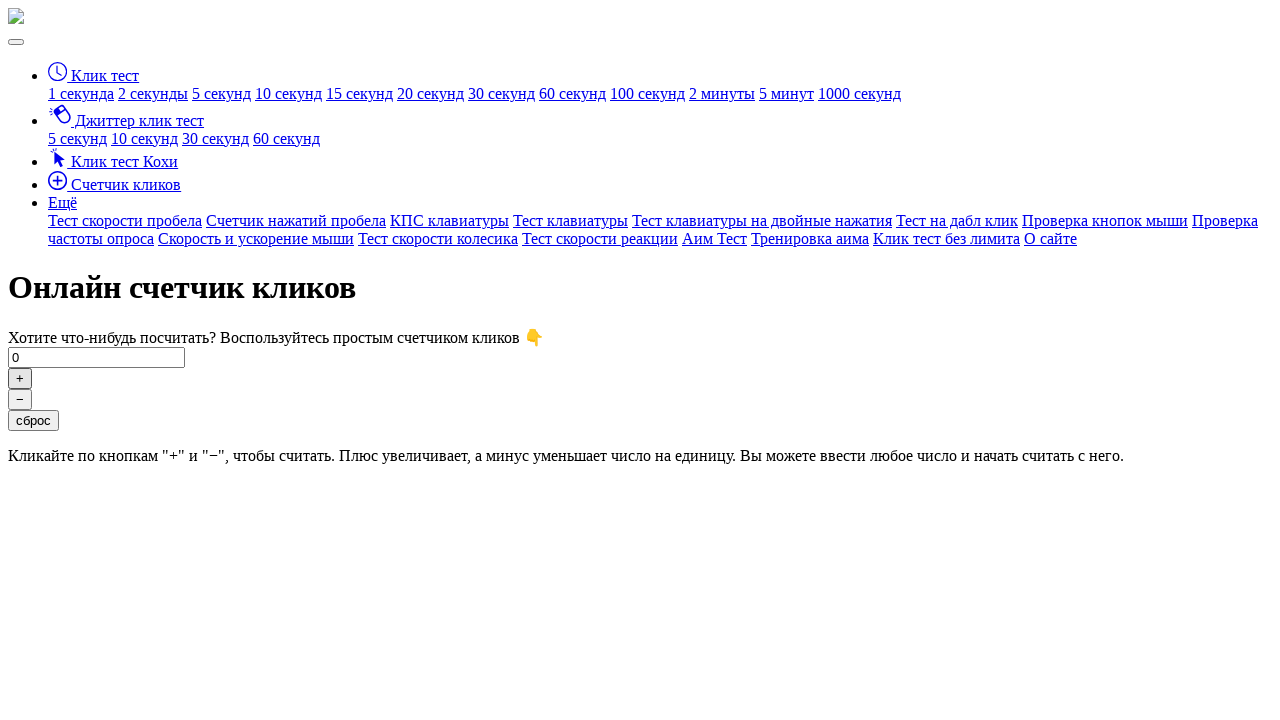

Clicked the plus button (click #168/500) at (20, 378) on button#click-plus
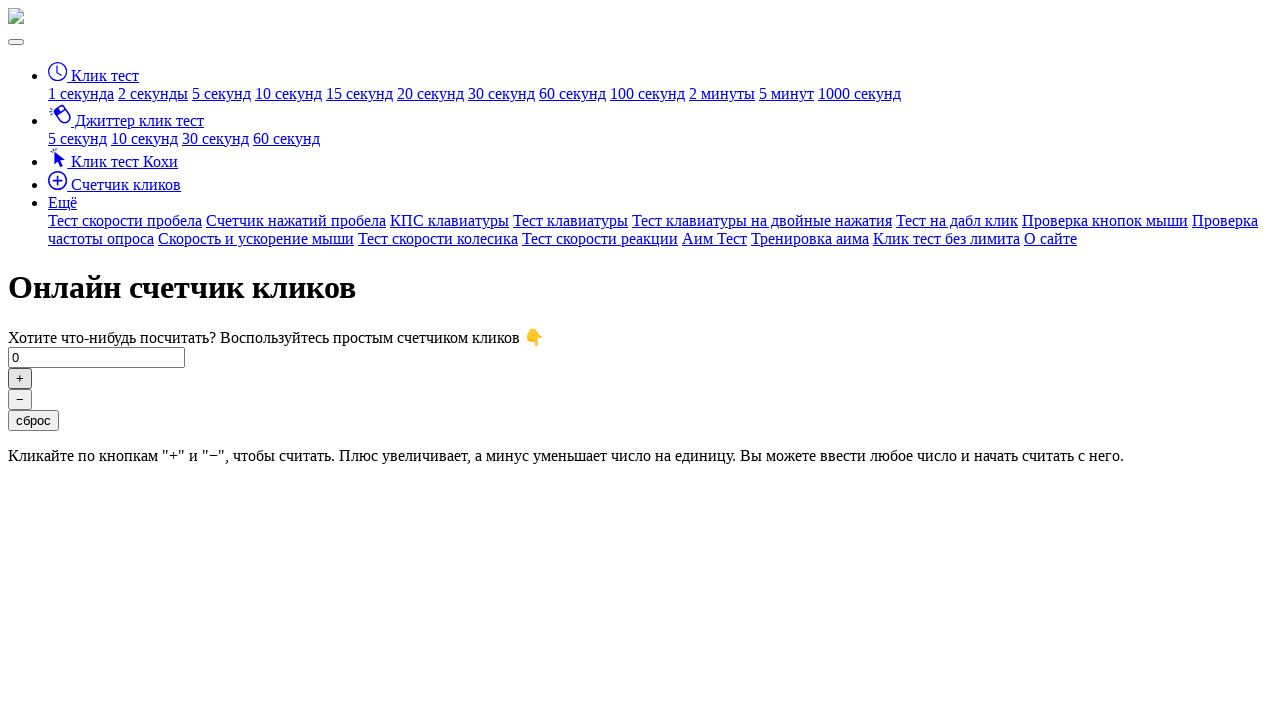

Clicked the plus button (click #169/500) at (20, 378) on button#click-plus
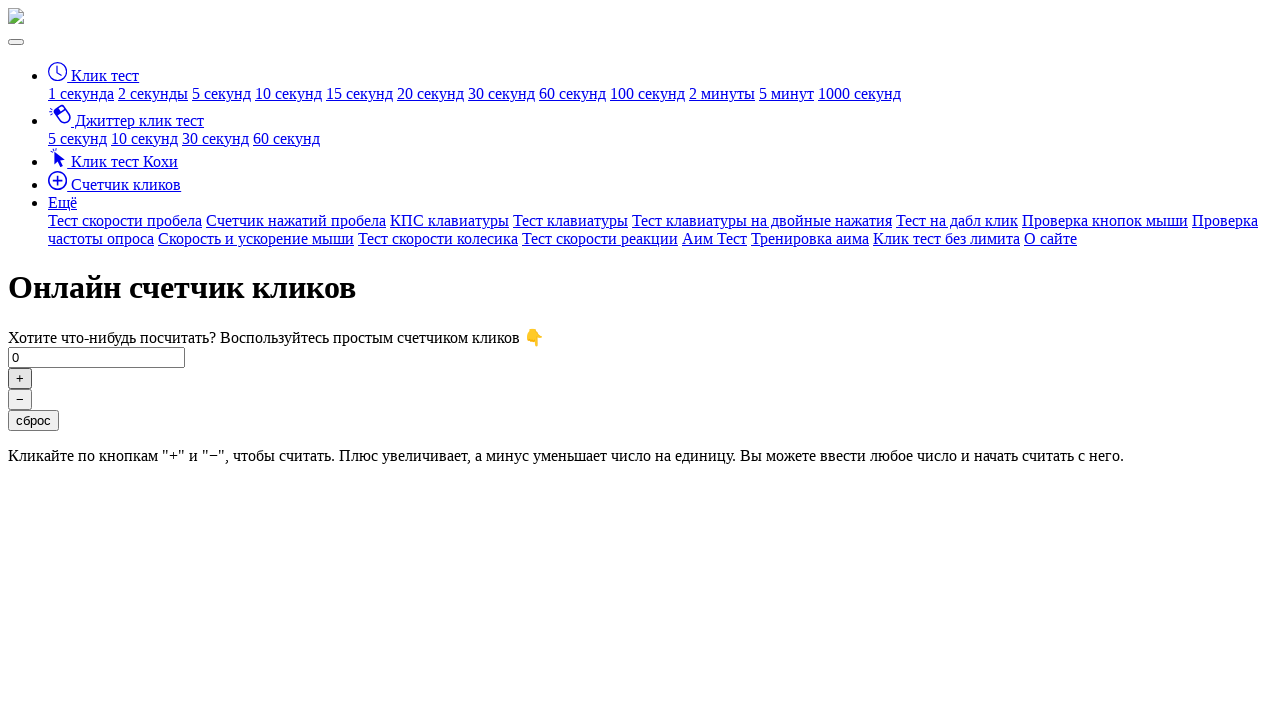

Clicked the plus button (click #170/500) at (20, 378) on button#click-plus
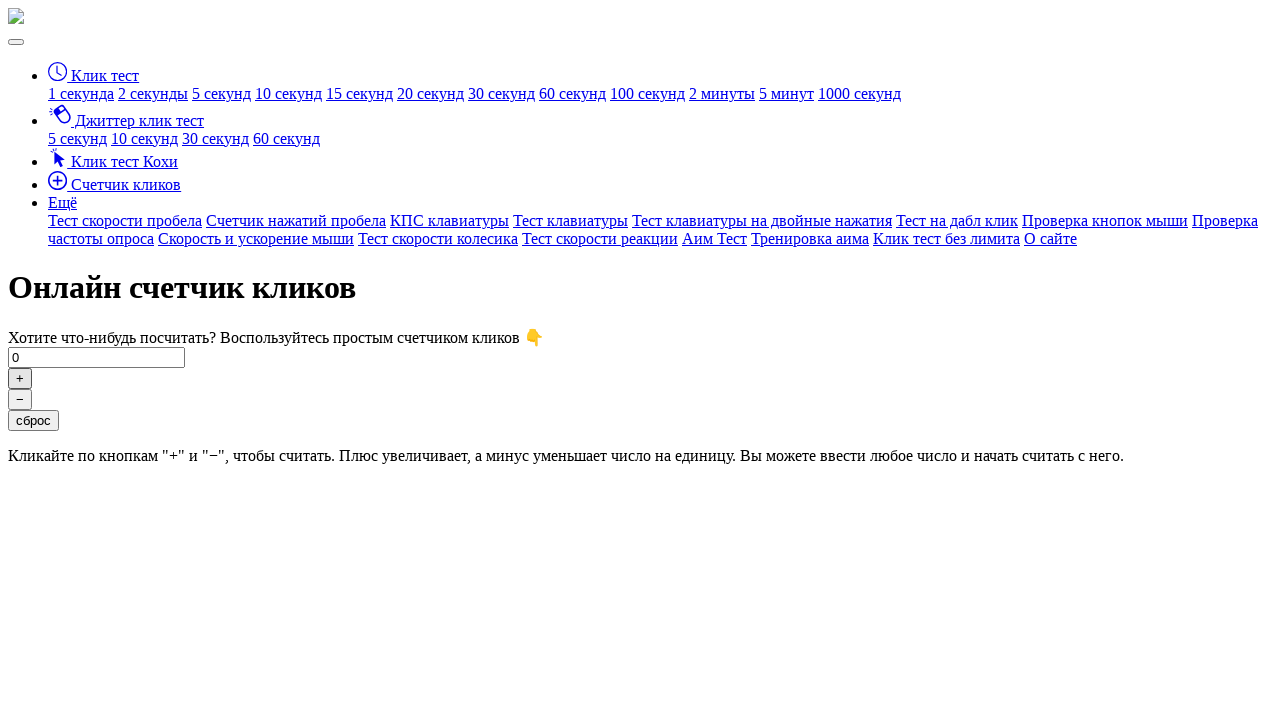

Clicked the plus button (click #171/500) at (20, 378) on button#click-plus
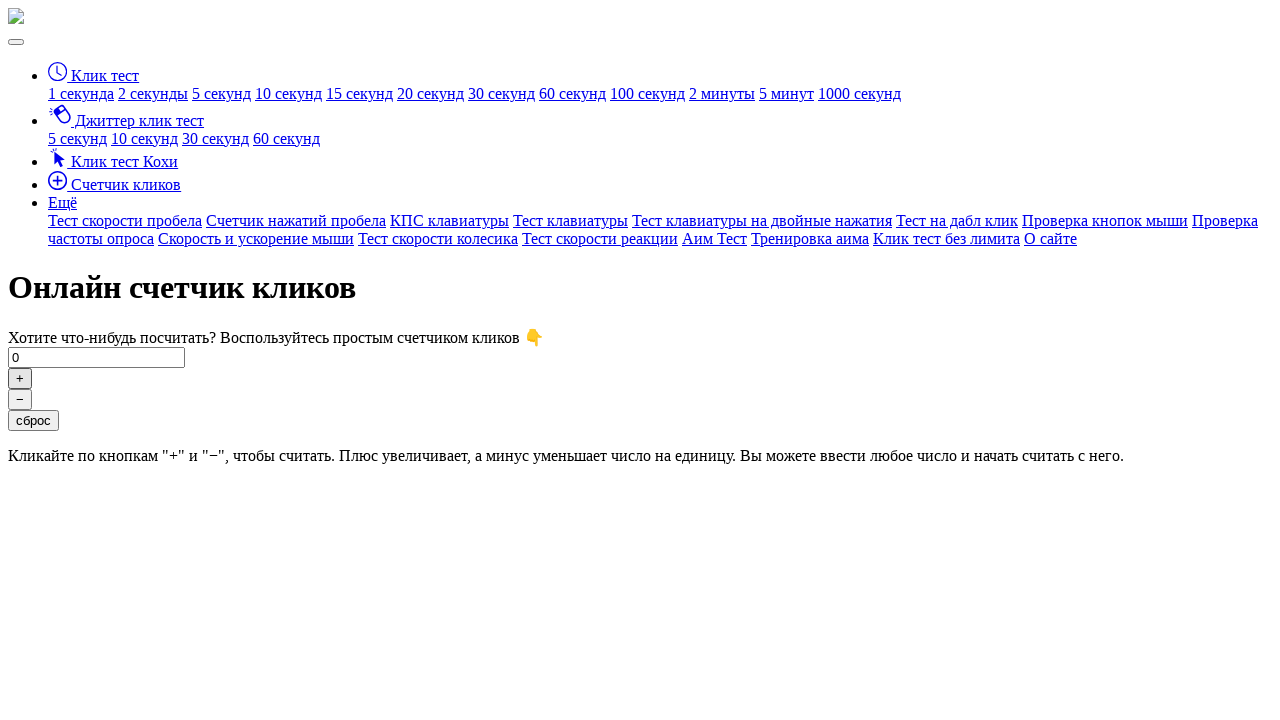

Clicked the plus button (click #172/500) at (20, 378) on button#click-plus
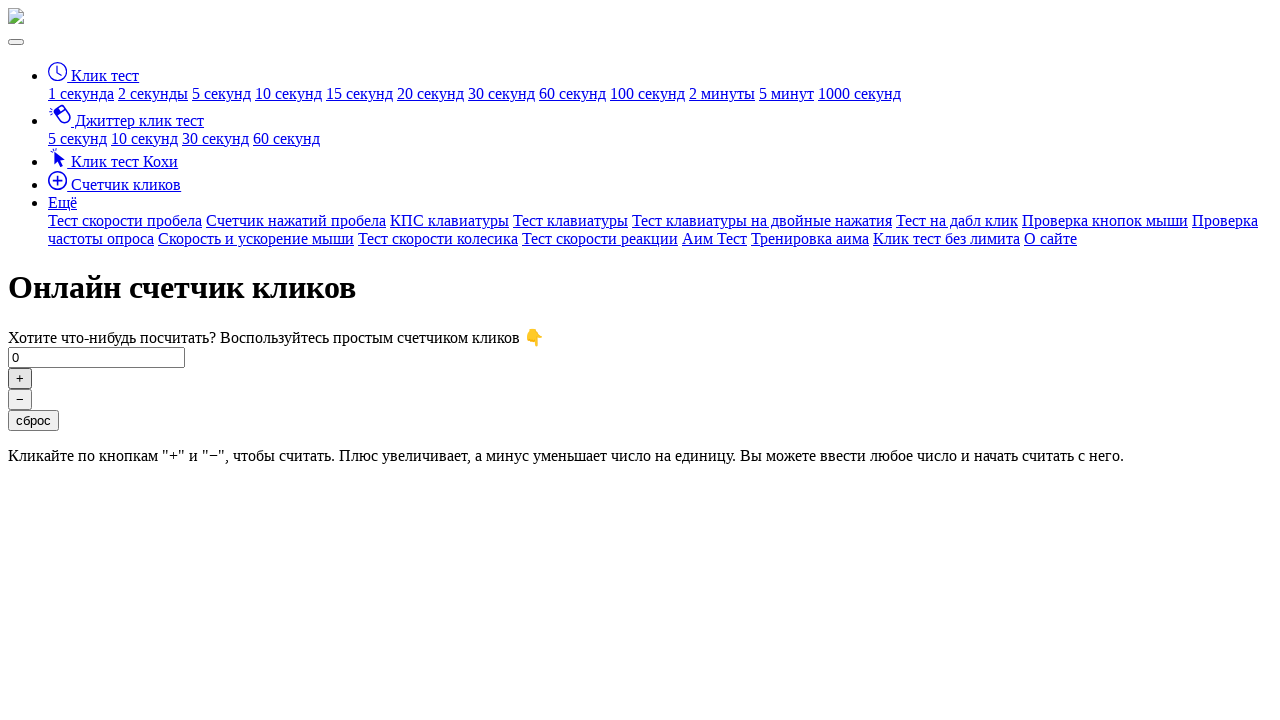

Clicked the plus button (click #173/500) at (20, 378) on button#click-plus
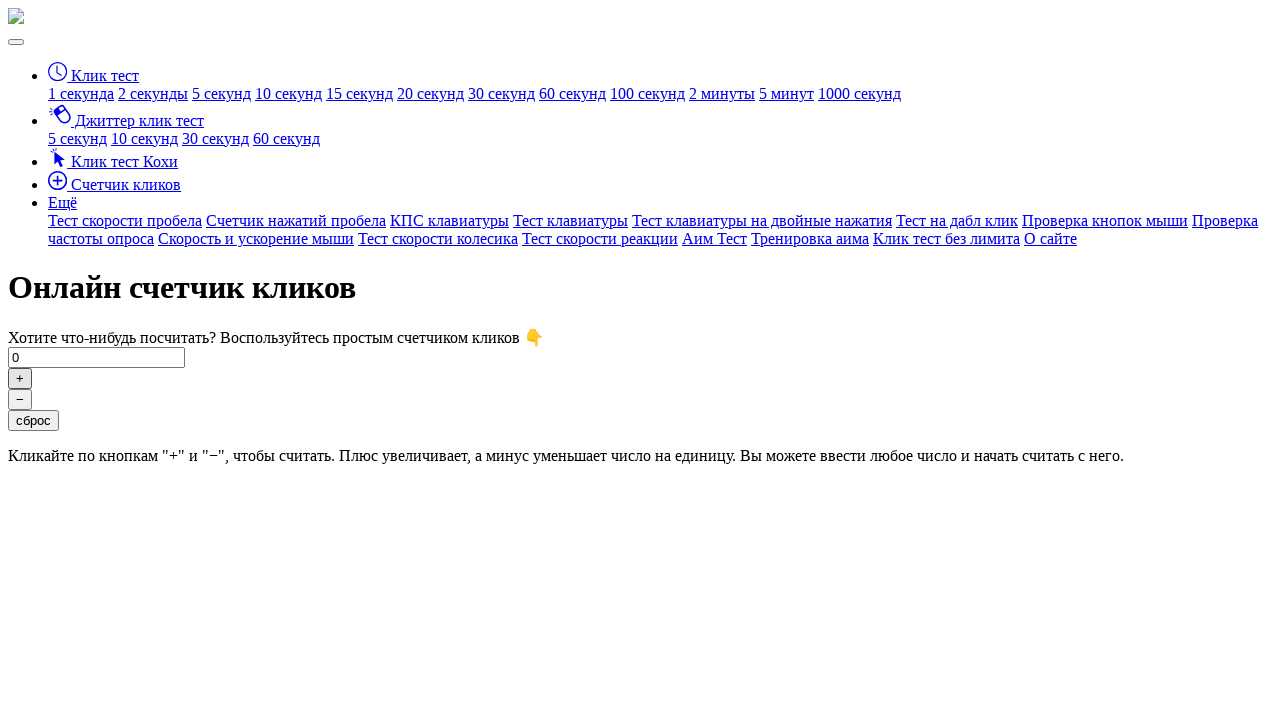

Clicked the plus button (click #174/500) at (20, 378) on button#click-plus
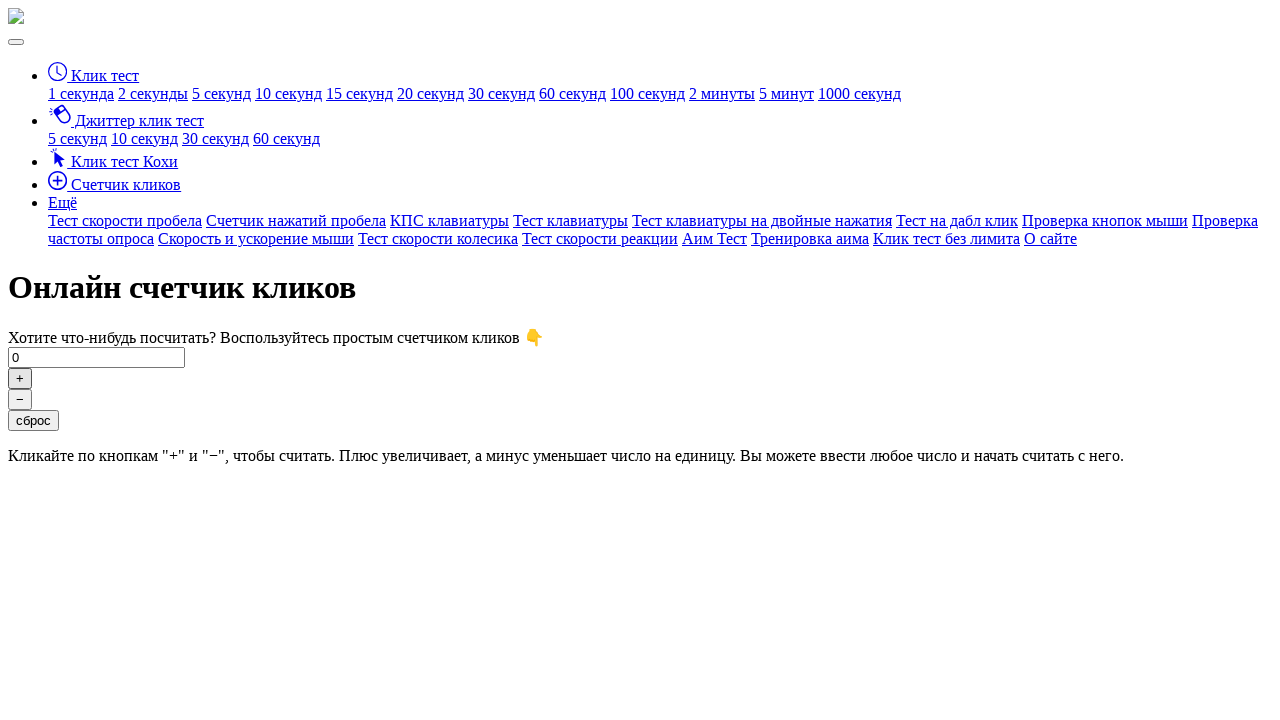

Clicked the plus button (click #175/500) at (20, 378) on button#click-plus
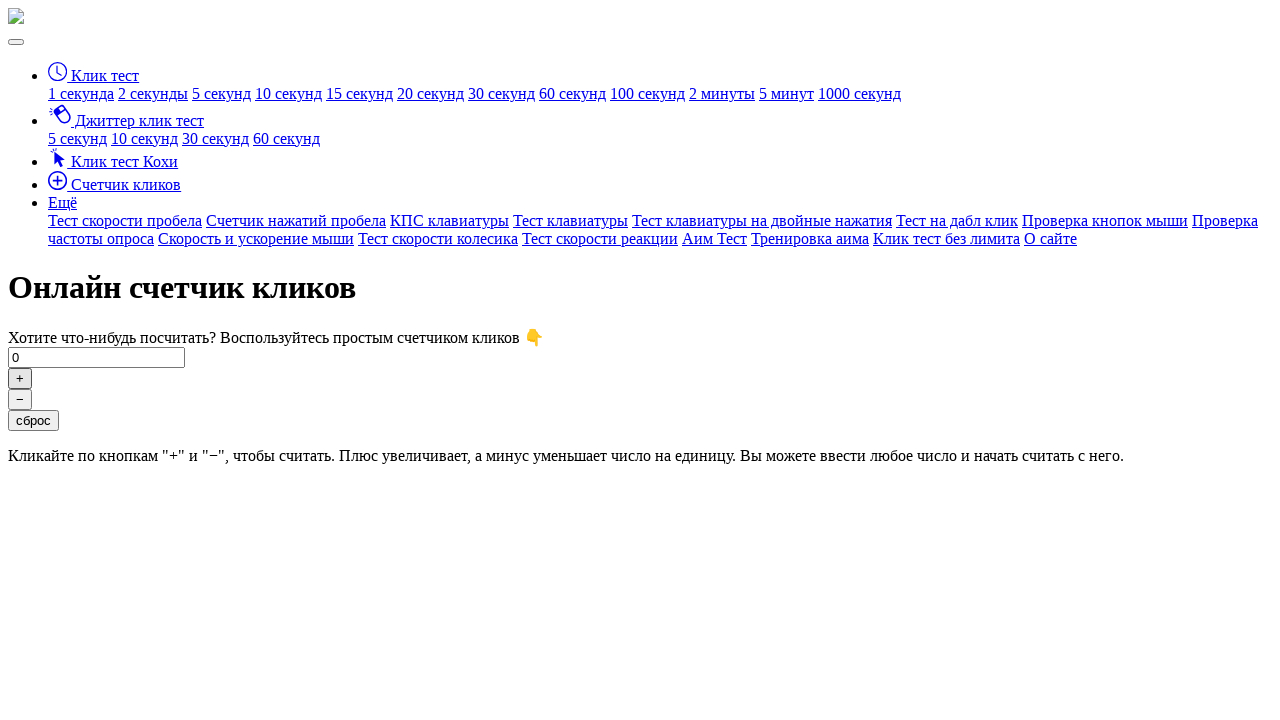

Clicked the plus button (click #176/500) at (20, 378) on button#click-plus
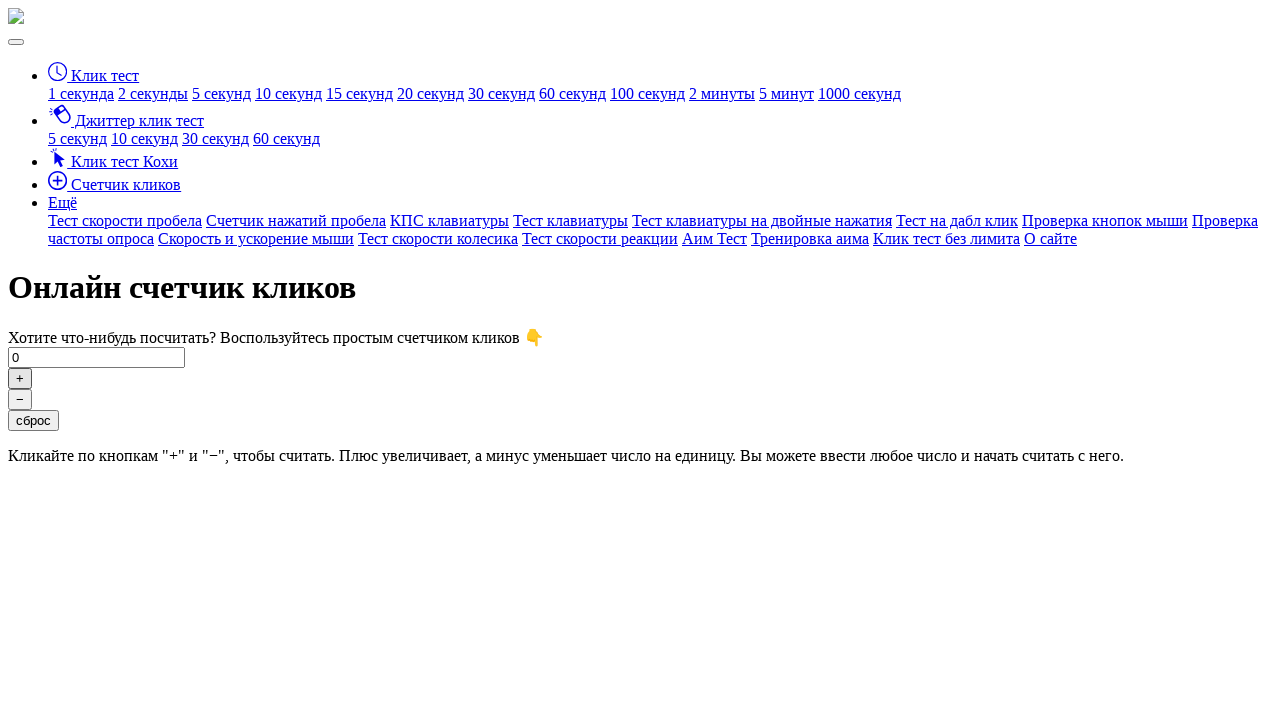

Clicked the plus button (click #177/500) at (20, 378) on button#click-plus
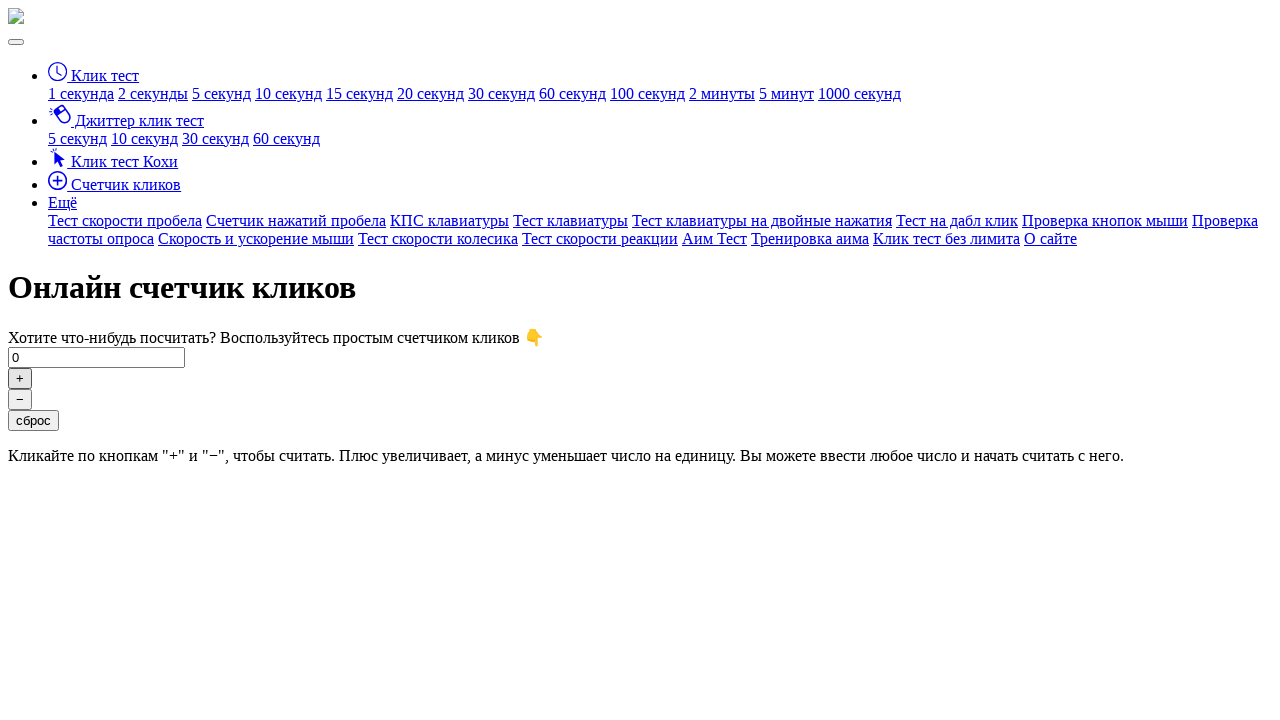

Clicked the plus button (click #178/500) at (20, 378) on button#click-plus
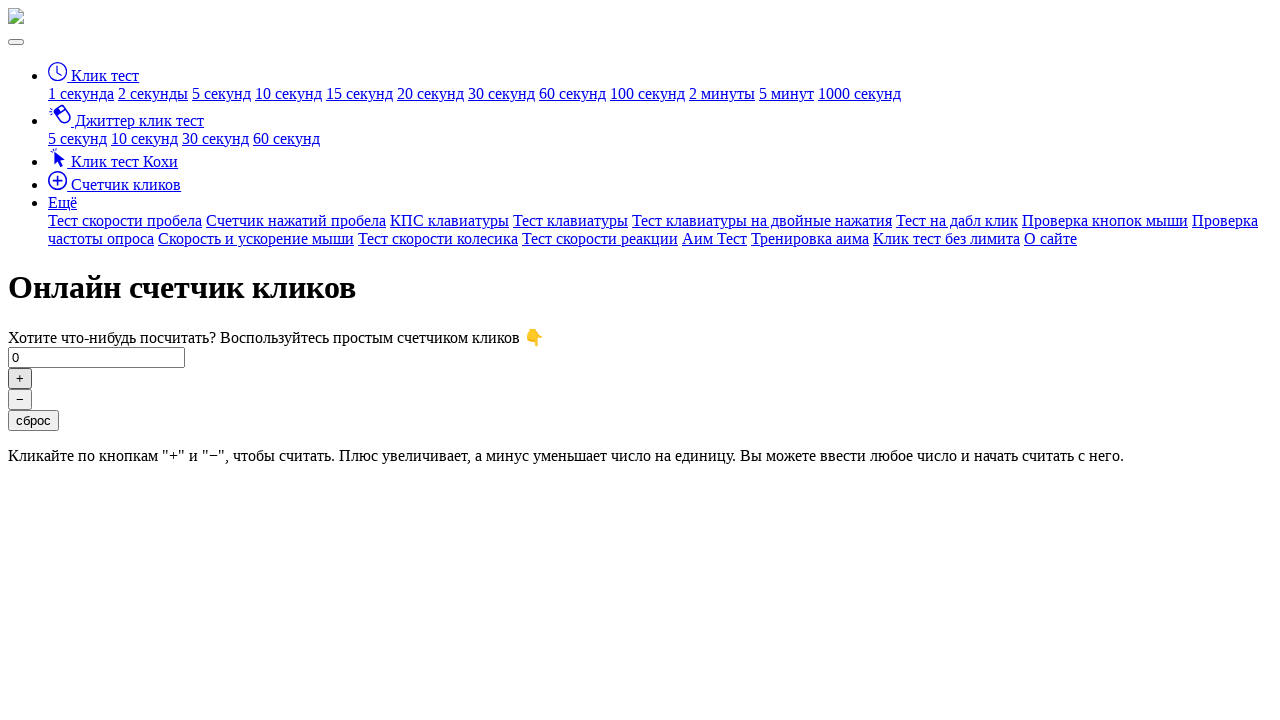

Clicked the plus button (click #179/500) at (20, 378) on button#click-plus
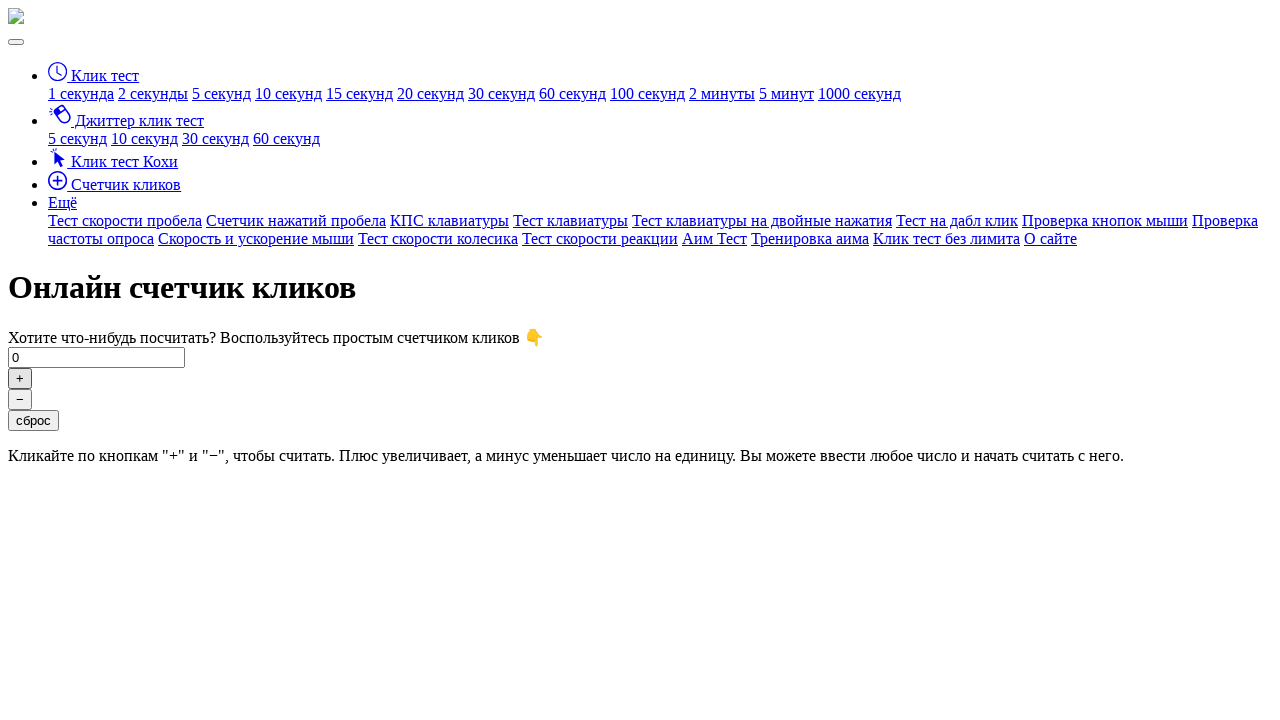

Clicked the plus button (click #180/500) at (20, 378) on button#click-plus
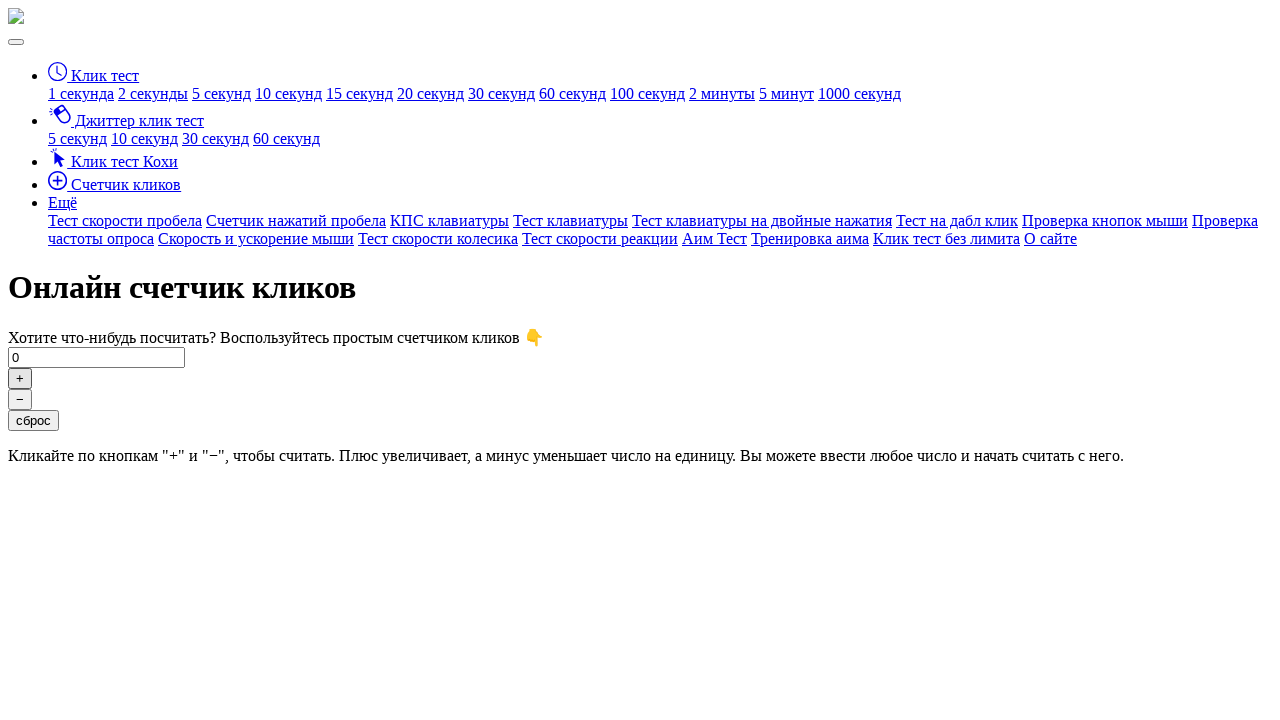

Clicked the plus button (click #181/500) at (20, 378) on button#click-plus
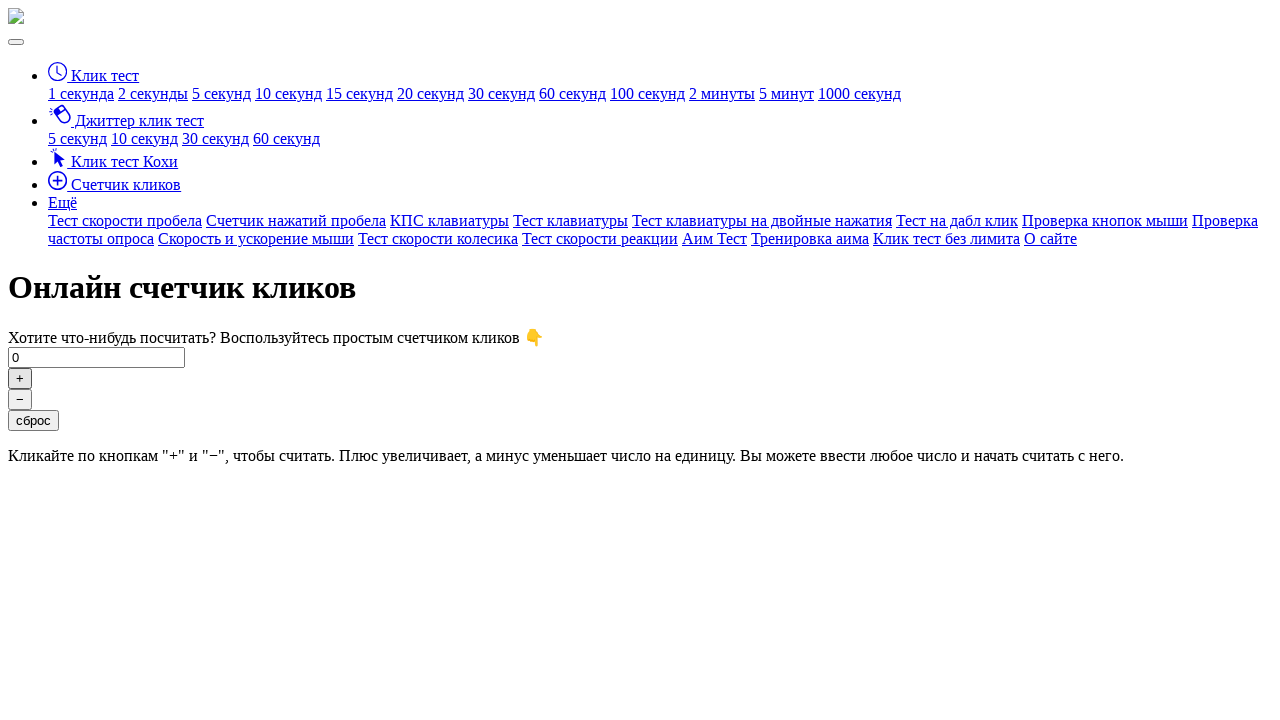

Clicked the plus button (click #182/500) at (20, 378) on button#click-plus
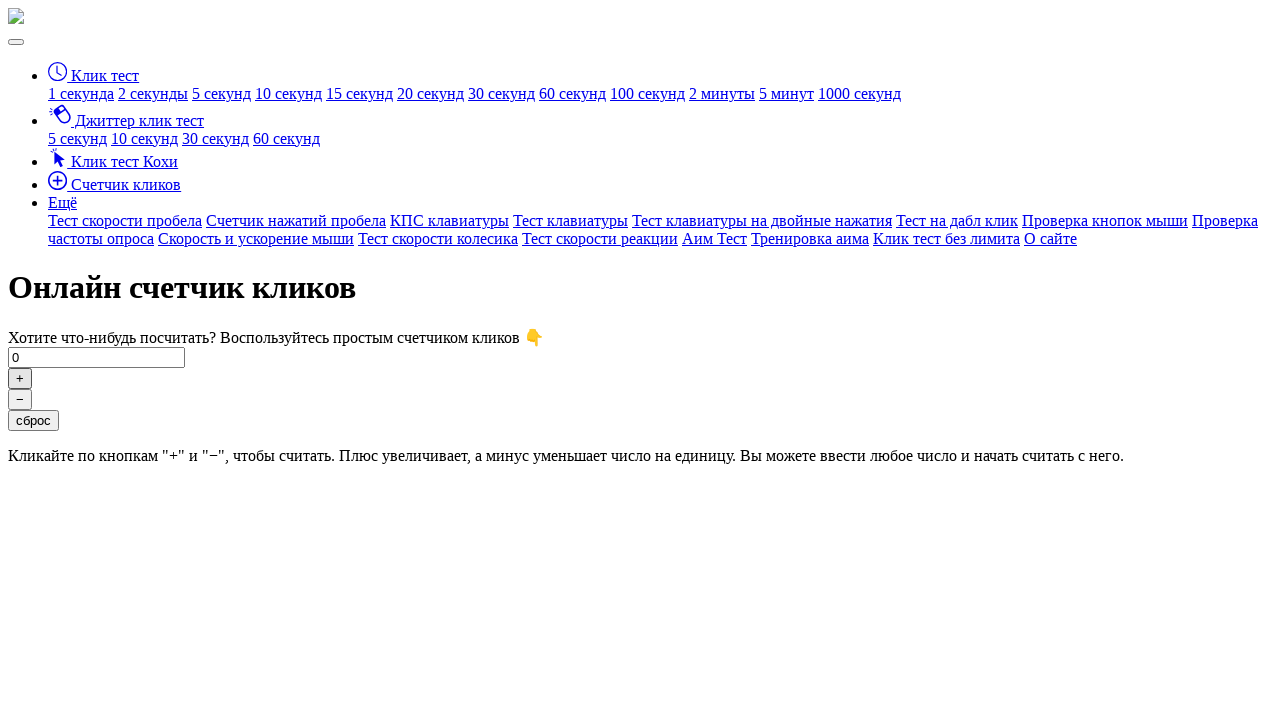

Clicked the plus button (click #183/500) at (20, 378) on button#click-plus
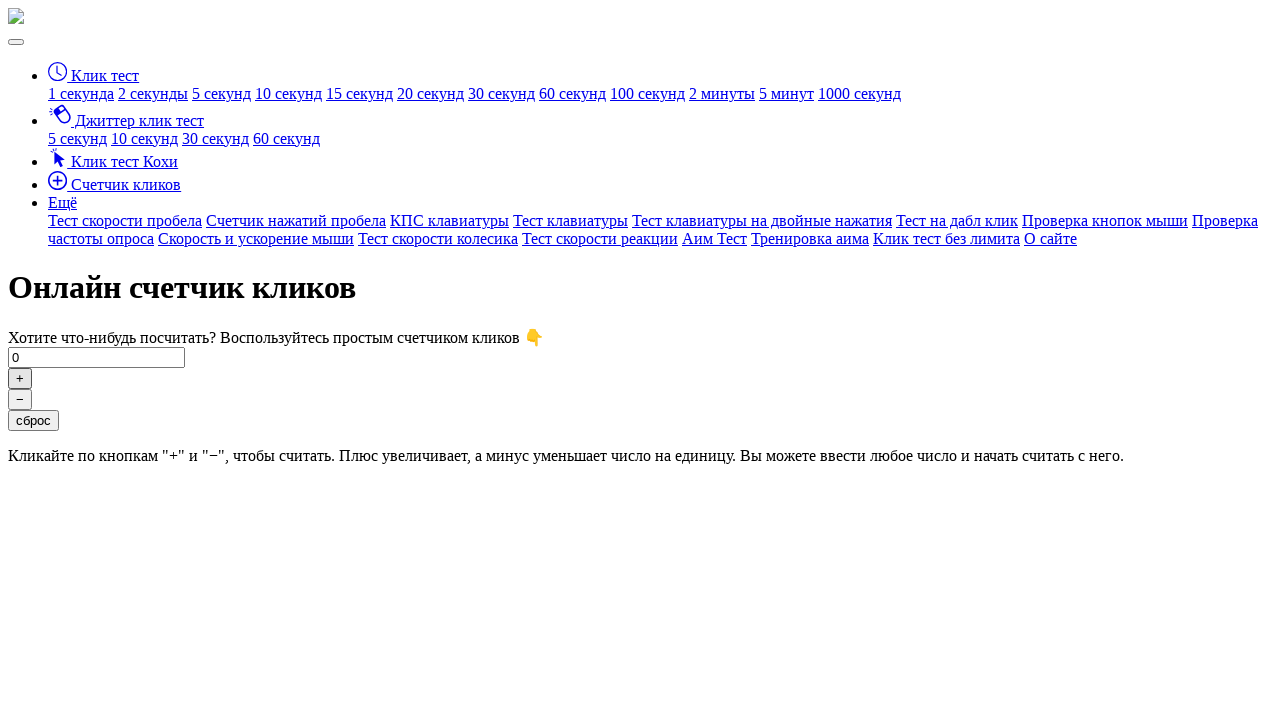

Clicked the plus button (click #184/500) at (20, 378) on button#click-plus
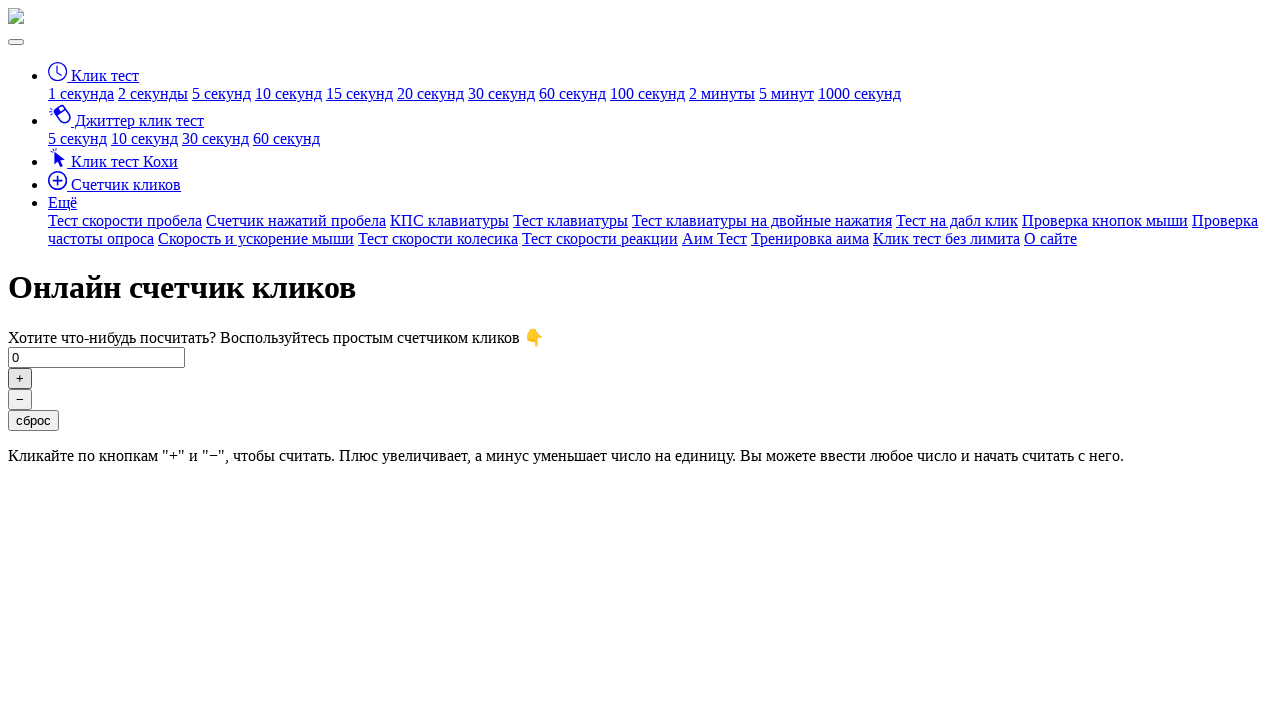

Clicked the plus button (click #185/500) at (20, 378) on button#click-plus
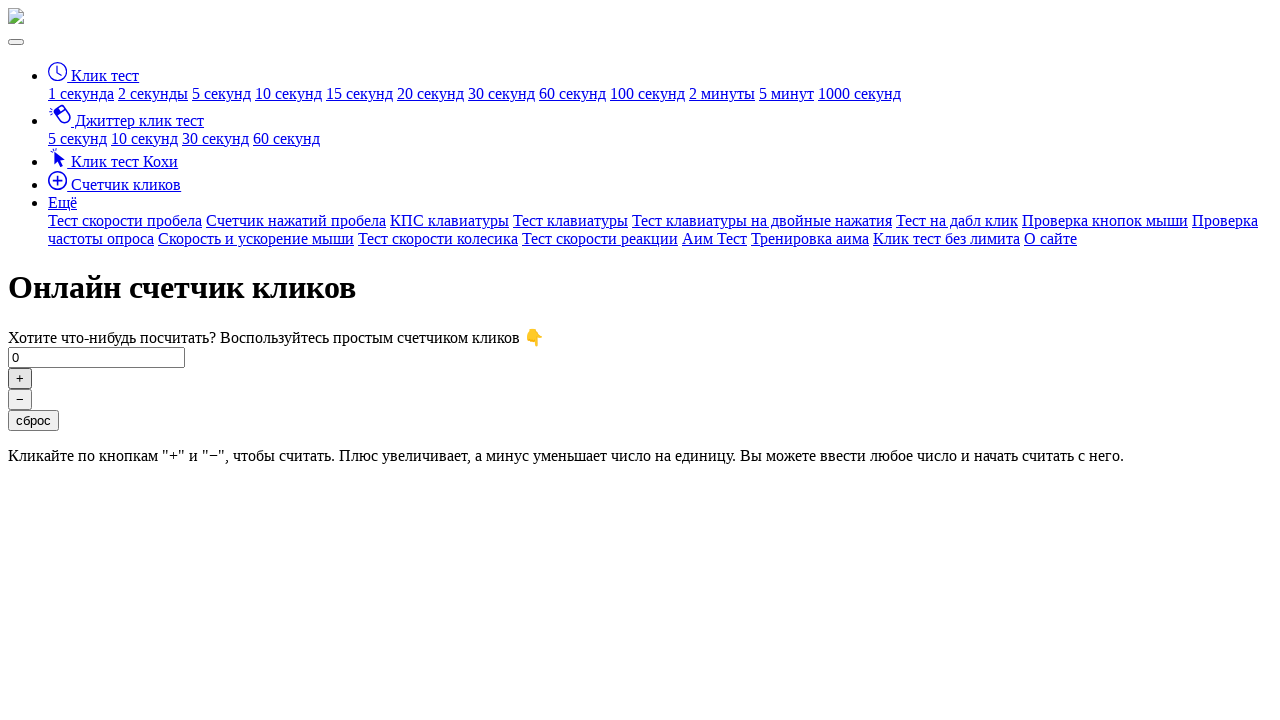

Clicked the plus button (click #186/500) at (20, 378) on button#click-plus
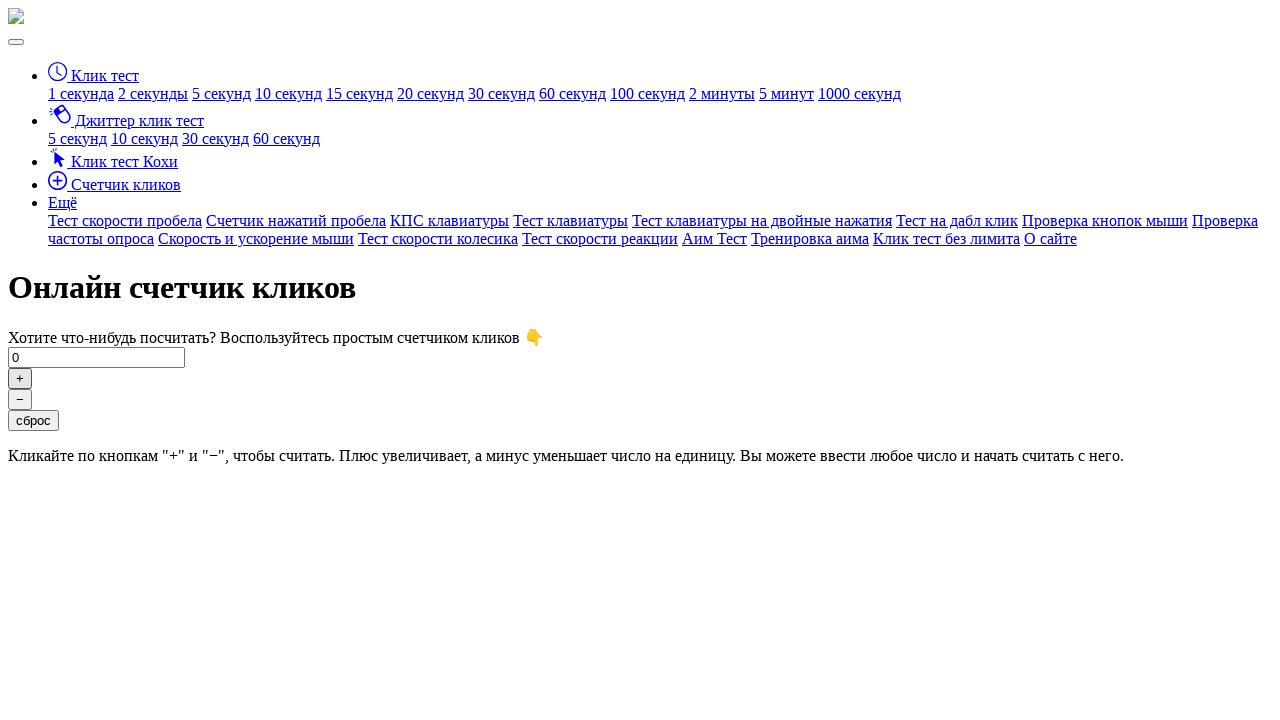

Clicked the plus button (click #187/500) at (20, 378) on button#click-plus
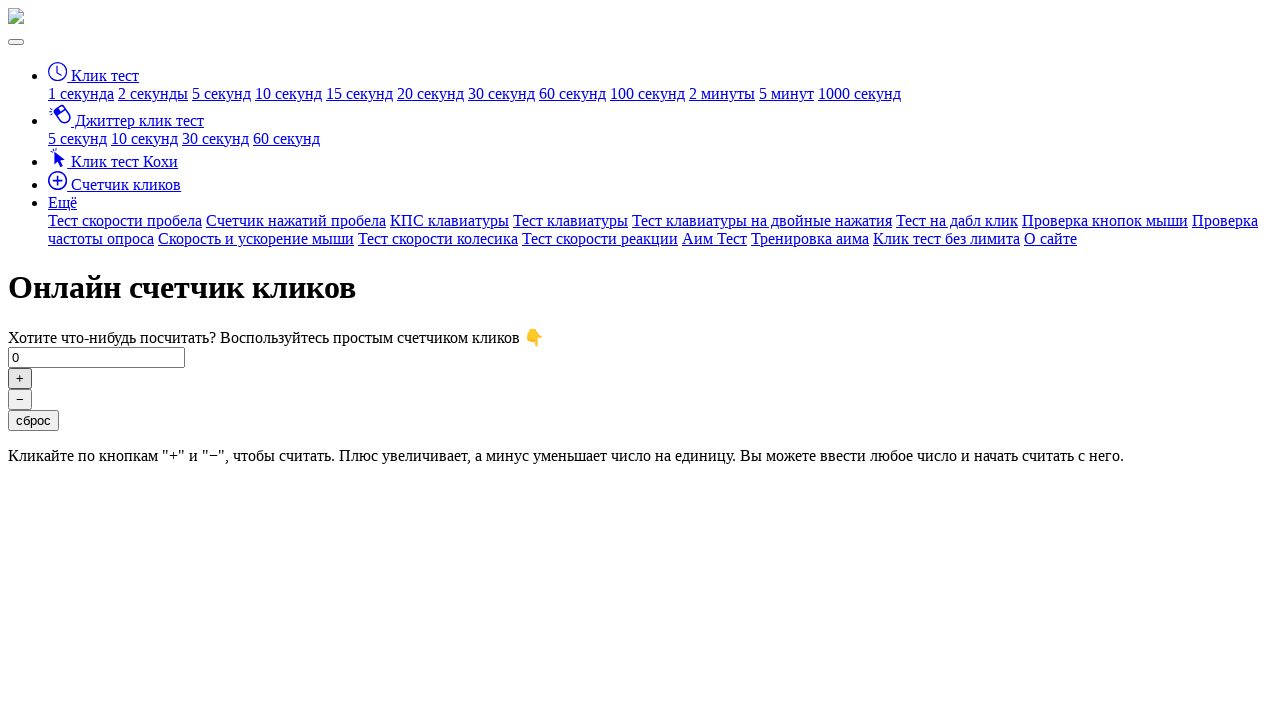

Clicked the plus button (click #188/500) at (20, 378) on button#click-plus
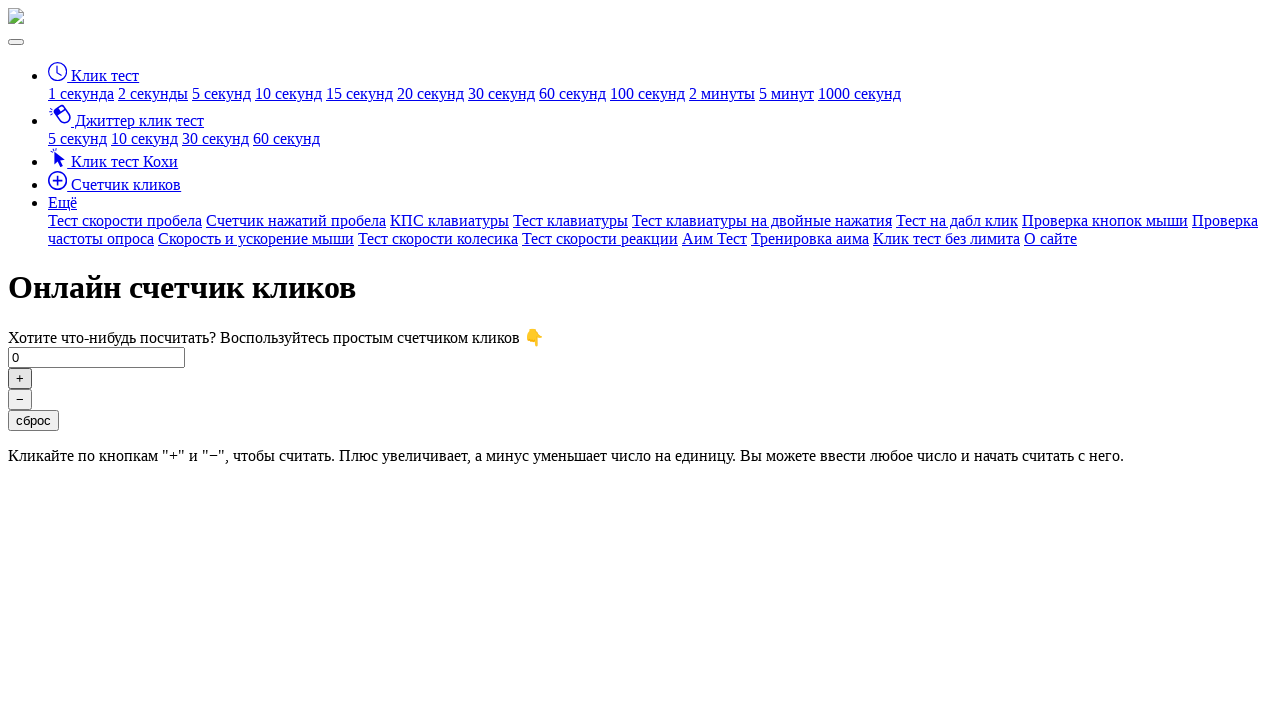

Clicked the plus button (click #189/500) at (20, 378) on button#click-plus
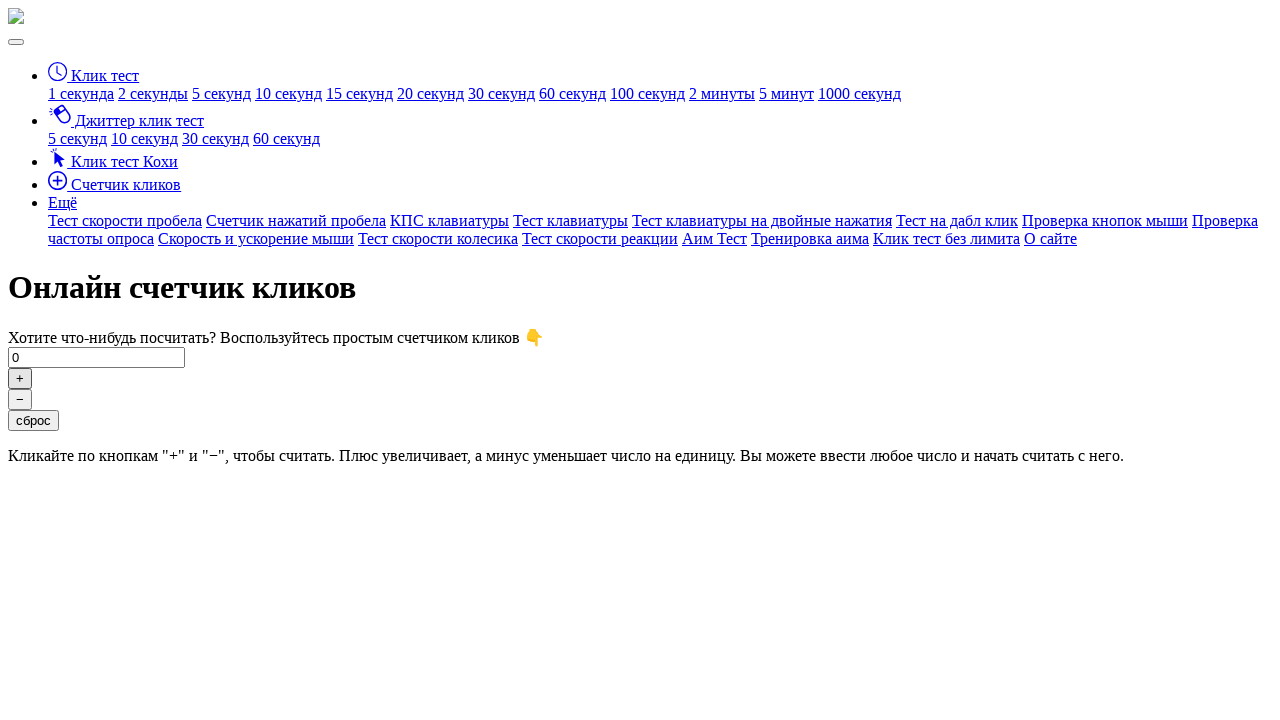

Clicked the plus button (click #190/500) at (20, 378) on button#click-plus
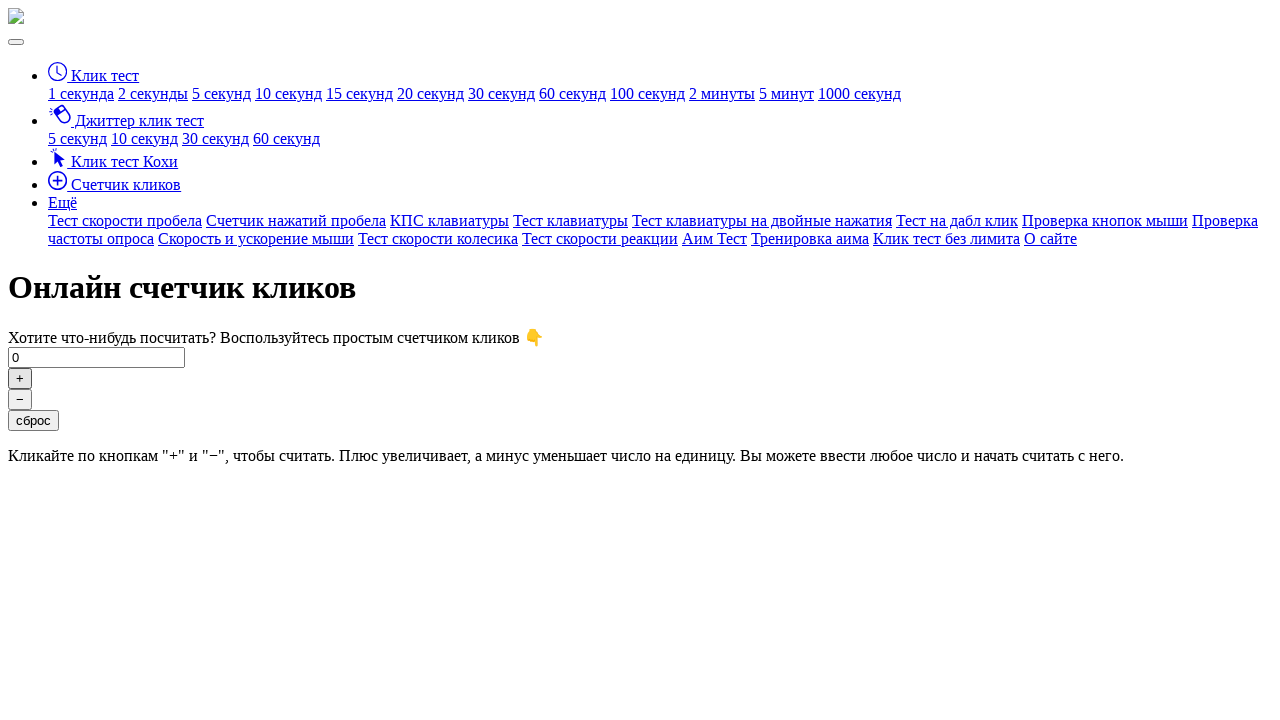

Clicked the plus button (click #191/500) at (20, 378) on button#click-plus
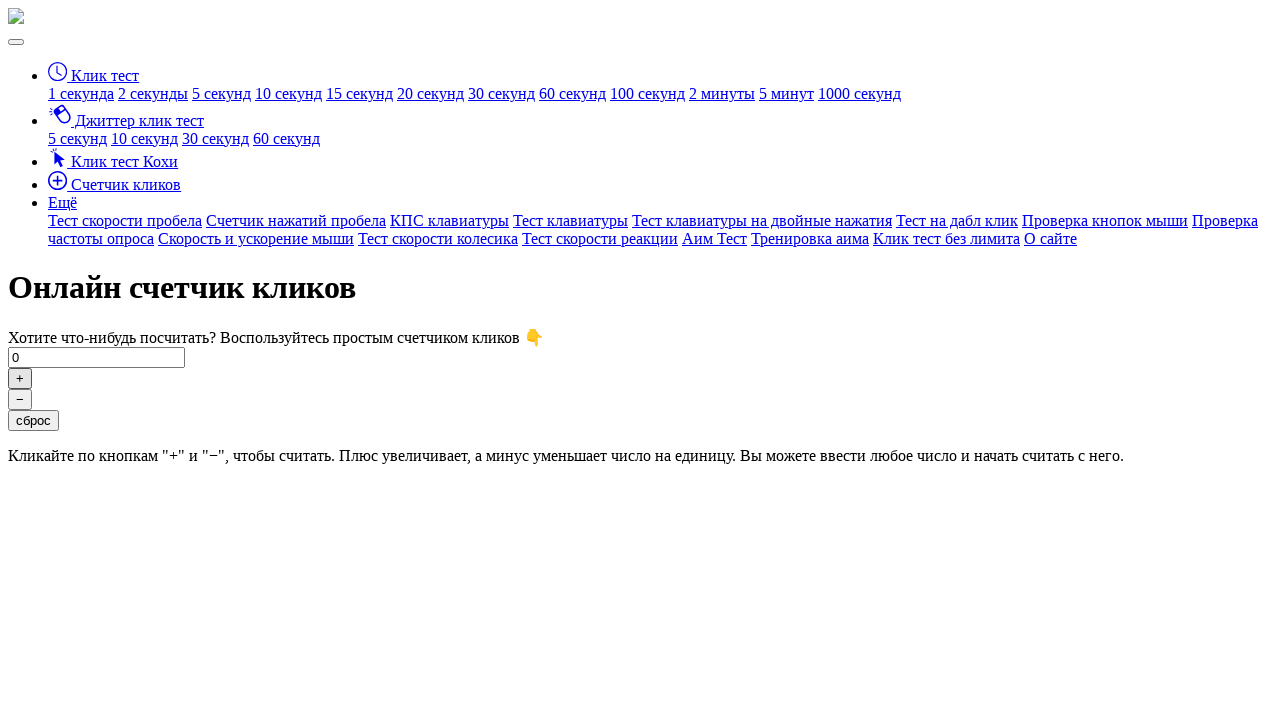

Clicked the plus button (click #192/500) at (20, 378) on button#click-plus
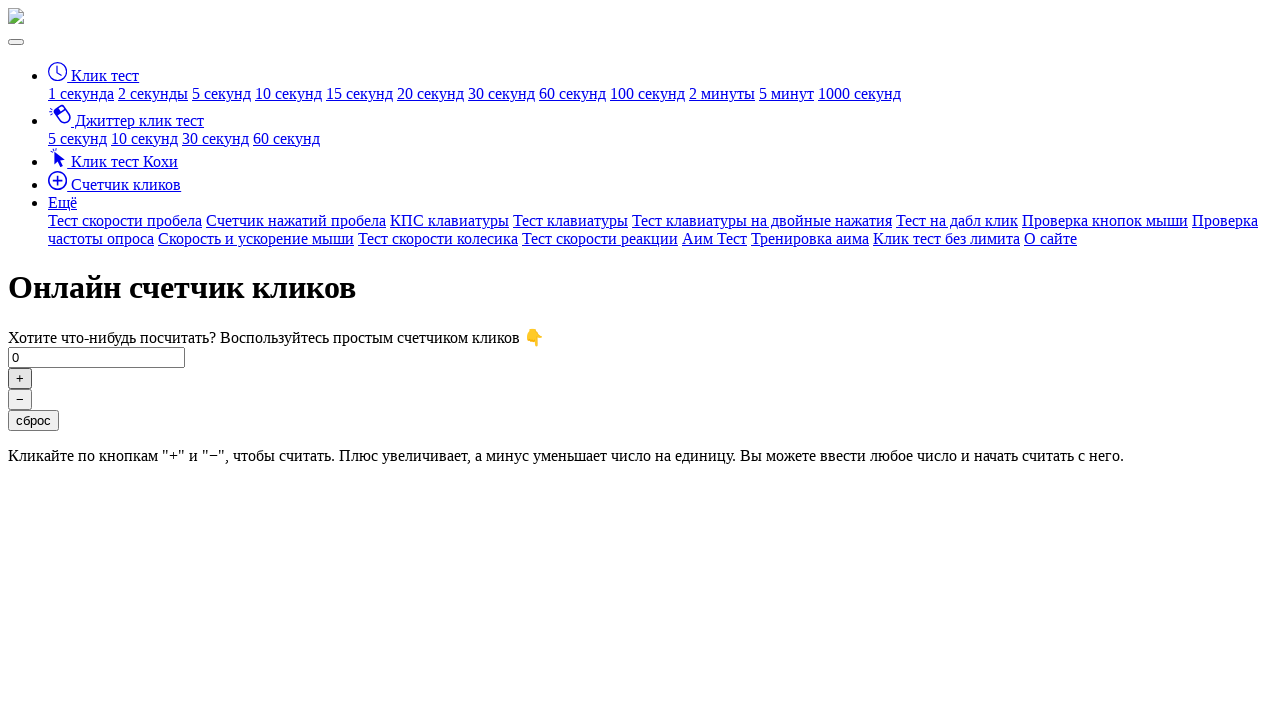

Clicked the plus button (click #193/500) at (20, 378) on button#click-plus
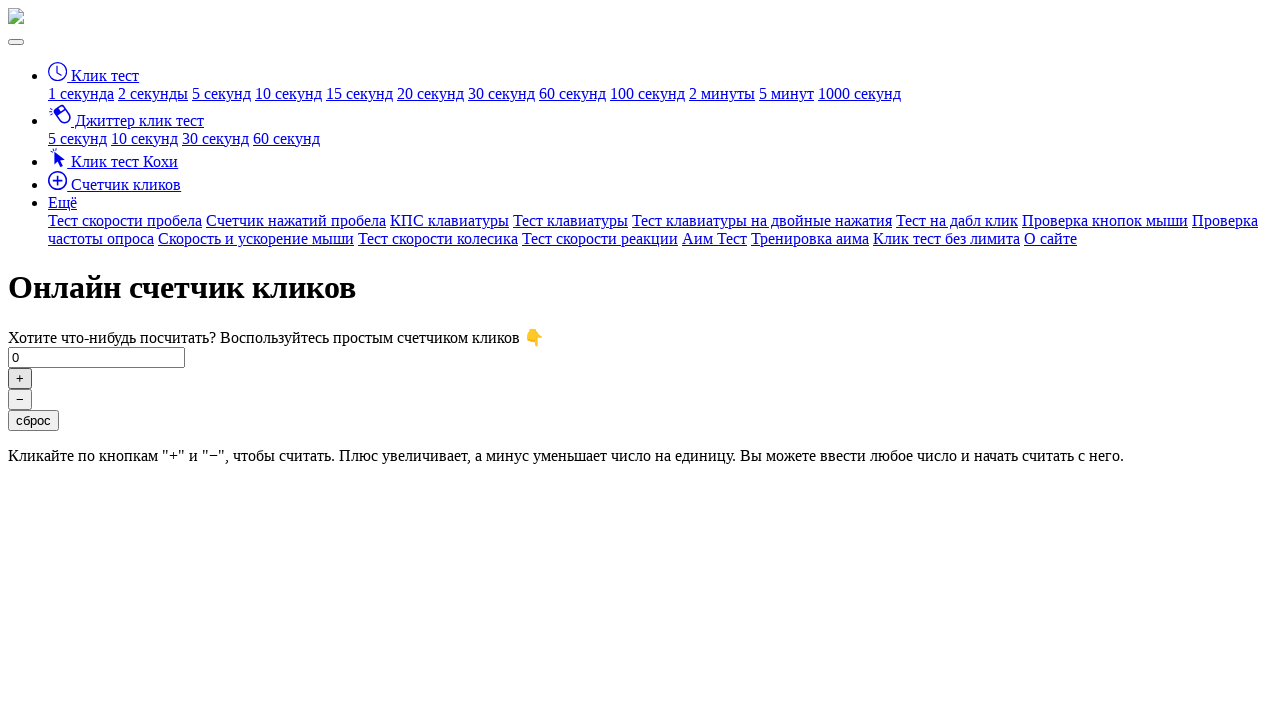

Clicked the plus button (click #194/500) at (20, 378) on button#click-plus
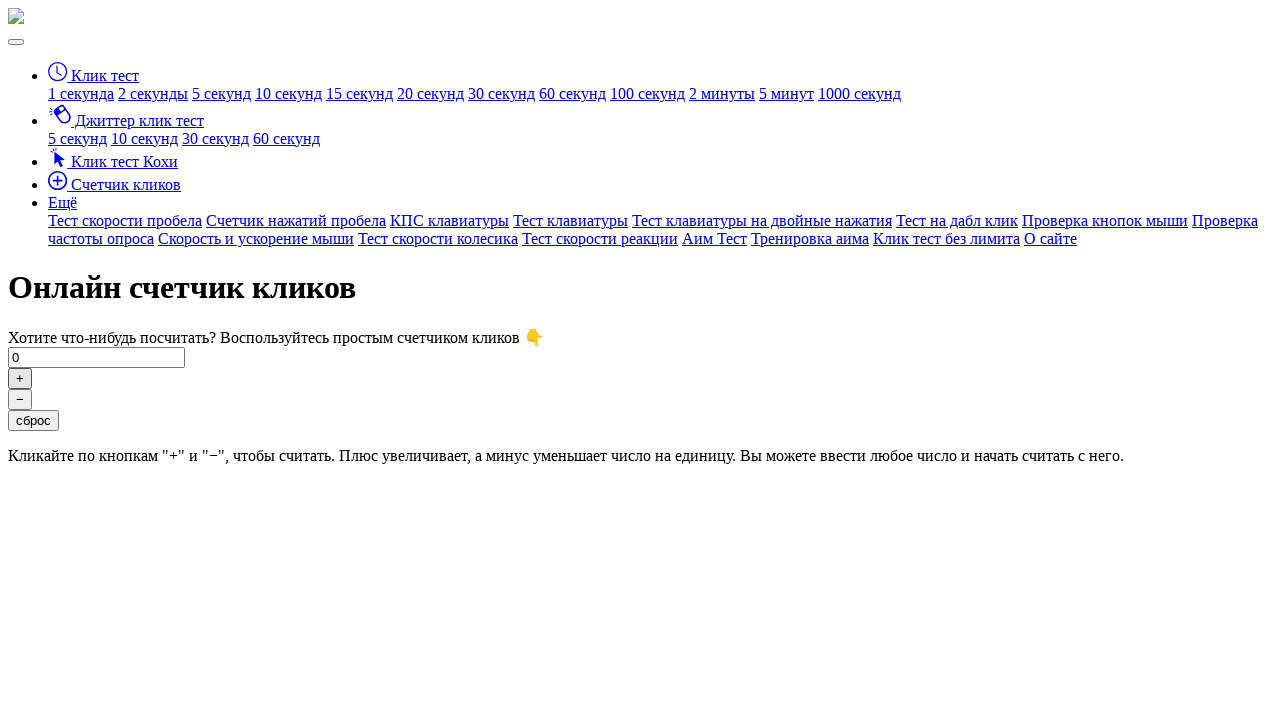

Clicked the plus button (click #195/500) at (20, 378) on button#click-plus
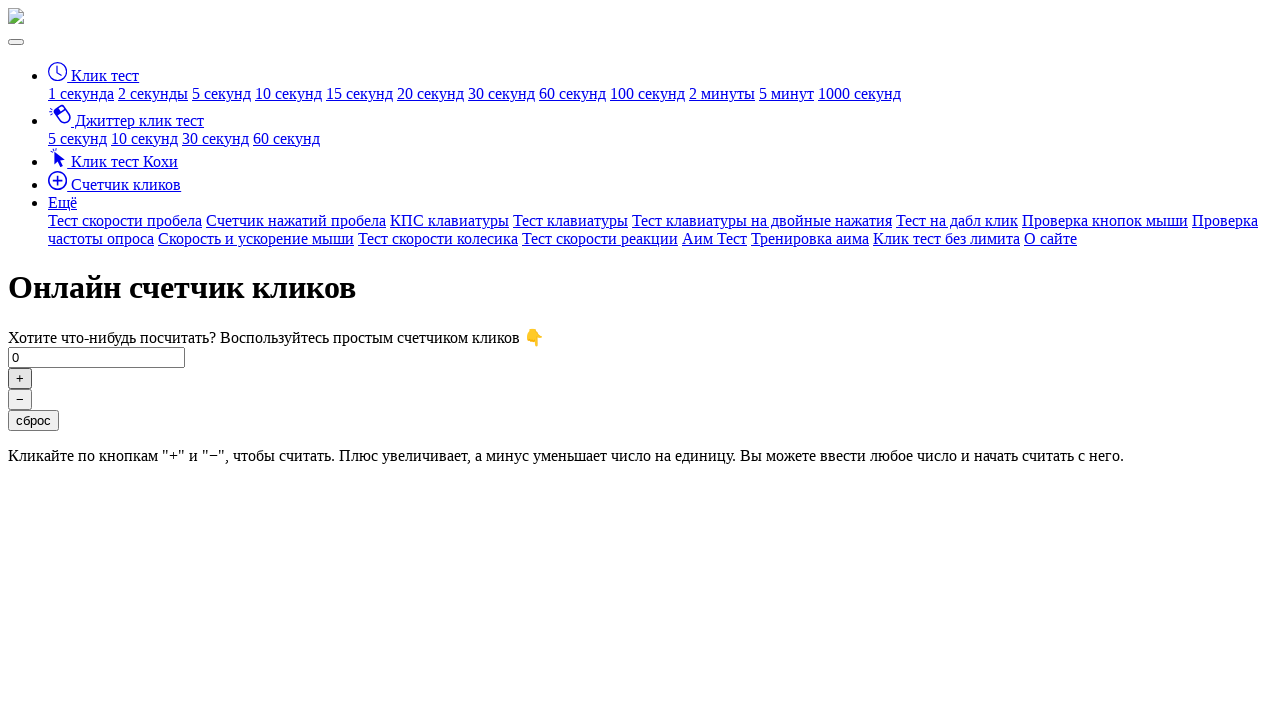

Clicked the plus button (click #196/500) at (20, 378) on button#click-plus
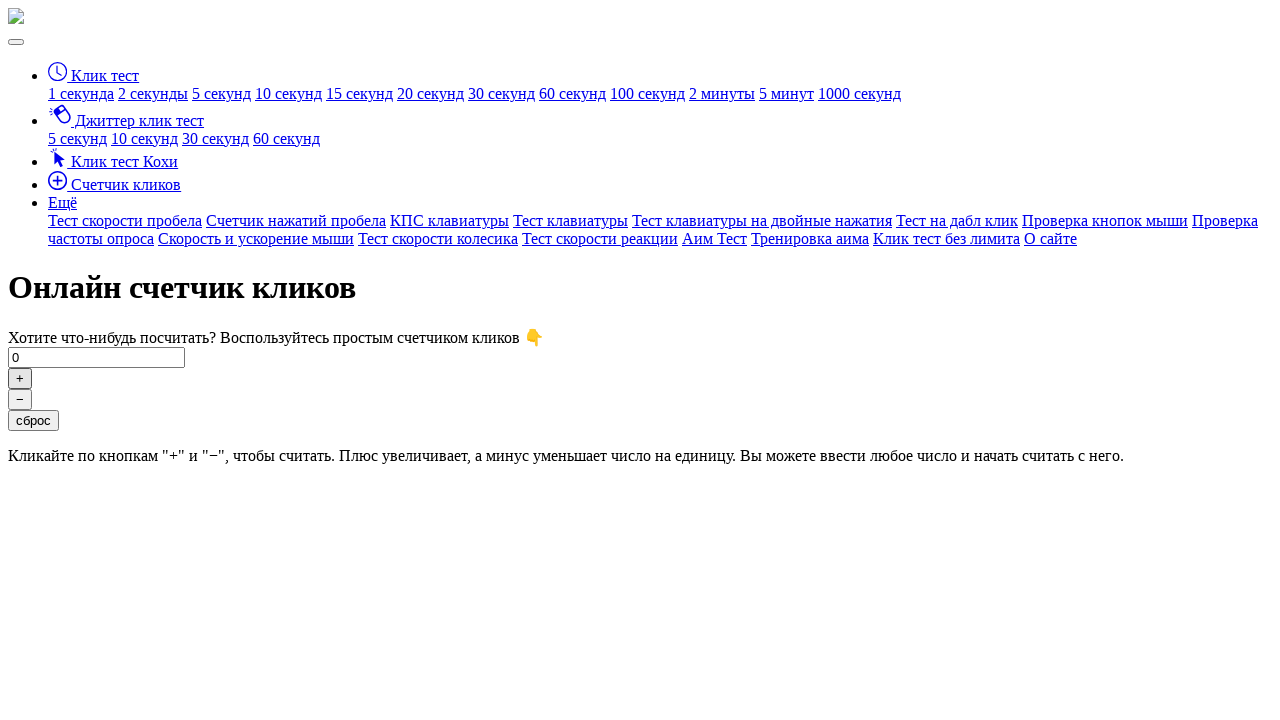

Clicked the plus button (click #197/500) at (20, 378) on button#click-plus
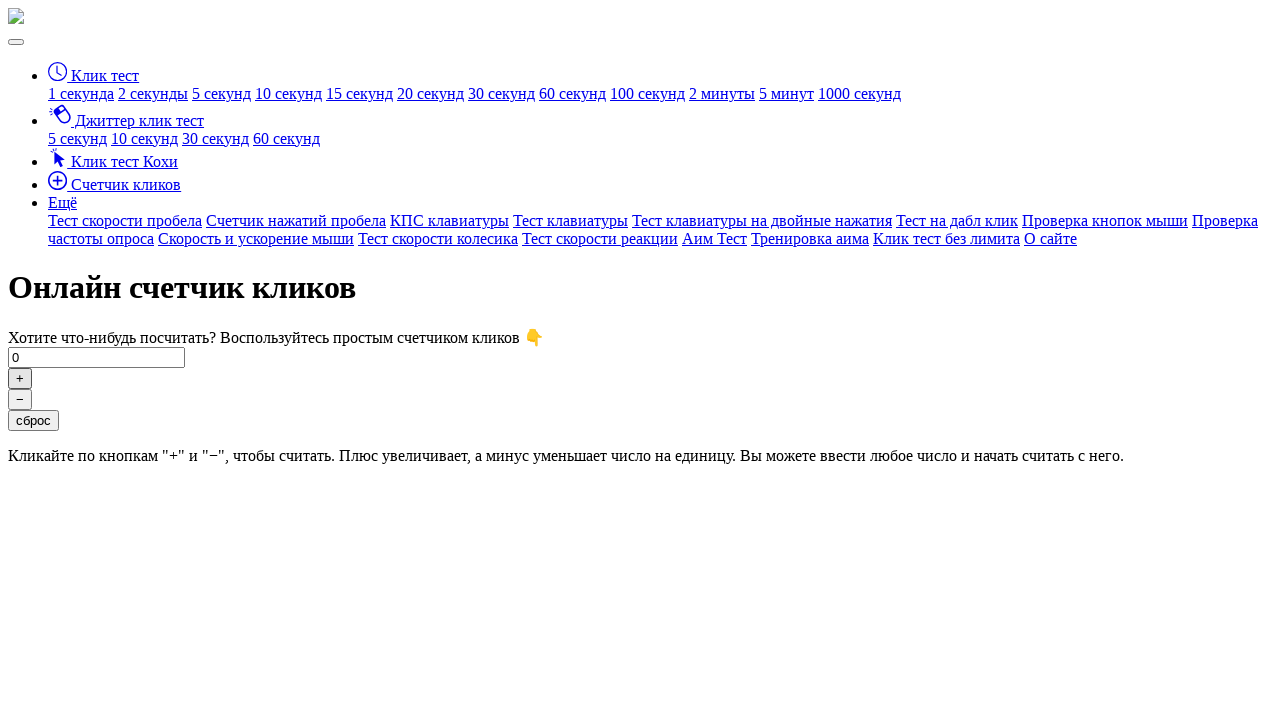

Clicked the plus button (click #198/500) at (20, 378) on button#click-plus
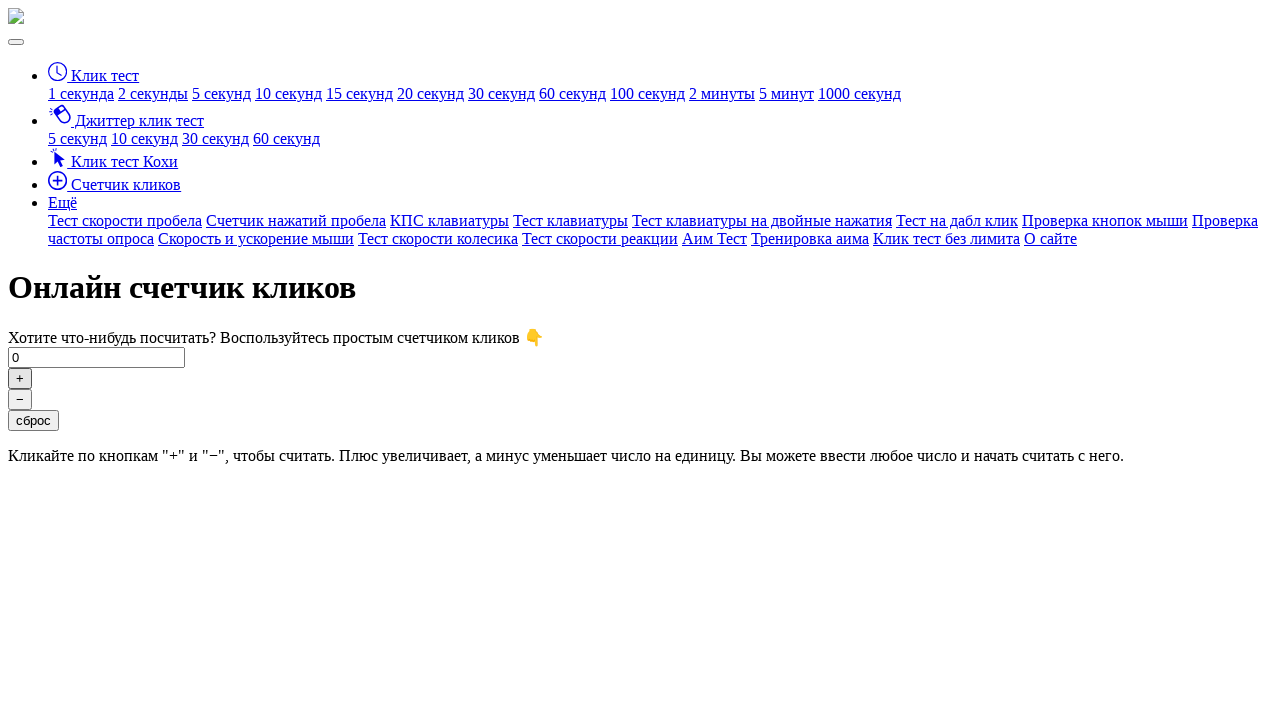

Clicked the plus button (click #199/500) at (20, 378) on button#click-plus
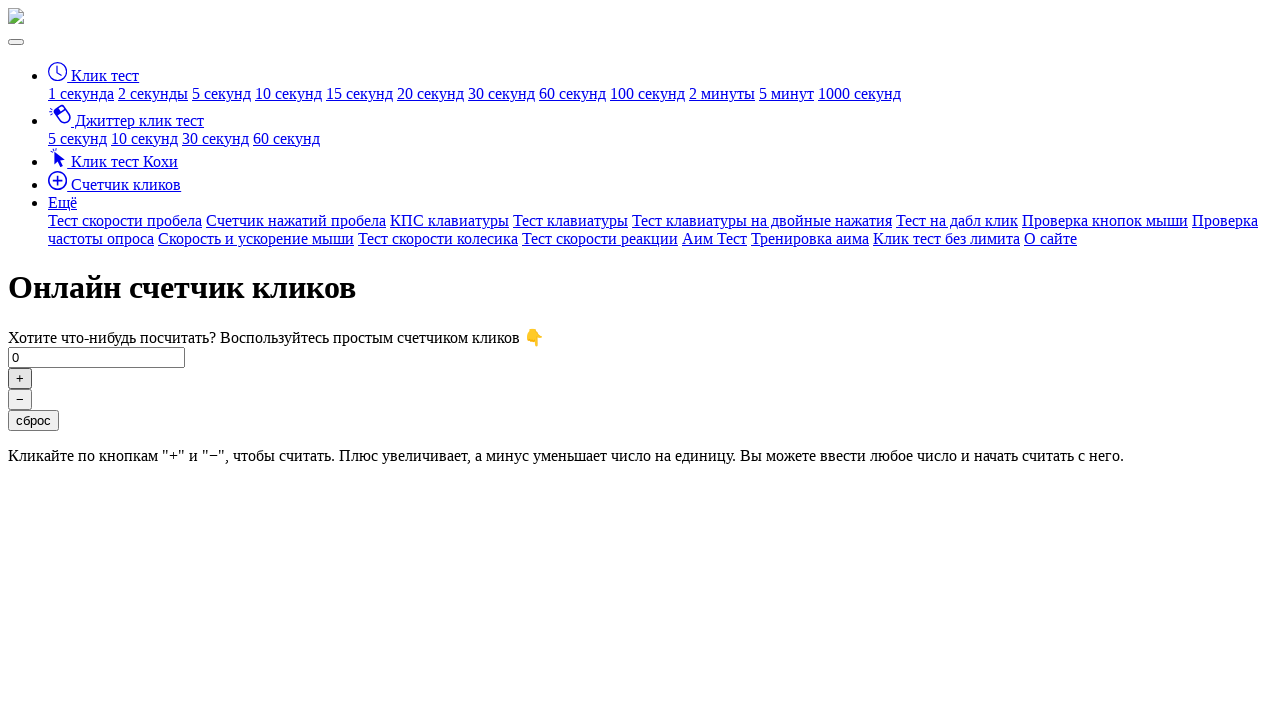

Clicked the plus button (click #200/500) at (20, 378) on button#click-plus
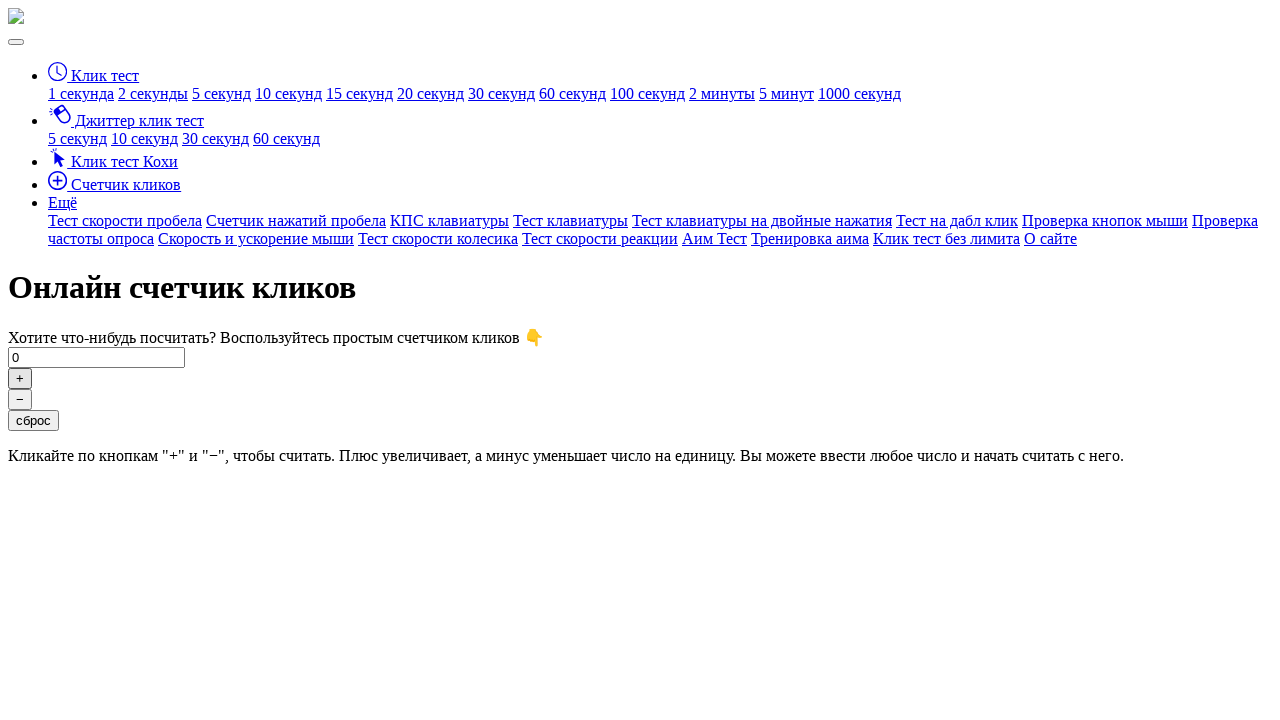

Clicked the plus button (click #201/500) at (20, 378) on button#click-plus
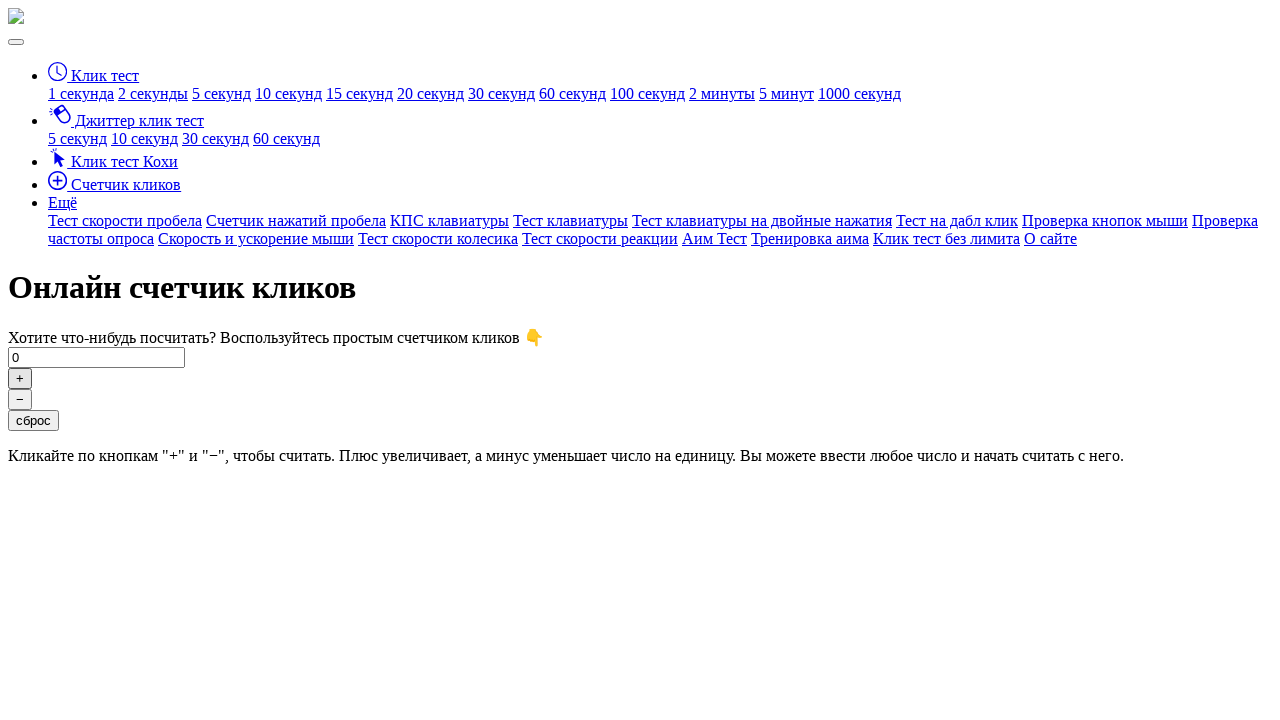

Clicked the plus button (click #202/500) at (20, 378) on button#click-plus
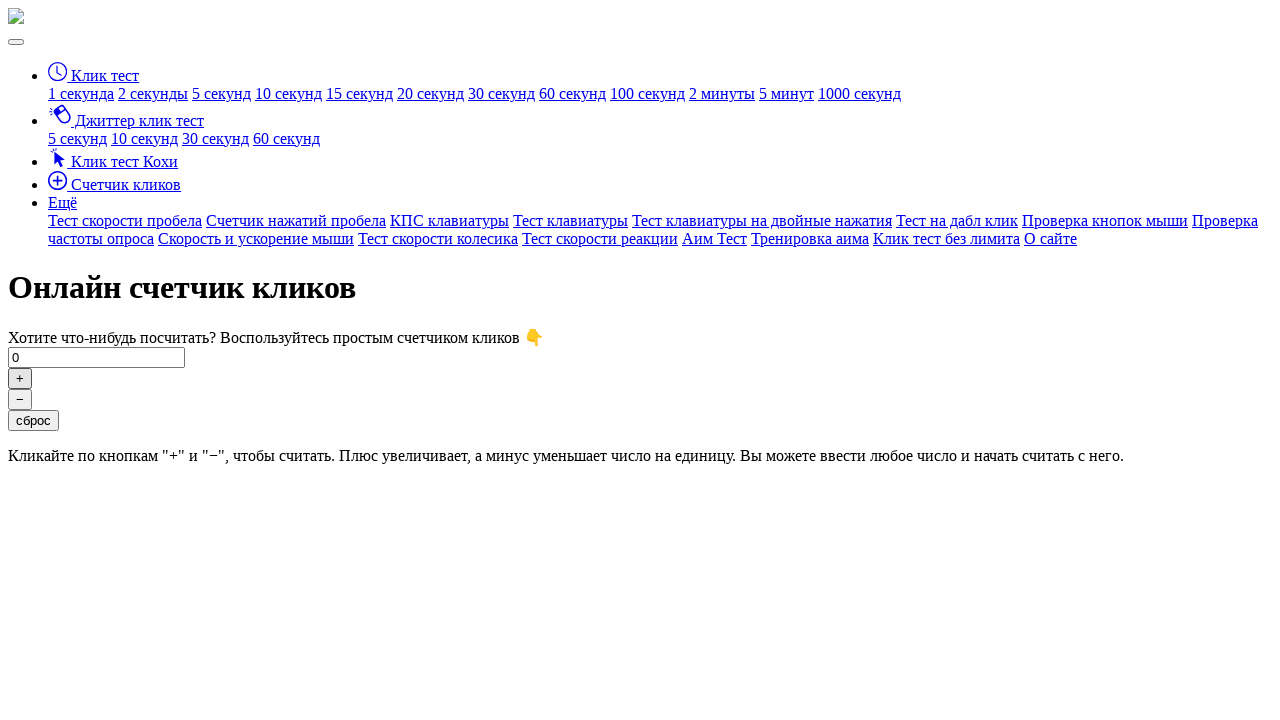

Clicked the plus button (click #203/500) at (20, 378) on button#click-plus
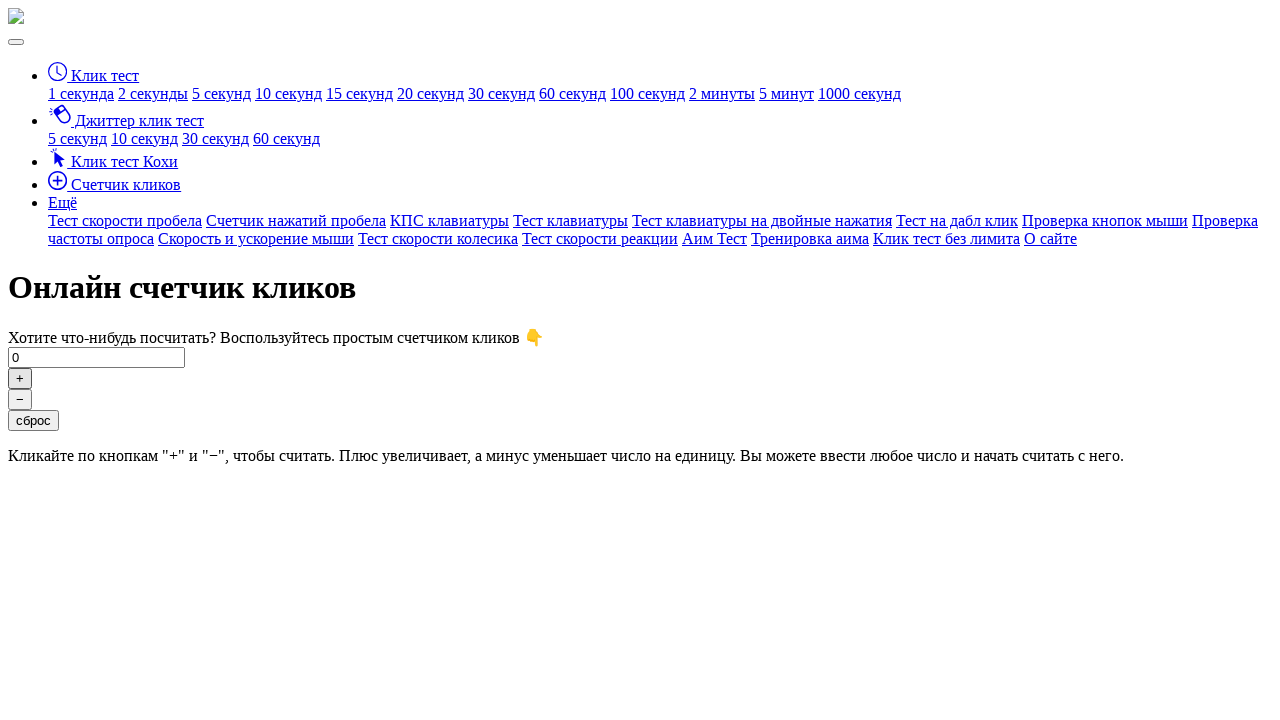

Clicked the plus button (click #204/500) at (20, 378) on button#click-plus
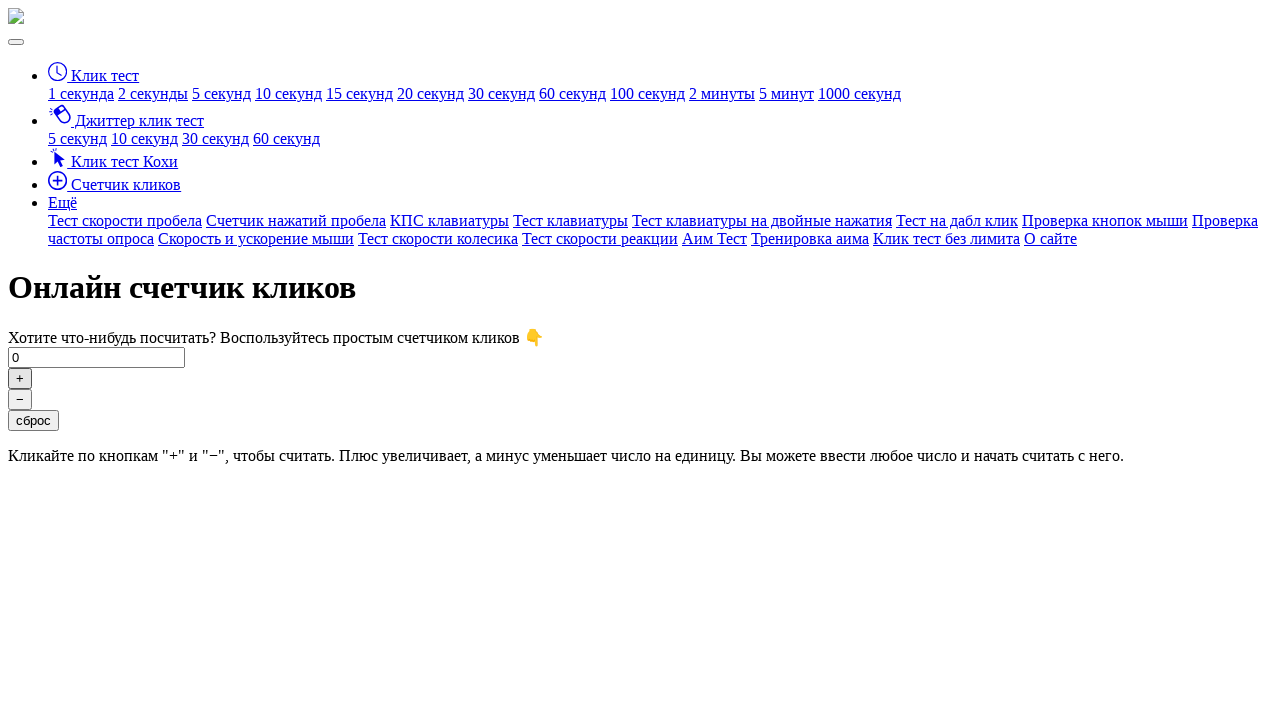

Clicked the plus button (click #205/500) at (20, 378) on button#click-plus
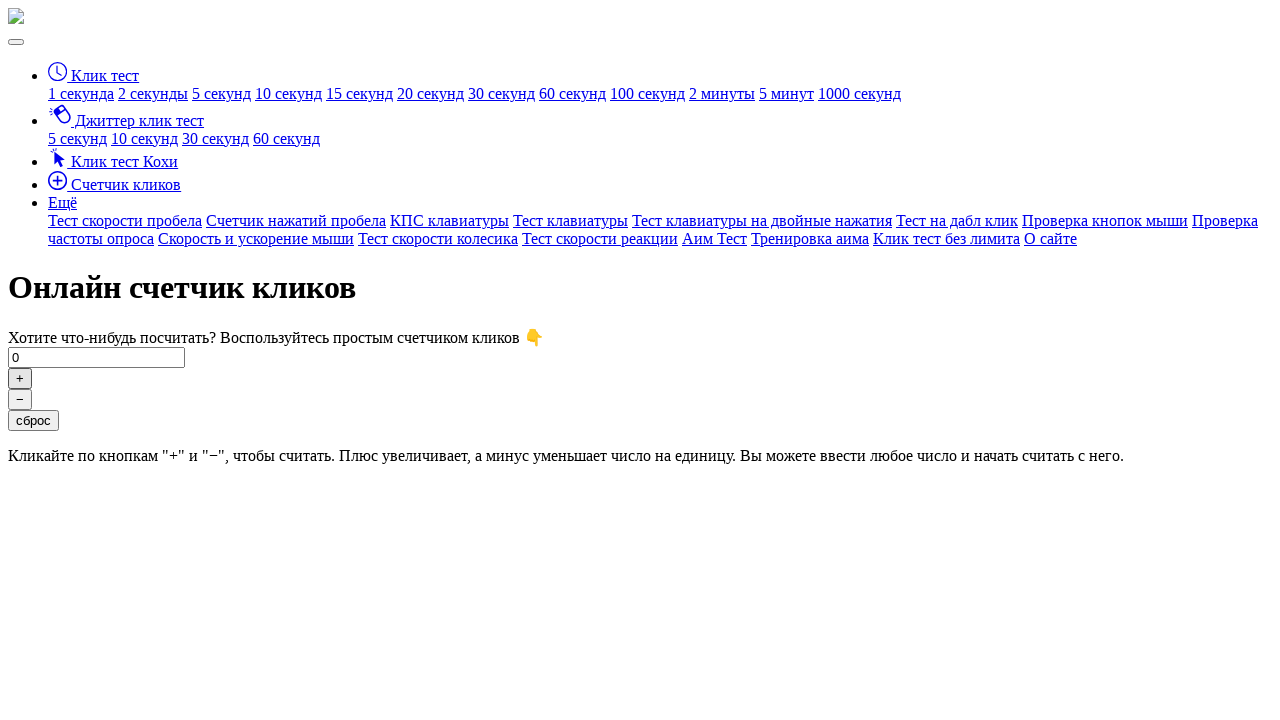

Clicked the plus button (click #206/500) at (20, 378) on button#click-plus
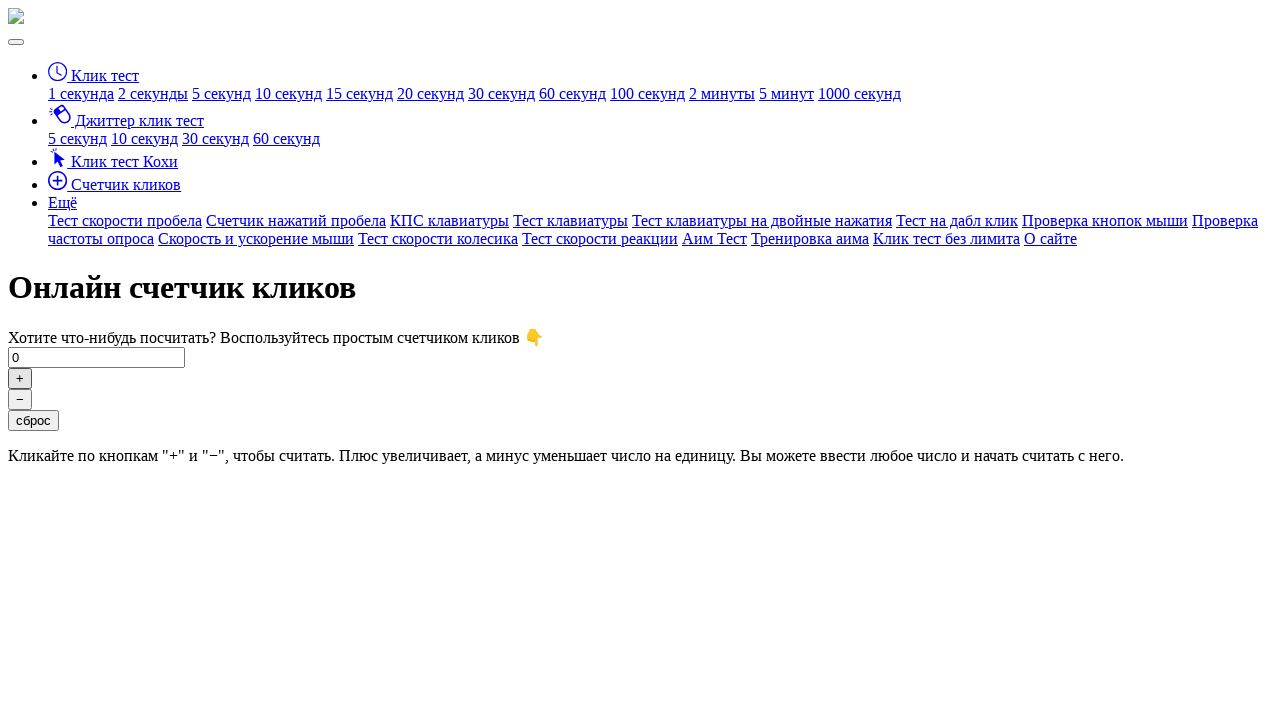

Clicked the plus button (click #207/500) at (20, 378) on button#click-plus
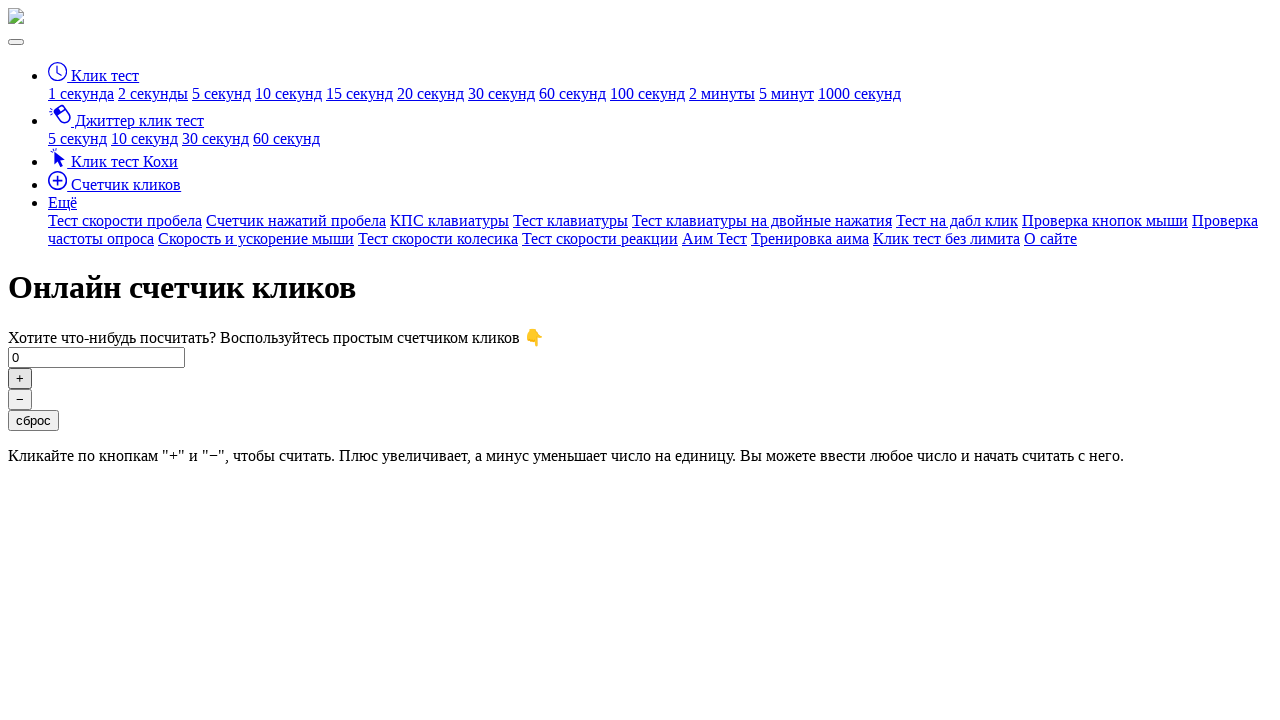

Clicked the plus button (click #208/500) at (20, 378) on button#click-plus
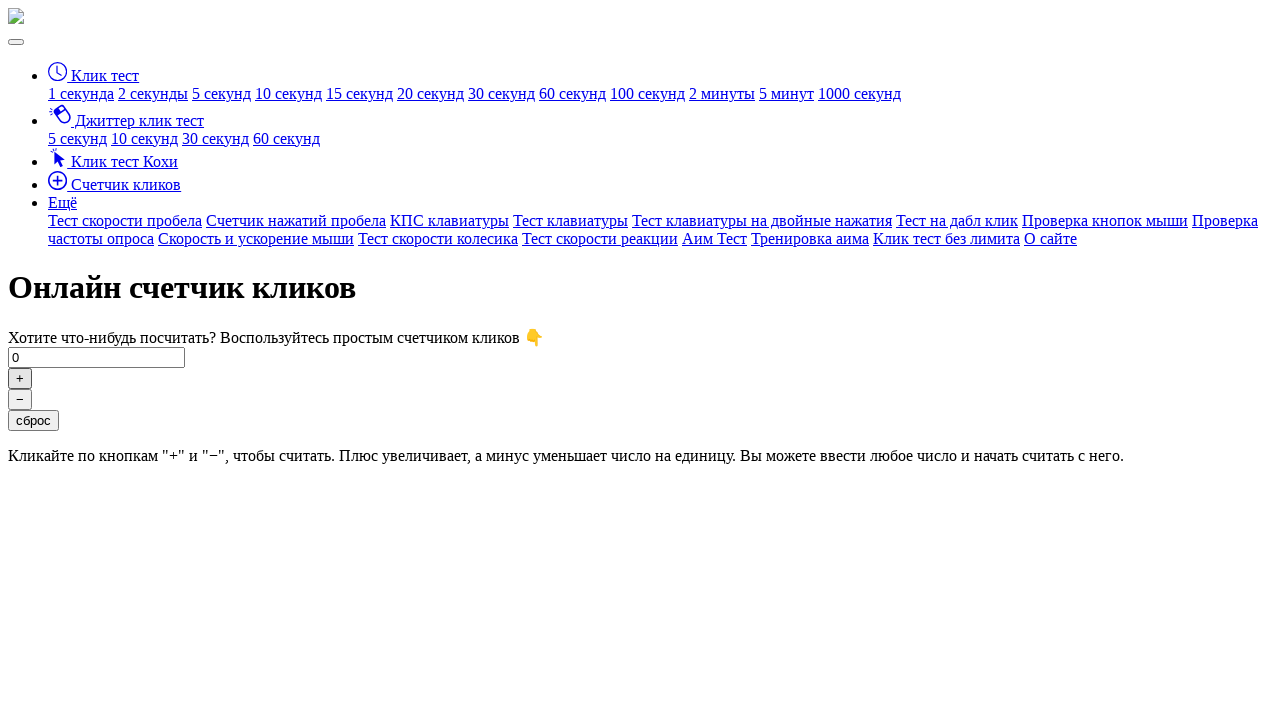

Clicked the plus button (click #209/500) at (20, 378) on button#click-plus
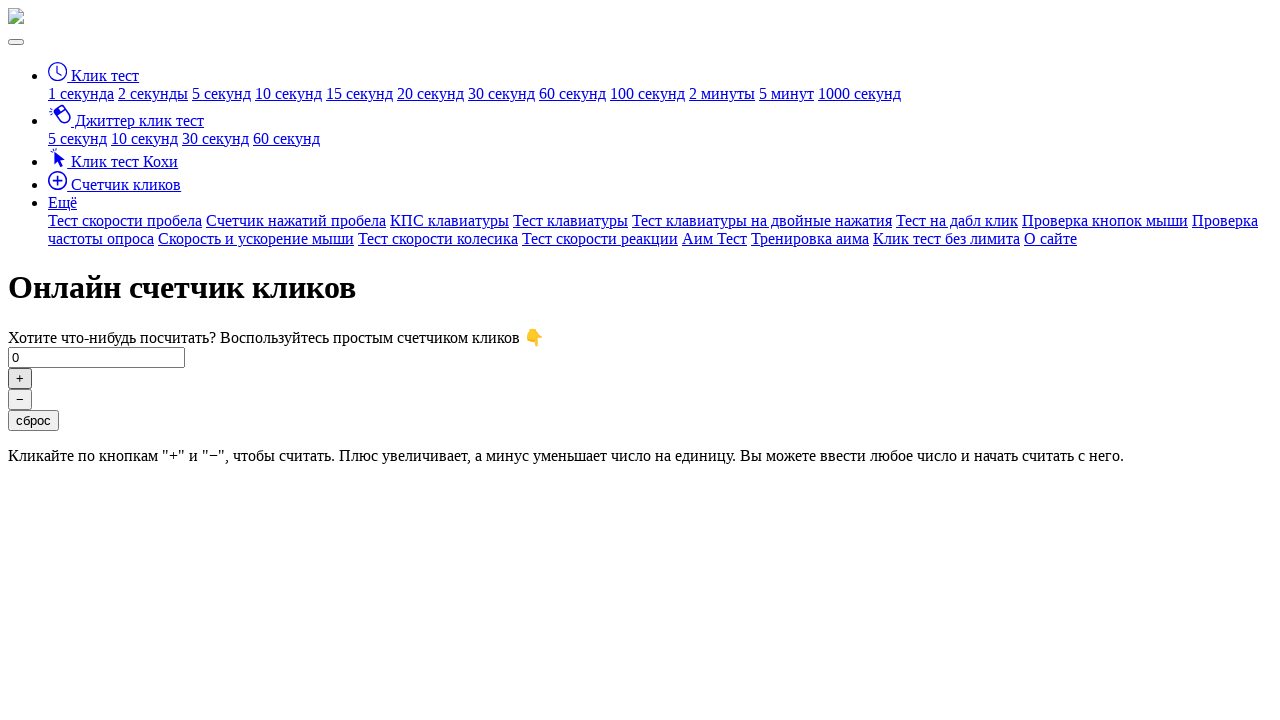

Clicked the plus button (click #210/500) at (20, 378) on button#click-plus
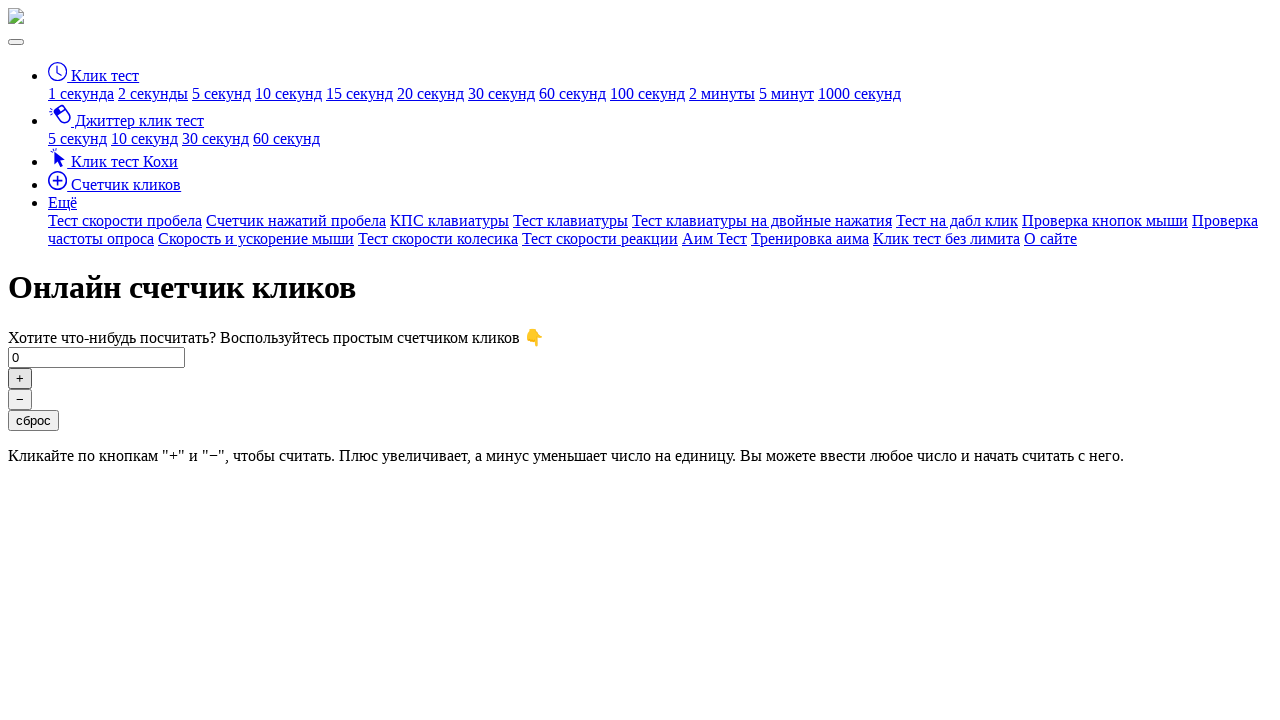

Clicked the plus button (click #211/500) at (20, 378) on button#click-plus
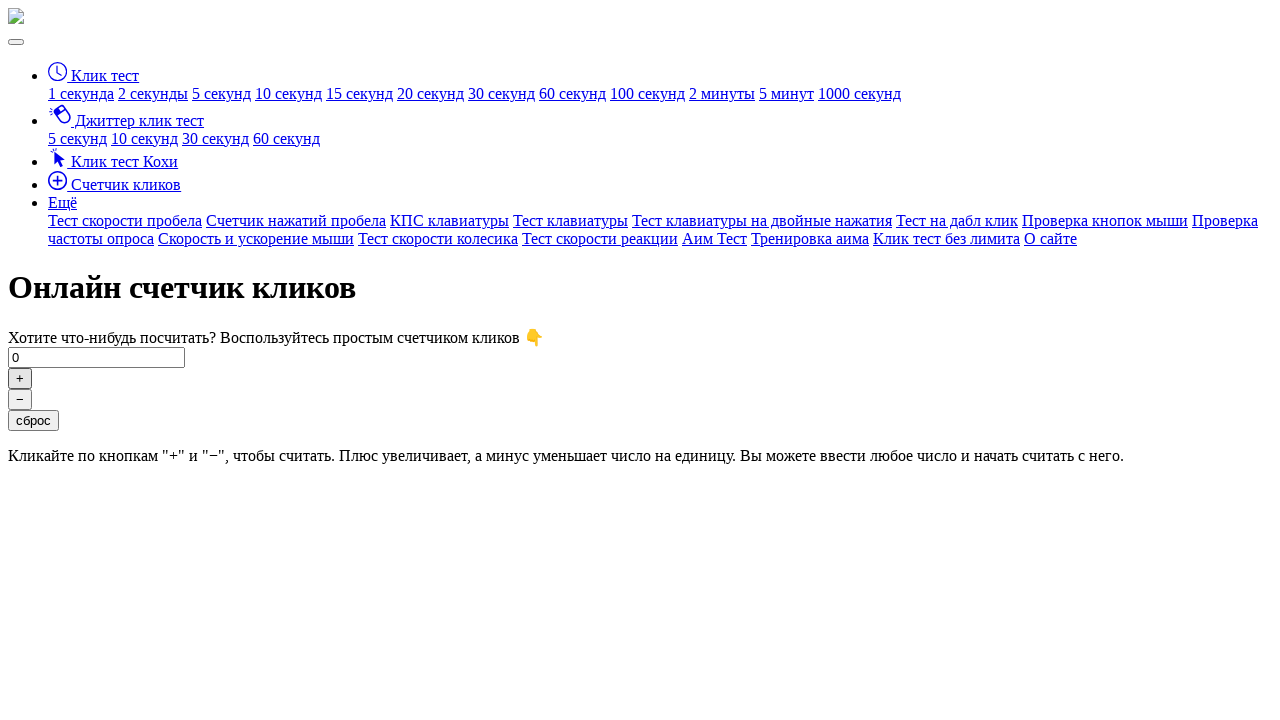

Clicked the plus button (click #212/500) at (20, 378) on button#click-plus
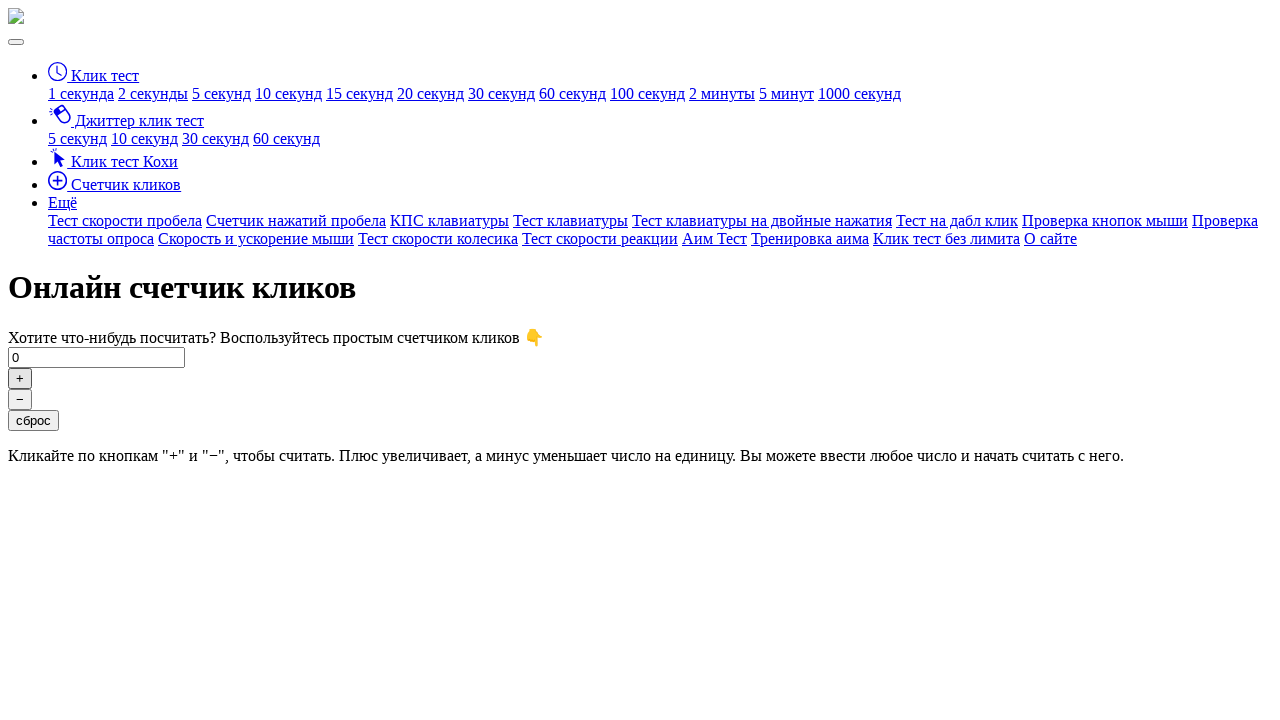

Clicked the plus button (click #213/500) at (20, 378) on button#click-plus
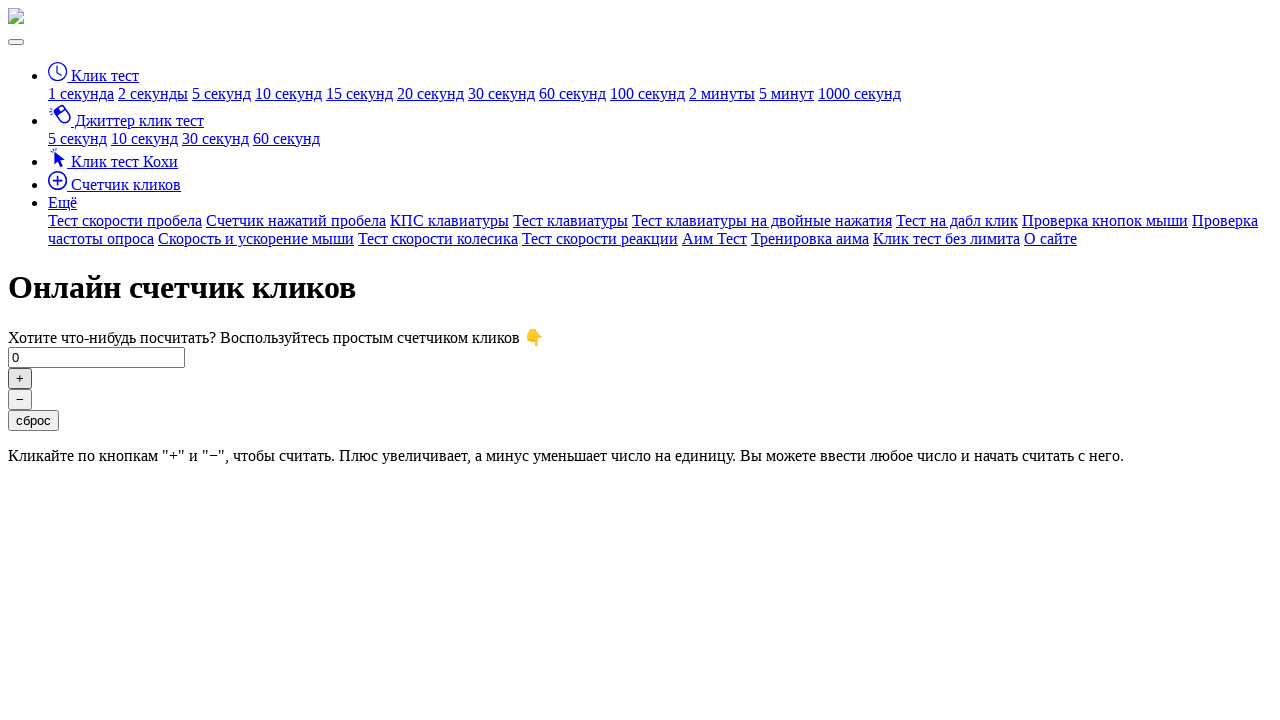

Clicked the plus button (click #214/500) at (20, 378) on button#click-plus
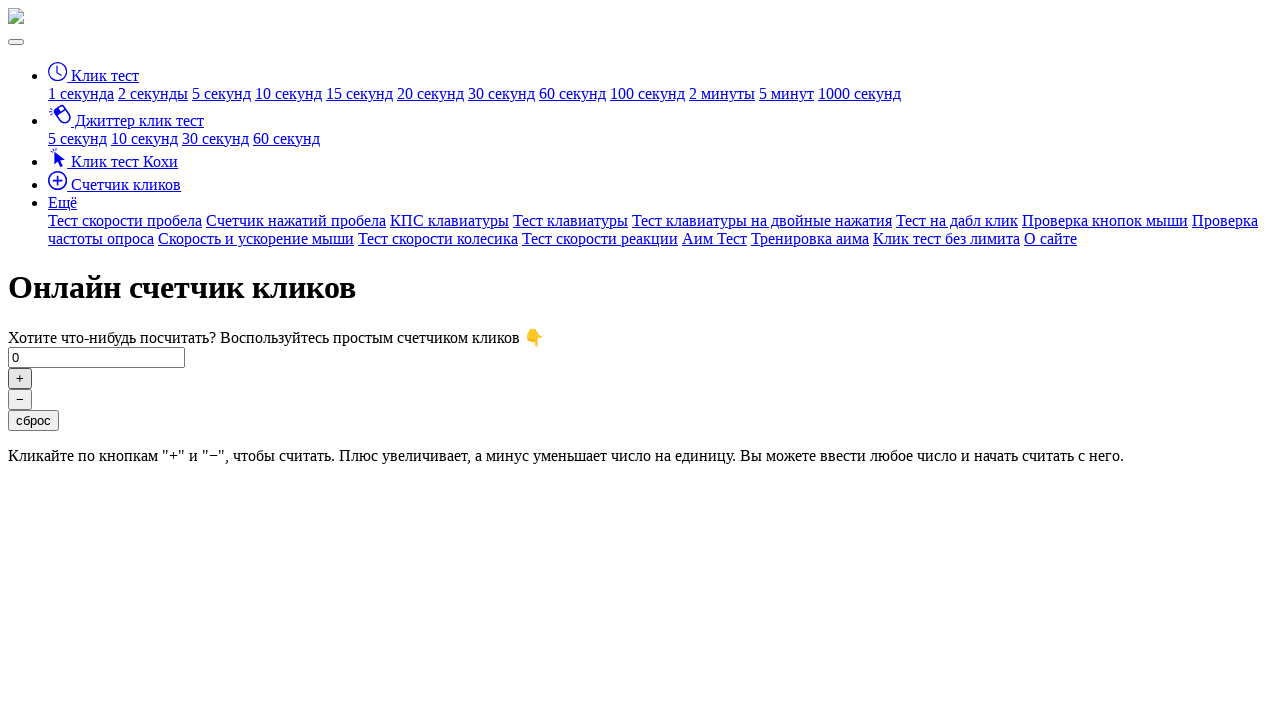

Clicked the plus button (click #215/500) at (20, 378) on button#click-plus
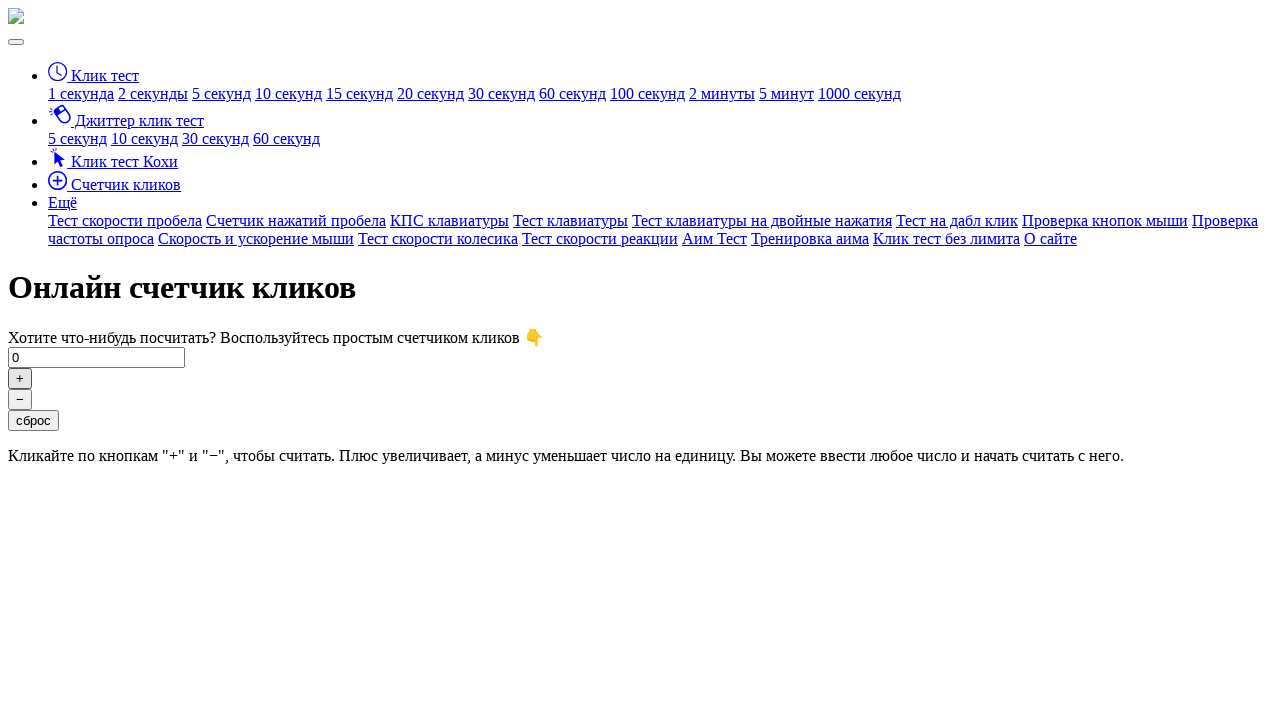

Clicked the plus button (click #216/500) at (20, 378) on button#click-plus
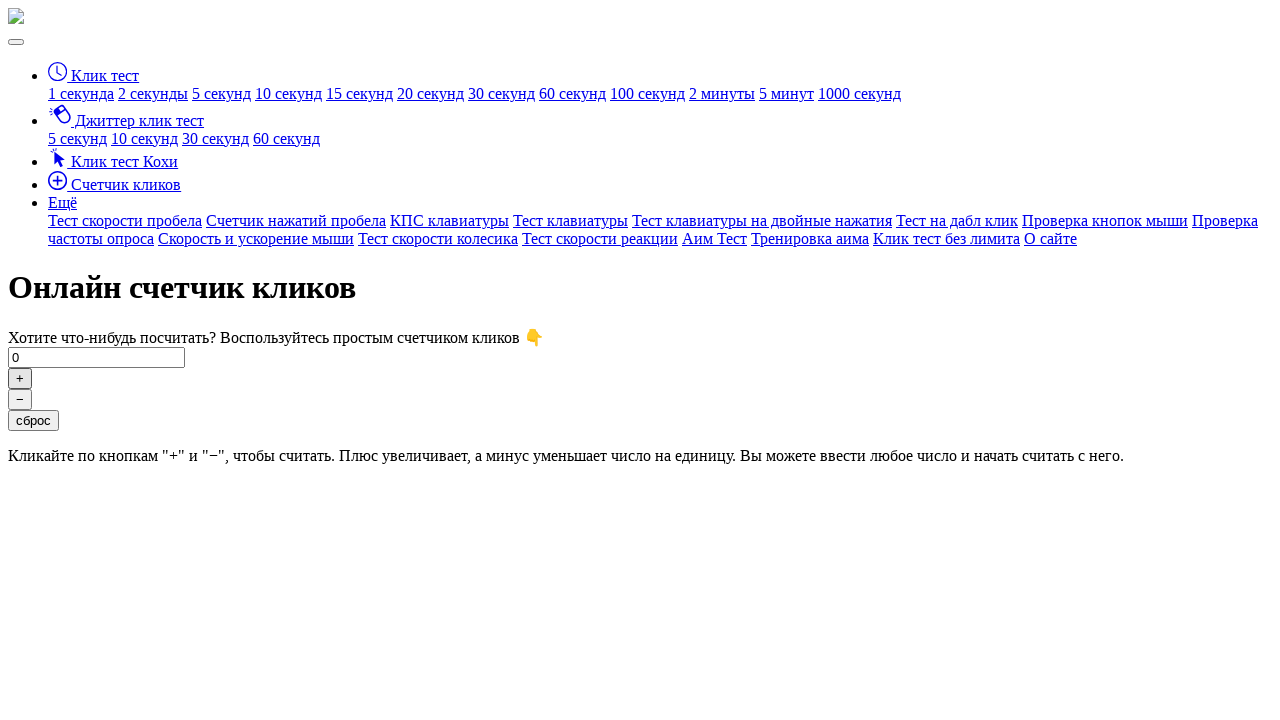

Clicked the plus button (click #217/500) at (20, 378) on button#click-plus
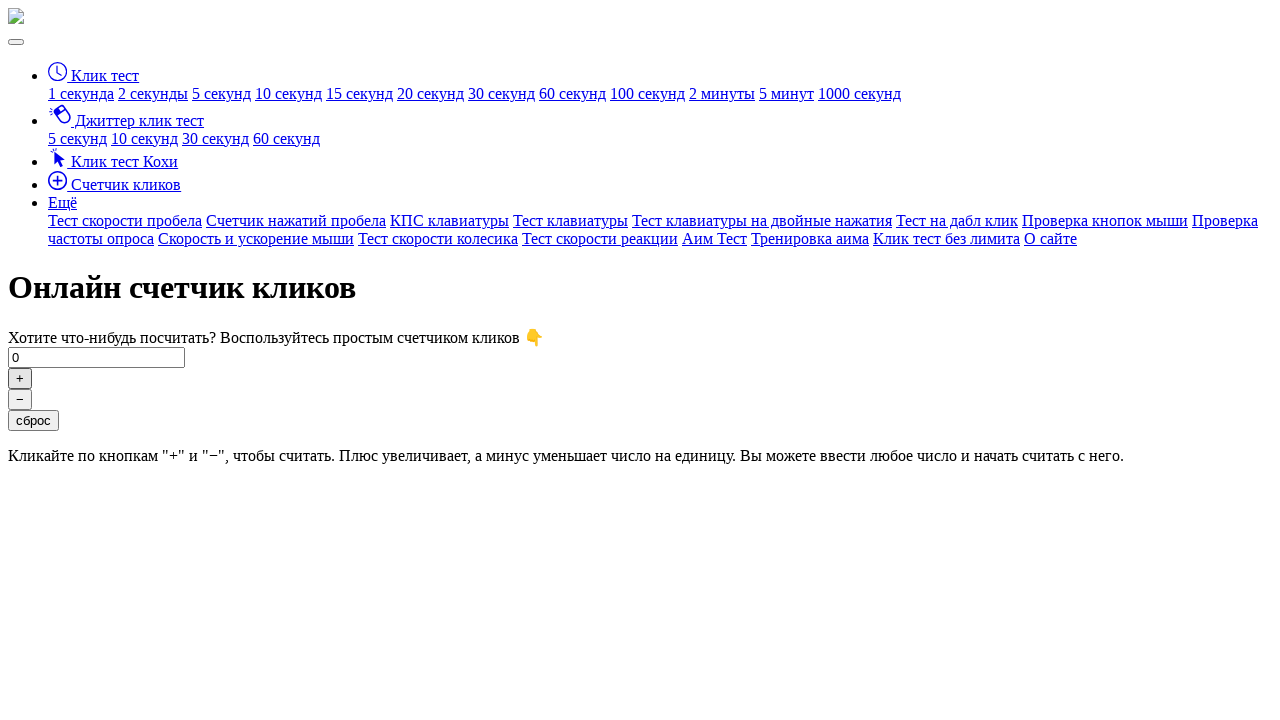

Clicked the plus button (click #218/500) at (20, 378) on button#click-plus
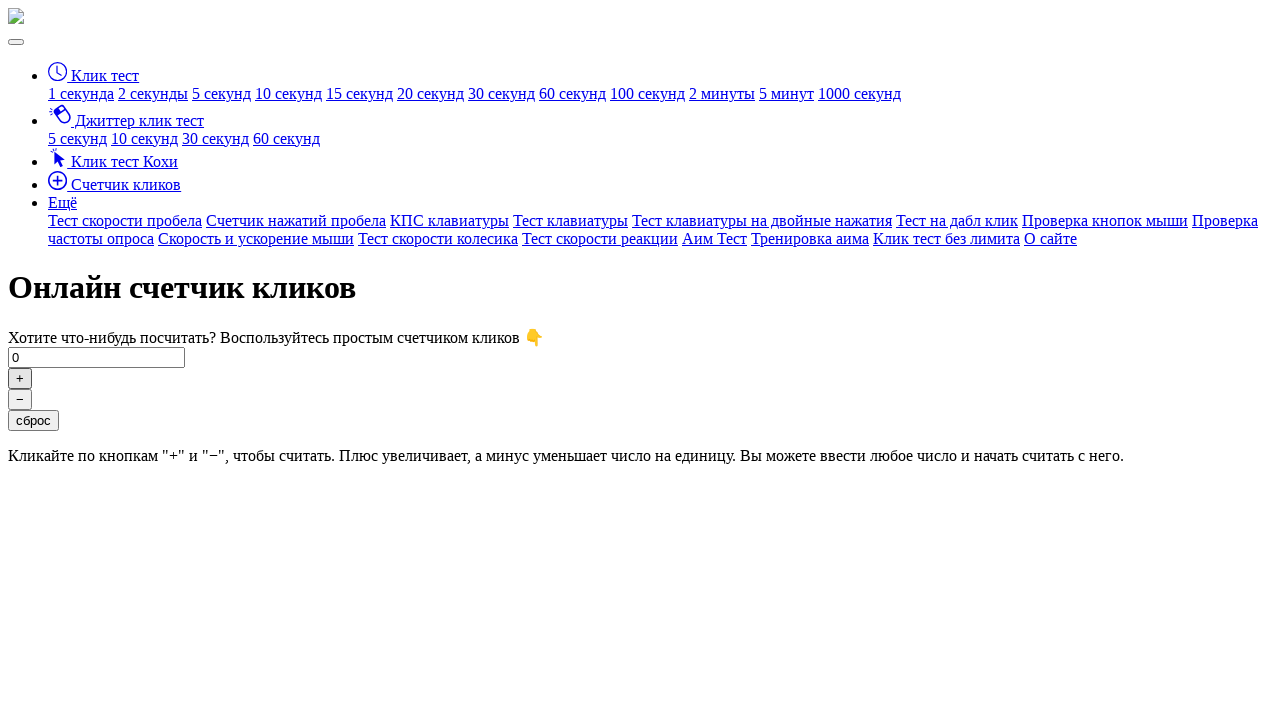

Clicked the plus button (click #219/500) at (20, 378) on button#click-plus
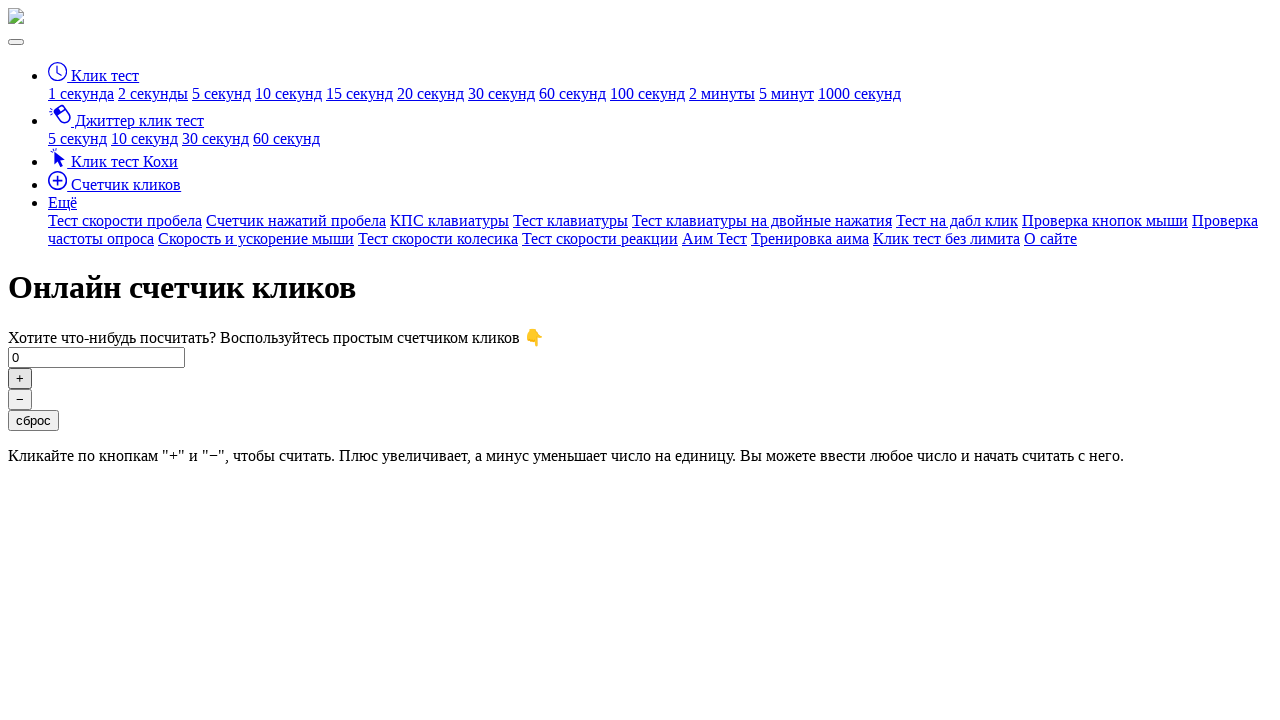

Clicked the plus button (click #220/500) at (20, 378) on button#click-plus
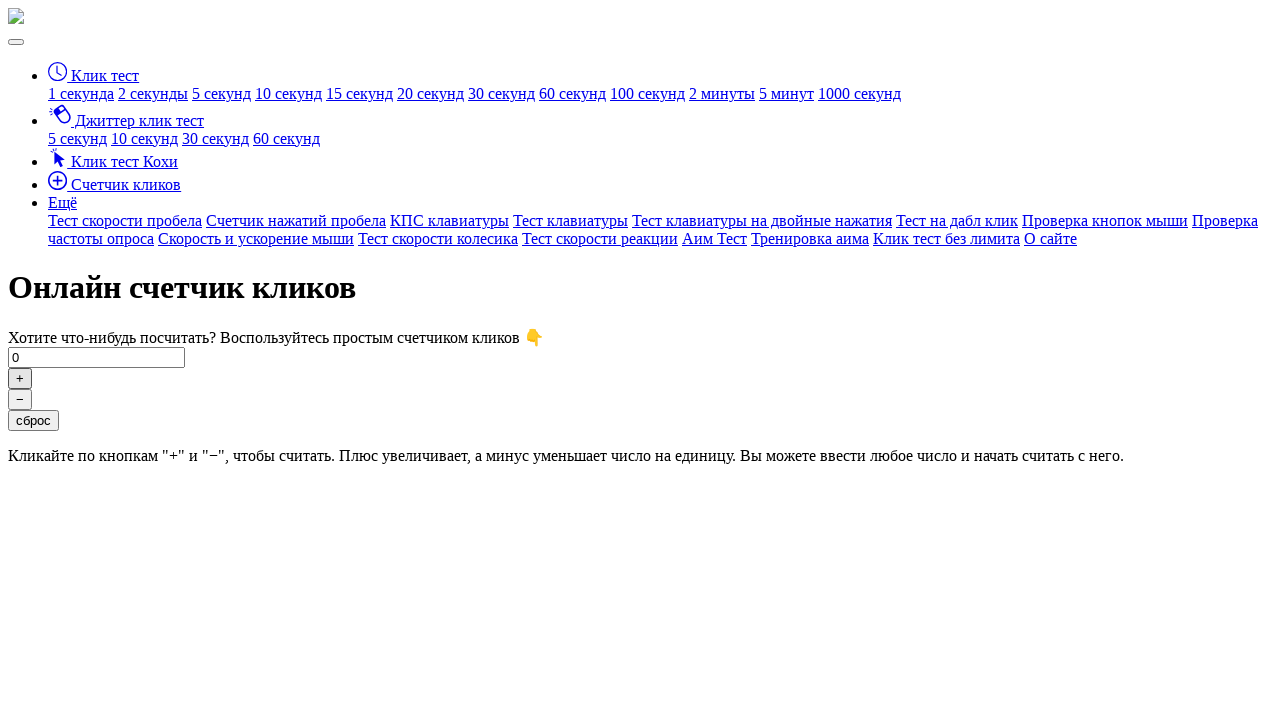

Clicked the plus button (click #221/500) at (20, 378) on button#click-plus
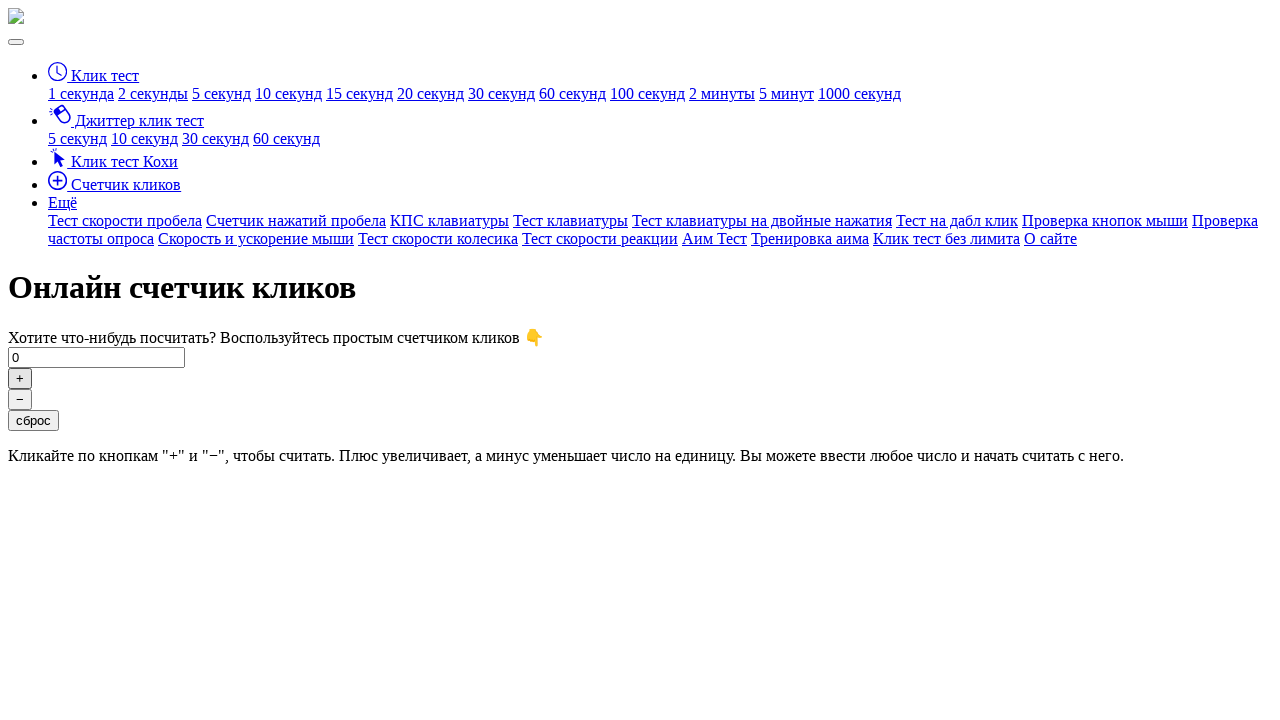

Clicked the plus button (click #222/500) at (20, 378) on button#click-plus
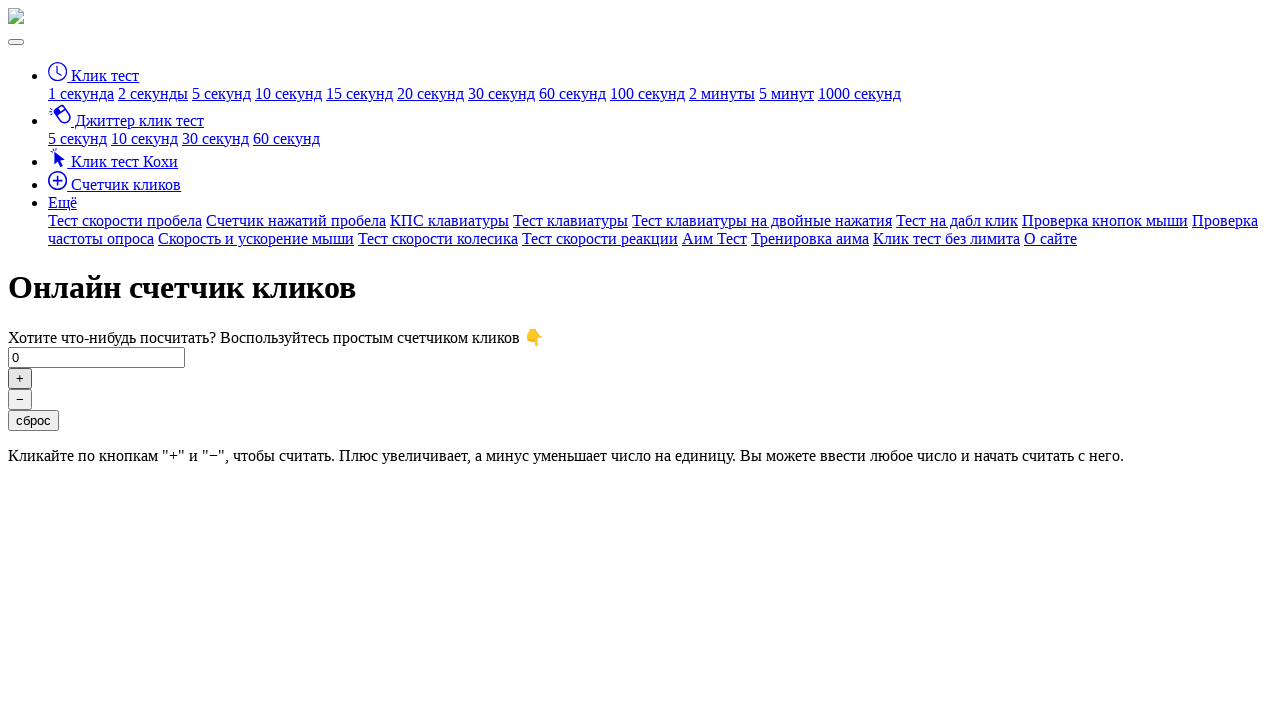

Clicked the plus button (click #223/500) at (20, 378) on button#click-plus
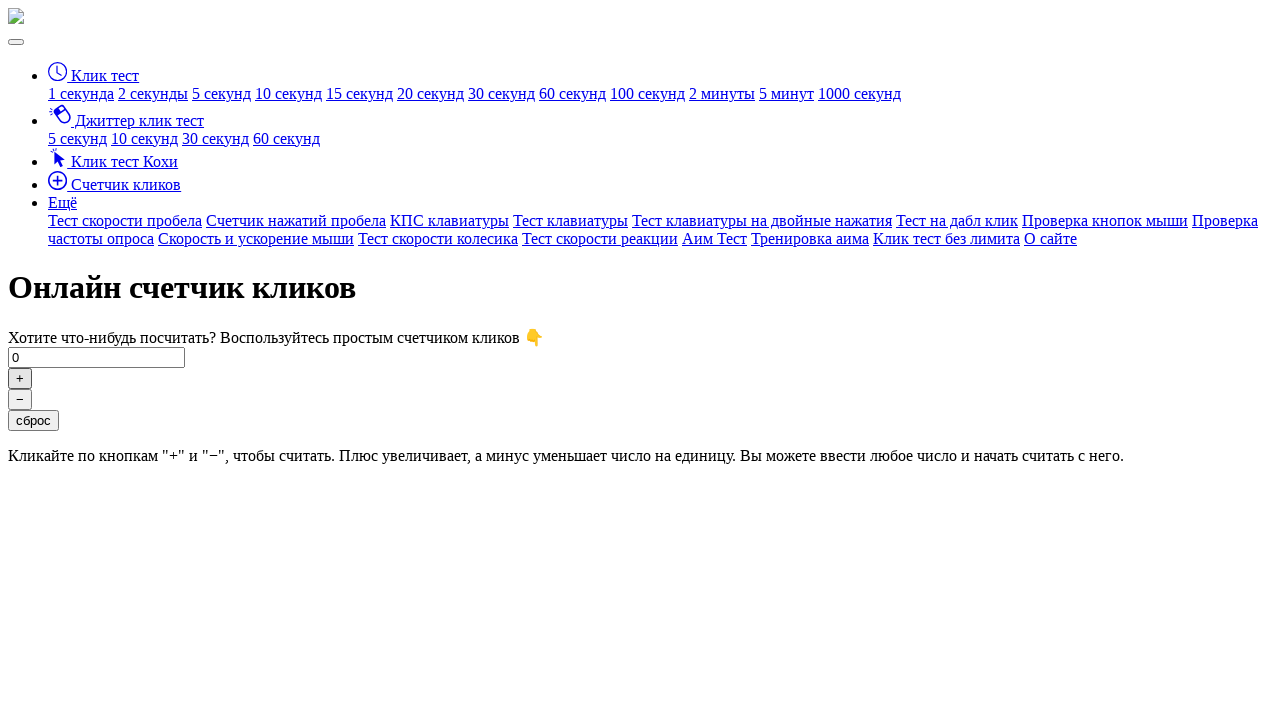

Clicked the plus button (click #224/500) at (20, 378) on button#click-plus
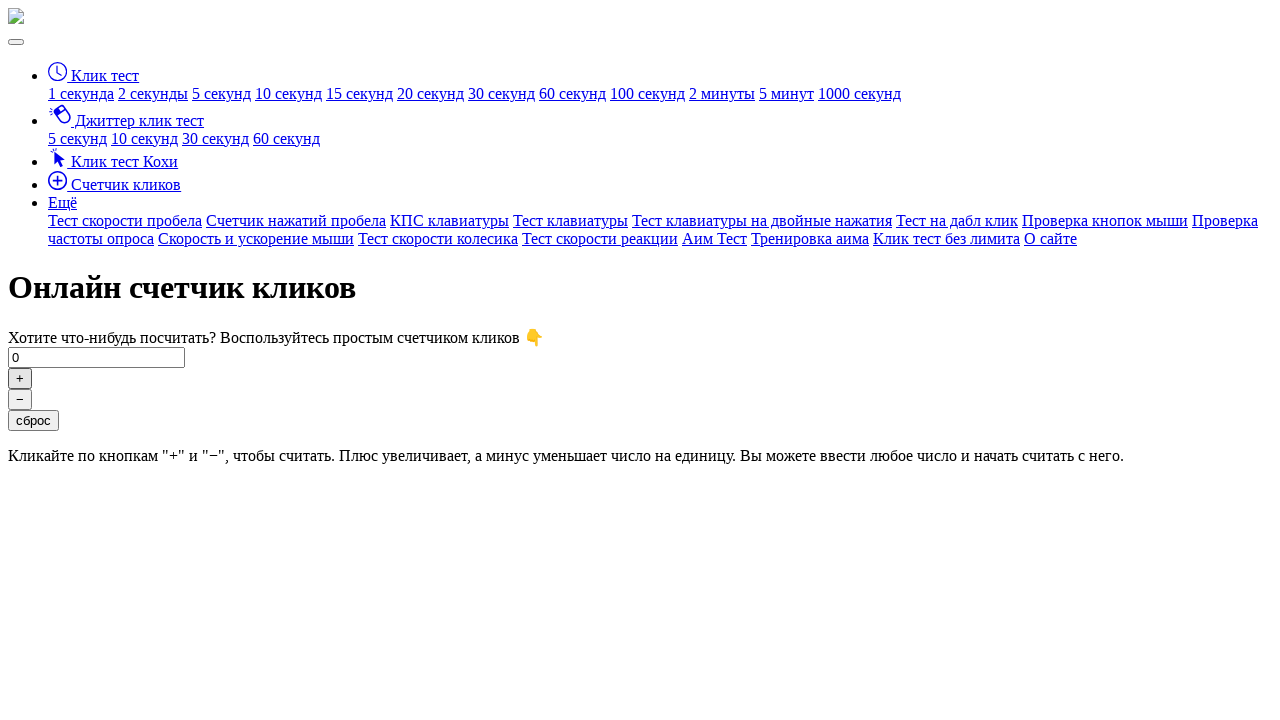

Clicked the plus button (click #225/500) at (20, 378) on button#click-plus
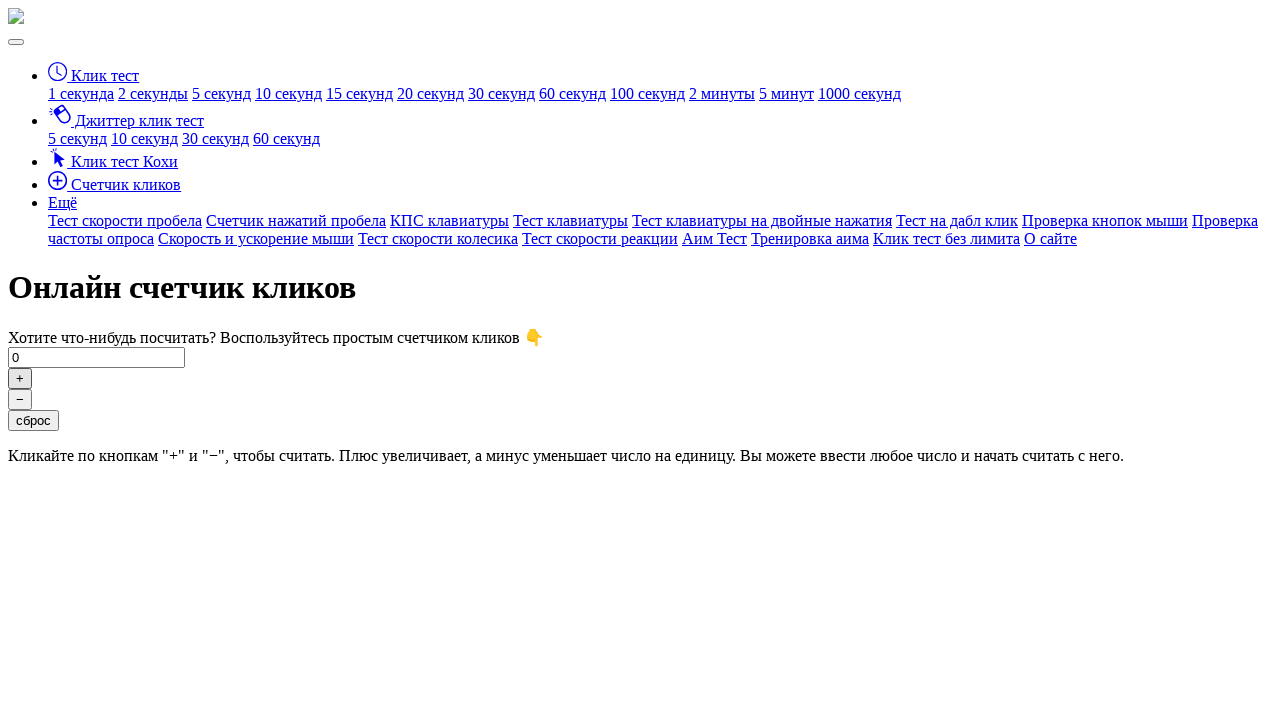

Clicked the plus button (click #226/500) at (20, 378) on button#click-plus
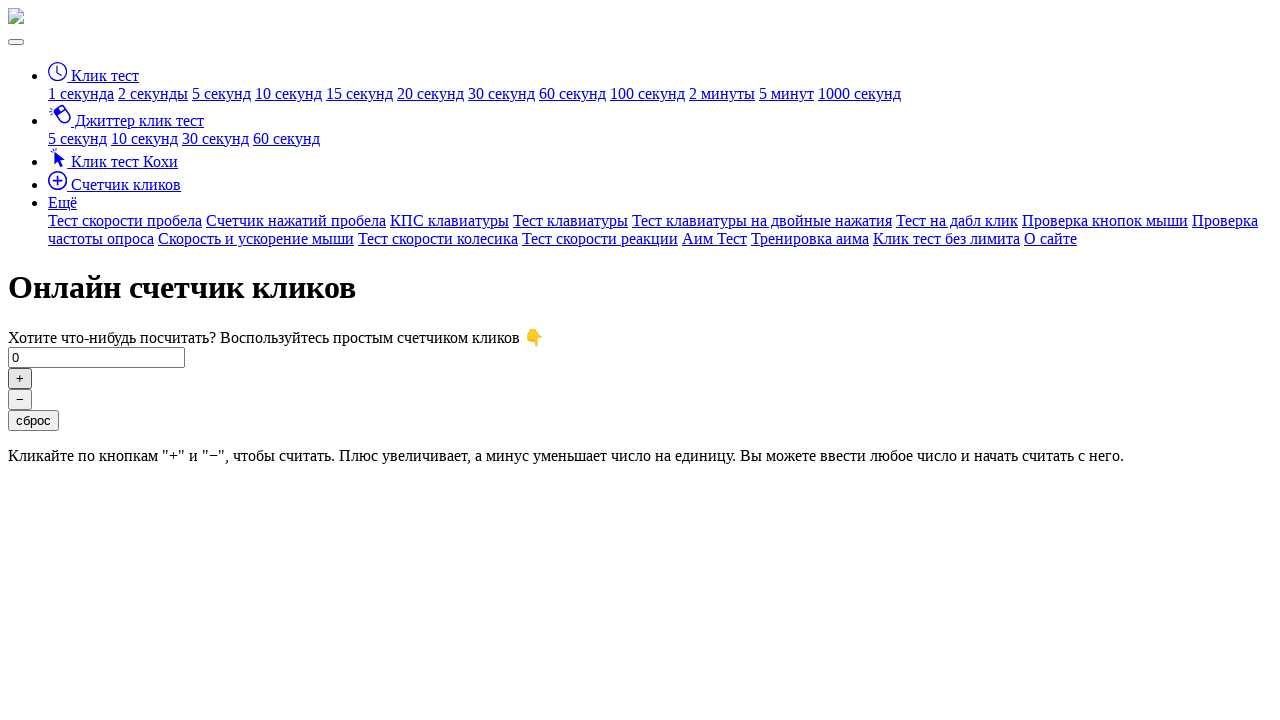

Clicked the plus button (click #227/500) at (20, 378) on button#click-plus
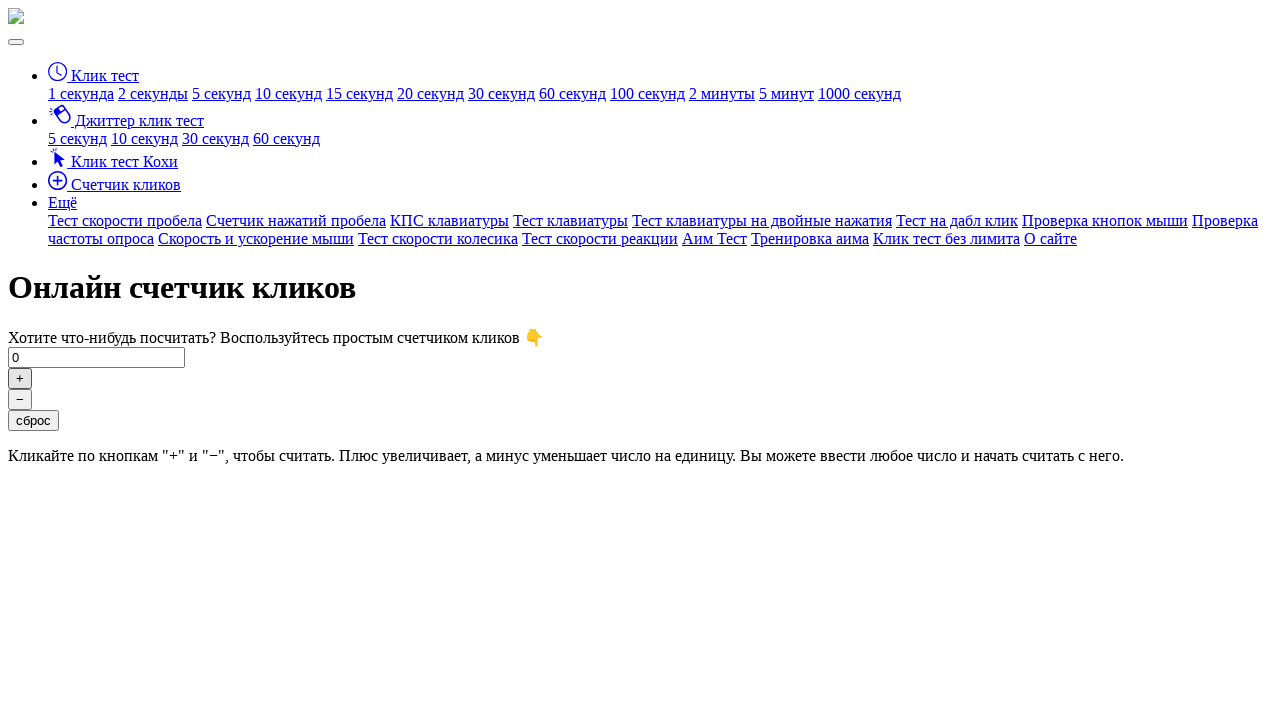

Clicked the plus button (click #228/500) at (20, 378) on button#click-plus
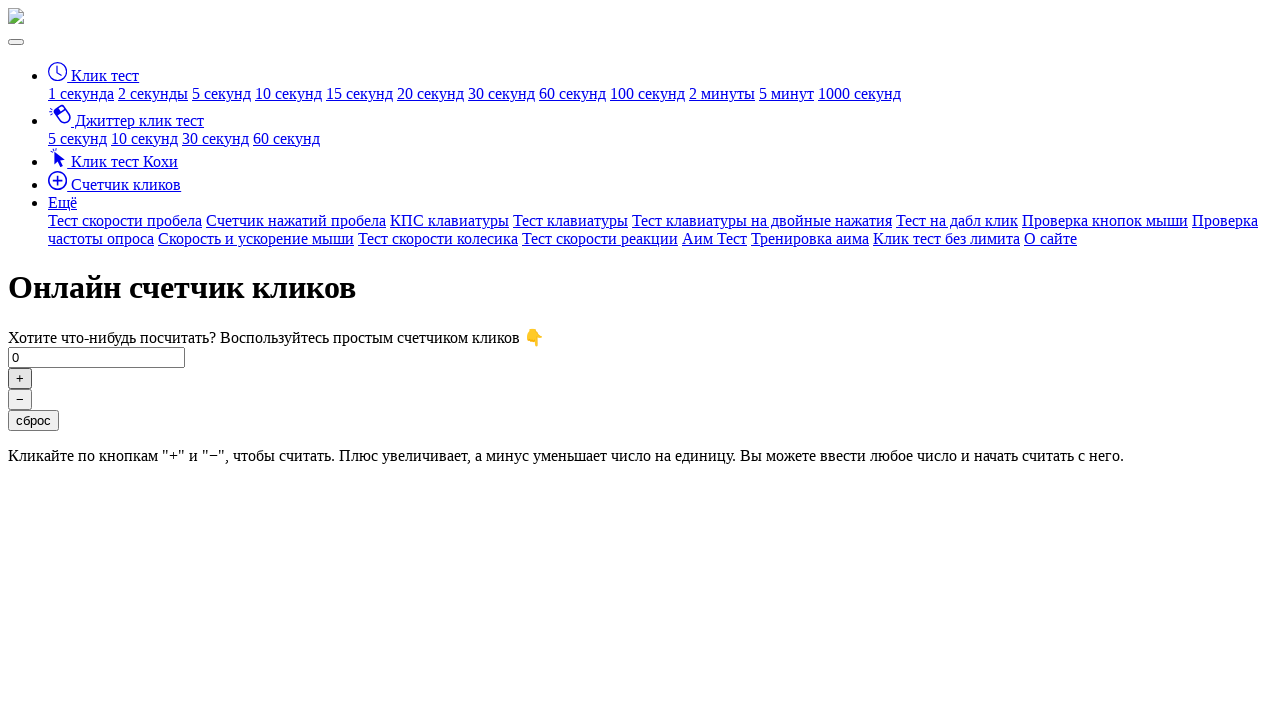

Clicked the plus button (click #229/500) at (20, 378) on button#click-plus
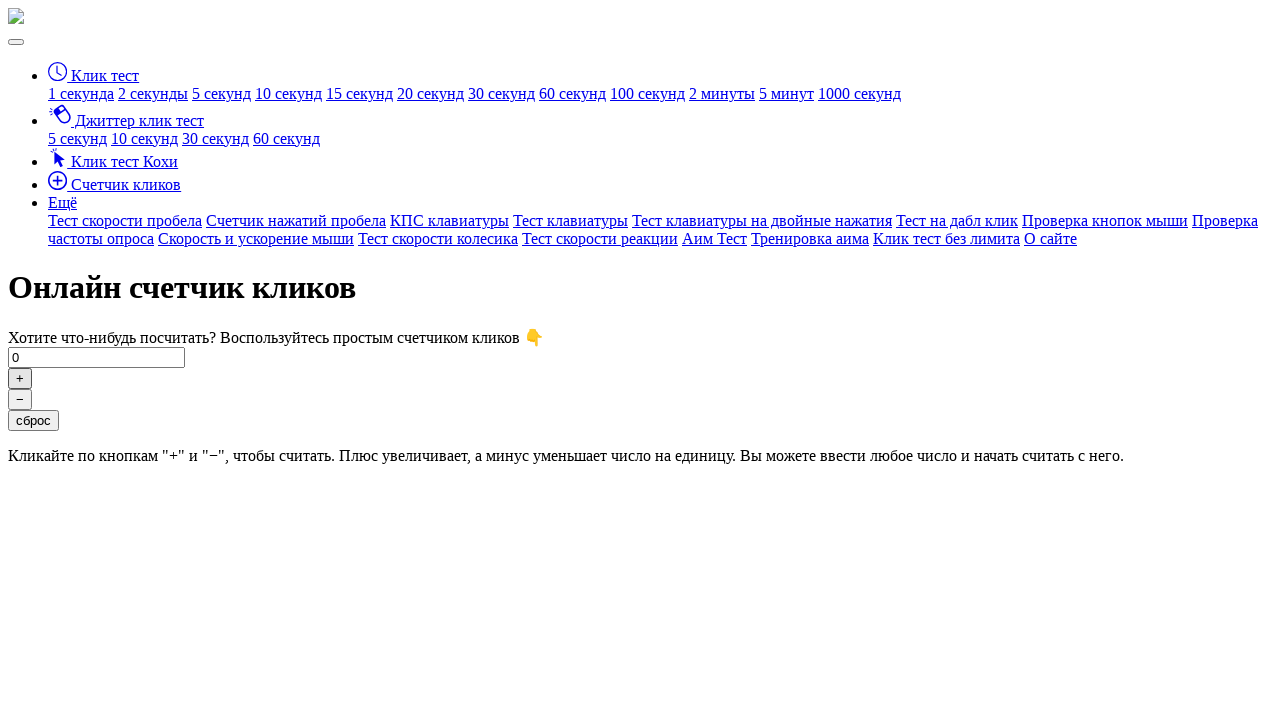

Clicked the plus button (click #230/500) at (20, 378) on button#click-plus
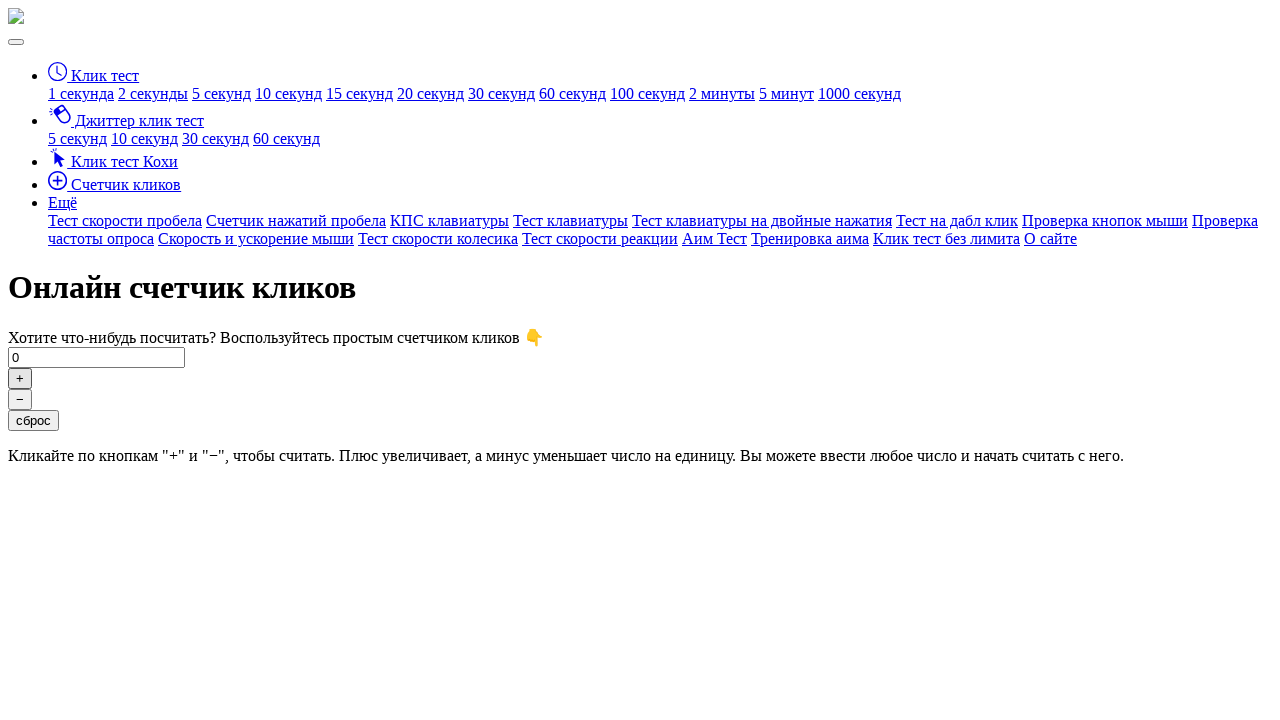

Clicked the plus button (click #231/500) at (20, 378) on button#click-plus
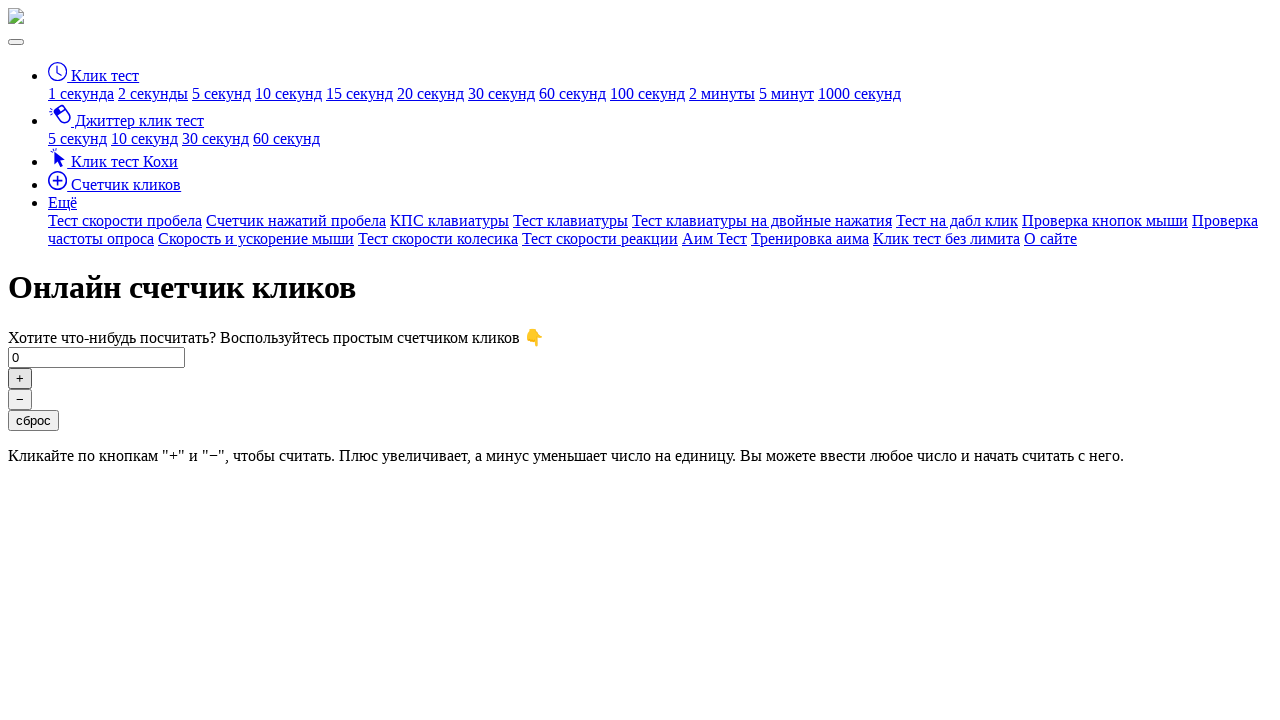

Clicked the plus button (click #232/500) at (20, 378) on button#click-plus
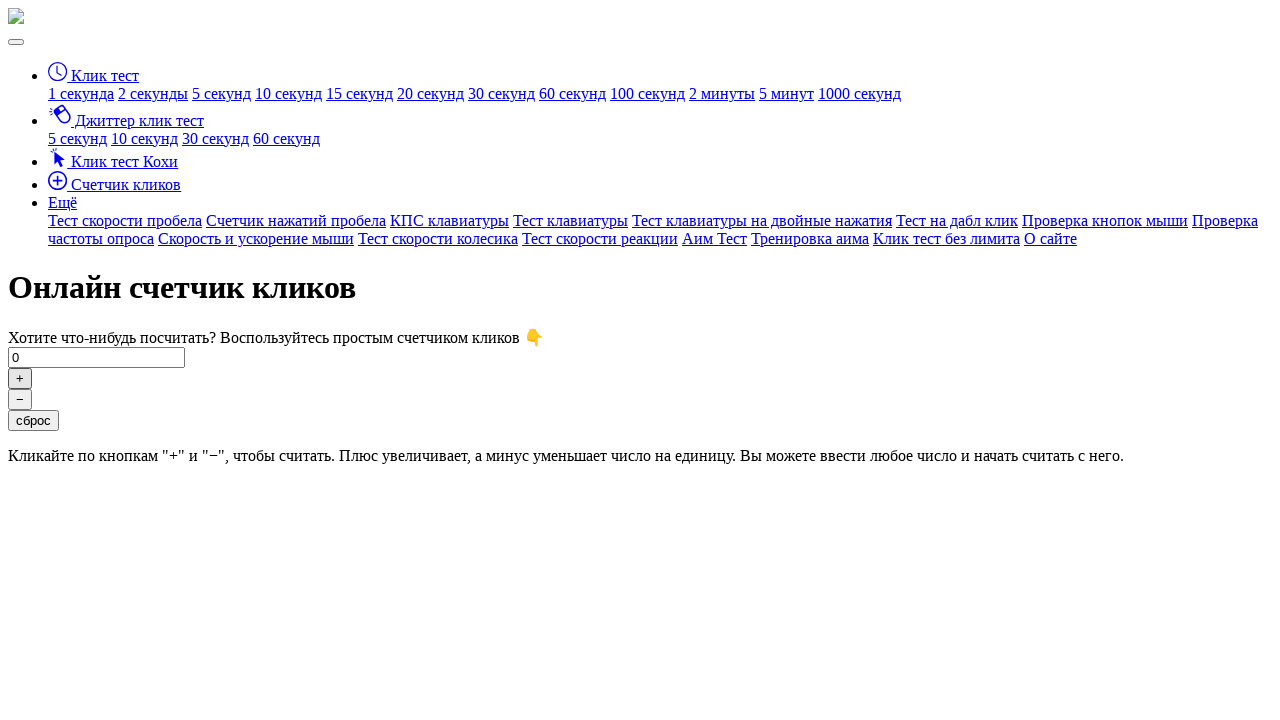

Clicked the plus button (click #233/500) at (20, 378) on button#click-plus
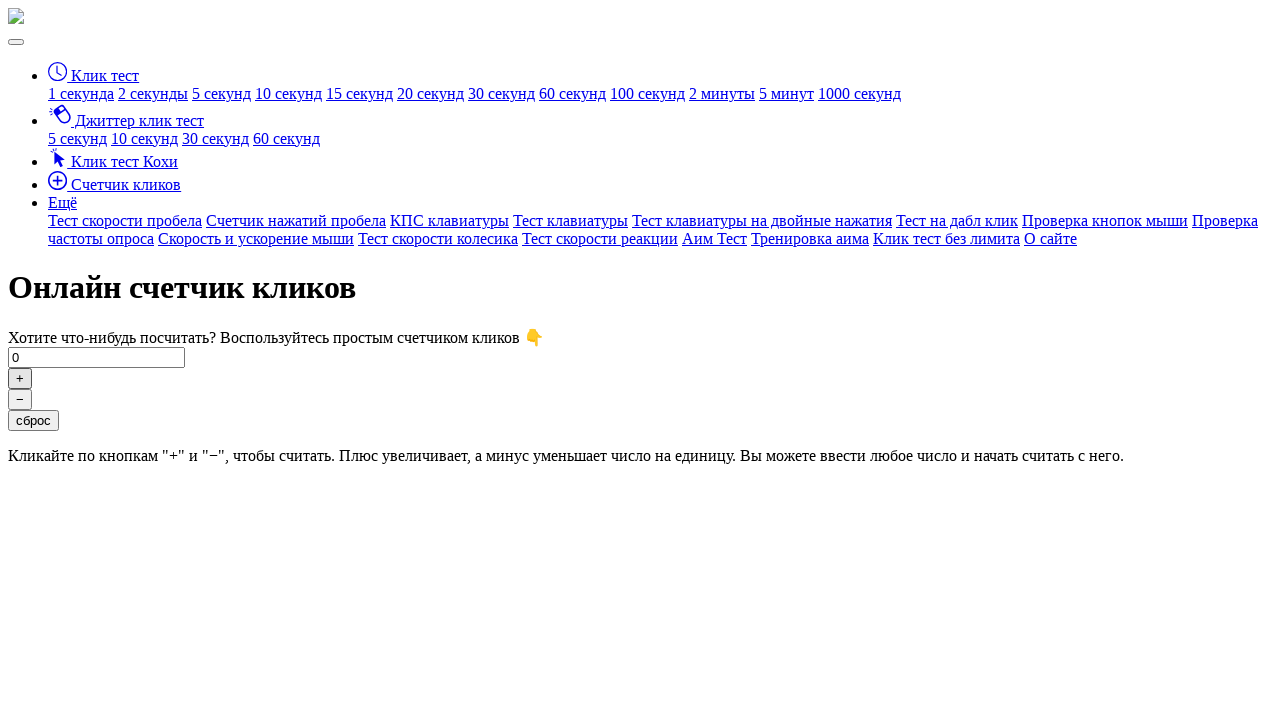

Clicked the plus button (click #234/500) at (20, 378) on button#click-plus
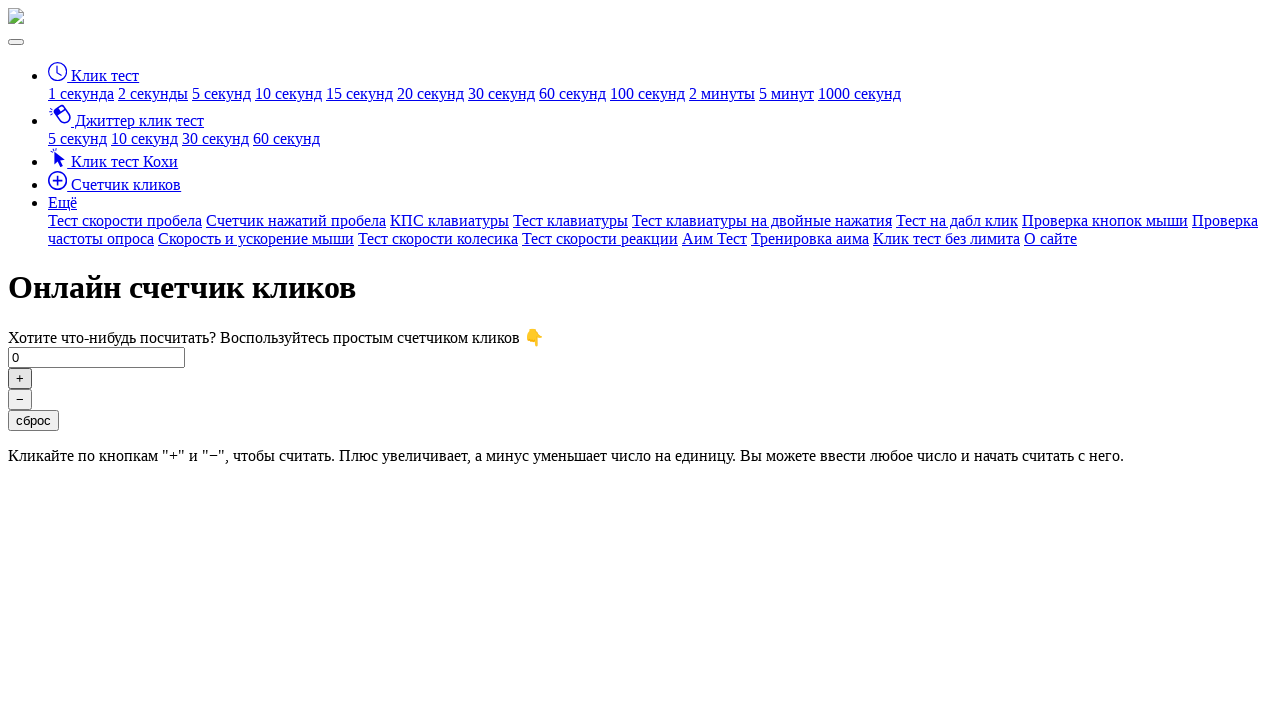

Clicked the plus button (click #235/500) at (20, 378) on button#click-plus
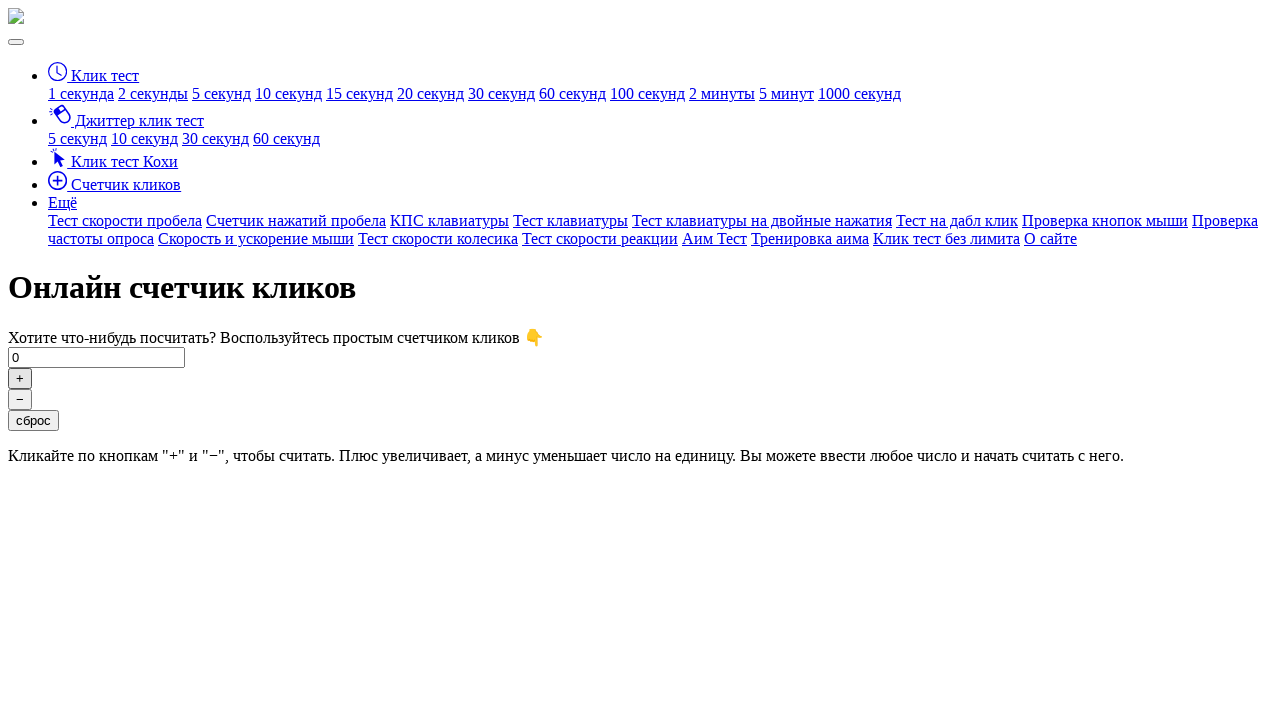

Clicked the plus button (click #236/500) at (20, 378) on button#click-plus
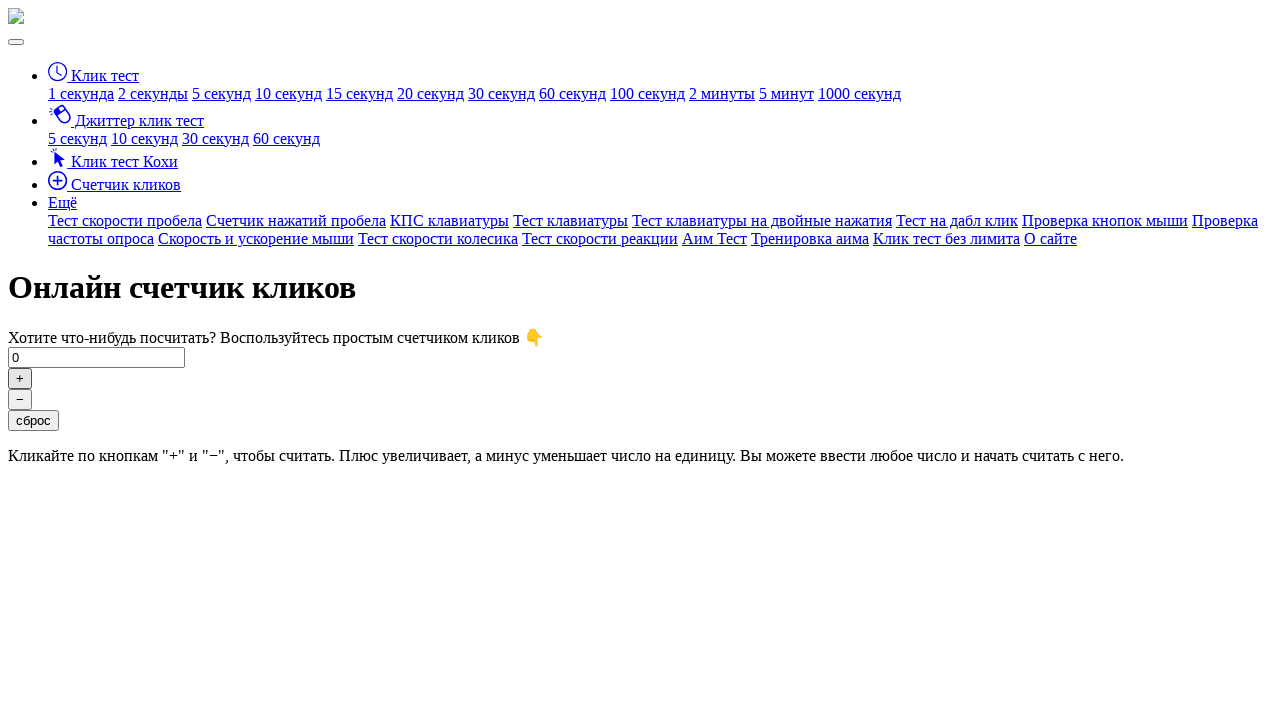

Clicked the plus button (click #237/500) at (20, 378) on button#click-plus
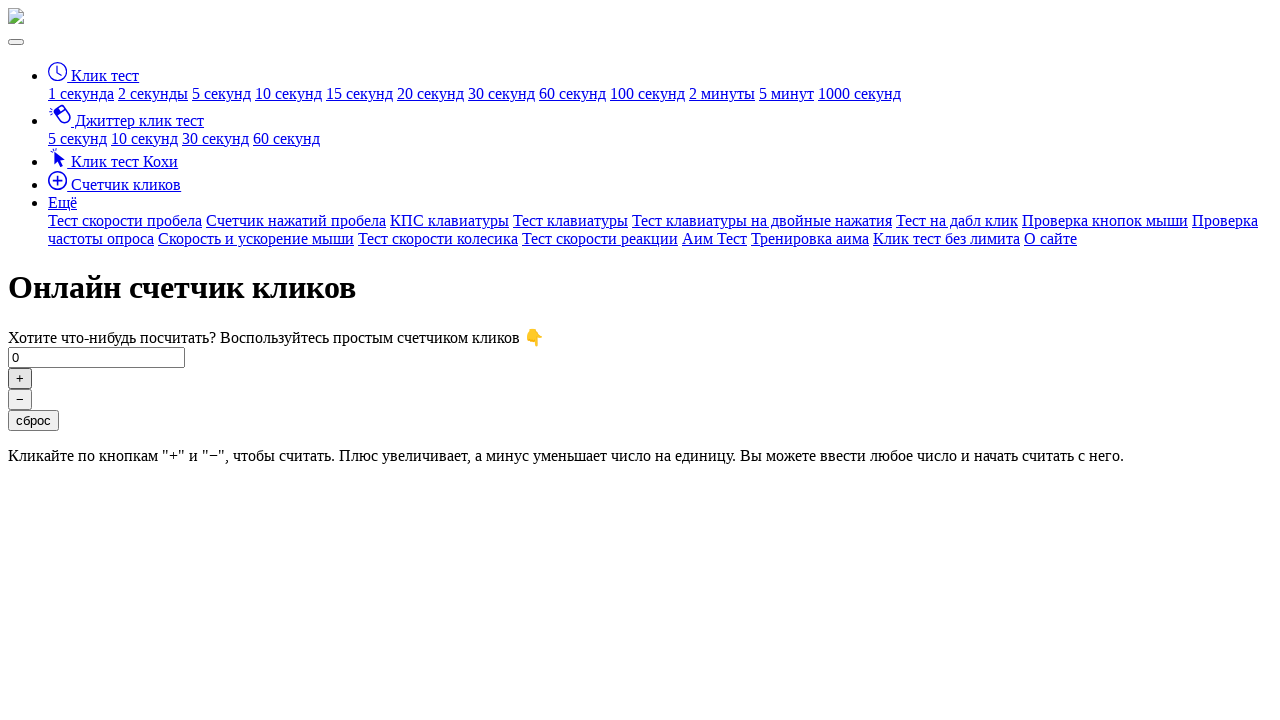

Clicked the plus button (click #238/500) at (20, 378) on button#click-plus
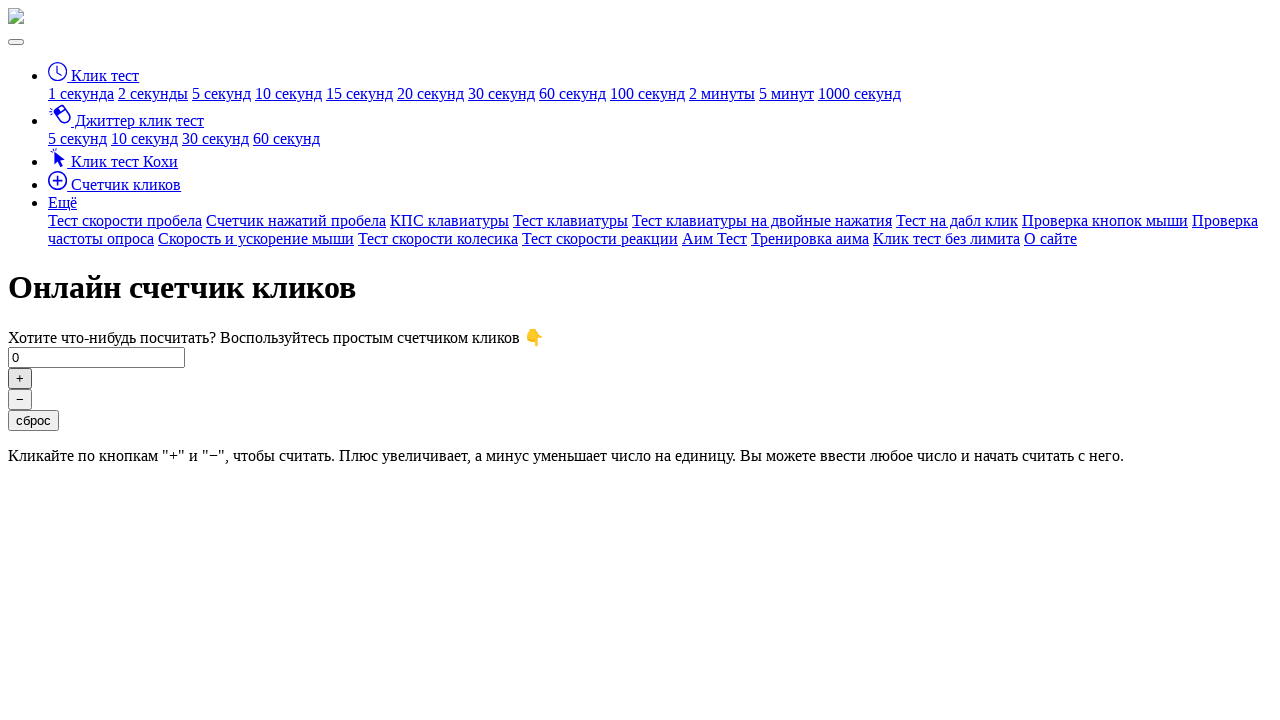

Clicked the plus button (click #239/500) at (20, 378) on button#click-plus
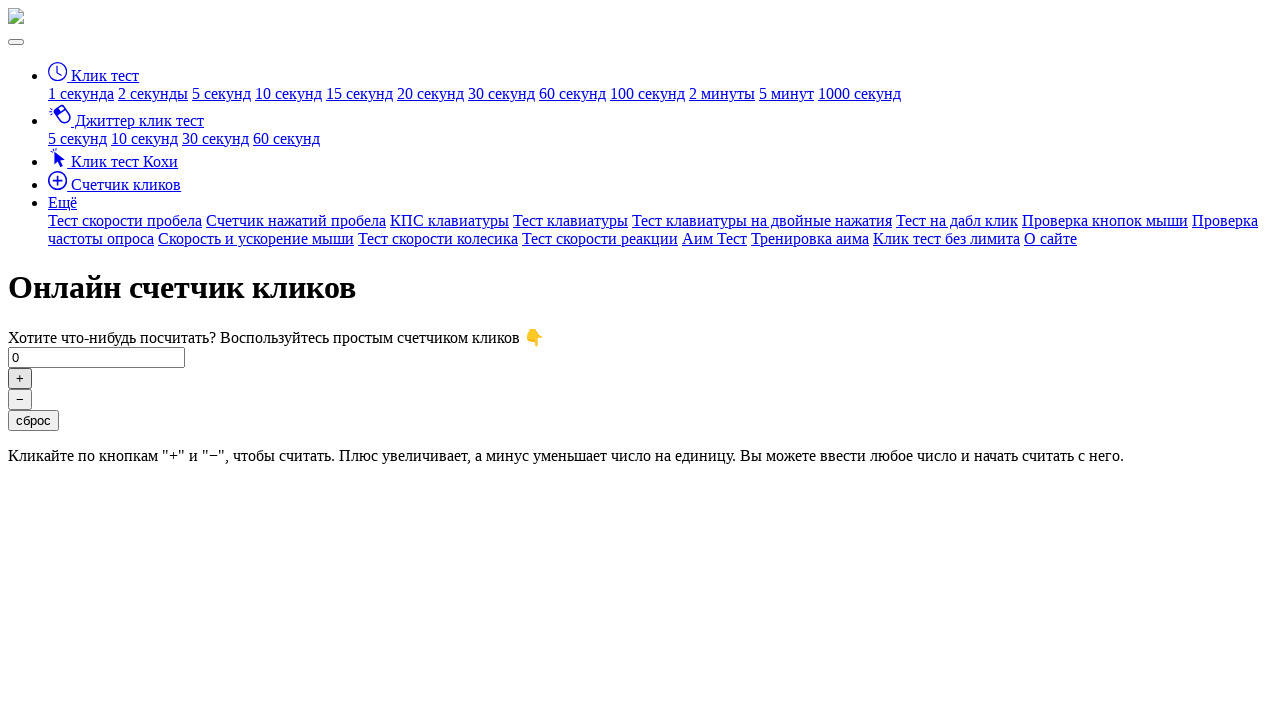

Clicked the plus button (click #240/500) at (20, 378) on button#click-plus
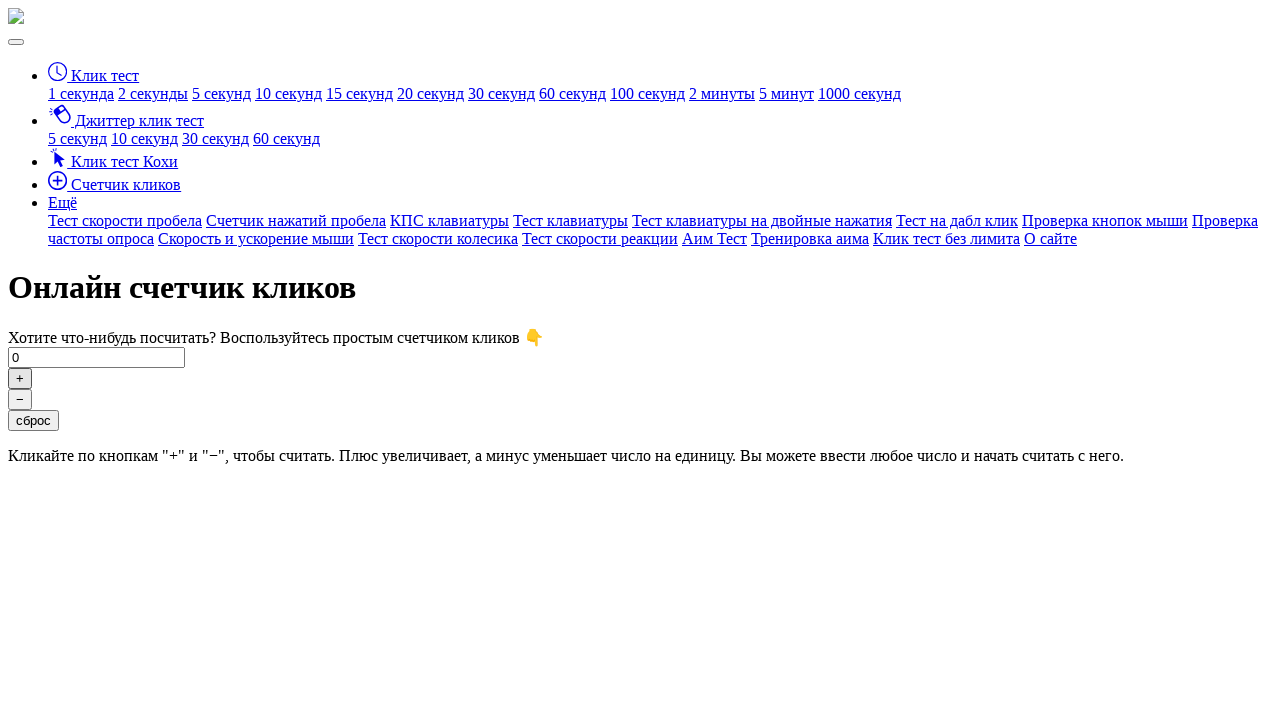

Clicked the plus button (click #241/500) at (20, 378) on button#click-plus
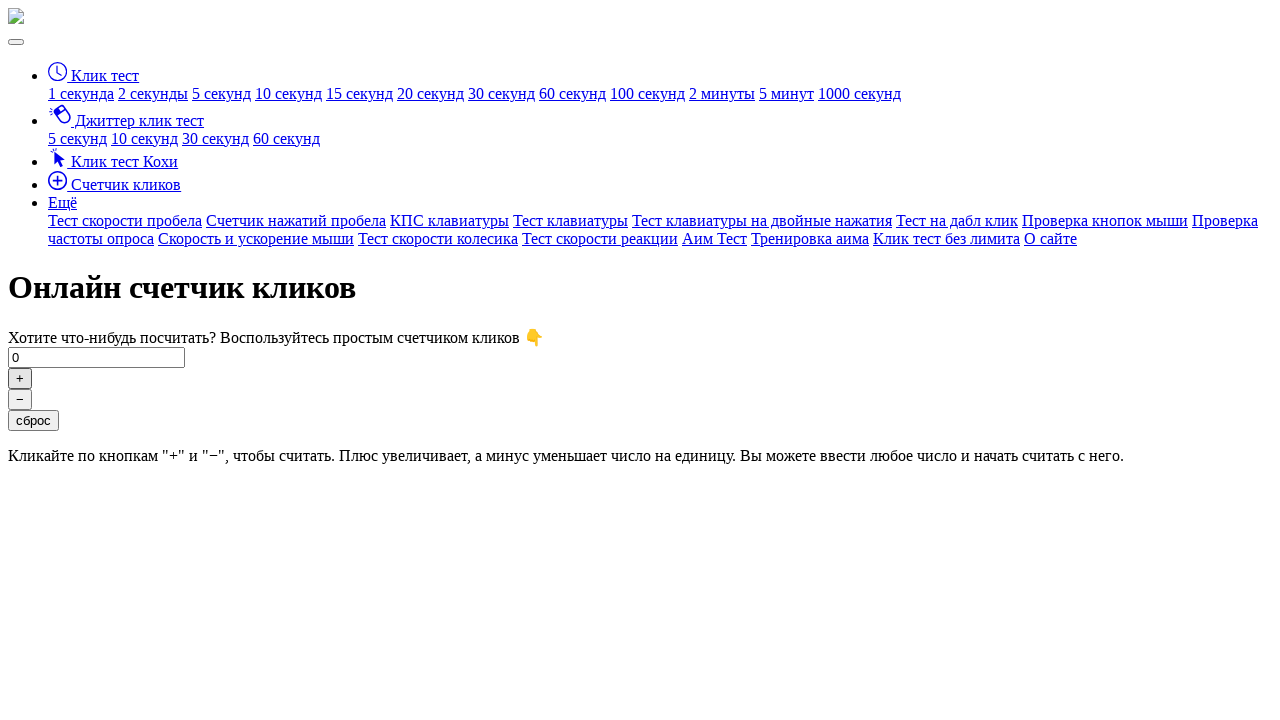

Clicked the plus button (click #242/500) at (20, 378) on button#click-plus
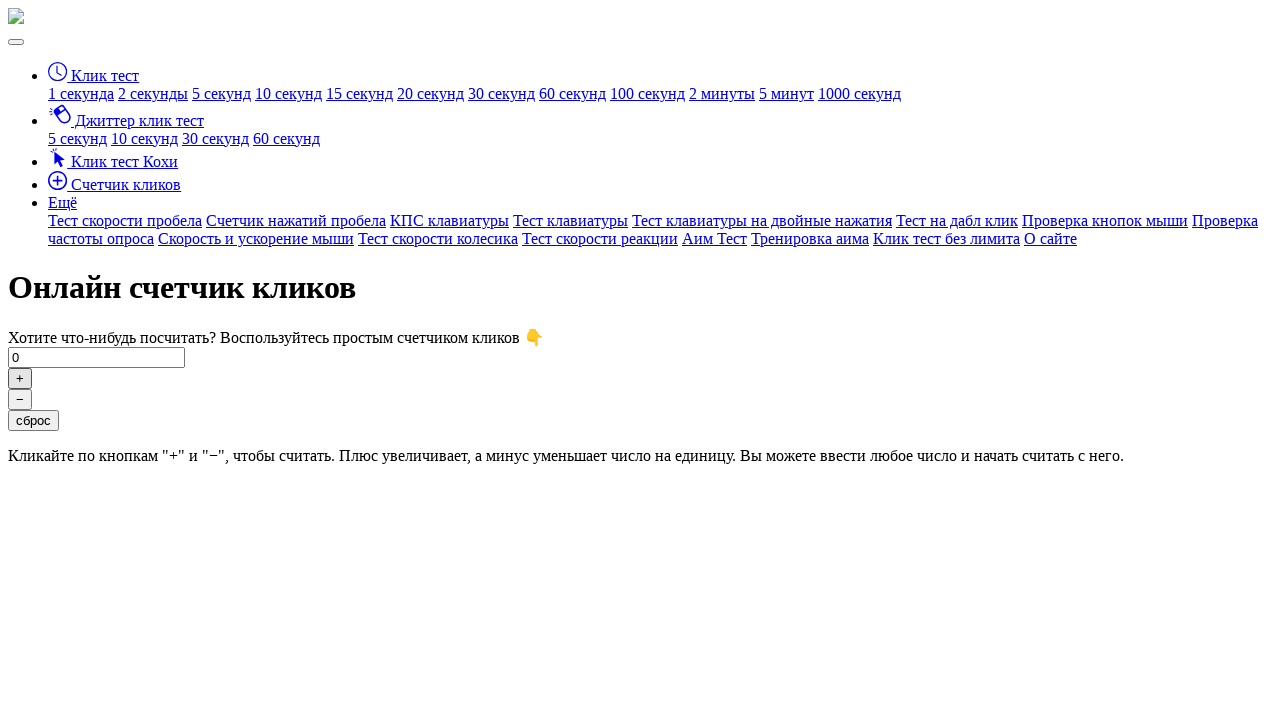

Clicked the plus button (click #243/500) at (20, 378) on button#click-plus
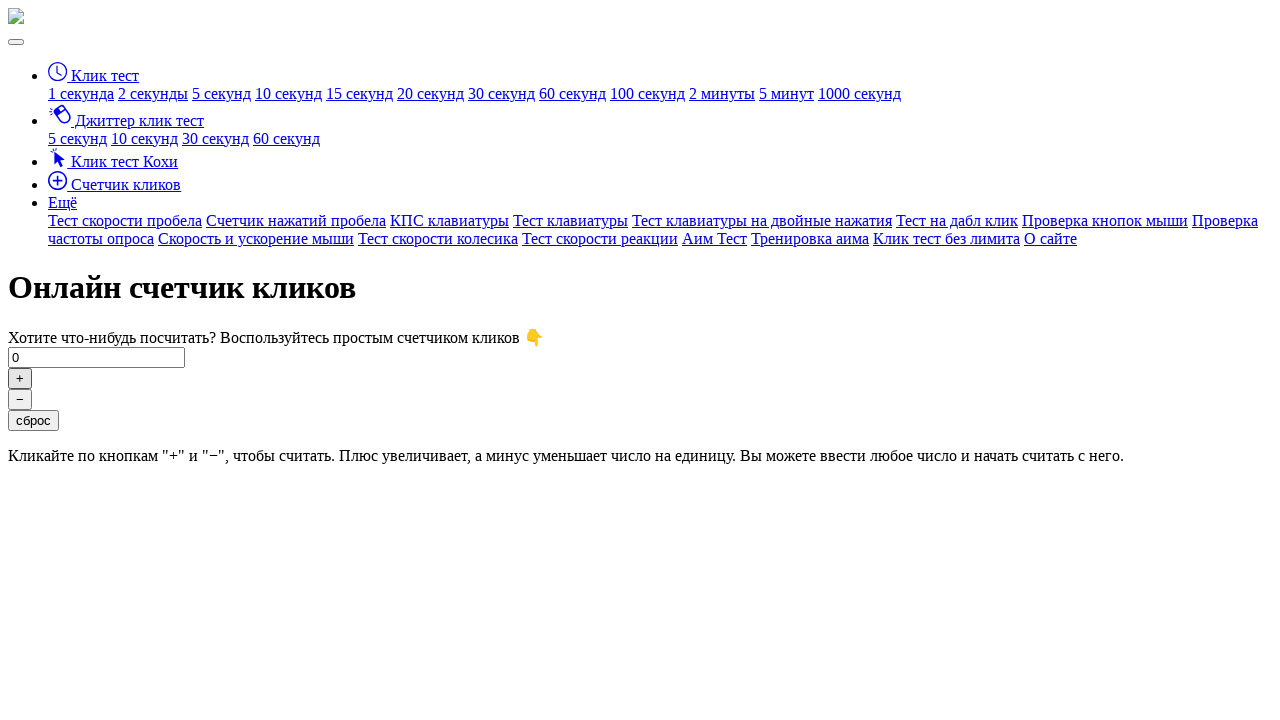

Clicked the plus button (click #244/500) at (20, 378) on button#click-plus
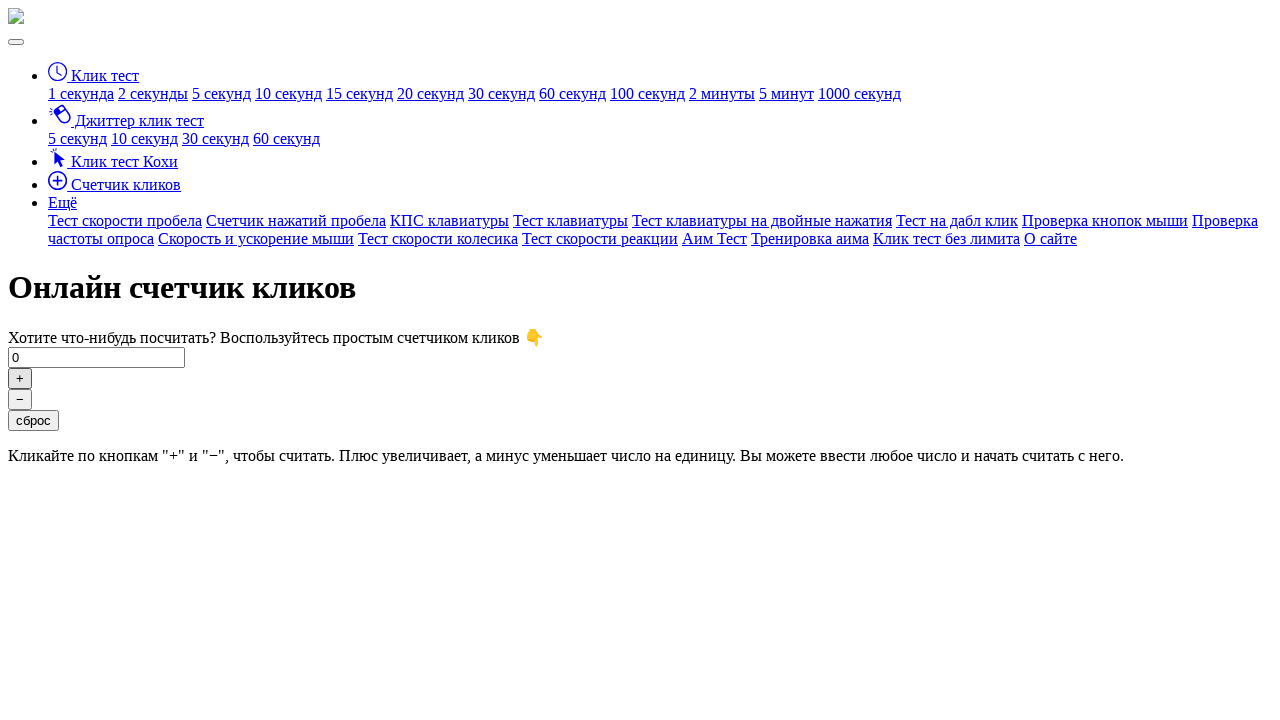

Clicked the plus button (click #245/500) at (20, 378) on button#click-plus
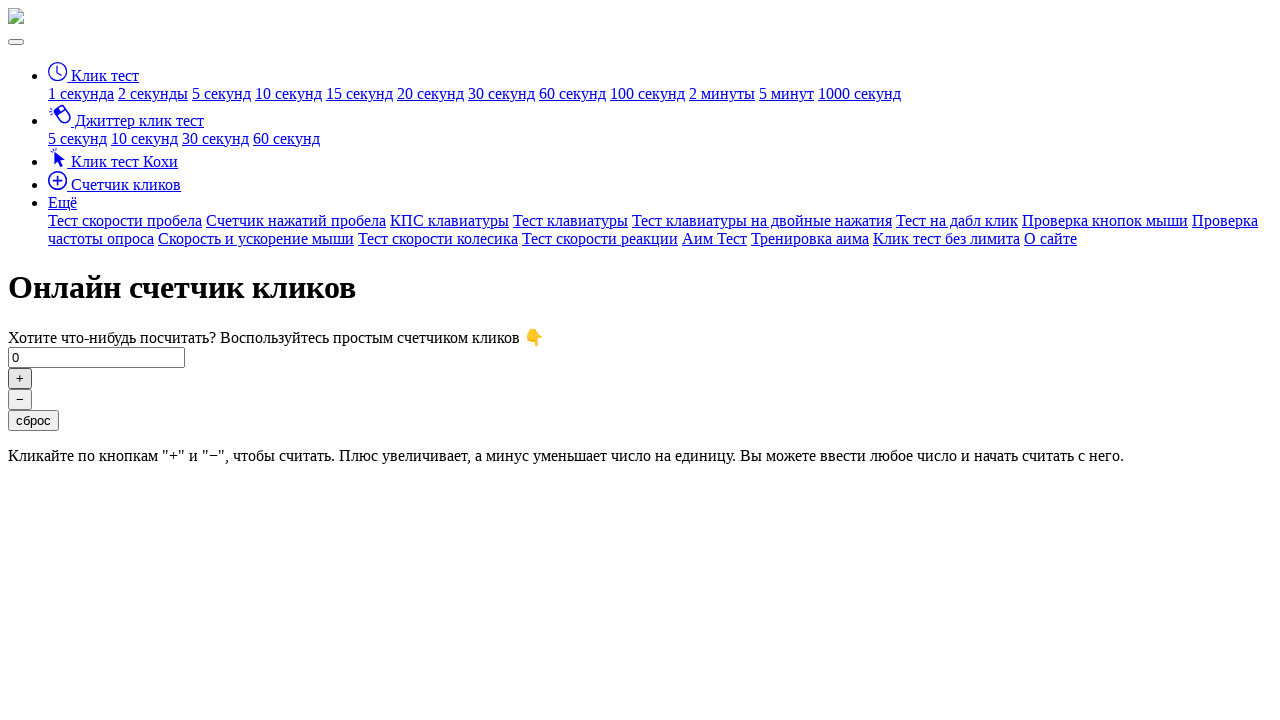

Clicked the plus button (click #246/500) at (20, 378) on button#click-plus
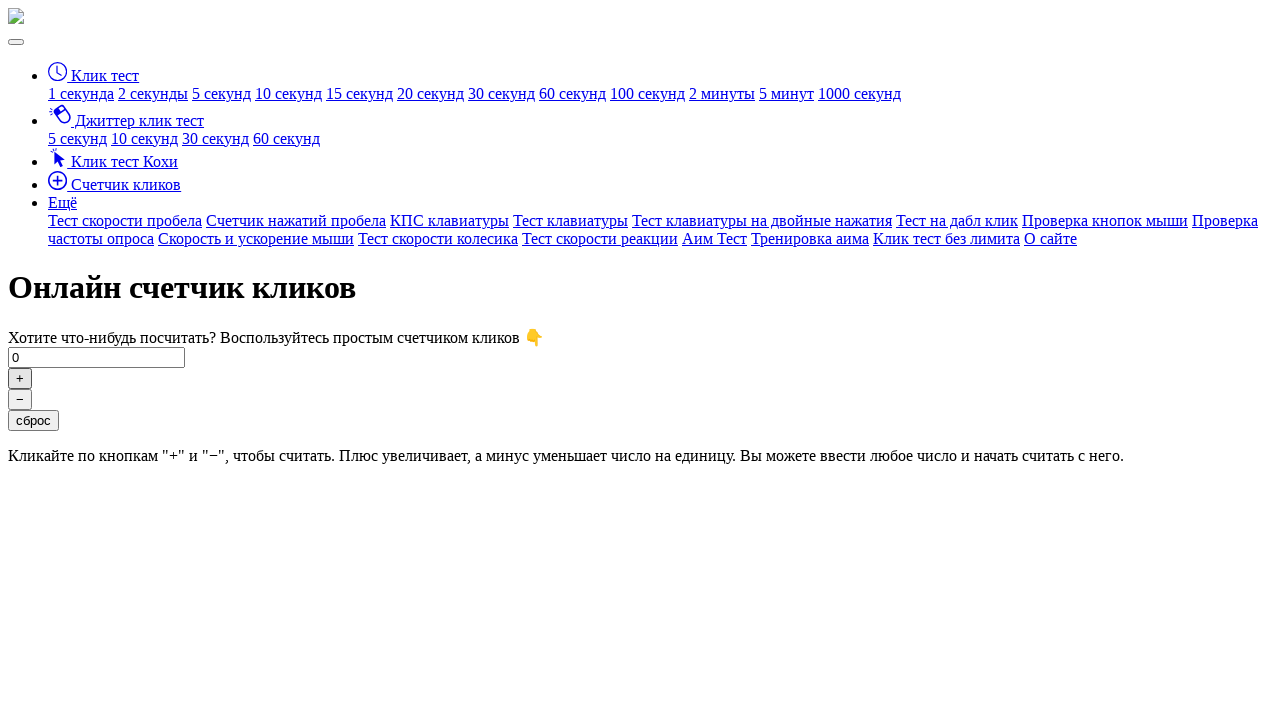

Clicked the plus button (click #247/500) at (20, 378) on button#click-plus
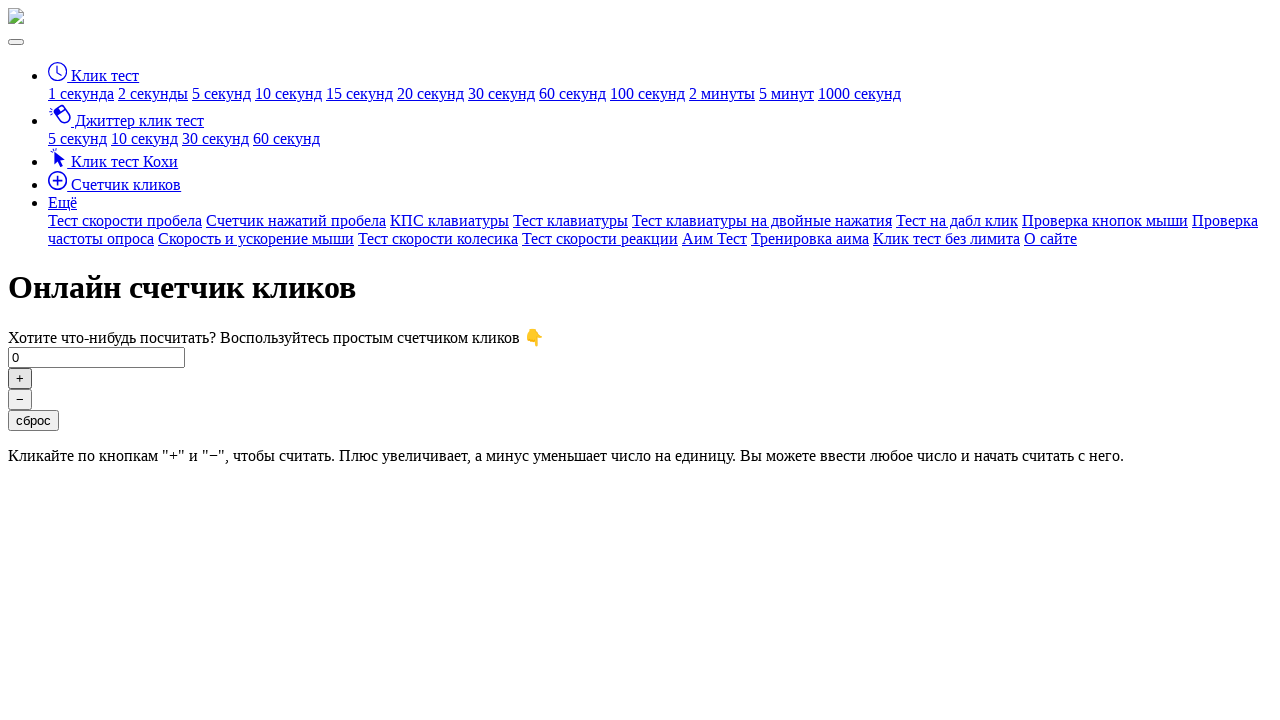

Clicked the plus button (click #248/500) at (20, 378) on button#click-plus
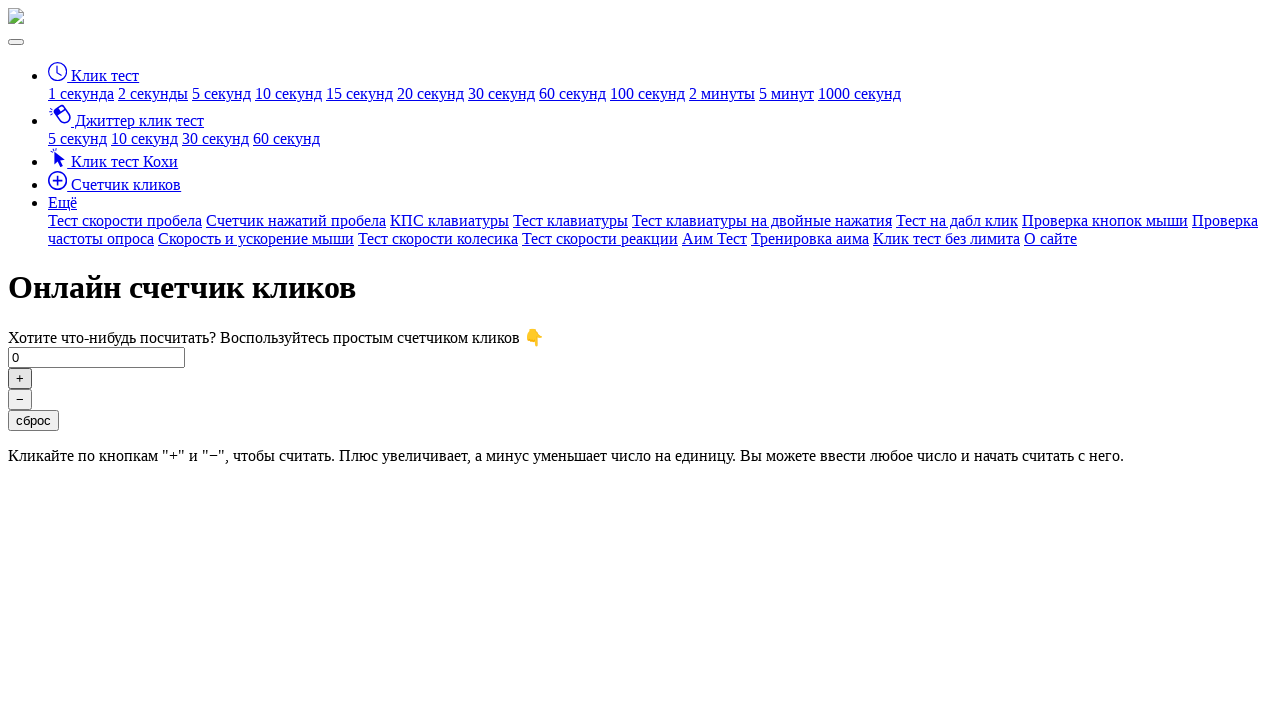

Clicked the plus button (click #249/500) at (20, 378) on button#click-plus
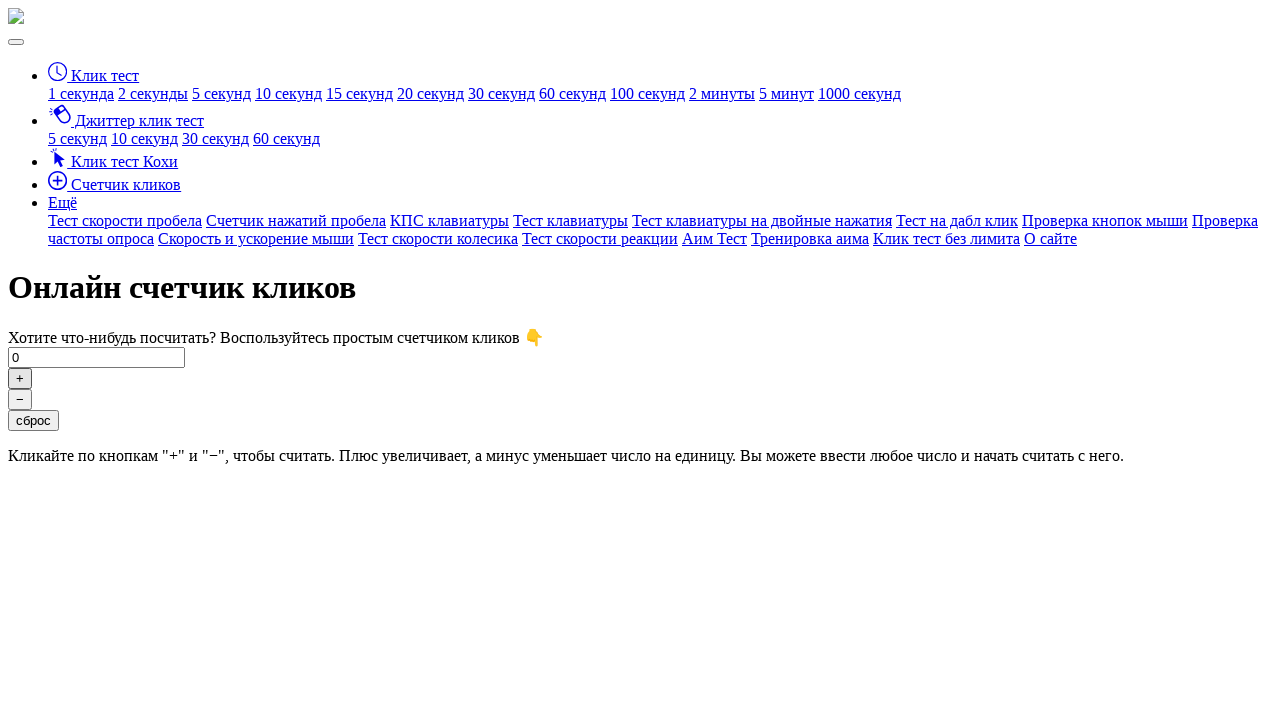

Clicked the plus button (click #250/500) at (20, 378) on button#click-plus
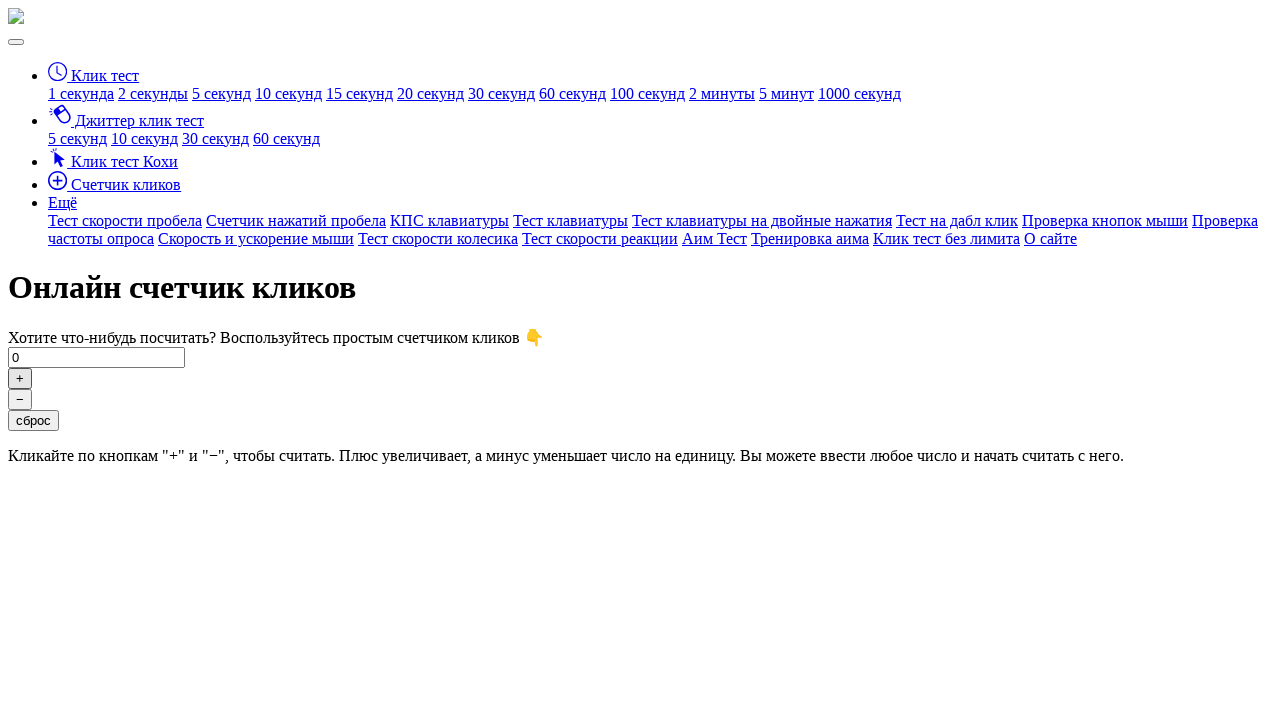

Clicked the plus button (click #251/500) at (20, 378) on button#click-plus
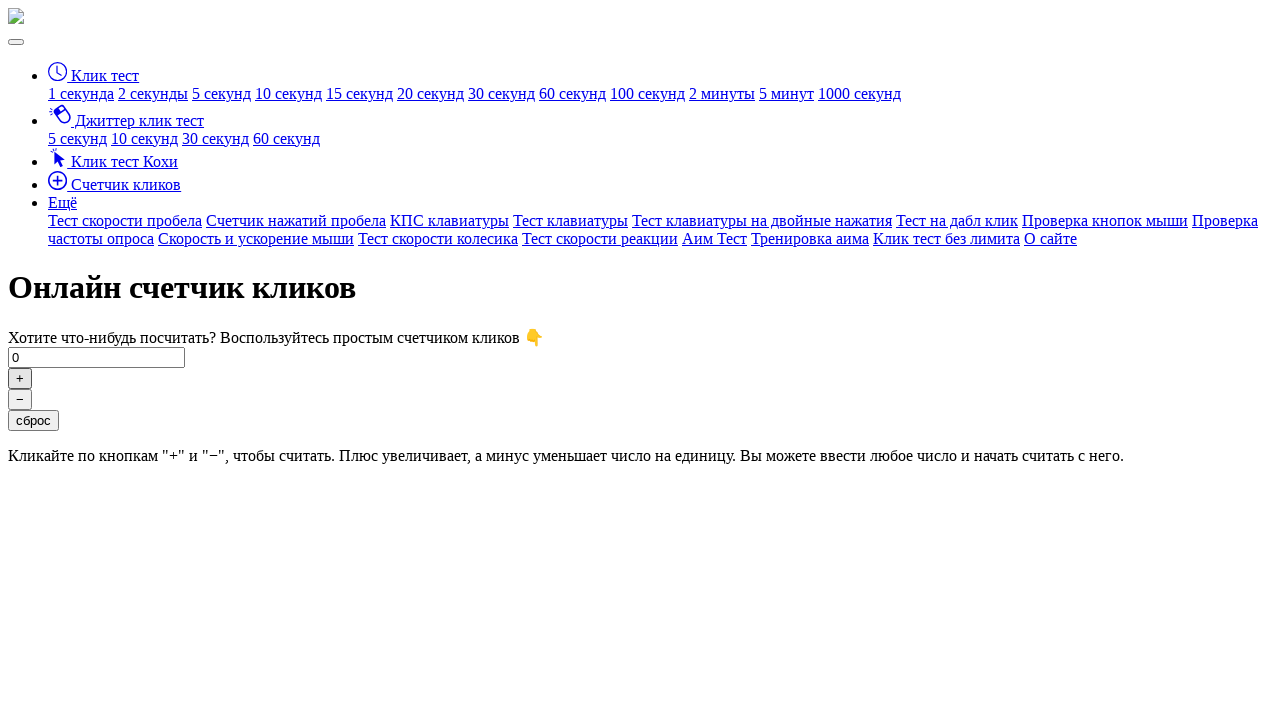

Clicked the plus button (click #252/500) at (20, 378) on button#click-plus
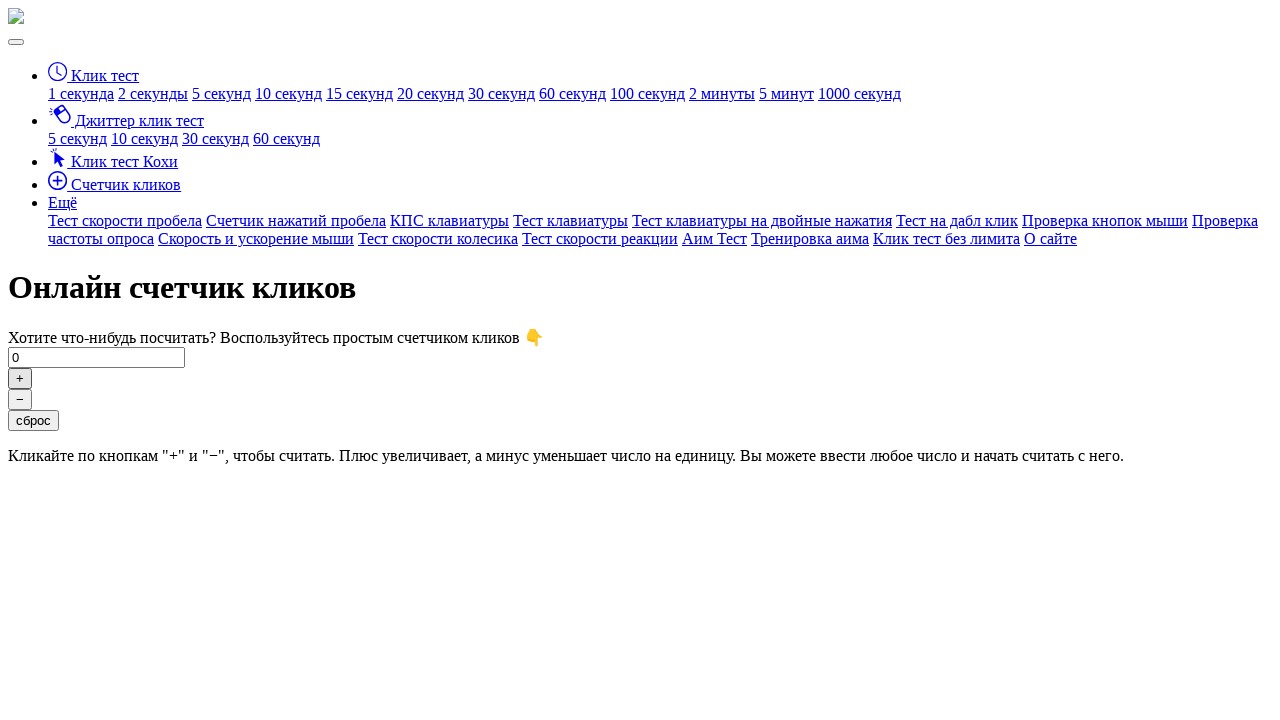

Clicked the plus button (click #253/500) at (20, 378) on button#click-plus
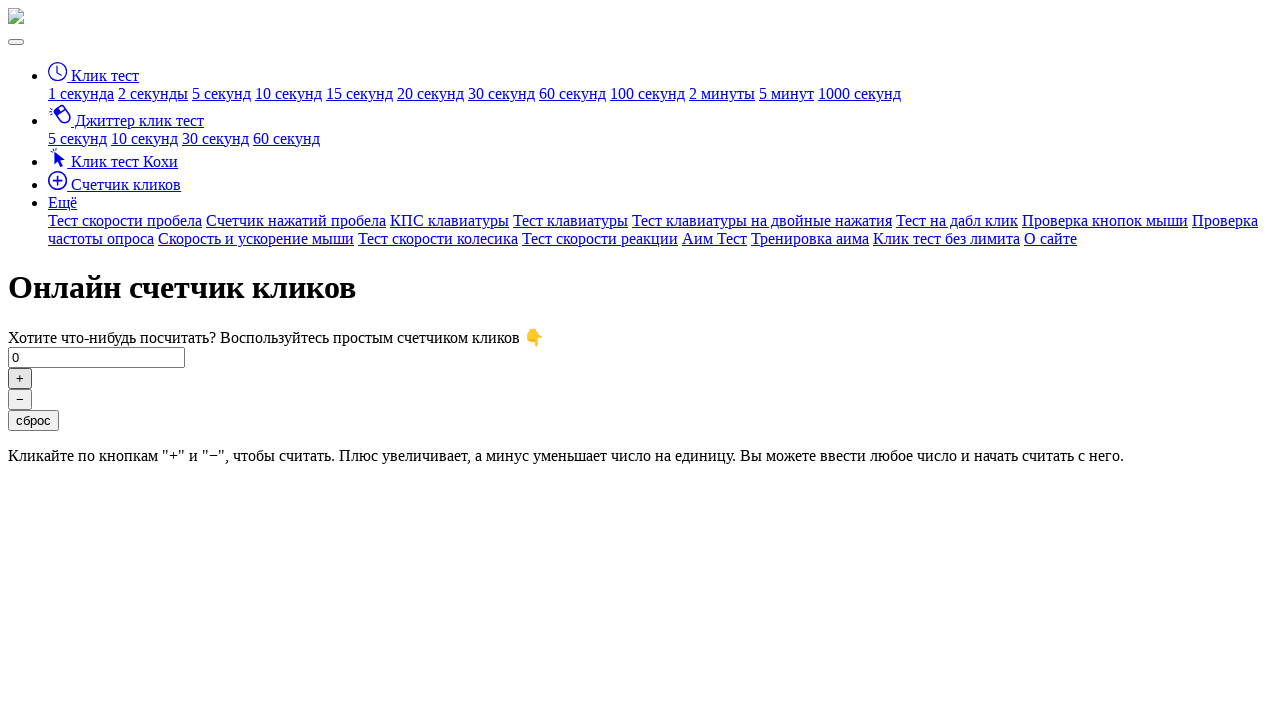

Clicked the plus button (click #254/500) at (20, 378) on button#click-plus
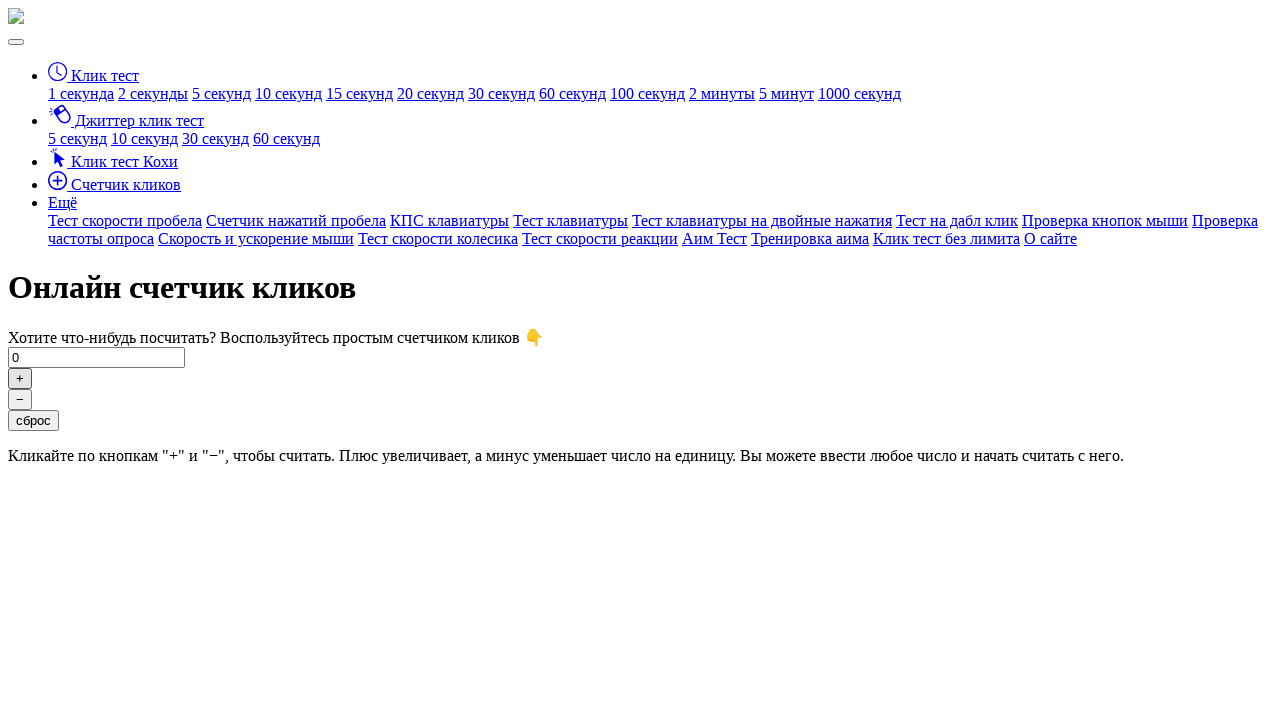

Clicked the plus button (click #255/500) at (20, 378) on button#click-plus
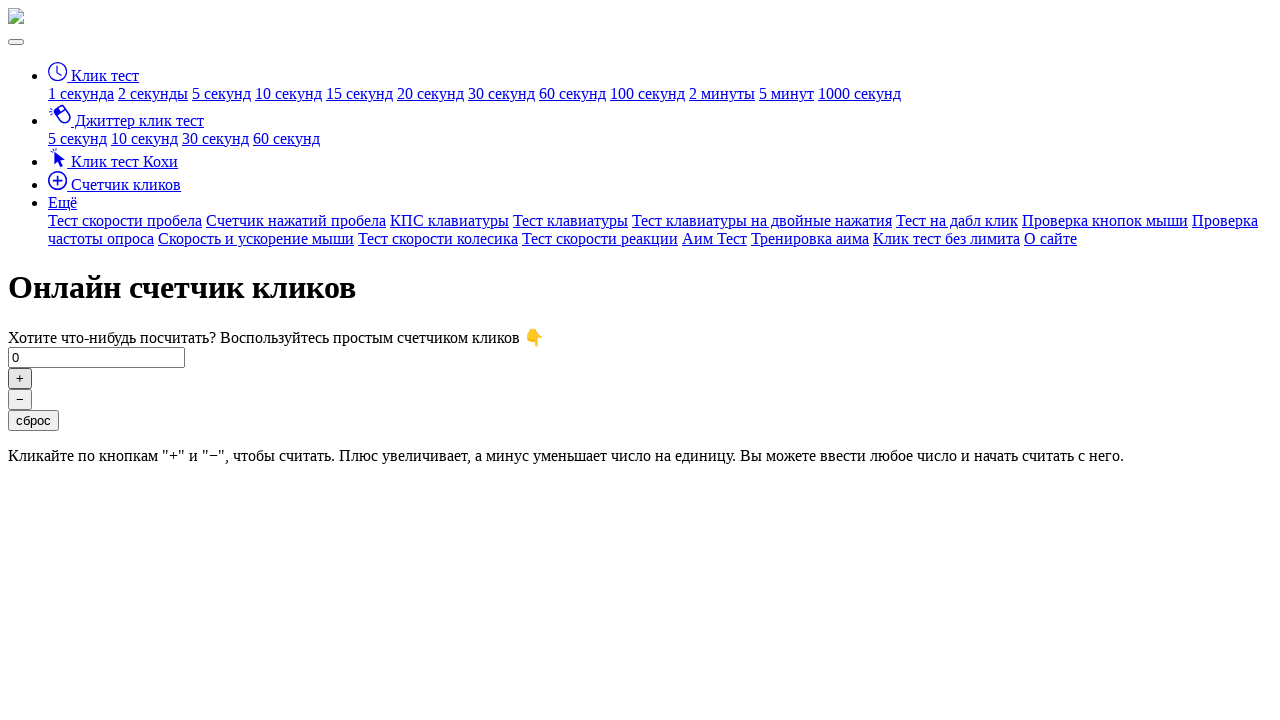

Clicked the plus button (click #256/500) at (20, 378) on button#click-plus
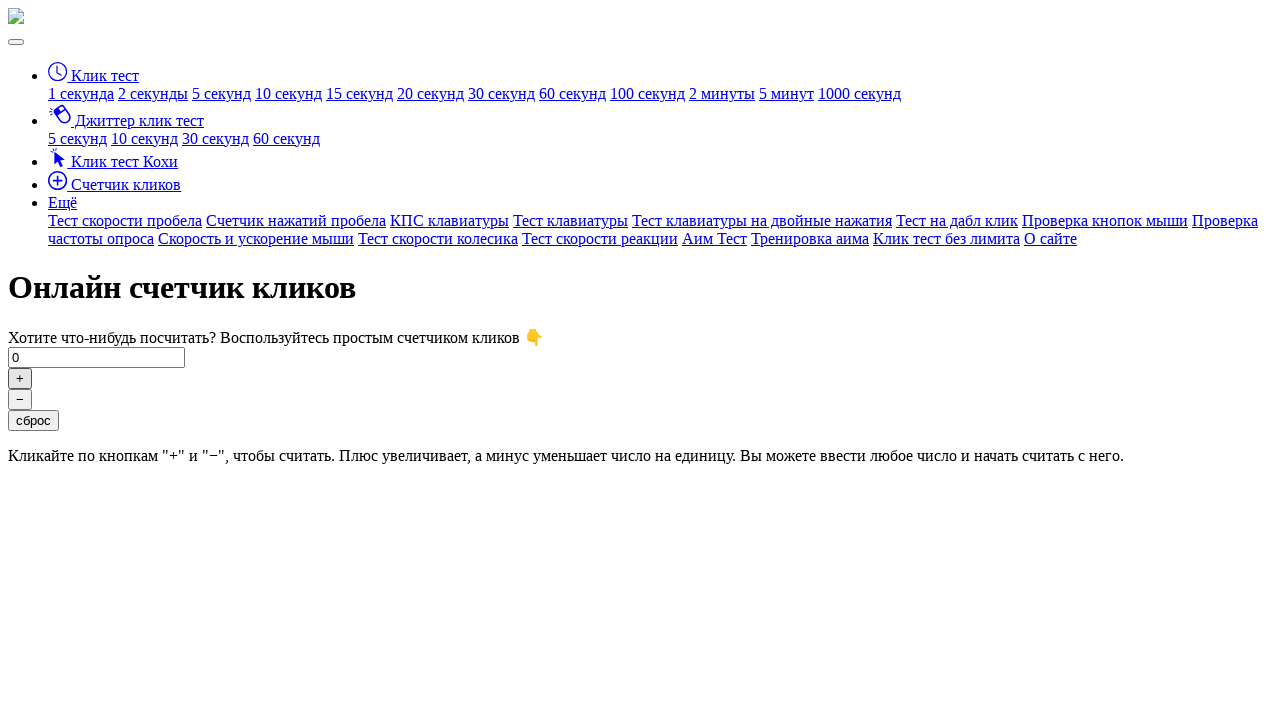

Clicked the plus button (click #257/500) at (20, 378) on button#click-plus
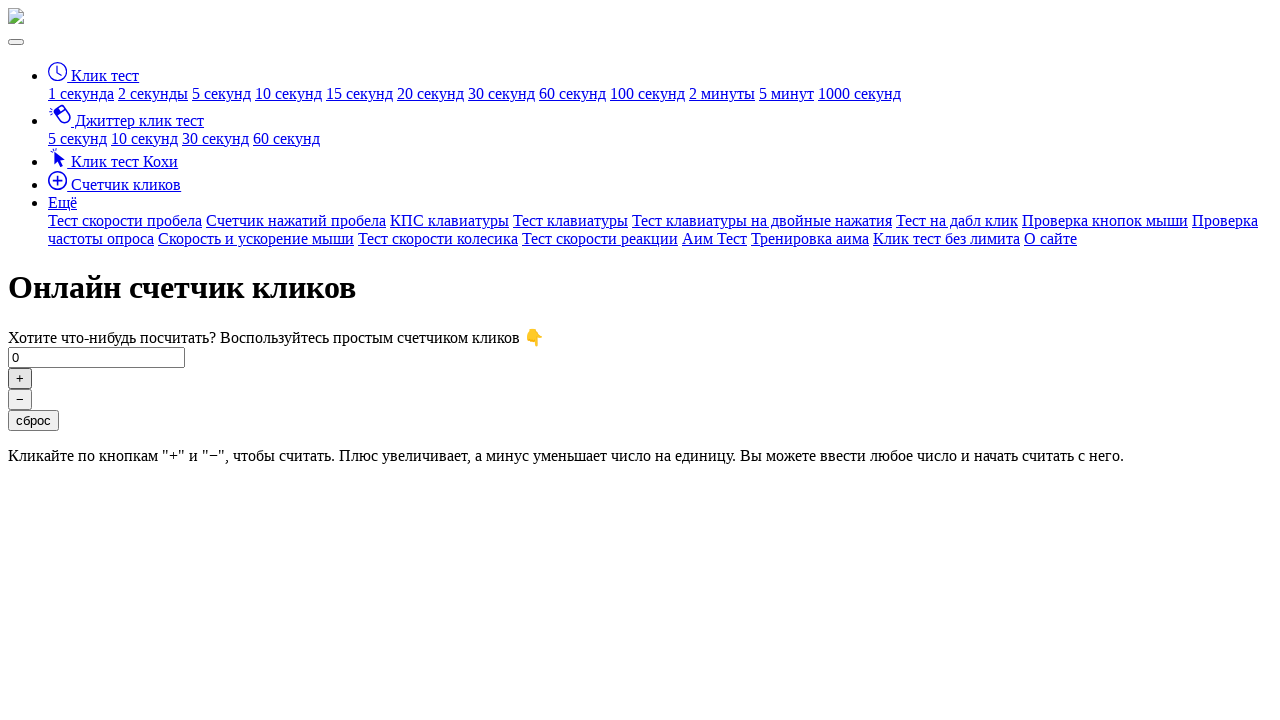

Clicked the plus button (click #258/500) at (20, 378) on button#click-plus
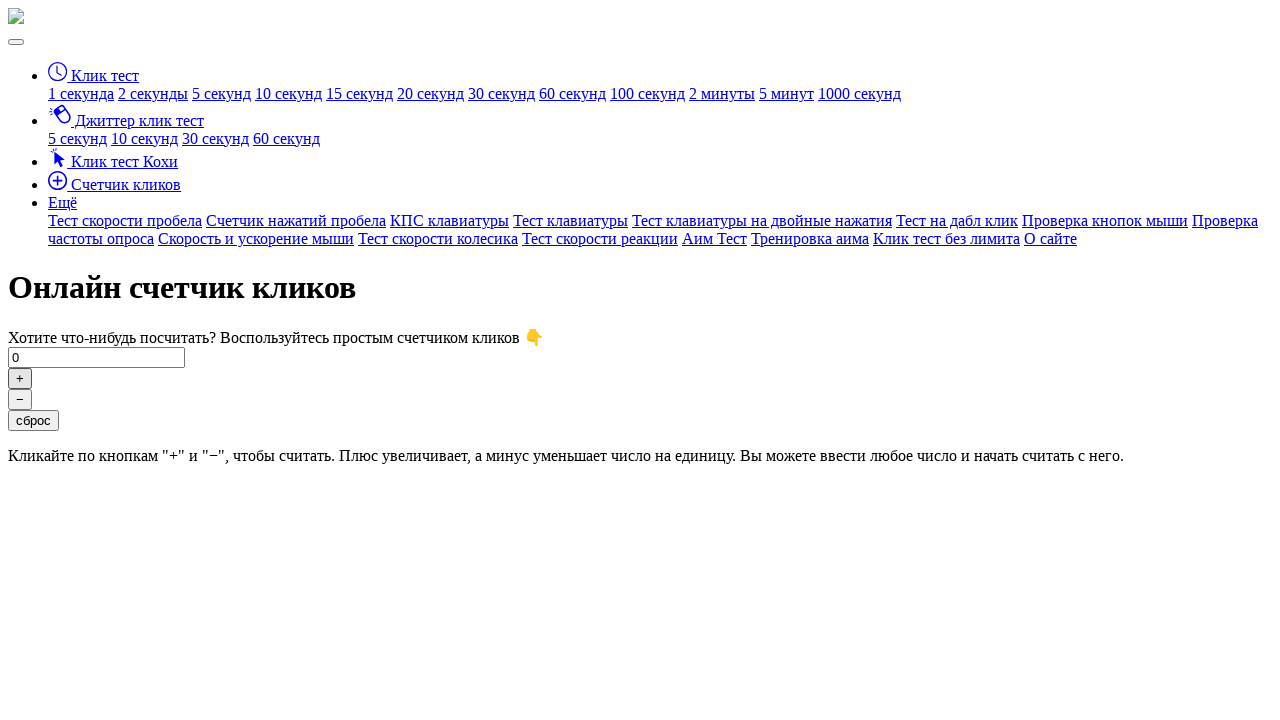

Clicked the plus button (click #259/500) at (20, 378) on button#click-plus
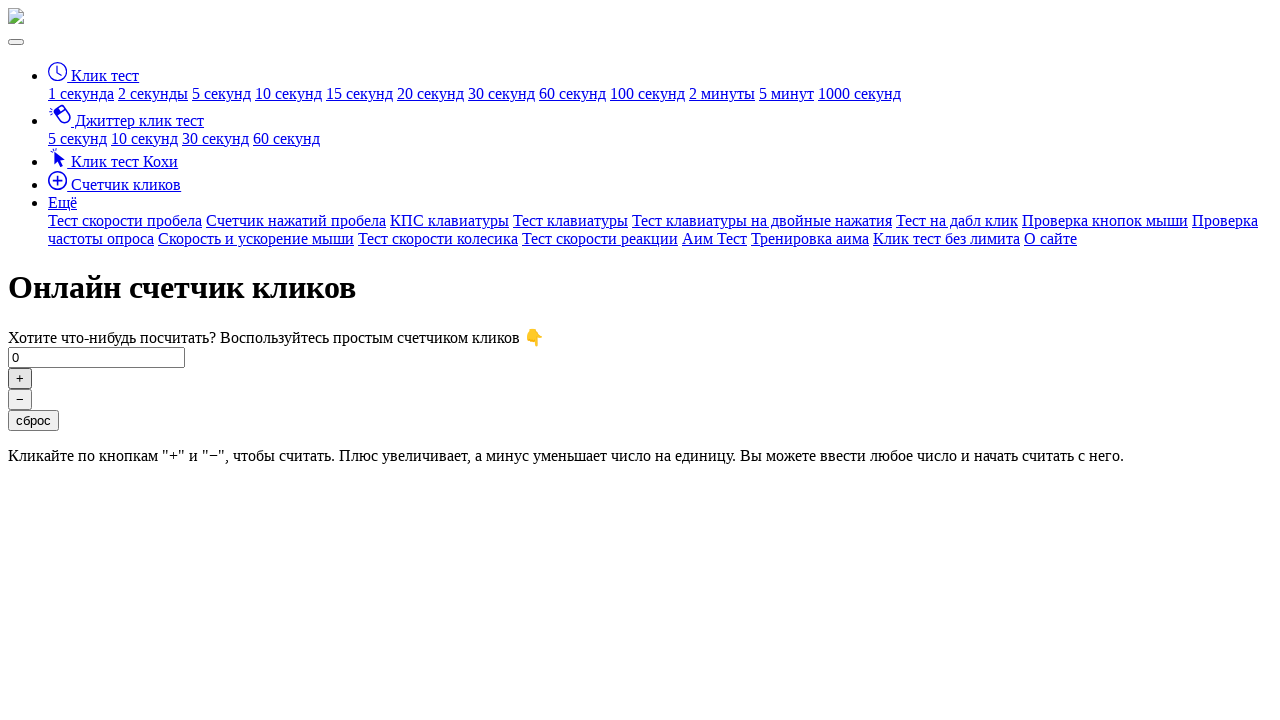

Clicked the plus button (click #260/500) at (20, 378) on button#click-plus
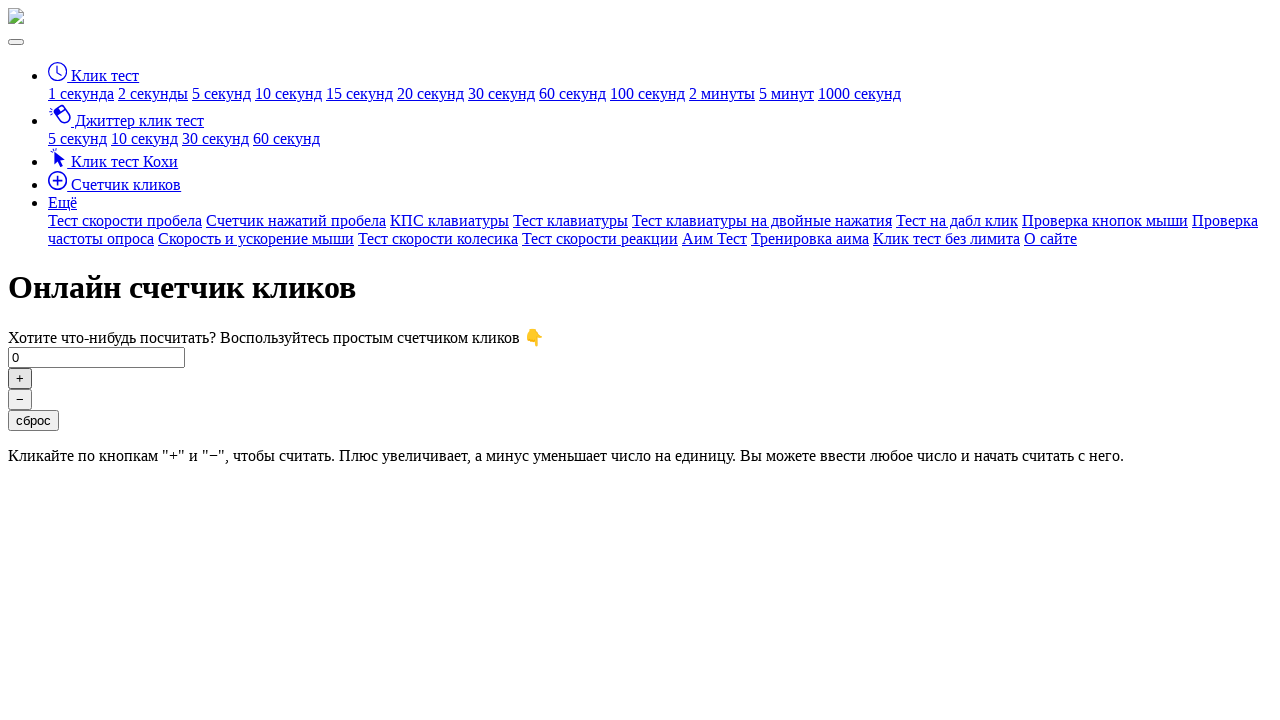

Clicked the plus button (click #261/500) at (20, 378) on button#click-plus
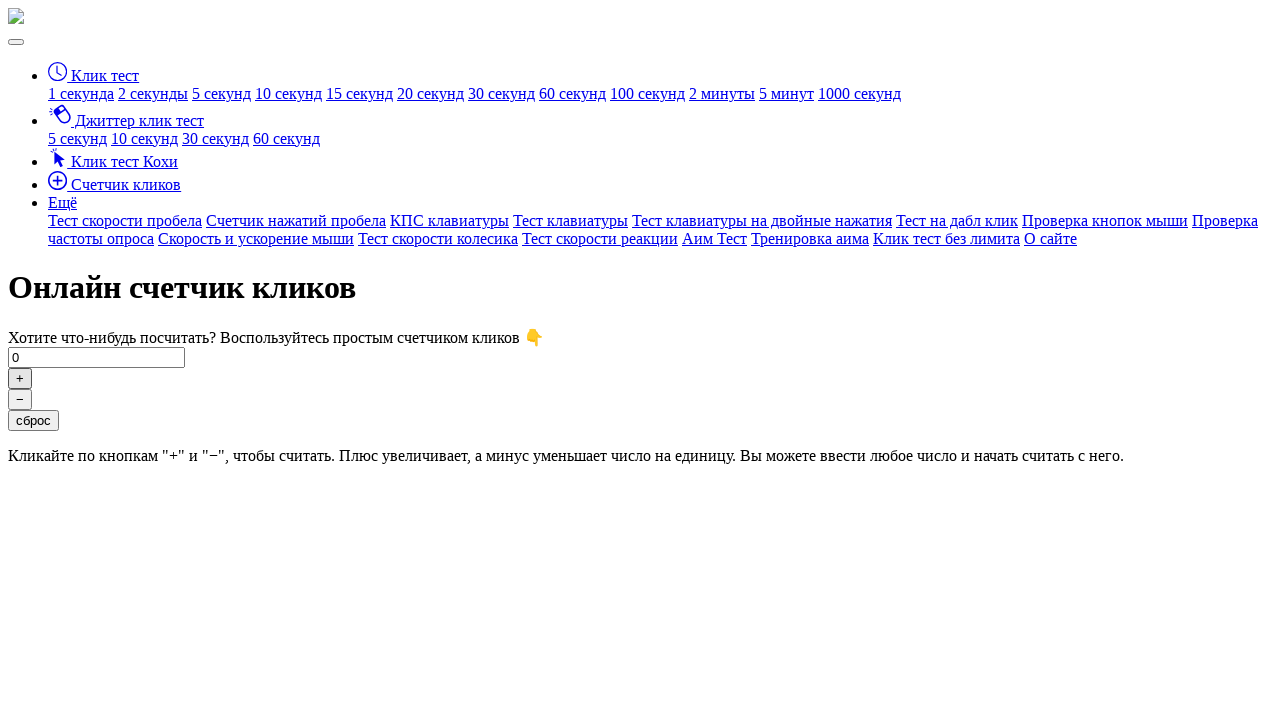

Clicked the plus button (click #262/500) at (20, 378) on button#click-plus
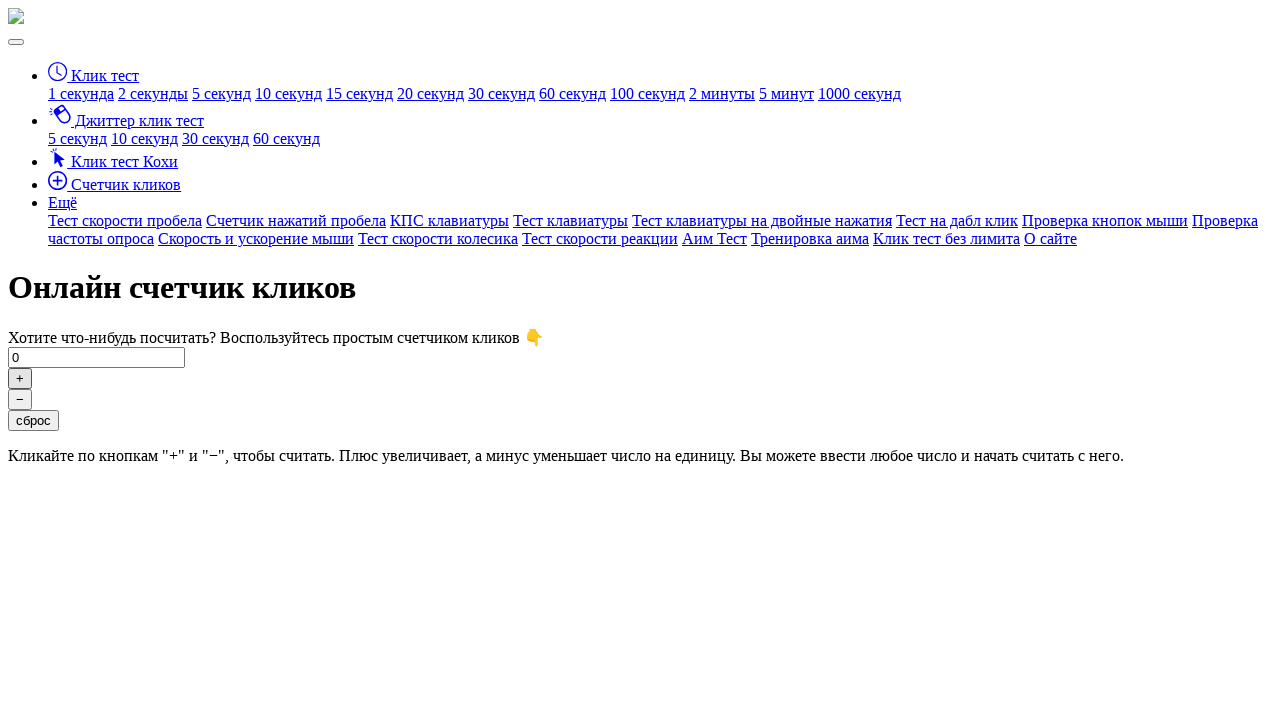

Clicked the plus button (click #263/500) at (20, 378) on button#click-plus
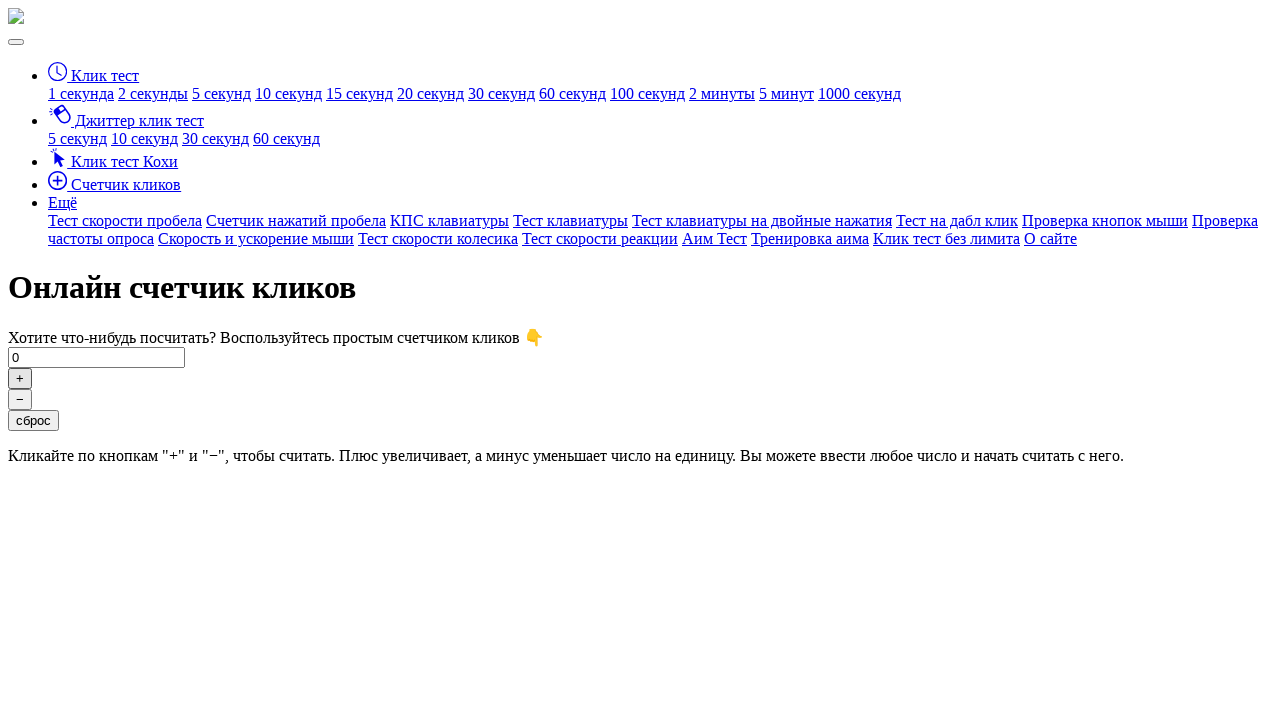

Clicked the plus button (click #264/500) at (20, 378) on button#click-plus
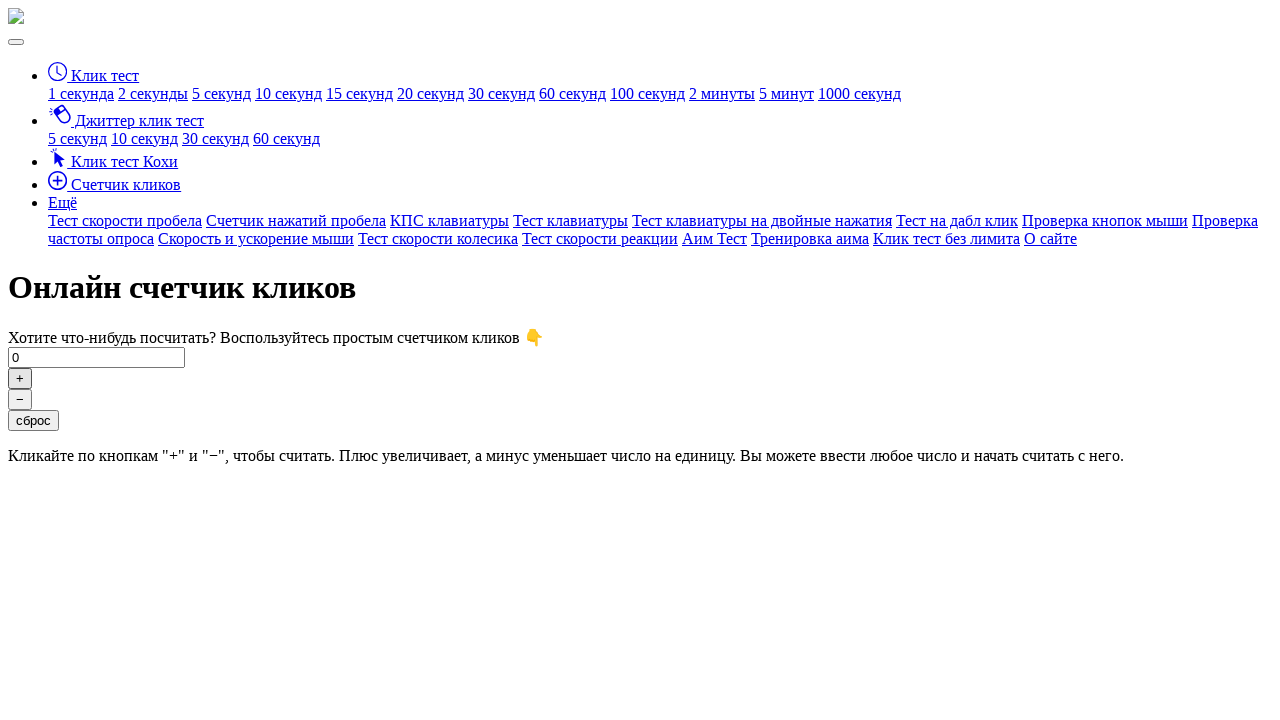

Clicked the plus button (click #265/500) at (20, 378) on button#click-plus
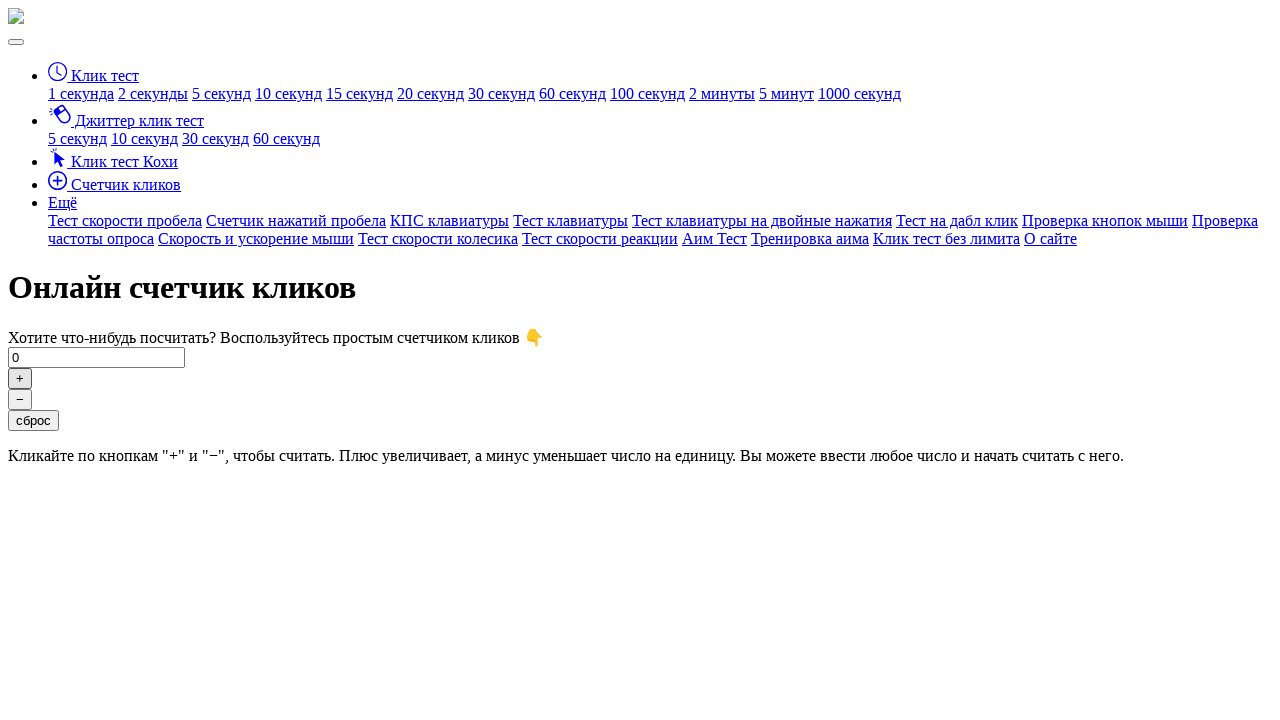

Clicked the plus button (click #266/500) at (20, 378) on button#click-plus
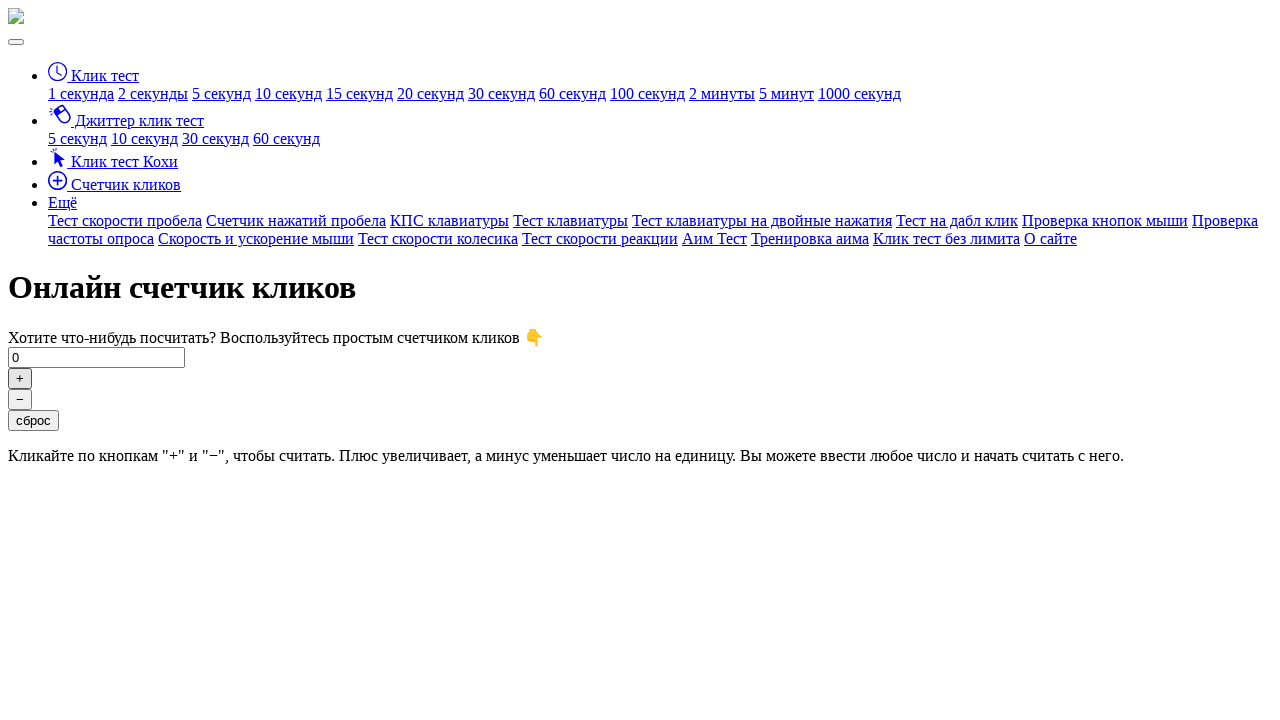

Clicked the plus button (click #267/500) at (20, 378) on button#click-plus
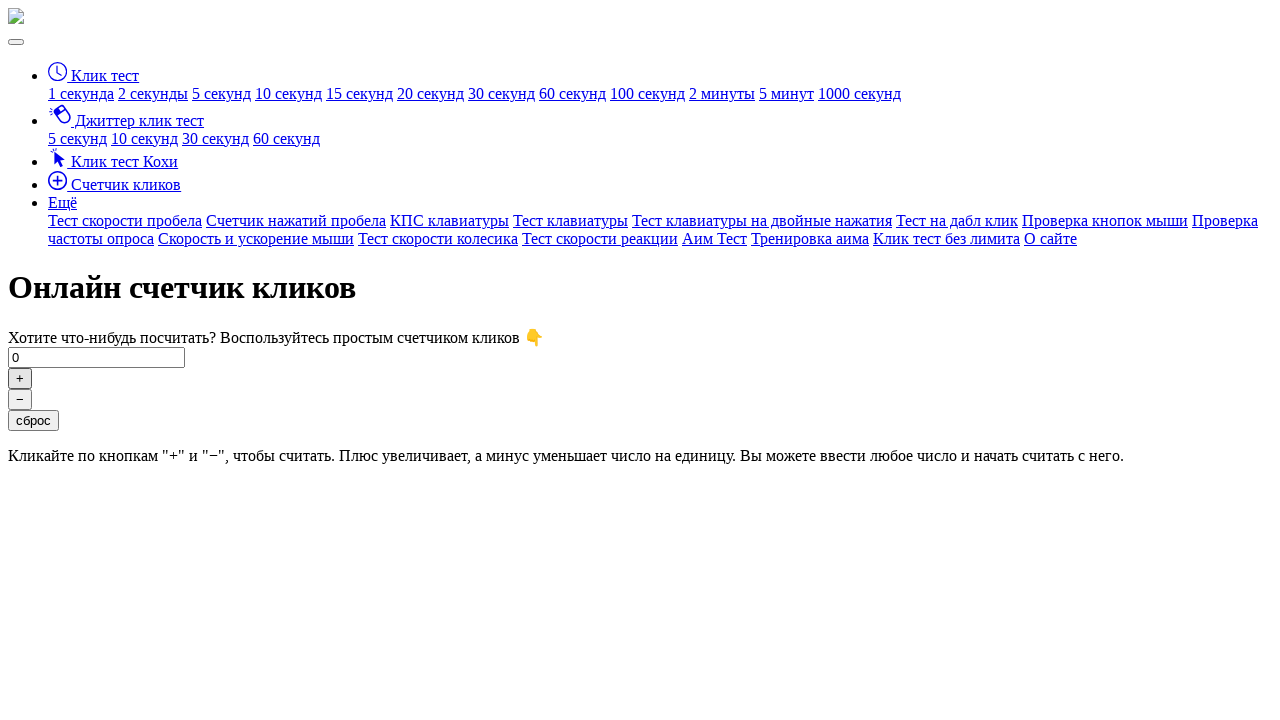

Clicked the plus button (click #268/500) at (20, 378) on button#click-plus
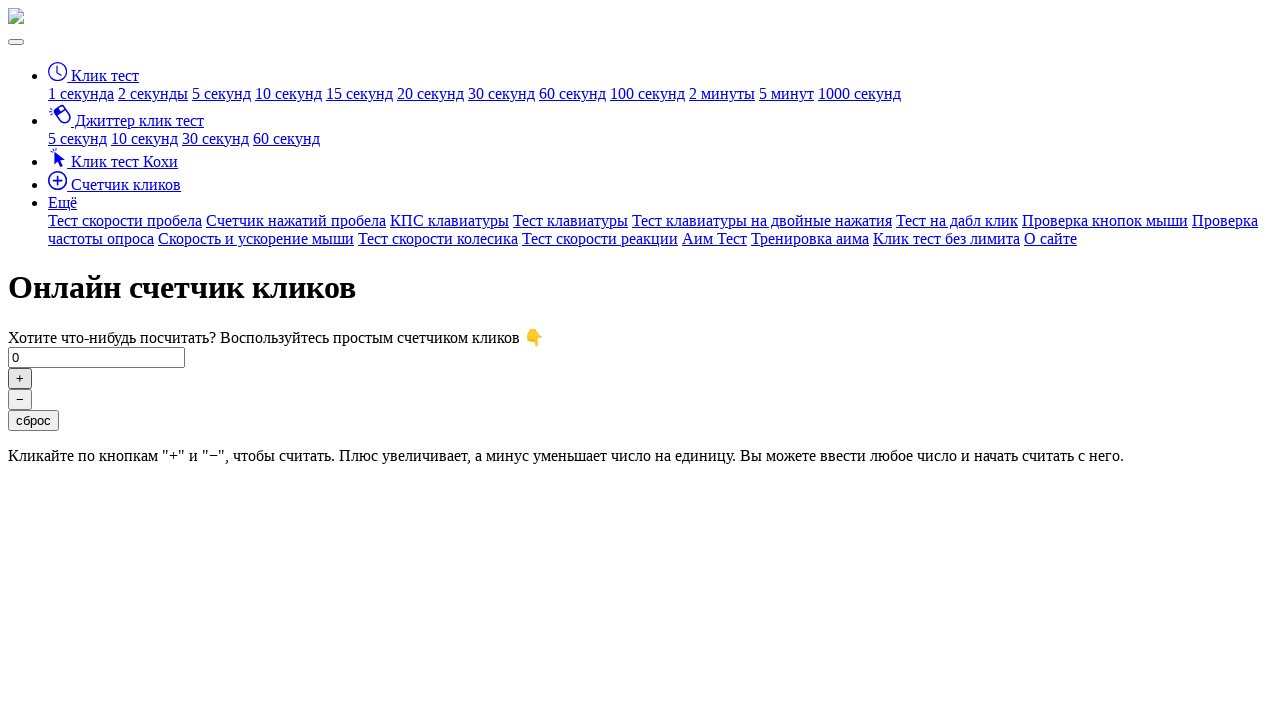

Clicked the plus button (click #269/500) at (20, 378) on button#click-plus
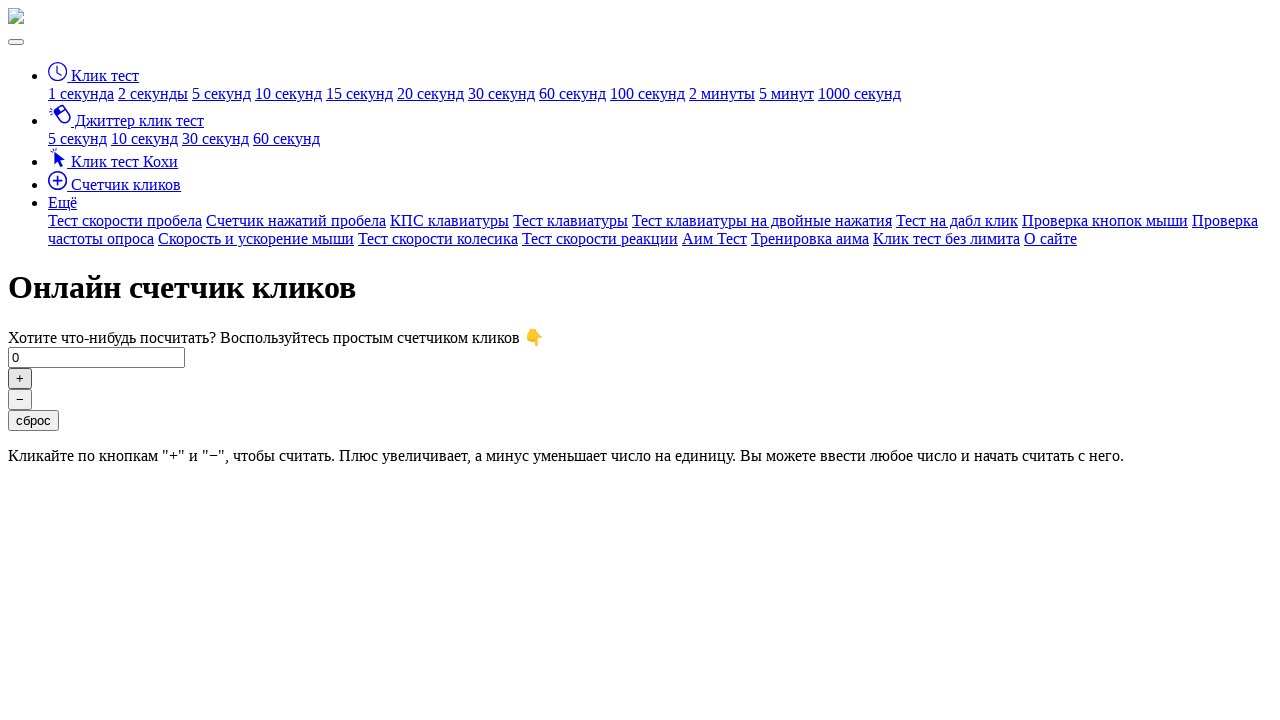

Clicked the plus button (click #270/500) at (20, 378) on button#click-plus
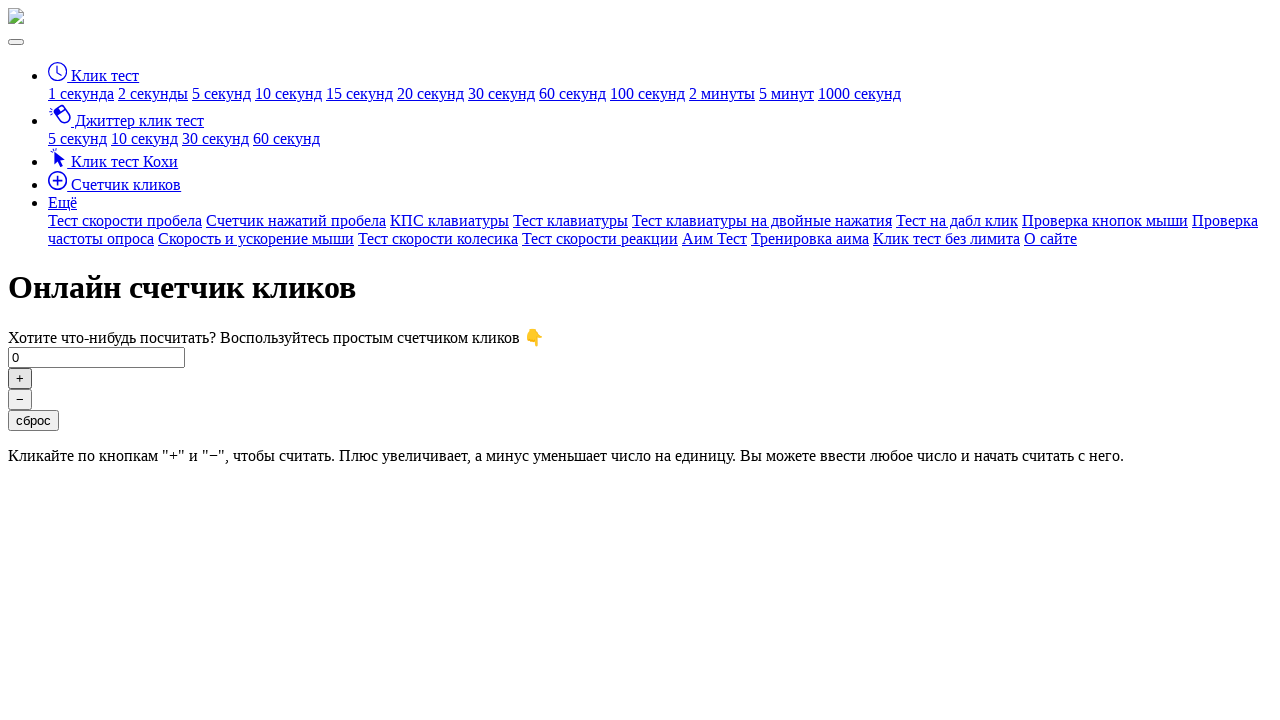

Clicked the plus button (click #271/500) at (20, 378) on button#click-plus
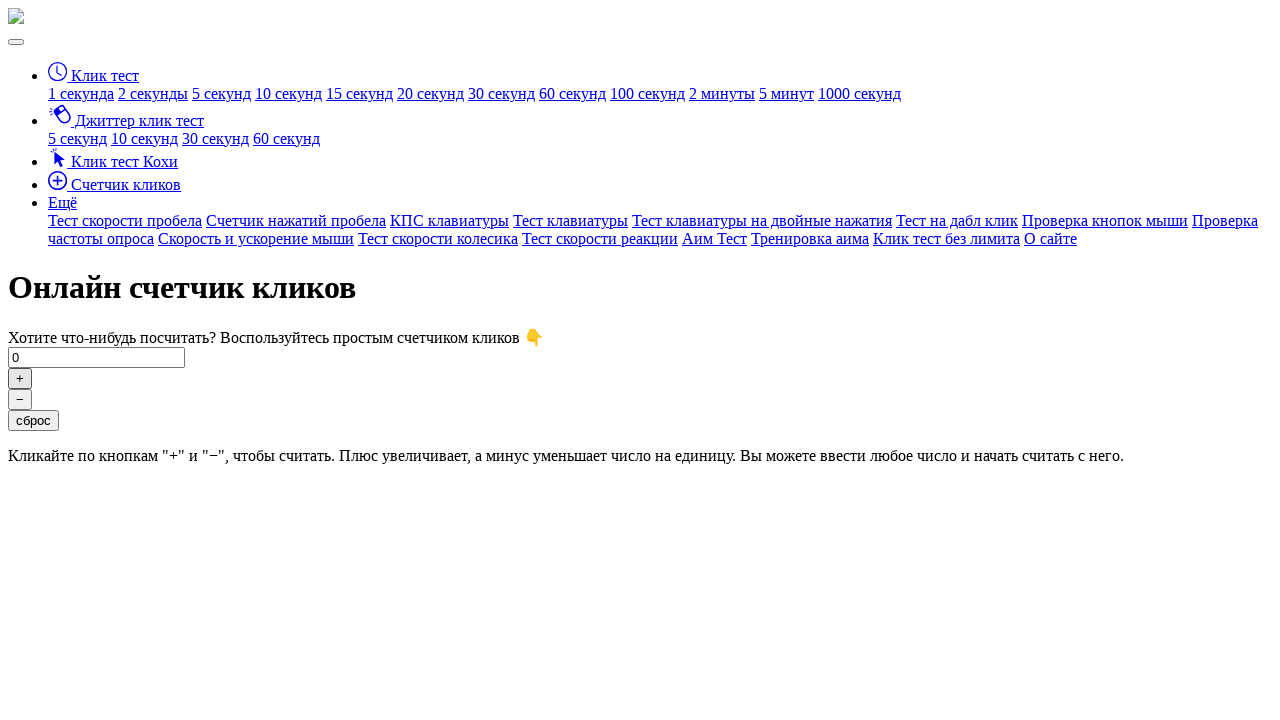

Clicked the plus button (click #272/500) at (20, 378) on button#click-plus
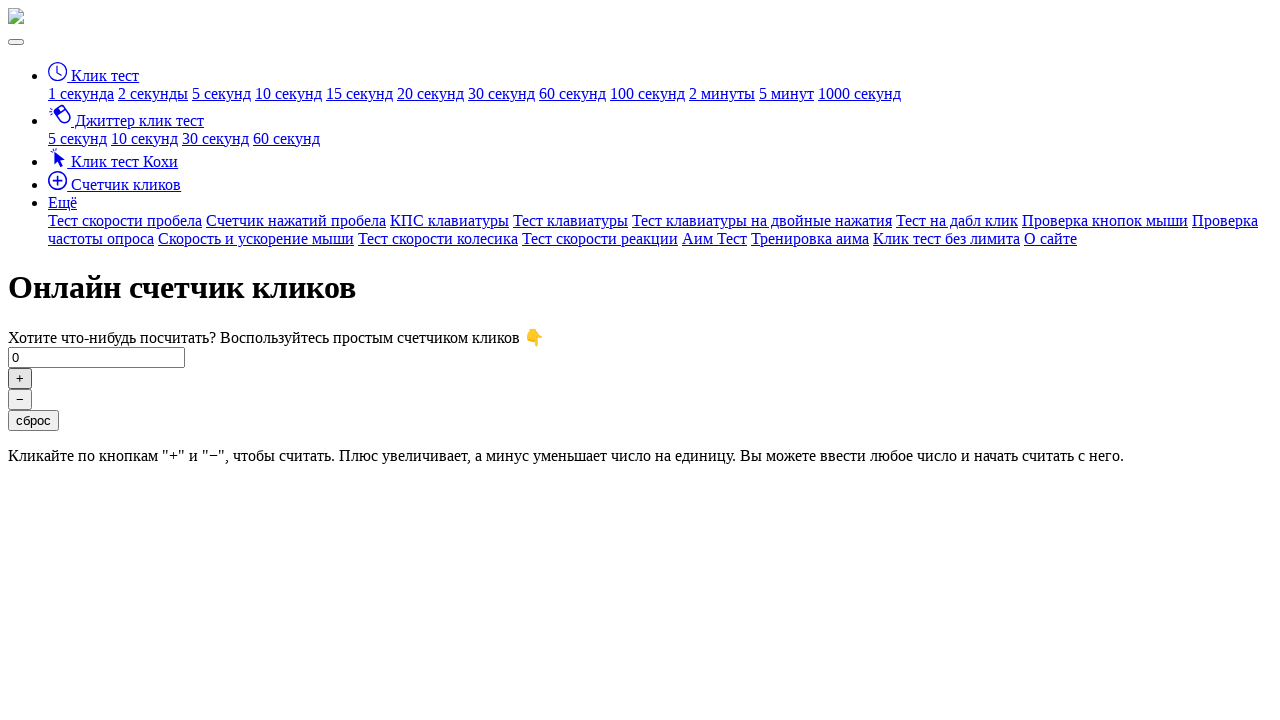

Clicked the plus button (click #273/500) at (20, 378) on button#click-plus
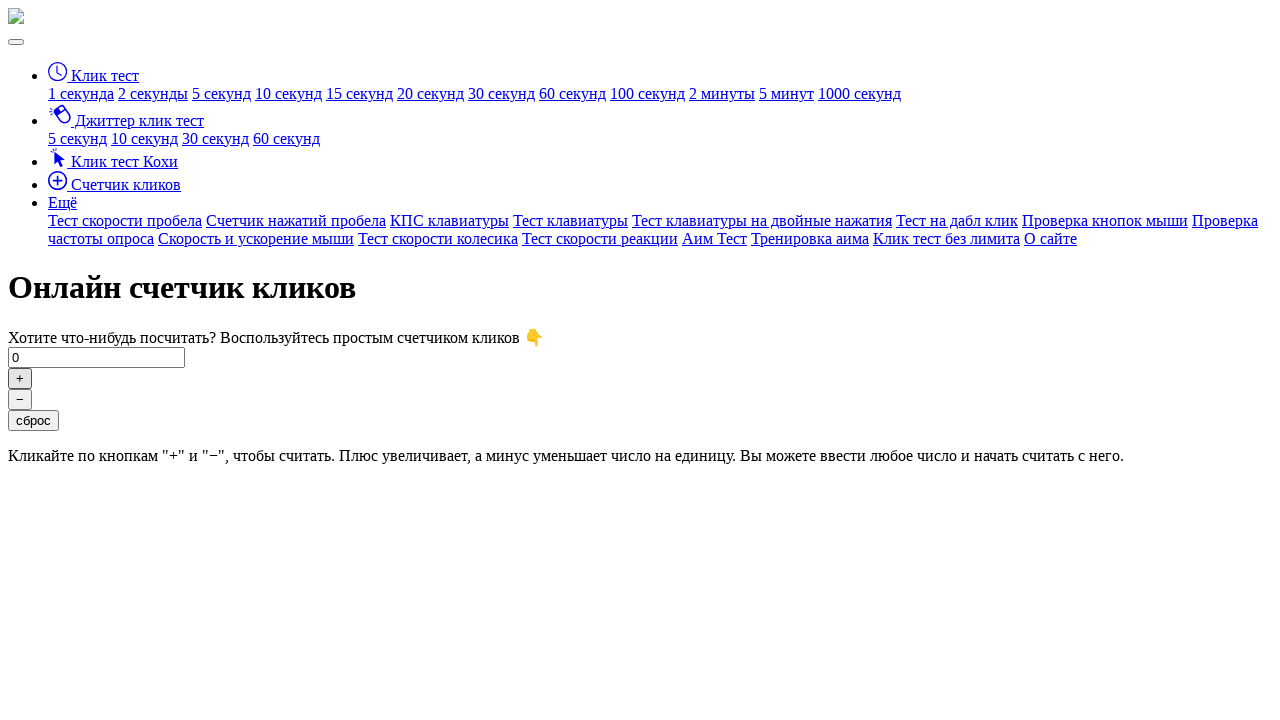

Clicked the plus button (click #274/500) at (20, 378) on button#click-plus
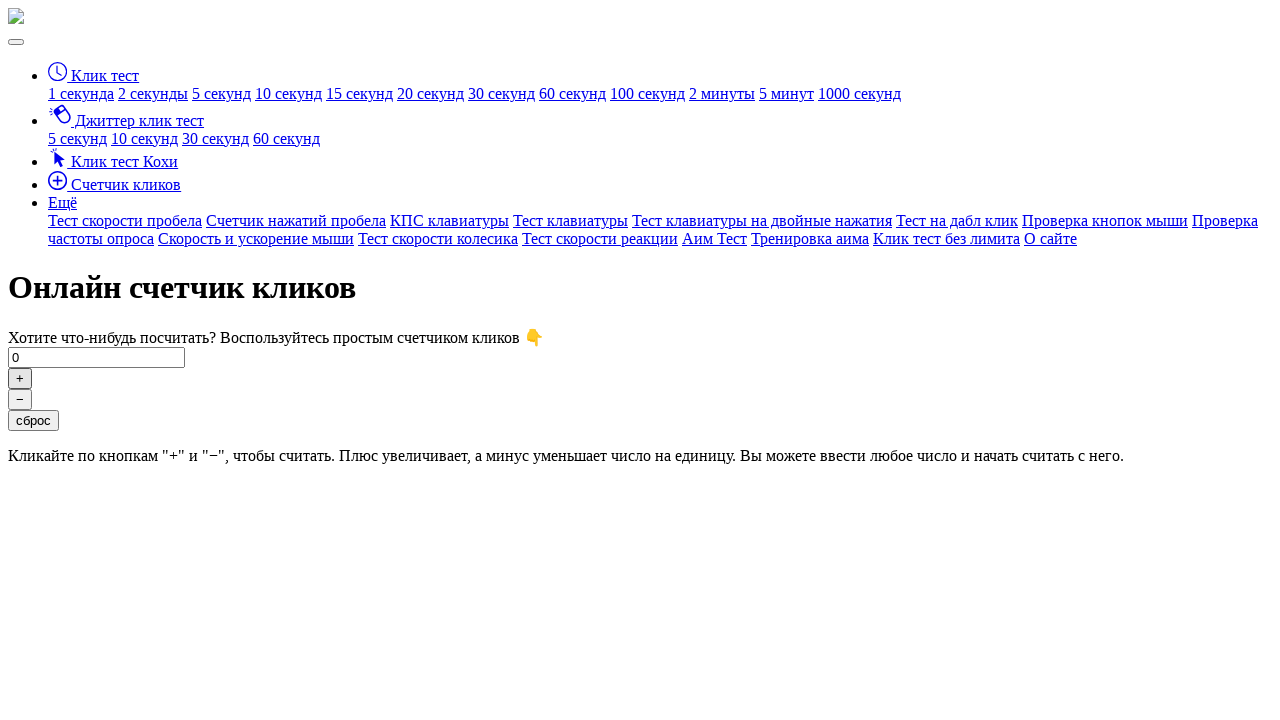

Clicked the plus button (click #275/500) at (20, 378) on button#click-plus
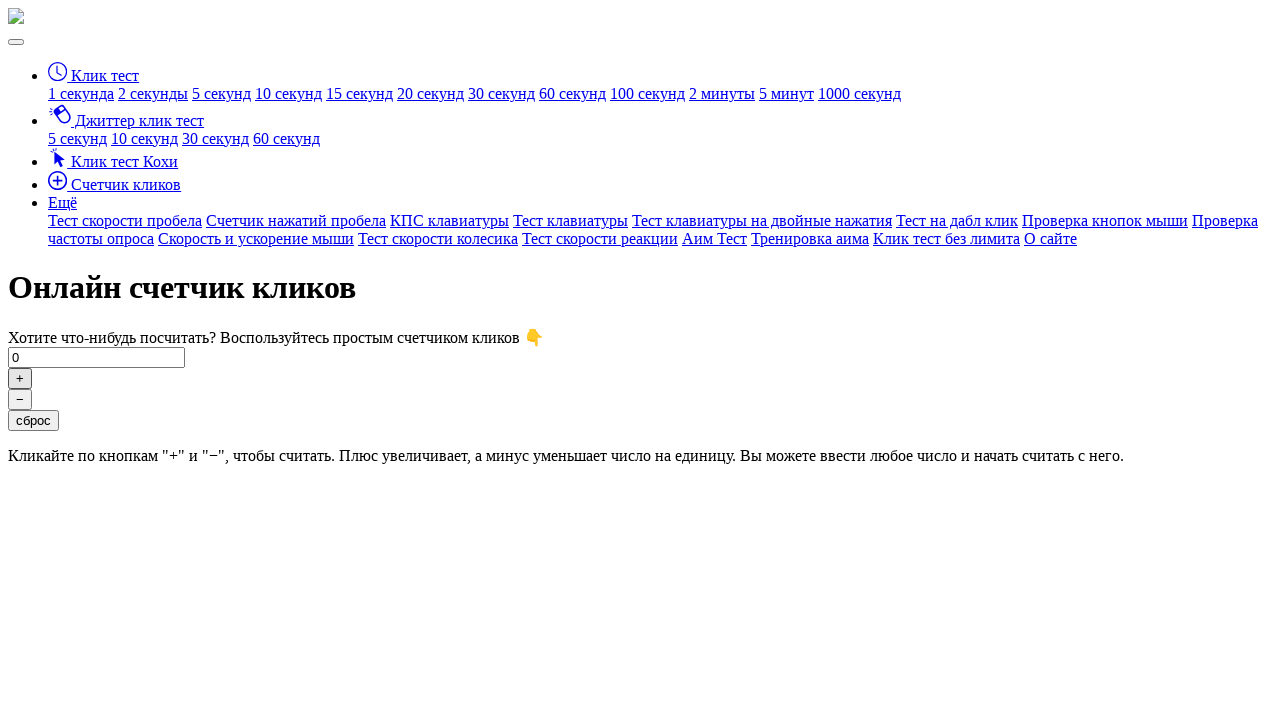

Clicked the plus button (click #276/500) at (20, 378) on button#click-plus
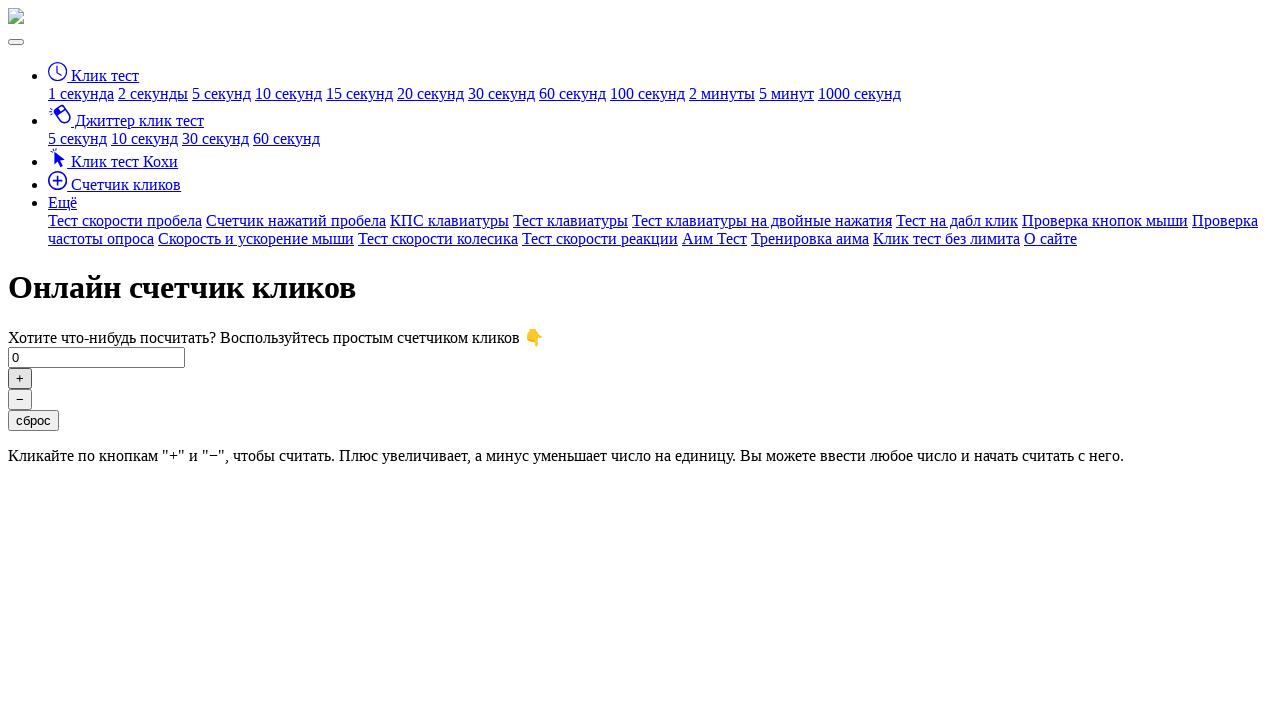

Clicked the plus button (click #277/500) at (20, 378) on button#click-plus
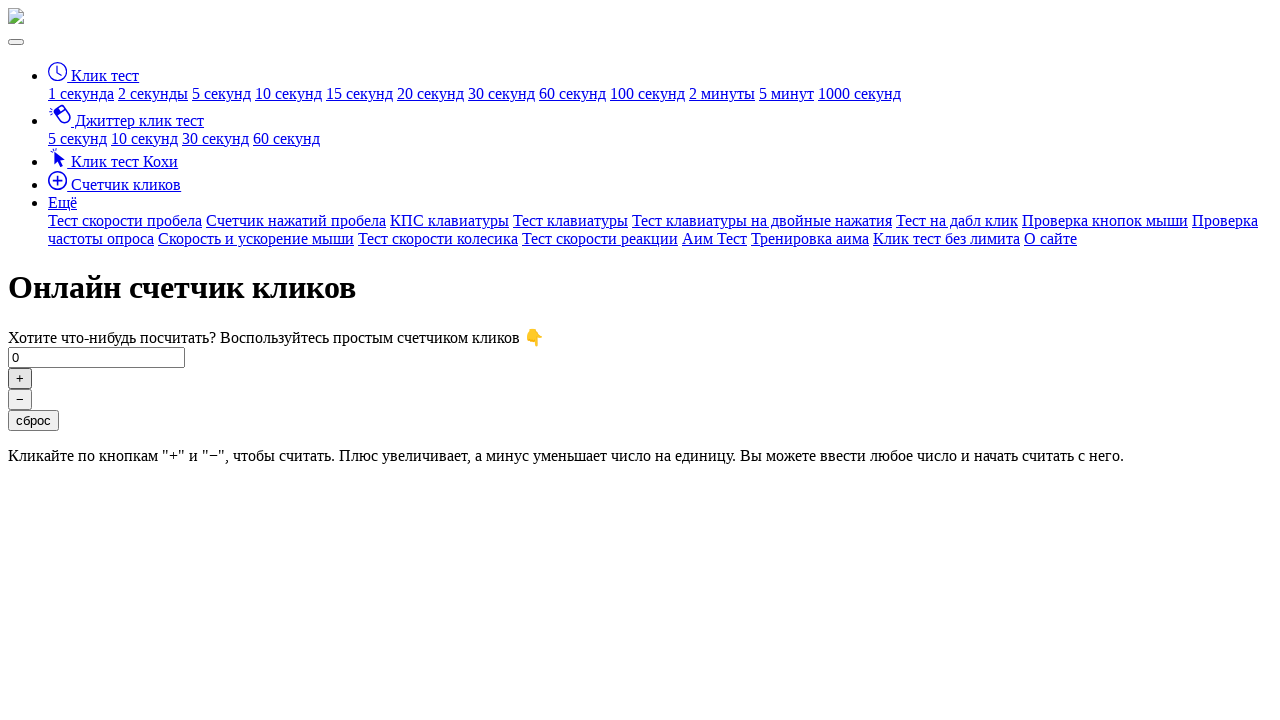

Clicked the plus button (click #278/500) at (20, 378) on button#click-plus
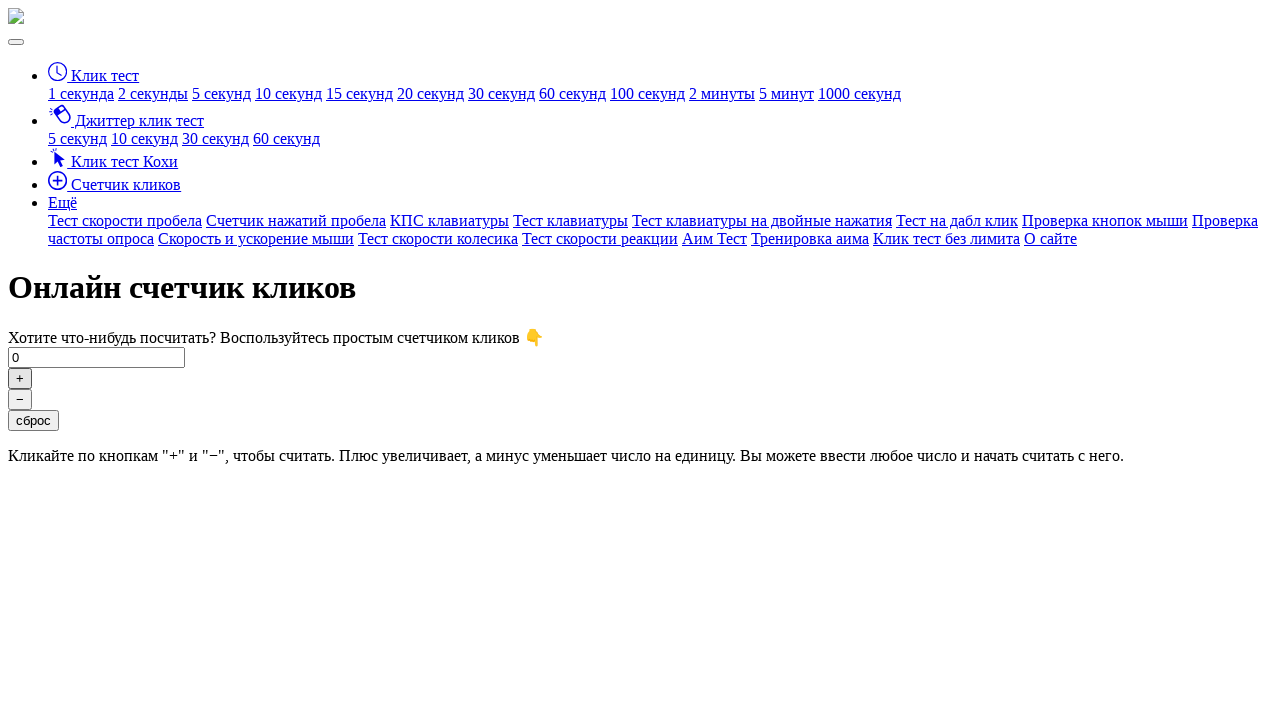

Clicked the plus button (click #279/500) at (20, 378) on button#click-plus
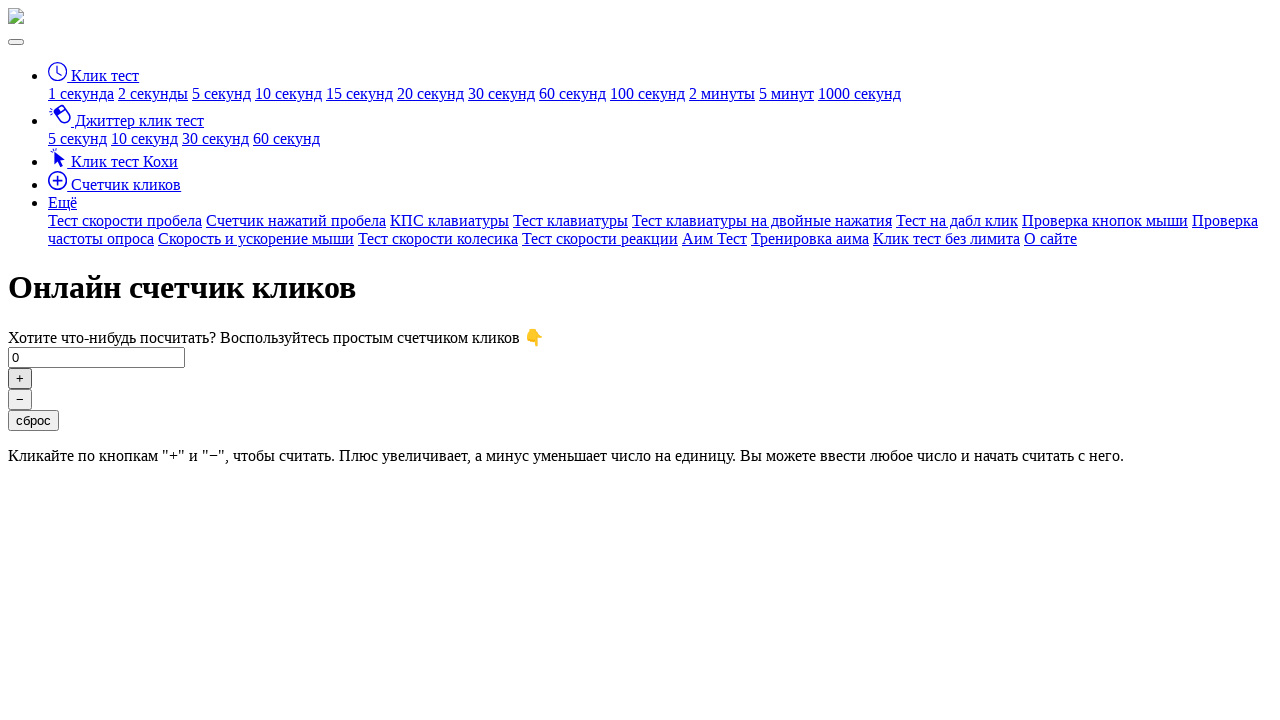

Clicked the plus button (click #280/500) at (20, 378) on button#click-plus
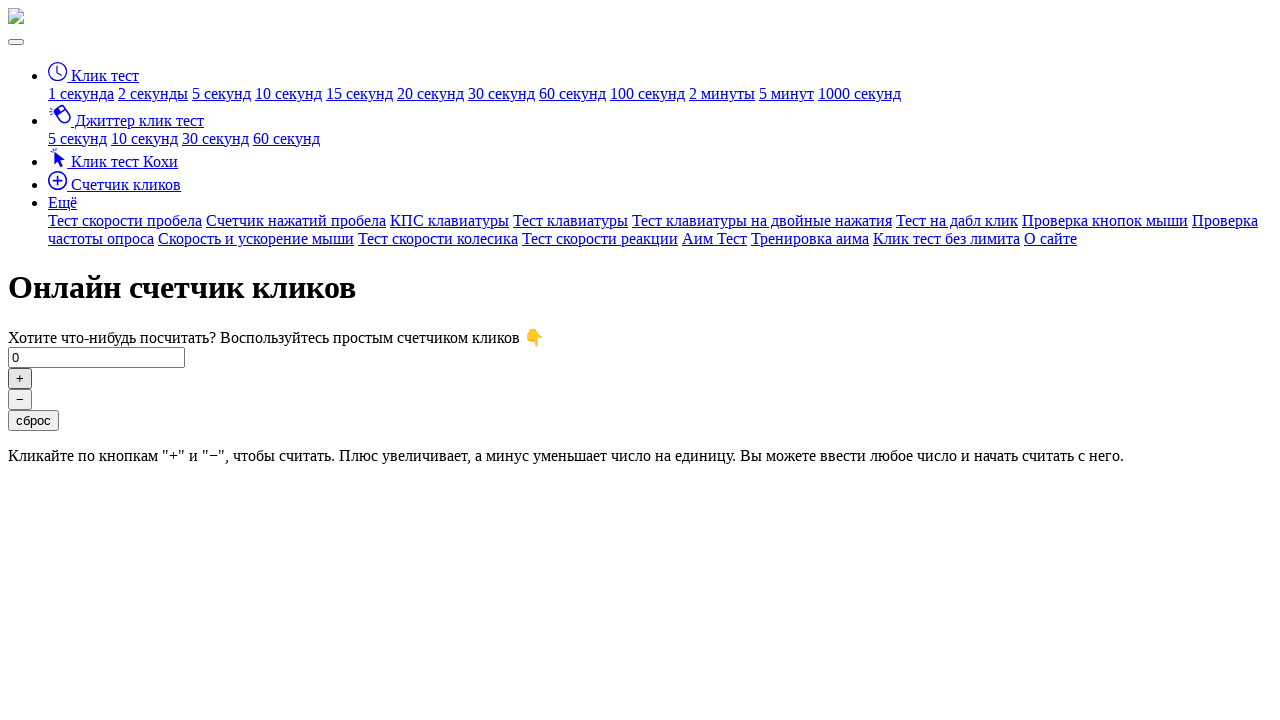

Clicked the plus button (click #281/500) at (20, 378) on button#click-plus
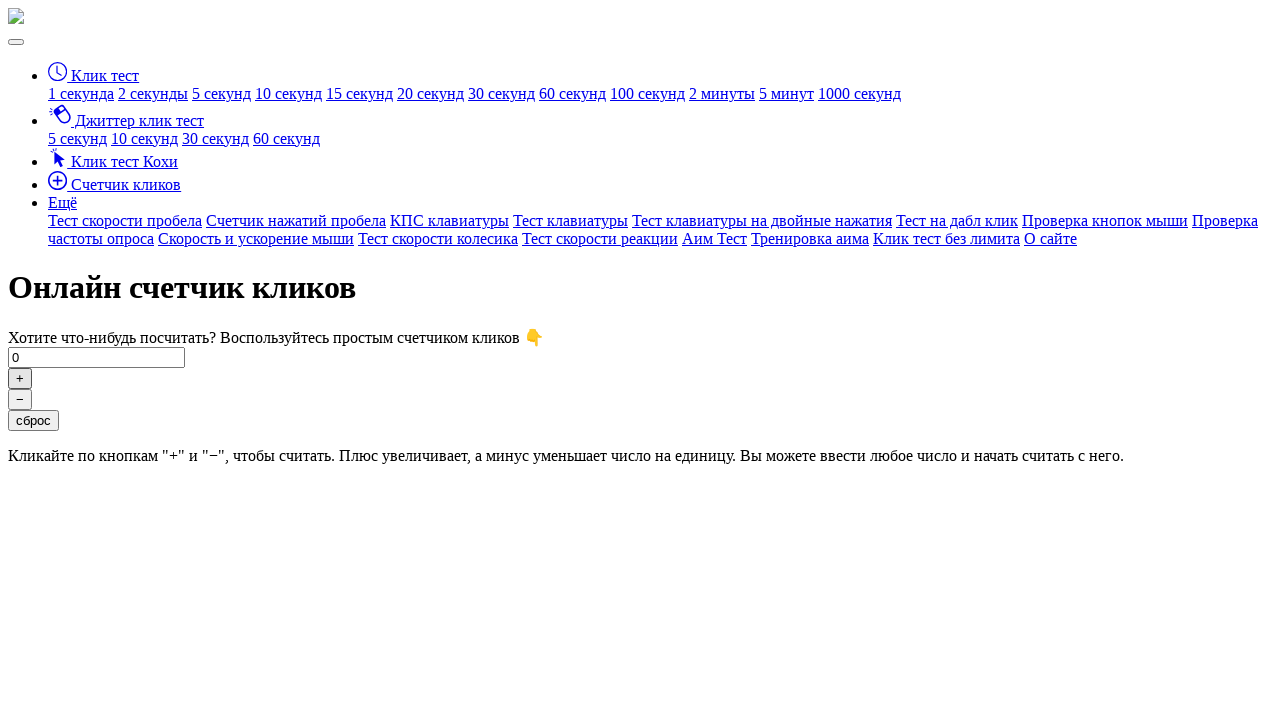

Clicked the plus button (click #282/500) at (20, 378) on button#click-plus
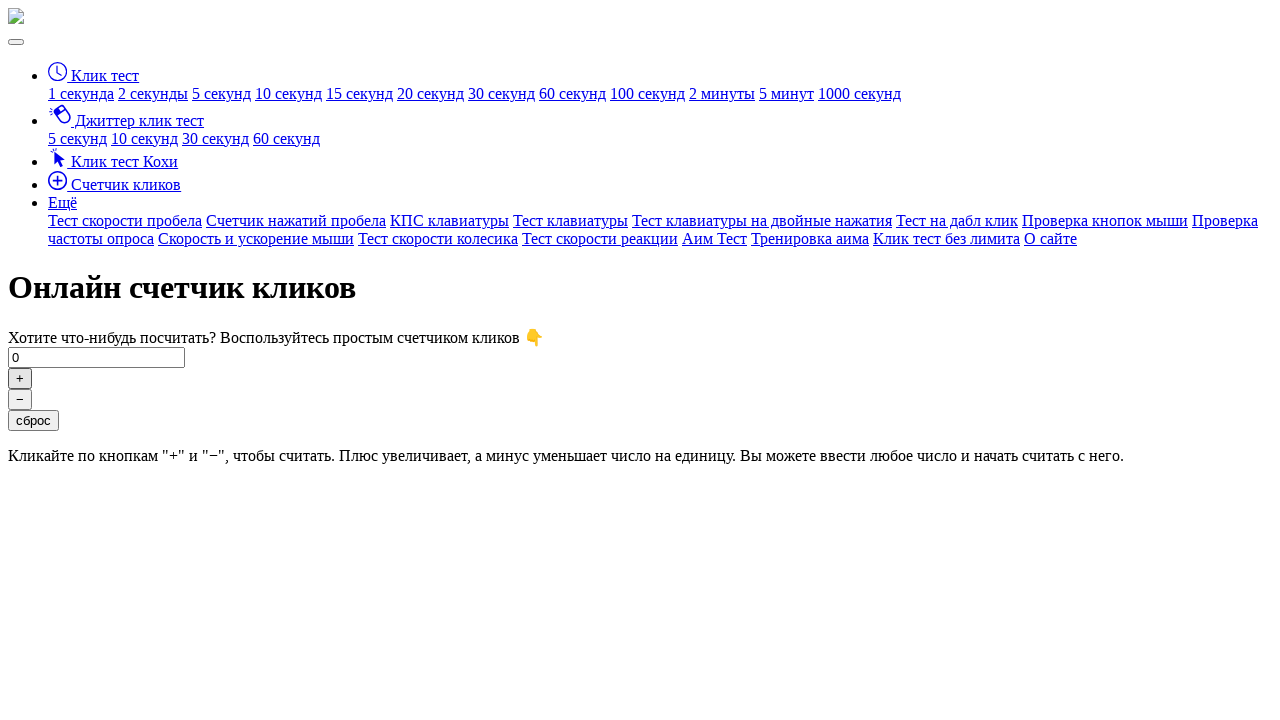

Clicked the plus button (click #283/500) at (20, 378) on button#click-plus
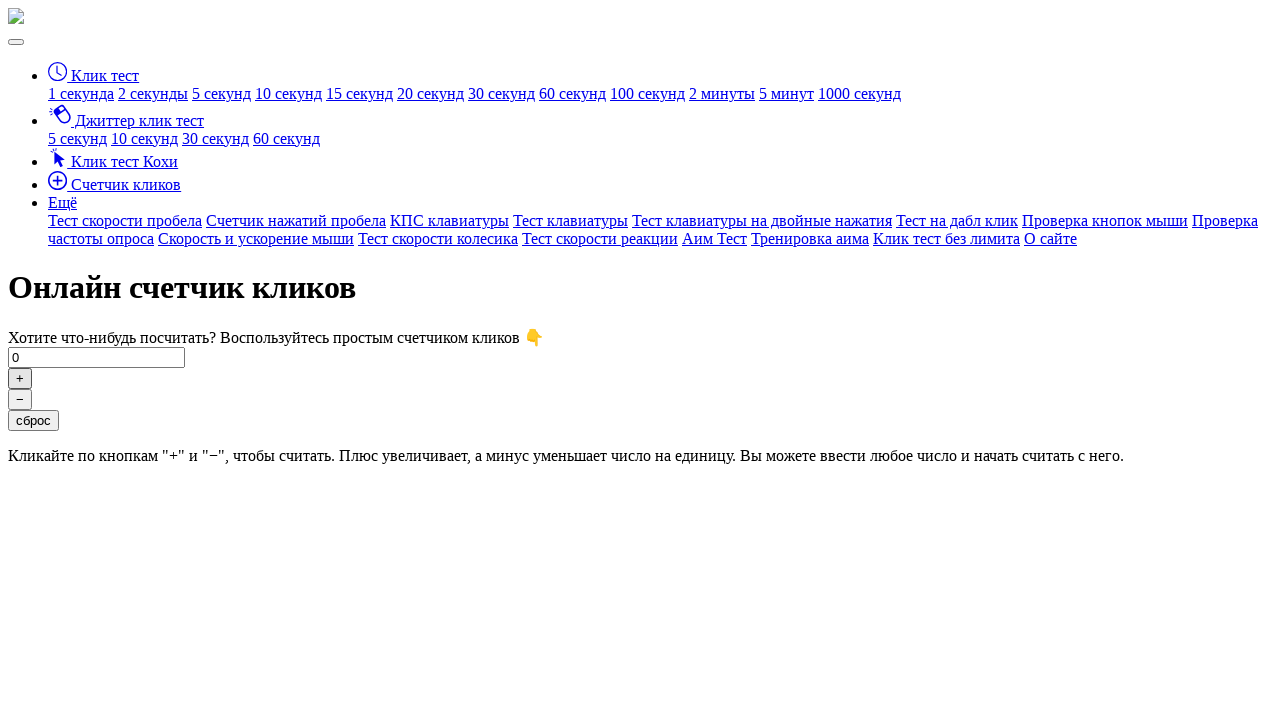

Clicked the plus button (click #284/500) at (20, 378) on button#click-plus
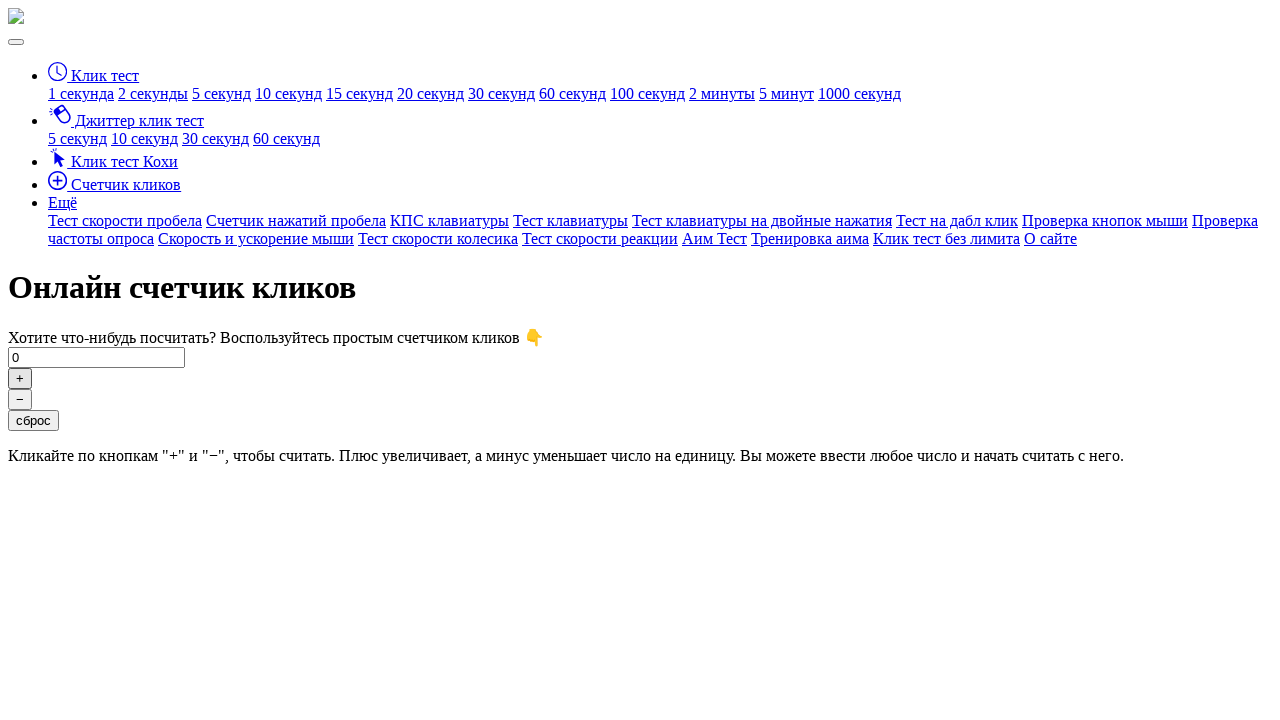

Clicked the plus button (click #285/500) at (20, 378) on button#click-plus
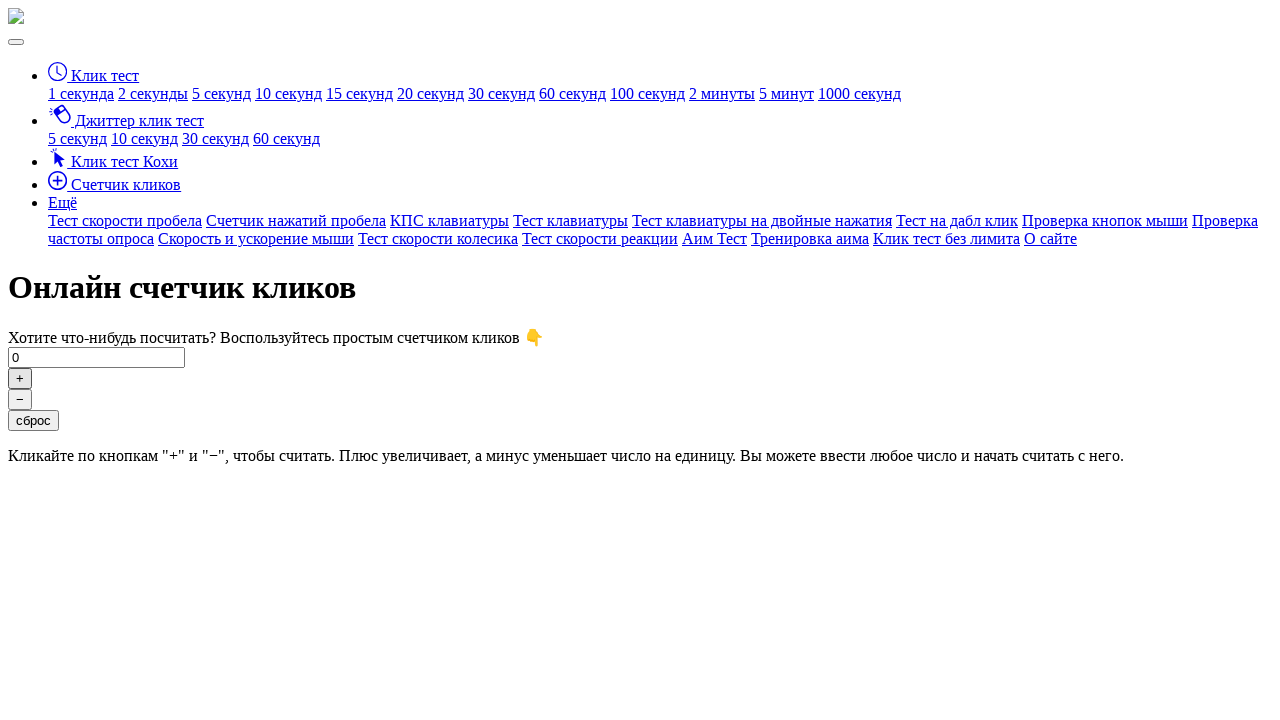

Clicked the plus button (click #286/500) at (20, 378) on button#click-plus
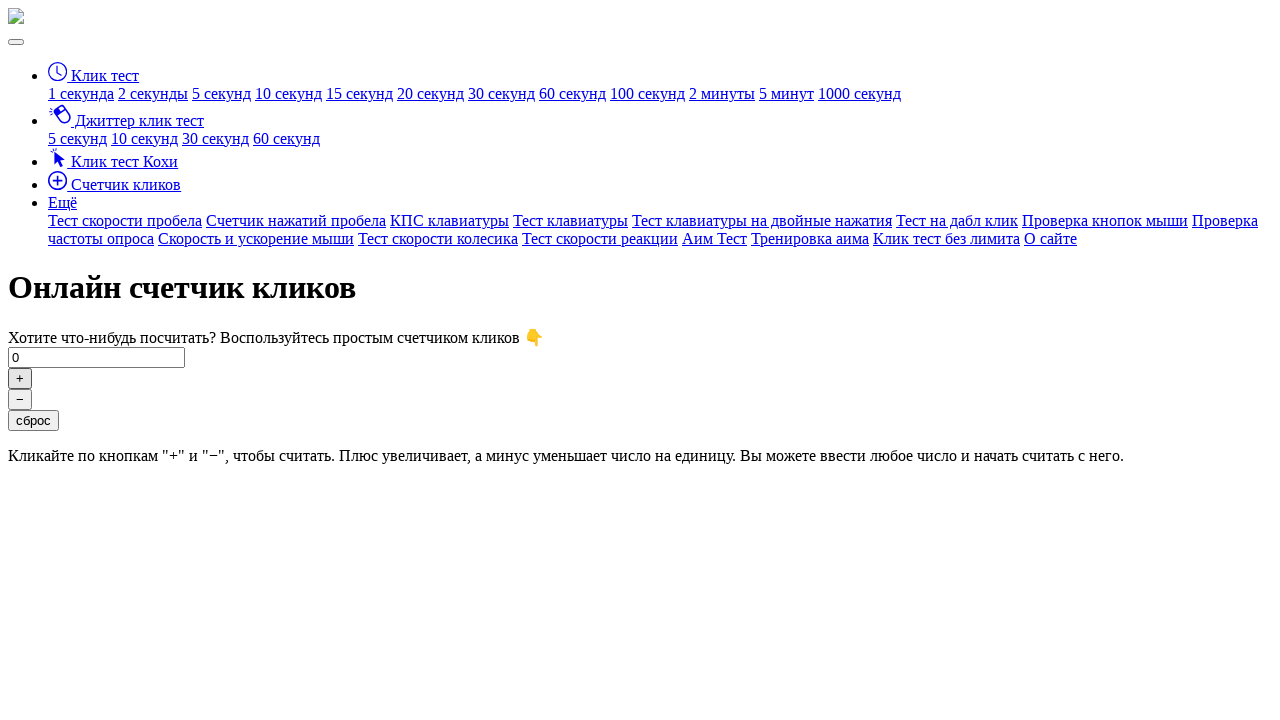

Clicked the plus button (click #287/500) at (20, 378) on button#click-plus
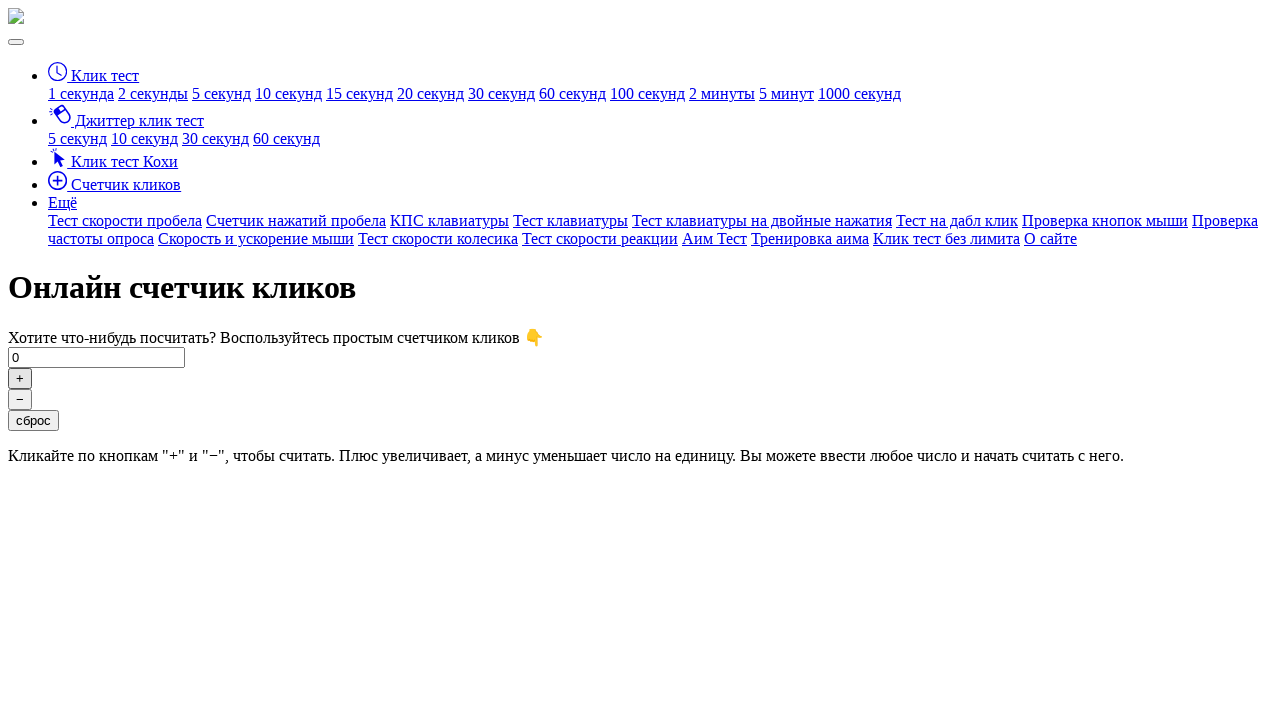

Clicked the plus button (click #288/500) at (20, 378) on button#click-plus
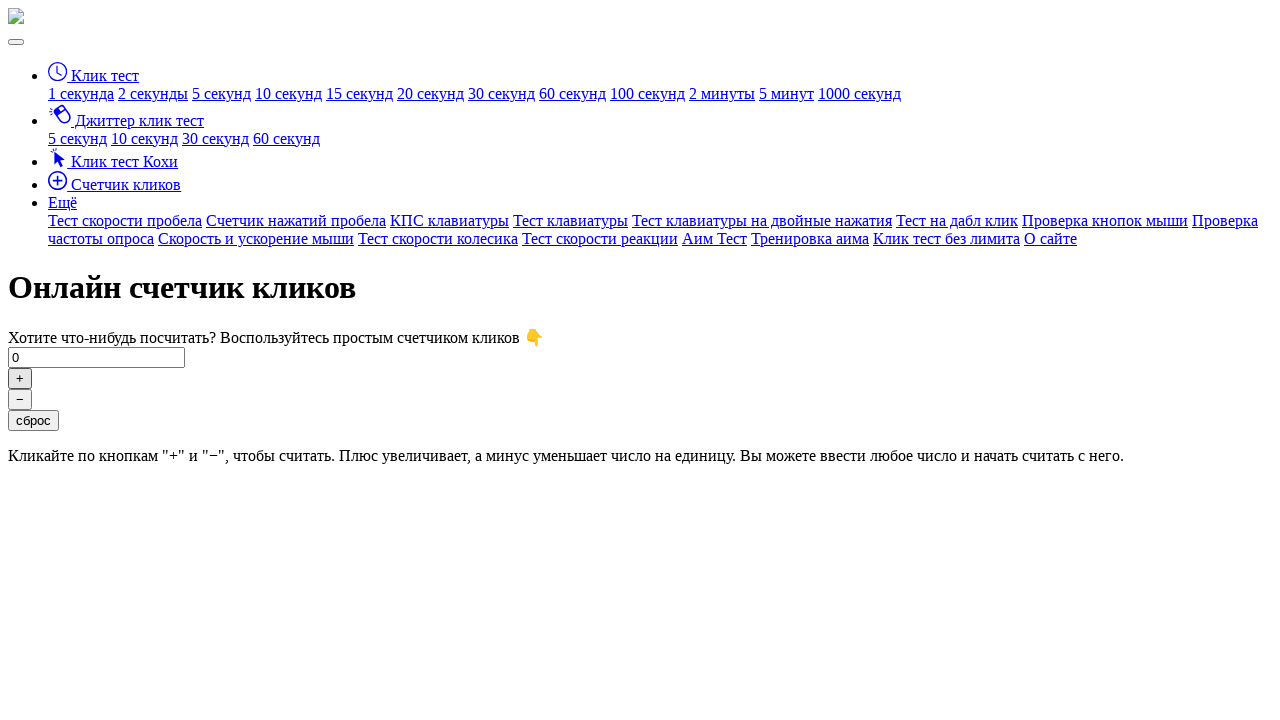

Clicked the plus button (click #289/500) at (20, 378) on button#click-plus
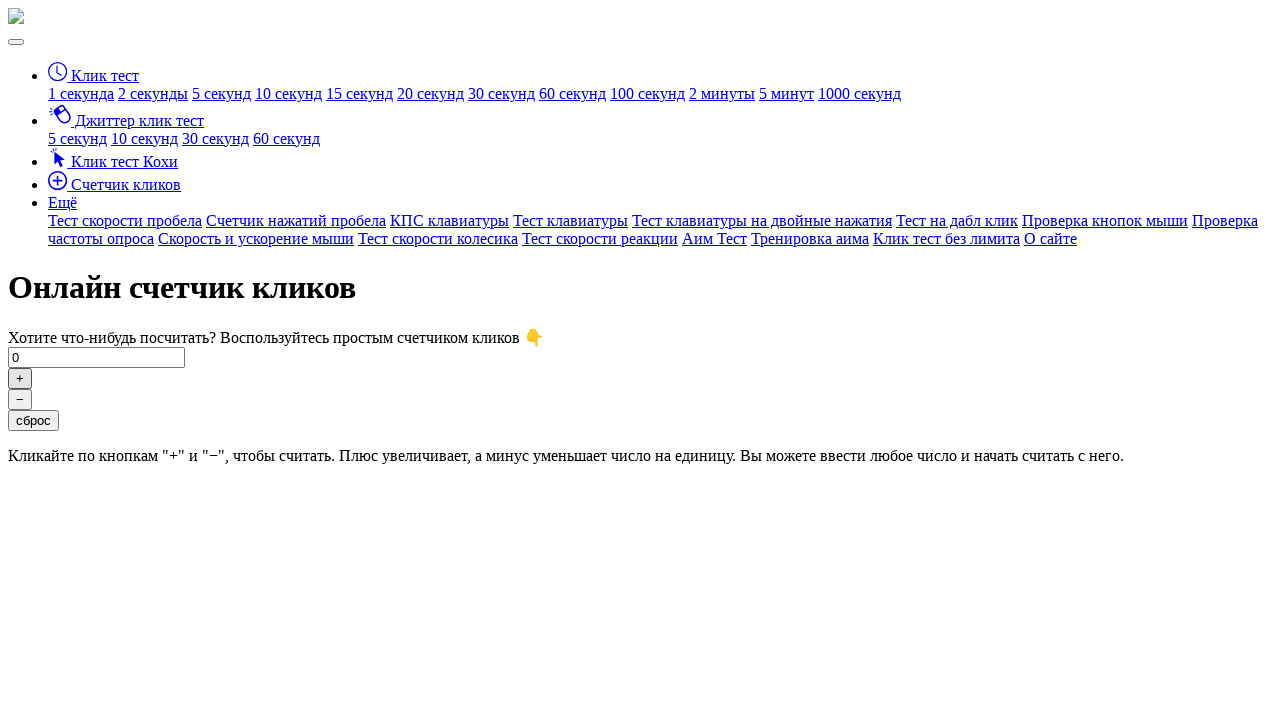

Clicked the plus button (click #290/500) at (20, 378) on button#click-plus
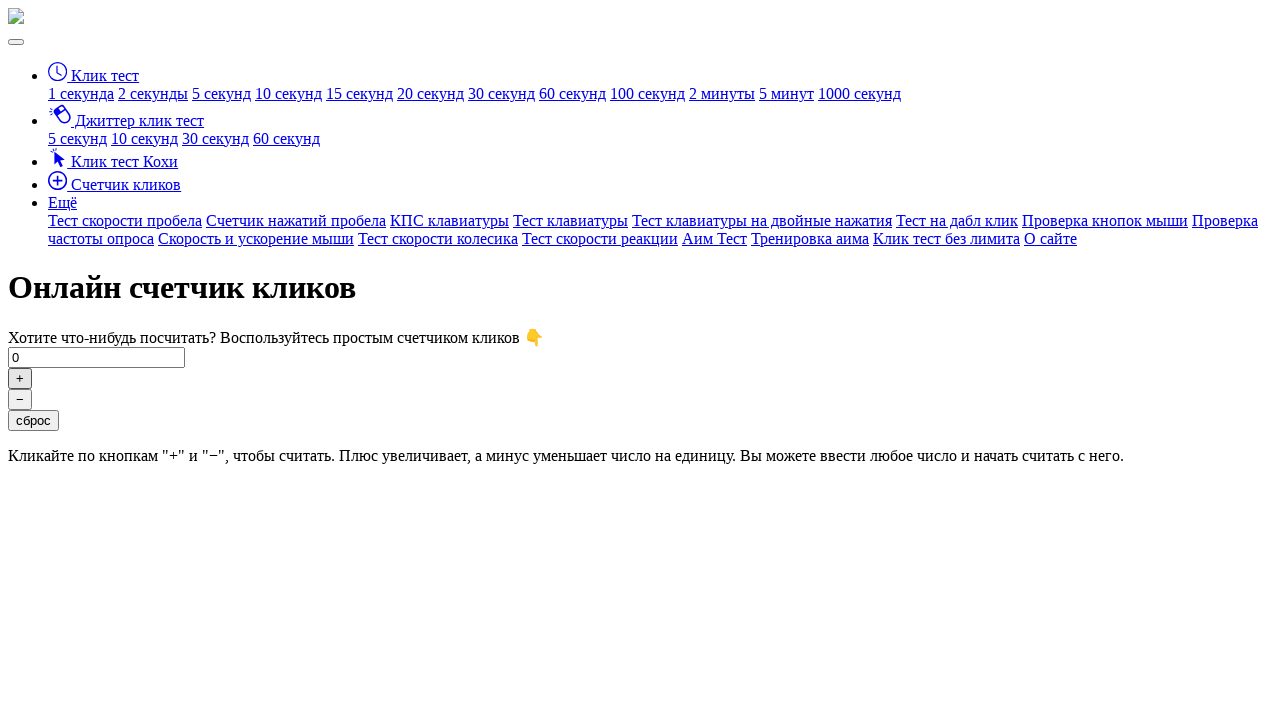

Clicked the plus button (click #291/500) at (20, 378) on button#click-plus
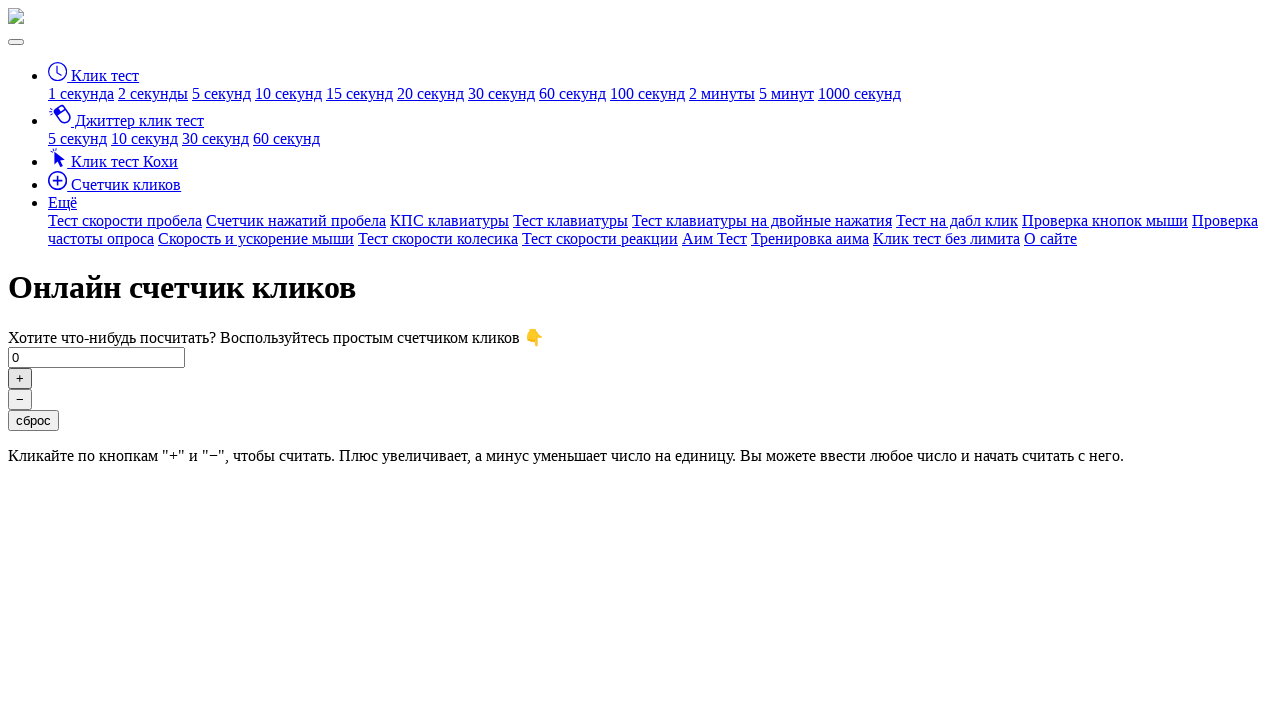

Clicked the plus button (click #292/500) at (20, 378) on button#click-plus
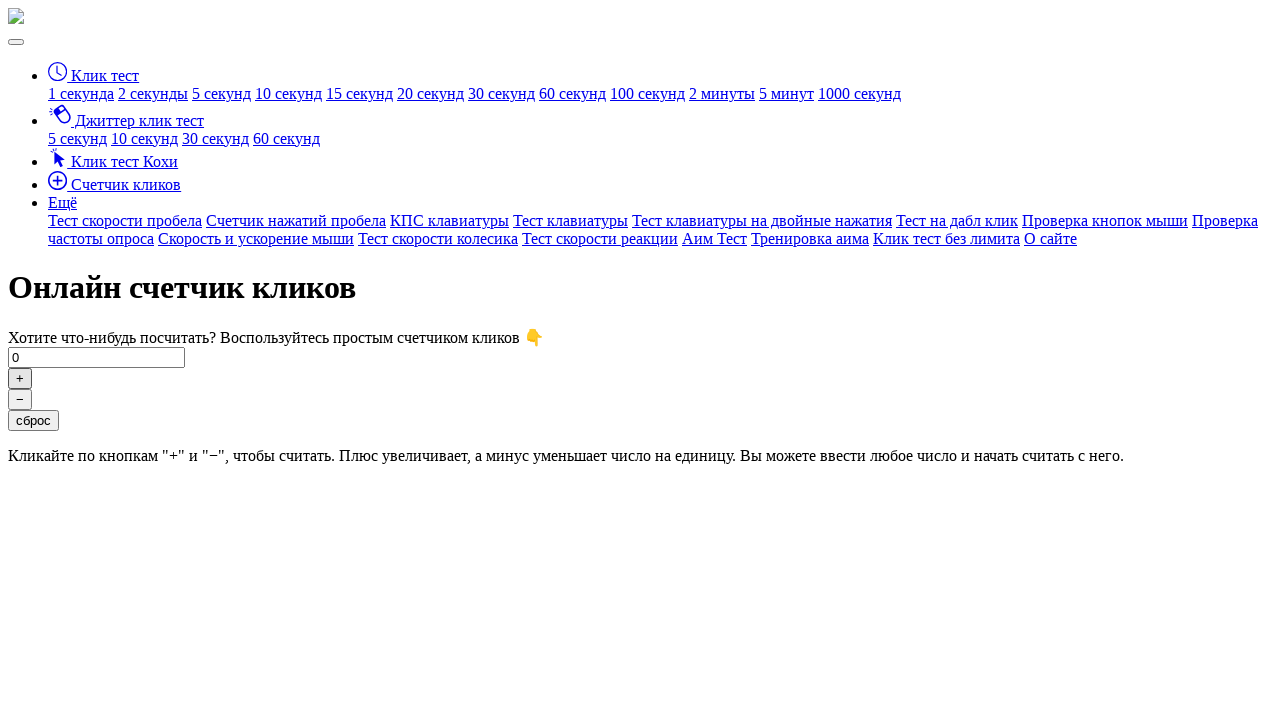

Clicked the plus button (click #293/500) at (20, 378) on button#click-plus
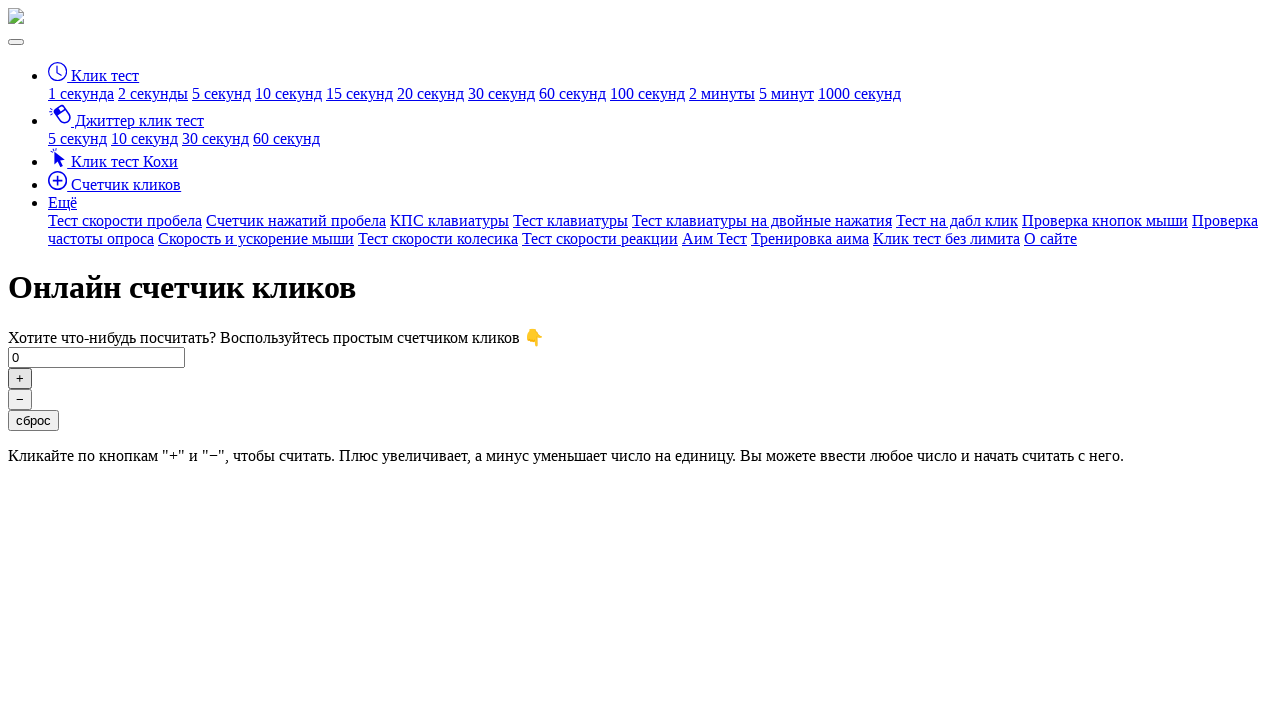

Clicked the plus button (click #294/500) at (20, 378) on button#click-plus
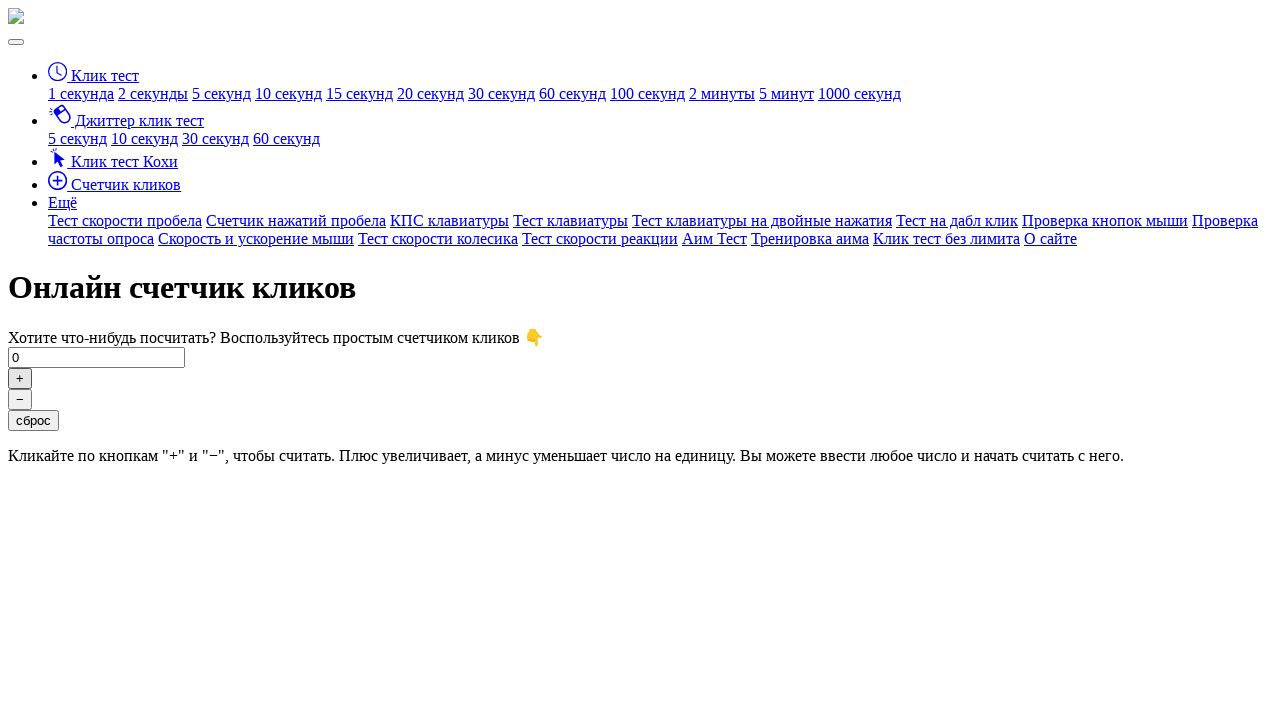

Clicked the plus button (click #295/500) at (20, 378) on button#click-plus
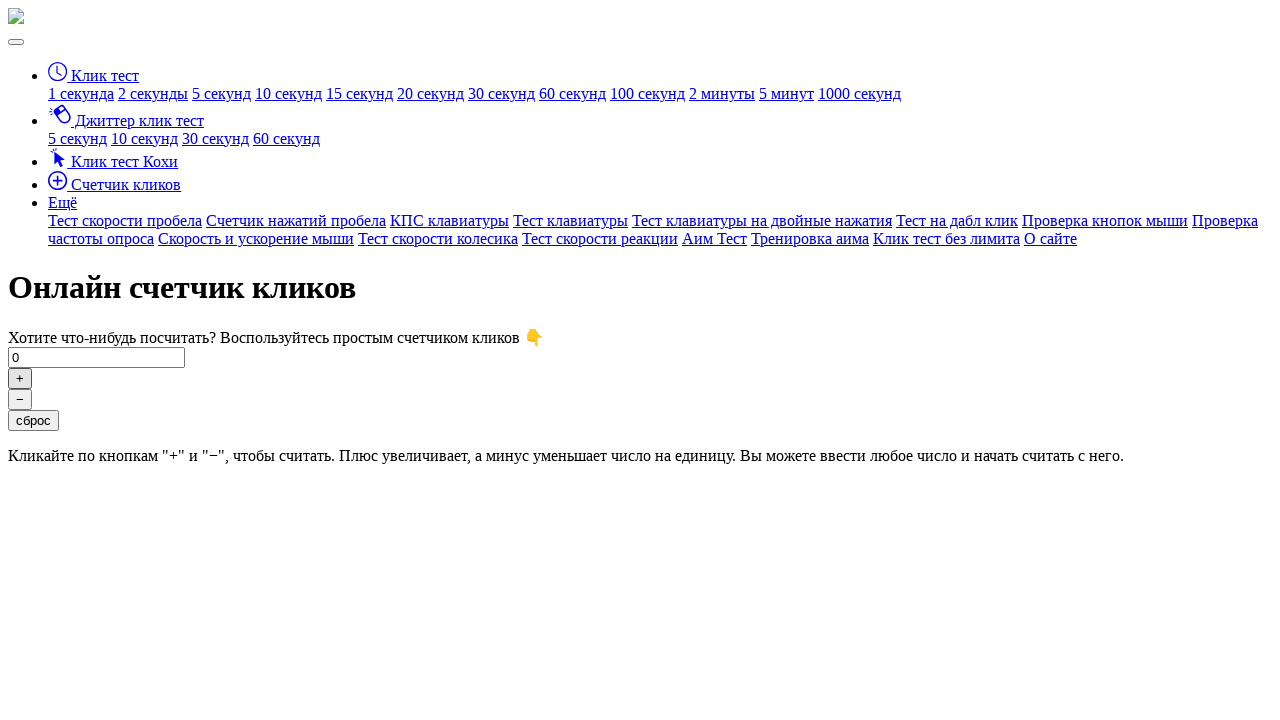

Clicked the plus button (click #296/500) at (20, 378) on button#click-plus
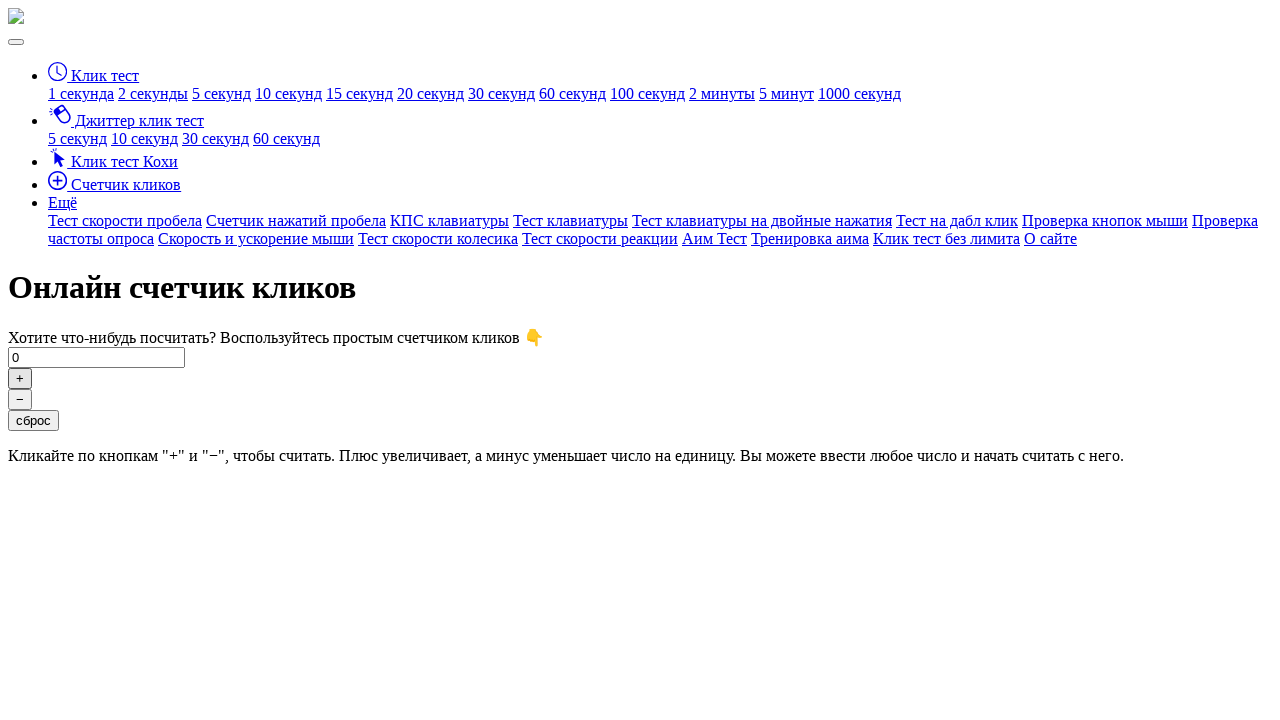

Clicked the plus button (click #297/500) at (20, 378) on button#click-plus
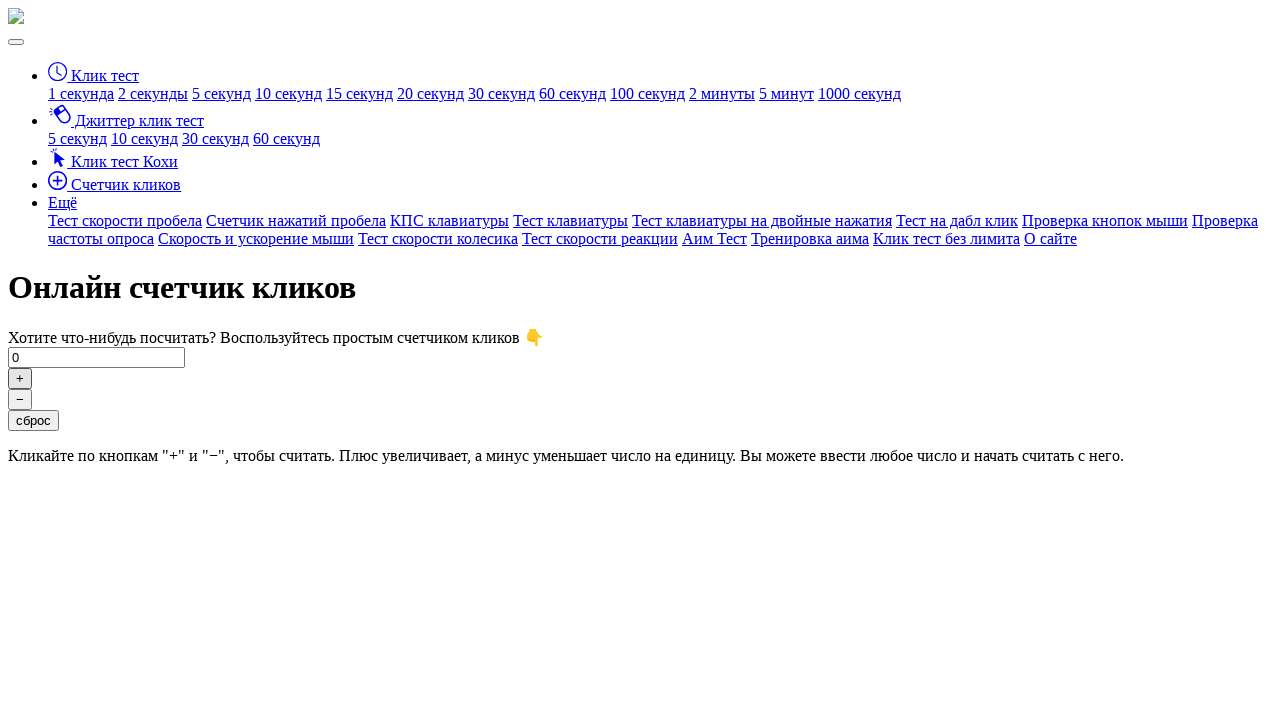

Clicked the plus button (click #298/500) at (20, 378) on button#click-plus
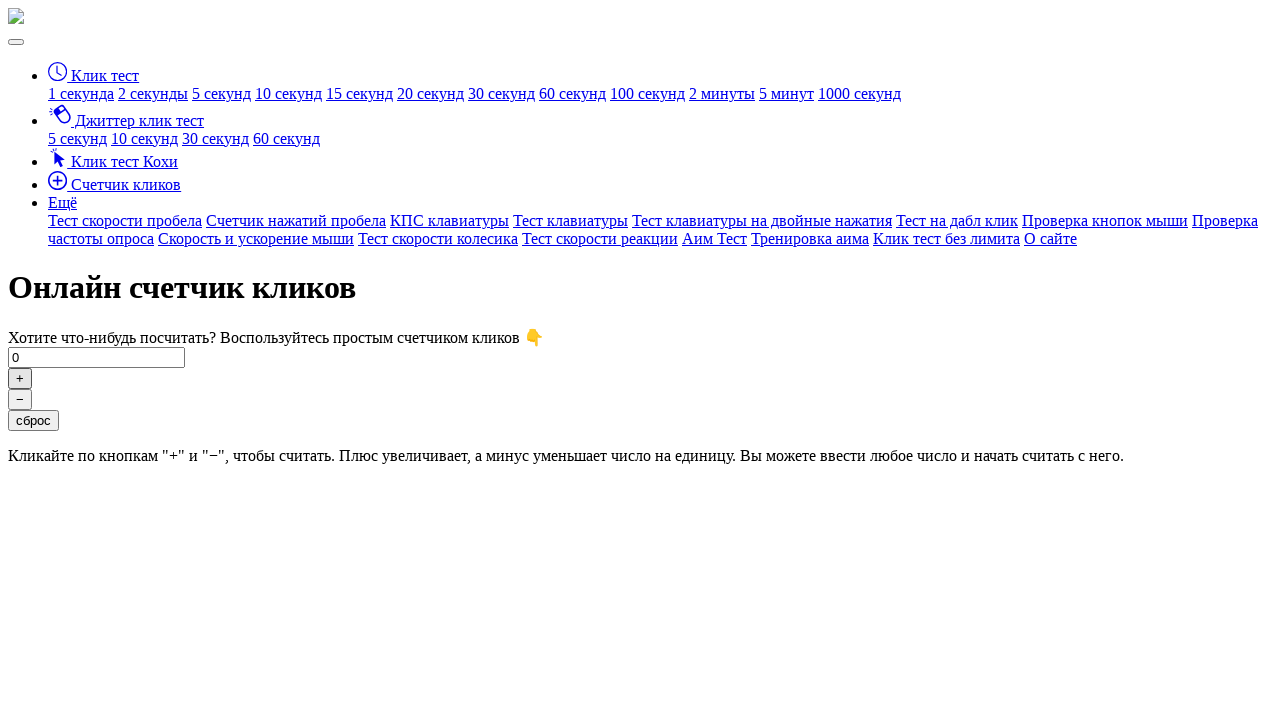

Clicked the plus button (click #299/500) at (20, 378) on button#click-plus
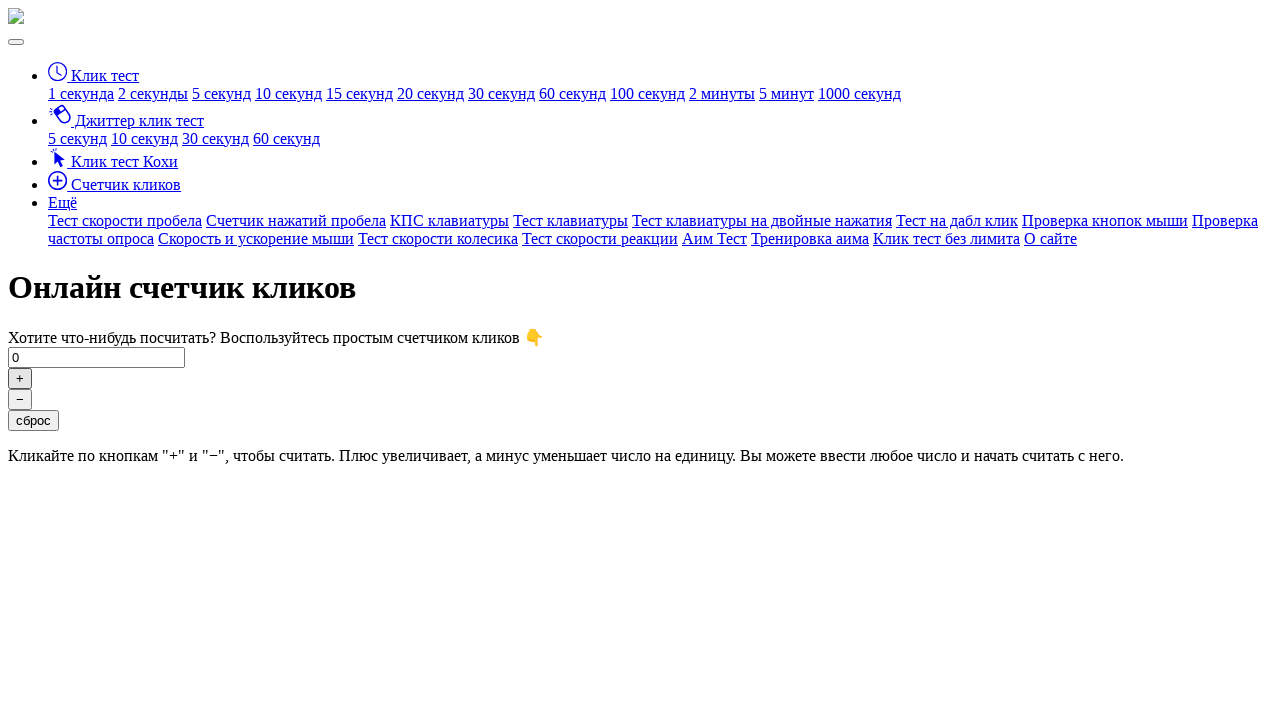

Clicked the plus button (click #300/500) at (20, 378) on button#click-plus
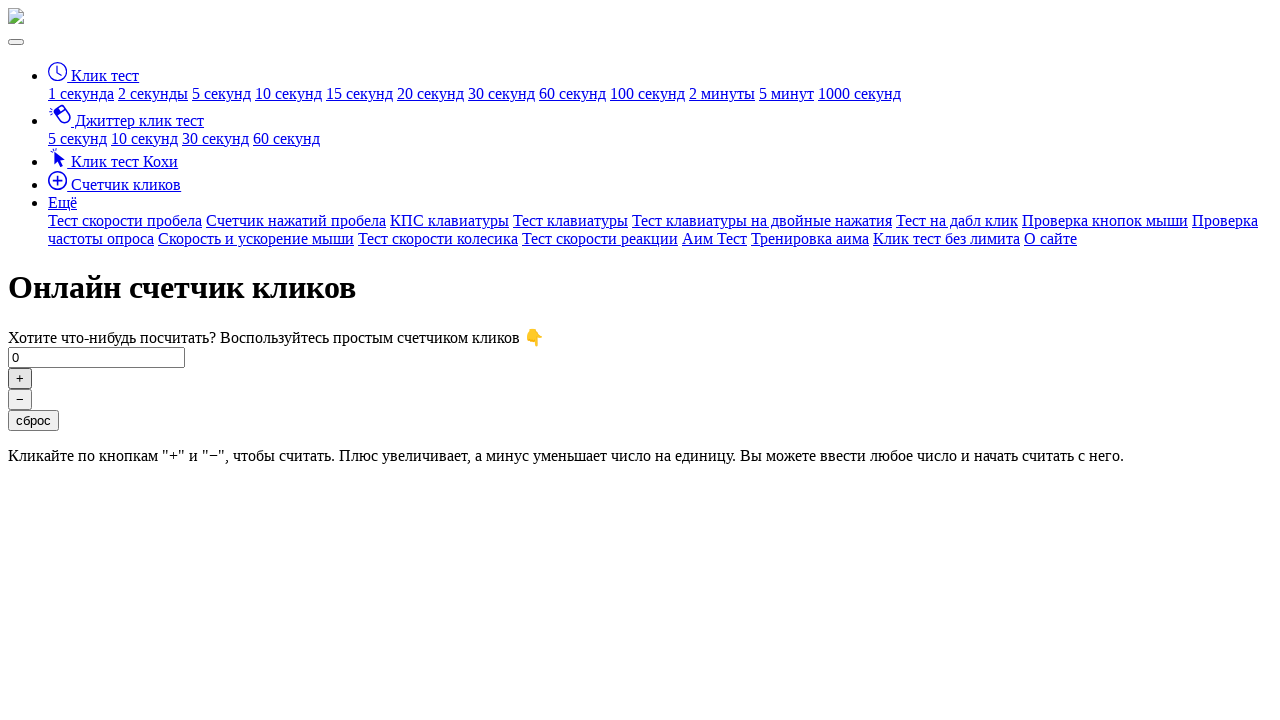

Clicked the plus button (click #301/500) at (20, 378) on button#click-plus
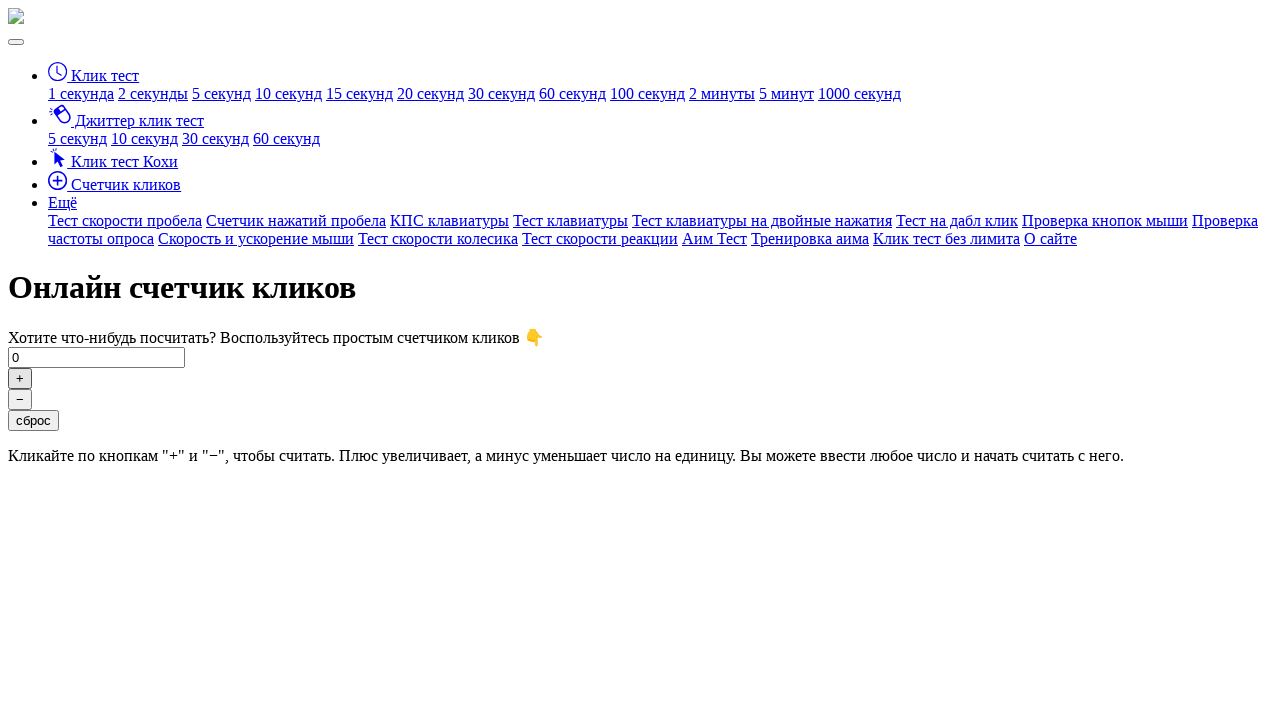

Clicked the plus button (click #302/500) at (20, 378) on button#click-plus
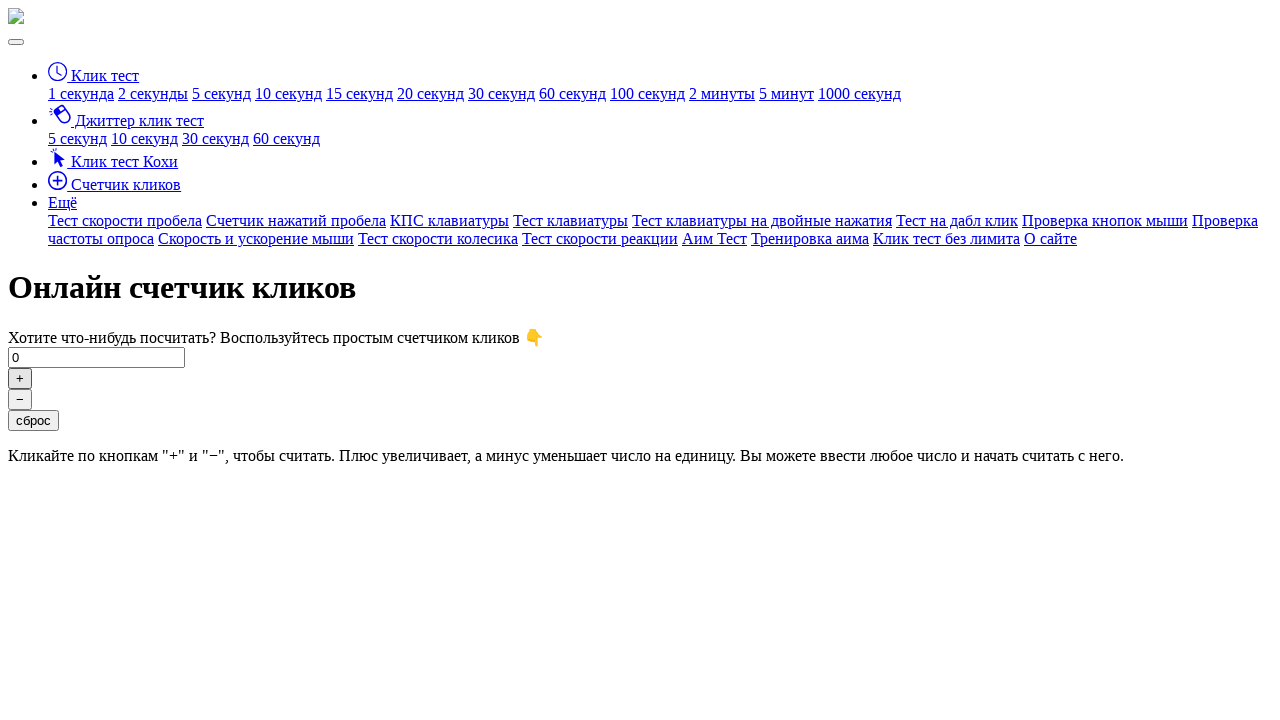

Clicked the plus button (click #303/500) at (20, 378) on button#click-plus
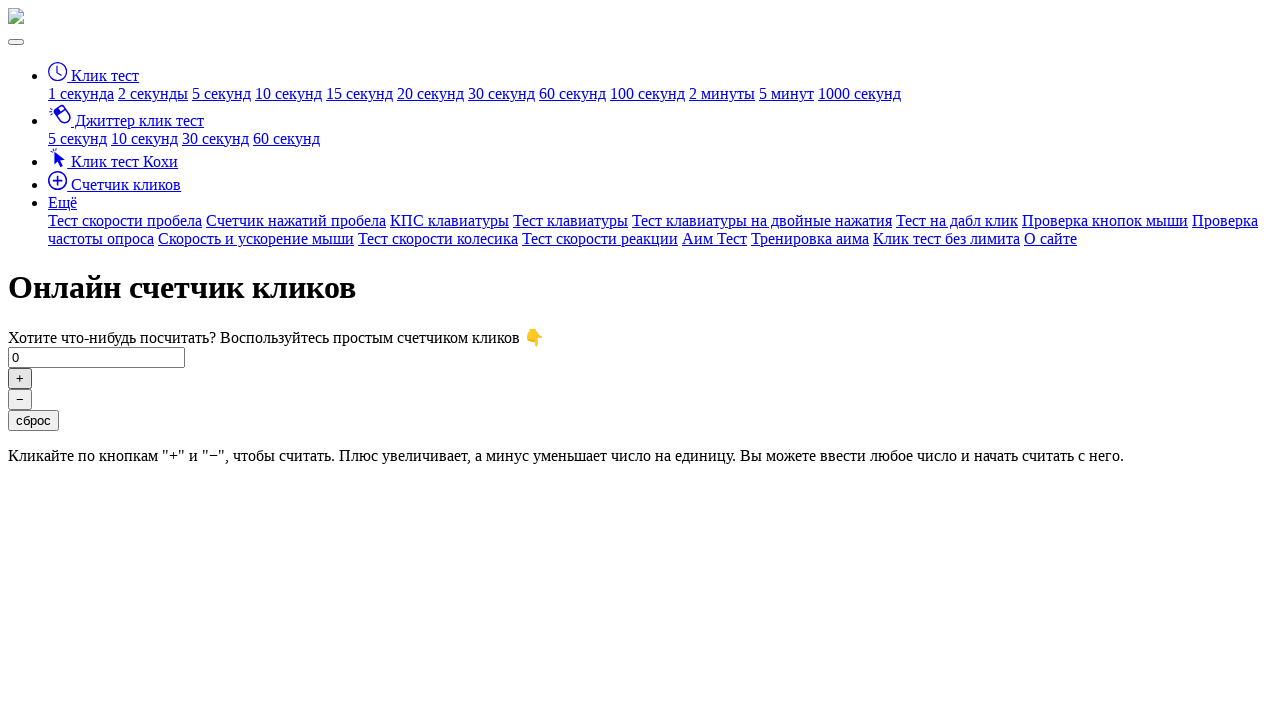

Clicked the plus button (click #304/500) at (20, 378) on button#click-plus
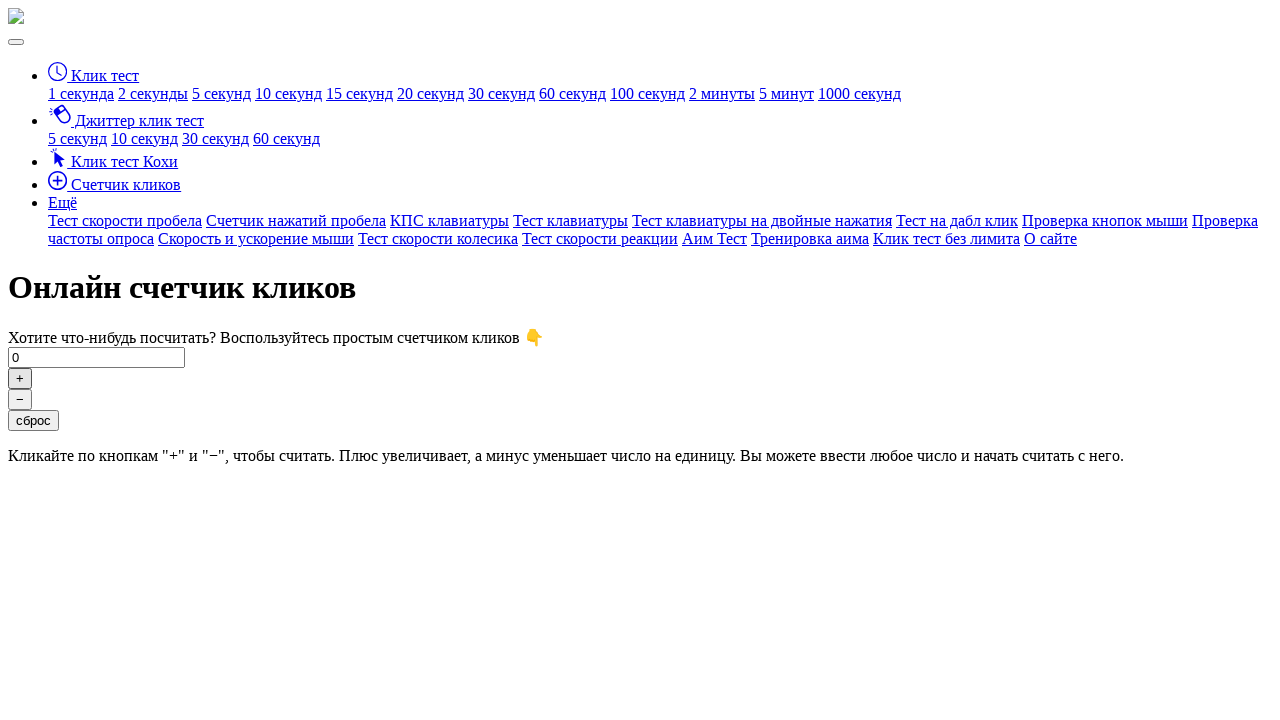

Clicked the plus button (click #305/500) at (20, 378) on button#click-plus
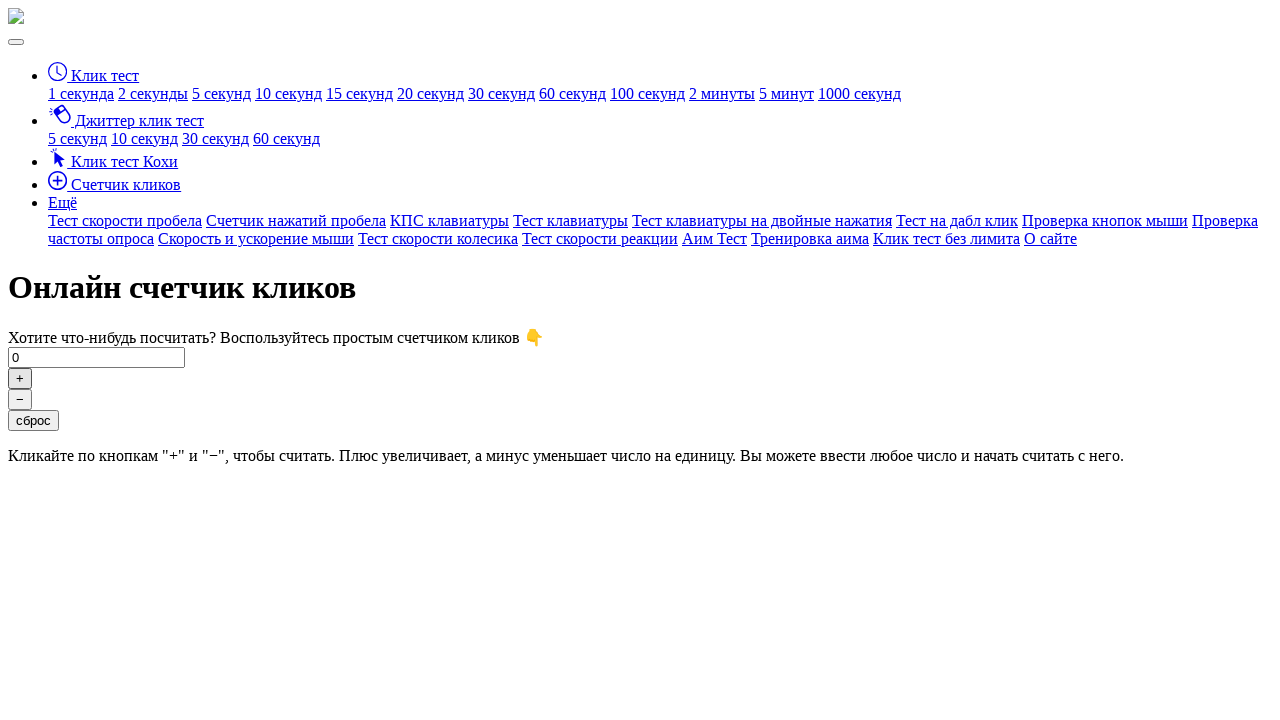

Clicked the plus button (click #306/500) at (20, 378) on button#click-plus
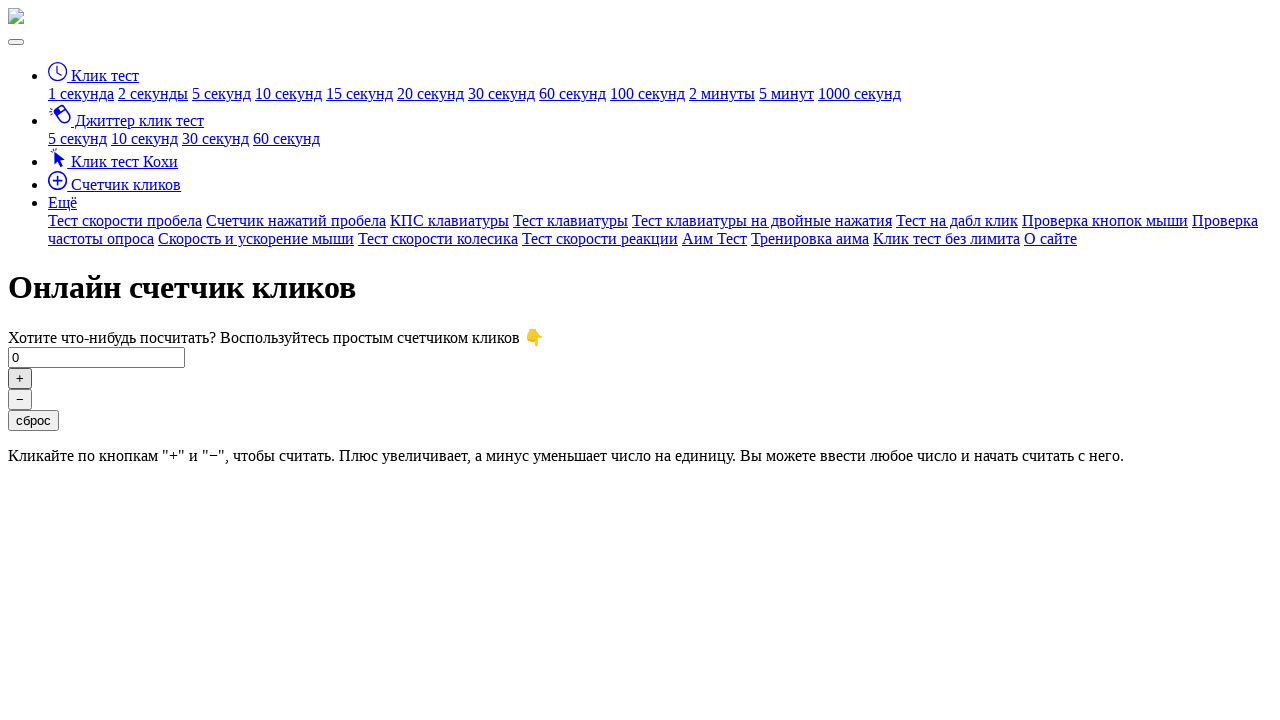

Clicked the plus button (click #307/500) at (20, 378) on button#click-plus
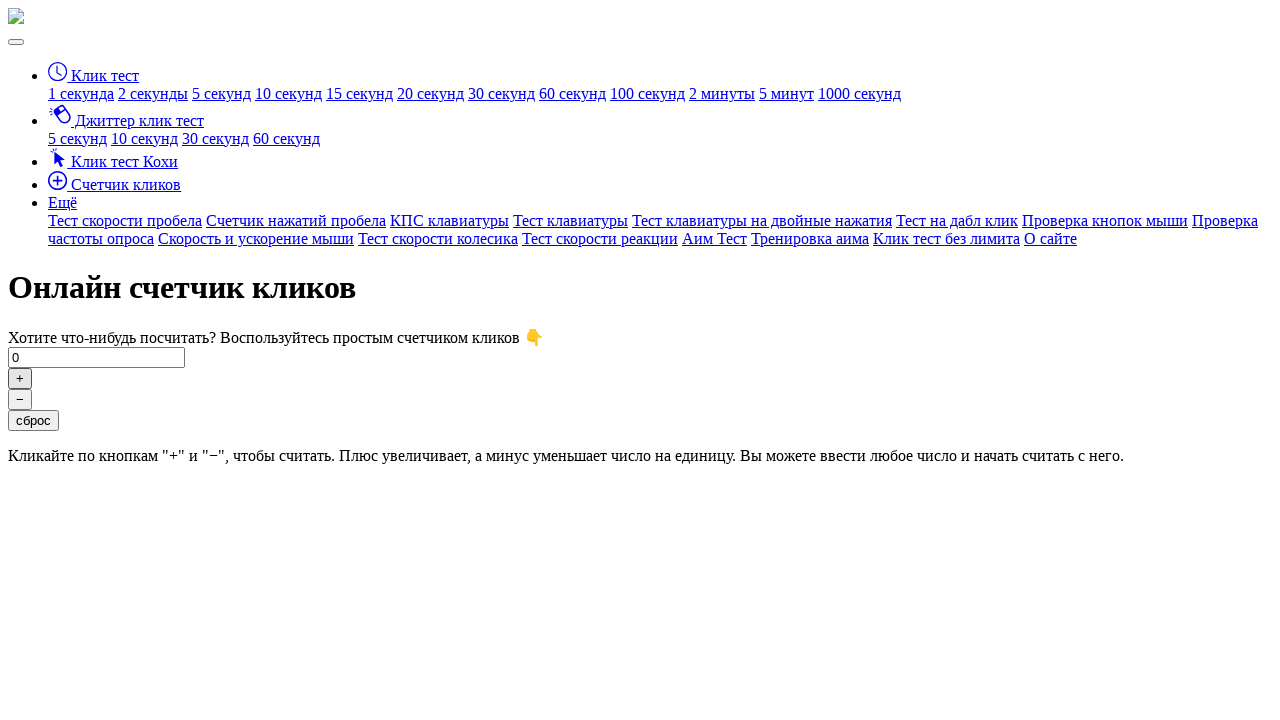

Clicked the plus button (click #308/500) at (20, 378) on button#click-plus
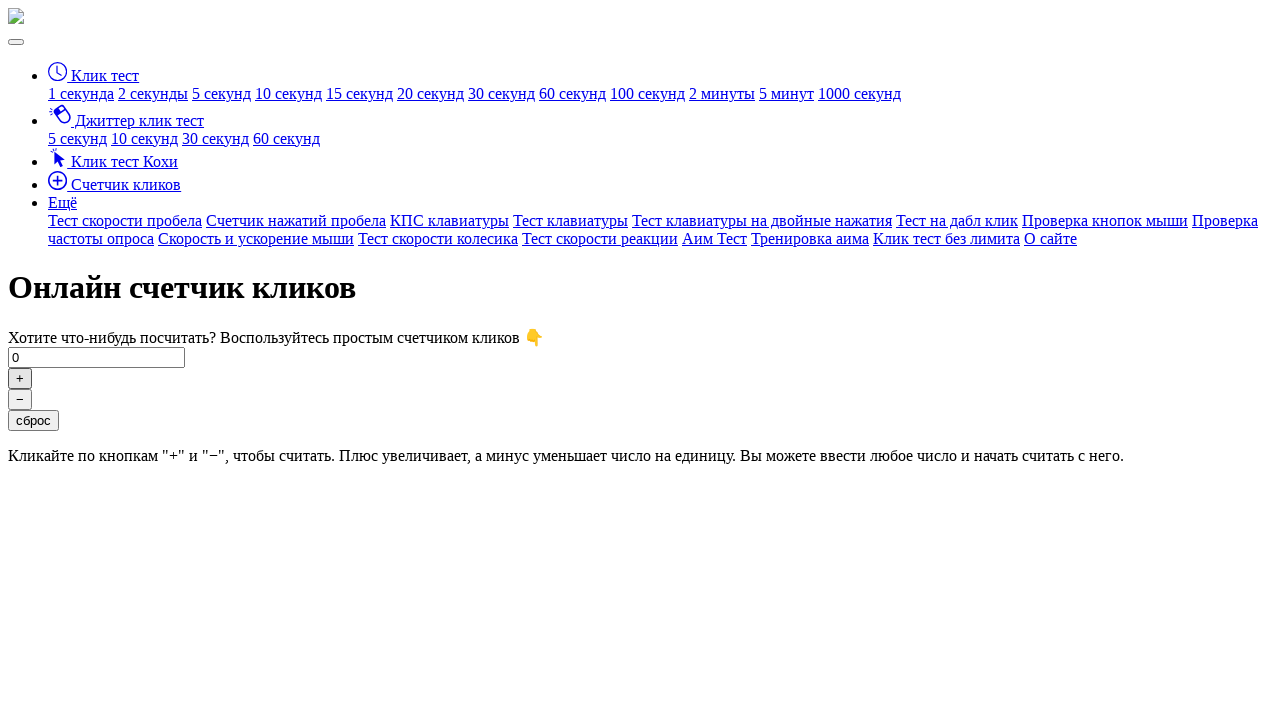

Clicked the plus button (click #309/500) at (20, 378) on button#click-plus
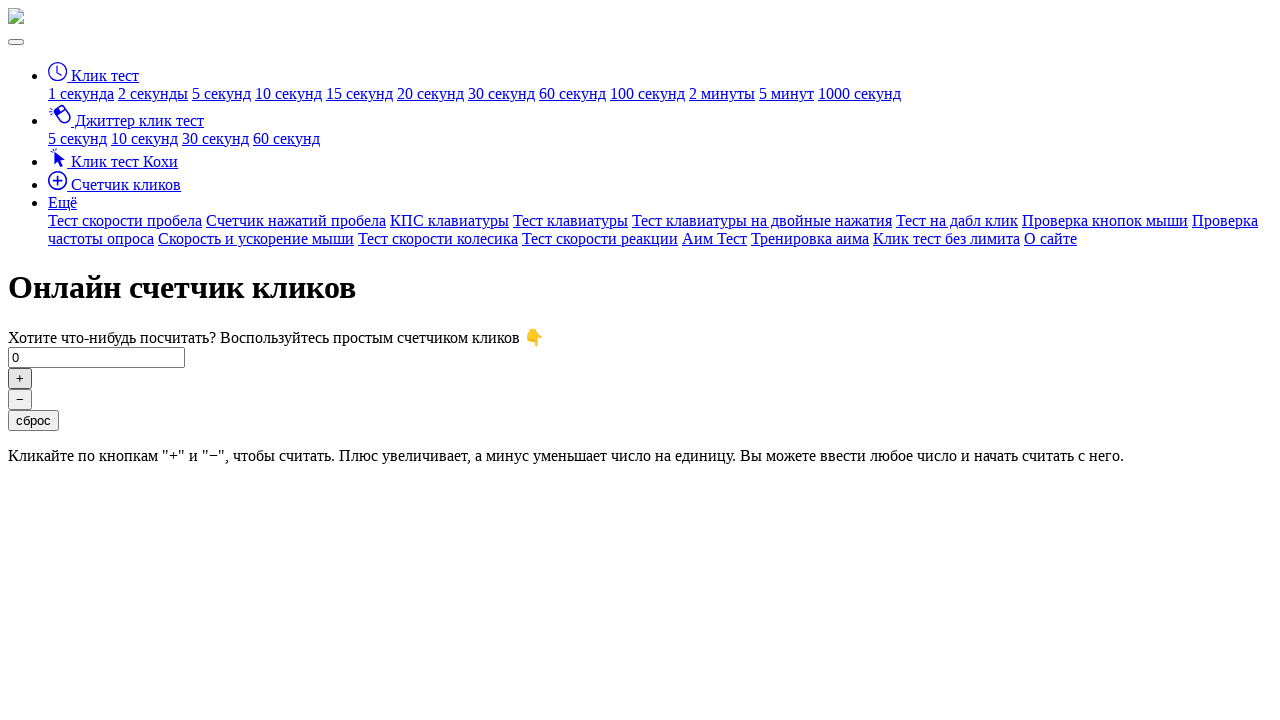

Clicked the plus button (click #310/500) at (20, 378) on button#click-plus
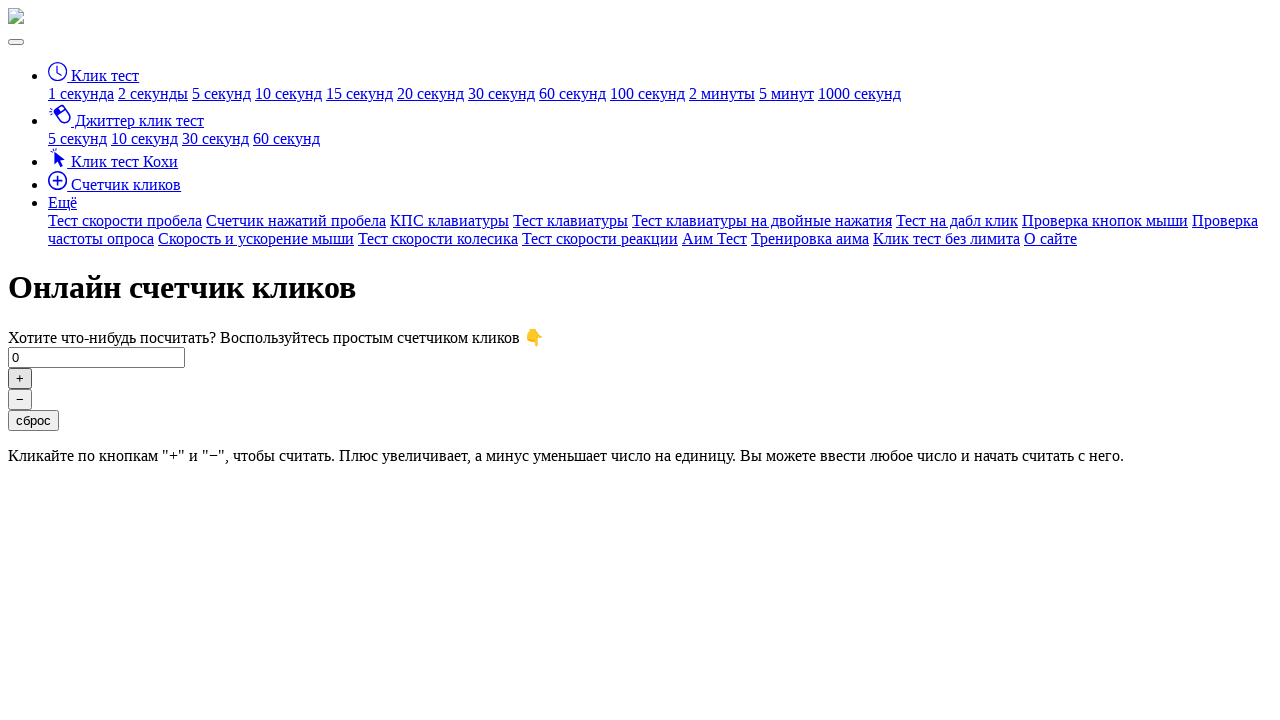

Clicked the plus button (click #311/500) at (20, 378) on button#click-plus
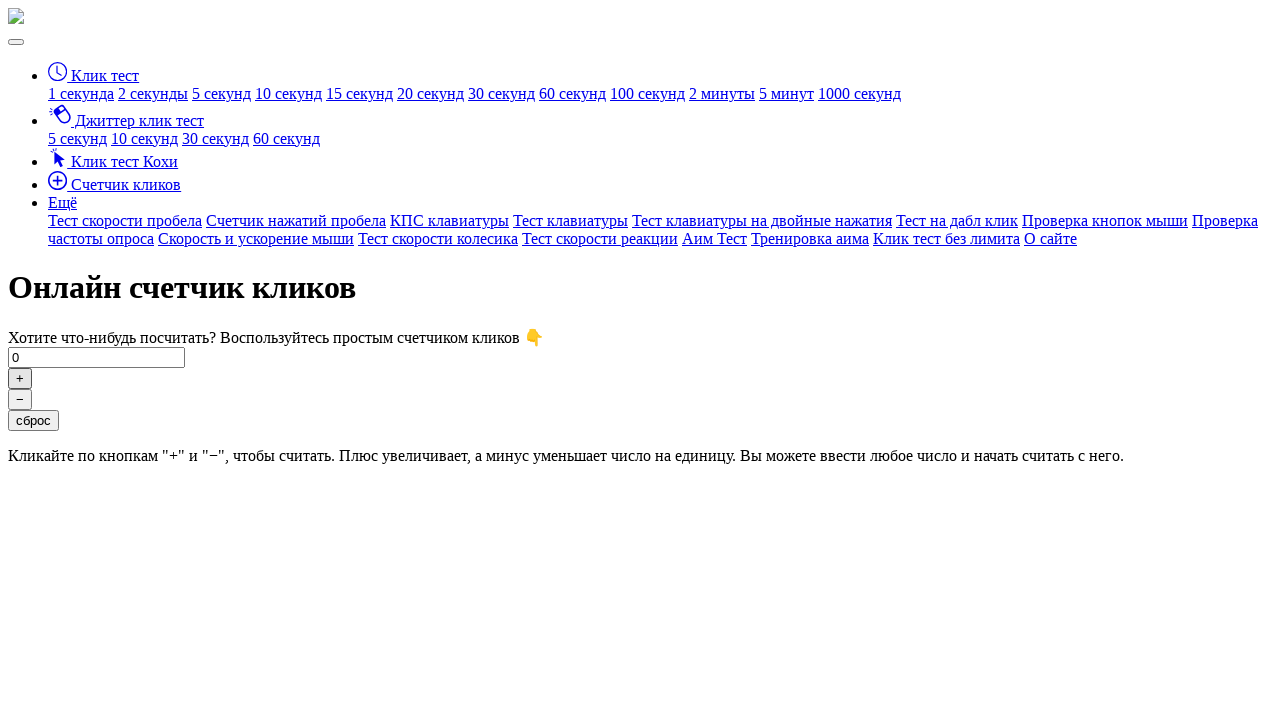

Clicked the plus button (click #312/500) at (20, 378) on button#click-plus
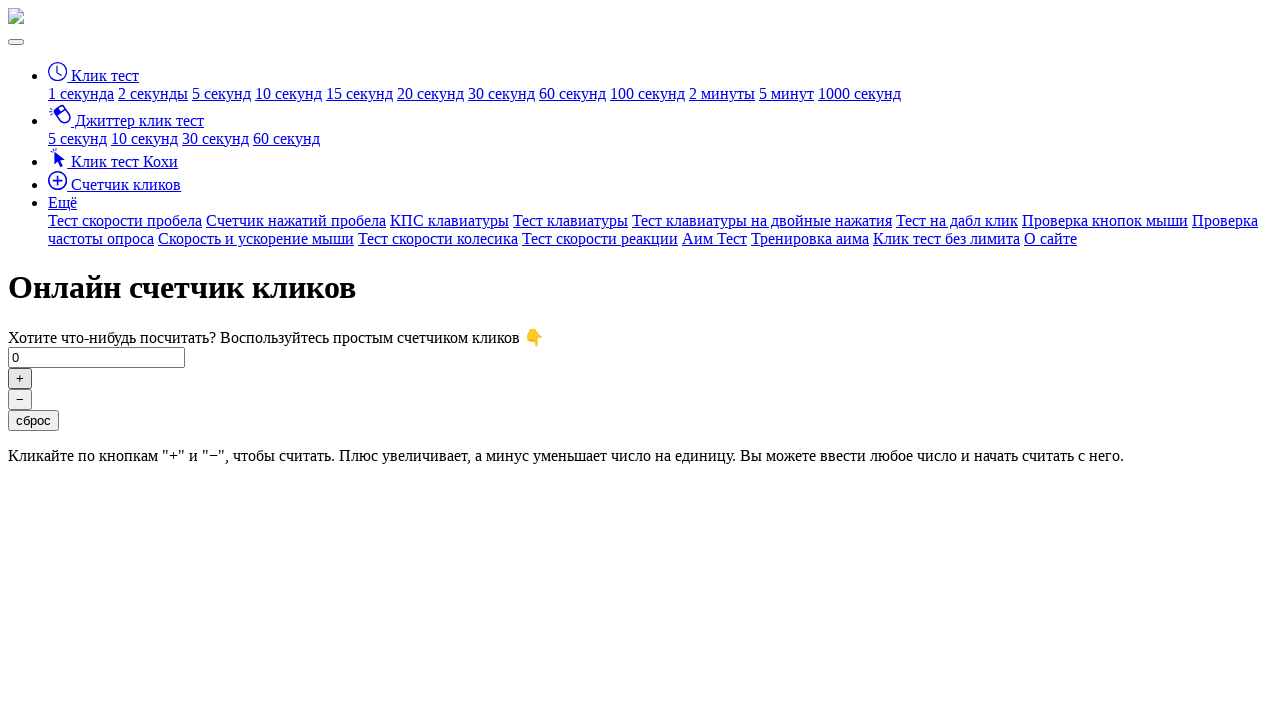

Clicked the plus button (click #313/500) at (20, 378) on button#click-plus
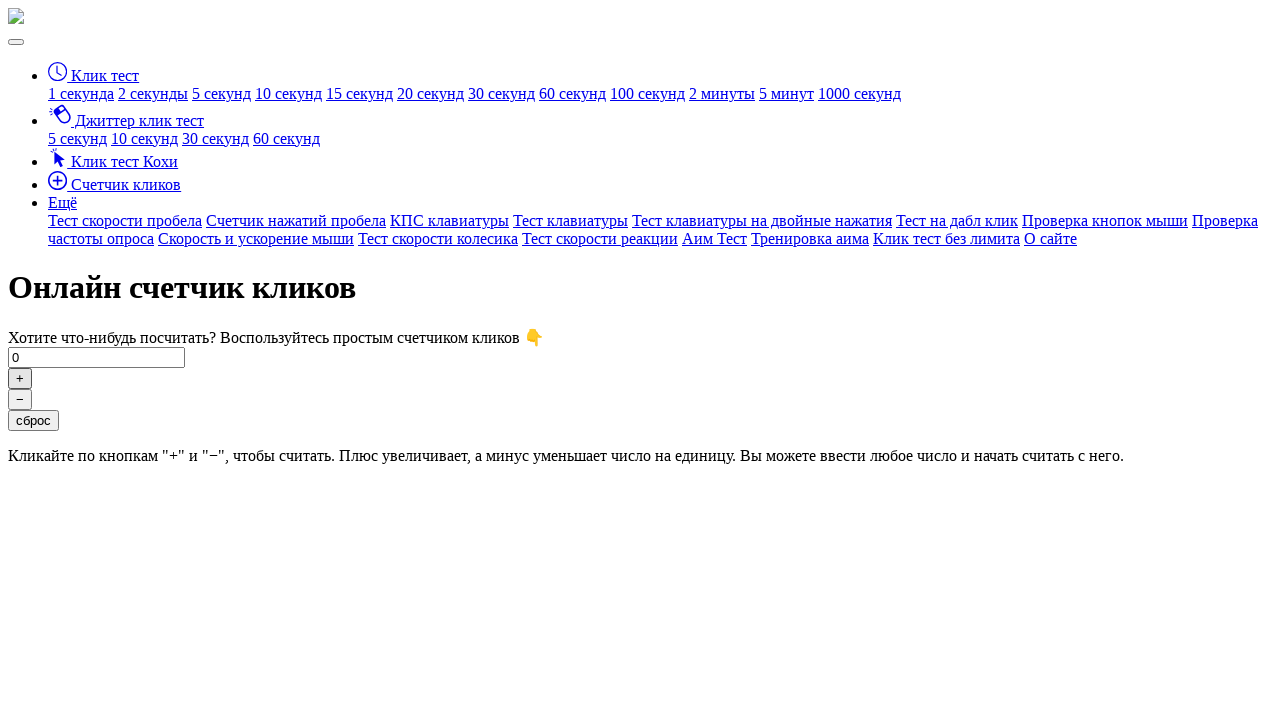

Clicked the plus button (click #314/500) at (20, 378) on button#click-plus
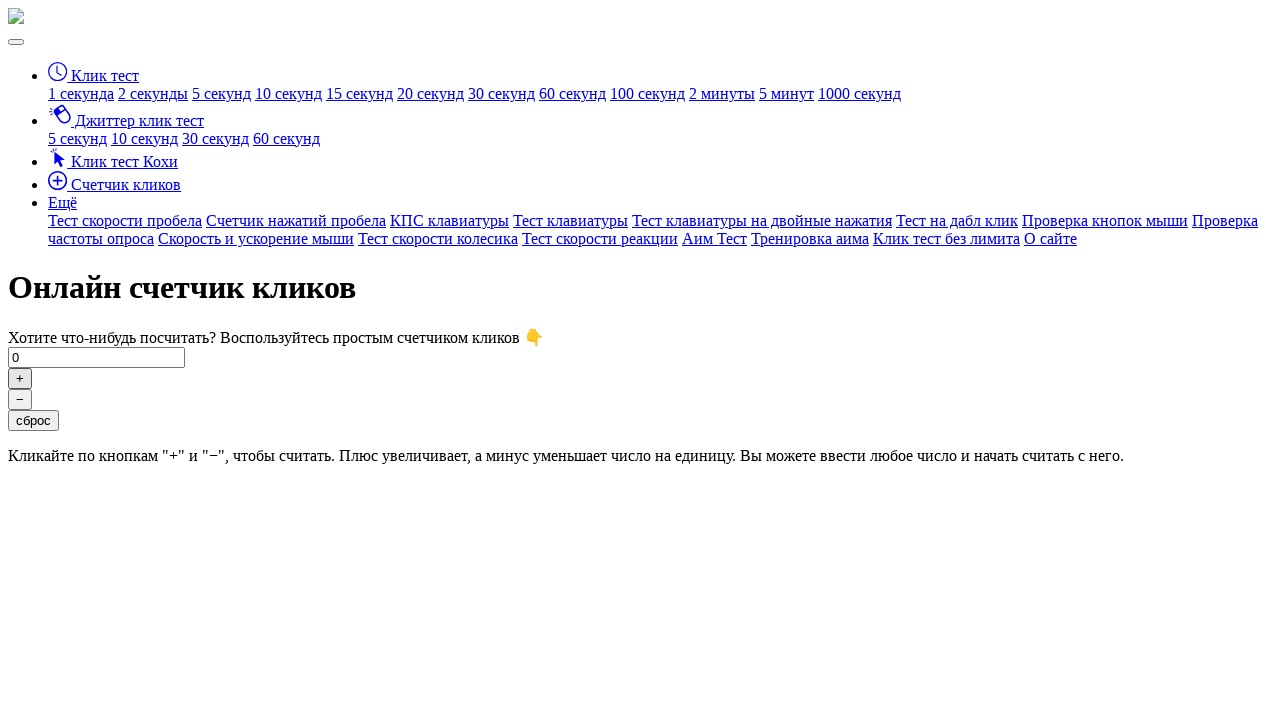

Clicked the plus button (click #315/500) at (20, 378) on button#click-plus
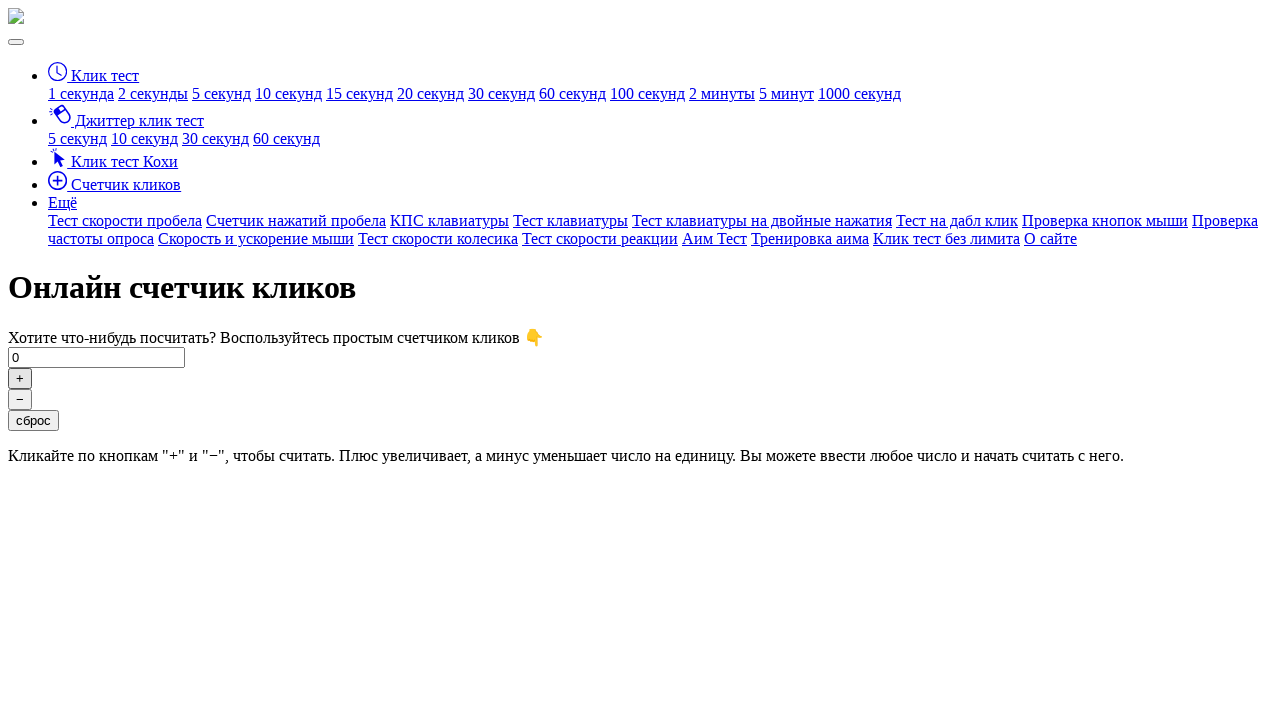

Clicked the plus button (click #316/500) at (20, 378) on button#click-plus
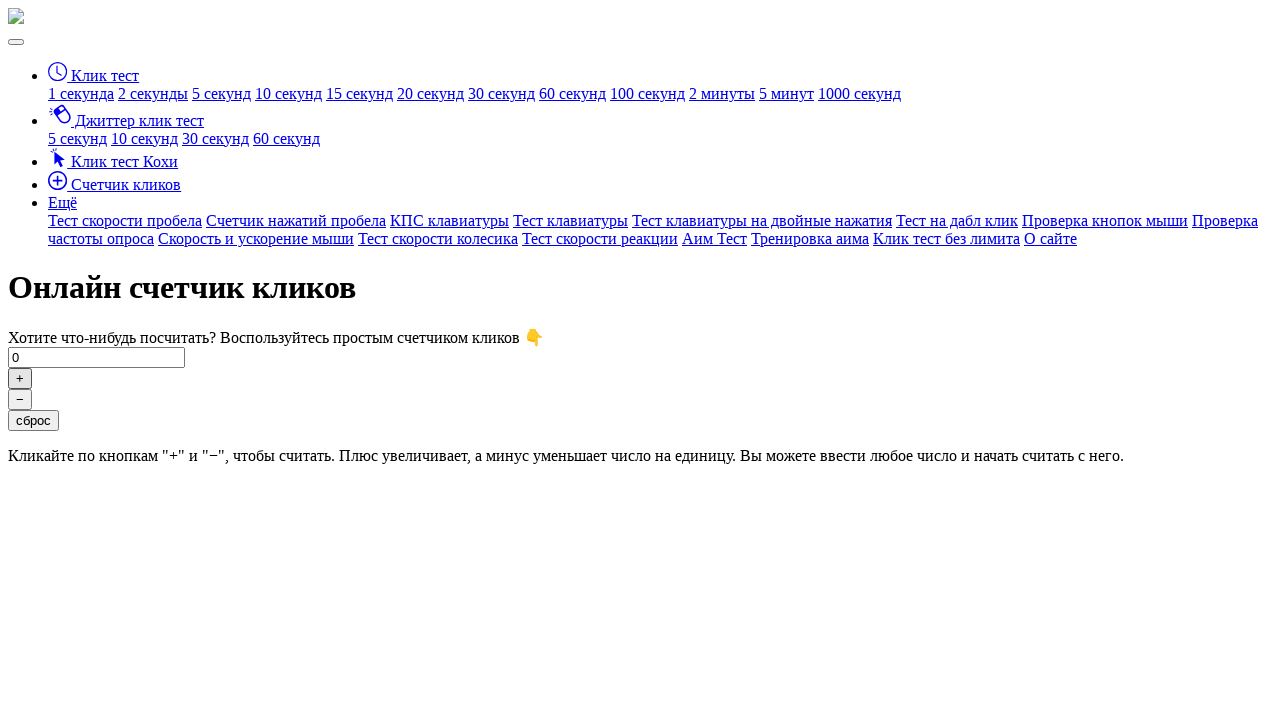

Clicked the plus button (click #317/500) at (20, 378) on button#click-plus
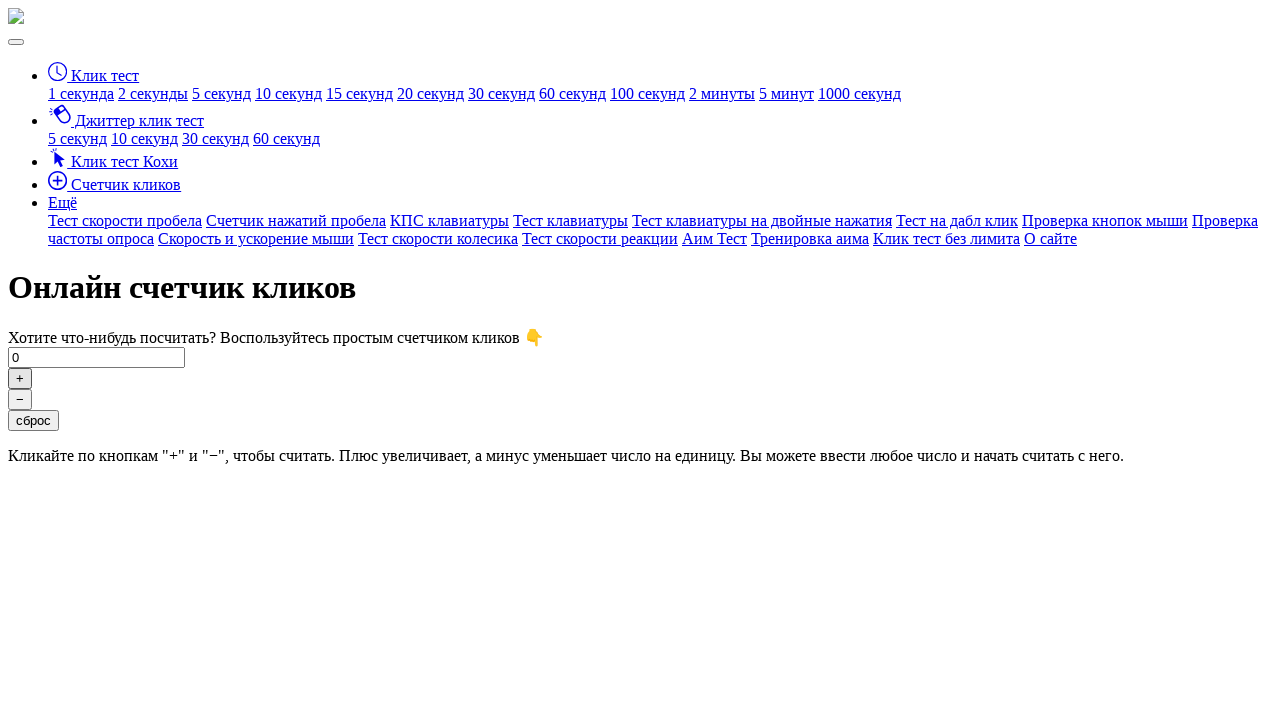

Clicked the plus button (click #318/500) at (20, 378) on button#click-plus
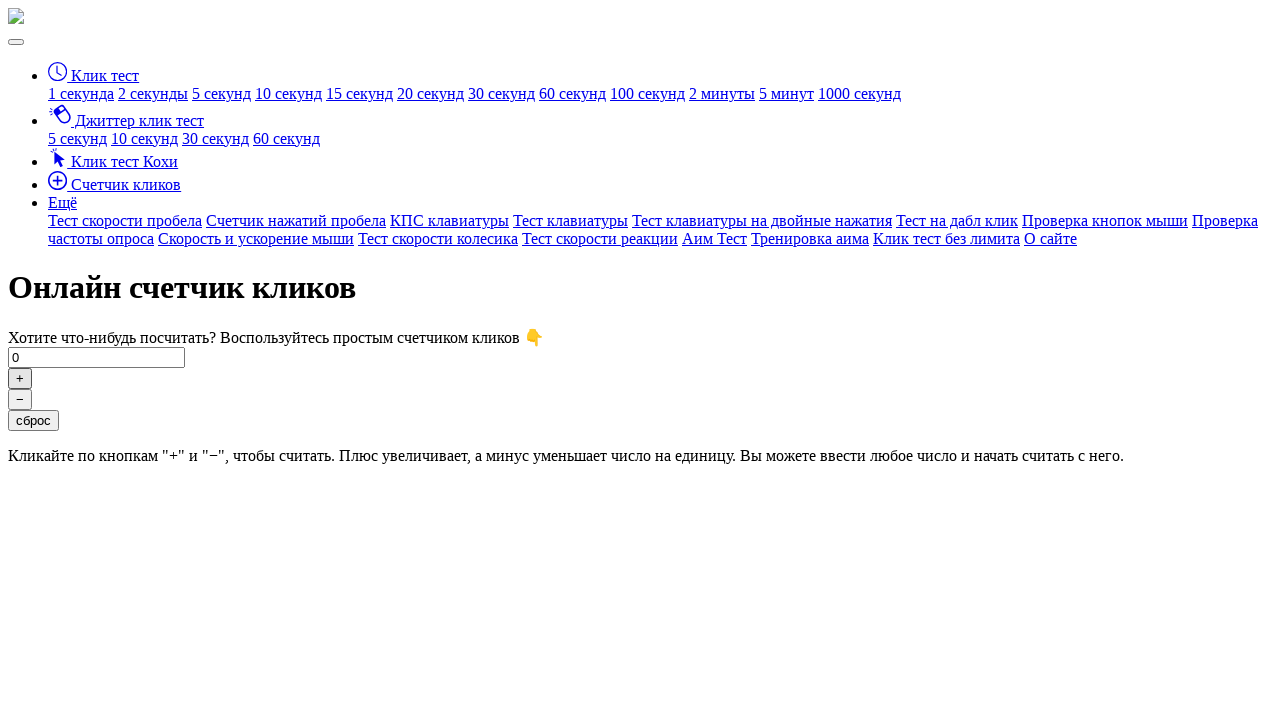

Clicked the plus button (click #319/500) at (20, 378) on button#click-plus
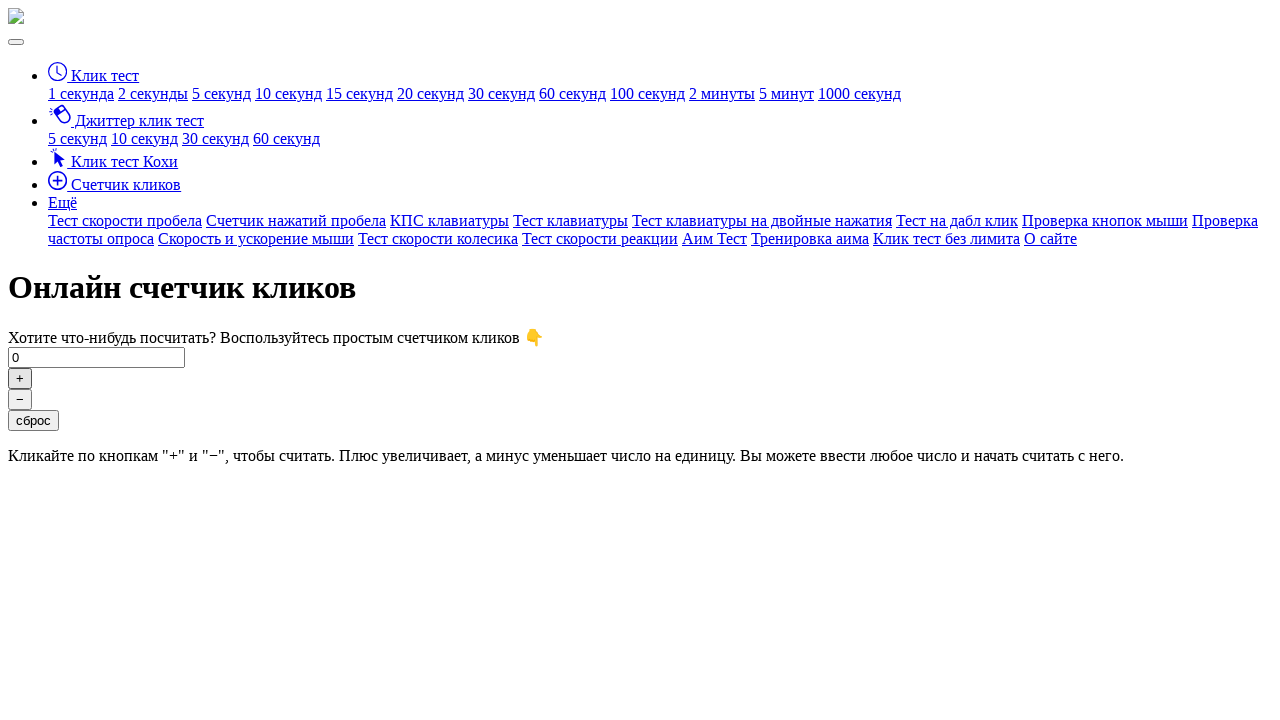

Clicked the plus button (click #320/500) at (20, 378) on button#click-plus
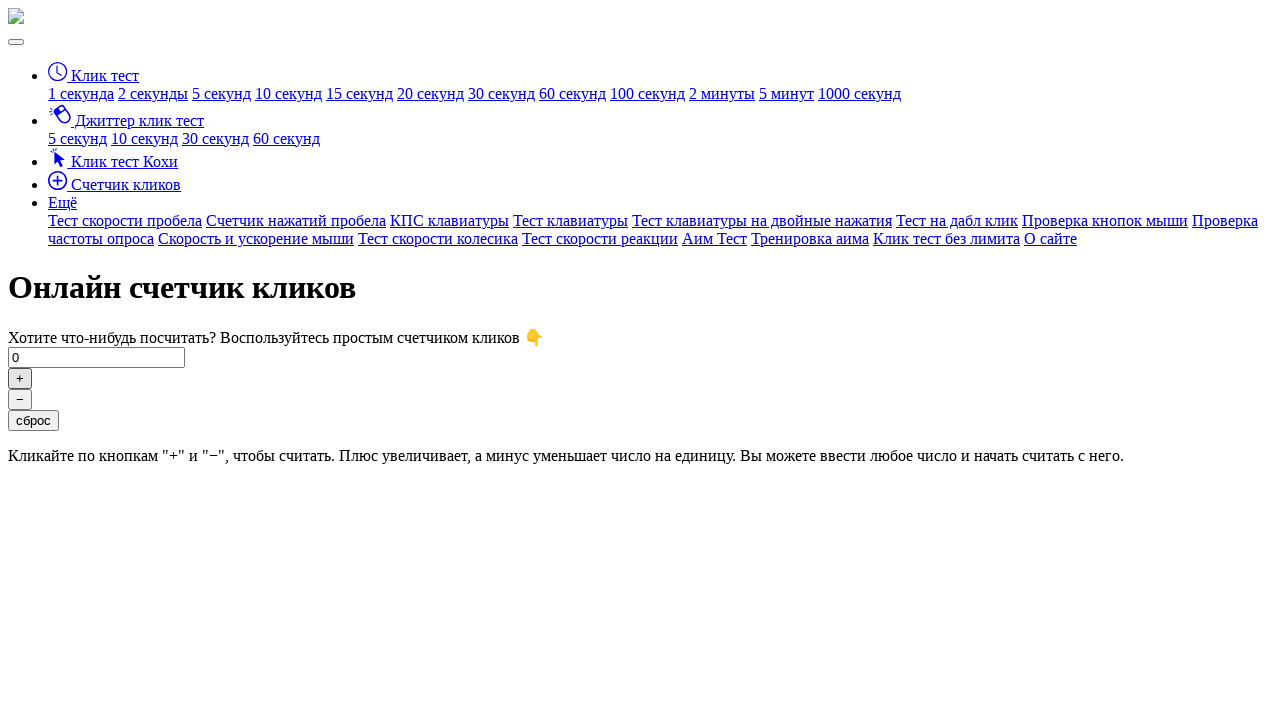

Clicked the plus button (click #321/500) at (20, 378) on button#click-plus
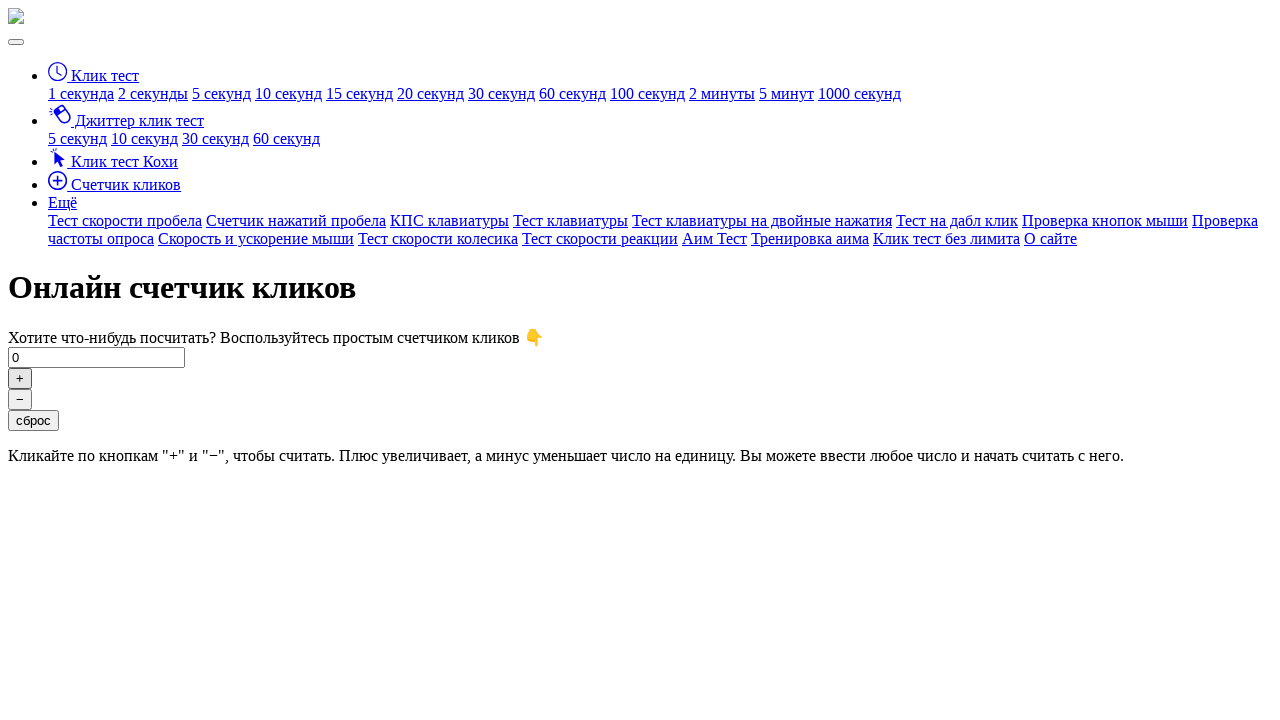

Clicked the plus button (click #322/500) at (20, 378) on button#click-plus
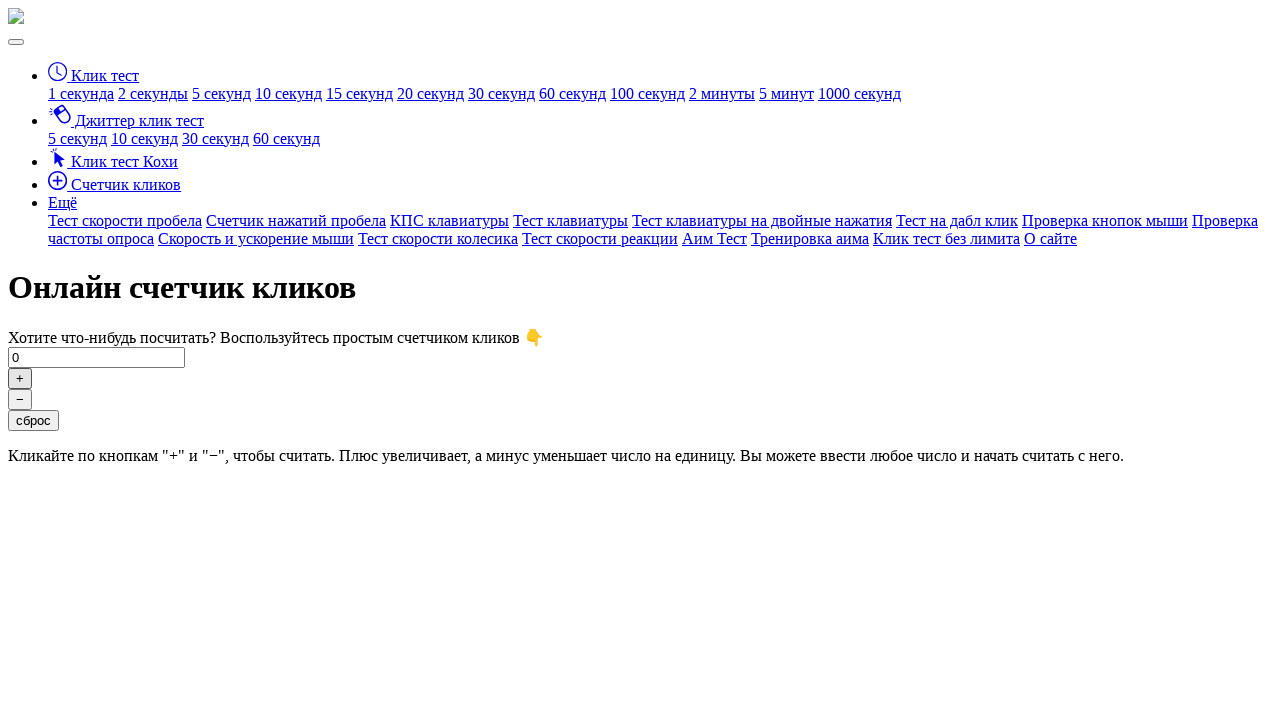

Clicked the plus button (click #323/500) at (20, 378) on button#click-plus
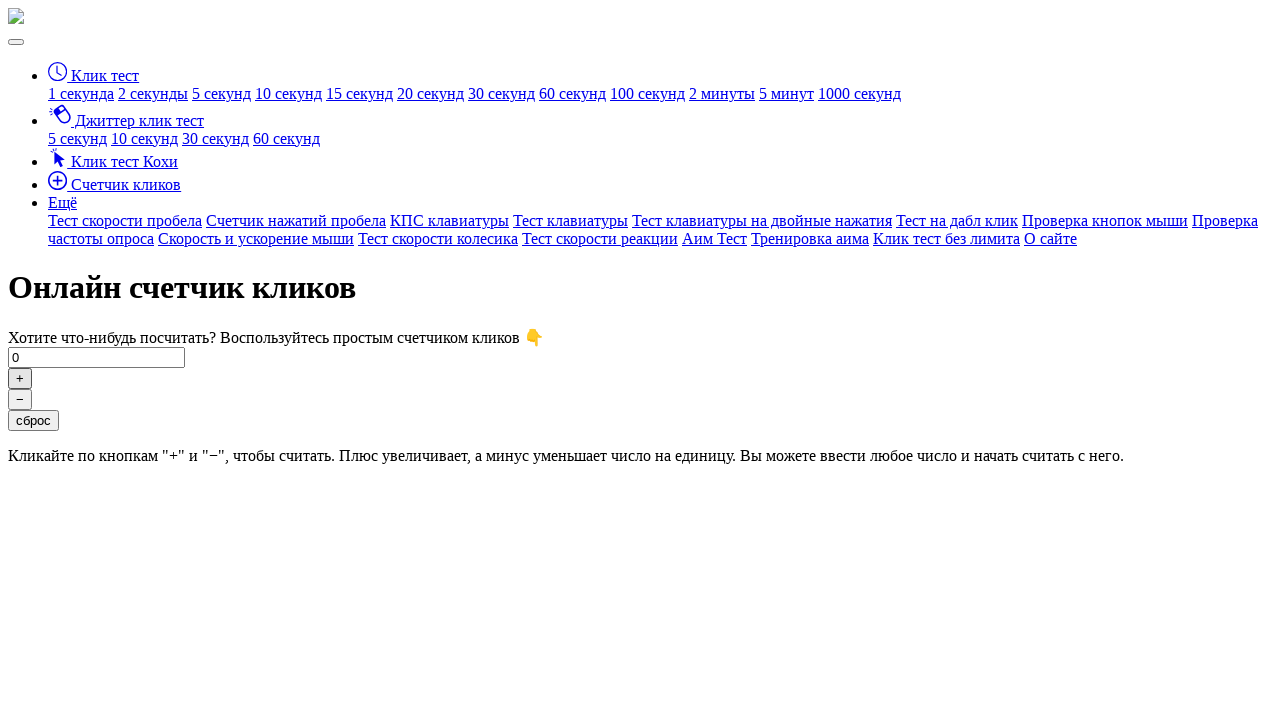

Clicked the plus button (click #324/500) at (20, 378) on button#click-plus
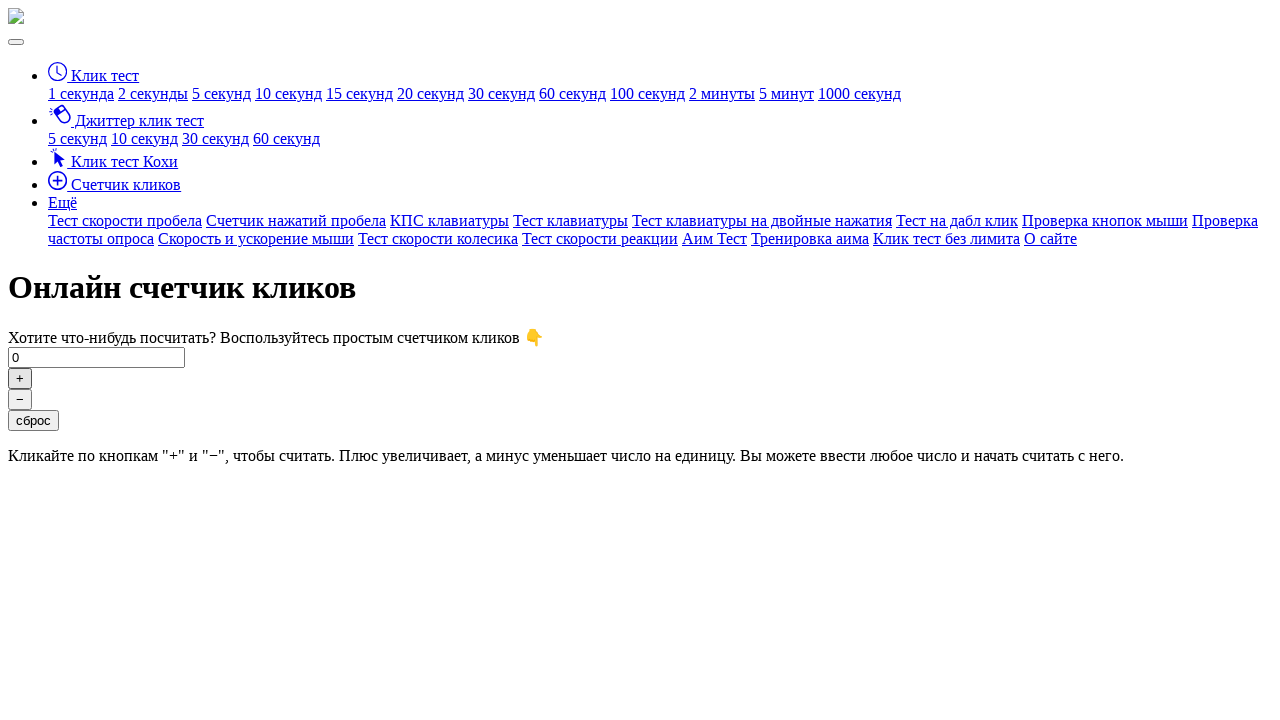

Clicked the plus button (click #325/500) at (20, 378) on button#click-plus
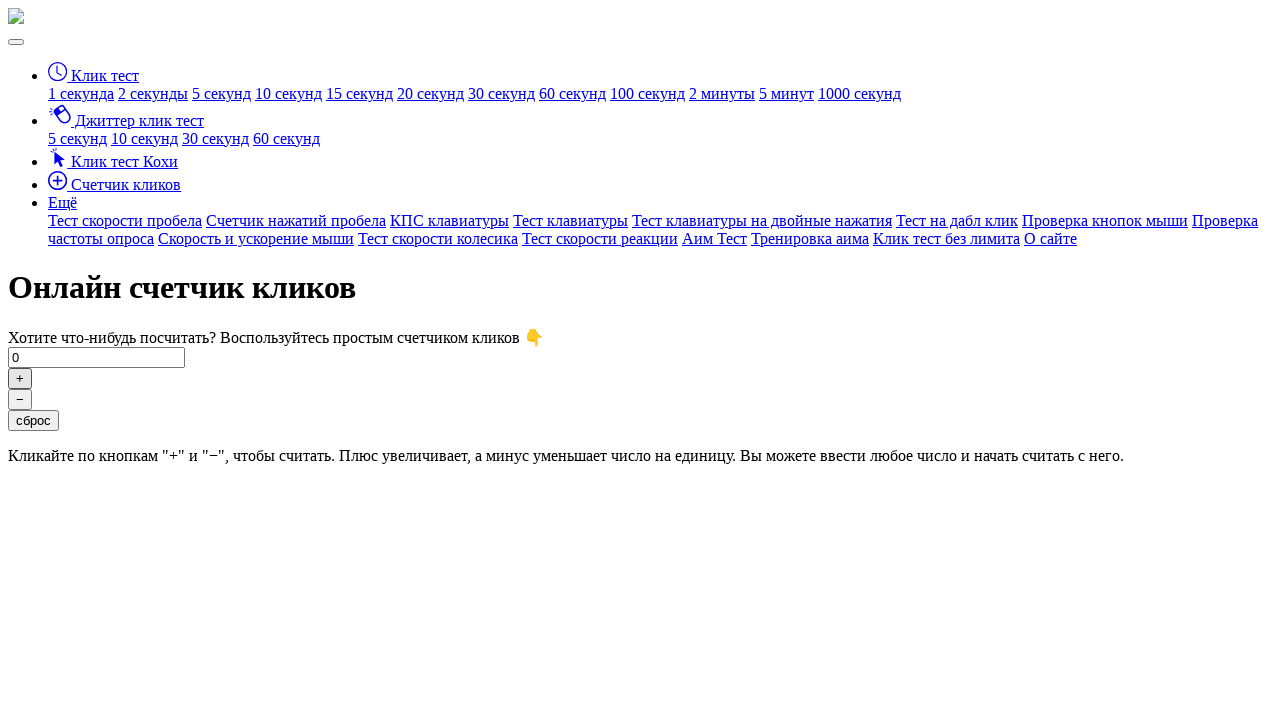

Clicked the plus button (click #326/500) at (20, 378) on button#click-plus
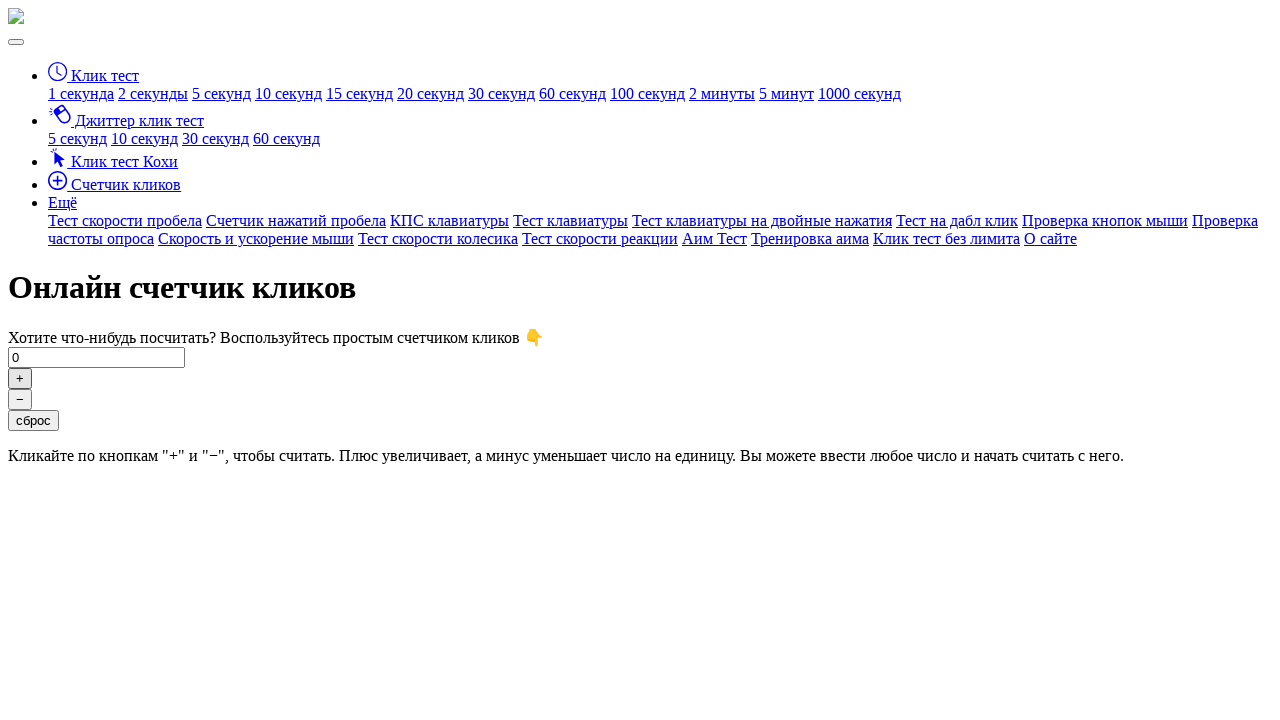

Clicked the plus button (click #327/500) at (20, 378) on button#click-plus
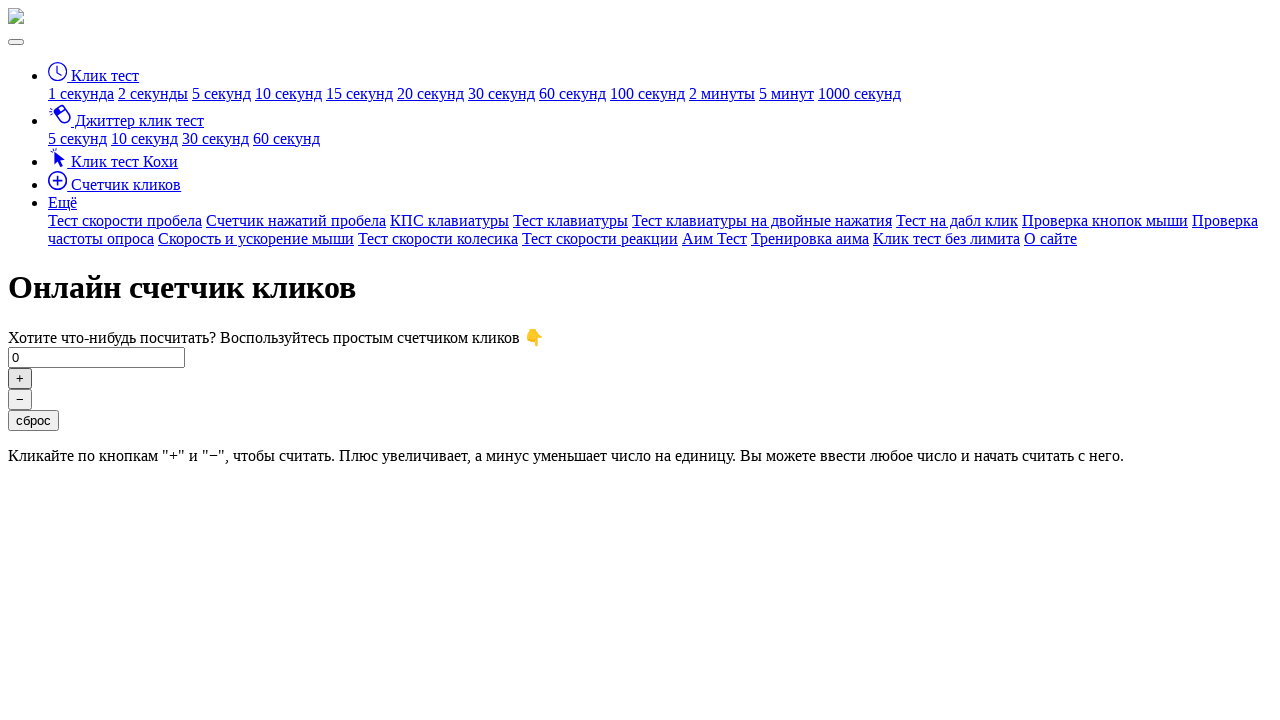

Clicked the plus button (click #328/500) at (20, 378) on button#click-plus
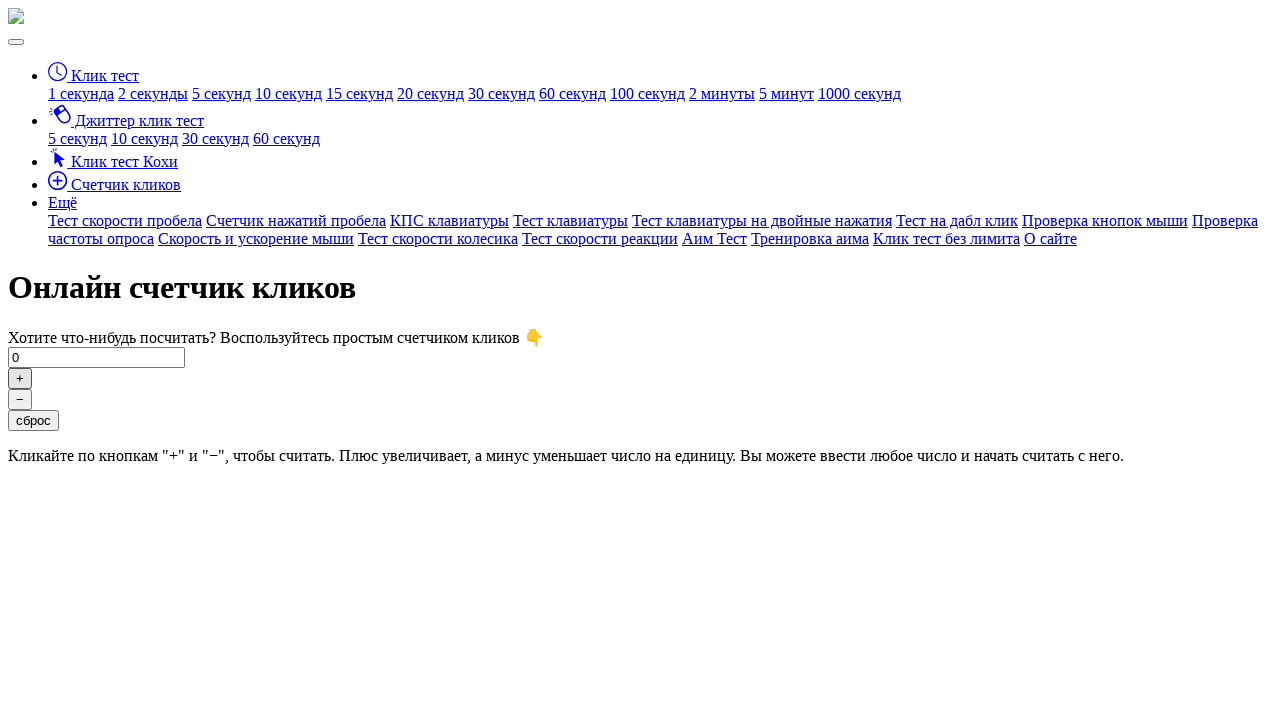

Clicked the plus button (click #329/500) at (20, 378) on button#click-plus
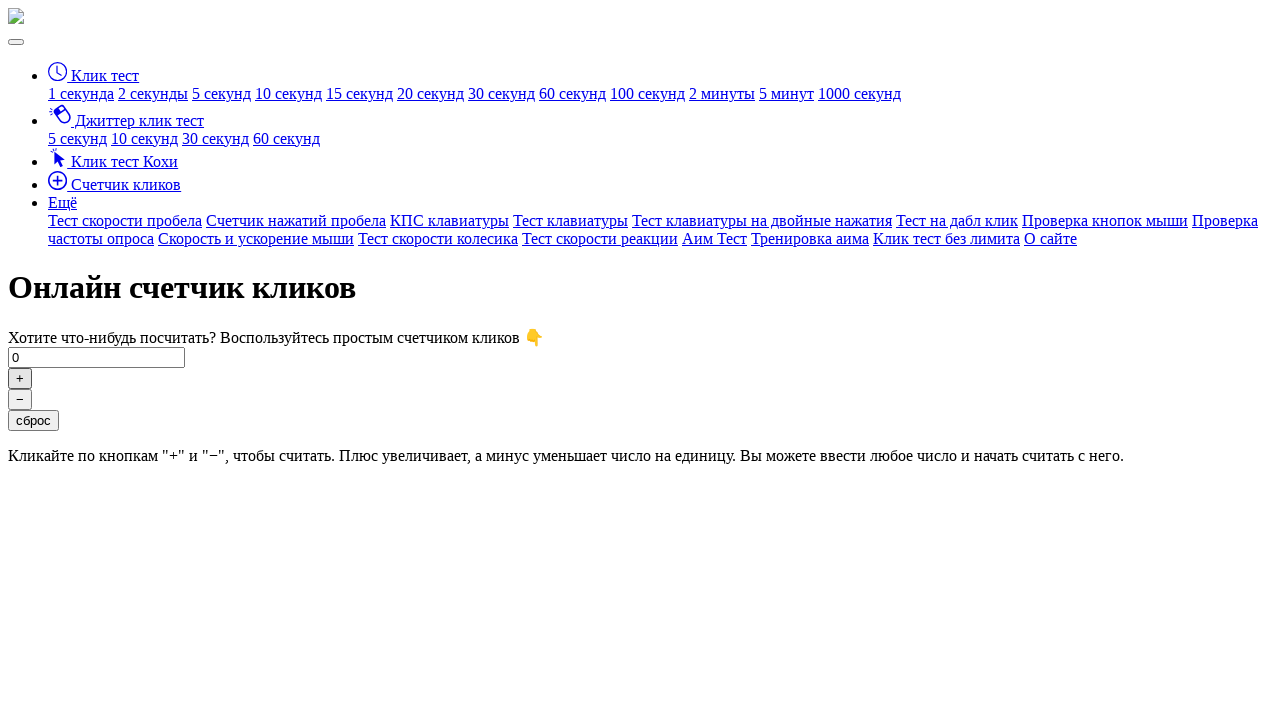

Clicked the plus button (click #330/500) at (20, 378) on button#click-plus
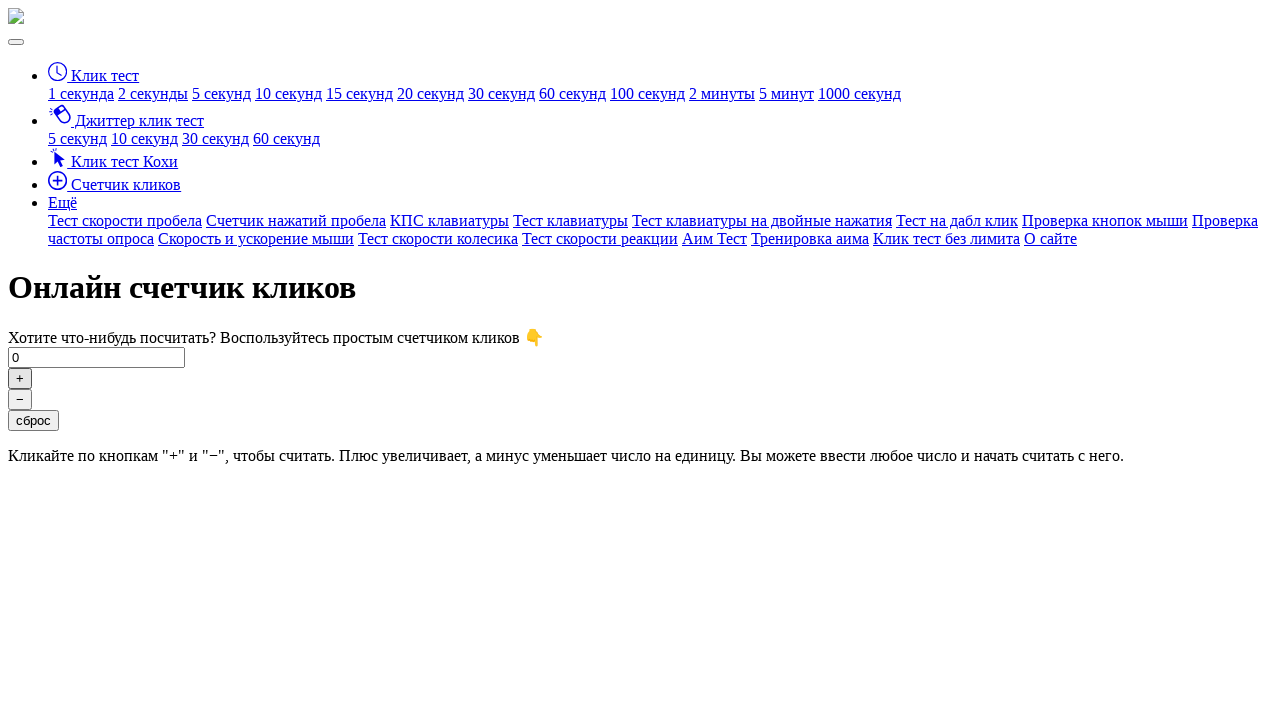

Clicked the plus button (click #331/500) at (20, 378) on button#click-plus
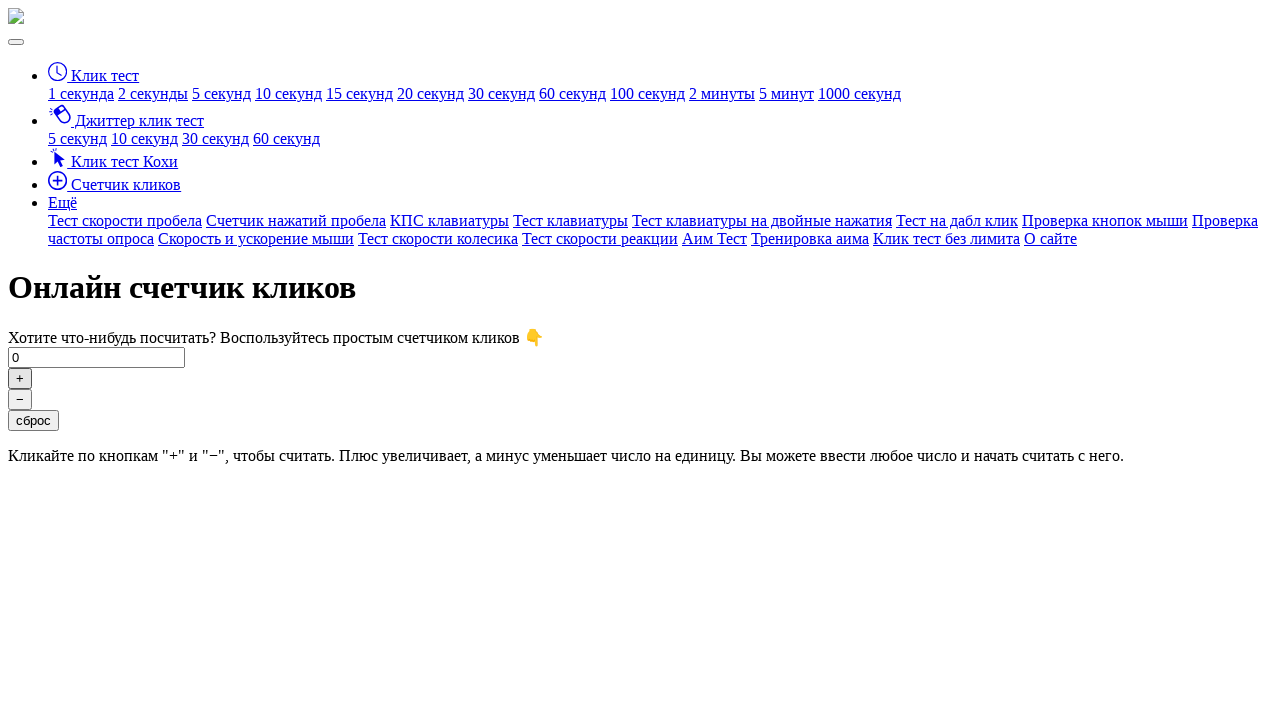

Clicked the plus button (click #332/500) at (20, 378) on button#click-plus
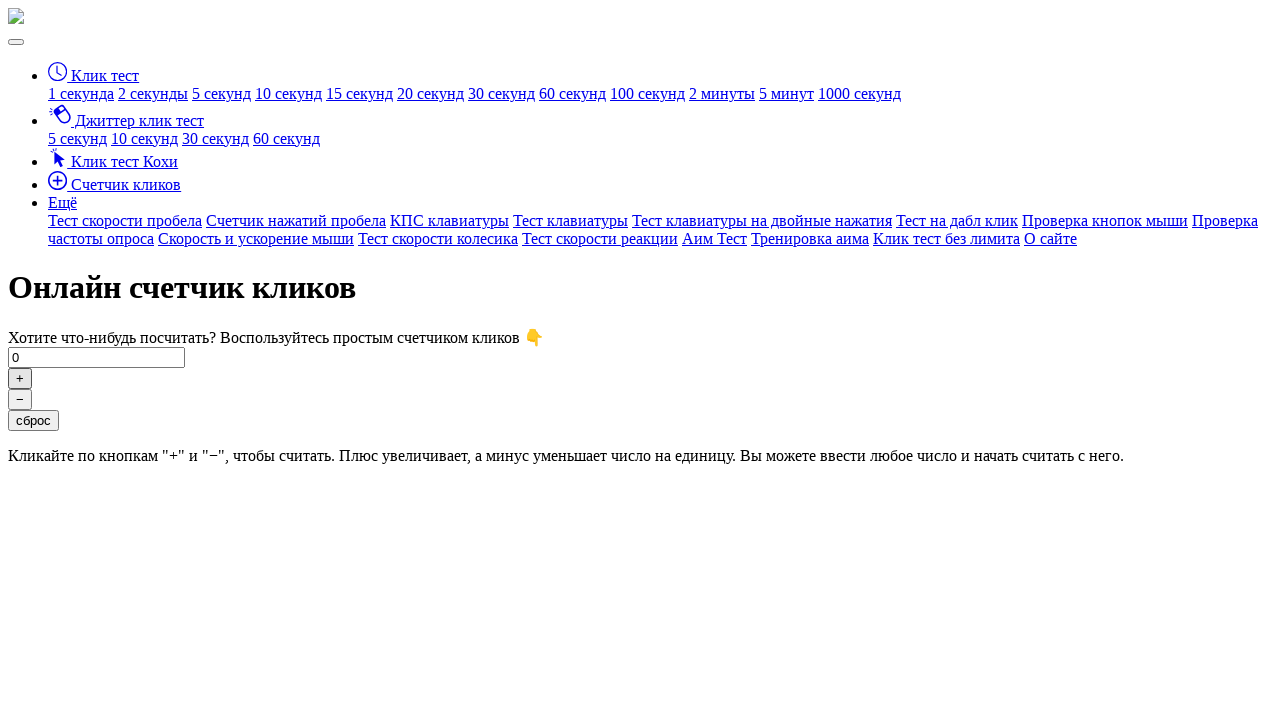

Clicked the plus button (click #333/500) at (20, 378) on button#click-plus
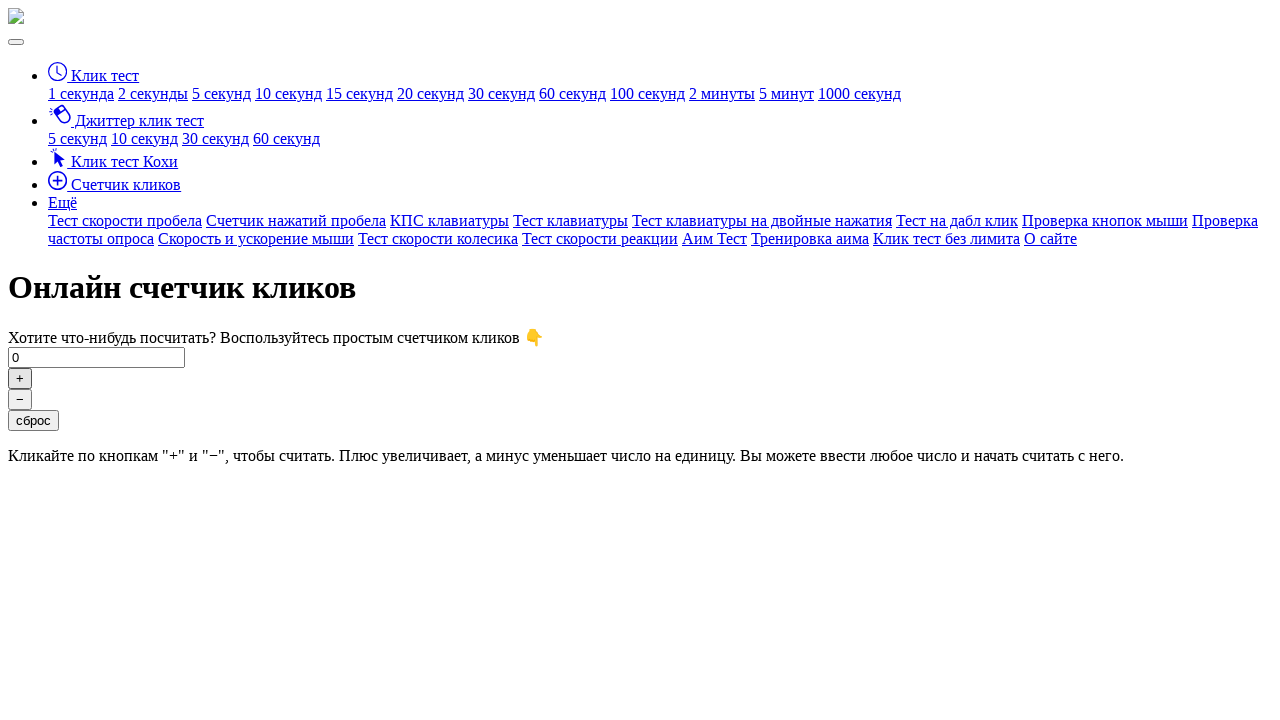

Clicked the plus button (click #334/500) at (20, 378) on button#click-plus
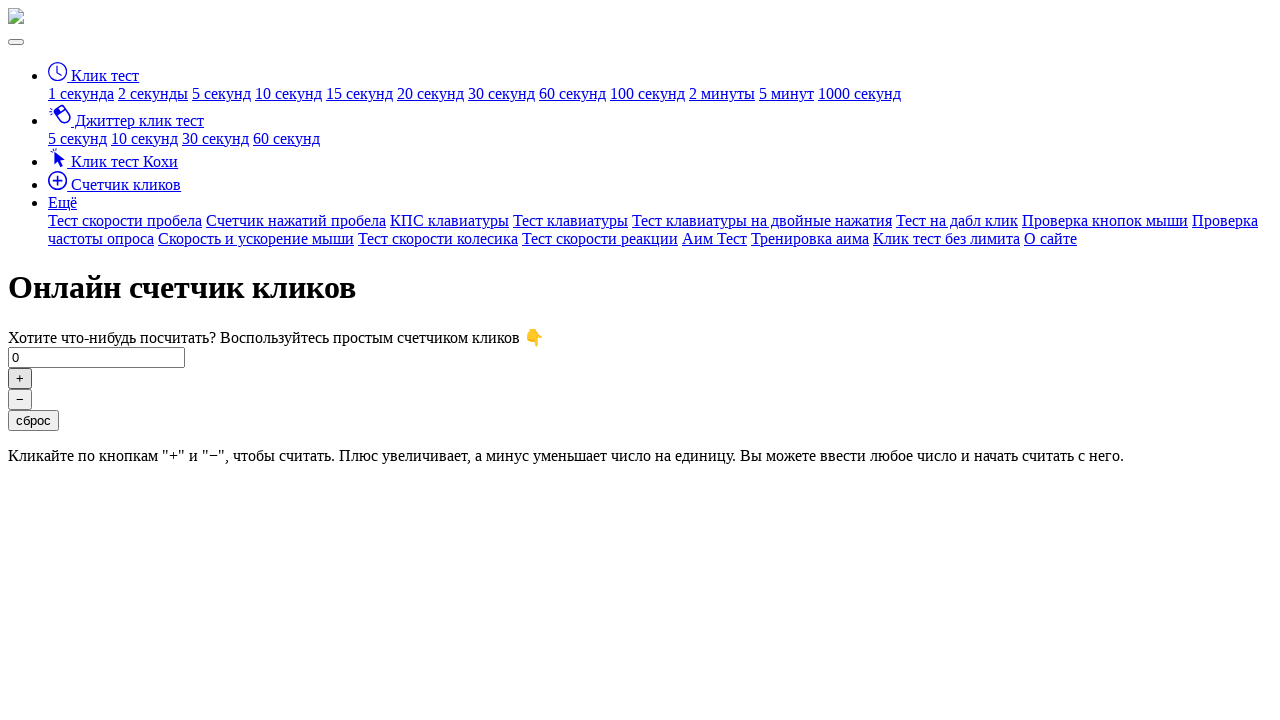

Clicked the plus button (click #335/500) at (20, 378) on button#click-plus
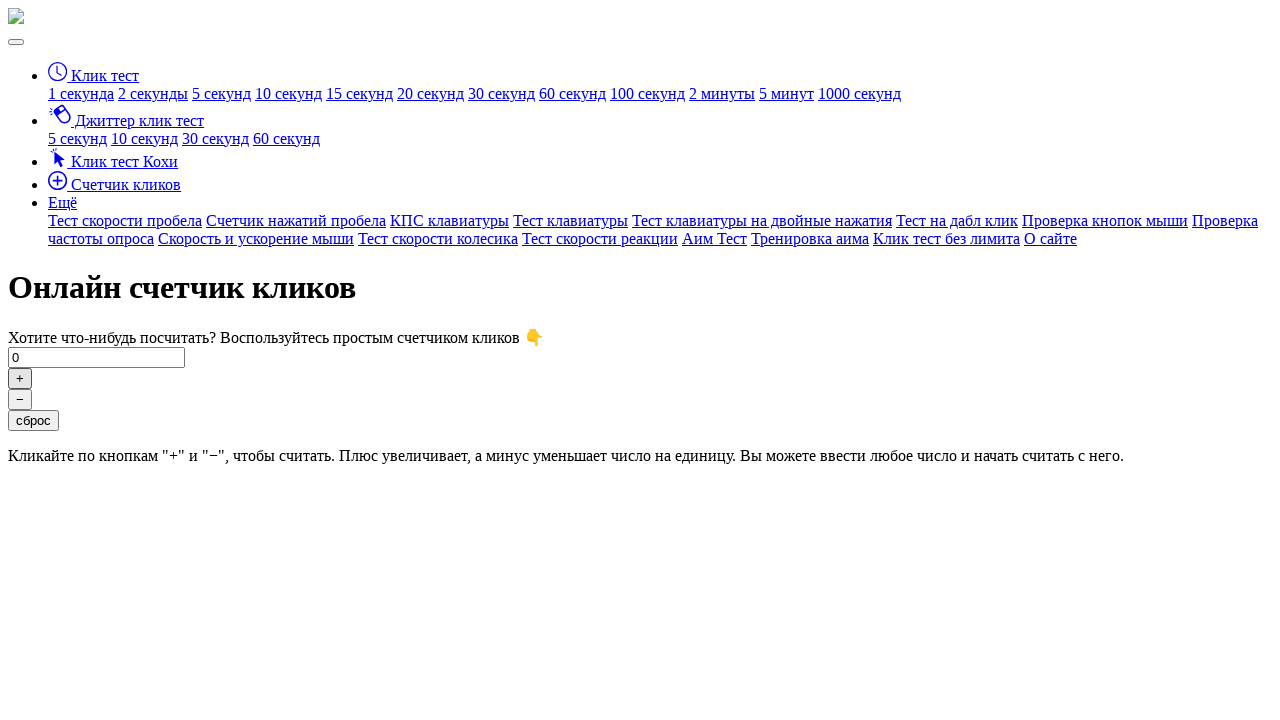

Clicked the plus button (click #336/500) at (20, 378) on button#click-plus
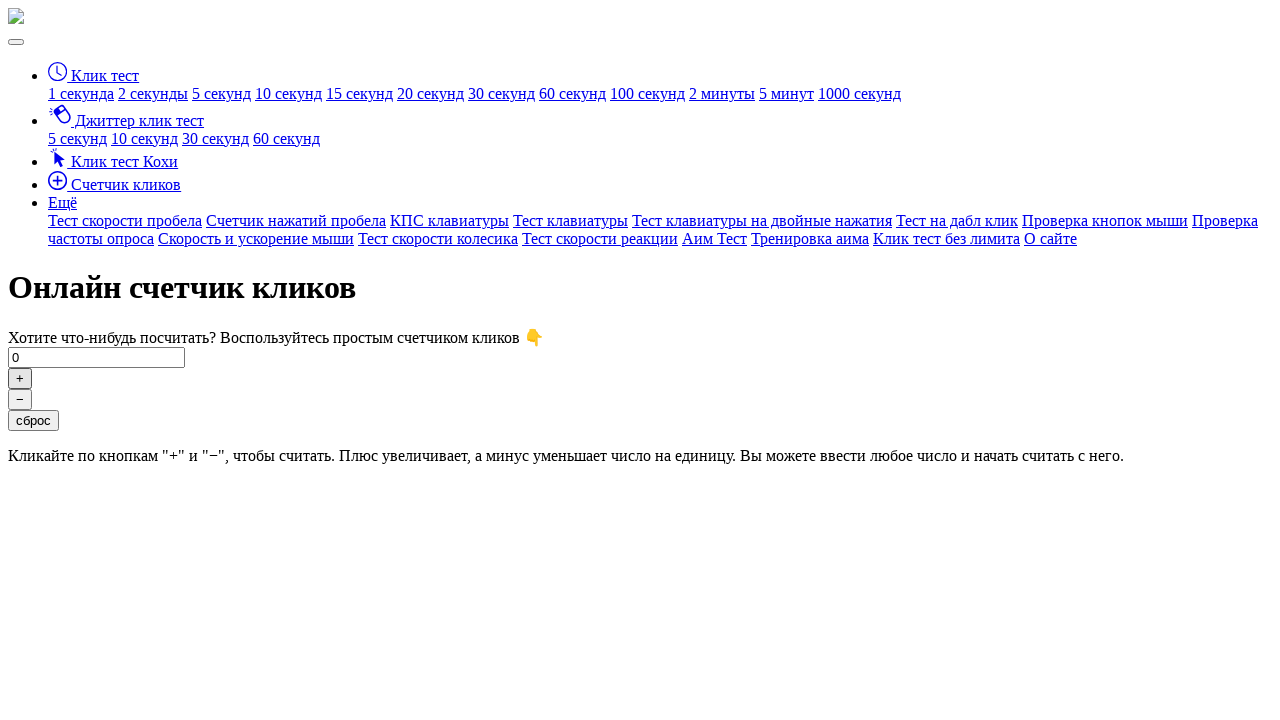

Clicked the plus button (click #337/500) at (20, 378) on button#click-plus
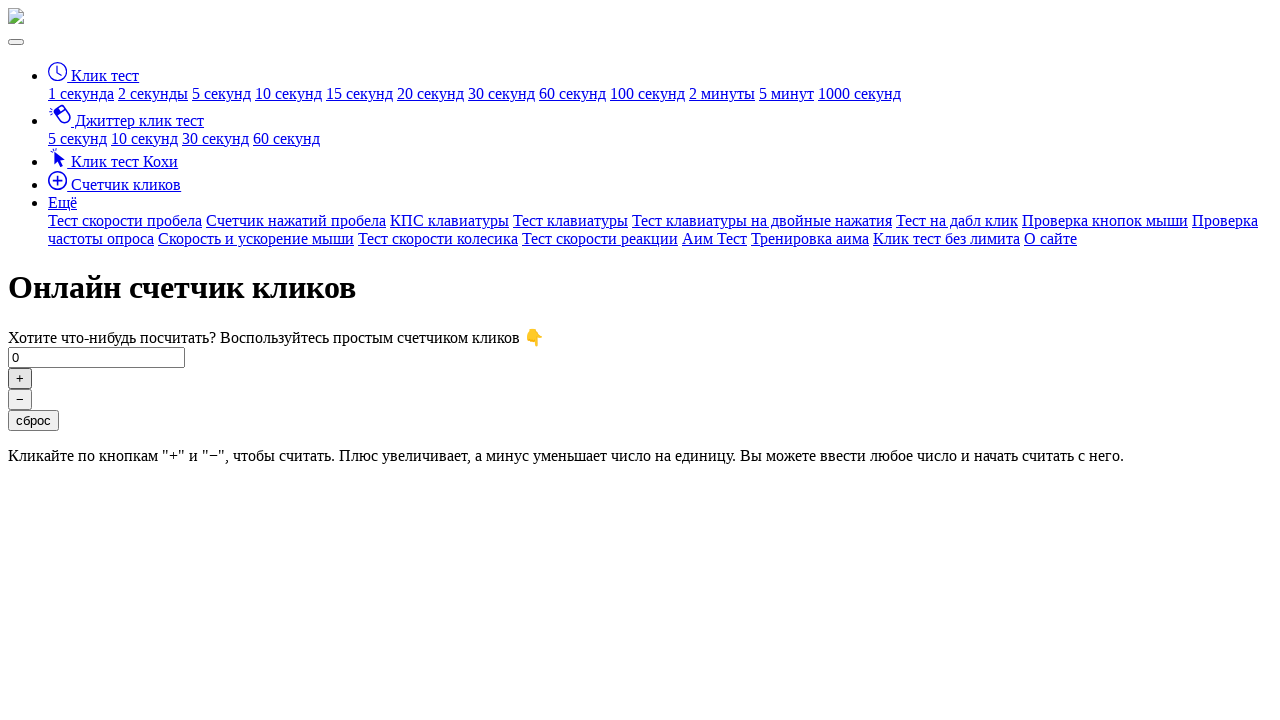

Clicked the plus button (click #338/500) at (20, 378) on button#click-plus
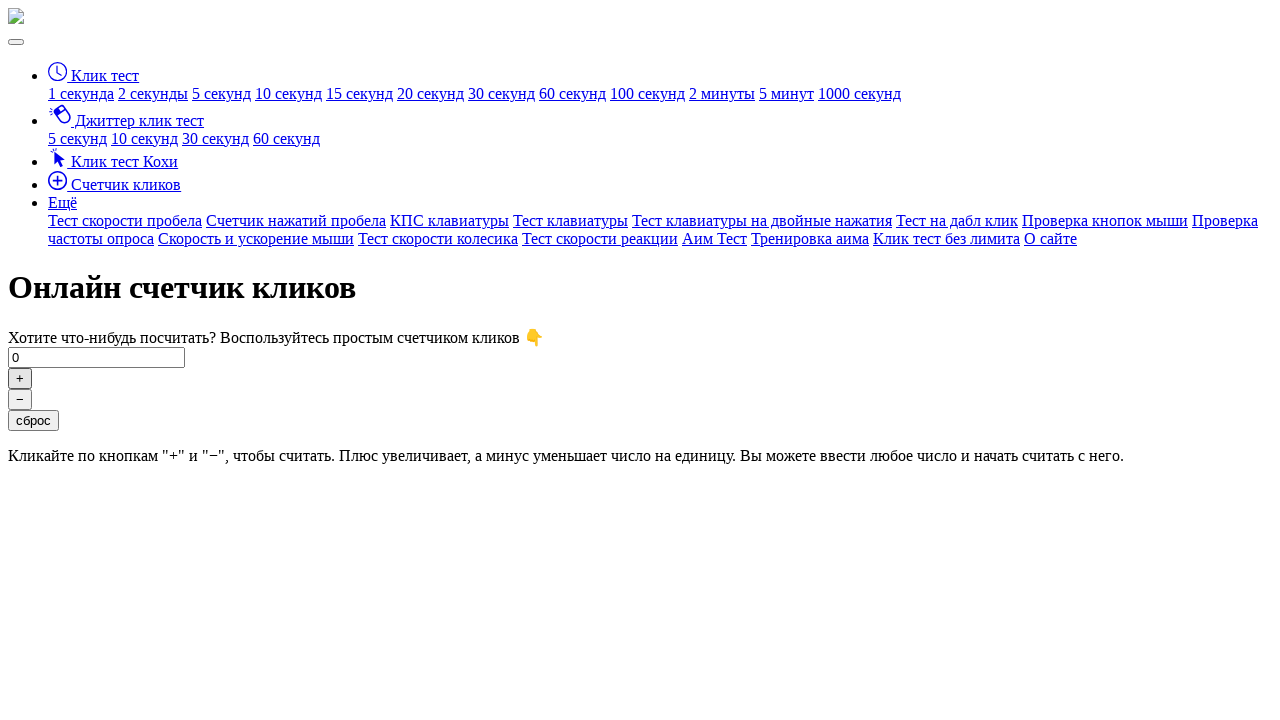

Clicked the plus button (click #339/500) at (20, 378) on button#click-plus
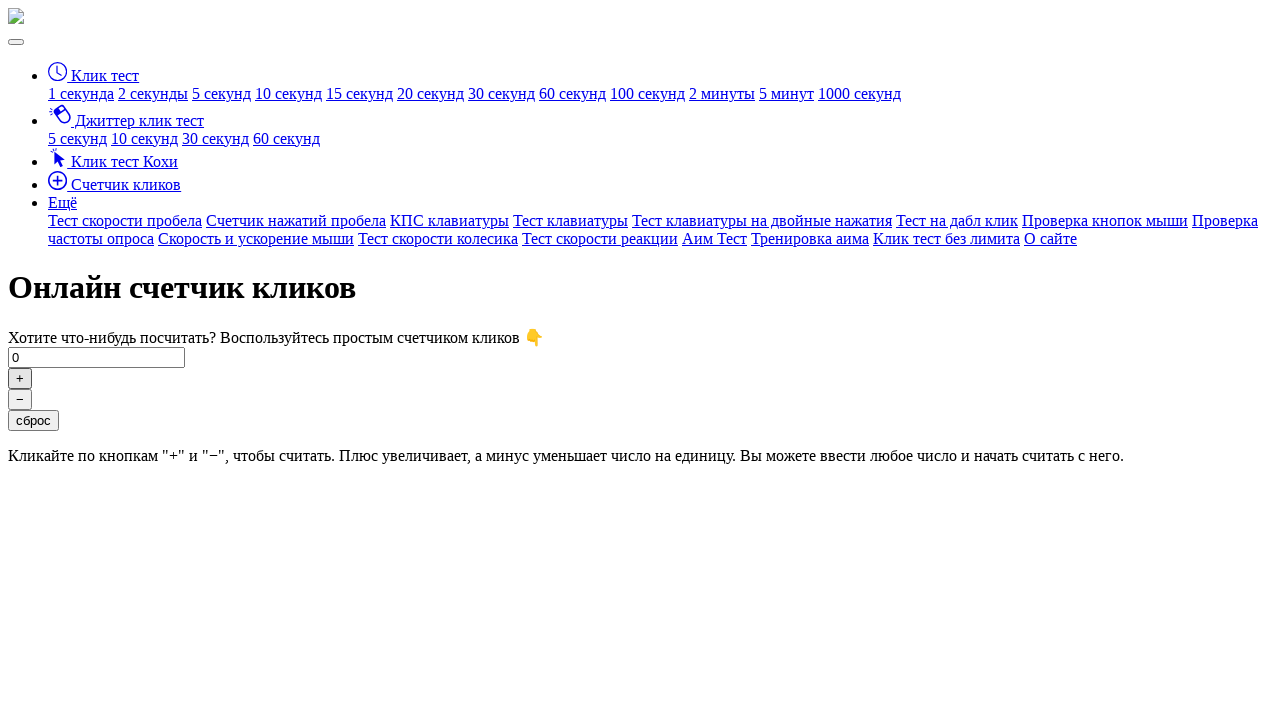

Clicked the plus button (click #340/500) at (20, 378) on button#click-plus
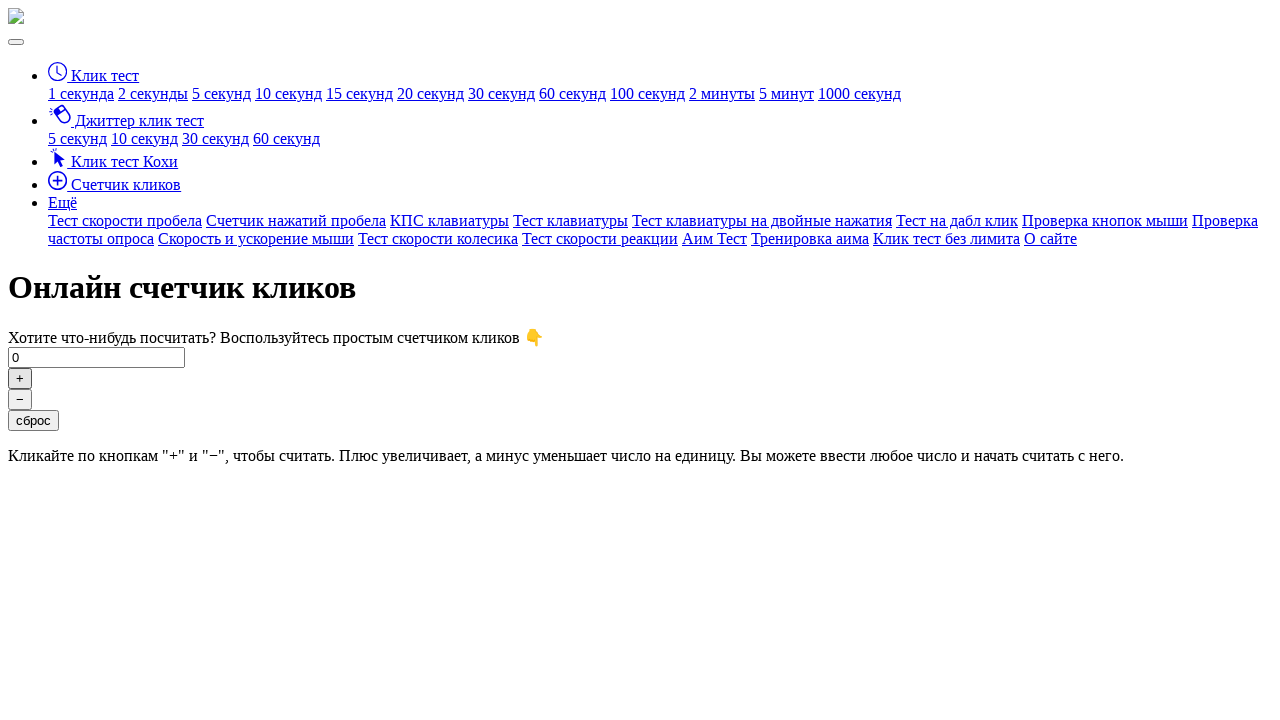

Clicked the plus button (click #341/500) at (20, 378) on button#click-plus
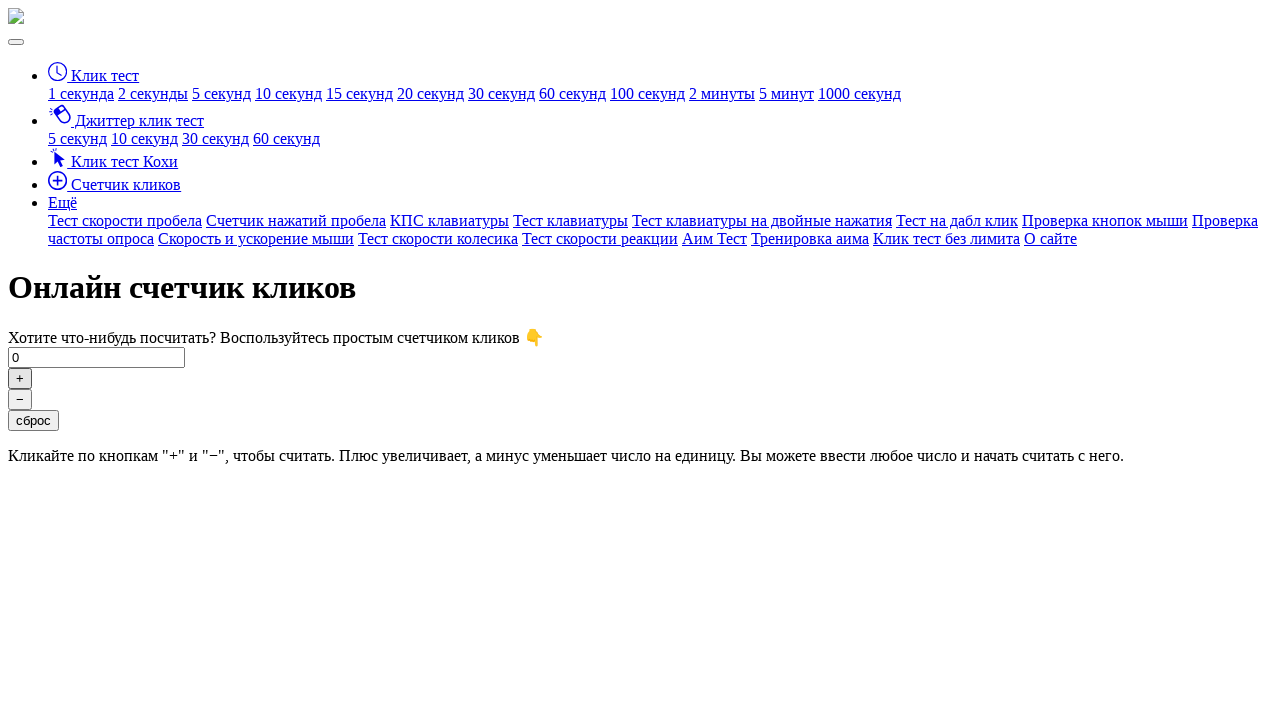

Clicked the plus button (click #342/500) at (20, 378) on button#click-plus
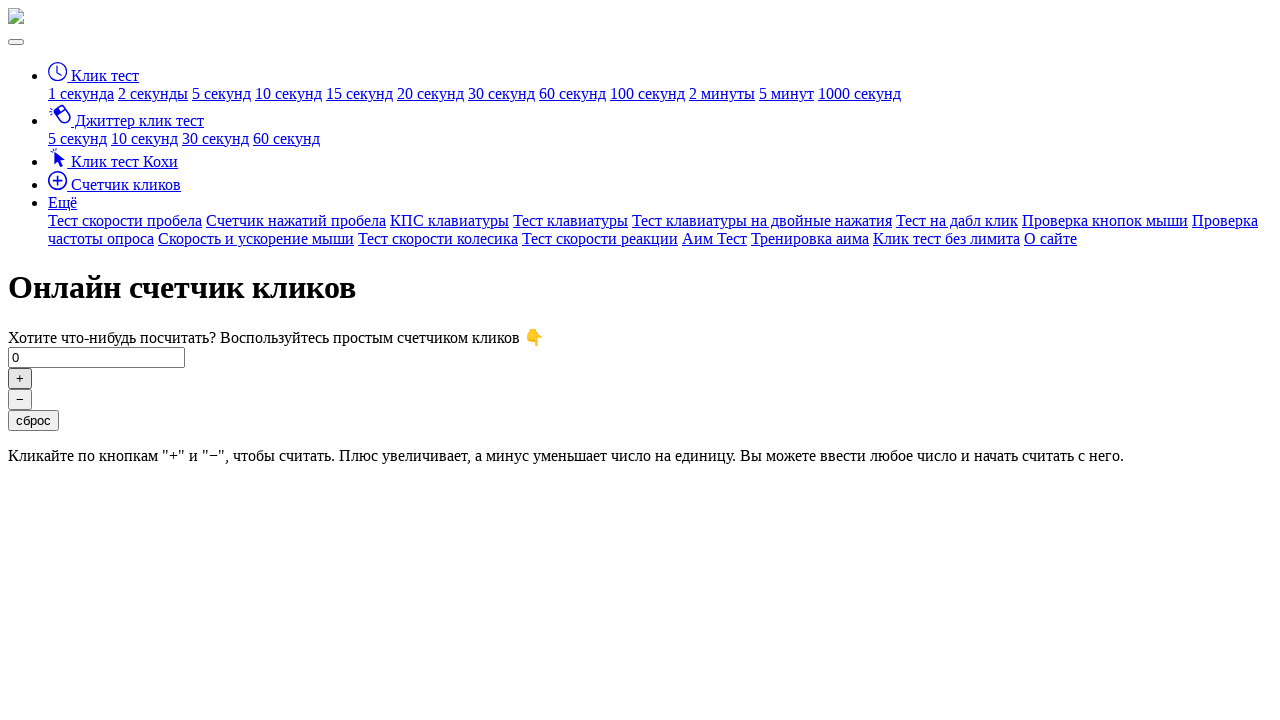

Clicked the plus button (click #343/500) at (20, 378) on button#click-plus
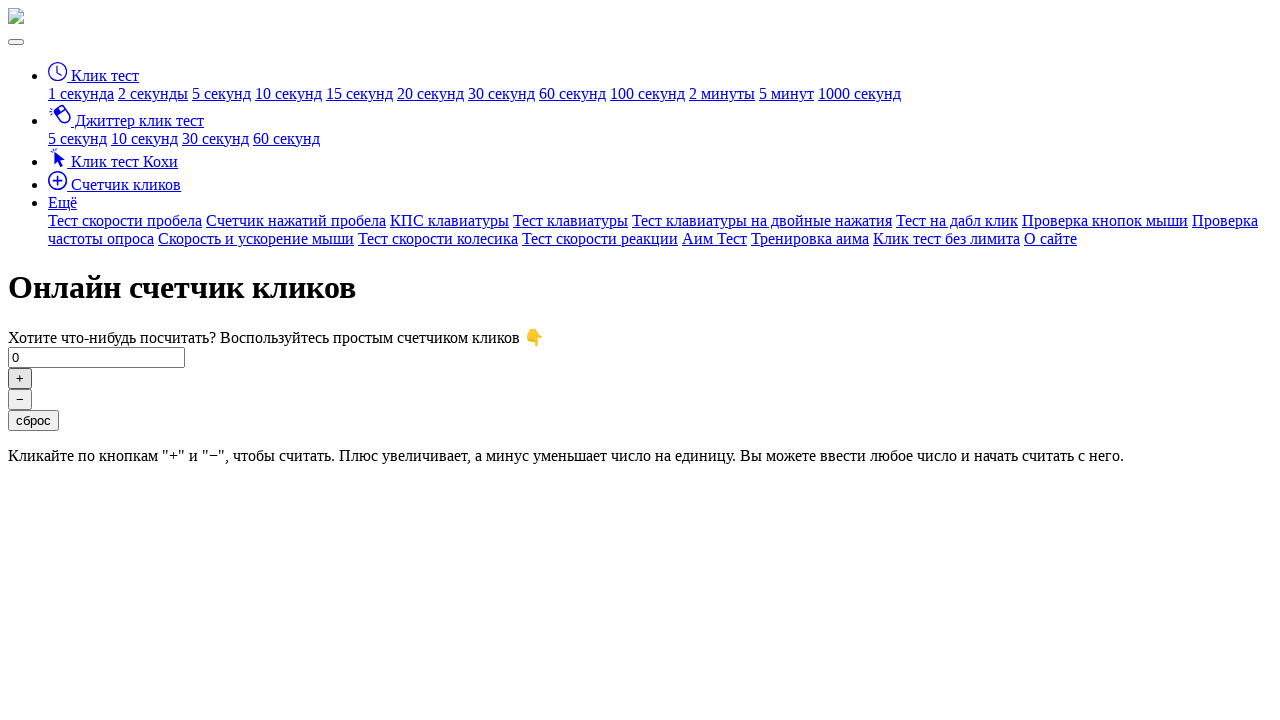

Clicked the plus button (click #344/500) at (20, 378) on button#click-plus
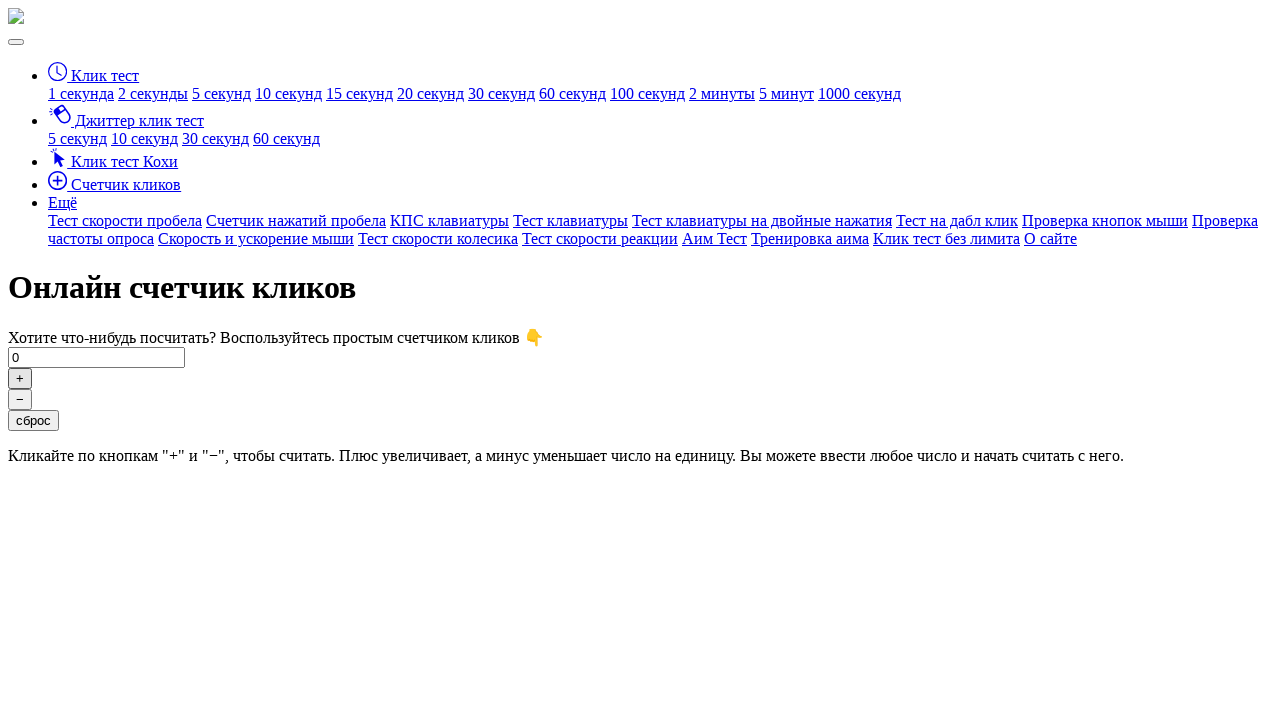

Clicked the plus button (click #345/500) at (20, 378) on button#click-plus
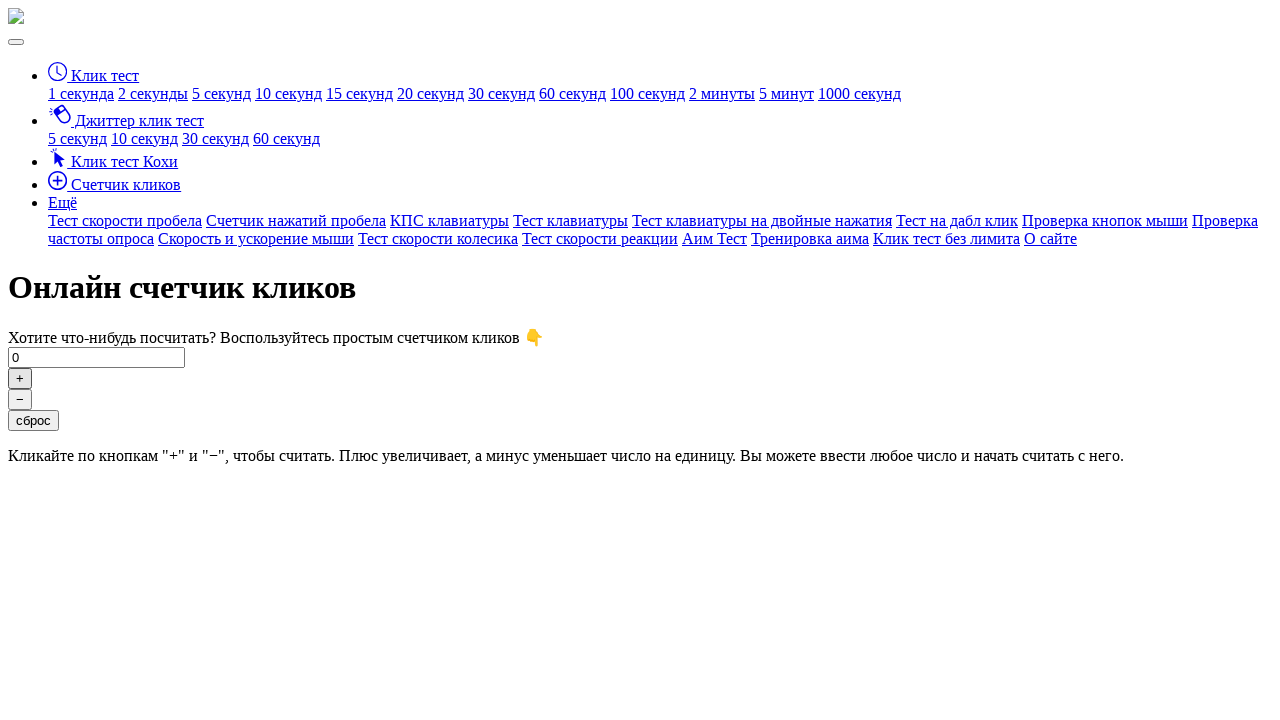

Clicked the plus button (click #346/500) at (20, 378) on button#click-plus
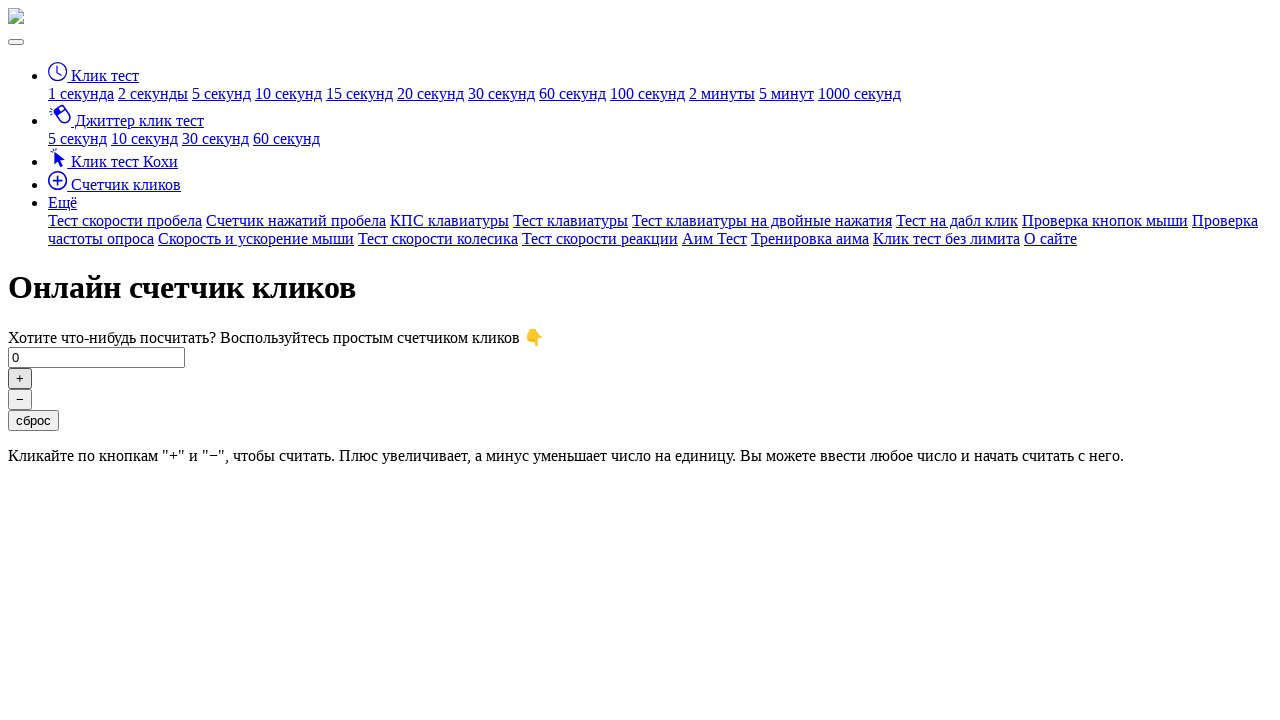

Clicked the plus button (click #347/500) at (20, 378) on button#click-plus
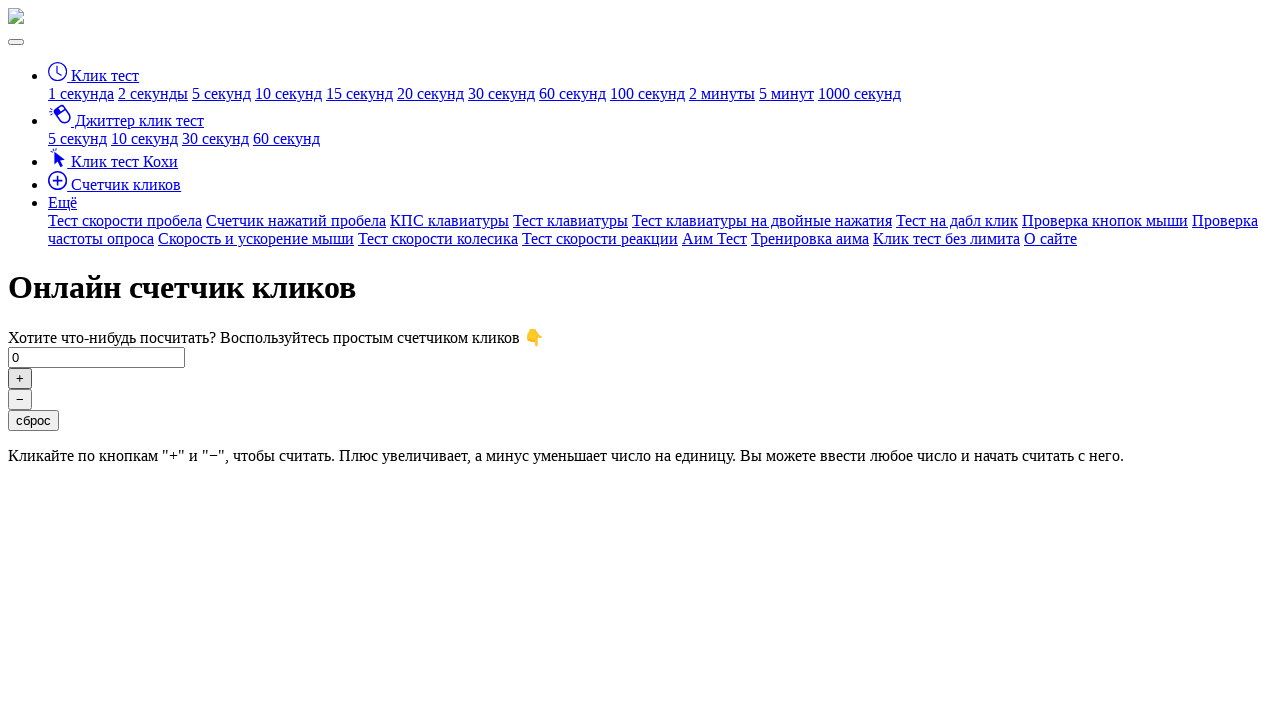

Clicked the plus button (click #348/500) at (20, 378) on button#click-plus
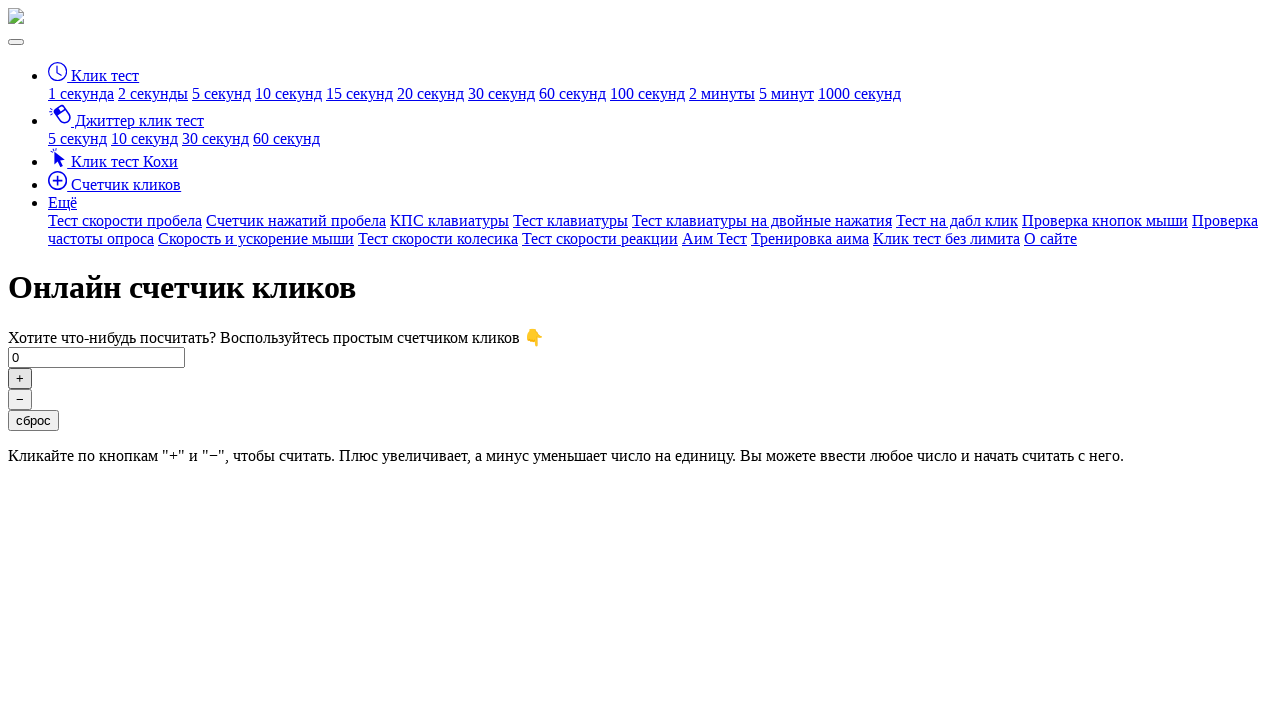

Clicked the plus button (click #349/500) at (20, 378) on button#click-plus
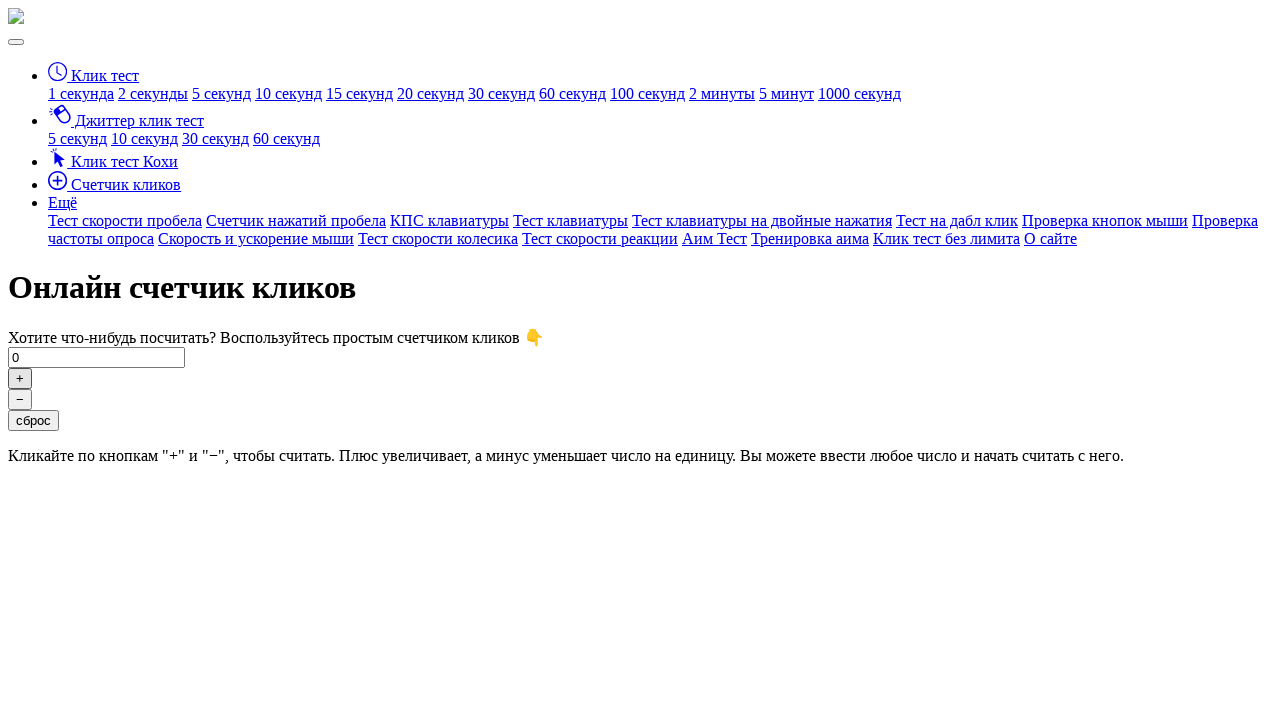

Clicked the plus button (click #350/500) at (20, 378) on button#click-plus
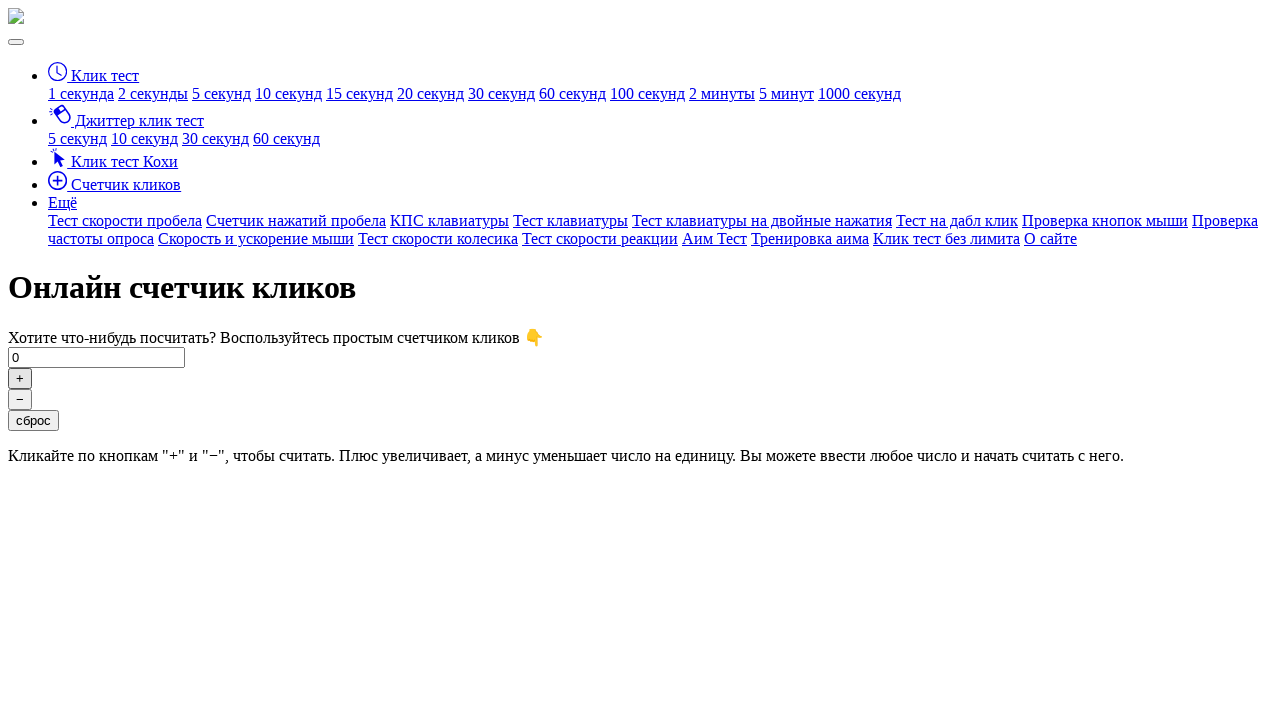

Clicked the plus button (click #351/500) at (20, 378) on button#click-plus
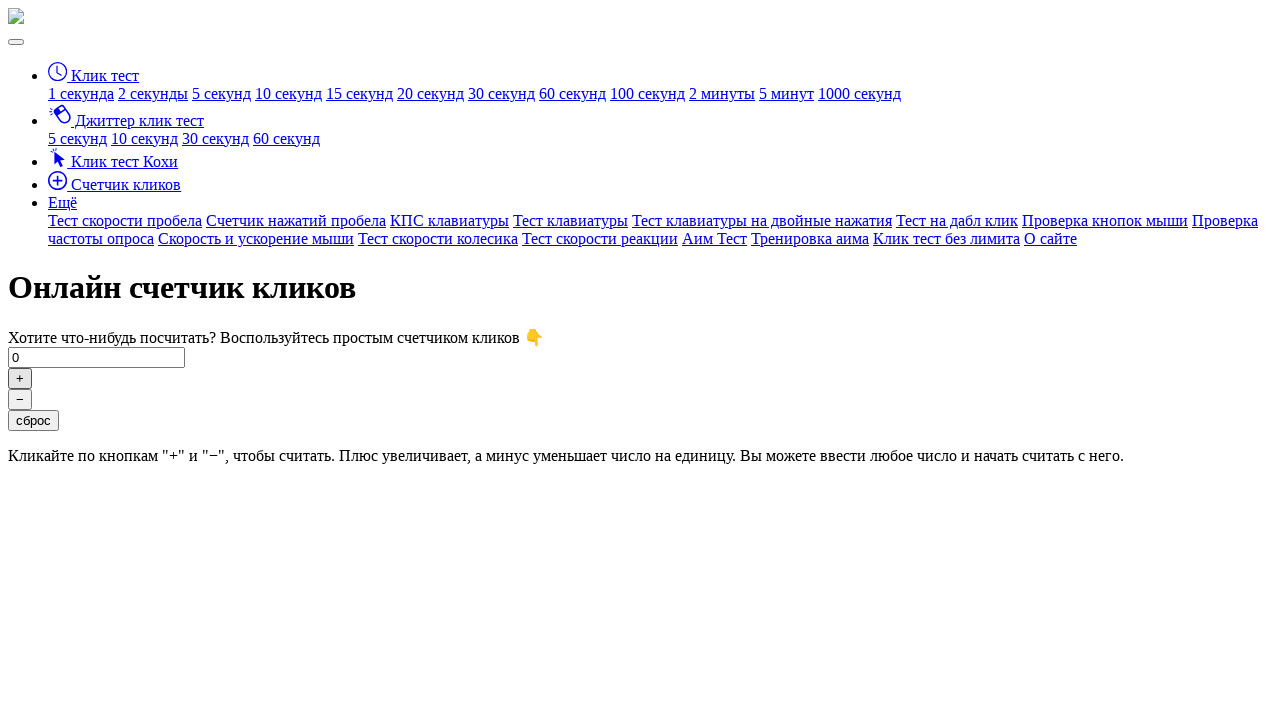

Clicked the plus button (click #352/500) at (20, 378) on button#click-plus
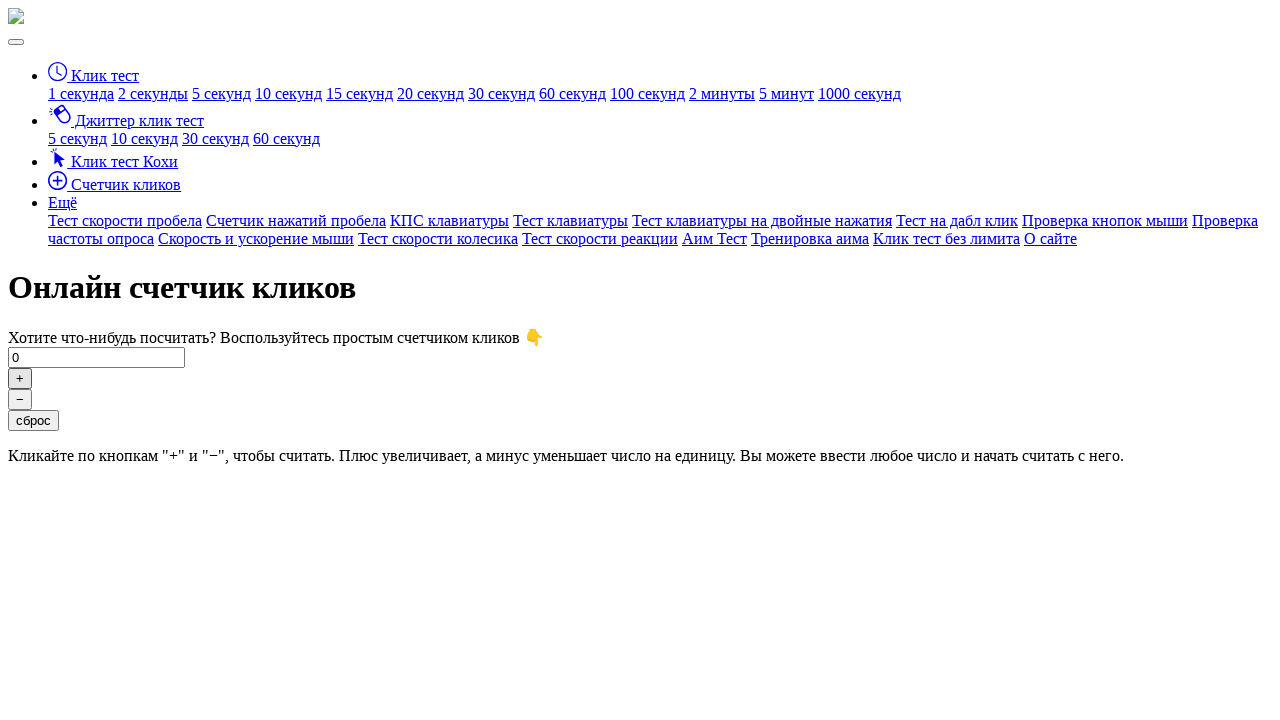

Clicked the plus button (click #353/500) at (20, 378) on button#click-plus
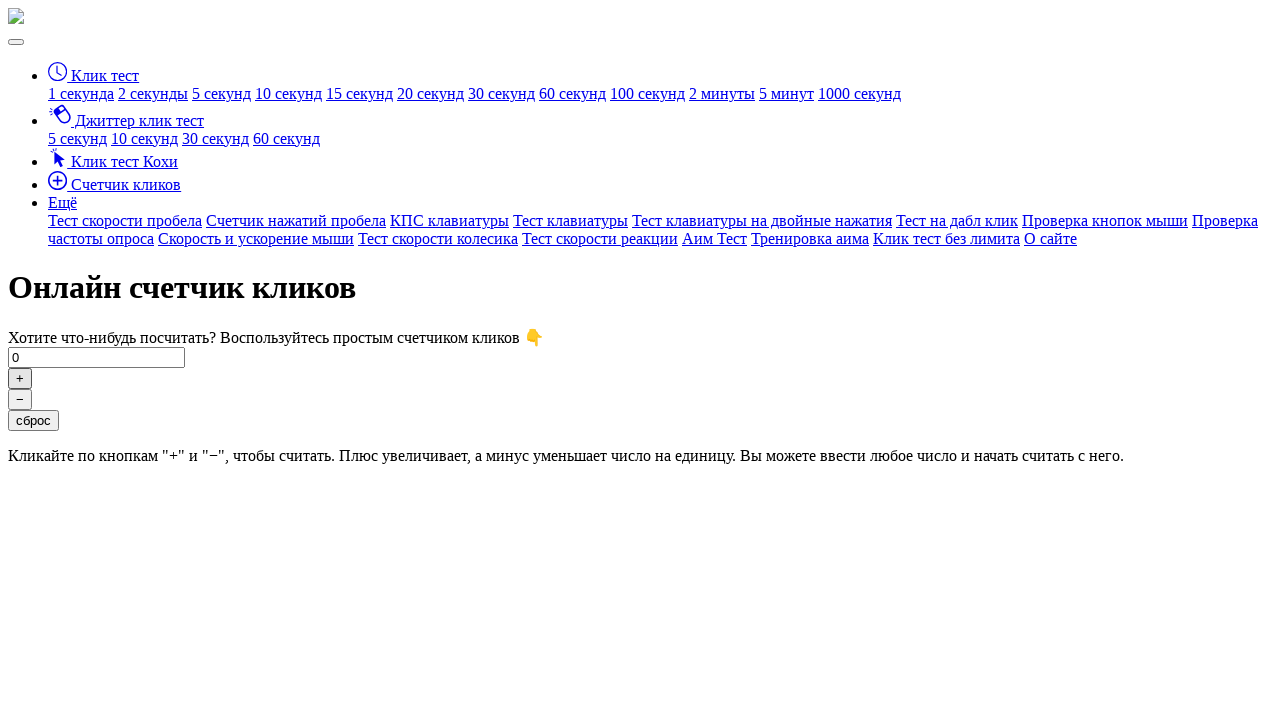

Clicked the plus button (click #354/500) at (20, 378) on button#click-plus
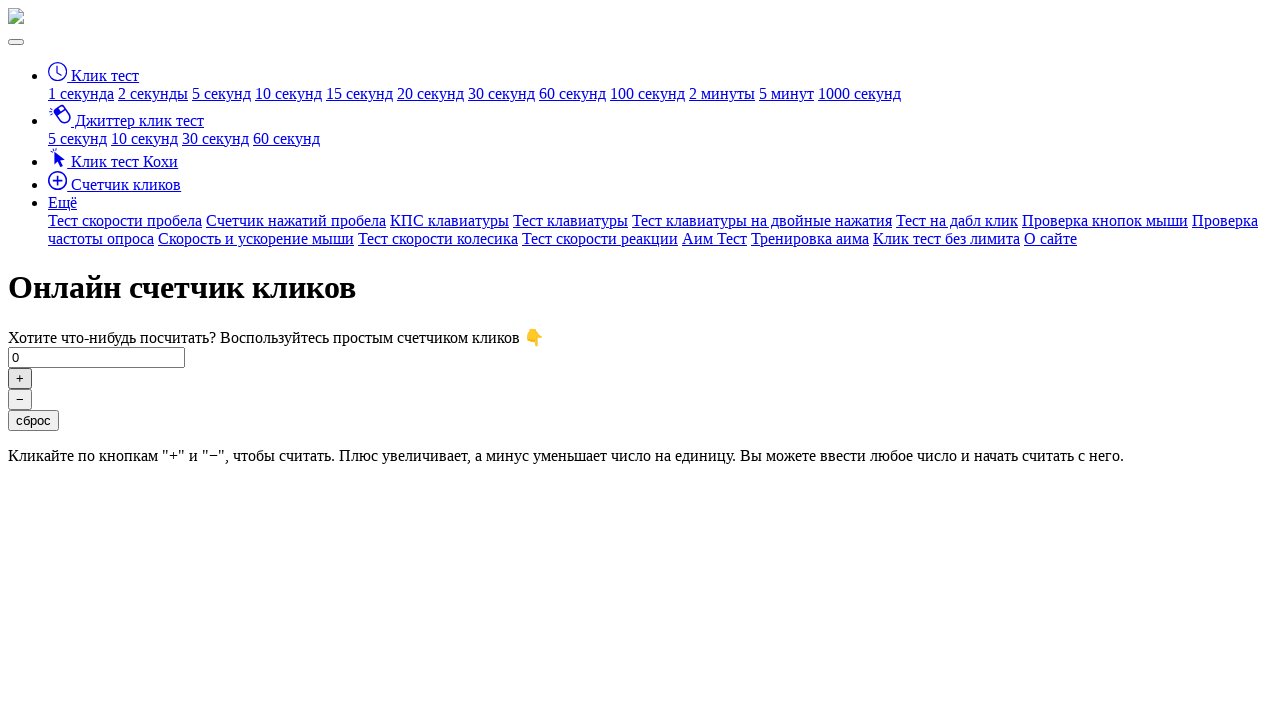

Clicked the plus button (click #355/500) at (20, 378) on button#click-plus
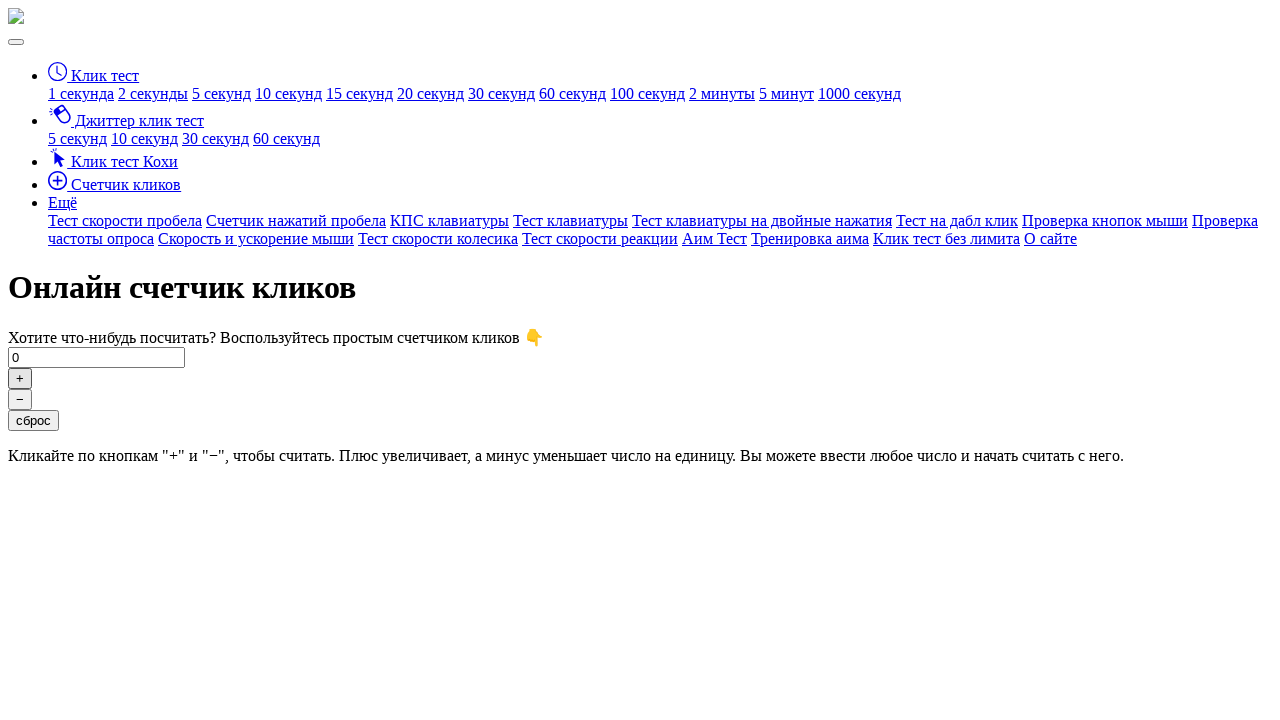

Clicked the plus button (click #356/500) at (20, 378) on button#click-plus
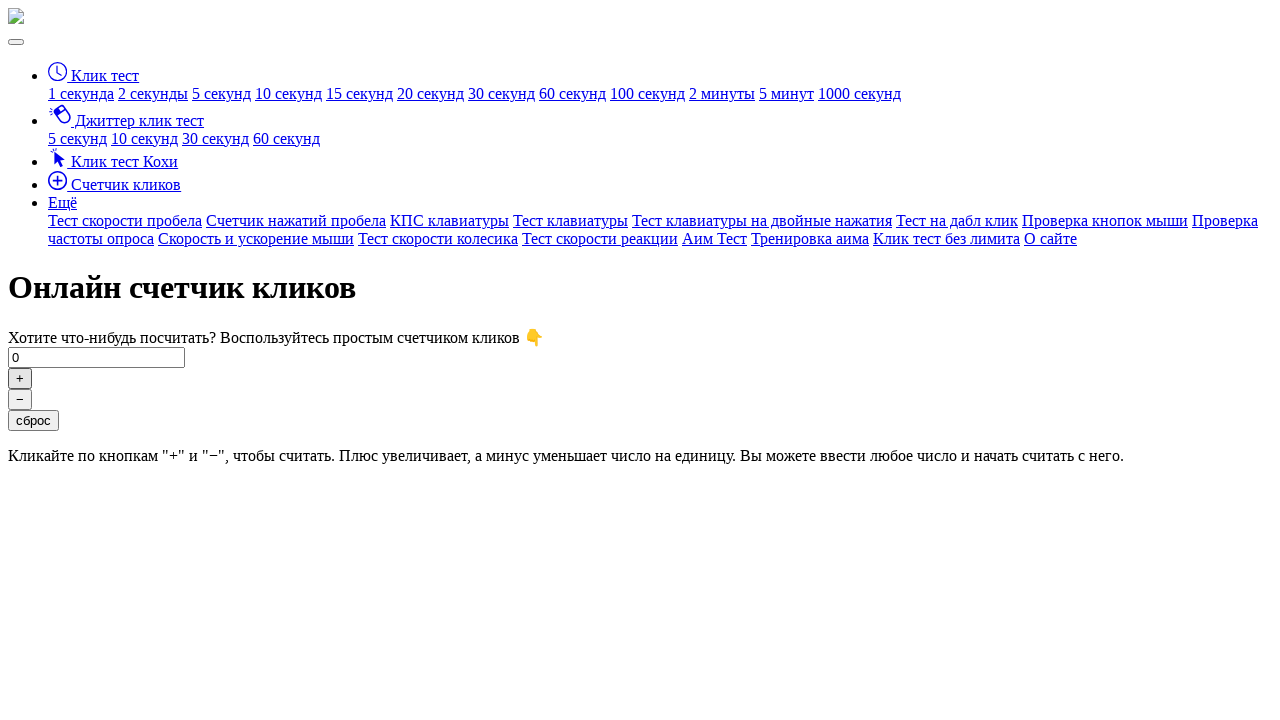

Clicked the plus button (click #357/500) at (20, 378) on button#click-plus
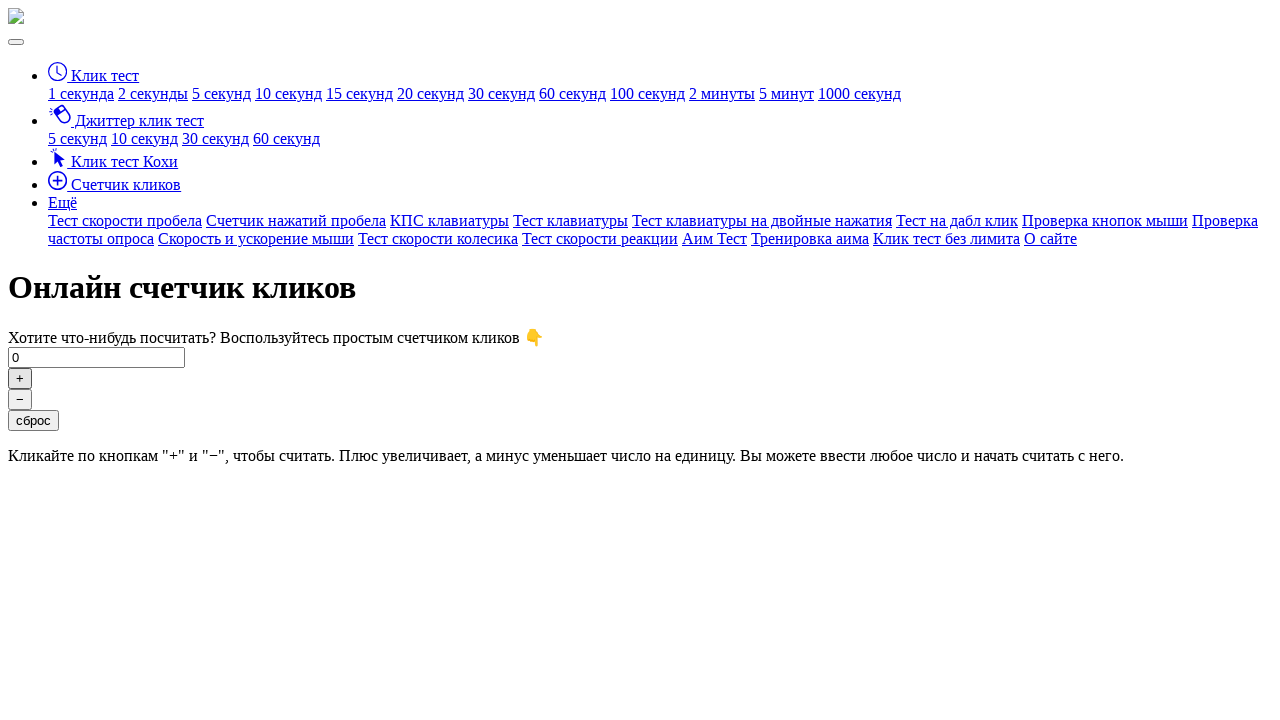

Clicked the plus button (click #358/500) at (20, 378) on button#click-plus
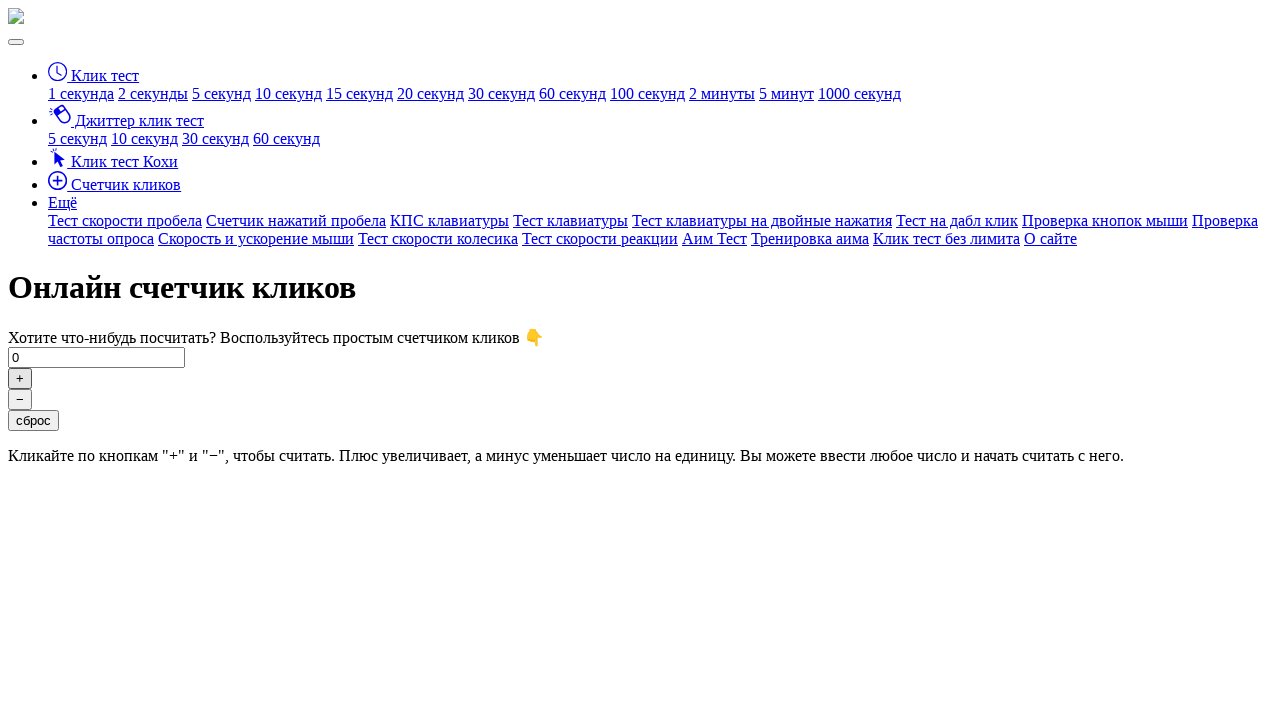

Clicked the plus button (click #359/500) at (20, 378) on button#click-plus
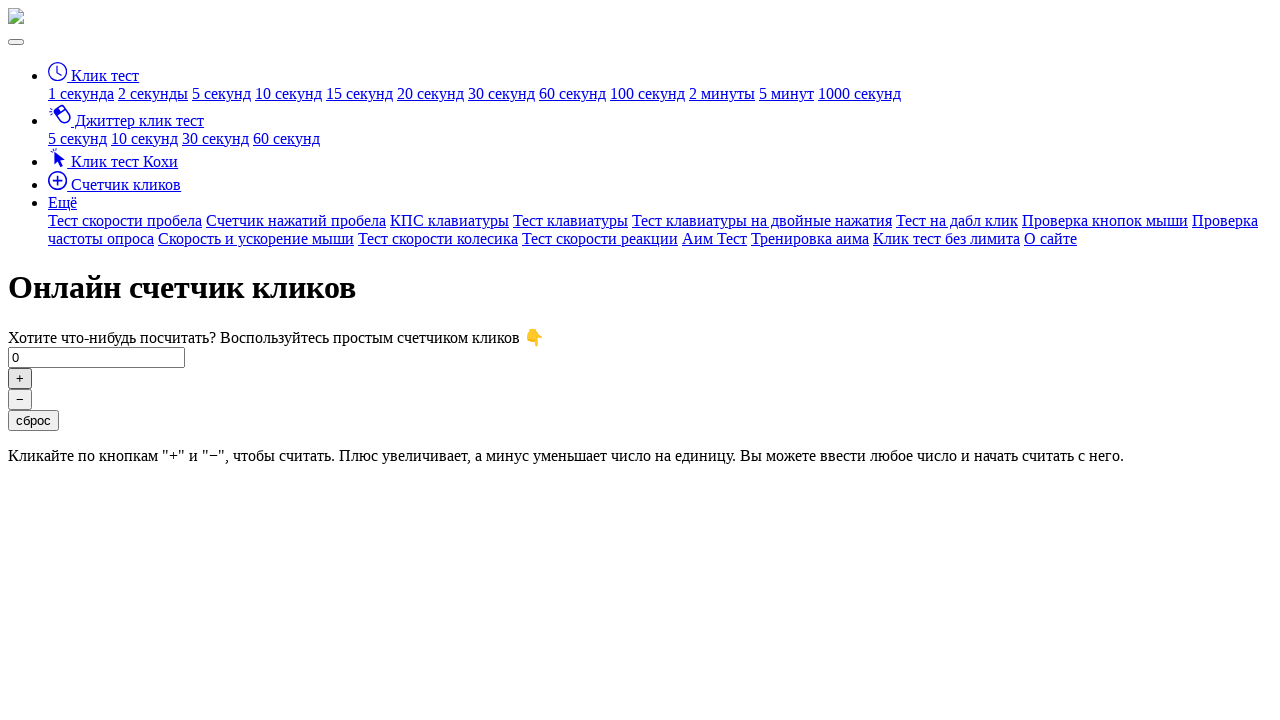

Clicked the plus button (click #360/500) at (20, 378) on button#click-plus
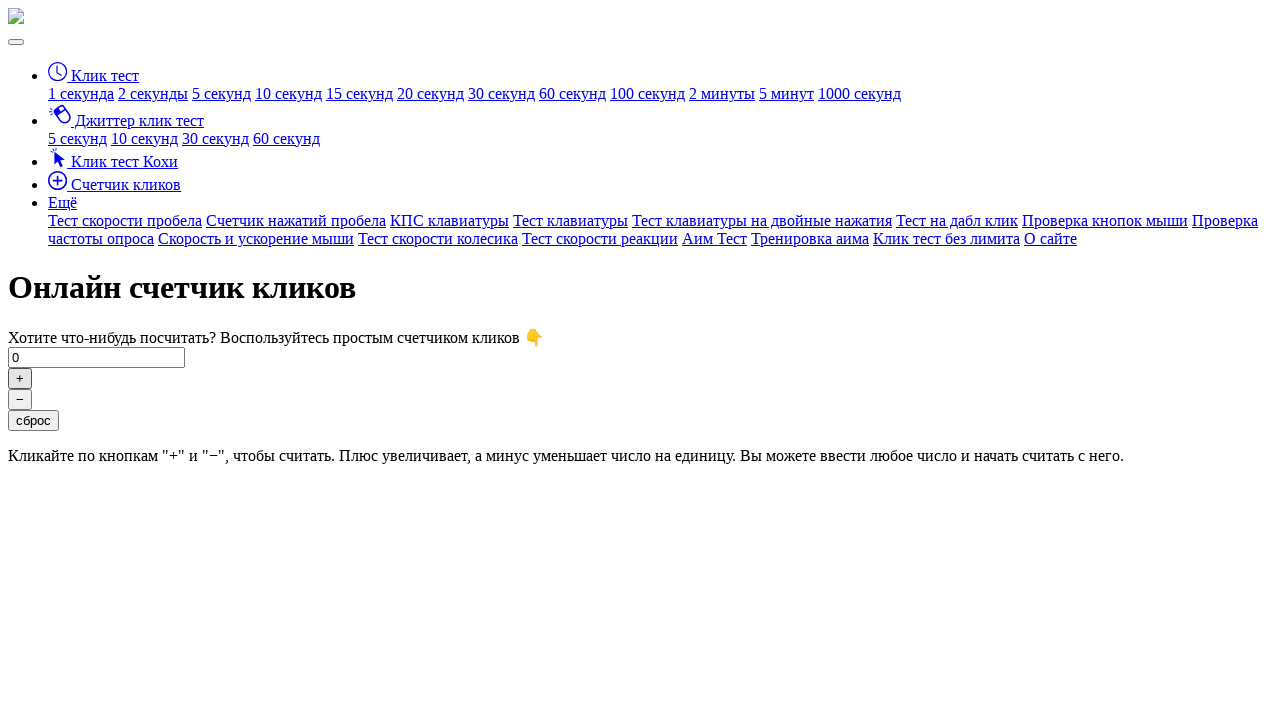

Clicked the plus button (click #361/500) at (20, 378) on button#click-plus
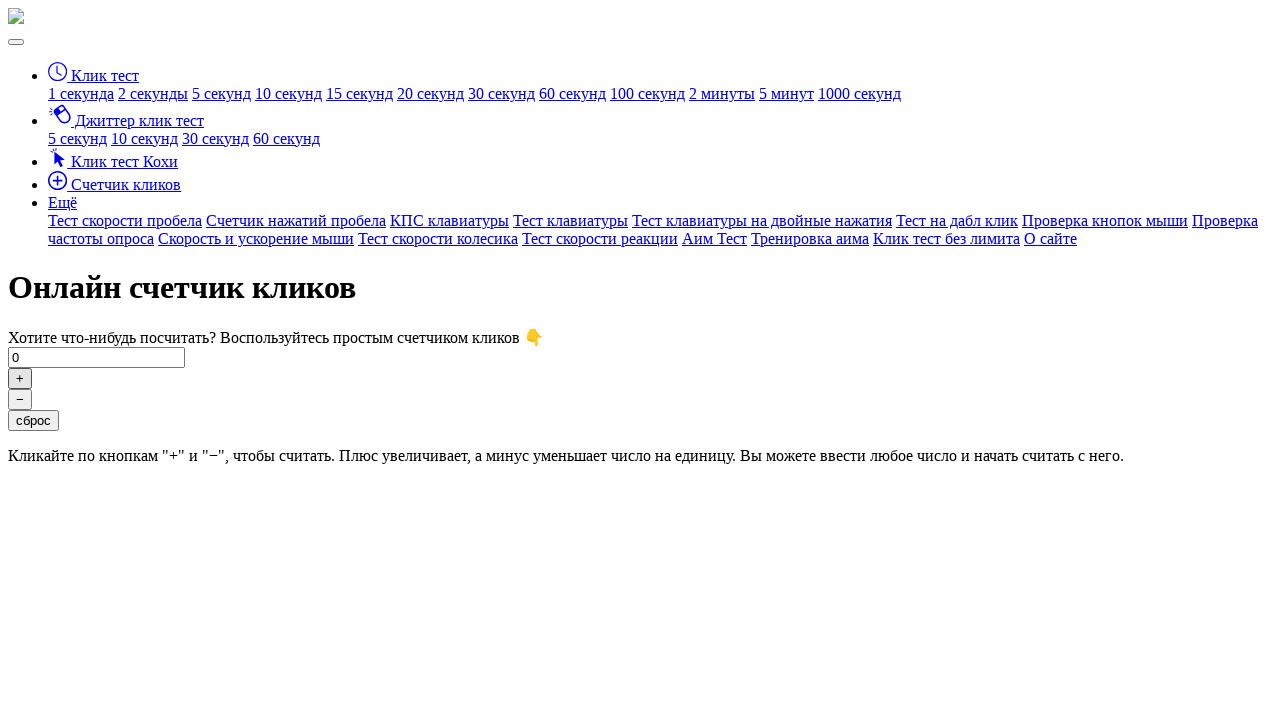

Clicked the plus button (click #362/500) at (20, 378) on button#click-plus
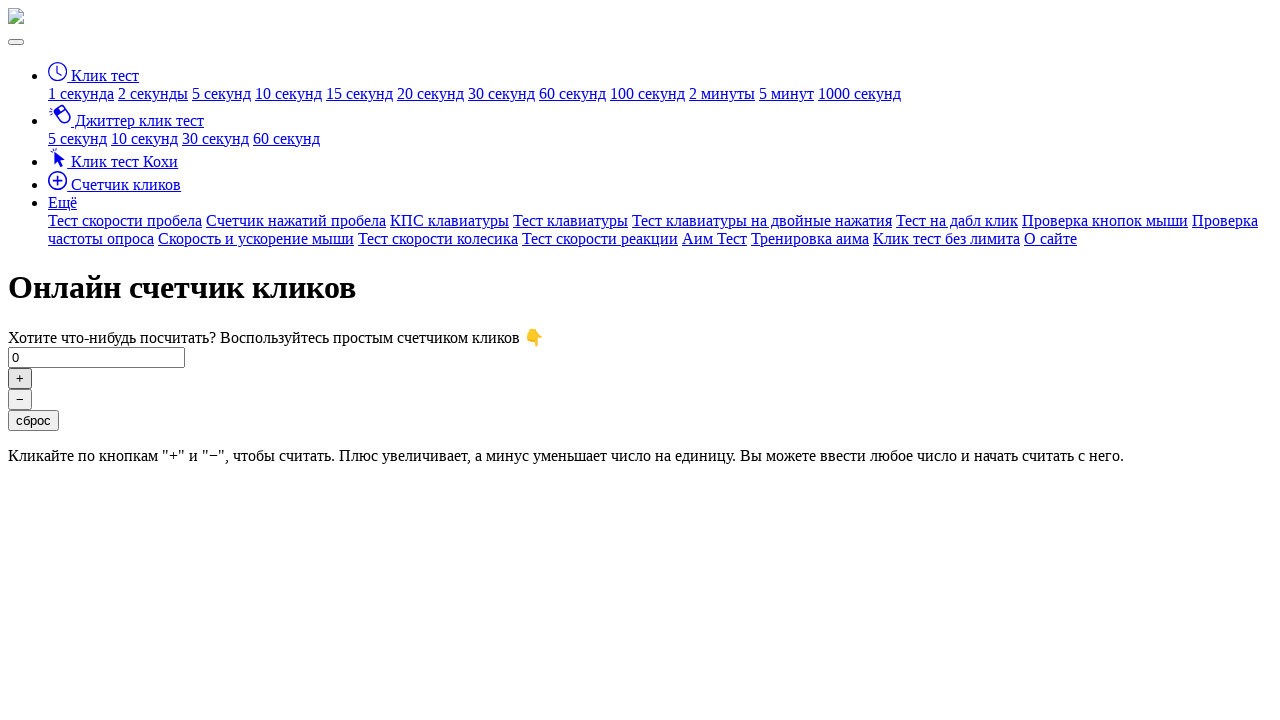

Clicked the plus button (click #363/500) at (20, 378) on button#click-plus
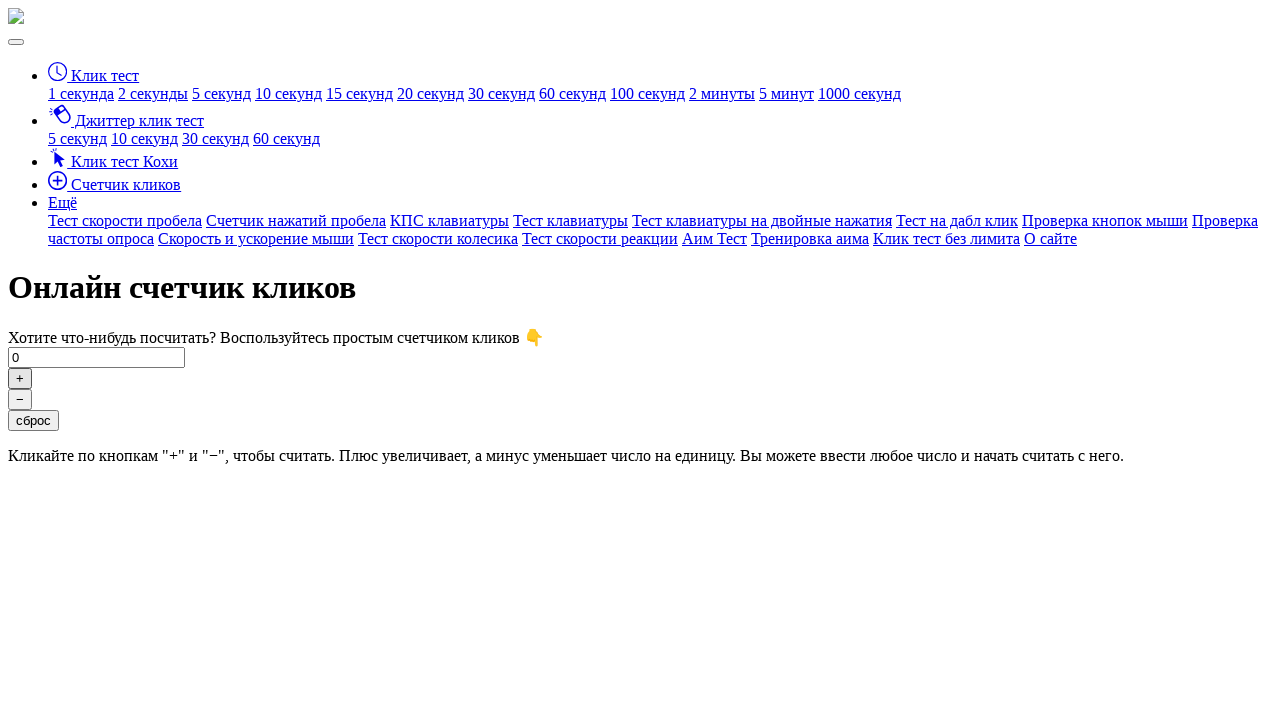

Clicked the plus button (click #364/500) at (20, 378) on button#click-plus
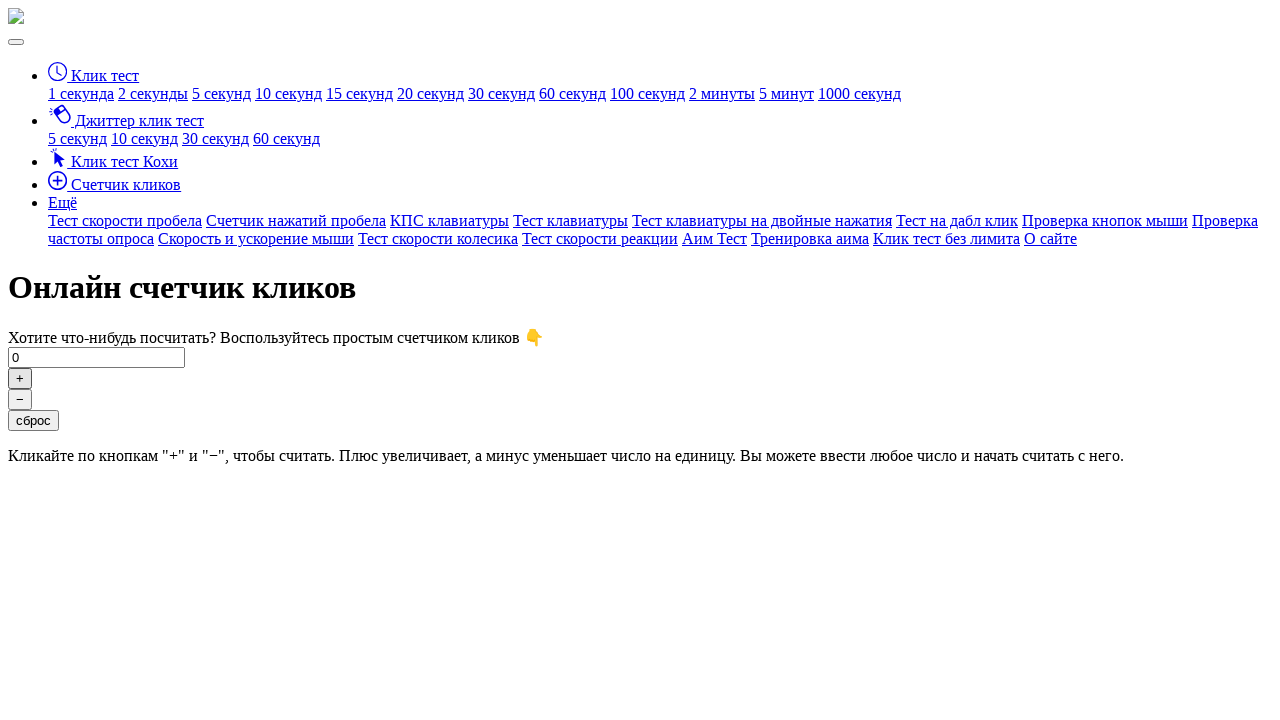

Clicked the plus button (click #365/500) at (20, 378) on button#click-plus
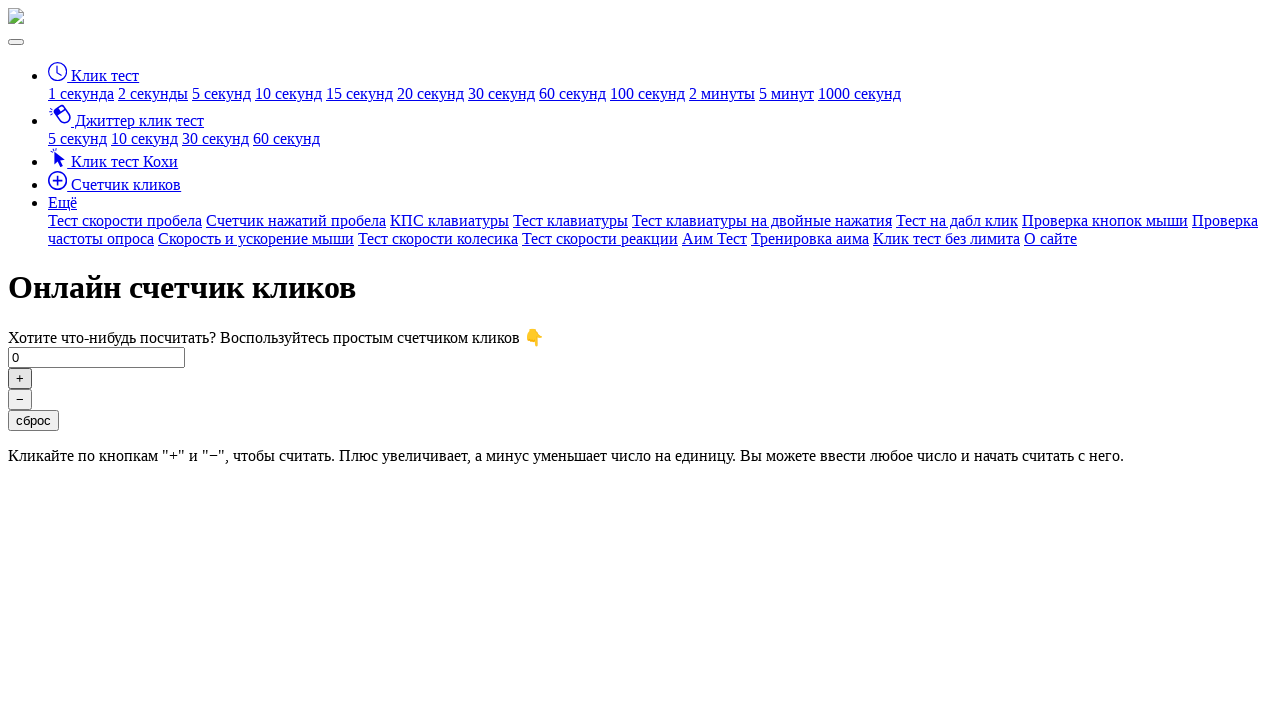

Clicked the plus button (click #366/500) at (20, 378) on button#click-plus
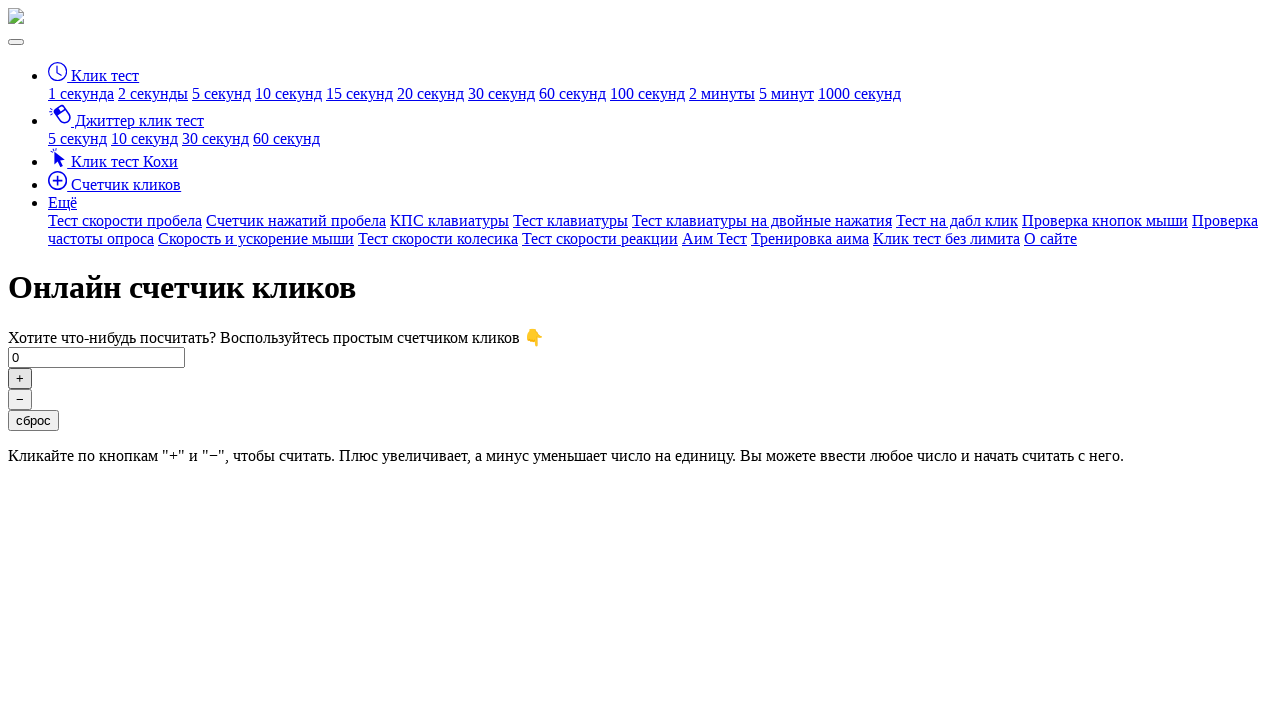

Clicked the plus button (click #367/500) at (20, 378) on button#click-plus
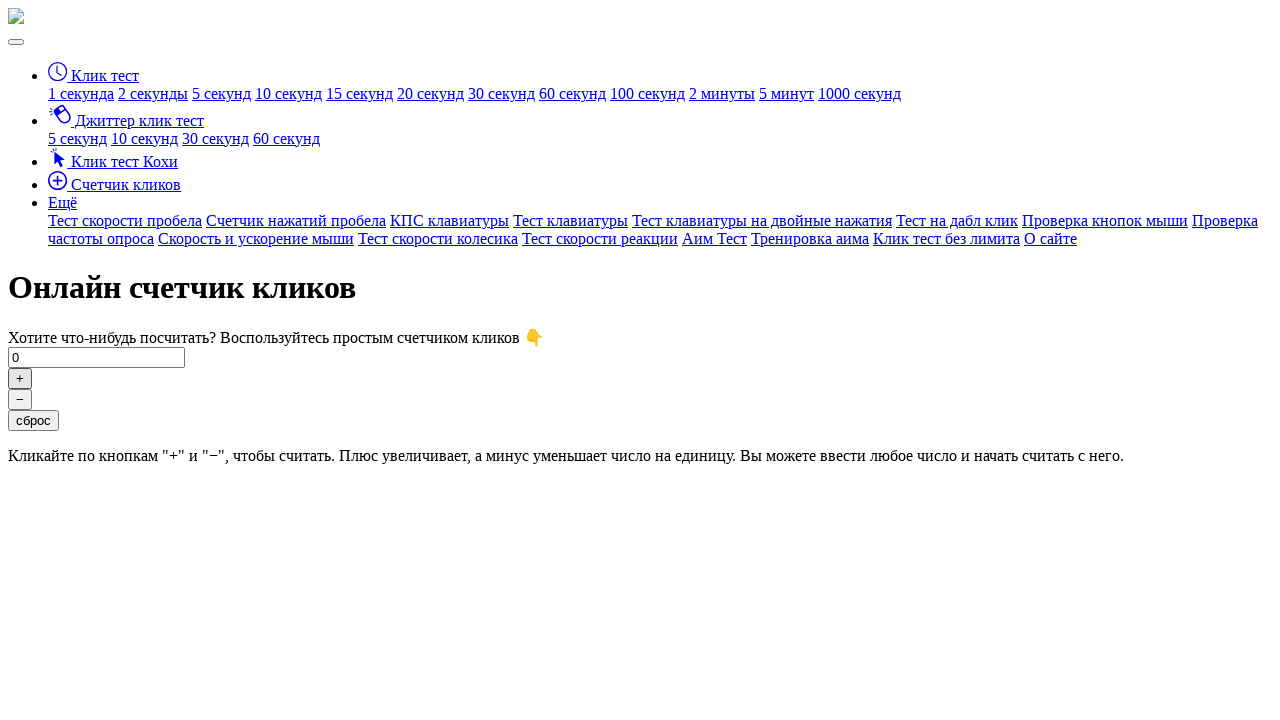

Clicked the plus button (click #368/500) at (20, 378) on button#click-plus
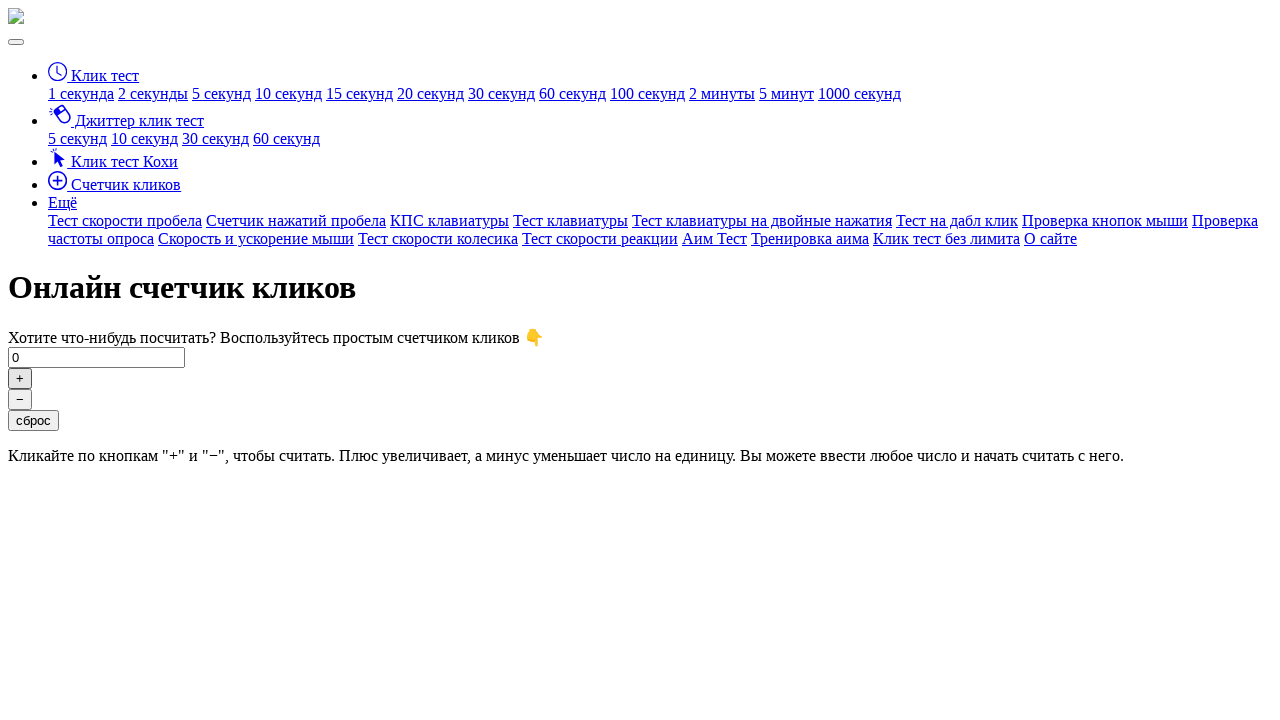

Clicked the plus button (click #369/500) at (20, 378) on button#click-plus
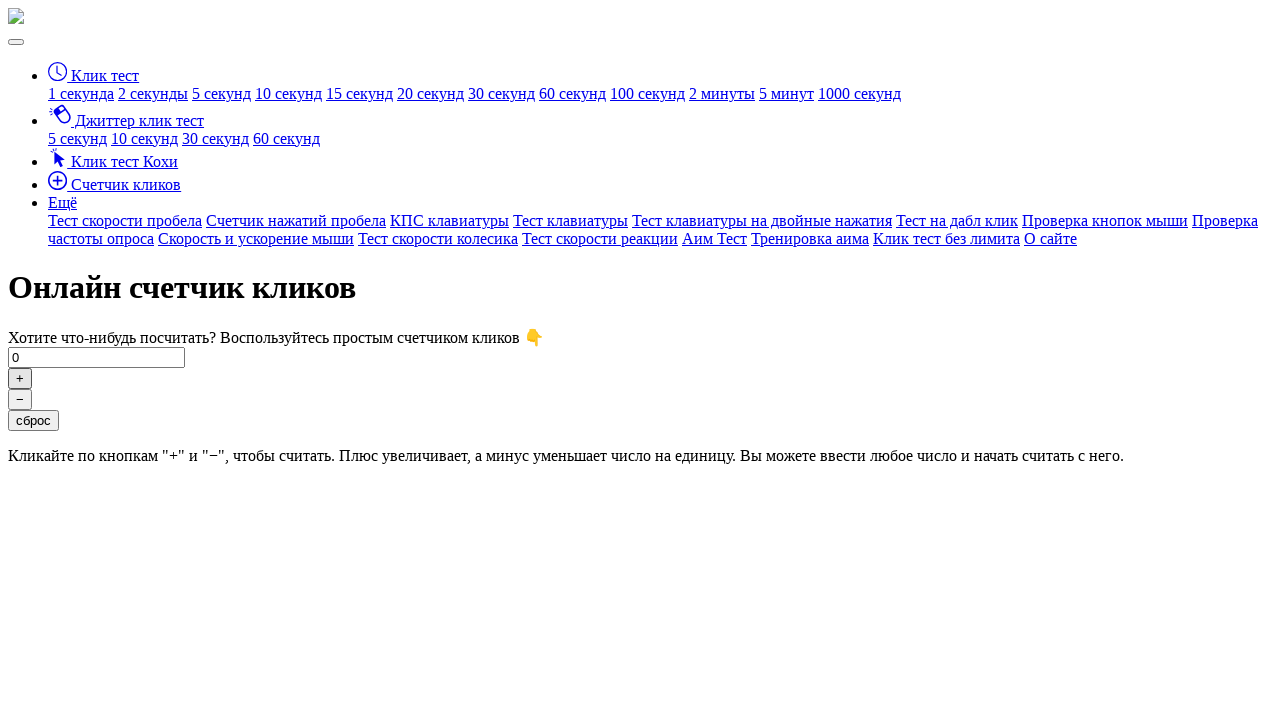

Clicked the plus button (click #370/500) at (20, 378) on button#click-plus
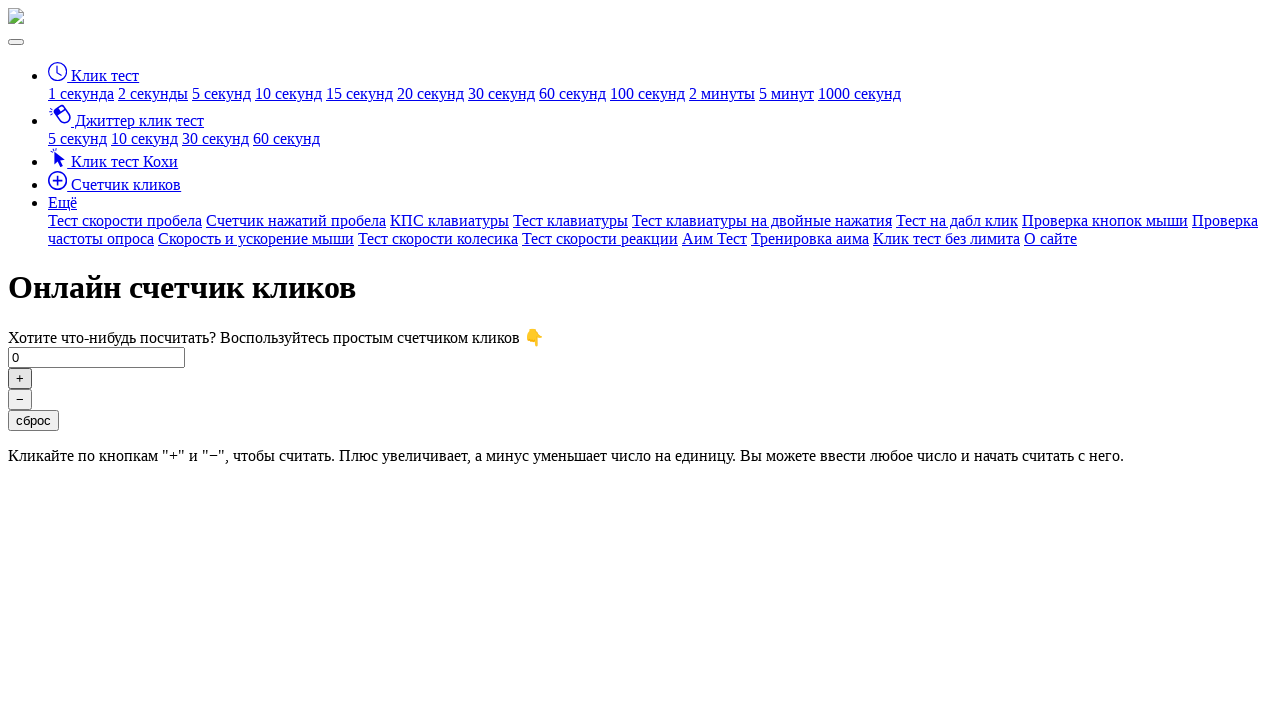

Clicked the plus button (click #371/500) at (20, 378) on button#click-plus
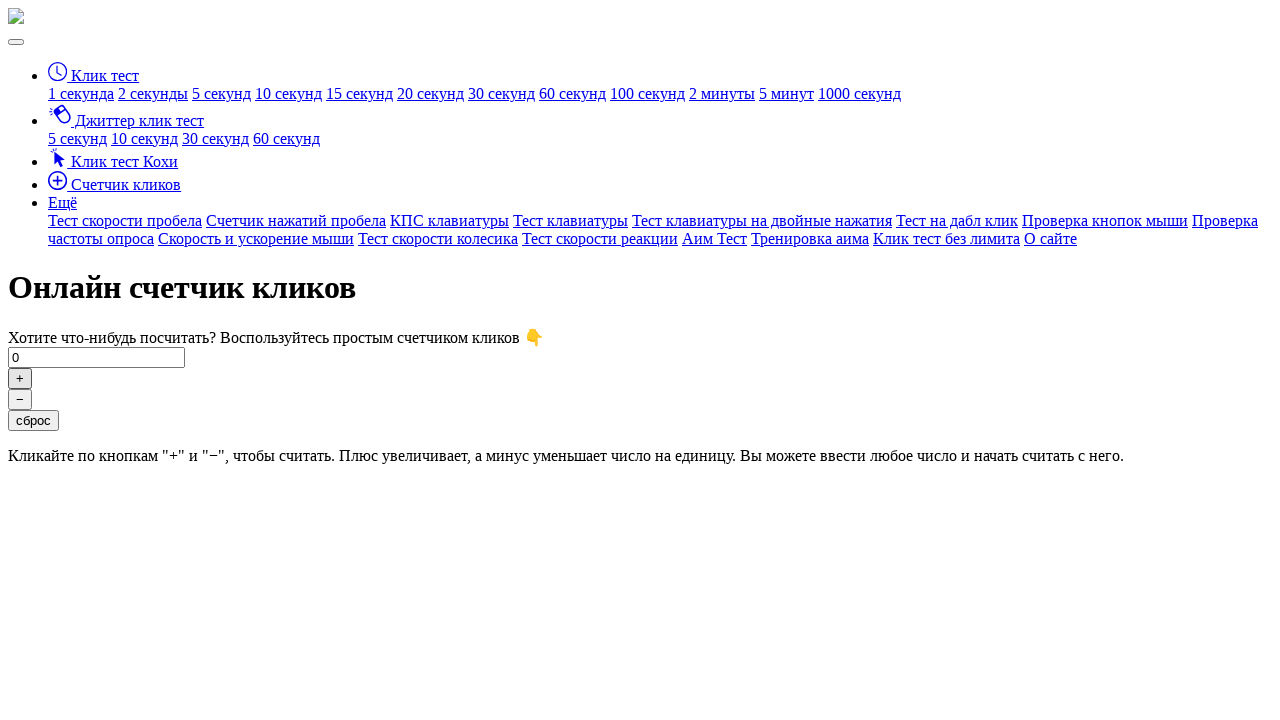

Clicked the plus button (click #372/500) at (20, 378) on button#click-plus
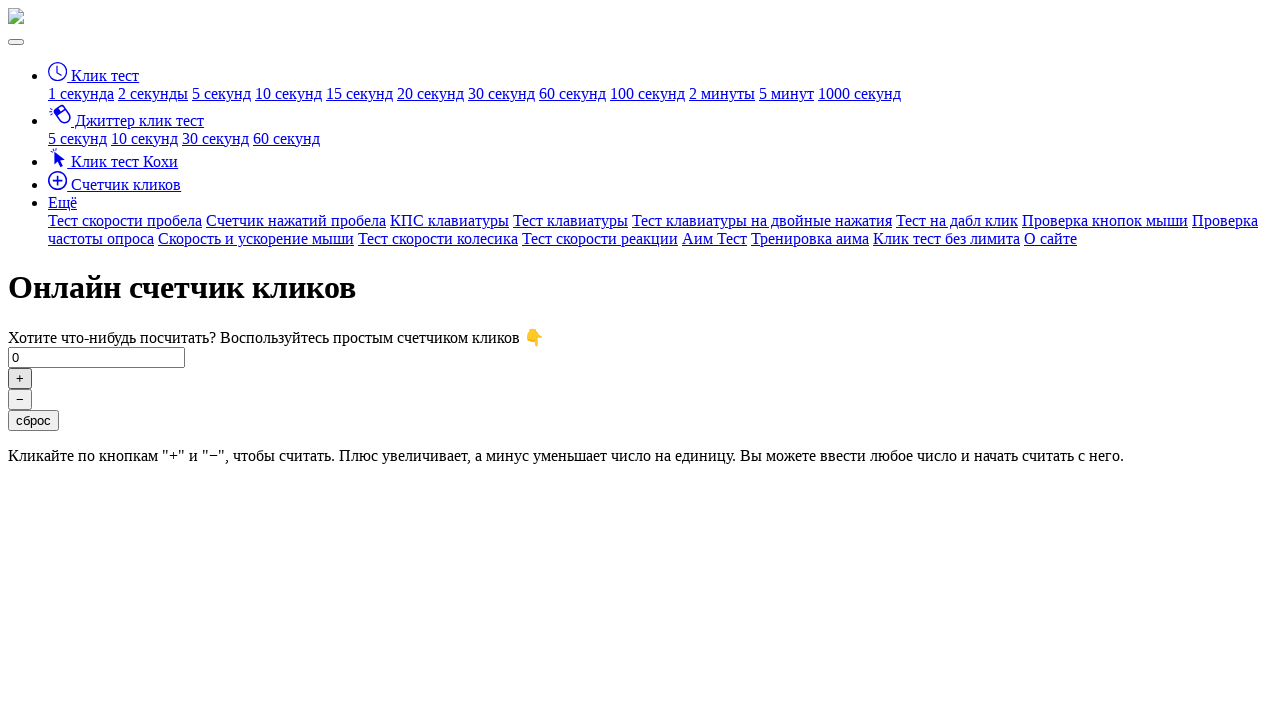

Clicked the plus button (click #373/500) at (20, 378) on button#click-plus
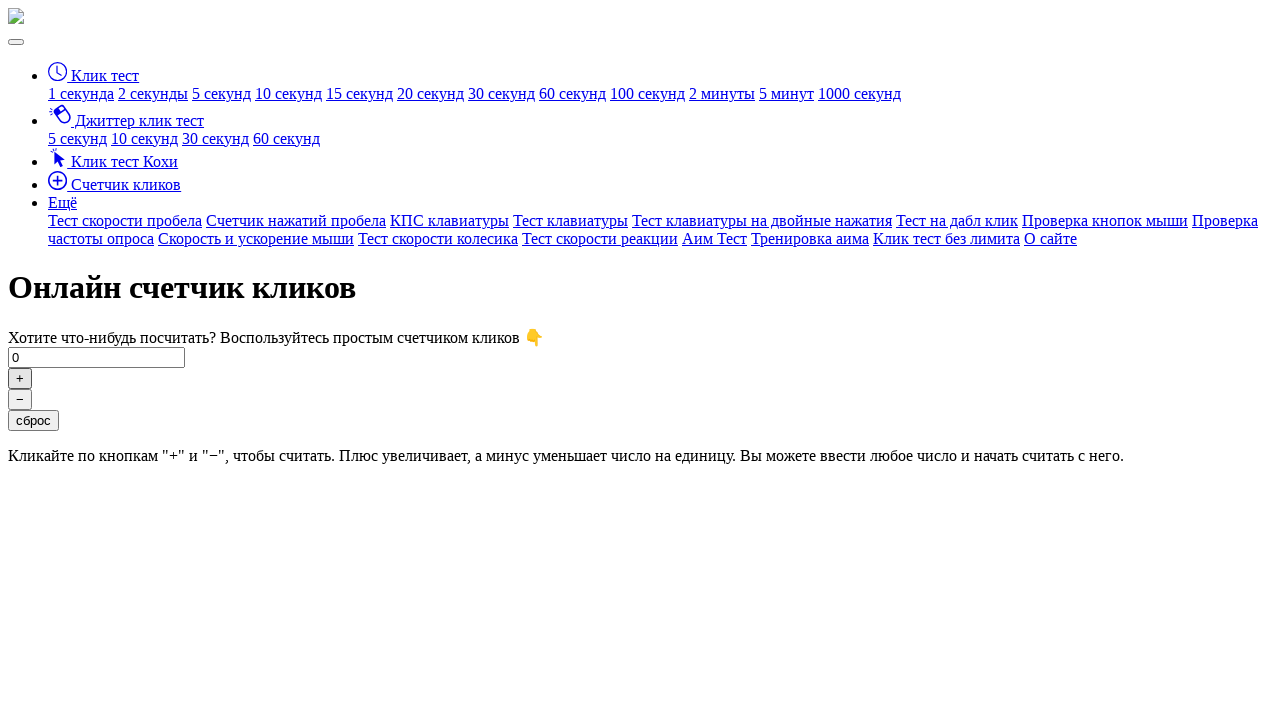

Clicked the plus button (click #374/500) at (20, 378) on button#click-plus
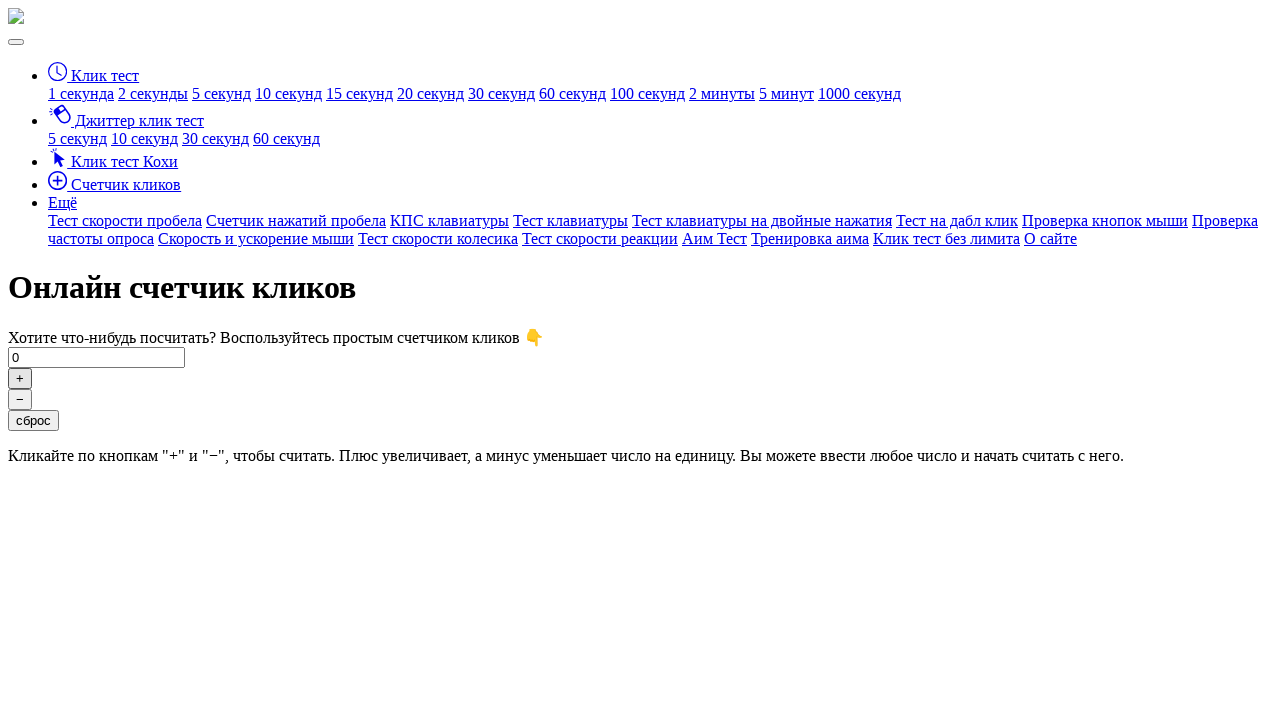

Clicked the plus button (click #375/500) at (20, 378) on button#click-plus
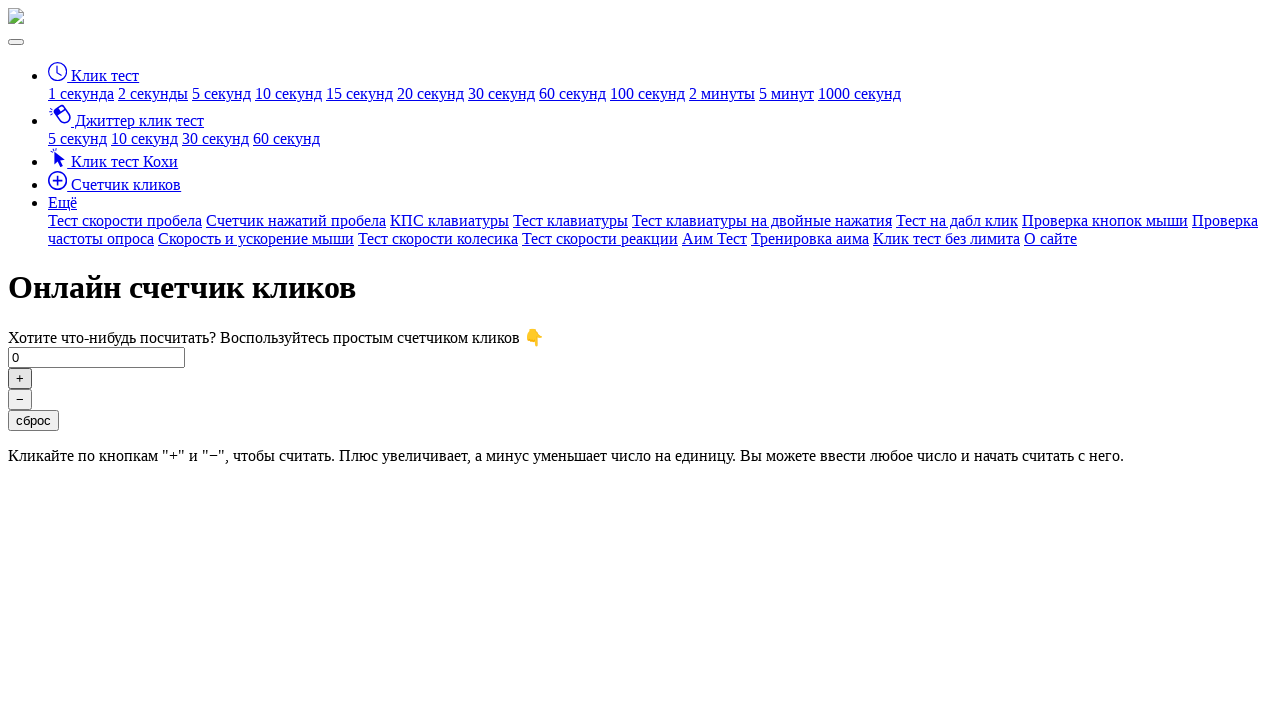

Clicked the plus button (click #376/500) at (20, 378) on button#click-plus
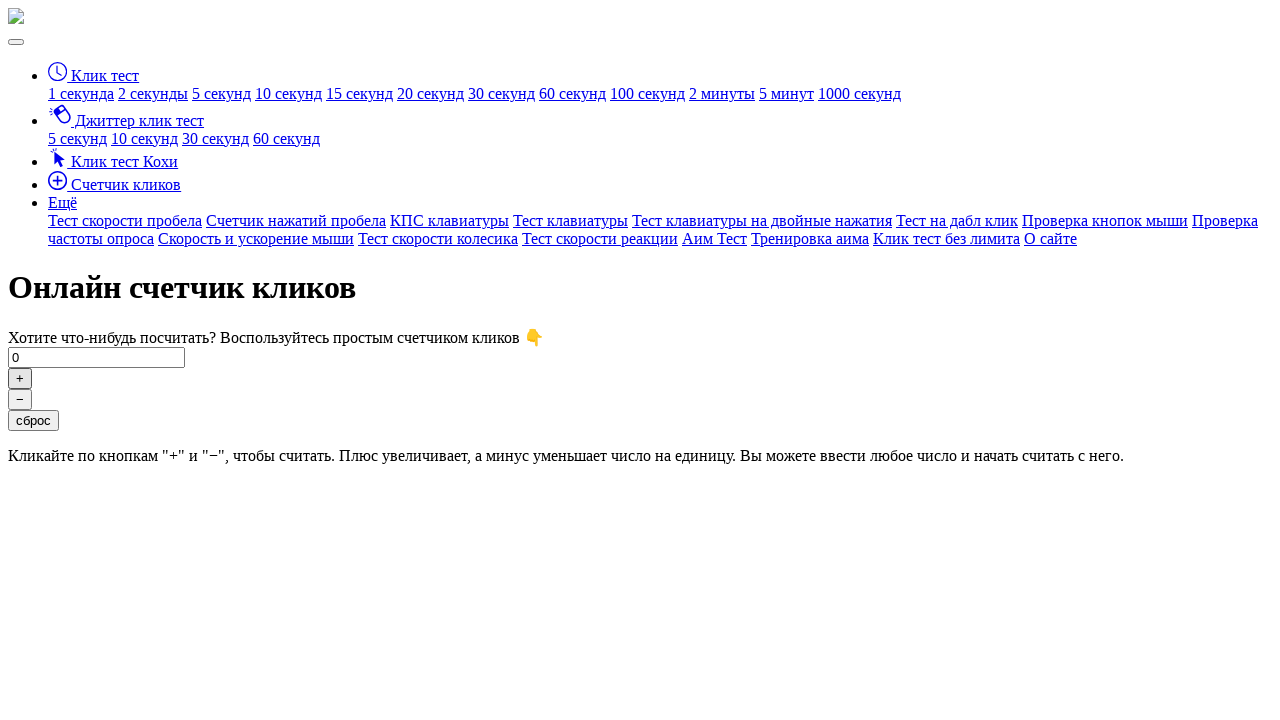

Clicked the plus button (click #377/500) at (20, 378) on button#click-plus
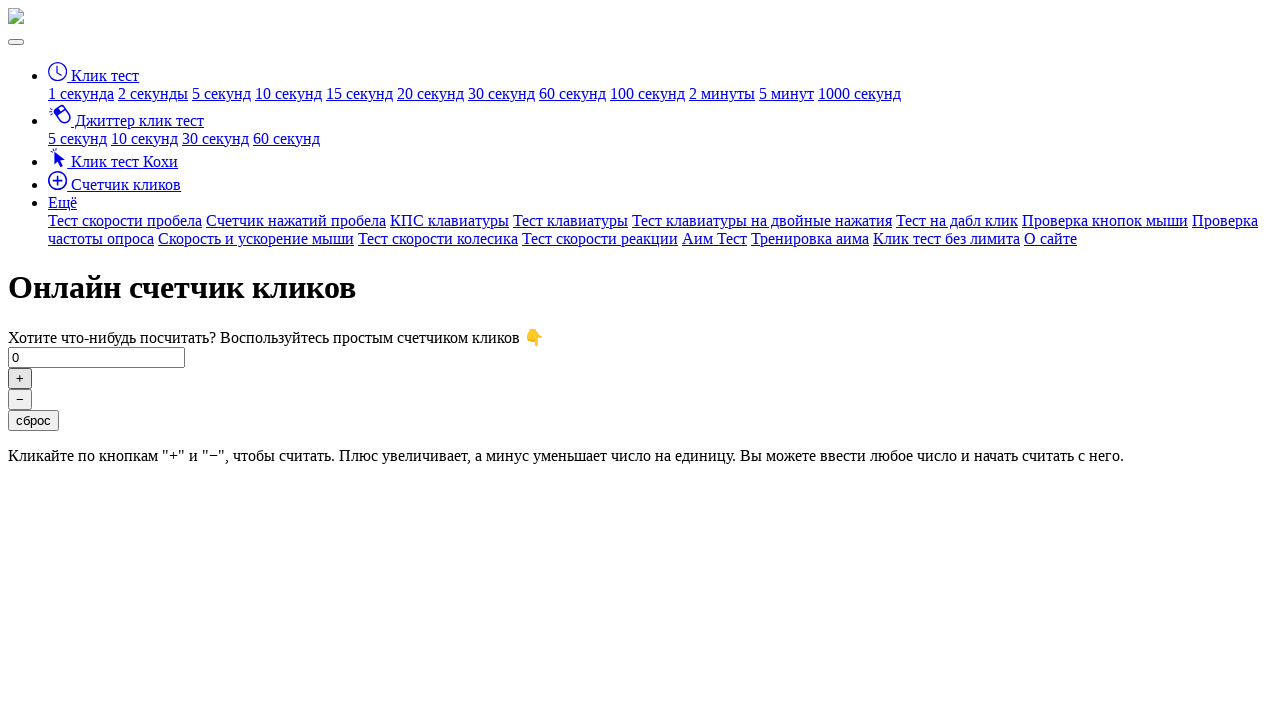

Clicked the plus button (click #378/500) at (20, 378) on button#click-plus
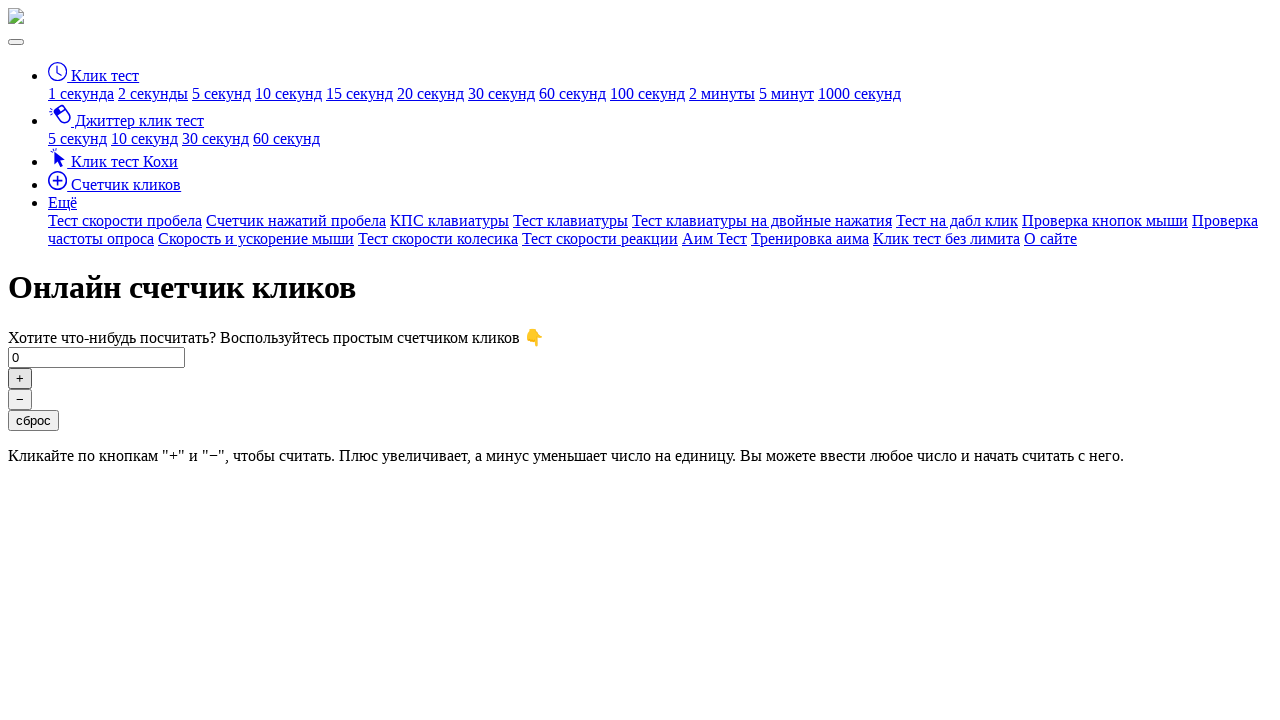

Clicked the plus button (click #379/500) at (20, 378) on button#click-plus
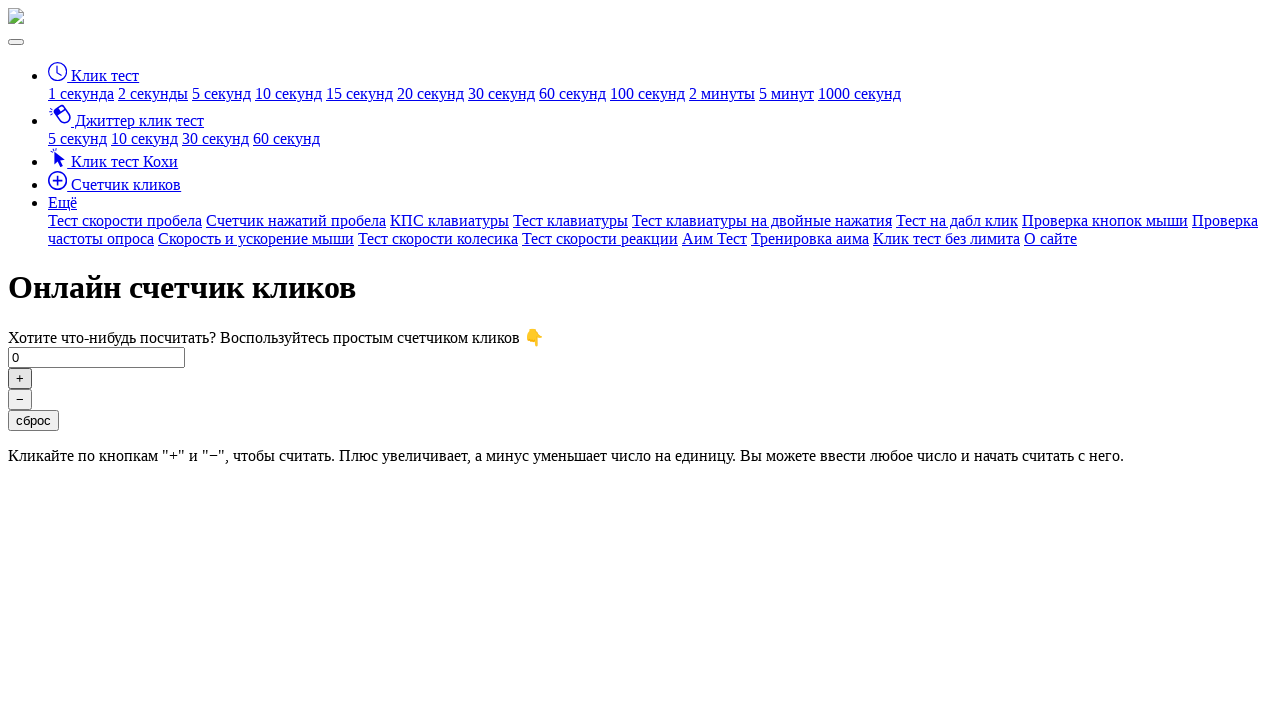

Clicked the plus button (click #380/500) at (20, 378) on button#click-plus
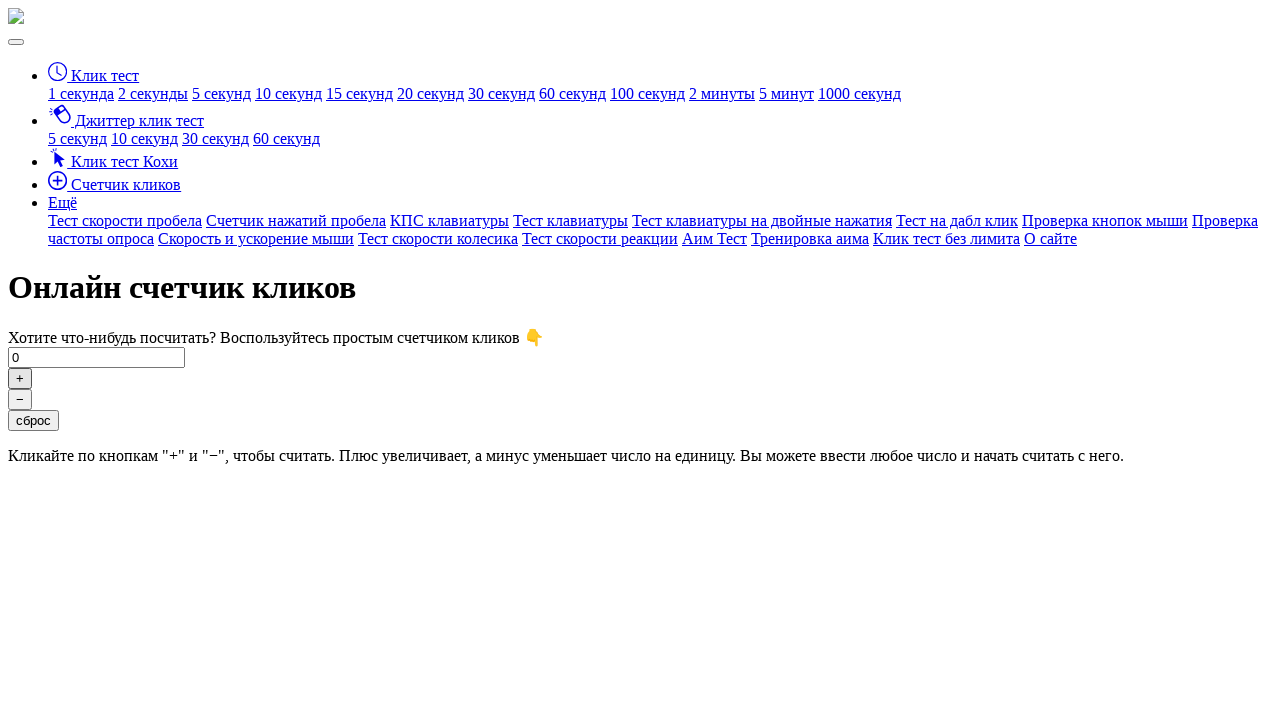

Clicked the plus button (click #381/500) at (20, 378) on button#click-plus
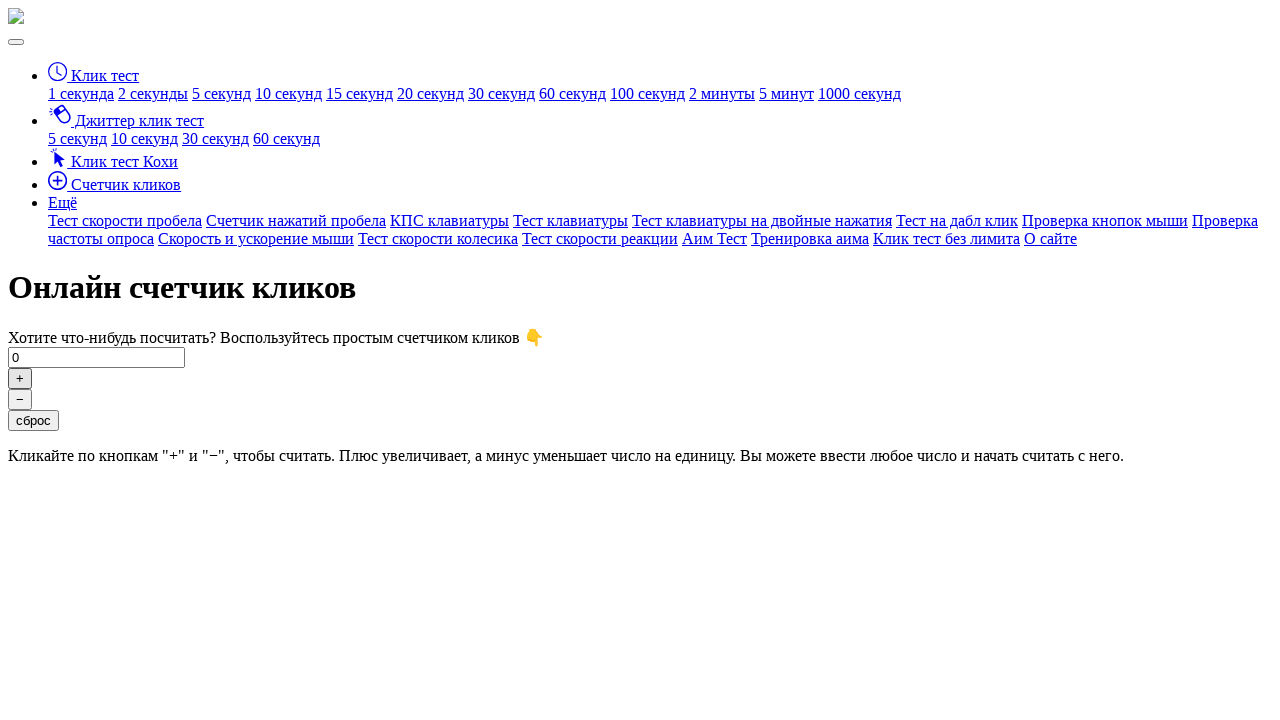

Clicked the plus button (click #382/500) at (20, 378) on button#click-plus
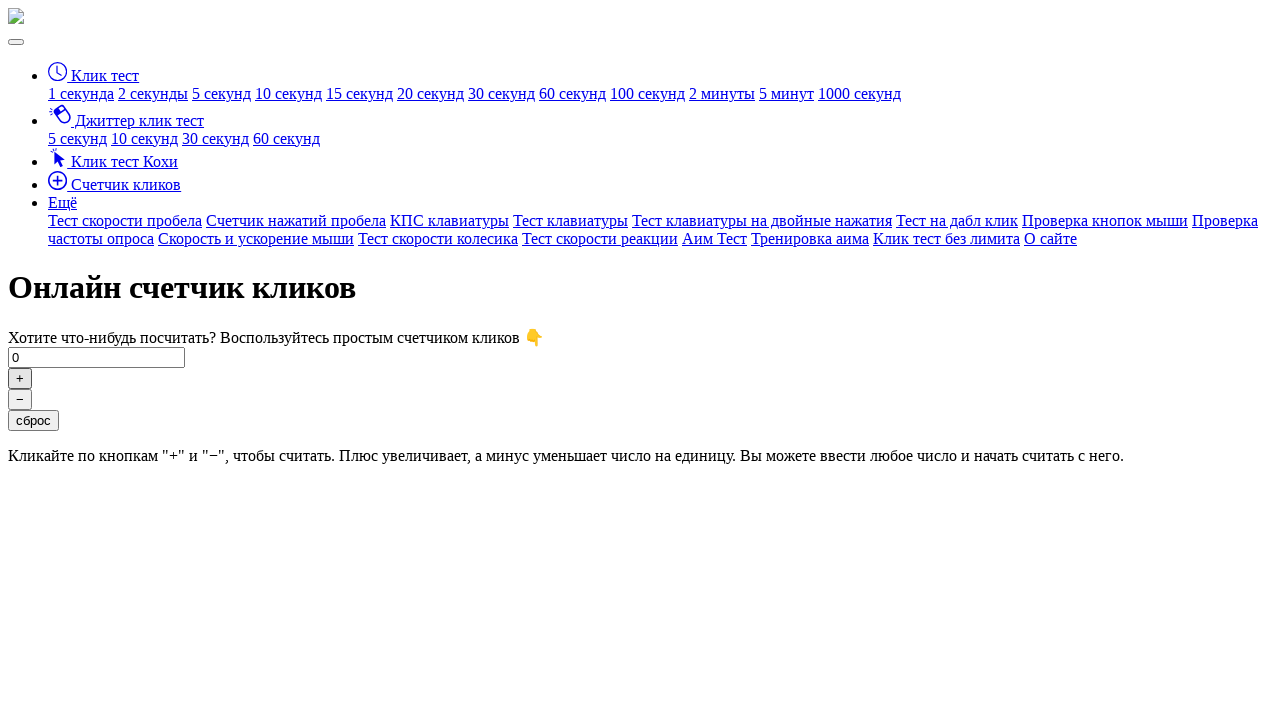

Clicked the plus button (click #383/500) at (20, 378) on button#click-plus
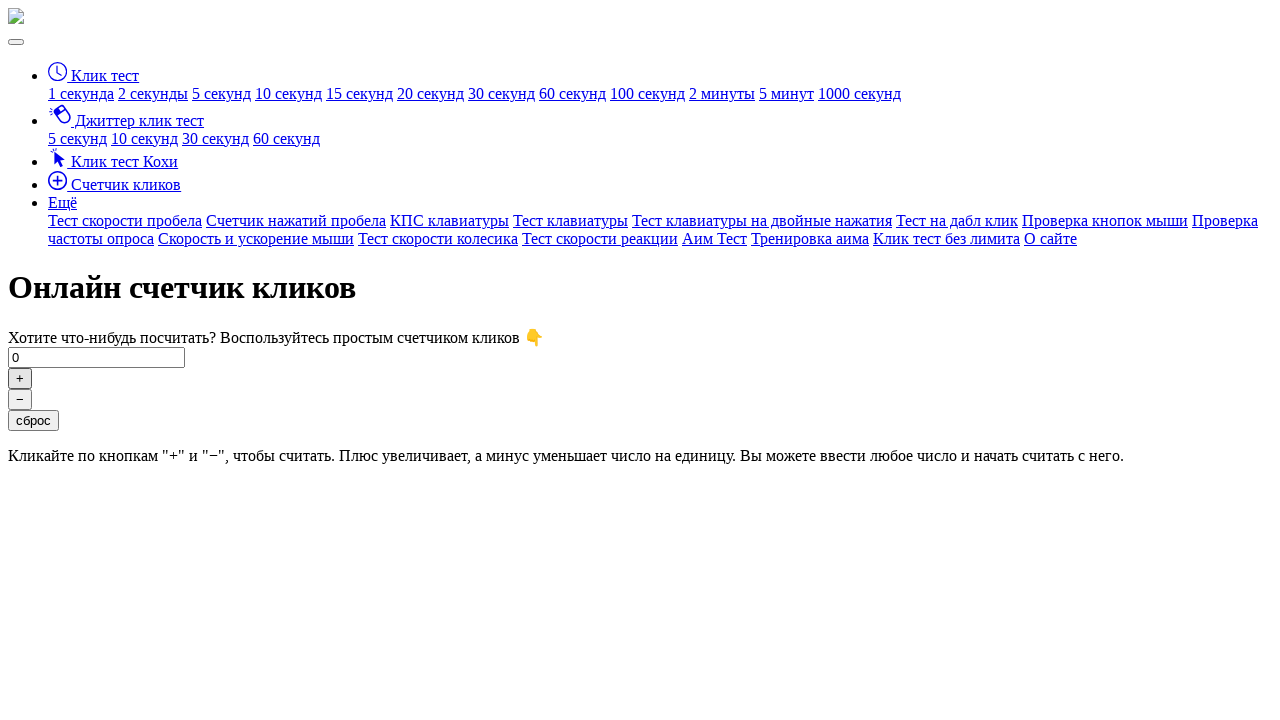

Clicked the plus button (click #384/500) at (20, 378) on button#click-plus
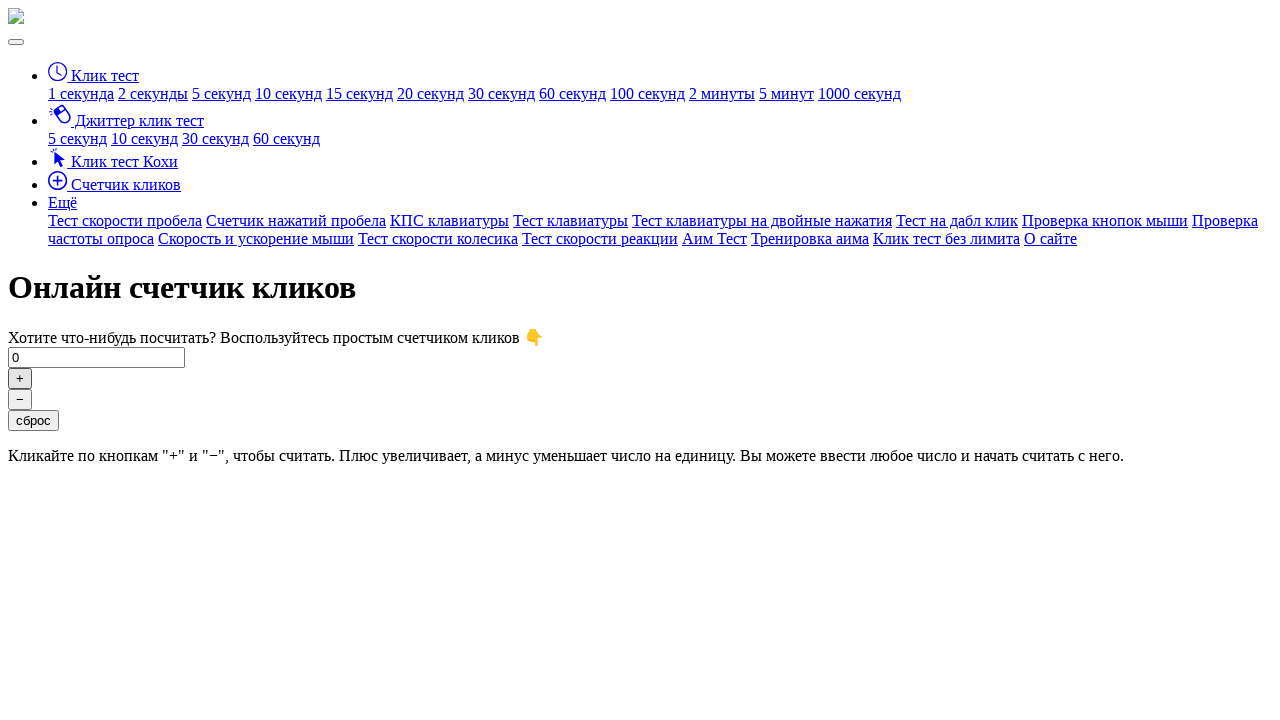

Clicked the plus button (click #385/500) at (20, 378) on button#click-plus
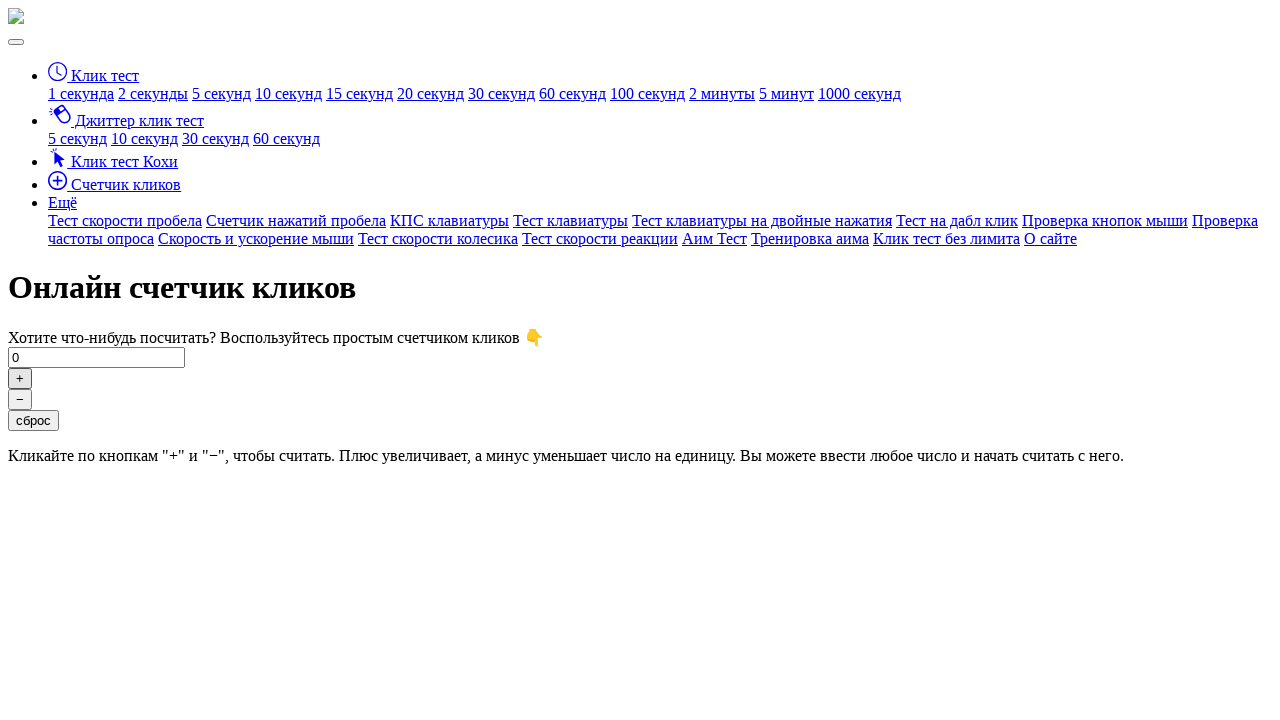

Clicked the plus button (click #386/500) at (20, 378) on button#click-plus
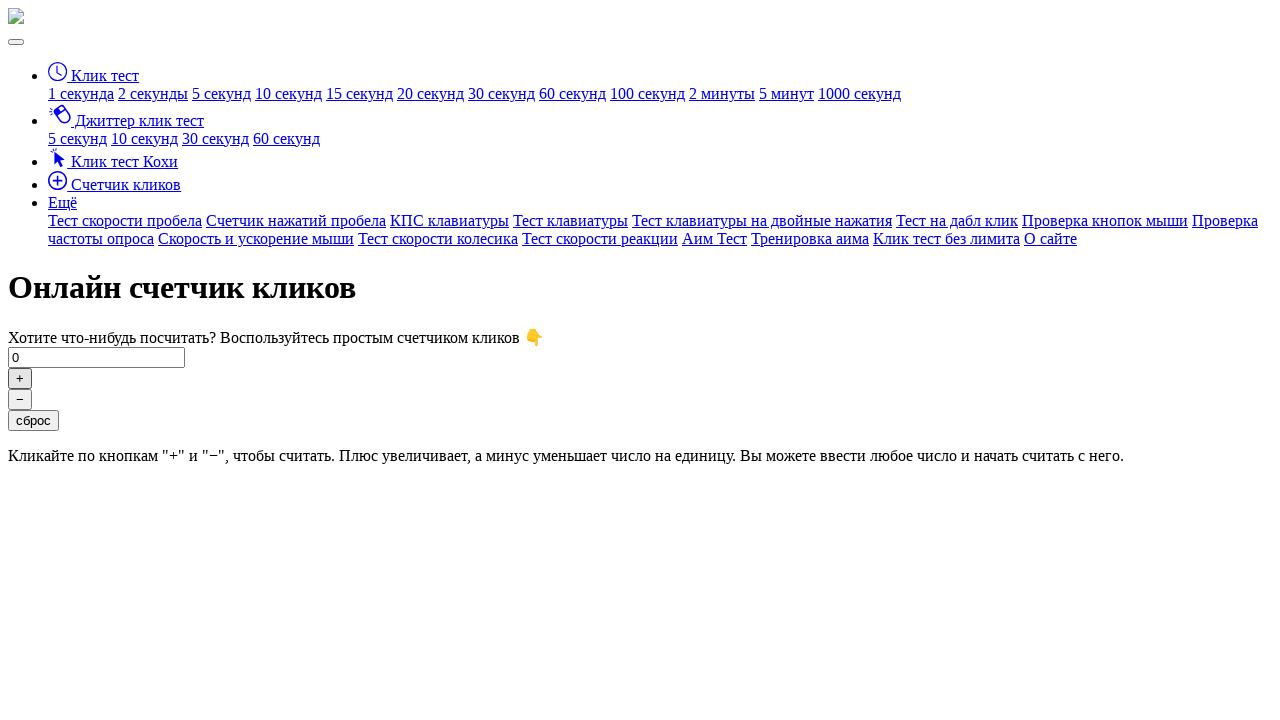

Clicked the plus button (click #387/500) at (20, 378) on button#click-plus
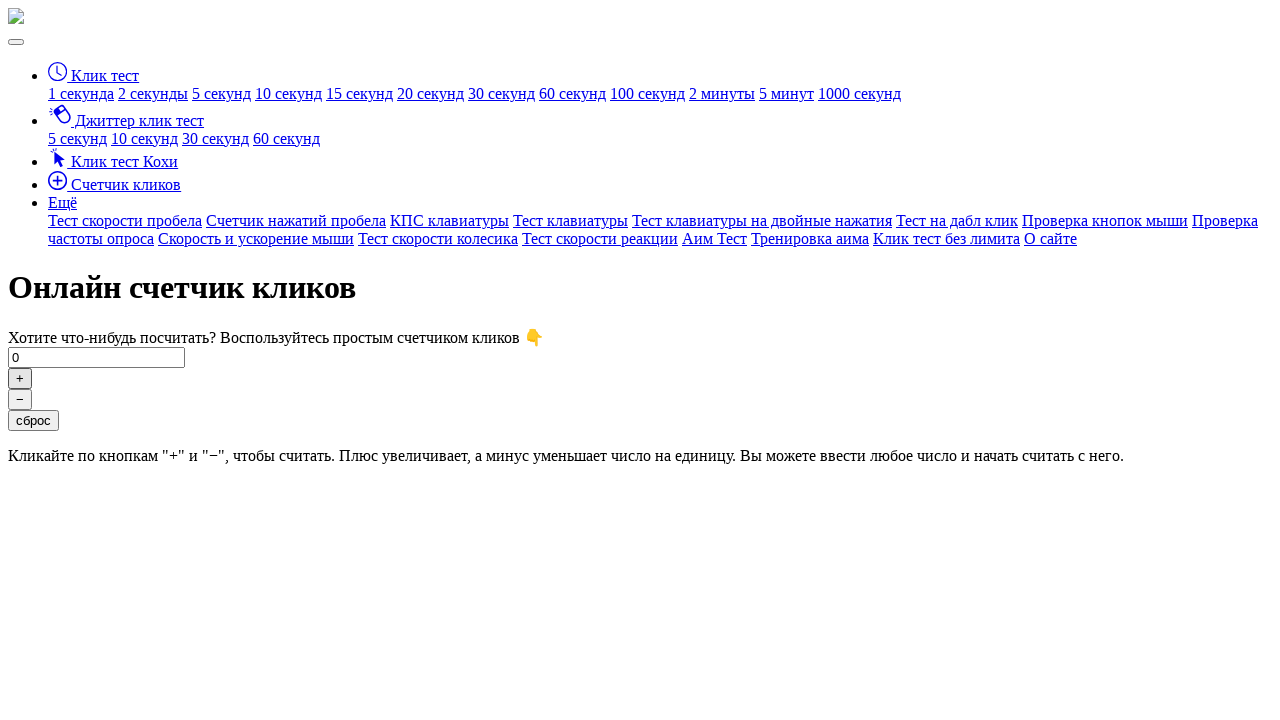

Clicked the plus button (click #388/500) at (20, 378) on button#click-plus
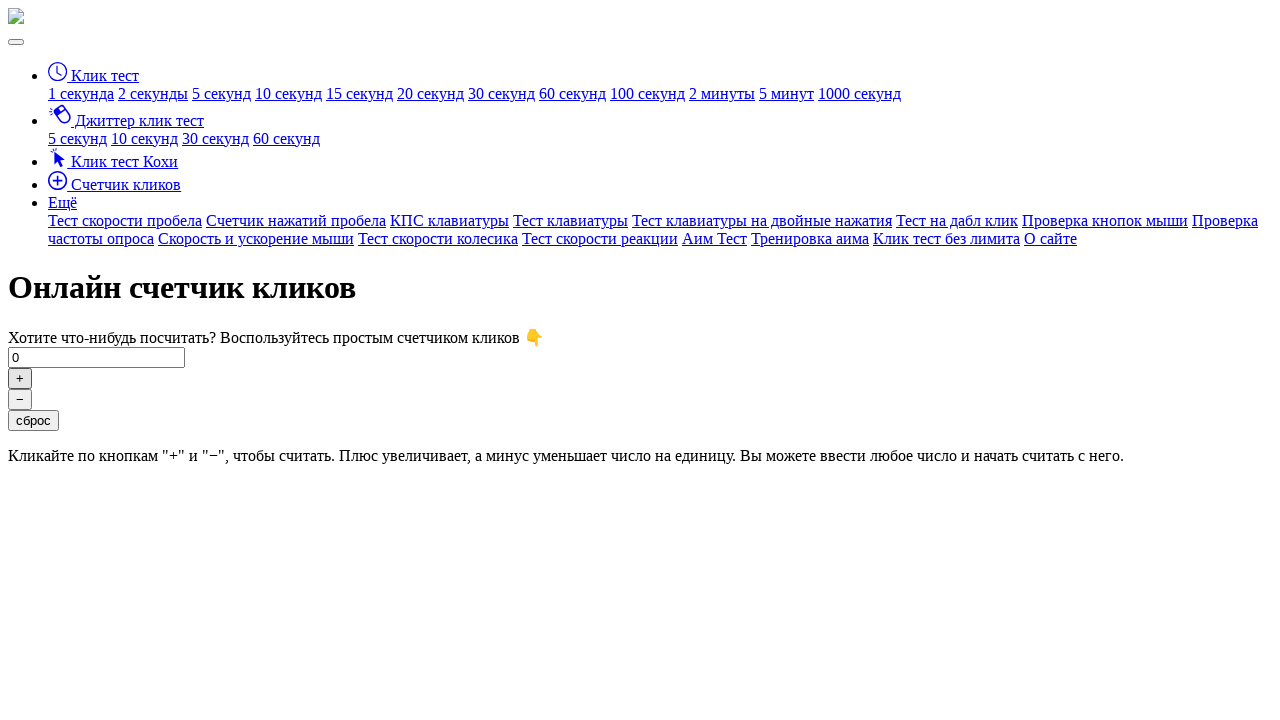

Clicked the plus button (click #389/500) at (20, 378) on button#click-plus
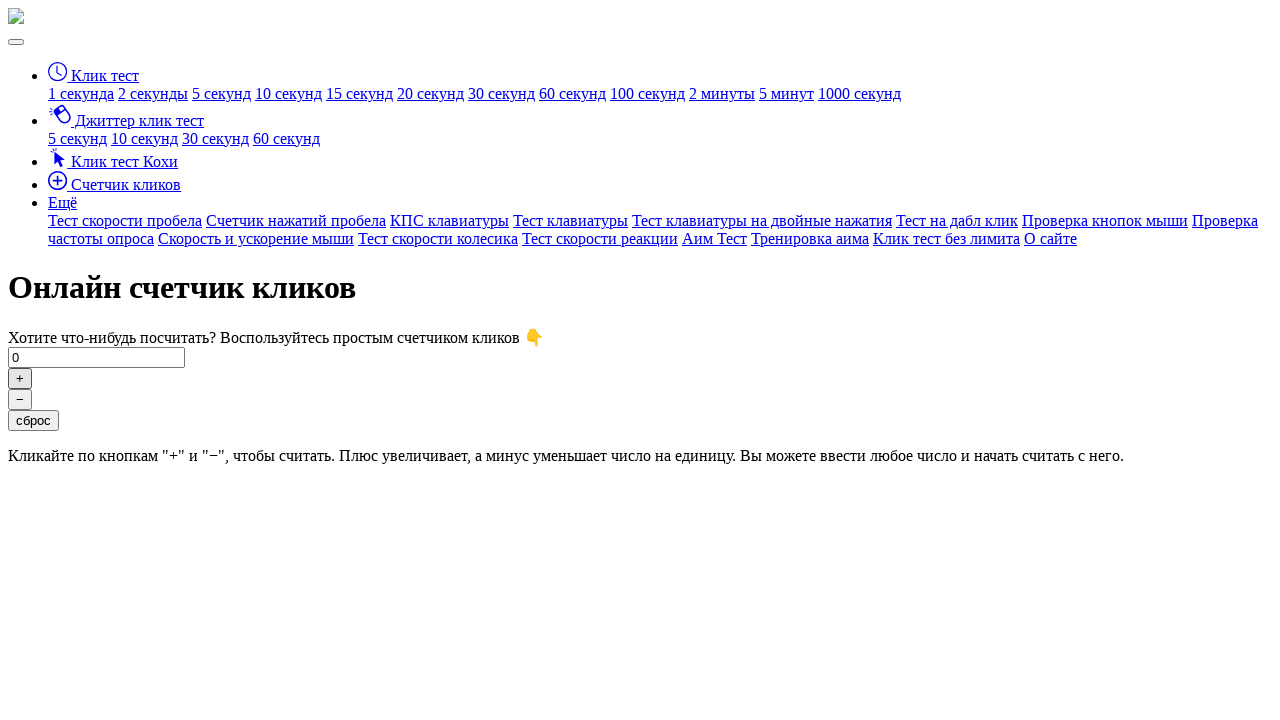

Clicked the plus button (click #390/500) at (20, 378) on button#click-plus
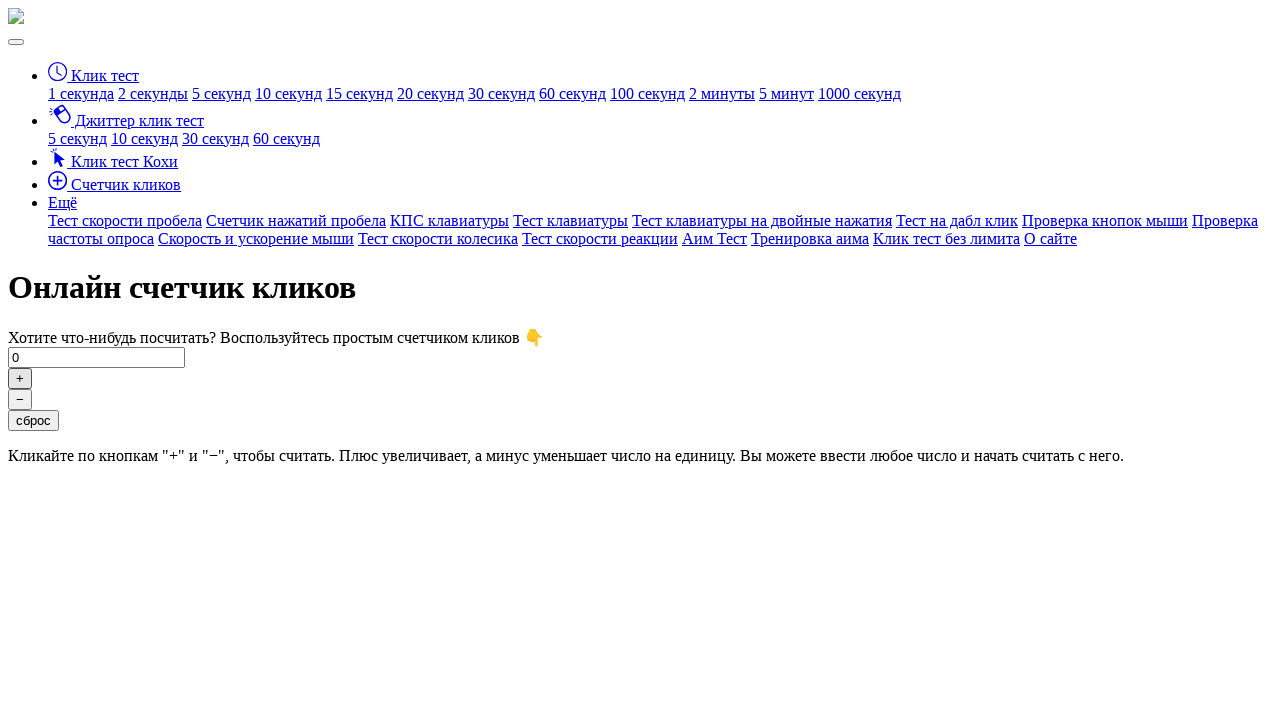

Clicked the plus button (click #391/500) at (20, 378) on button#click-plus
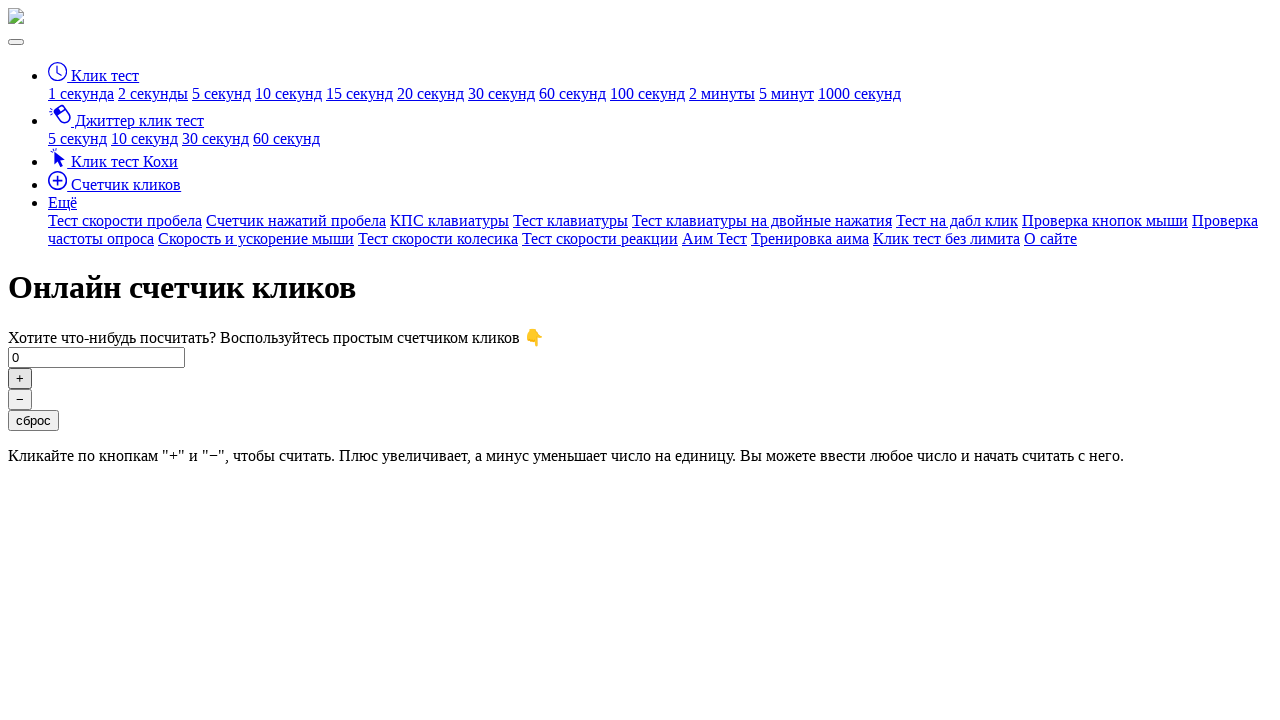

Clicked the plus button (click #392/500) at (20, 378) on button#click-plus
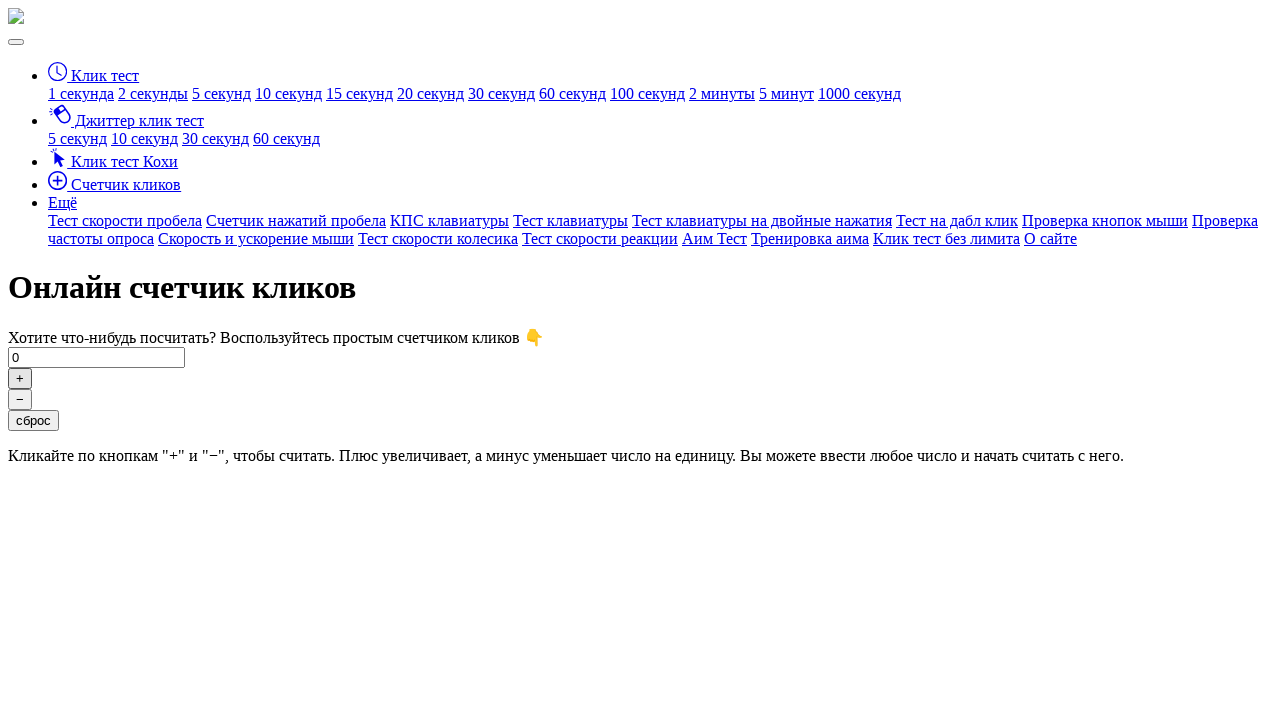

Clicked the plus button (click #393/500) at (20, 378) on button#click-plus
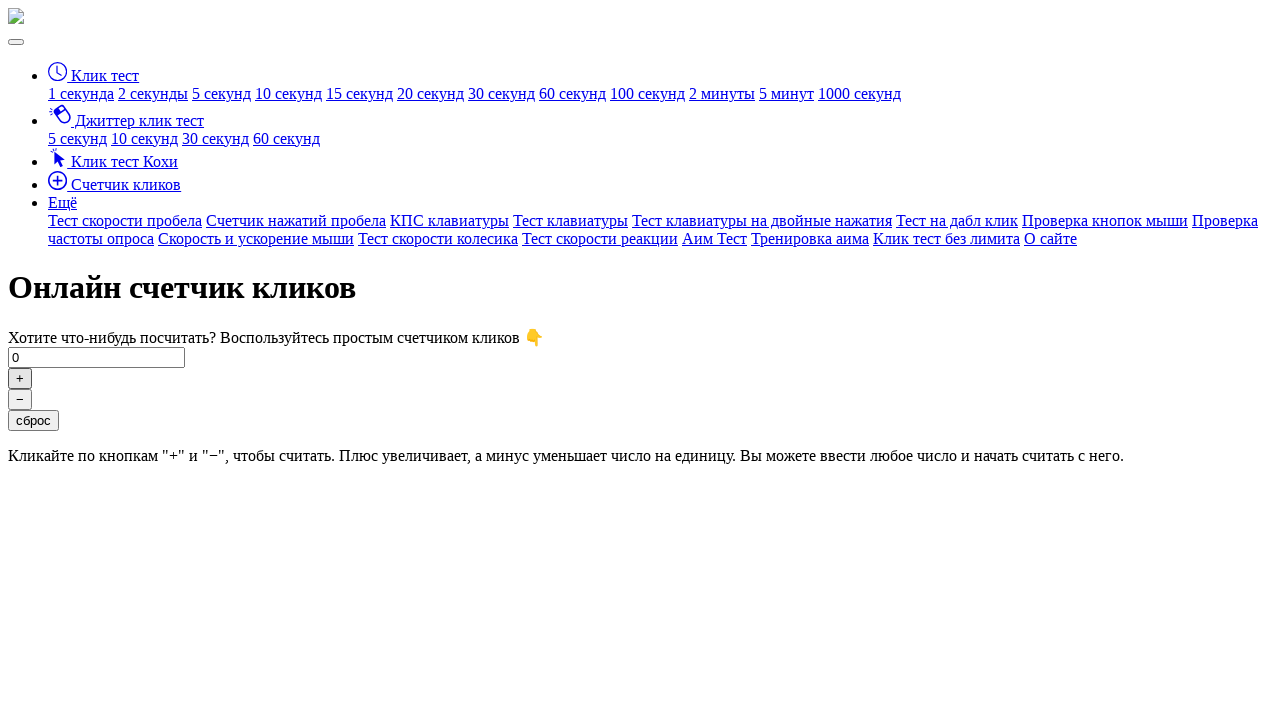

Clicked the plus button (click #394/500) at (20, 378) on button#click-plus
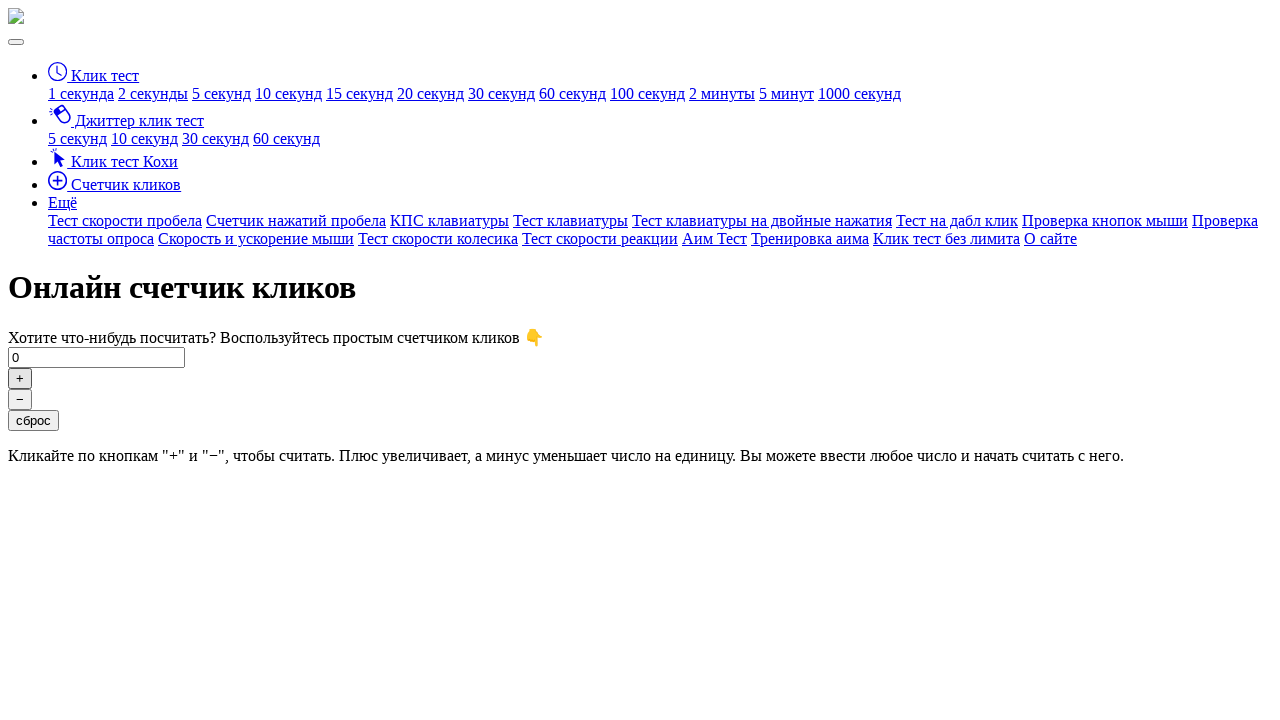

Clicked the plus button (click #395/500) at (20, 378) on button#click-plus
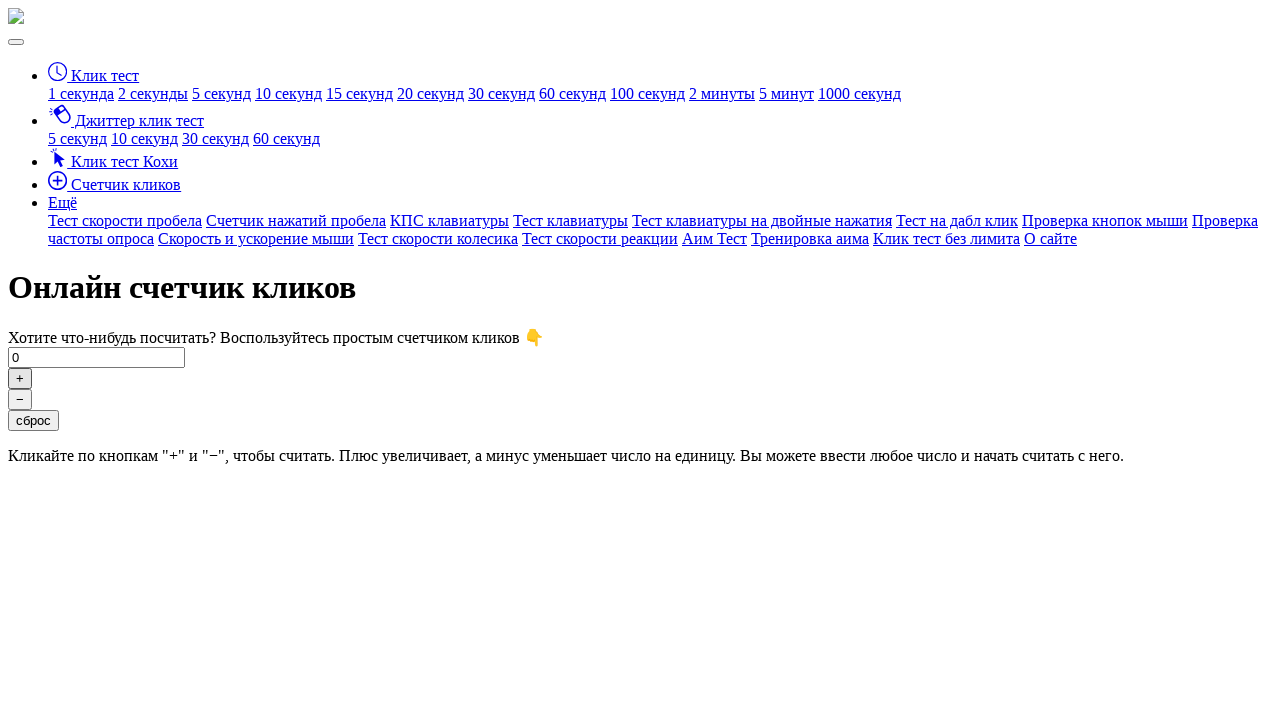

Clicked the plus button (click #396/500) at (20, 378) on button#click-plus
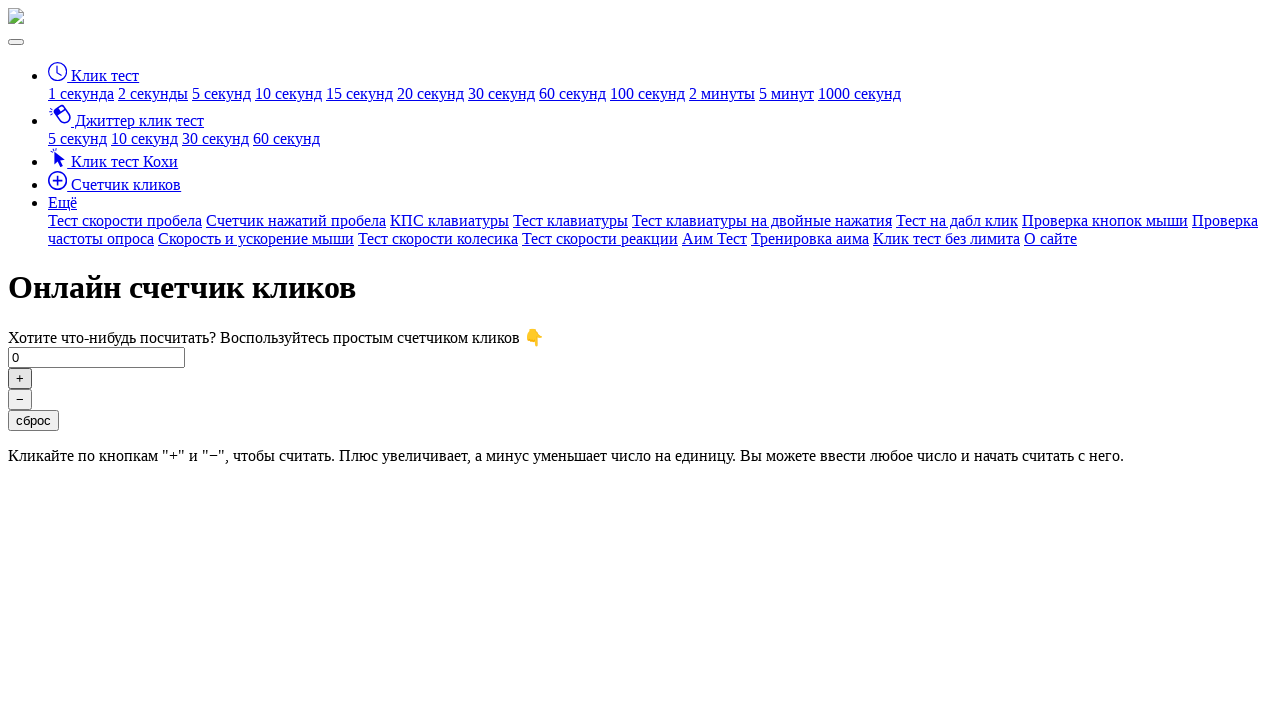

Clicked the plus button (click #397/500) at (20, 378) on button#click-plus
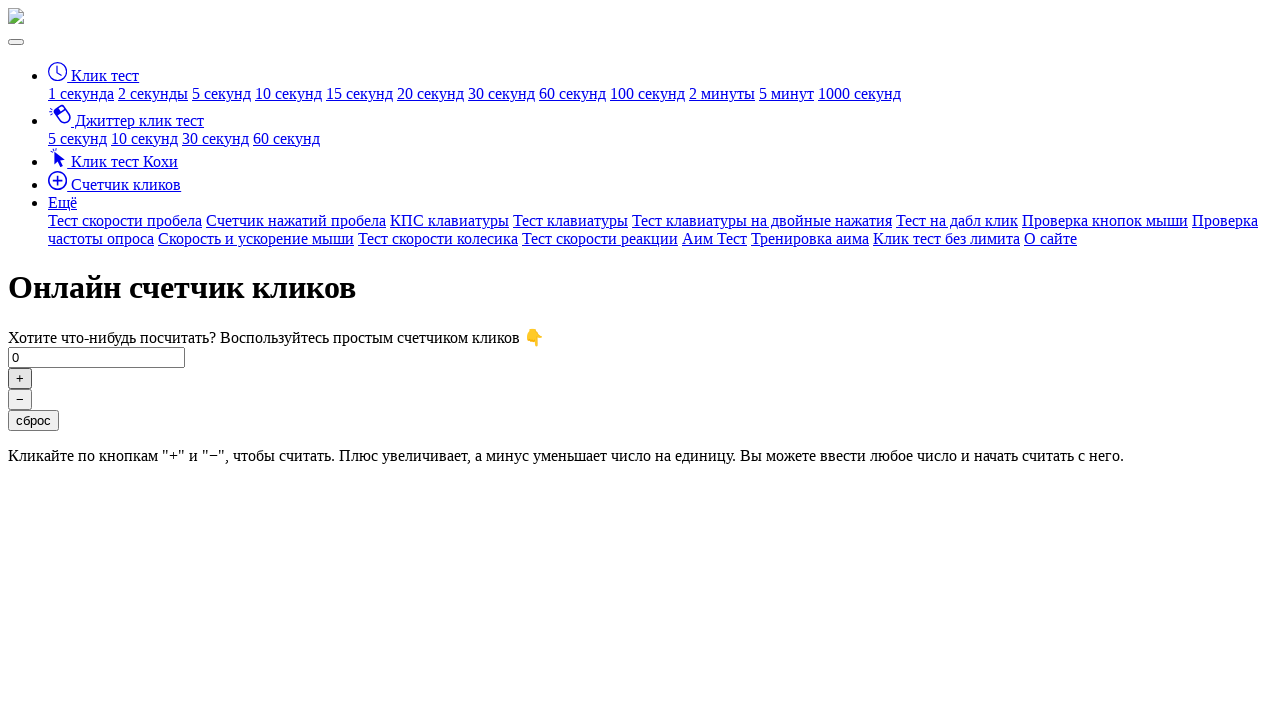

Clicked the plus button (click #398/500) at (20, 378) on button#click-plus
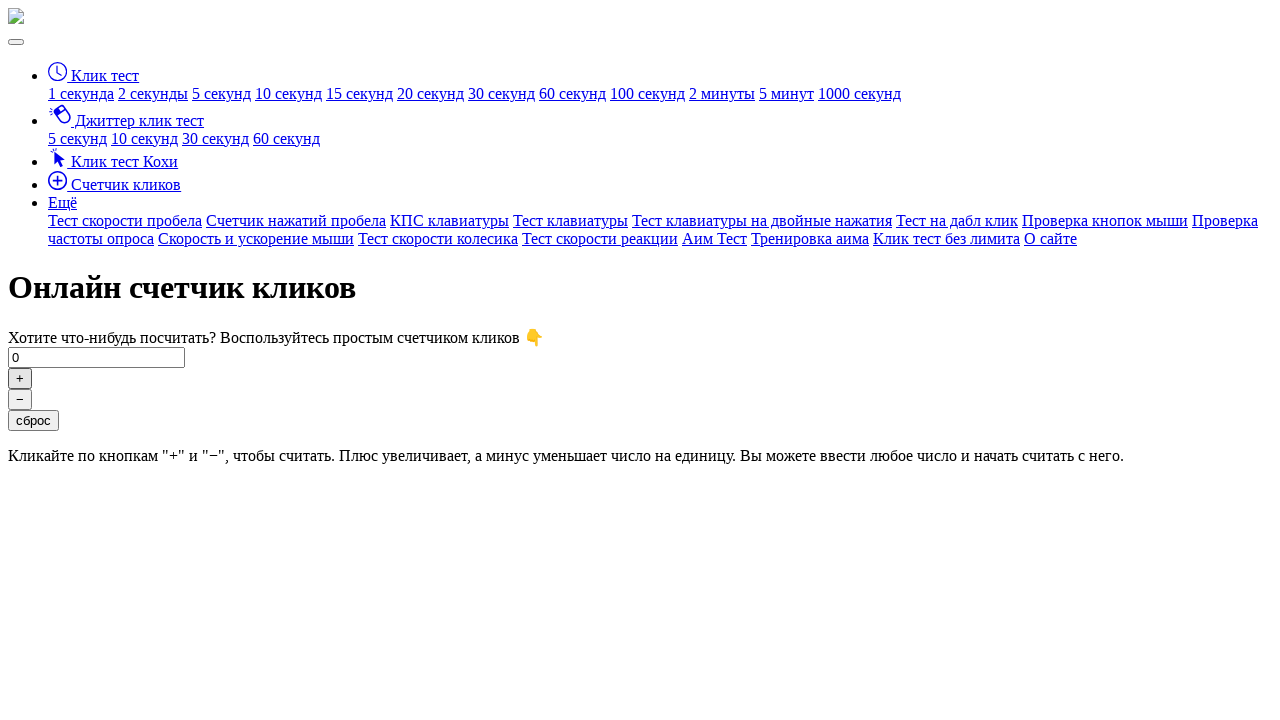

Clicked the plus button (click #399/500) at (20, 378) on button#click-plus
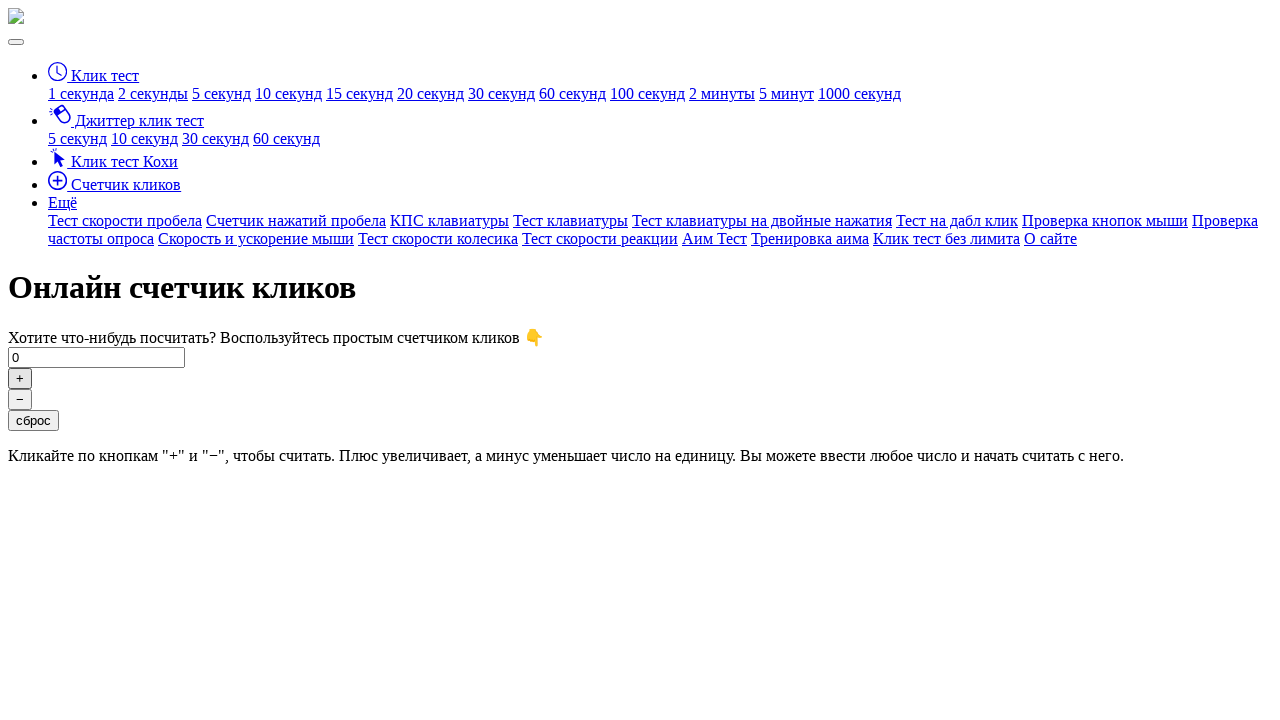

Clicked the plus button (click #400/500) at (20, 378) on button#click-plus
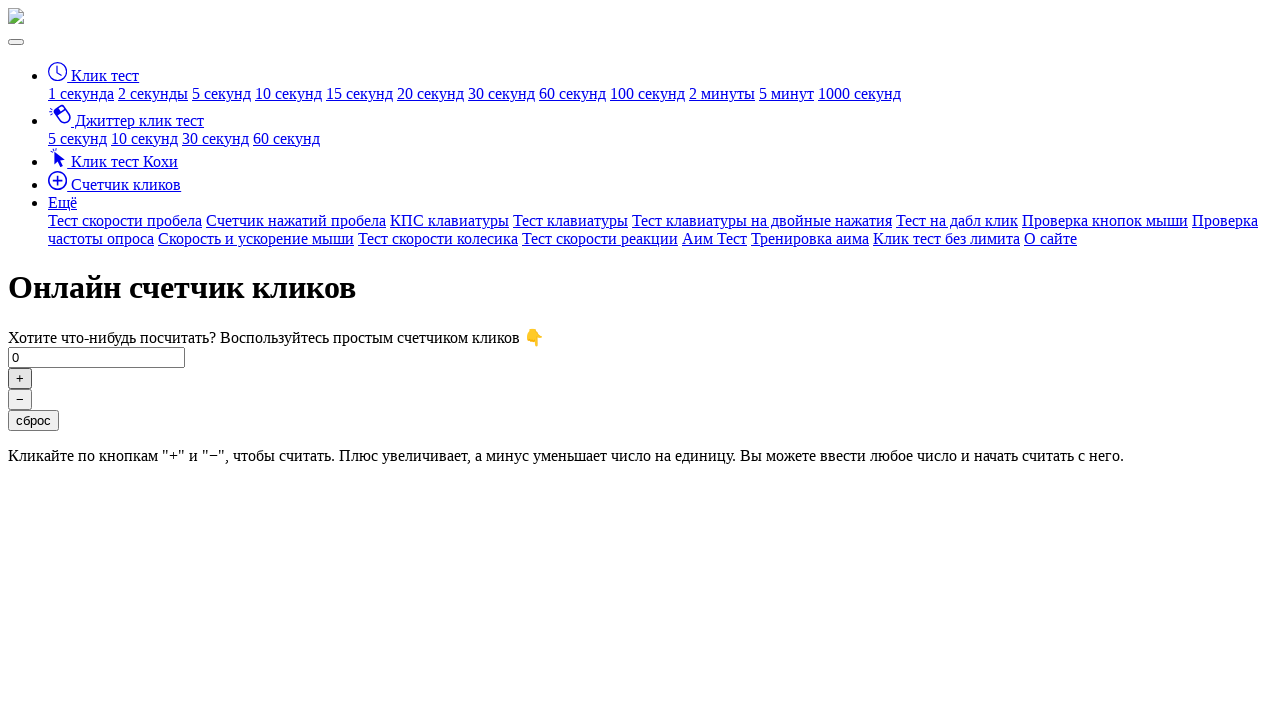

Clicked the plus button (click #401/500) at (20, 378) on button#click-plus
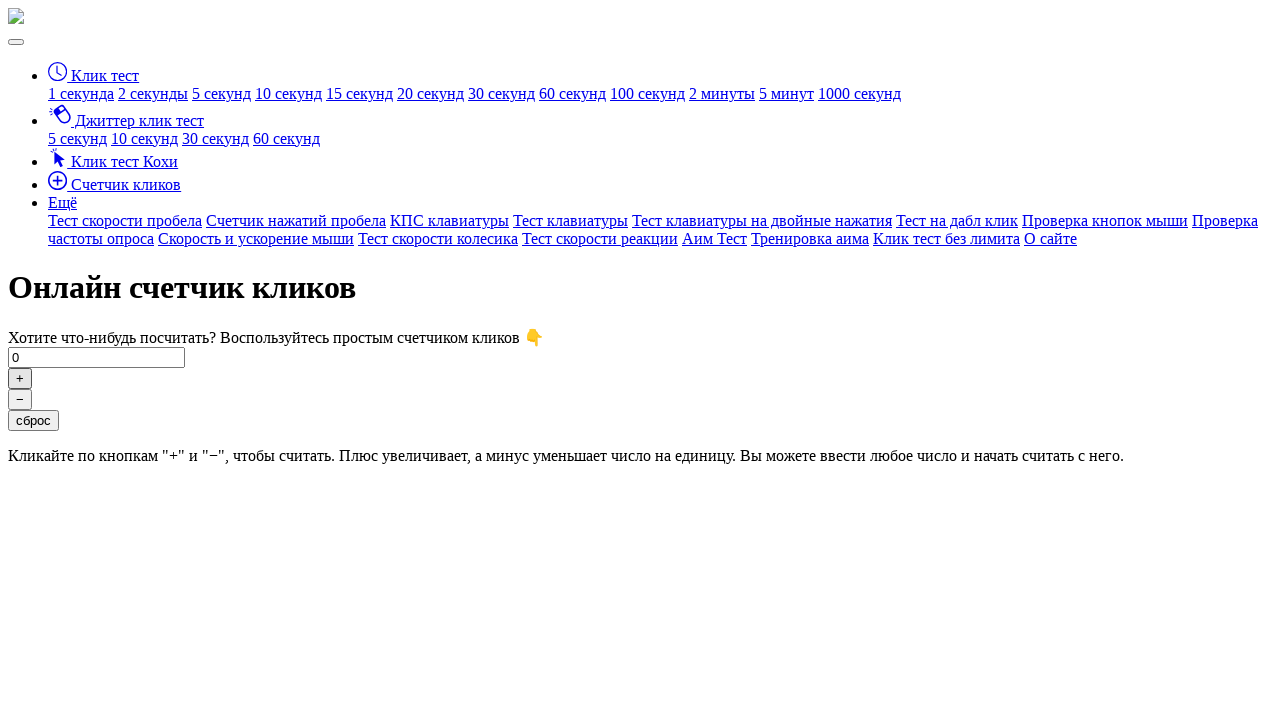

Clicked the plus button (click #402/500) at (20, 378) on button#click-plus
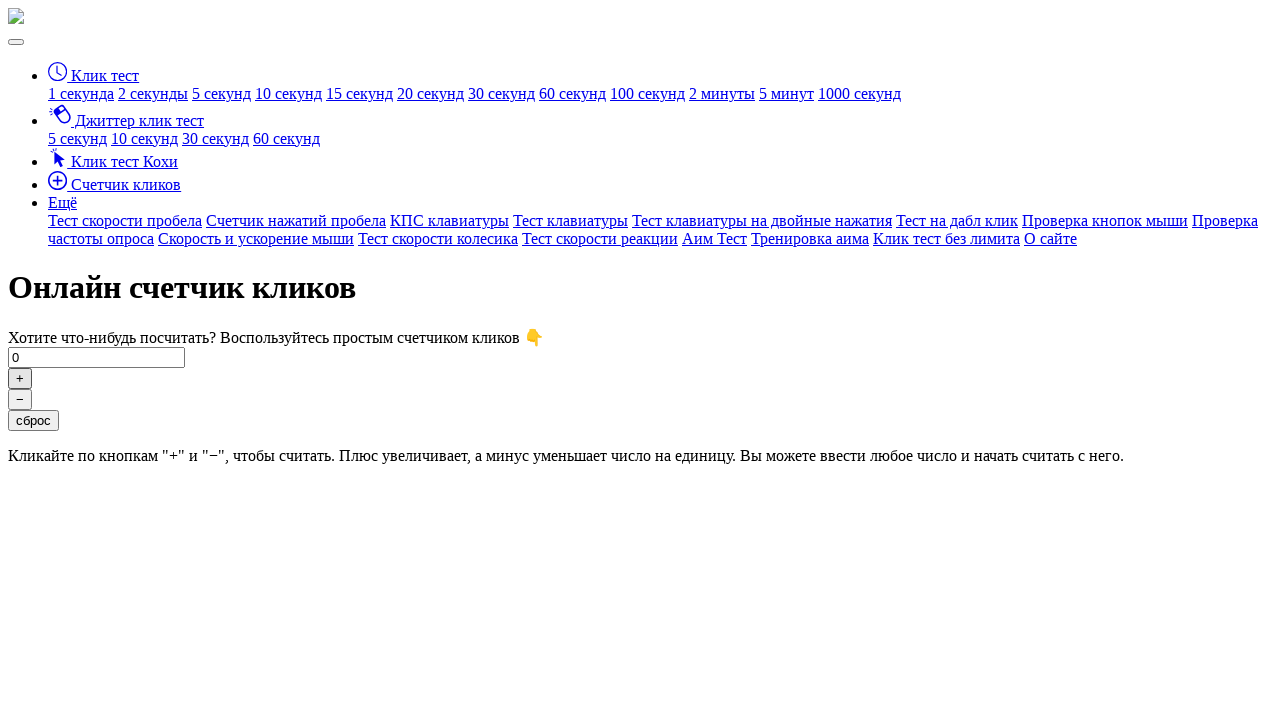

Clicked the plus button (click #403/500) at (20, 378) on button#click-plus
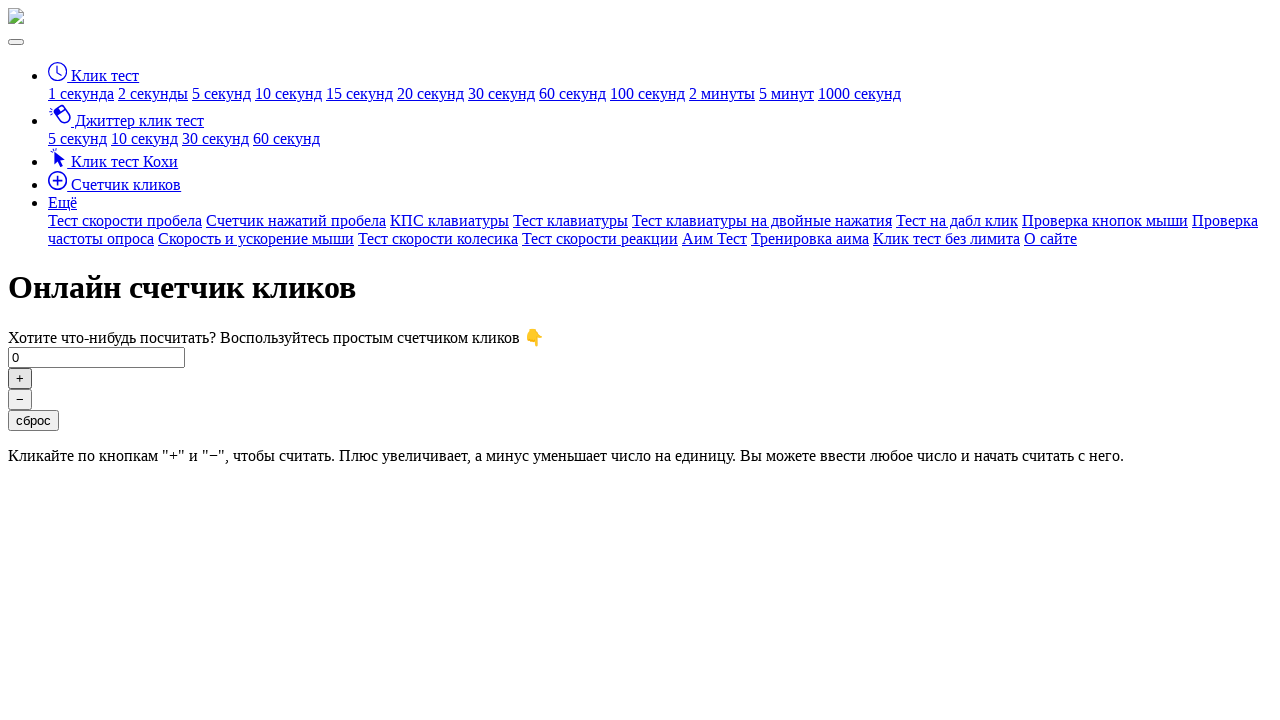

Clicked the plus button (click #404/500) at (20, 378) on button#click-plus
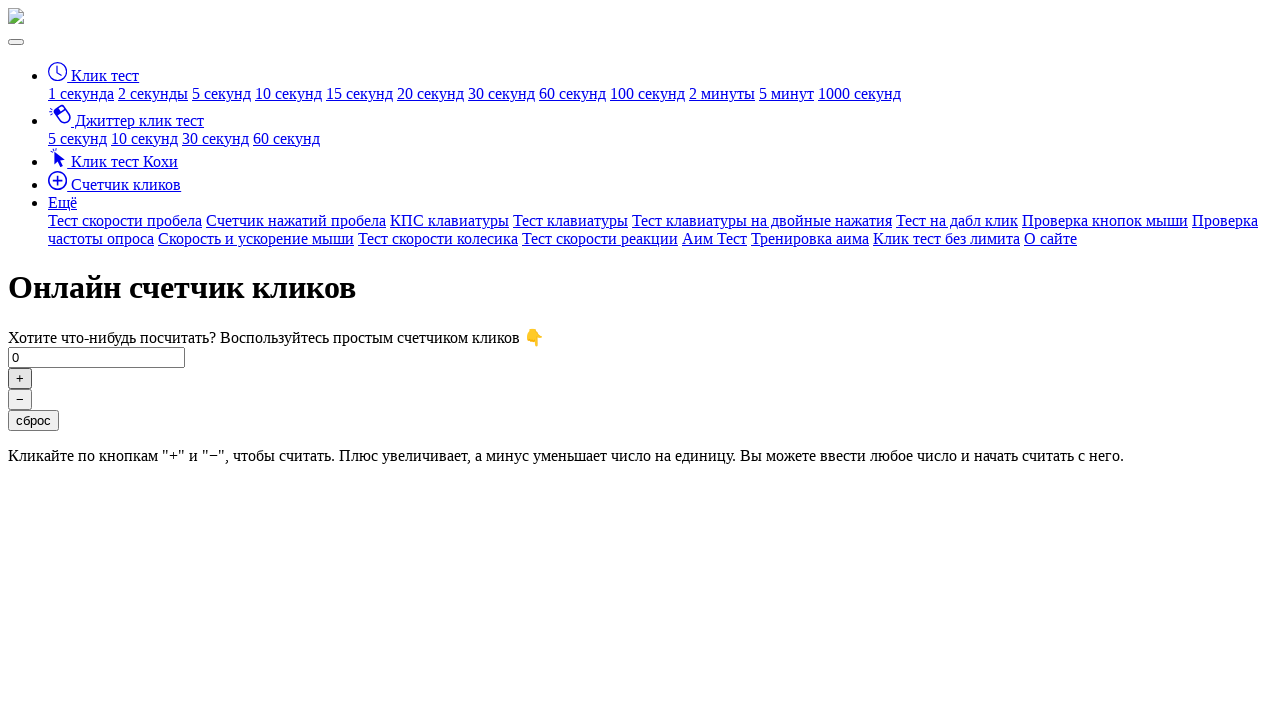

Clicked the plus button (click #405/500) at (20, 378) on button#click-plus
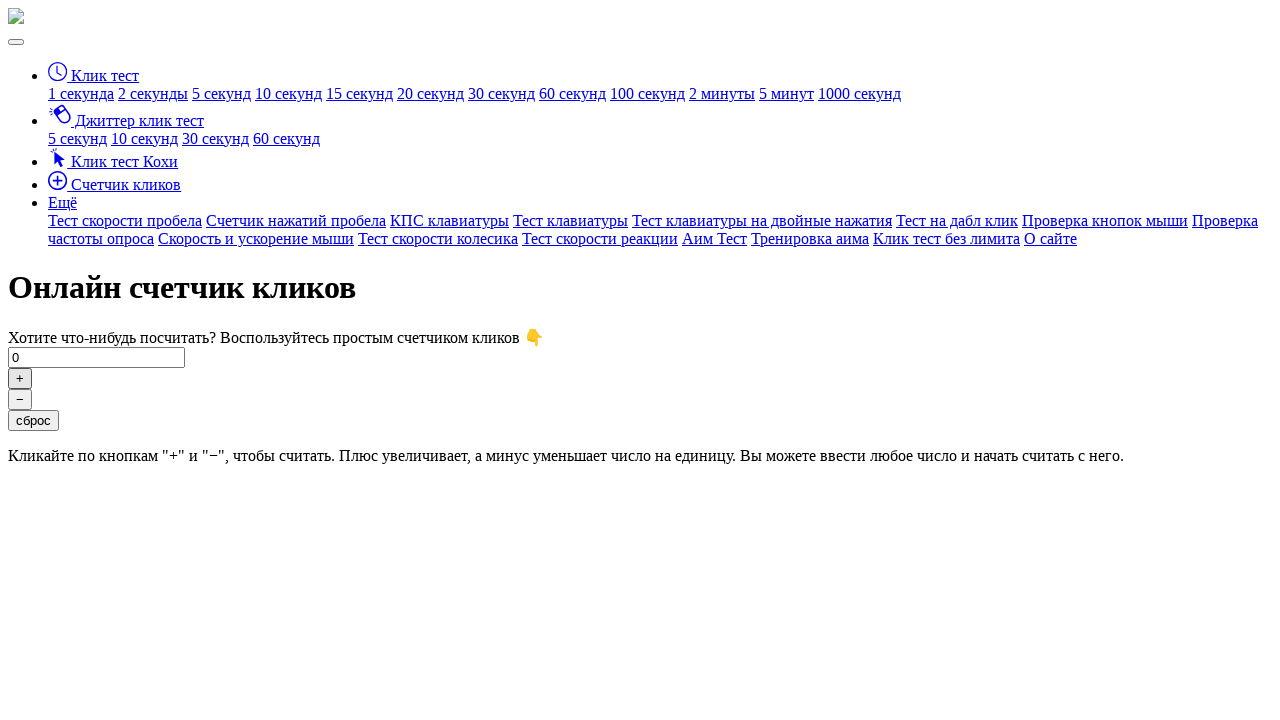

Clicked the plus button (click #406/500) at (20, 378) on button#click-plus
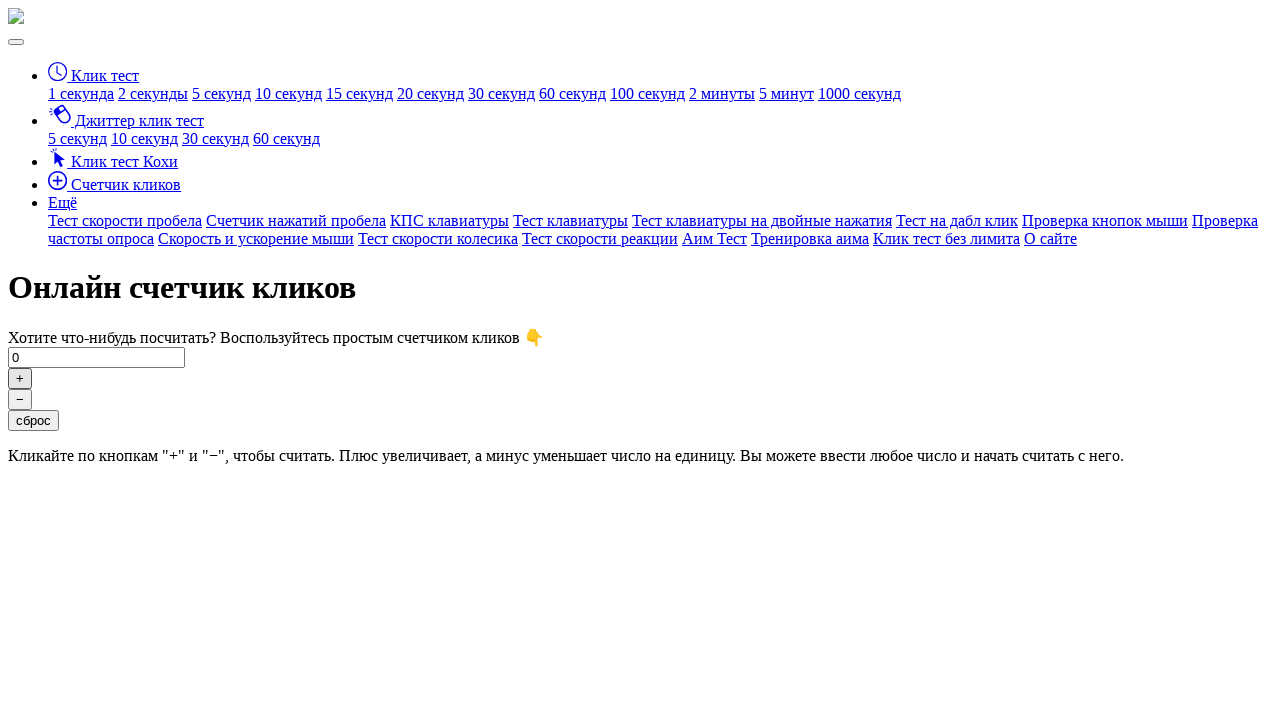

Clicked the plus button (click #407/500) at (20, 378) on button#click-plus
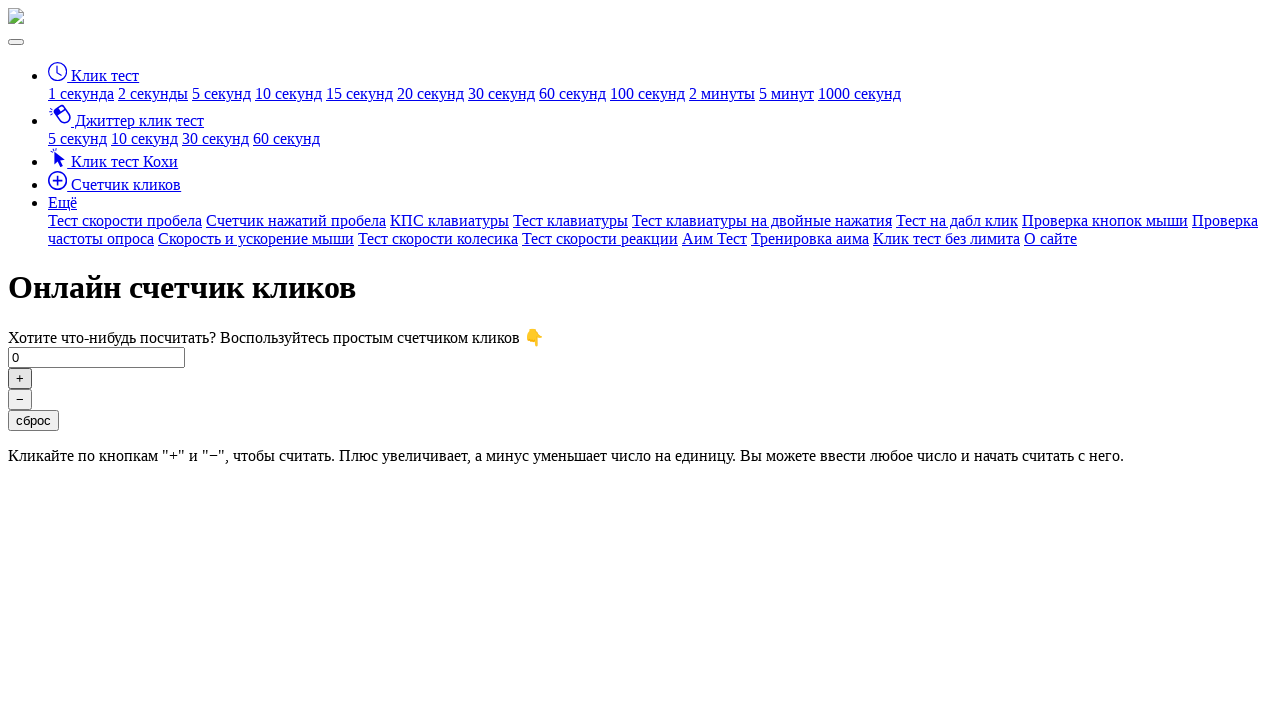

Clicked the plus button (click #408/500) at (20, 378) on button#click-plus
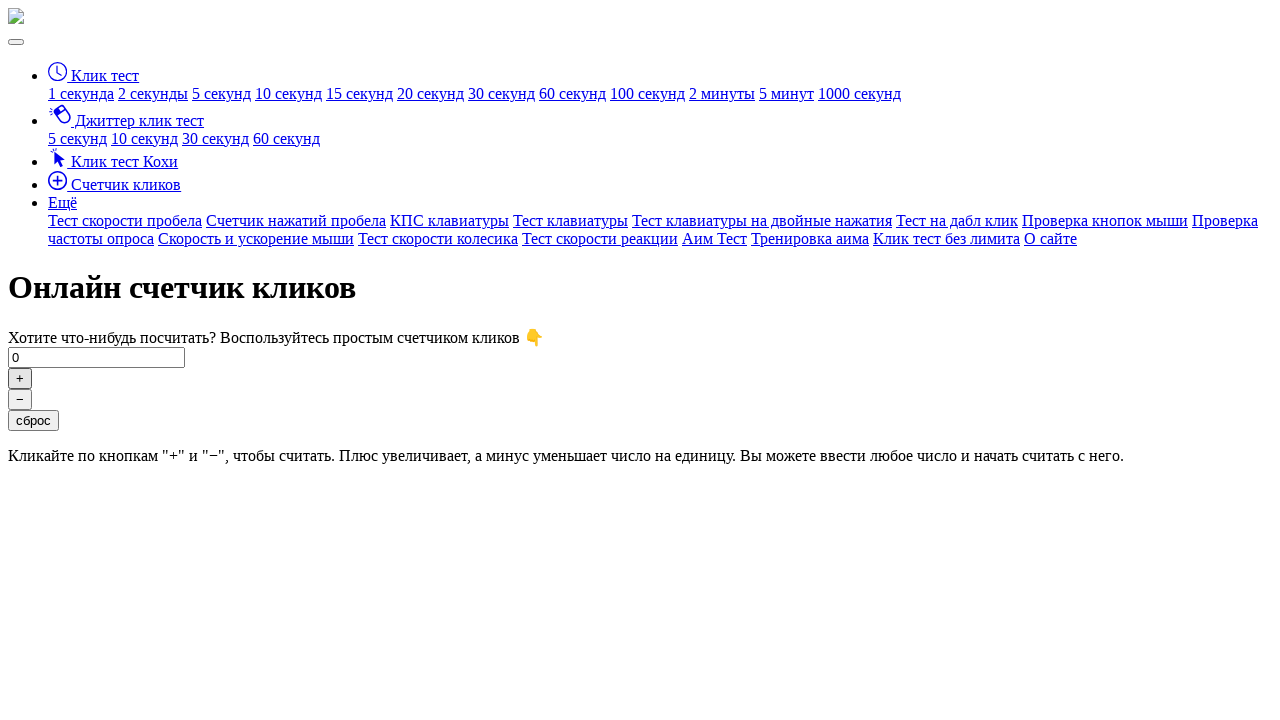

Clicked the plus button (click #409/500) at (20, 378) on button#click-plus
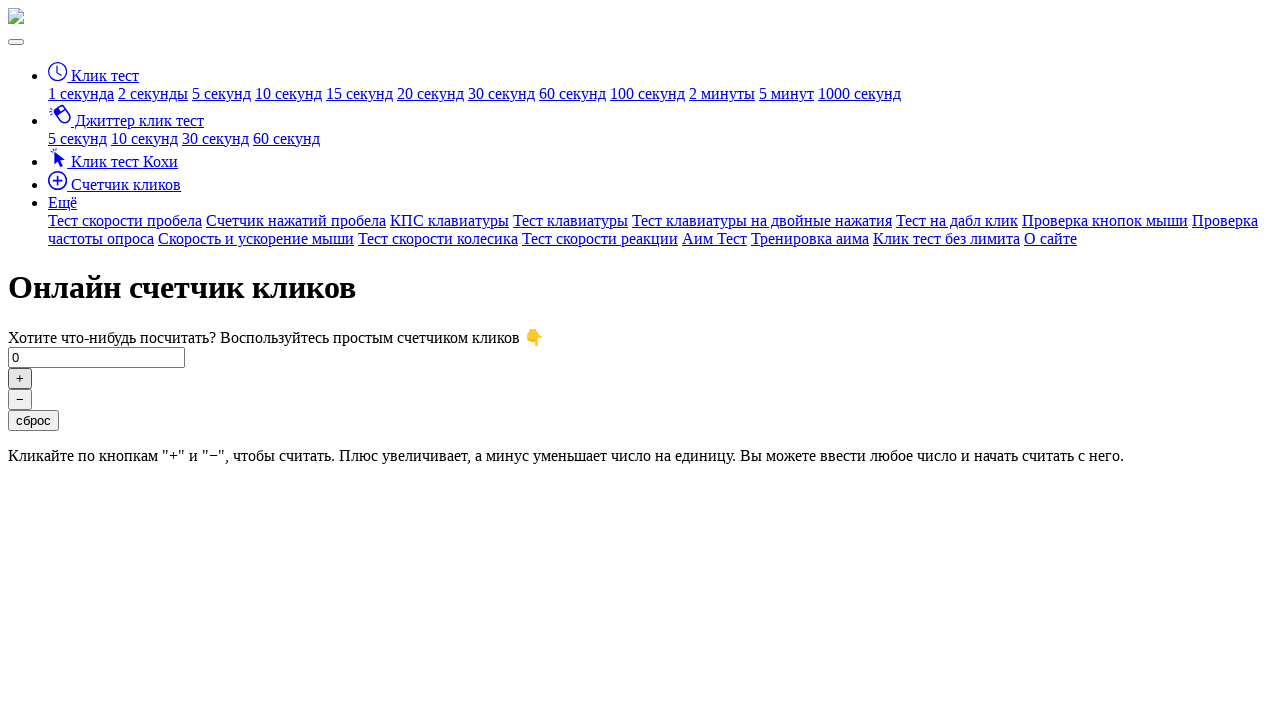

Clicked the plus button (click #410/500) at (20, 378) on button#click-plus
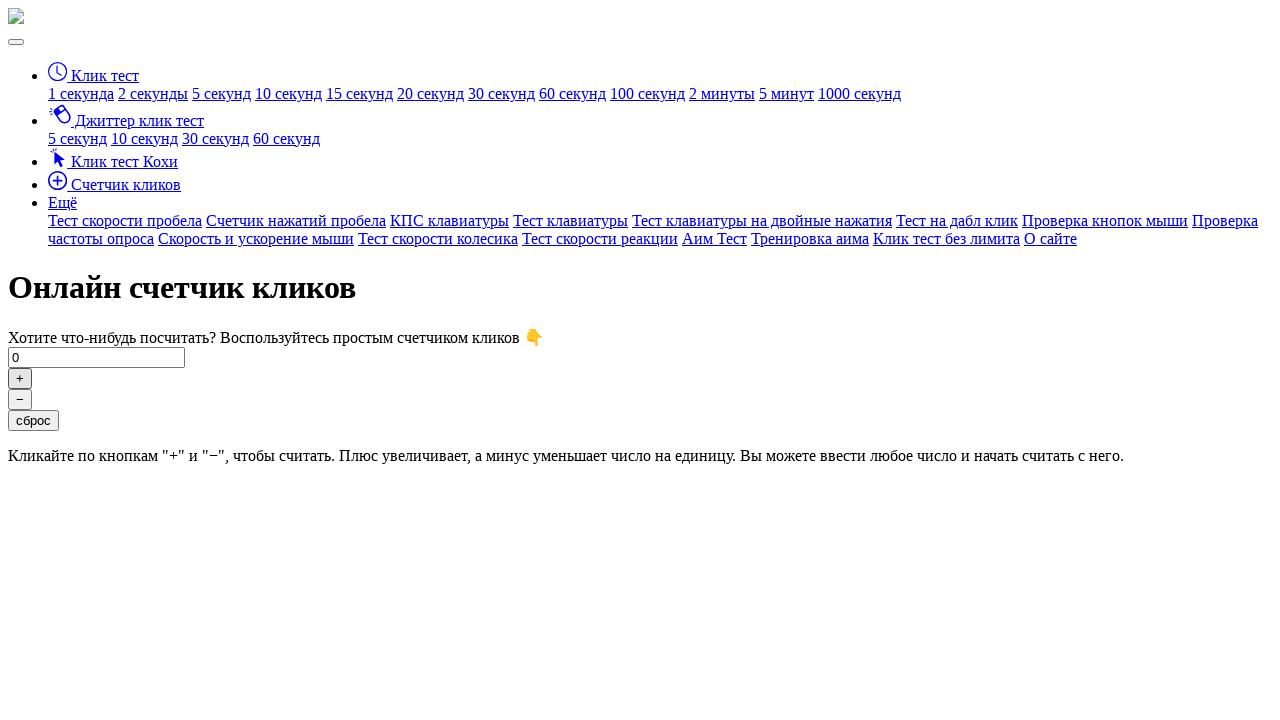

Clicked the plus button (click #411/500) at (20, 378) on button#click-plus
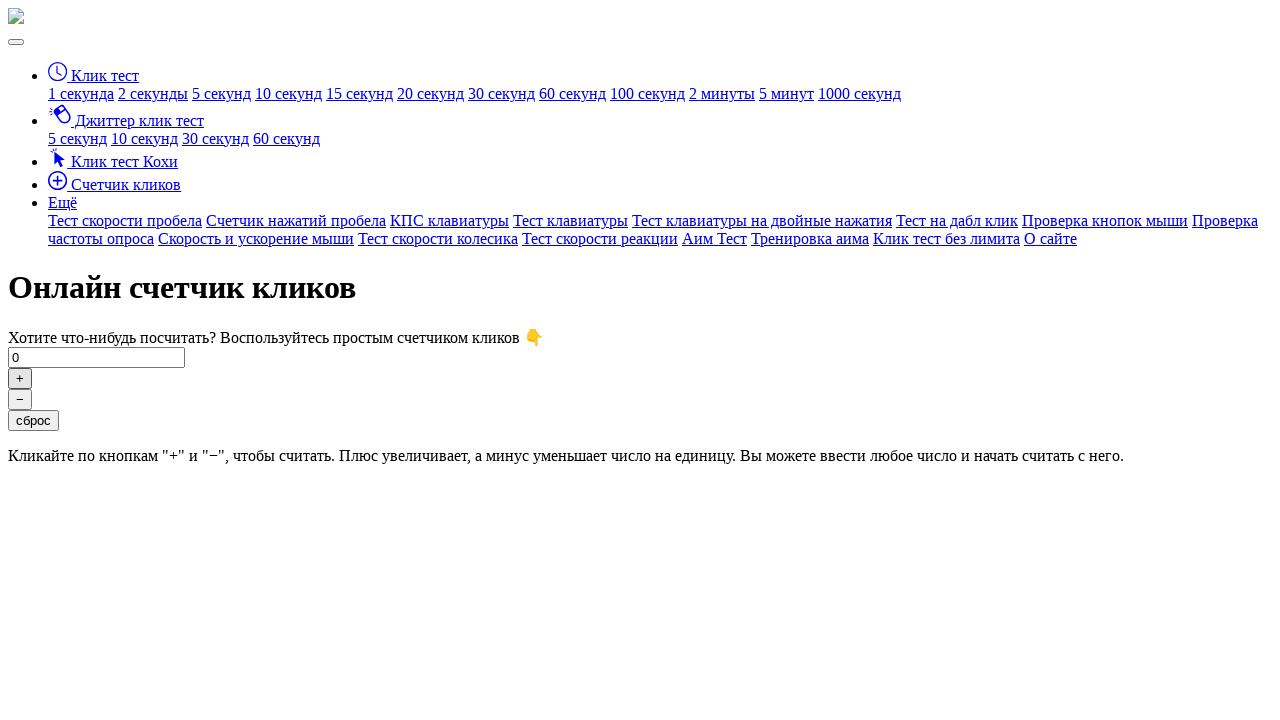

Clicked the plus button (click #412/500) at (20, 378) on button#click-plus
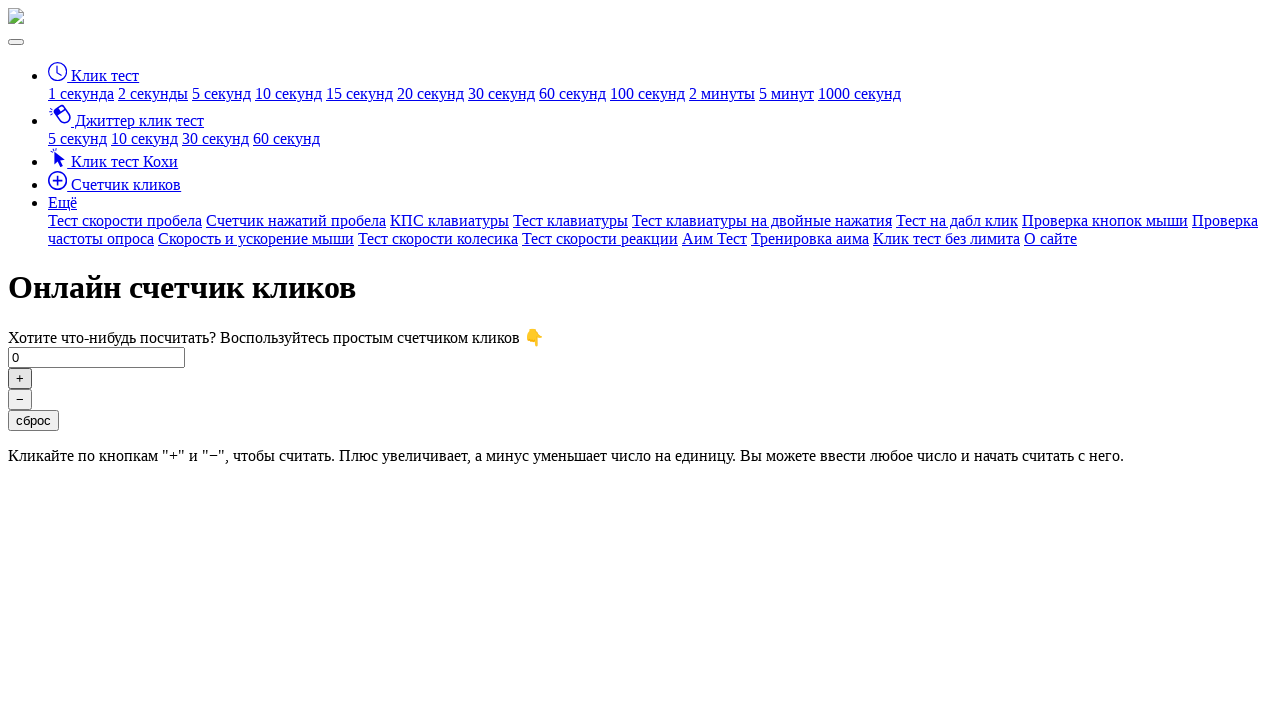

Clicked the plus button (click #413/500) at (20, 378) on button#click-plus
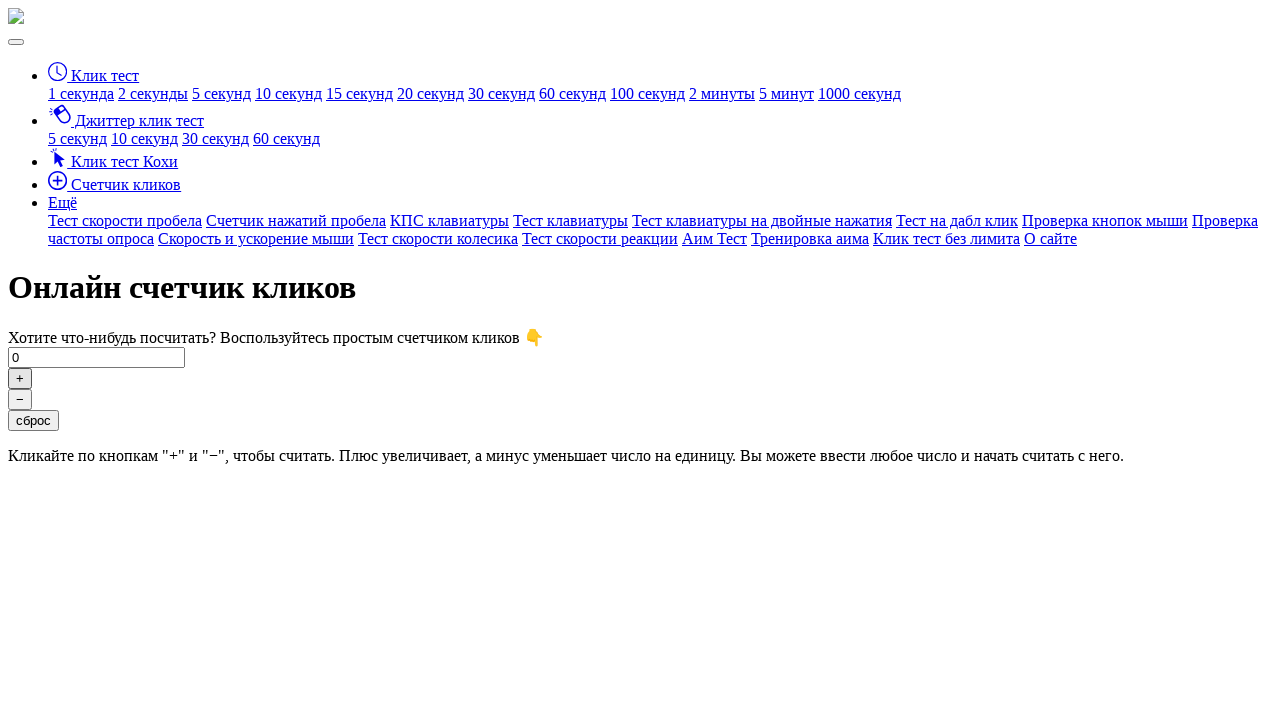

Clicked the plus button (click #414/500) at (20, 378) on button#click-plus
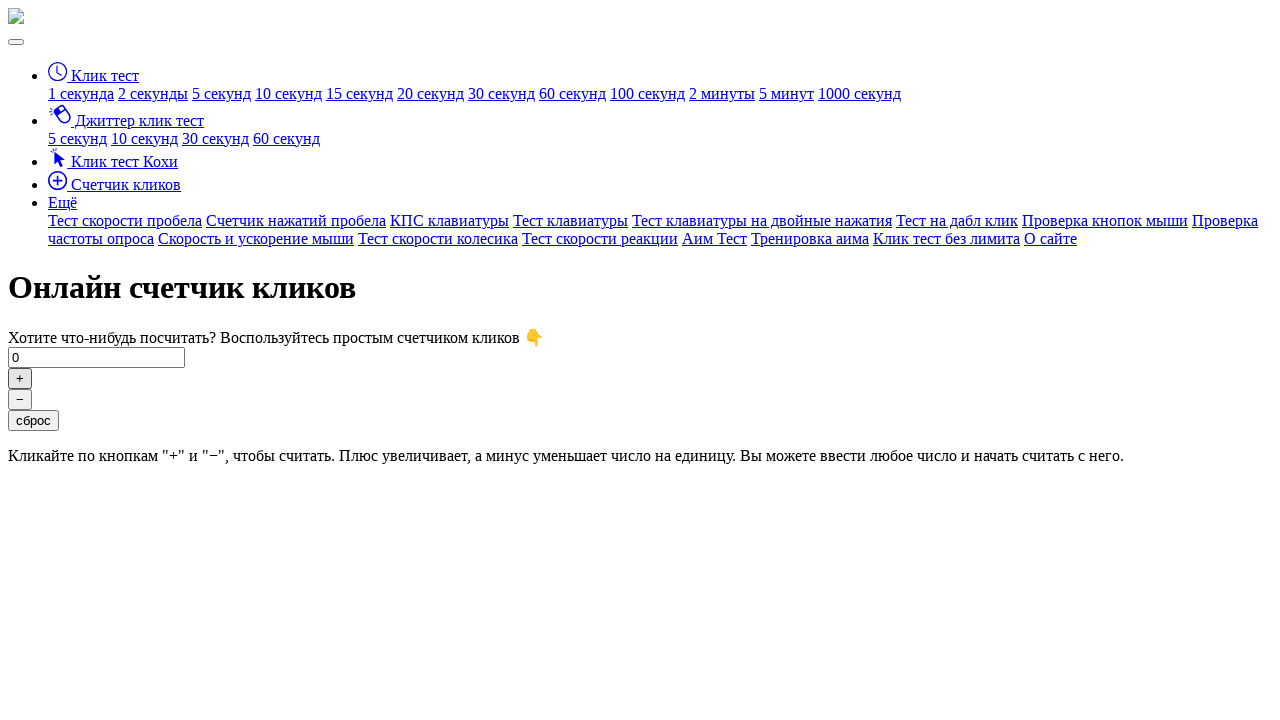

Clicked the plus button (click #415/500) at (20, 378) on button#click-plus
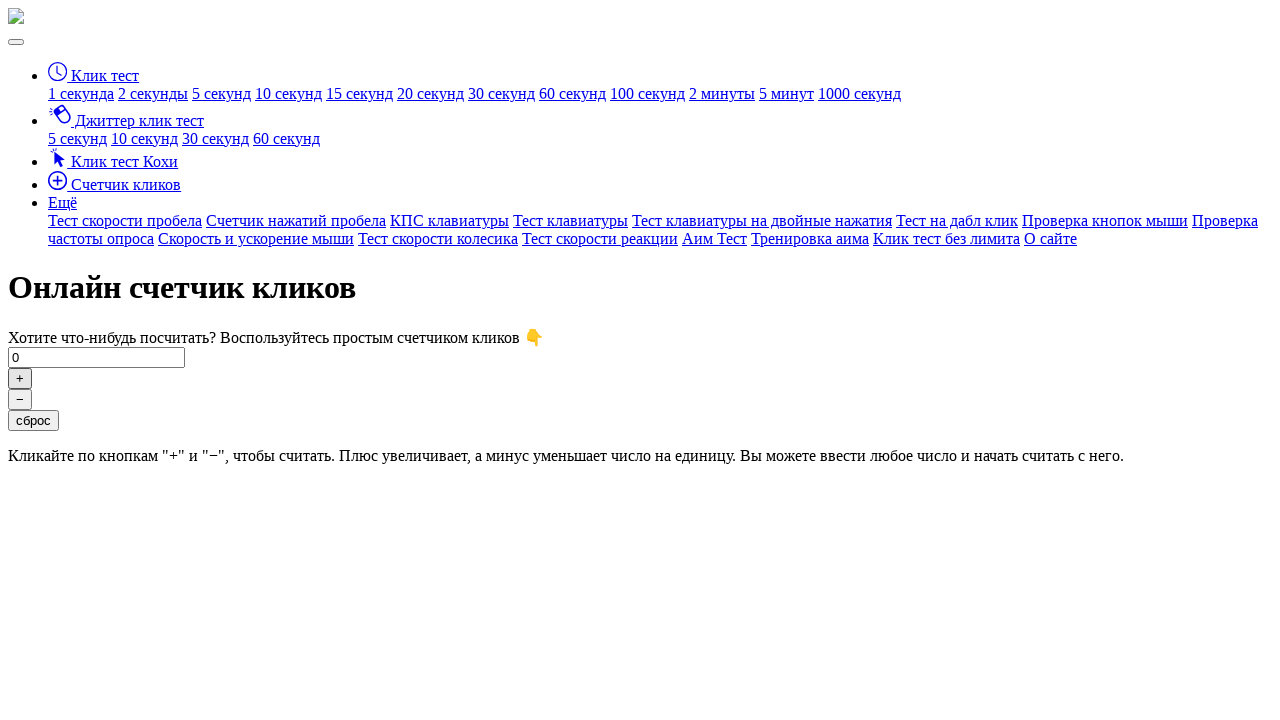

Clicked the plus button (click #416/500) at (20, 378) on button#click-plus
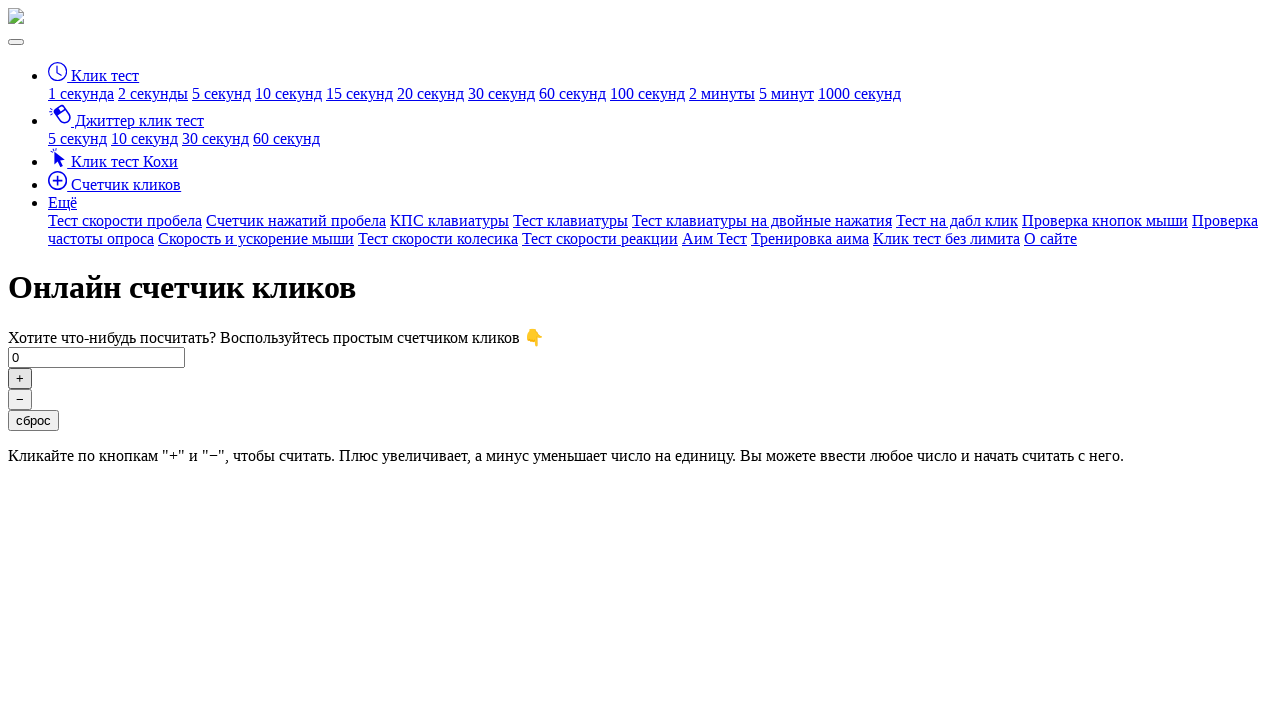

Clicked the plus button (click #417/500) at (20, 378) on button#click-plus
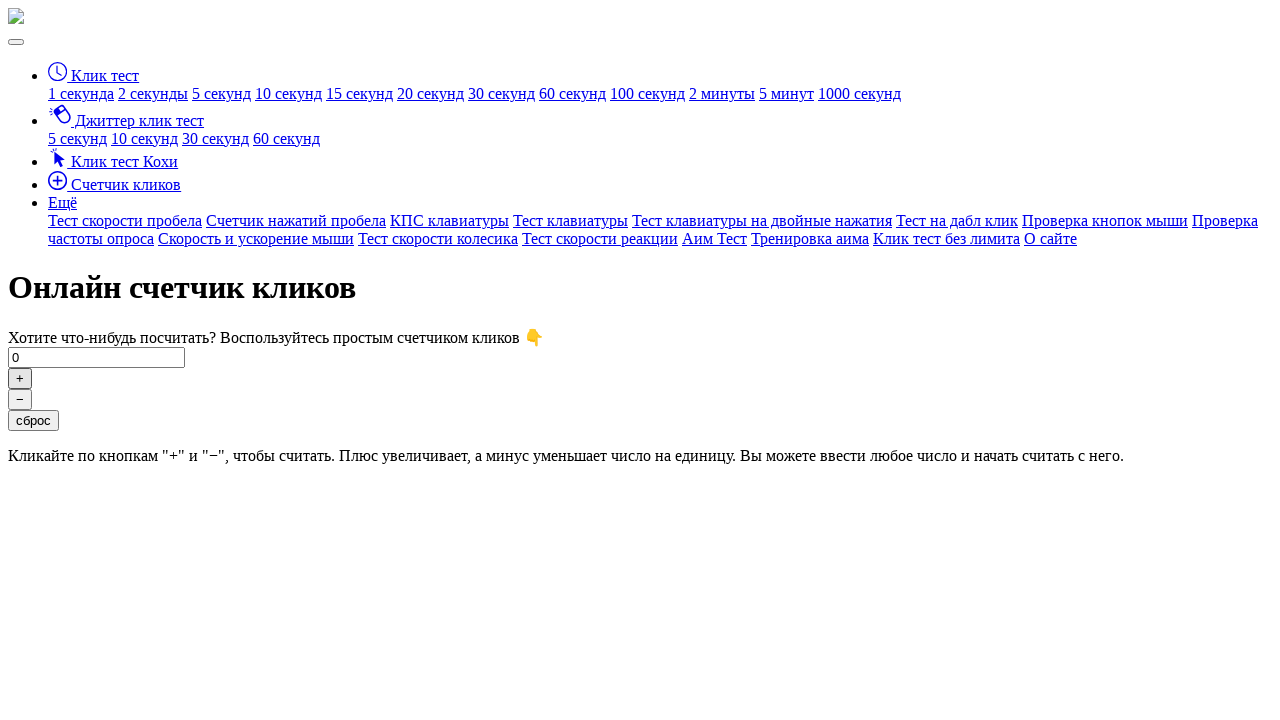

Clicked the plus button (click #418/500) at (20, 378) on button#click-plus
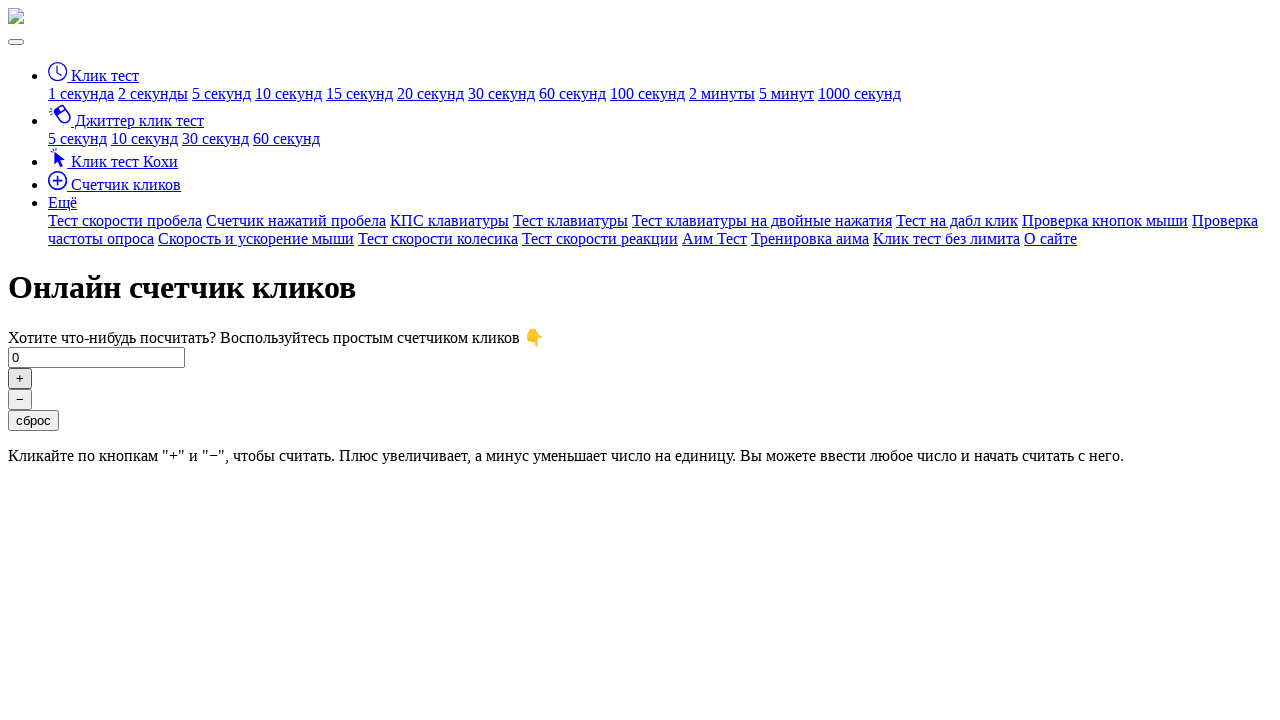

Clicked the plus button (click #419/500) at (20, 378) on button#click-plus
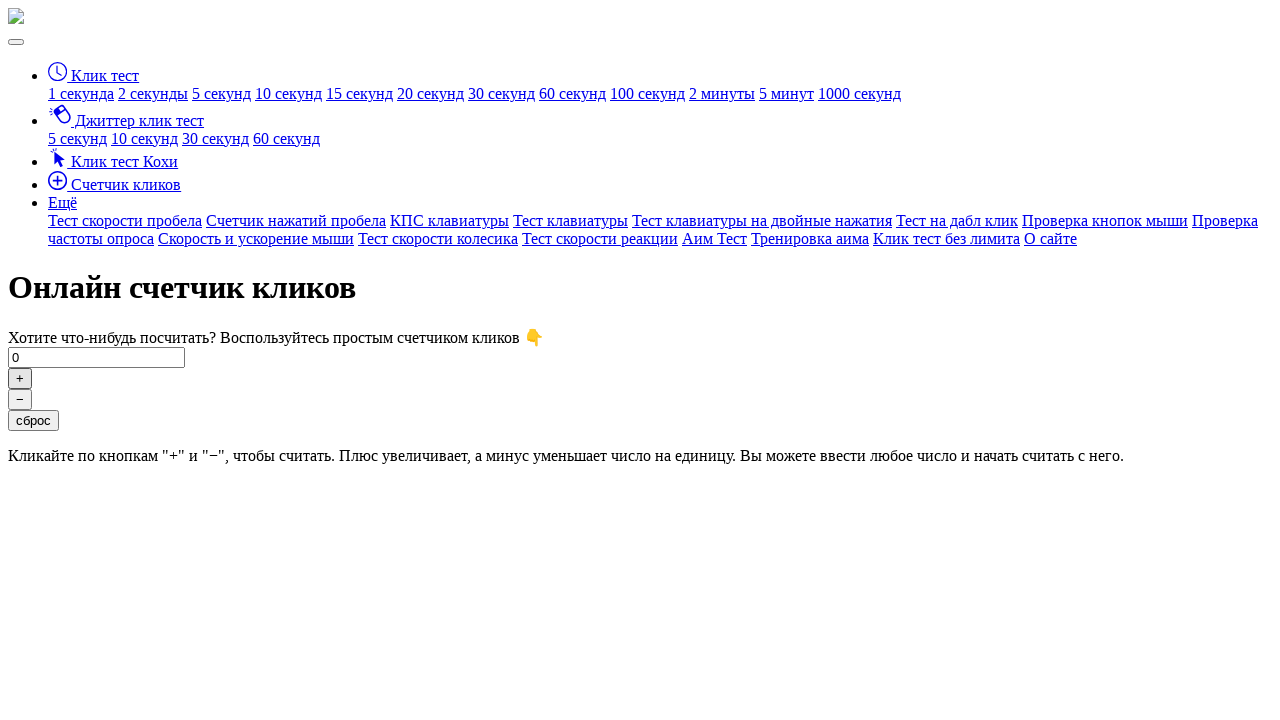

Clicked the plus button (click #420/500) at (20, 378) on button#click-plus
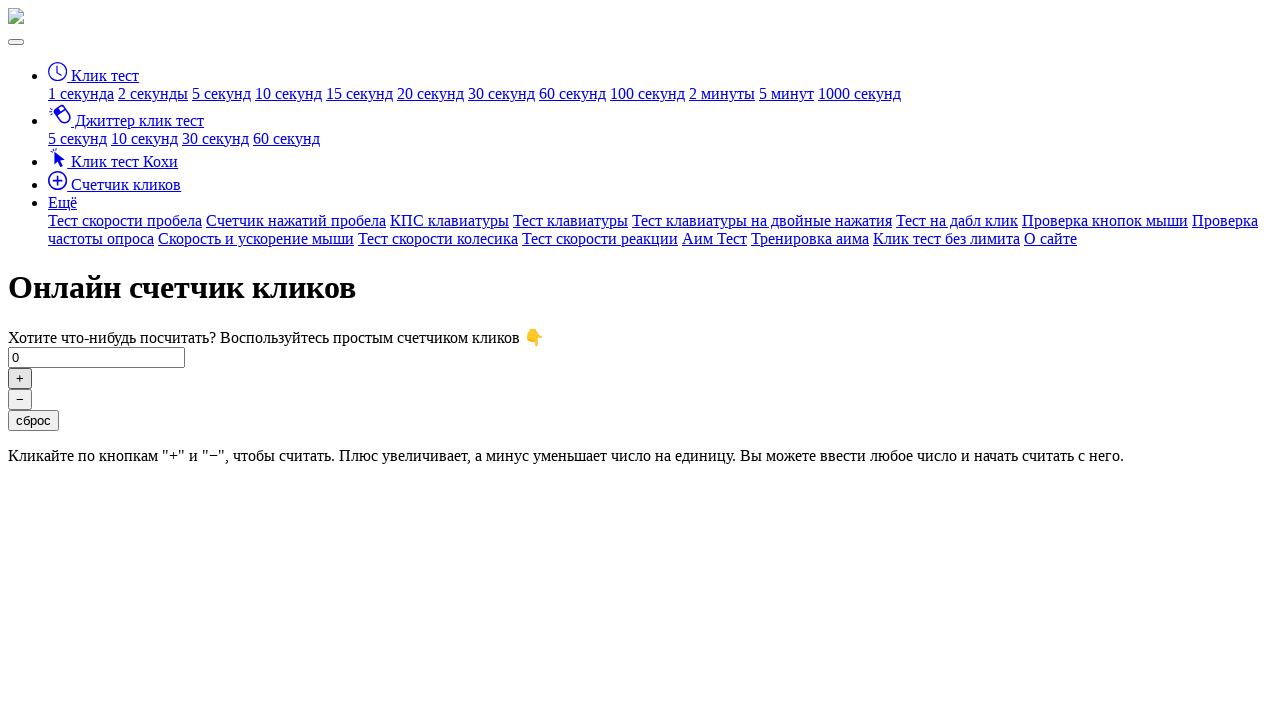

Clicked the plus button (click #421/500) at (20, 378) on button#click-plus
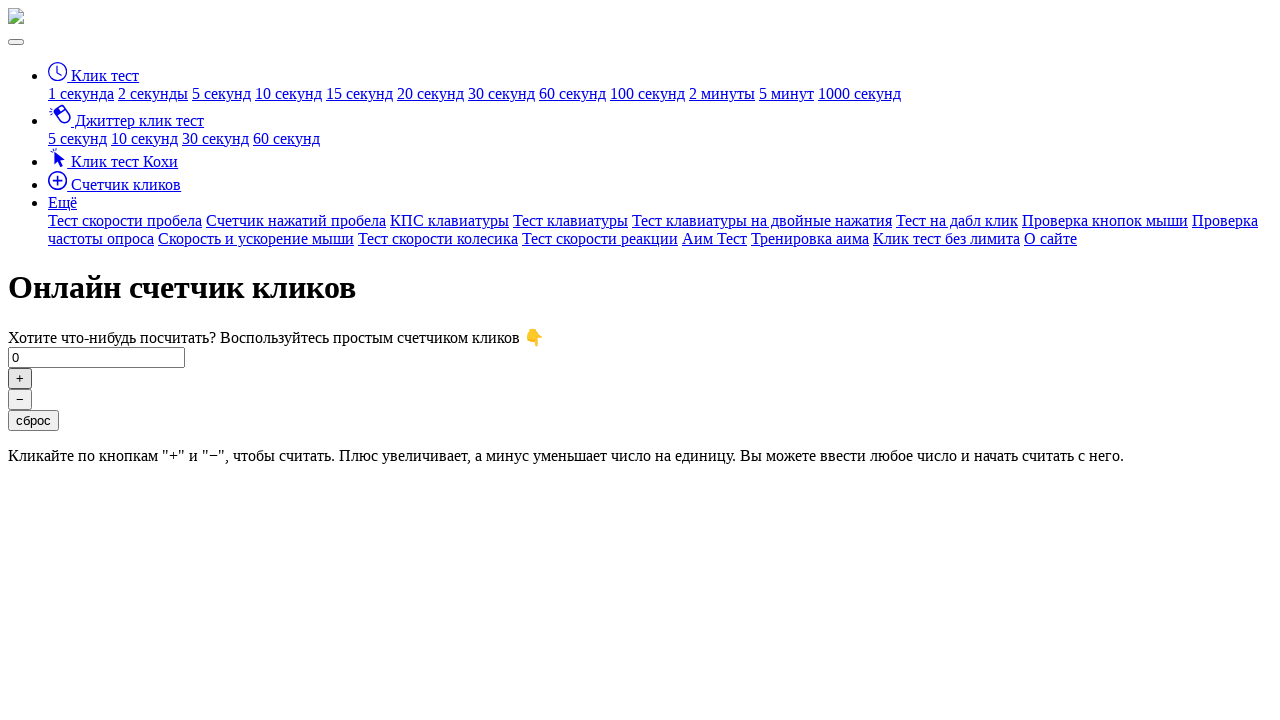

Clicked the plus button (click #422/500) at (20, 378) on button#click-plus
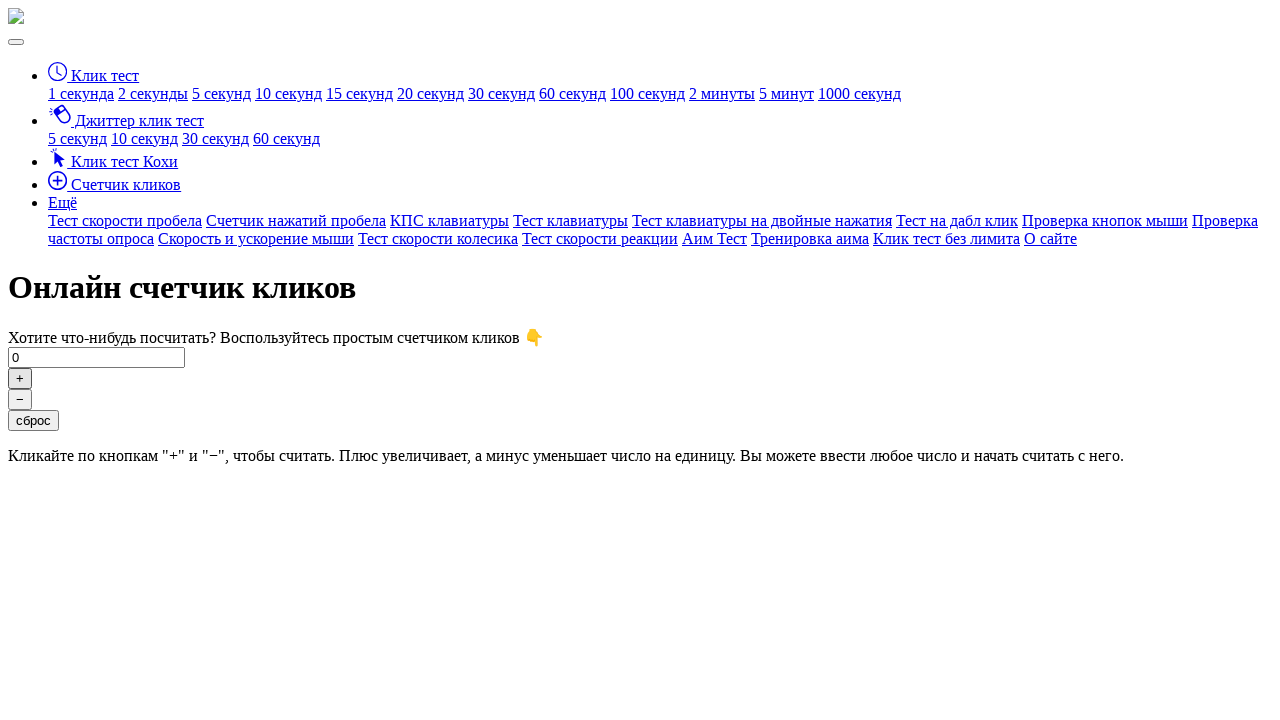

Clicked the plus button (click #423/500) at (20, 378) on button#click-plus
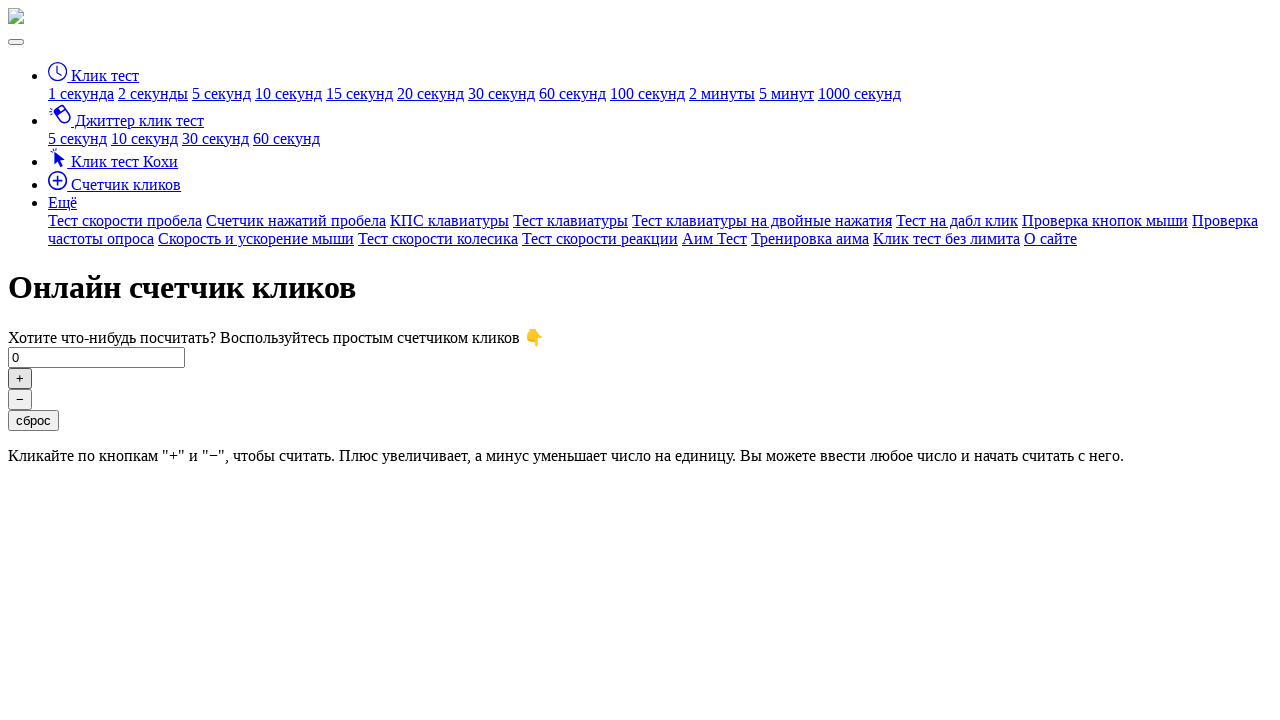

Clicked the plus button (click #424/500) at (20, 378) on button#click-plus
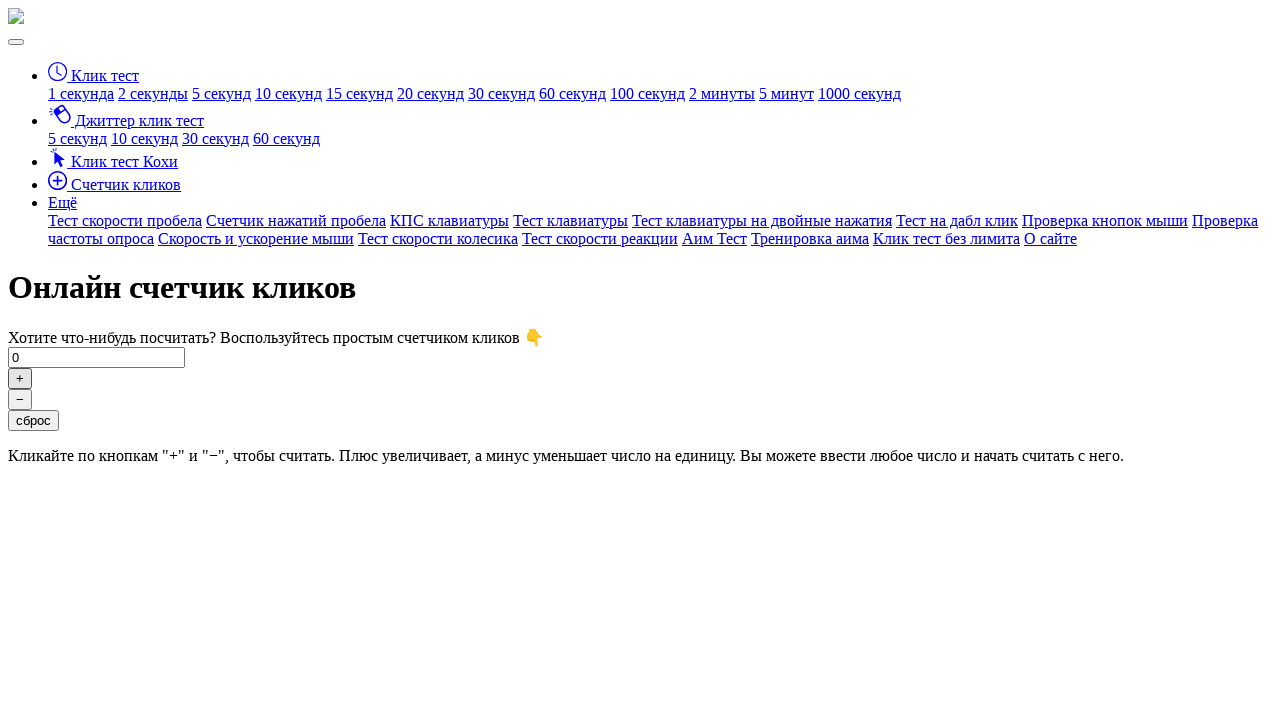

Clicked the plus button (click #425/500) at (20, 378) on button#click-plus
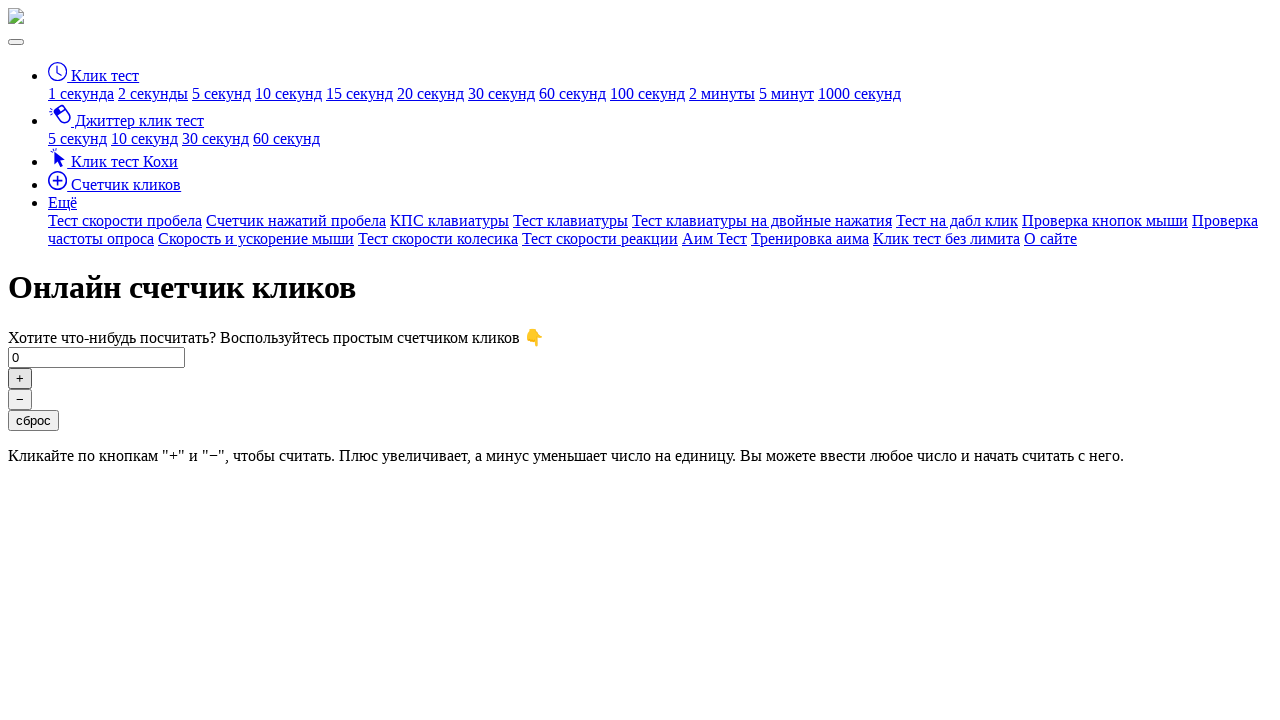

Clicked the plus button (click #426/500) at (20, 378) on button#click-plus
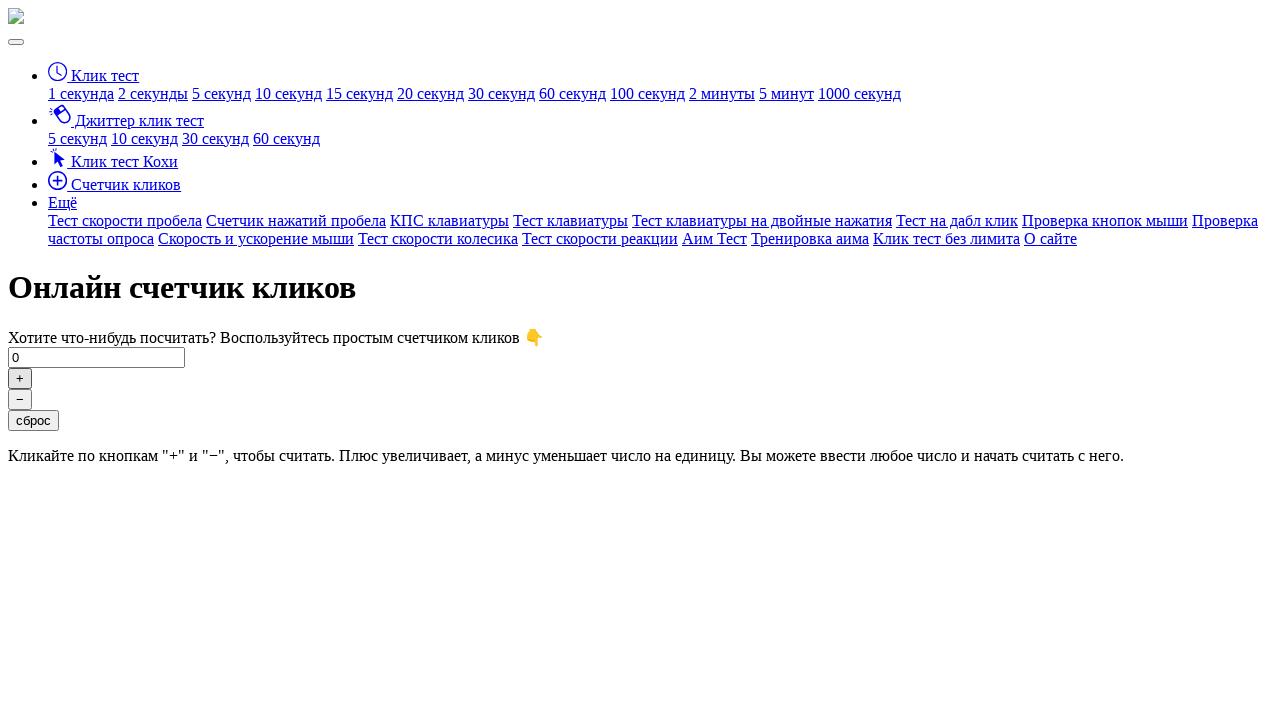

Clicked the plus button (click #427/500) at (20, 378) on button#click-plus
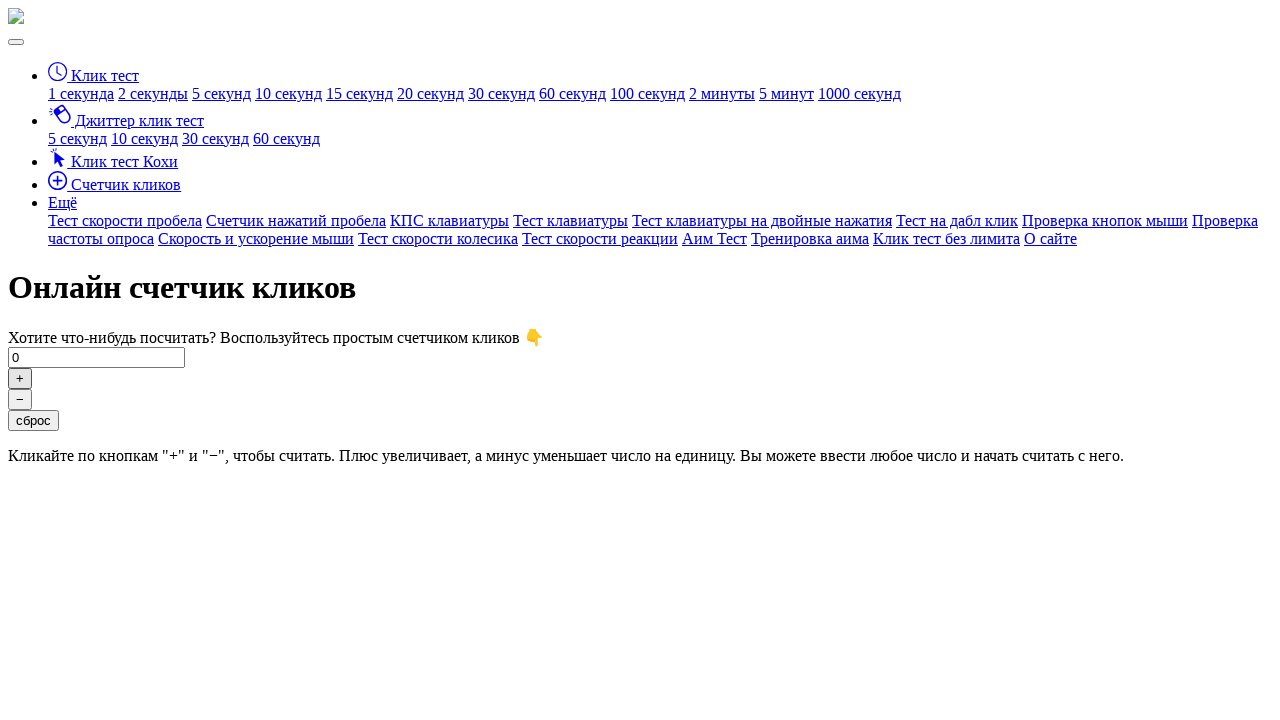

Clicked the plus button (click #428/500) at (20, 378) on button#click-plus
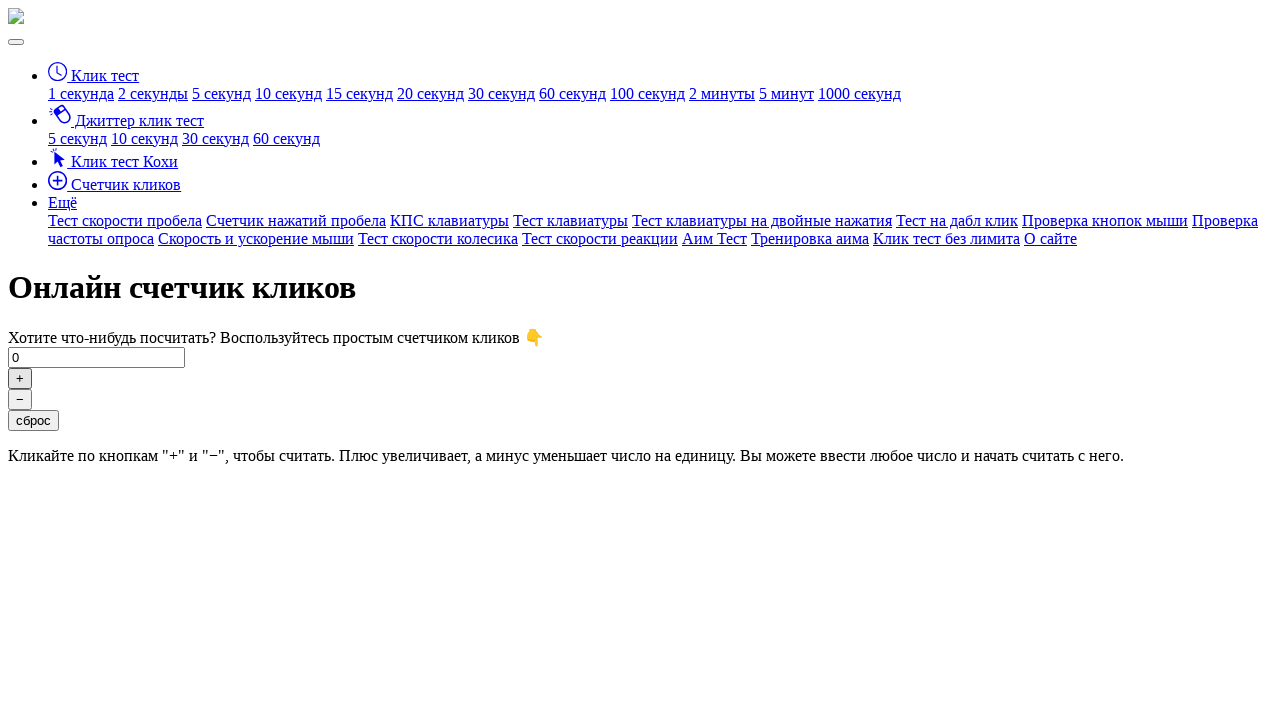

Clicked the plus button (click #429/500) at (20, 378) on button#click-plus
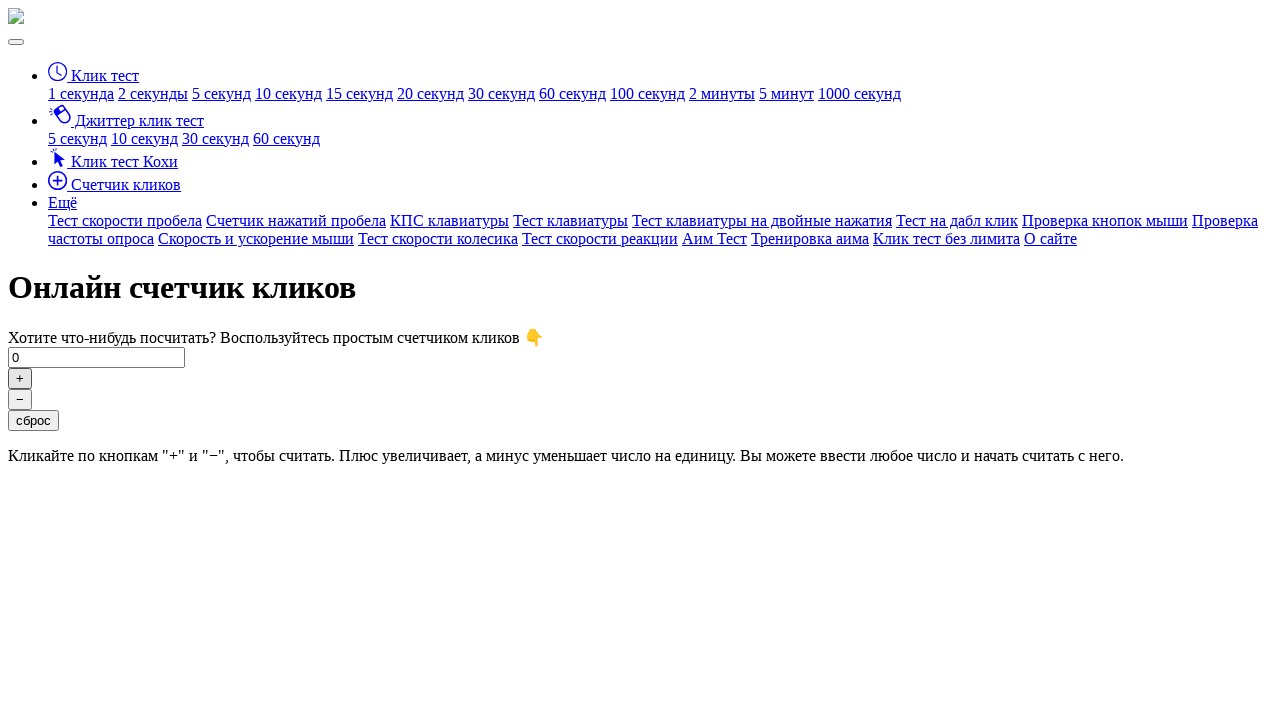

Clicked the plus button (click #430/500) at (20, 378) on button#click-plus
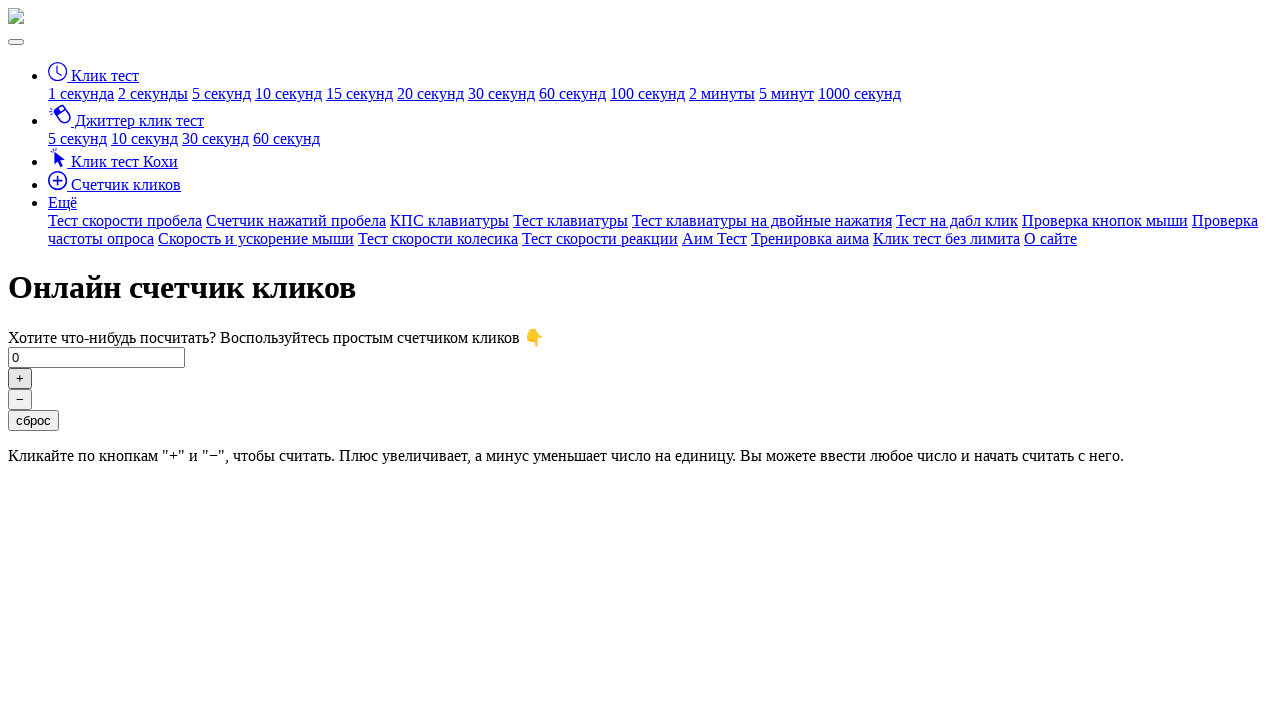

Clicked the plus button (click #431/500) at (20, 378) on button#click-plus
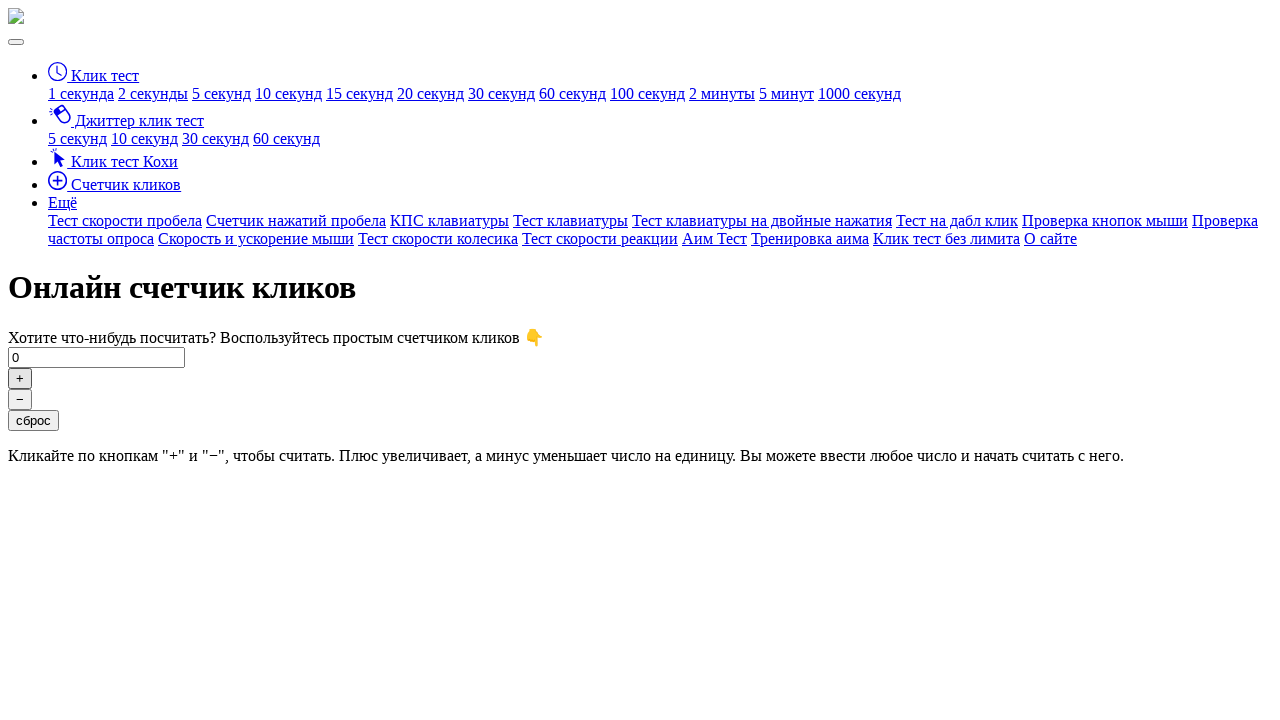

Clicked the plus button (click #432/500) at (20, 378) on button#click-plus
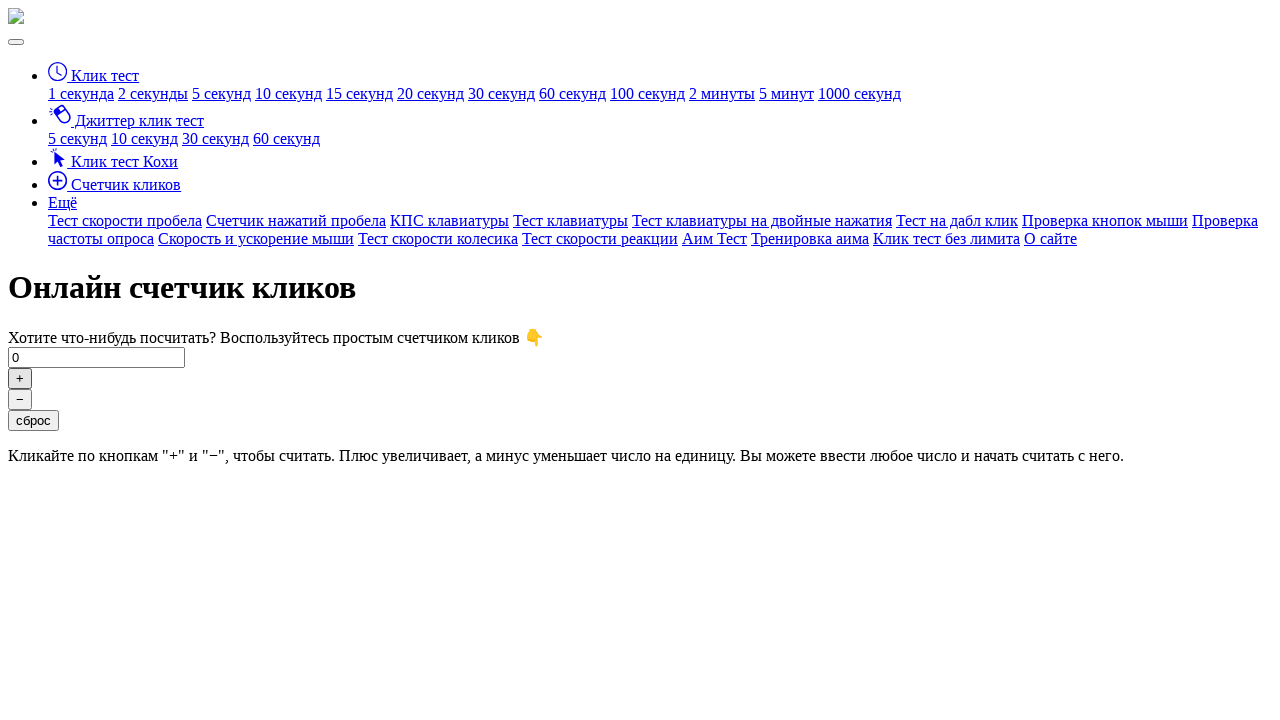

Clicked the plus button (click #433/500) at (20, 378) on button#click-plus
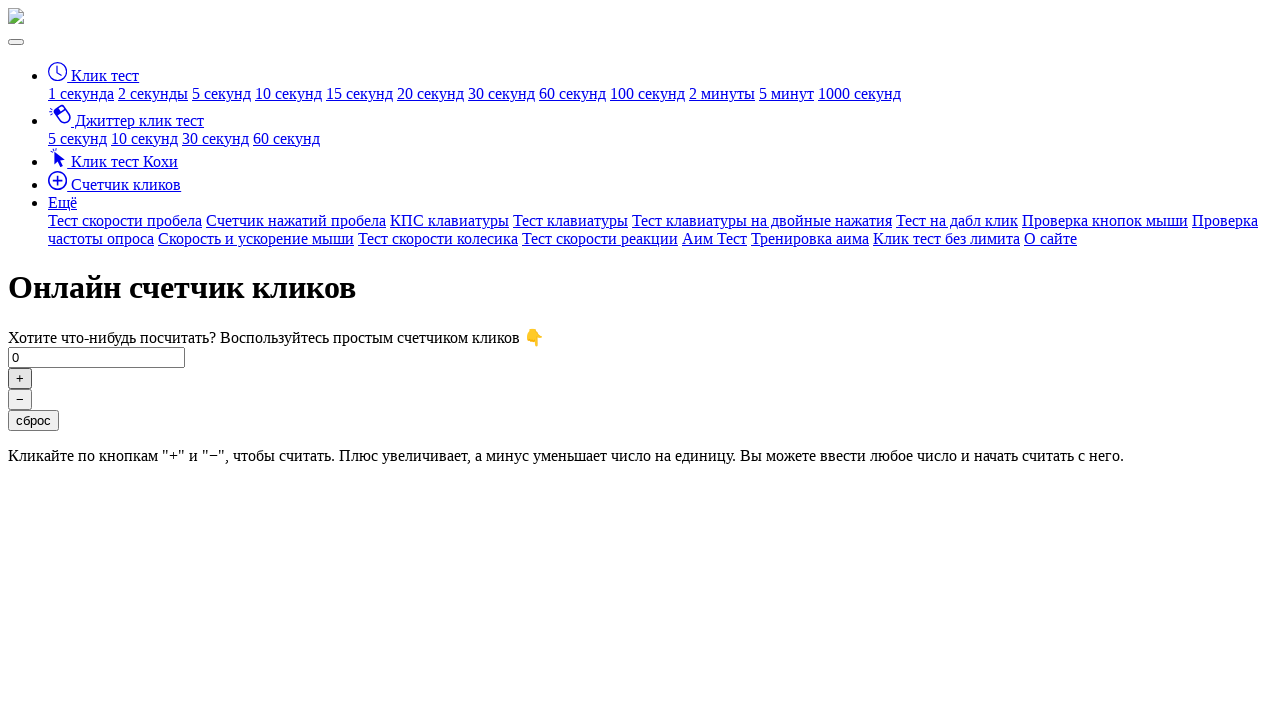

Clicked the plus button (click #434/500) at (20, 378) on button#click-plus
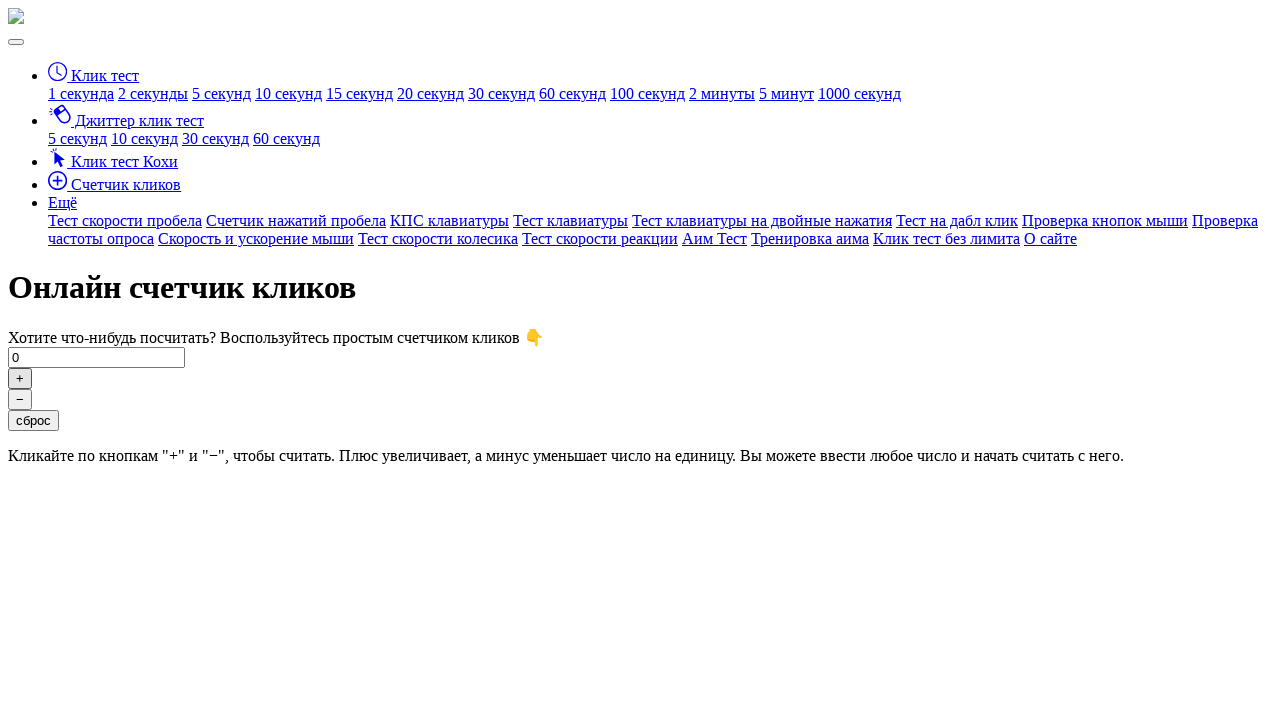

Clicked the plus button (click #435/500) at (20, 378) on button#click-plus
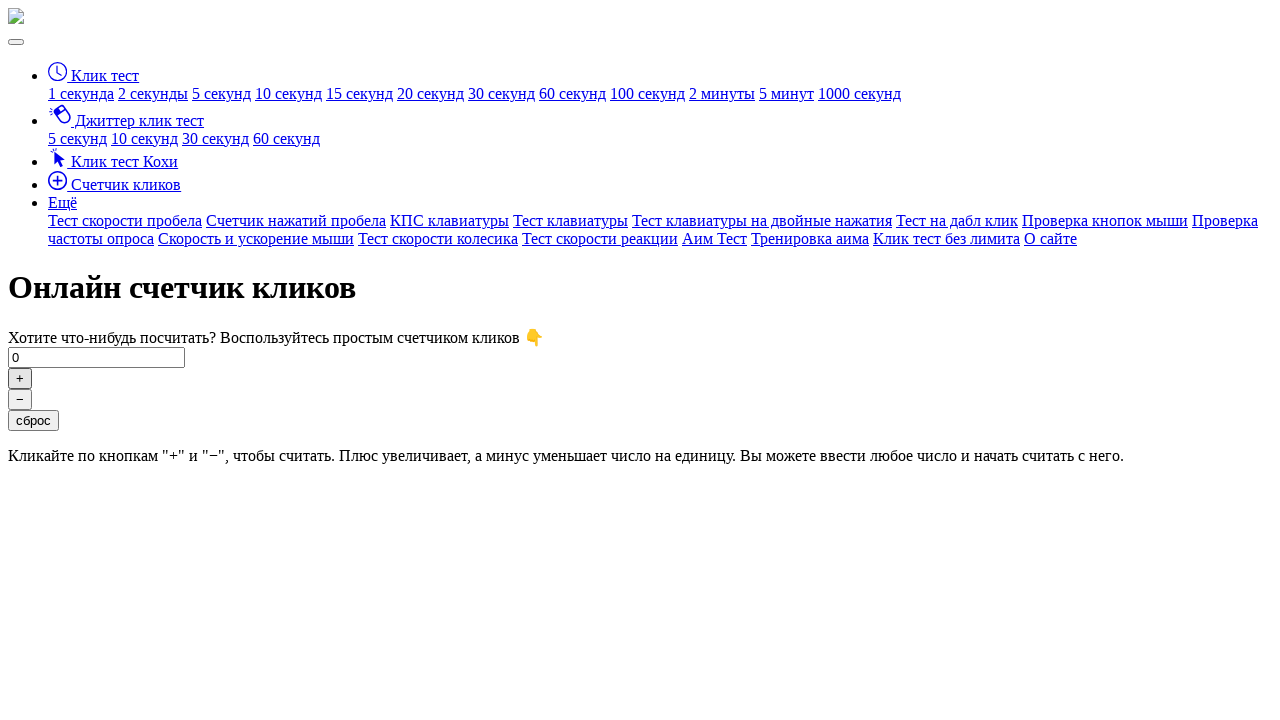

Clicked the plus button (click #436/500) at (20, 378) on button#click-plus
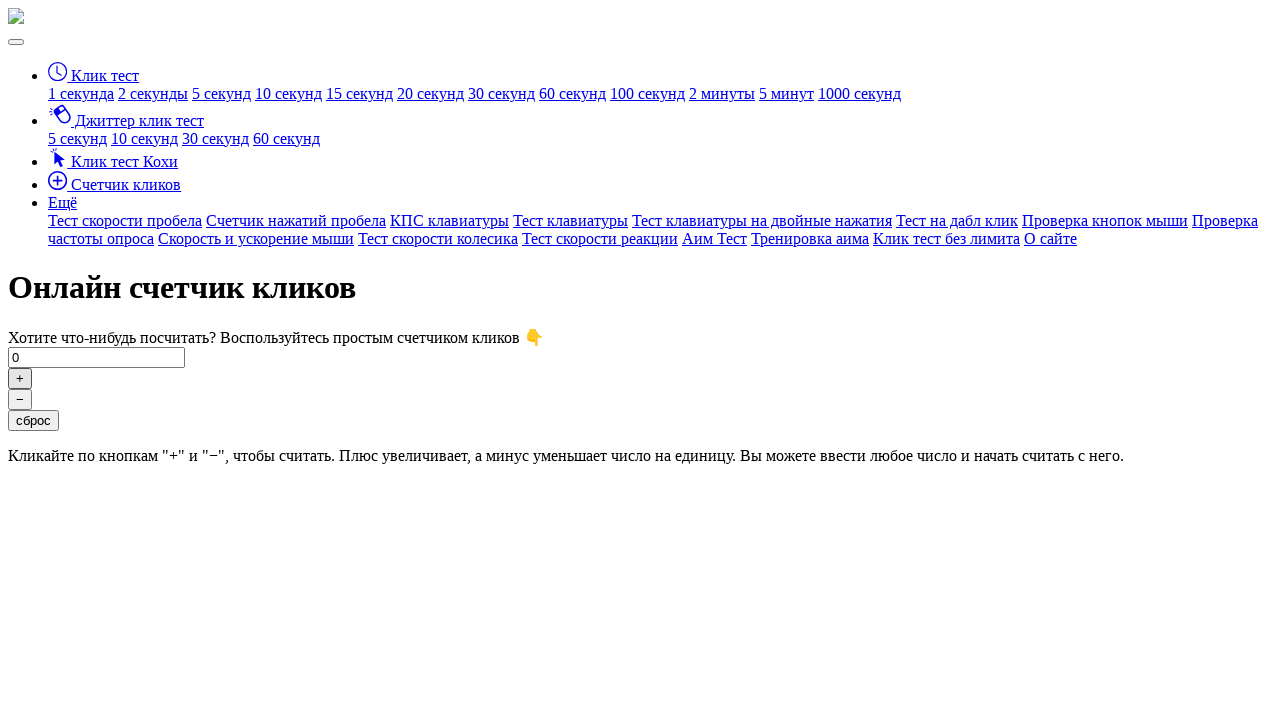

Clicked the plus button (click #437/500) at (20, 378) on button#click-plus
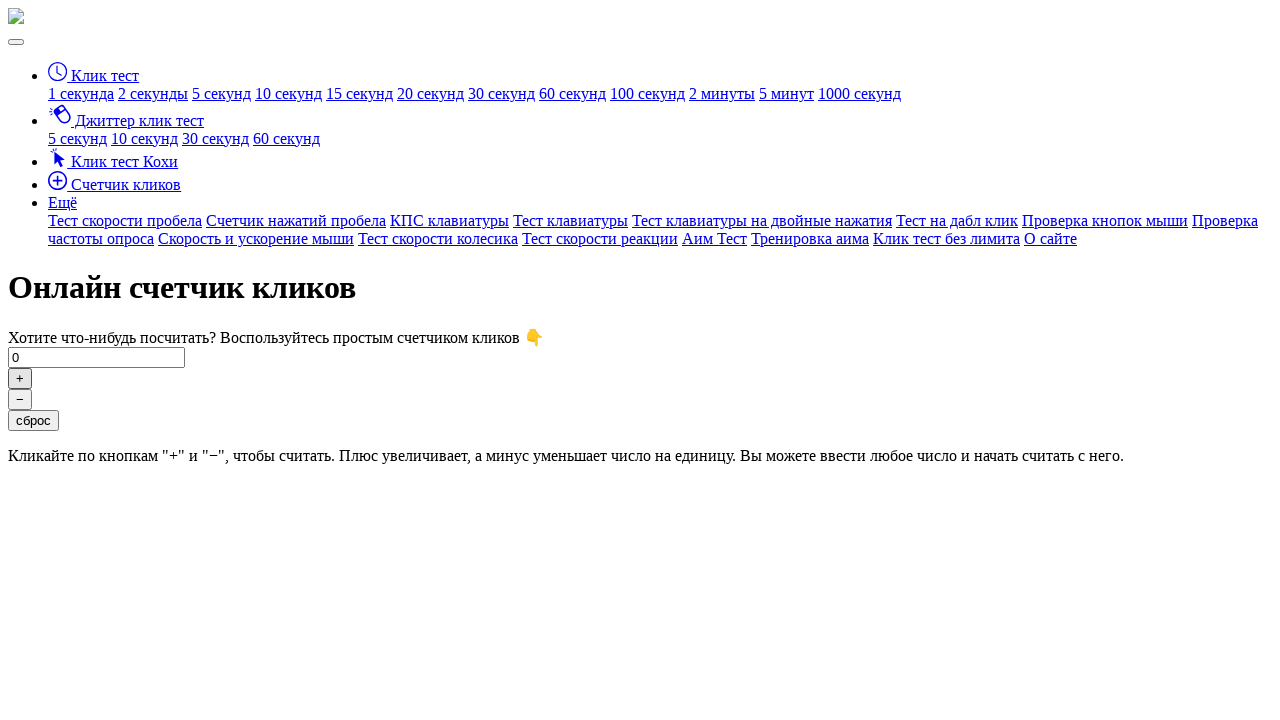

Clicked the plus button (click #438/500) at (20, 378) on button#click-plus
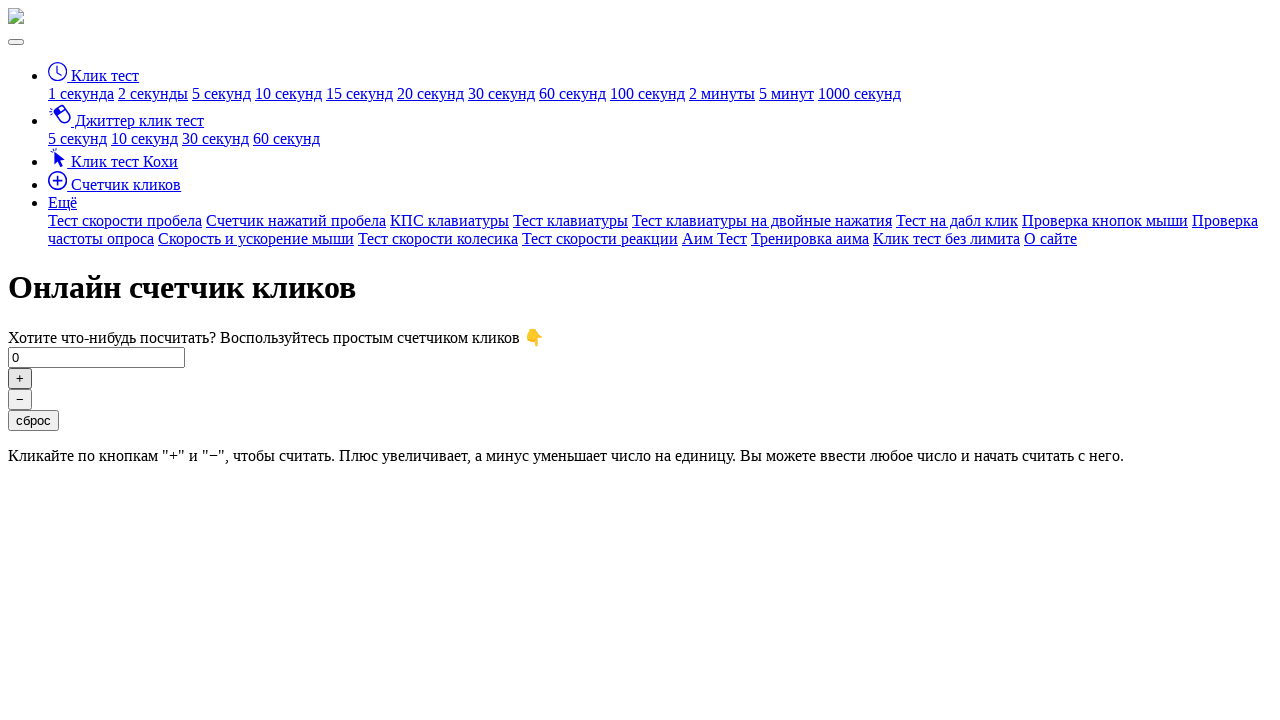

Clicked the plus button (click #439/500) at (20, 378) on button#click-plus
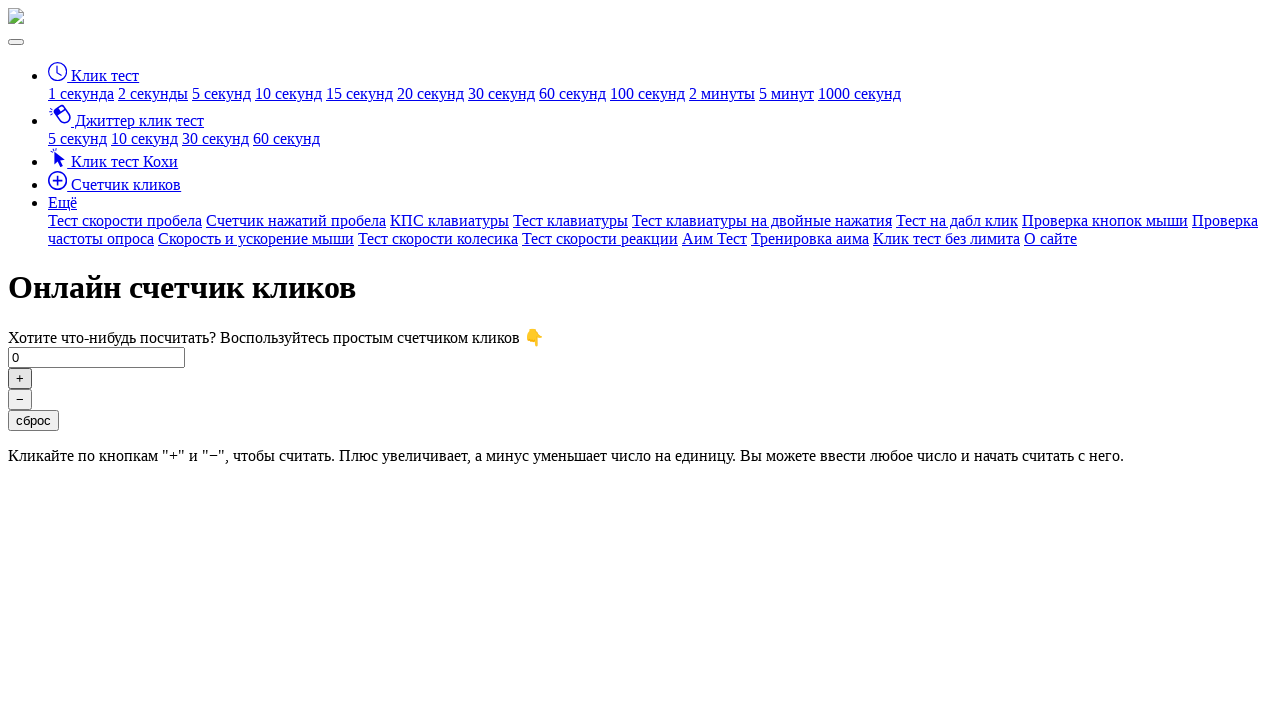

Clicked the plus button (click #440/500) at (20, 378) on button#click-plus
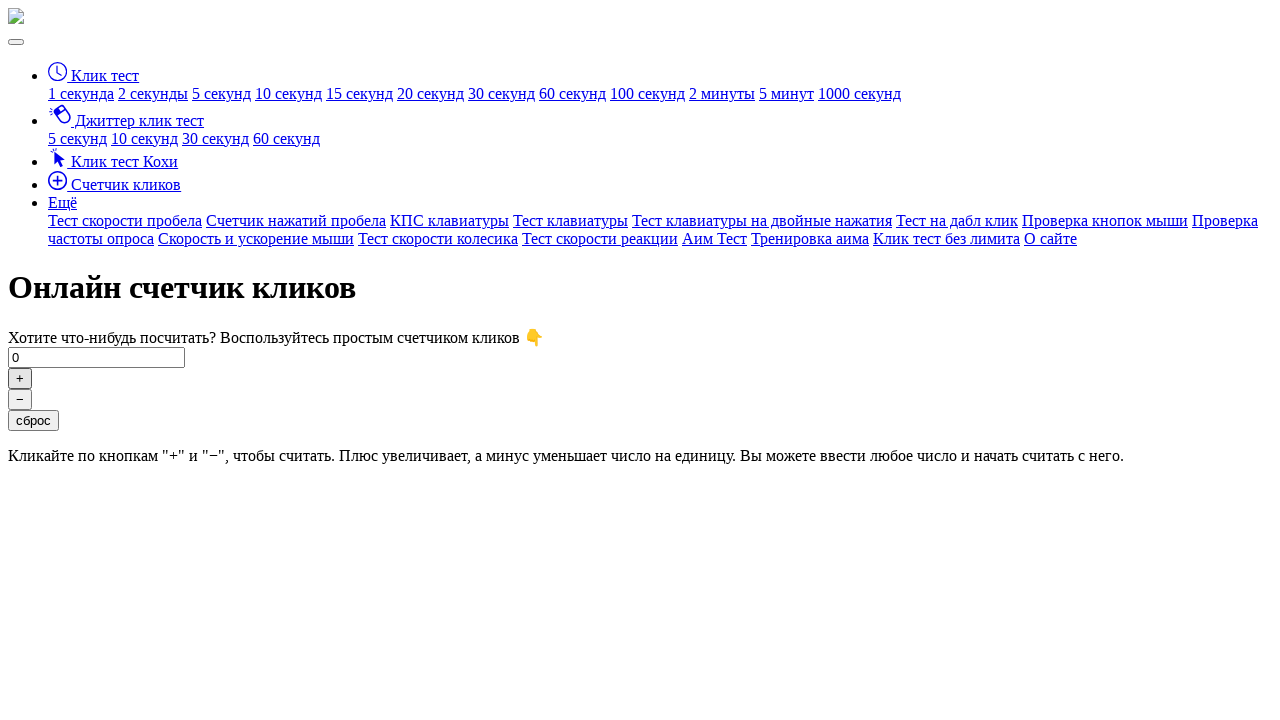

Clicked the plus button (click #441/500) at (20, 378) on button#click-plus
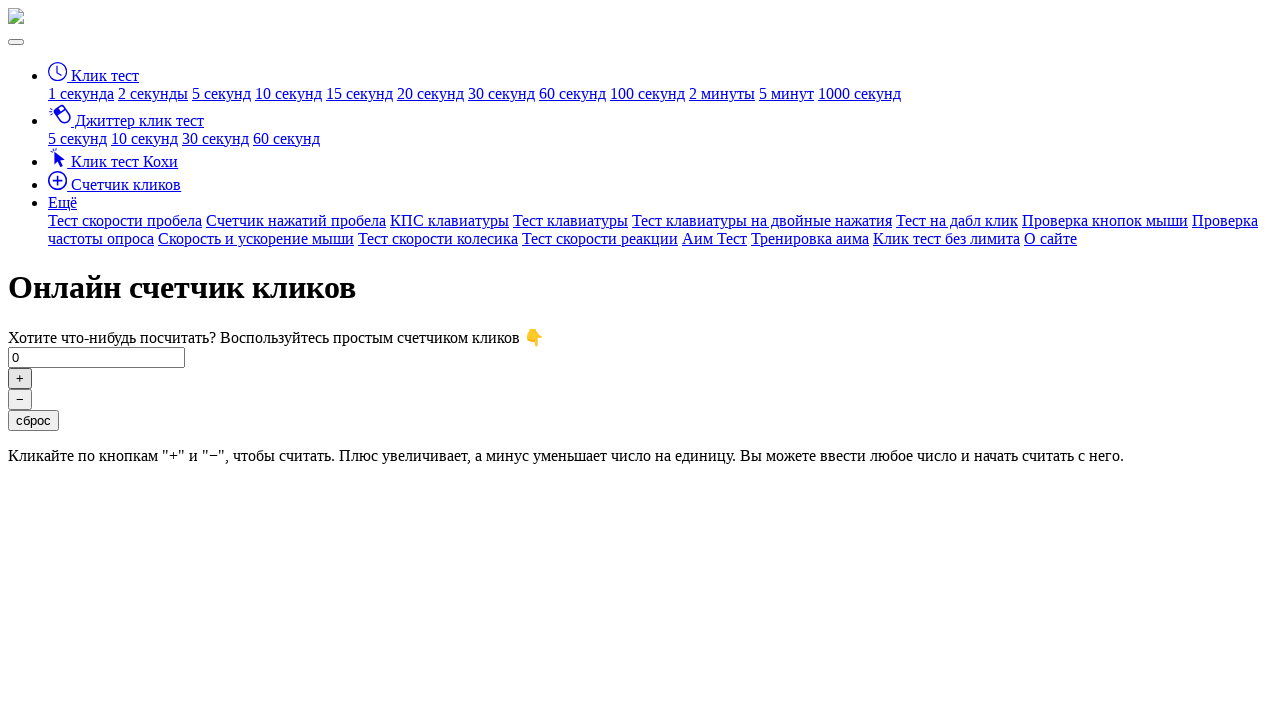

Clicked the plus button (click #442/500) at (20, 378) on button#click-plus
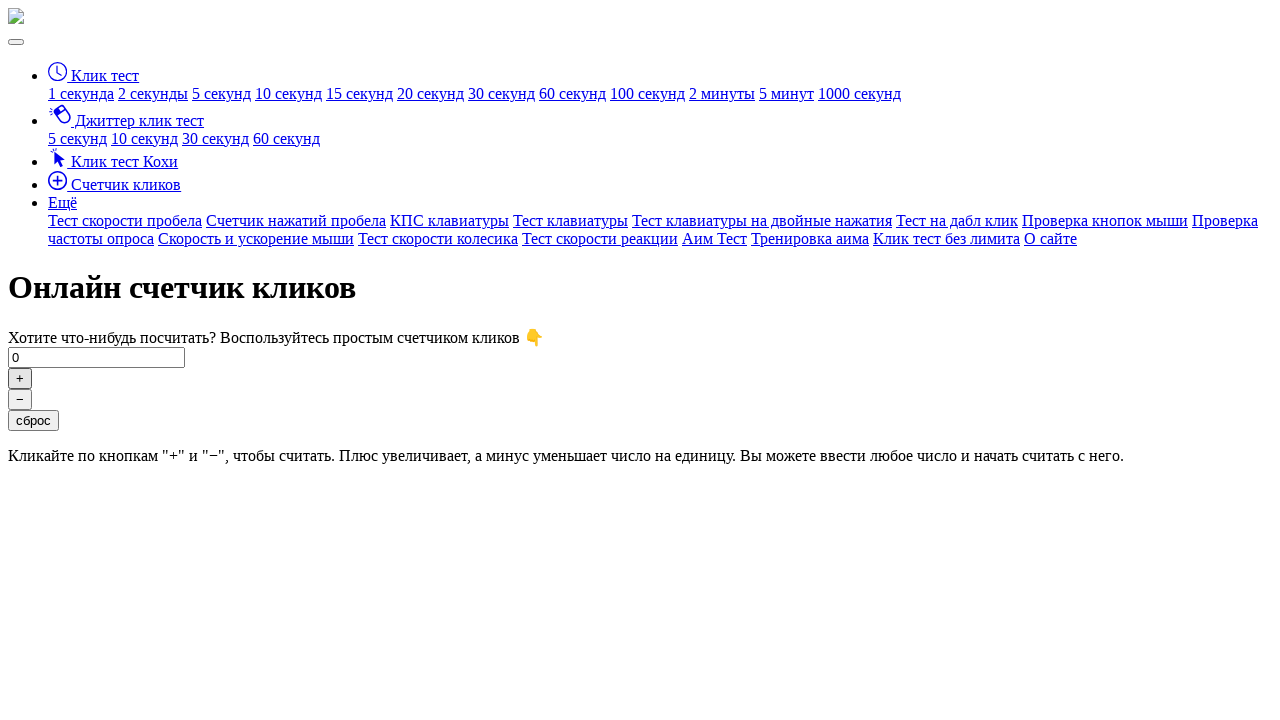

Clicked the plus button (click #443/500) at (20, 378) on button#click-plus
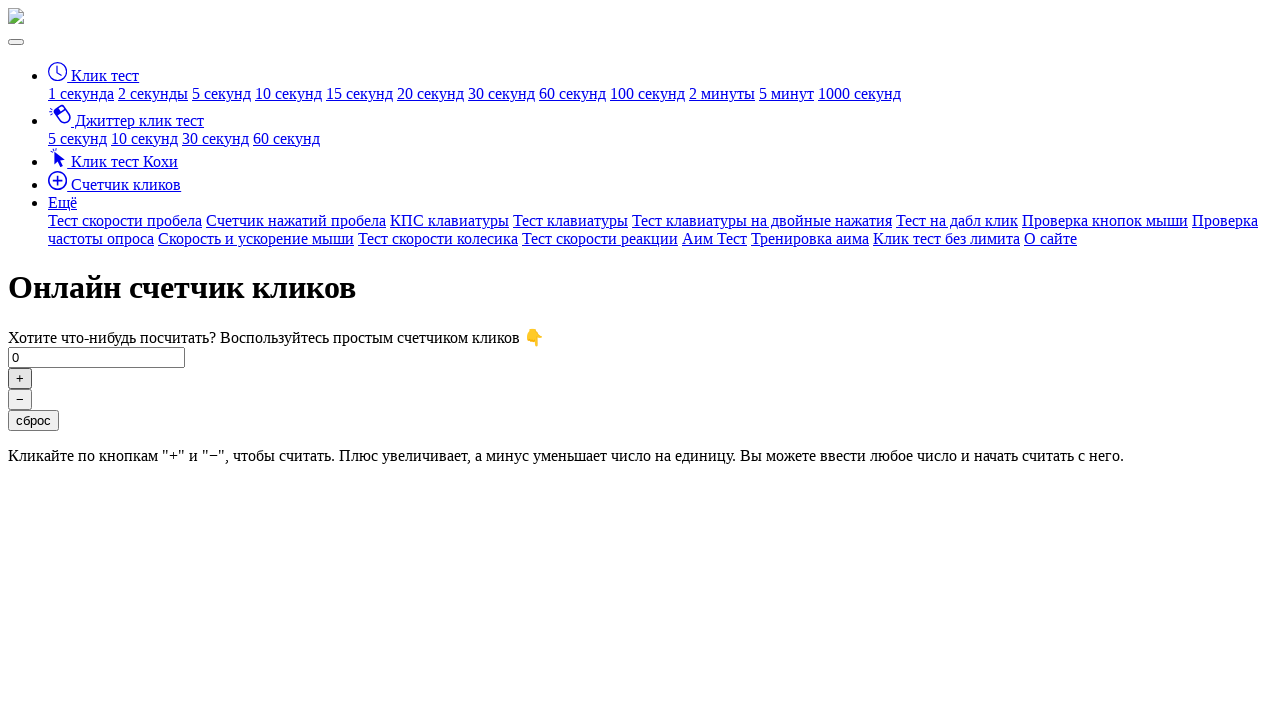

Clicked the plus button (click #444/500) at (20, 378) on button#click-plus
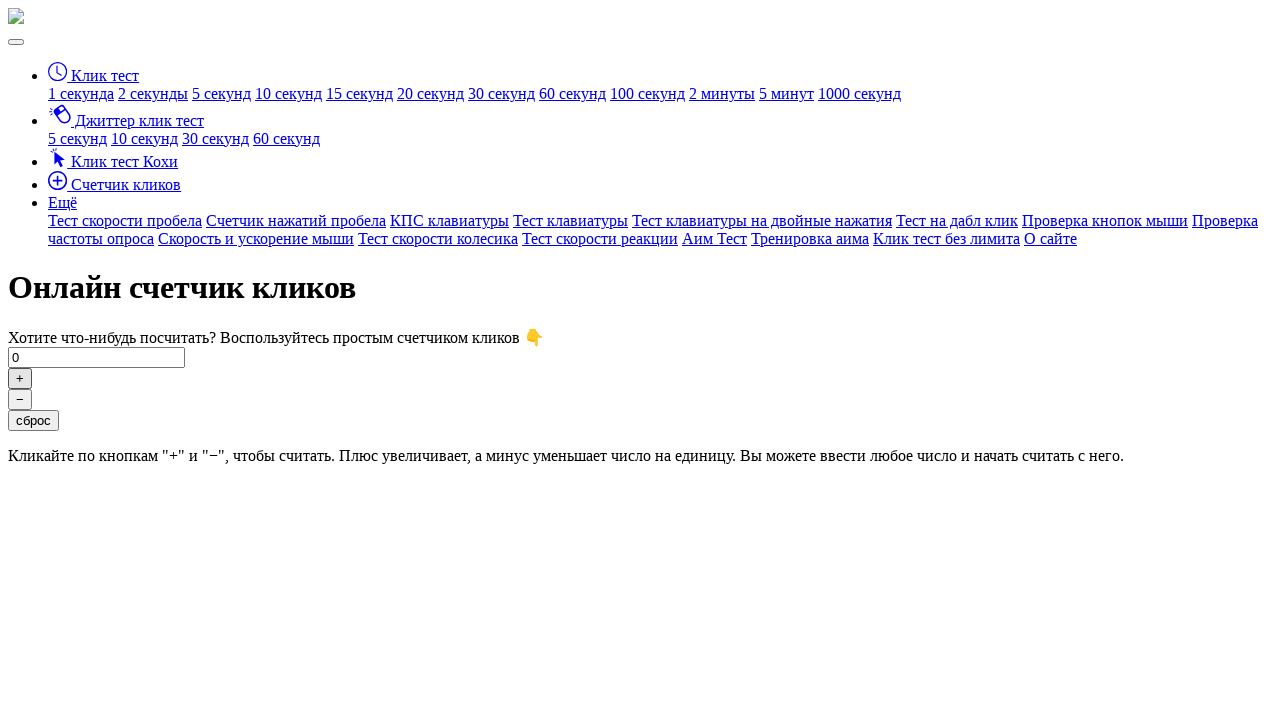

Clicked the plus button (click #445/500) at (20, 378) on button#click-plus
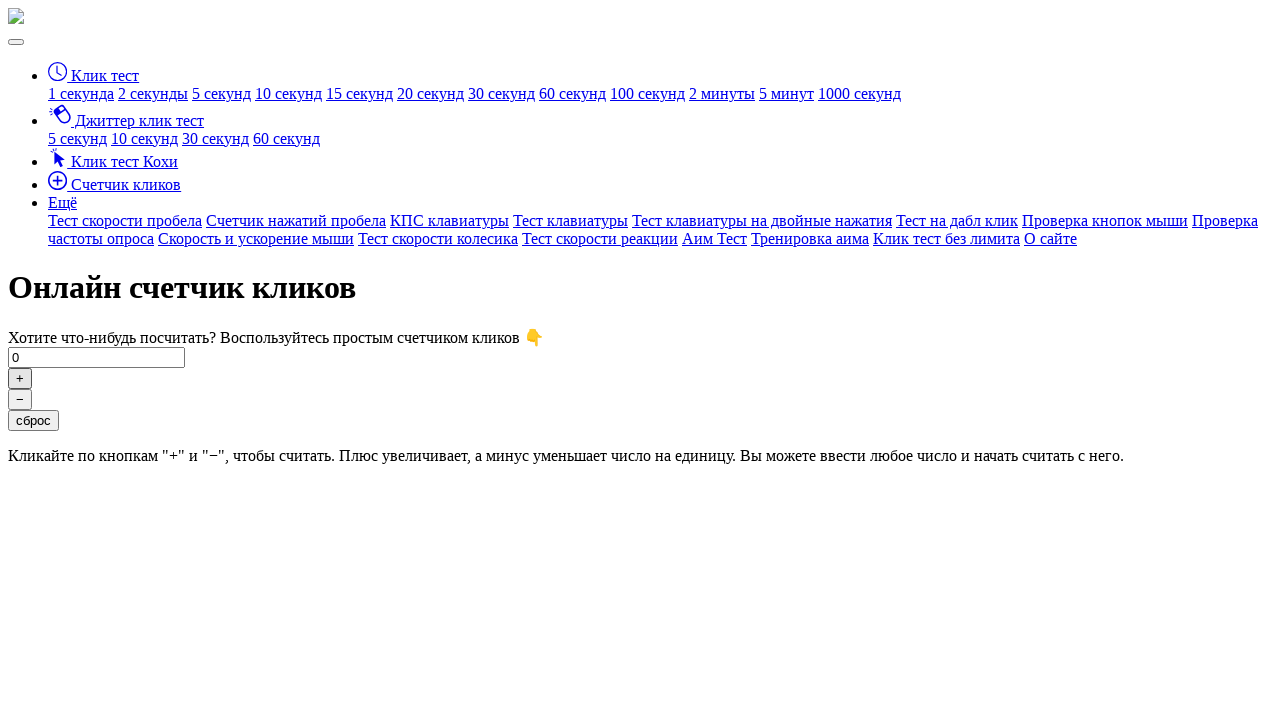

Clicked the plus button (click #446/500) at (20, 378) on button#click-plus
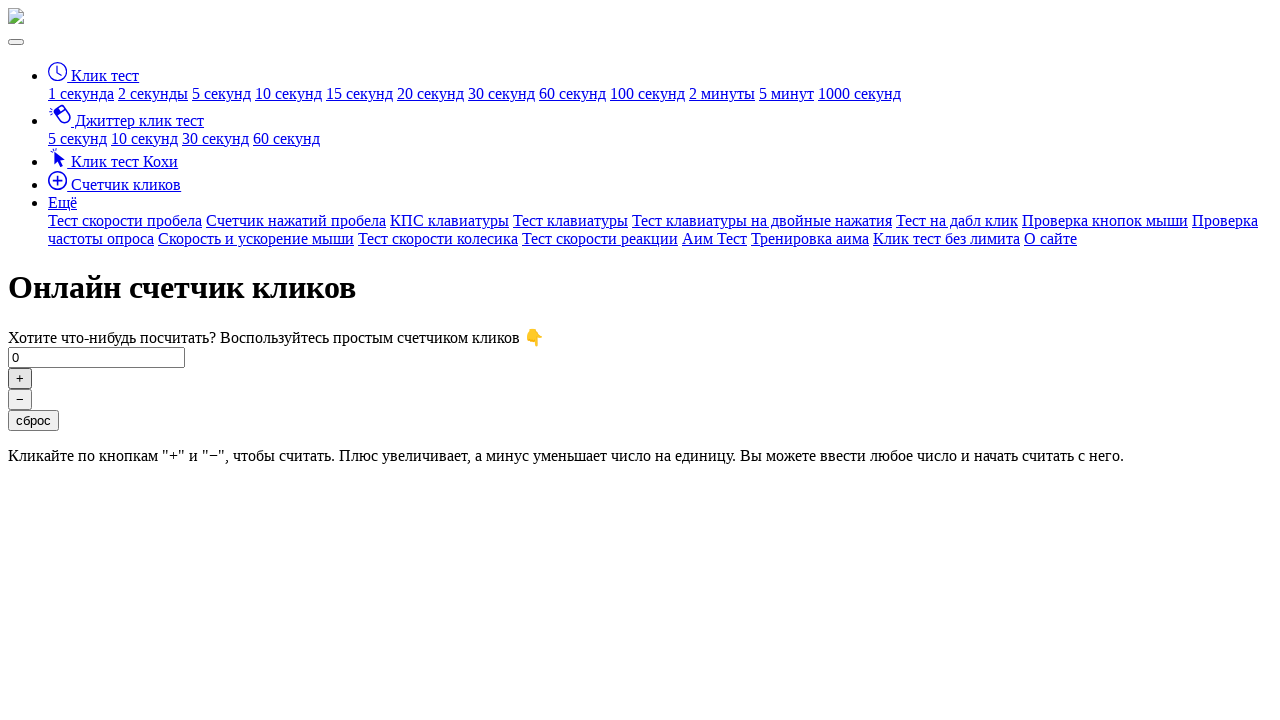

Clicked the plus button (click #447/500) at (20, 378) on button#click-plus
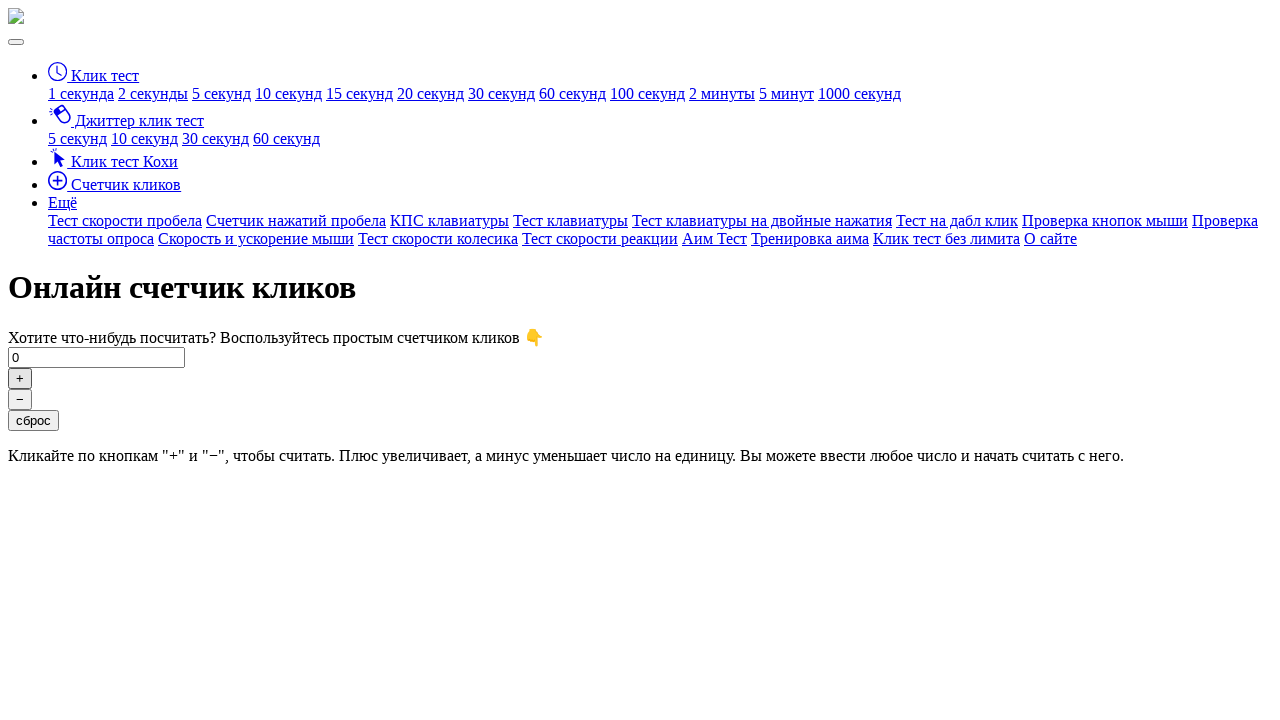

Clicked the plus button (click #448/500) at (20, 378) on button#click-plus
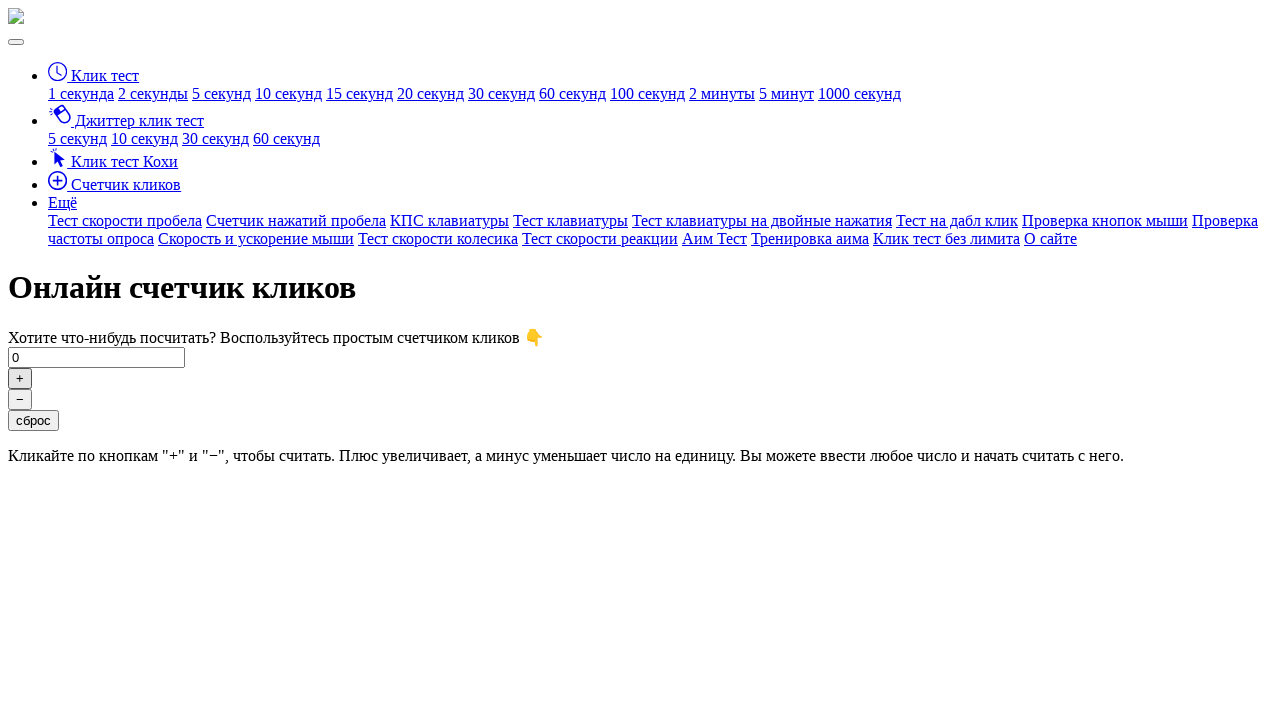

Clicked the plus button (click #449/500) at (20, 378) on button#click-plus
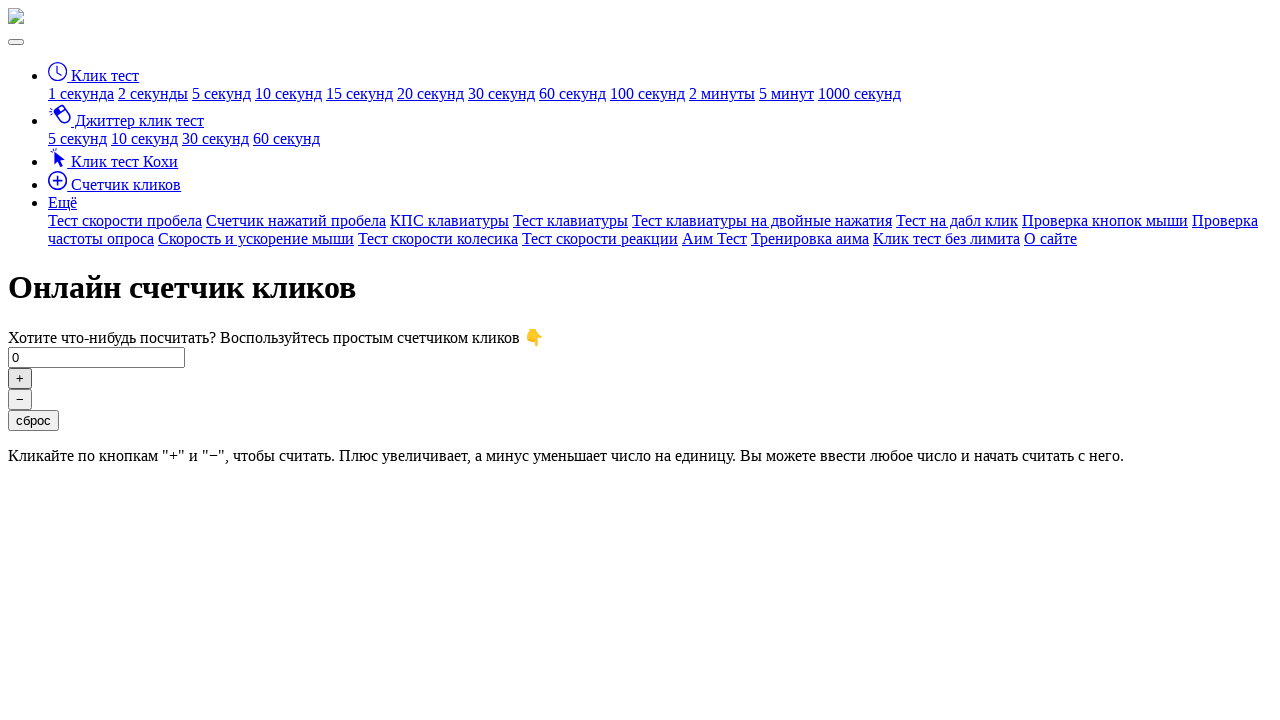

Clicked the plus button (click #450/500) at (20, 378) on button#click-plus
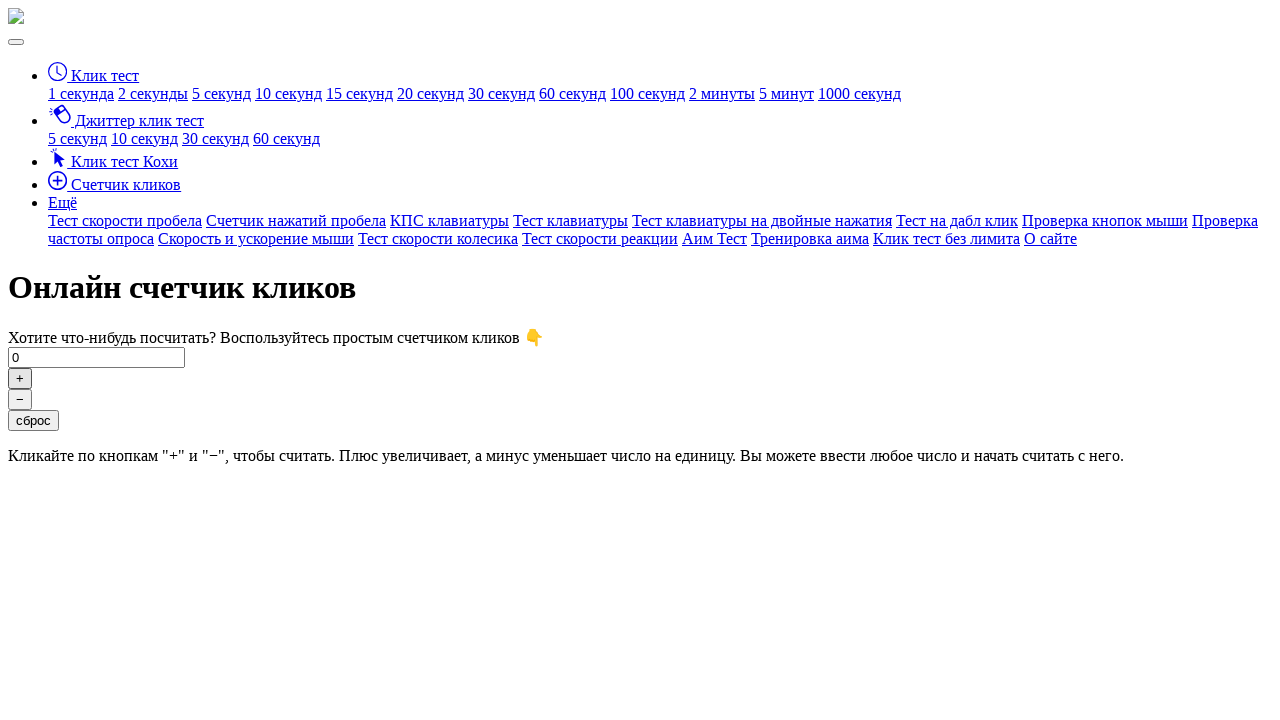

Clicked the plus button (click #451/500) at (20, 378) on button#click-plus
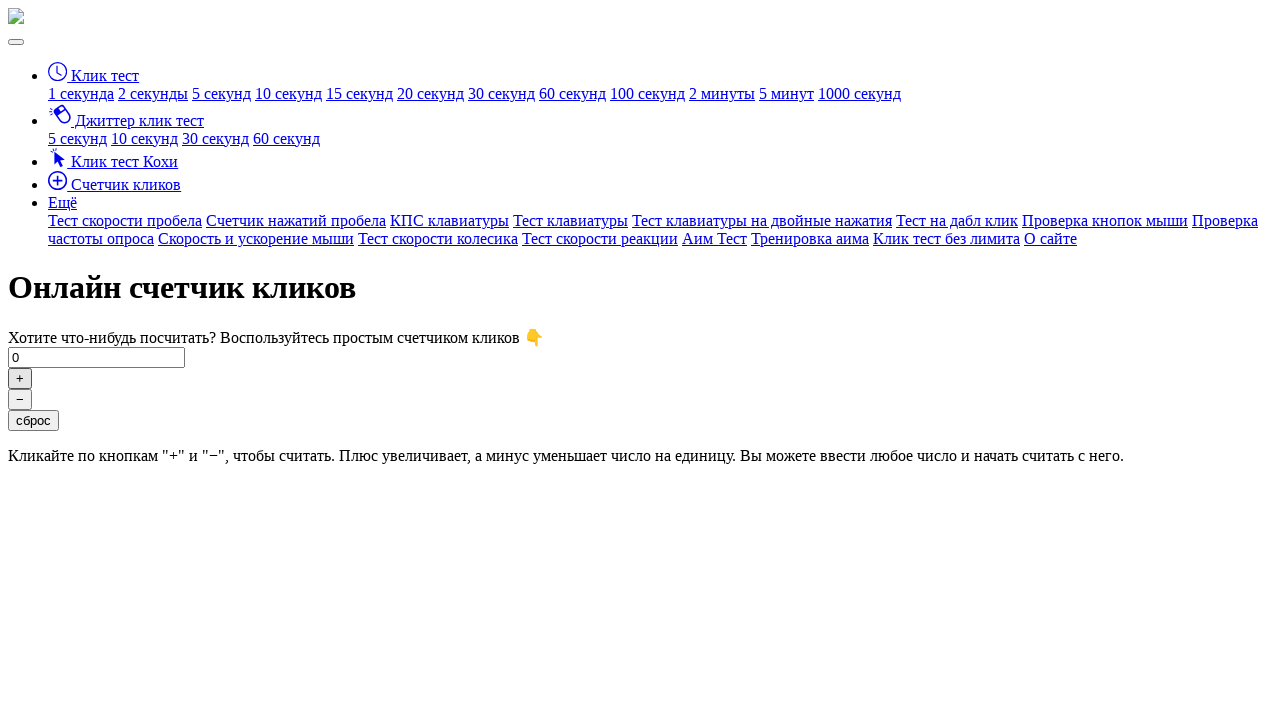

Clicked the plus button (click #452/500) at (20, 378) on button#click-plus
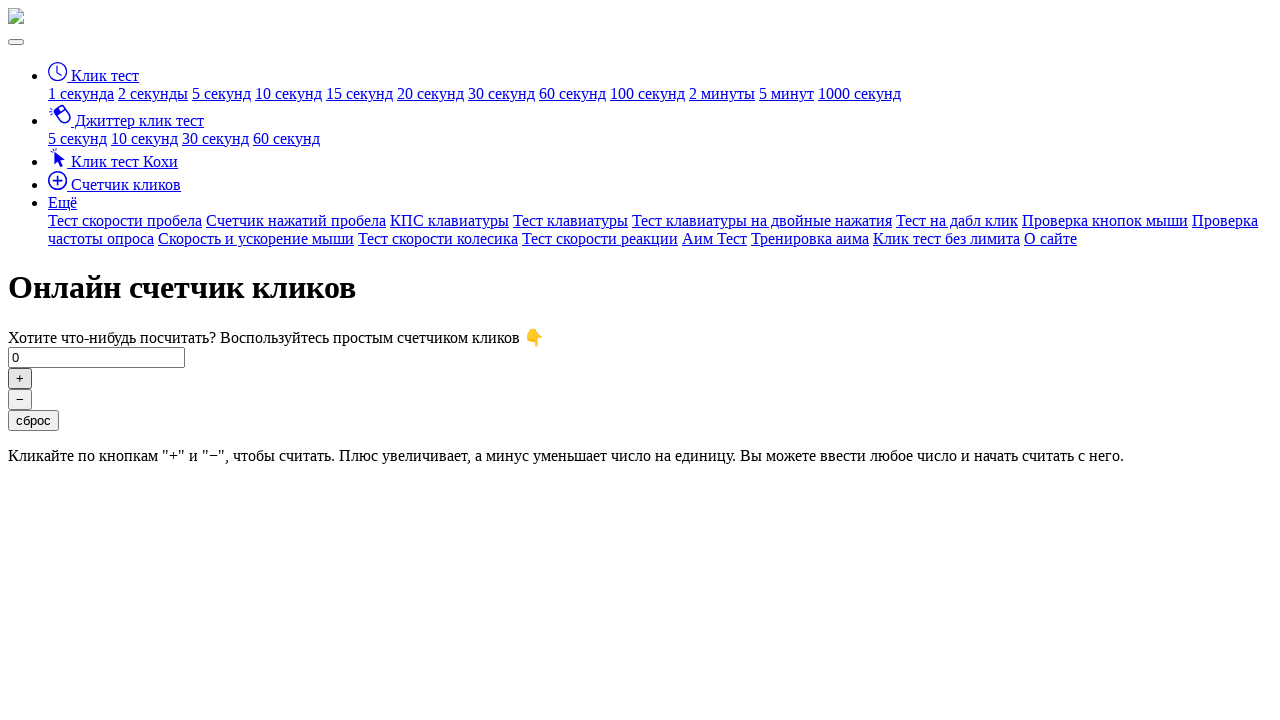

Clicked the plus button (click #453/500) at (20, 378) on button#click-plus
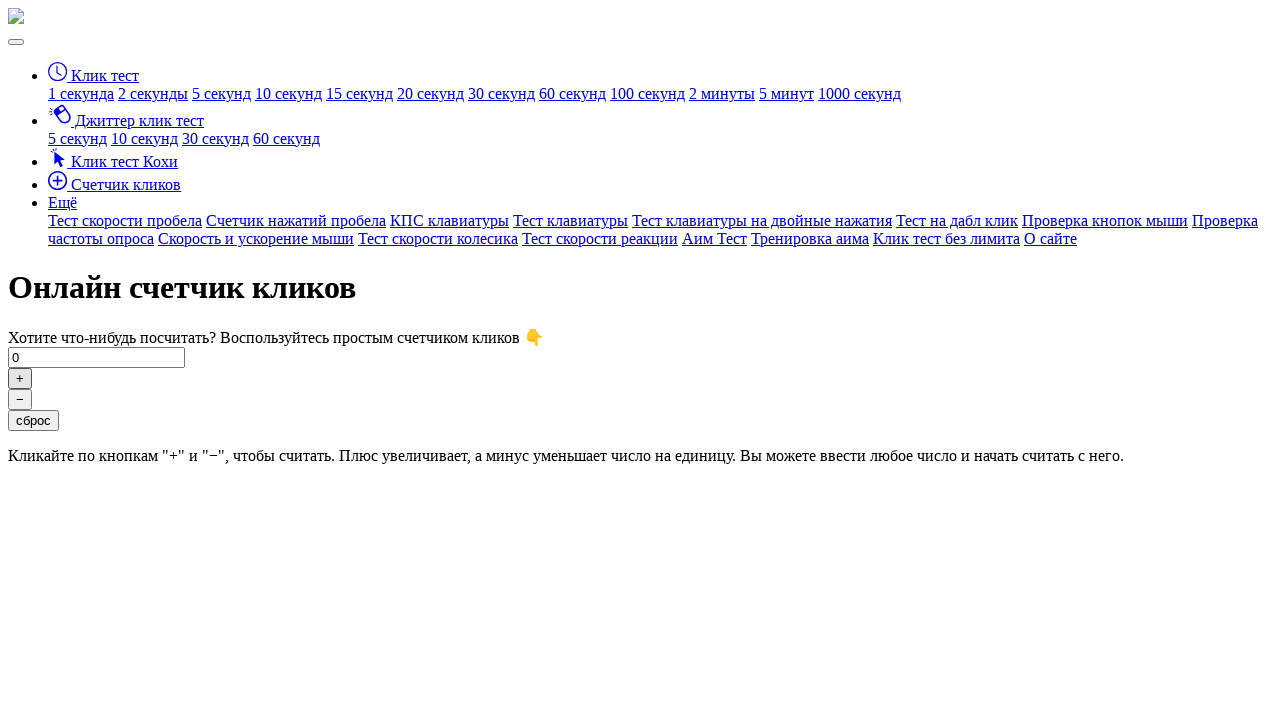

Clicked the plus button (click #454/500) at (20, 378) on button#click-plus
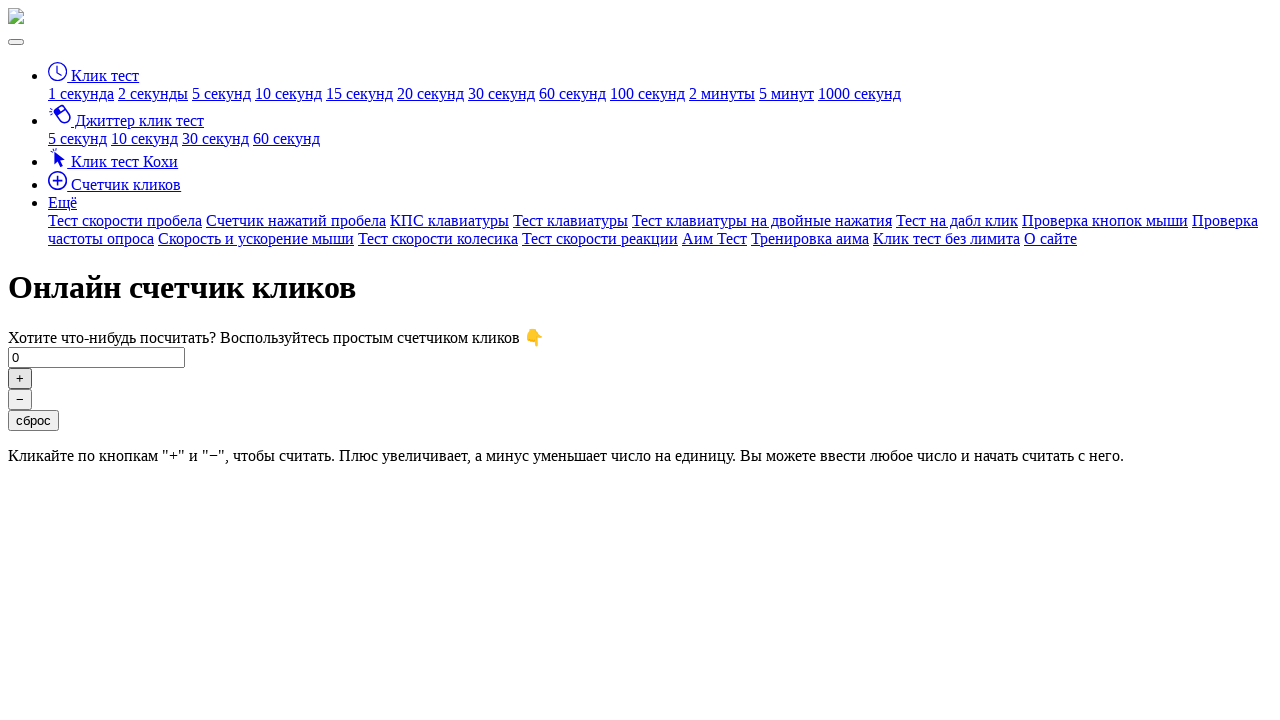

Clicked the plus button (click #455/500) at (20, 378) on button#click-plus
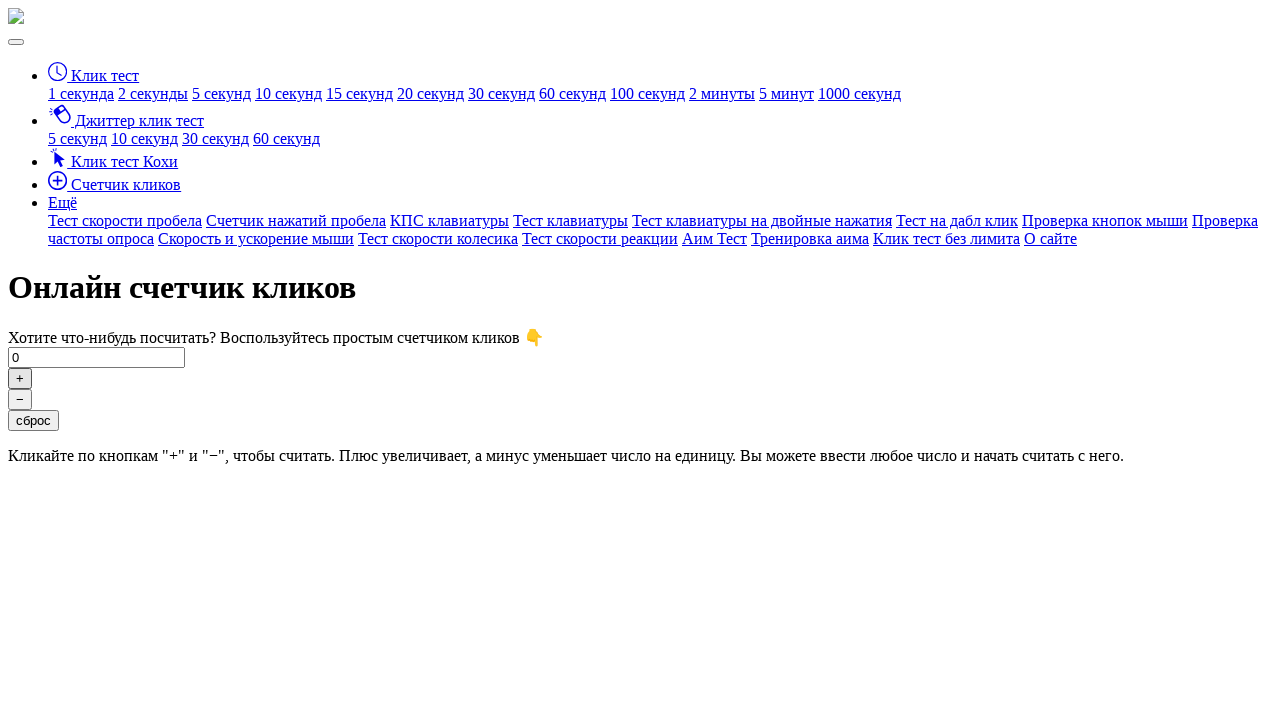

Clicked the plus button (click #456/500) at (20, 378) on button#click-plus
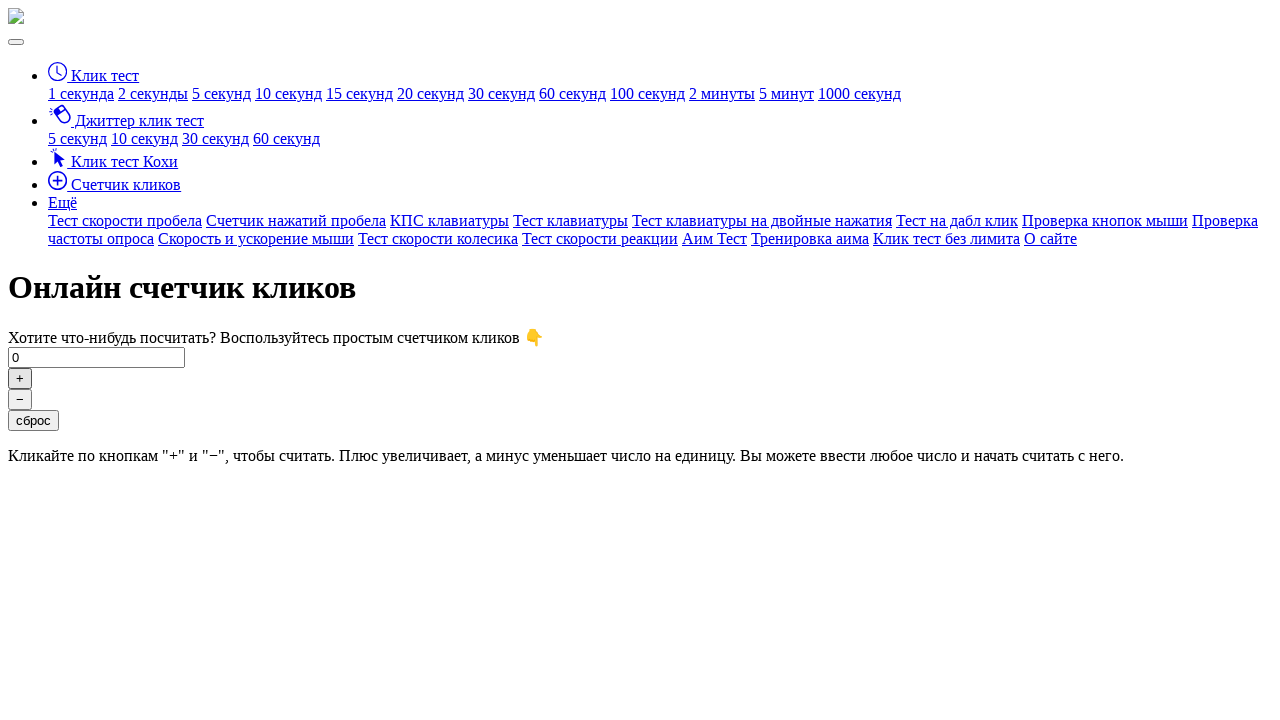

Clicked the plus button (click #457/500) at (20, 378) on button#click-plus
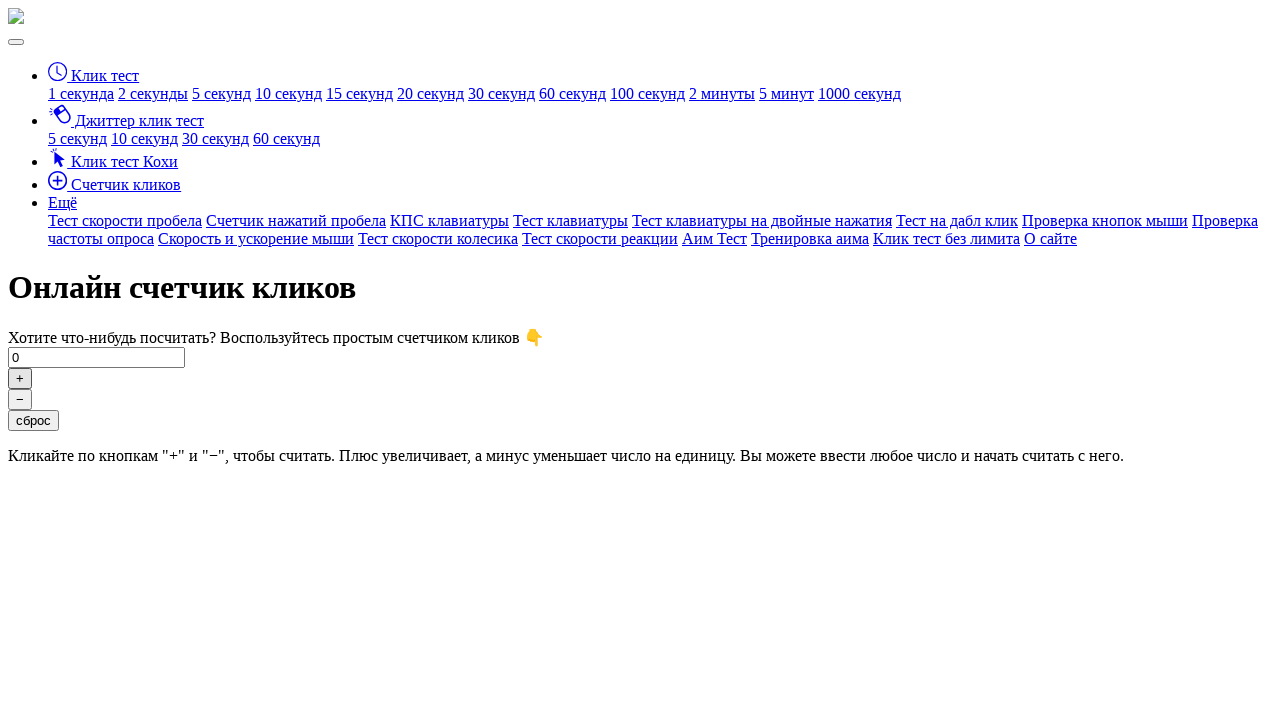

Clicked the plus button (click #458/500) at (20, 378) on button#click-plus
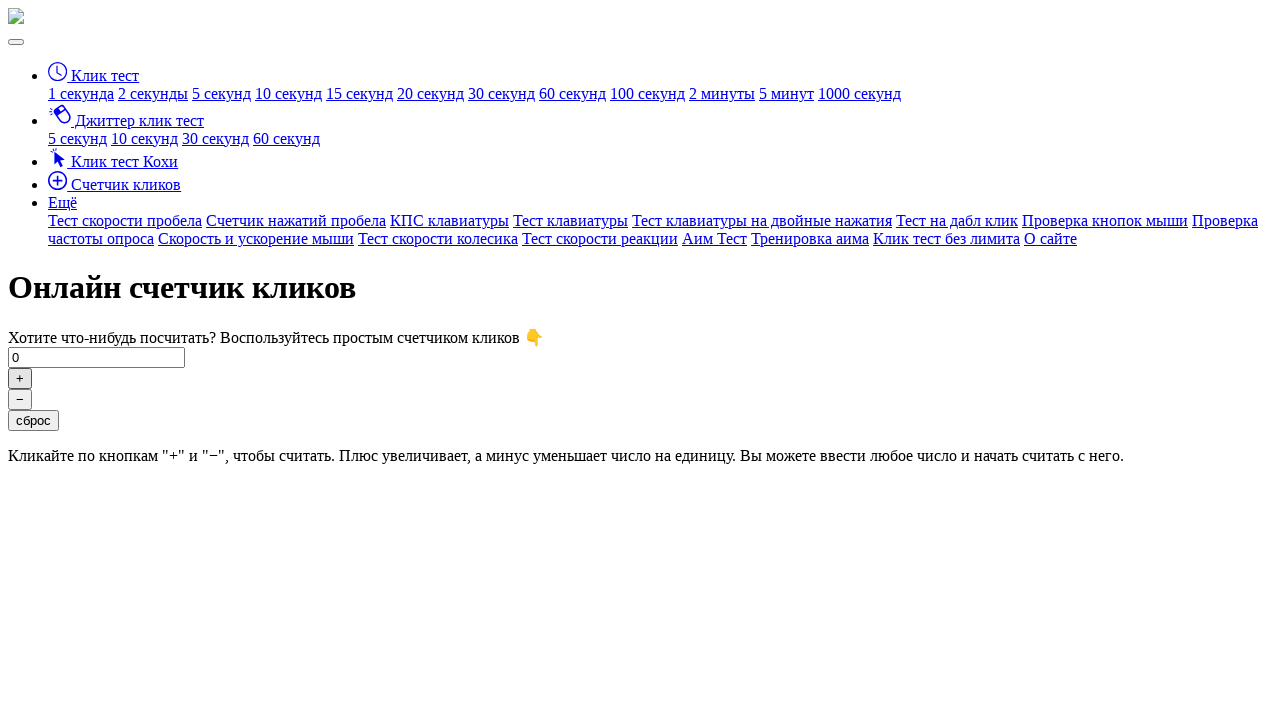

Clicked the plus button (click #459/500) at (20, 378) on button#click-plus
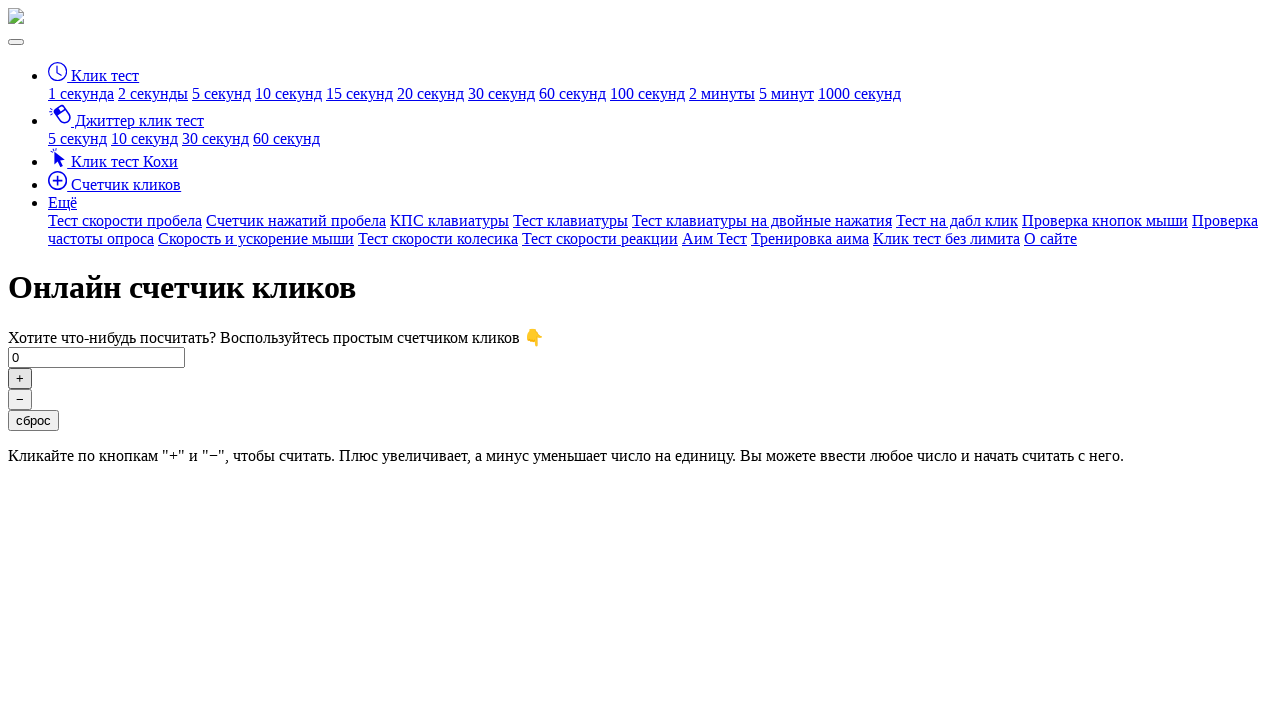

Clicked the plus button (click #460/500) at (20, 378) on button#click-plus
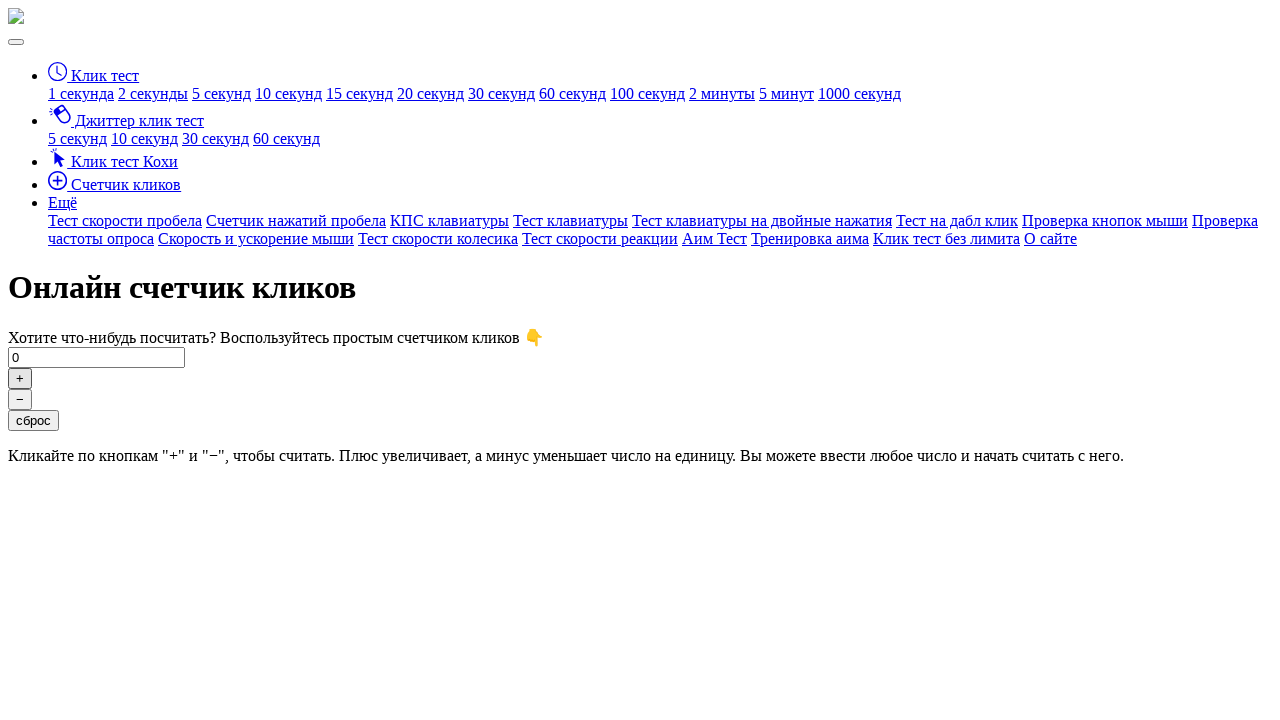

Clicked the plus button (click #461/500) at (20, 378) on button#click-plus
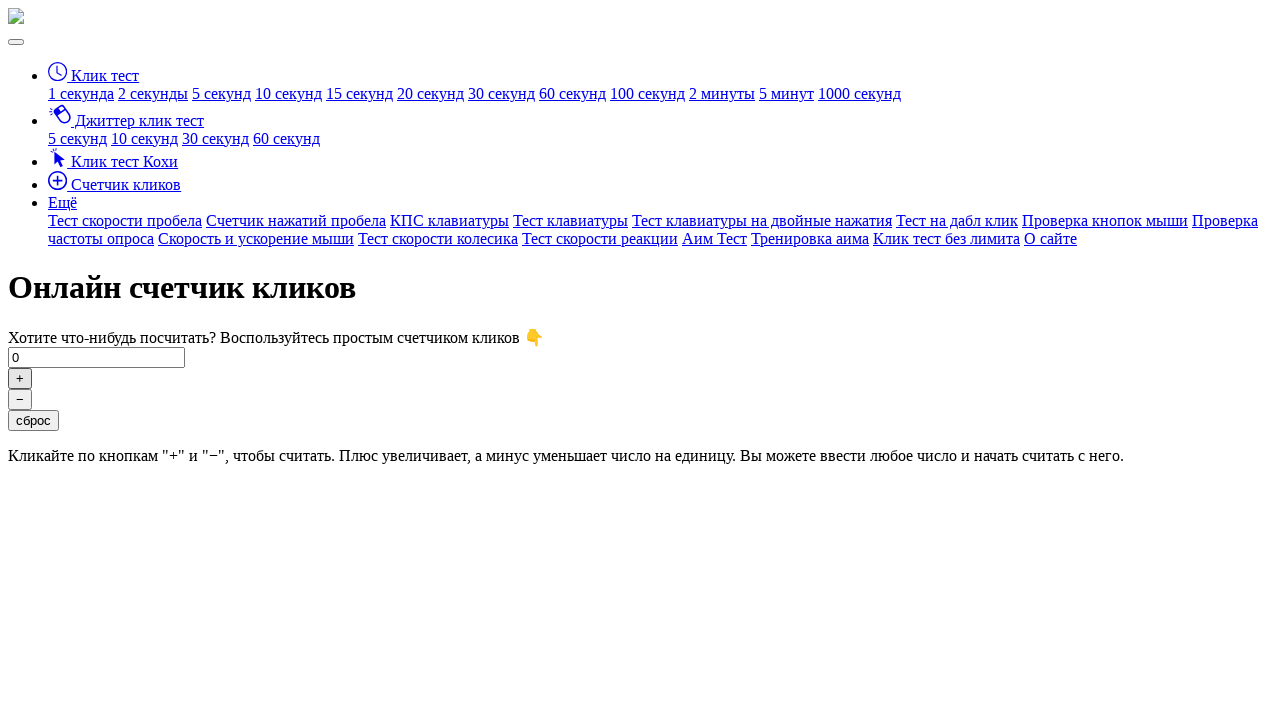

Clicked the plus button (click #462/500) at (20, 378) on button#click-plus
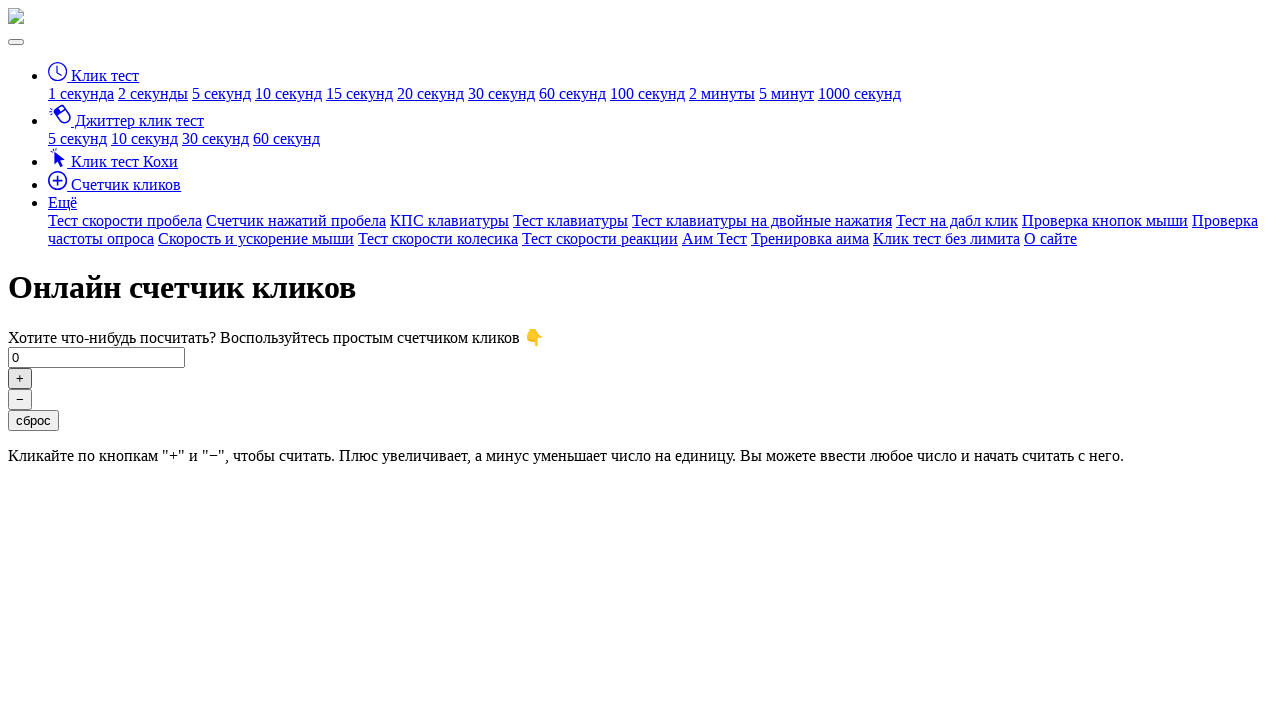

Clicked the plus button (click #463/500) at (20, 378) on button#click-plus
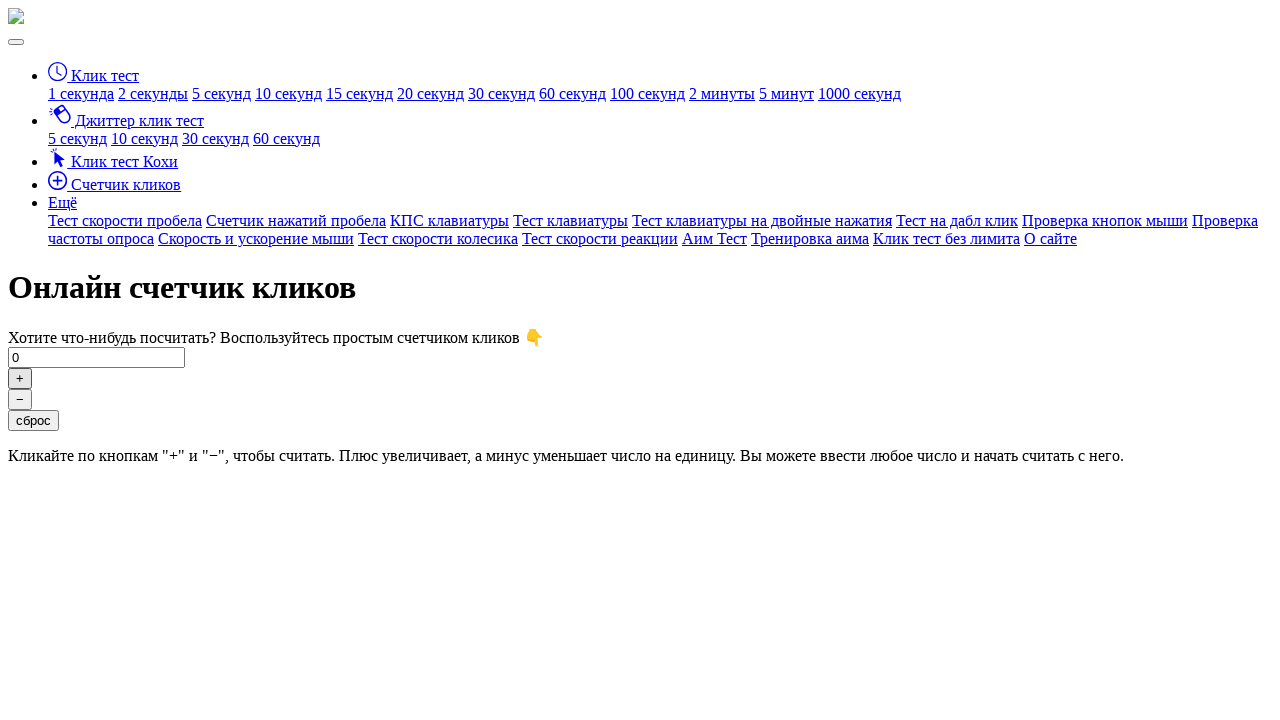

Clicked the plus button (click #464/500) at (20, 378) on button#click-plus
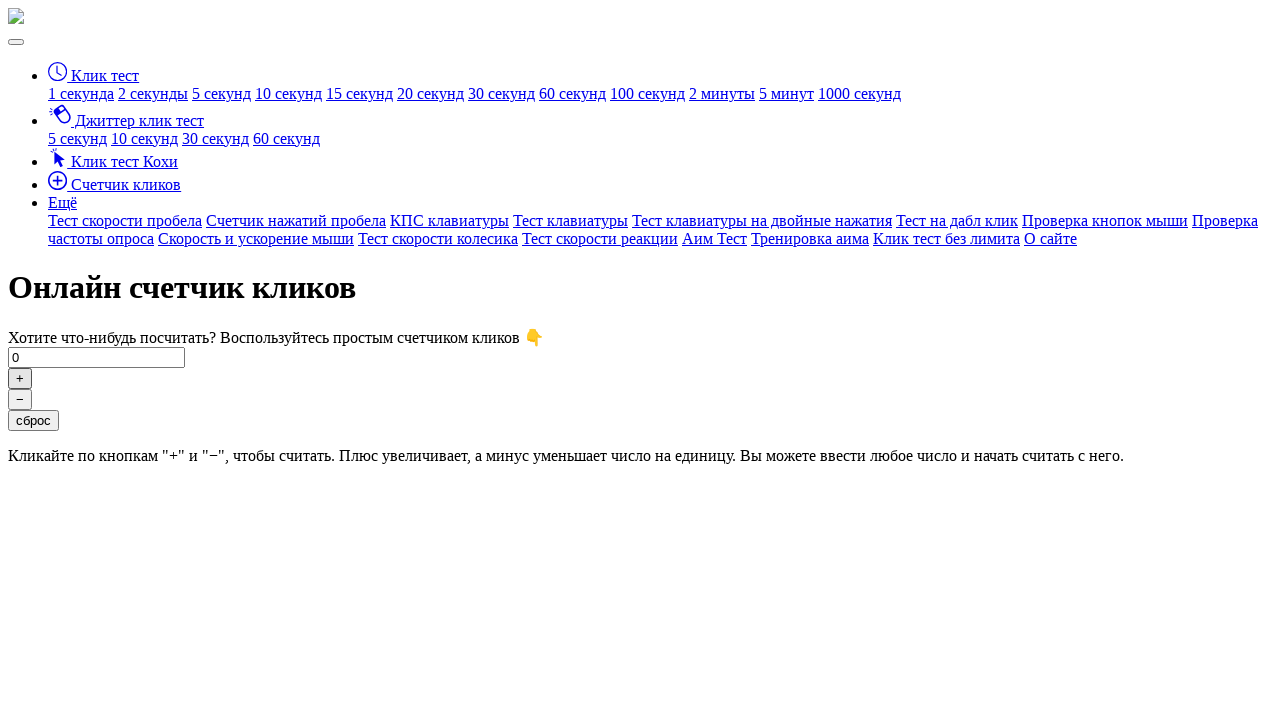

Clicked the plus button (click #465/500) at (20, 378) on button#click-plus
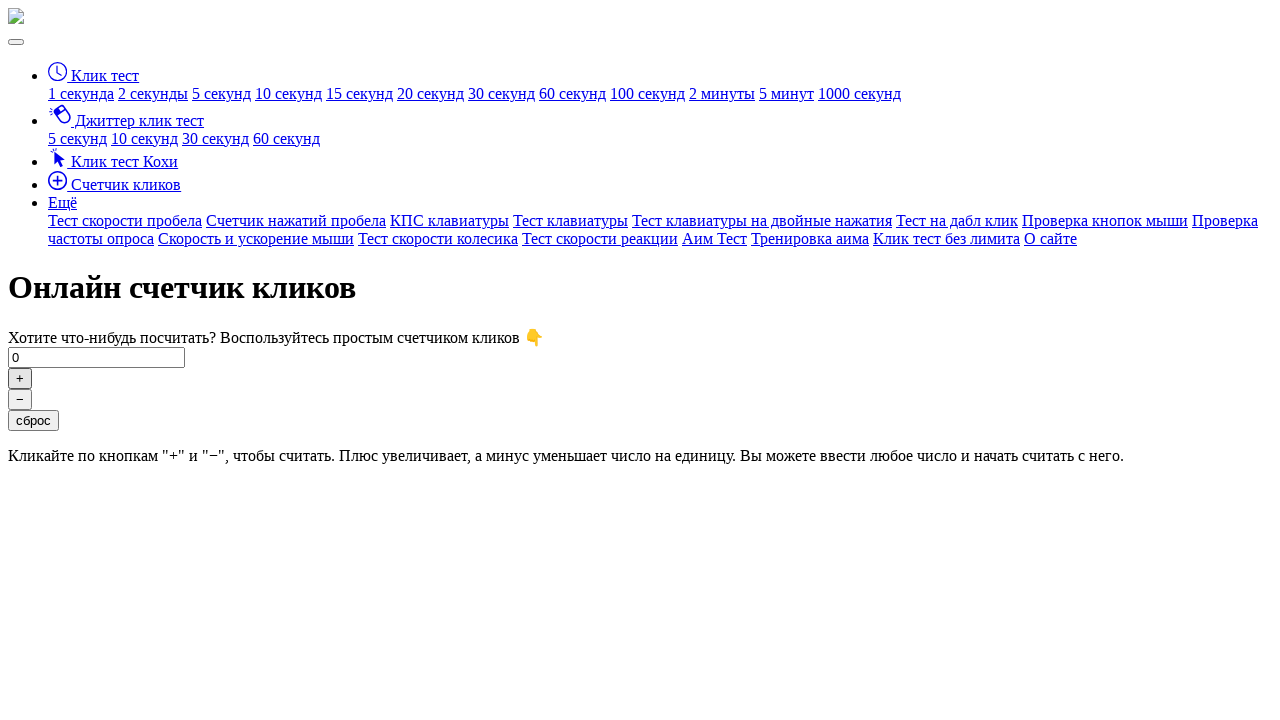

Clicked the plus button (click #466/500) at (20, 378) on button#click-plus
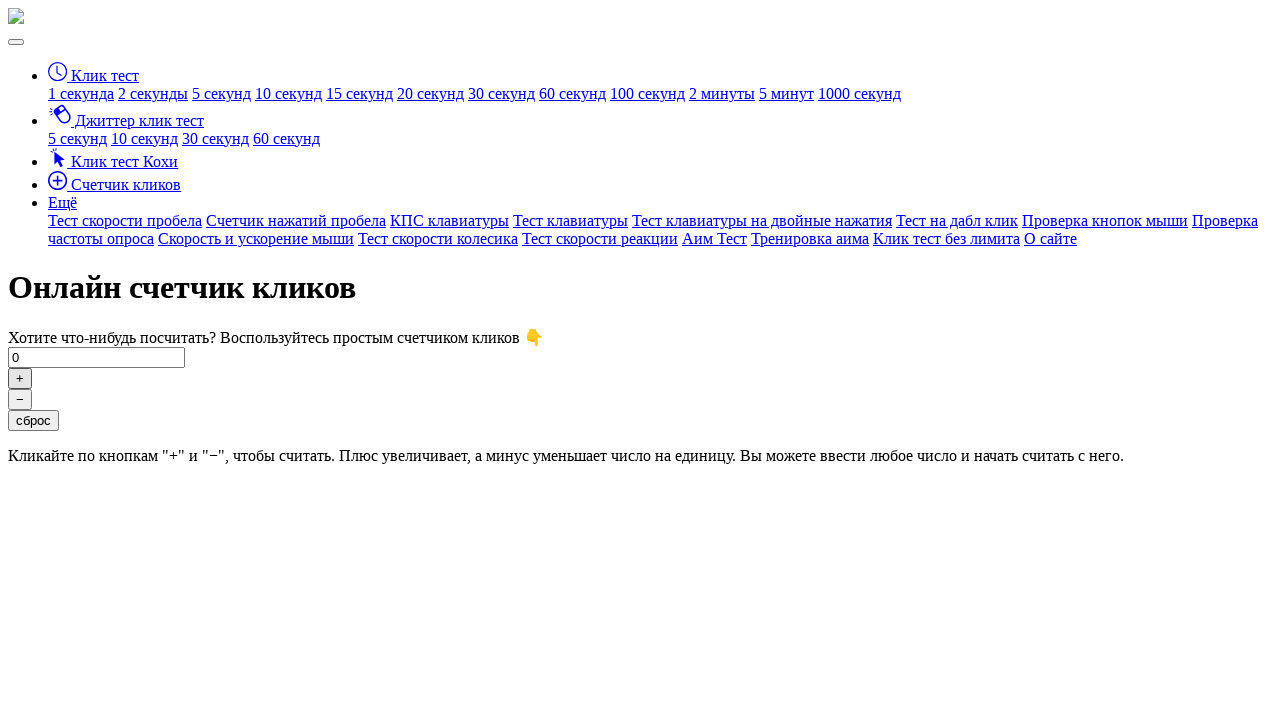

Clicked the plus button (click #467/500) at (20, 378) on button#click-plus
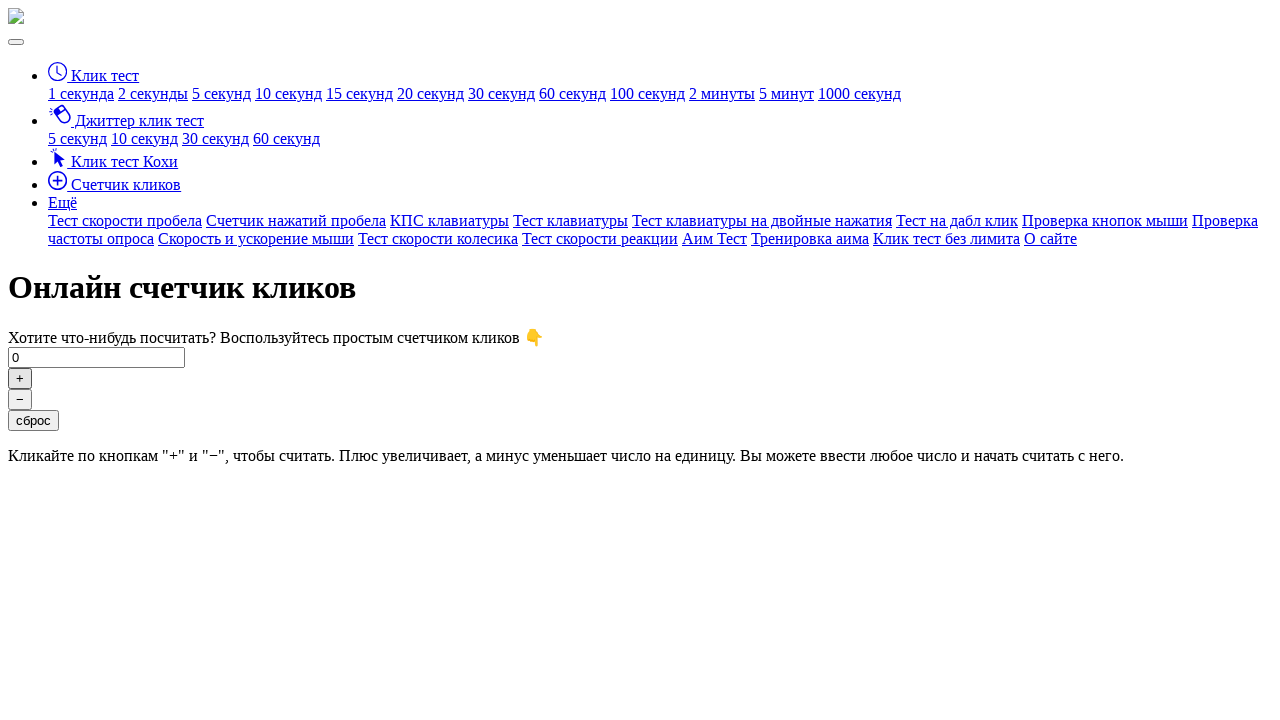

Clicked the plus button (click #468/500) at (20, 378) on button#click-plus
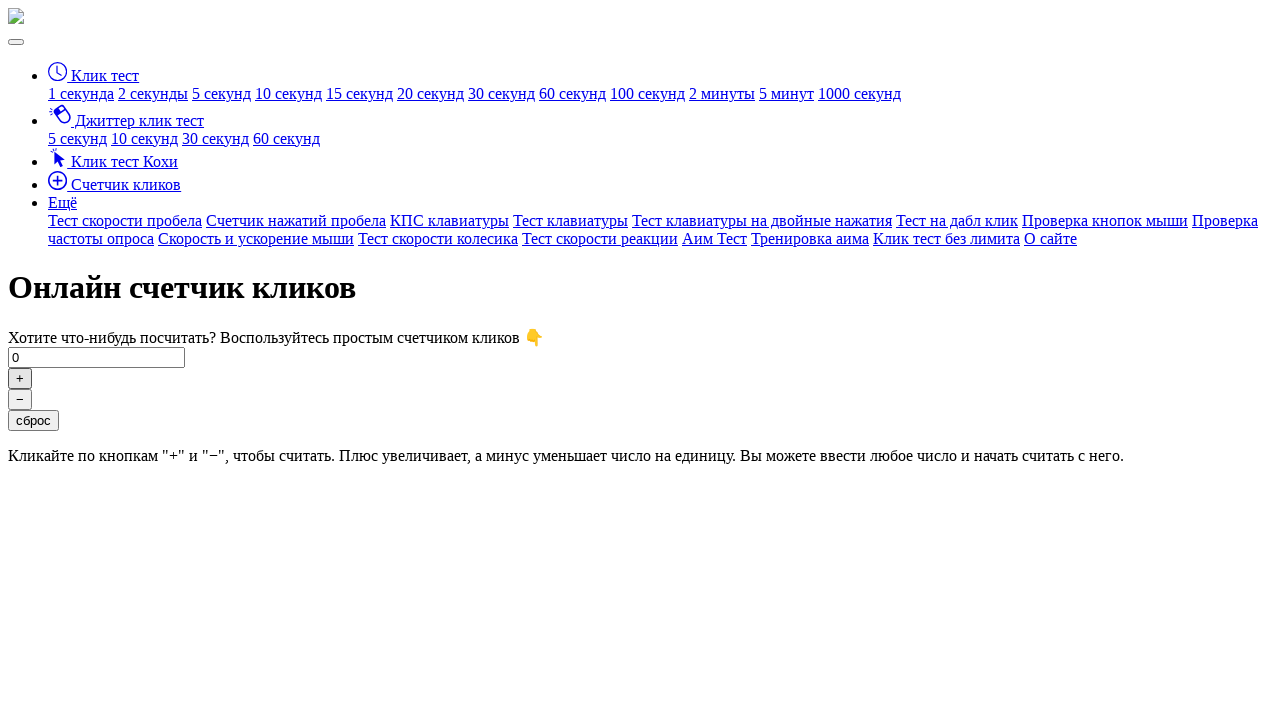

Clicked the plus button (click #469/500) at (20, 378) on button#click-plus
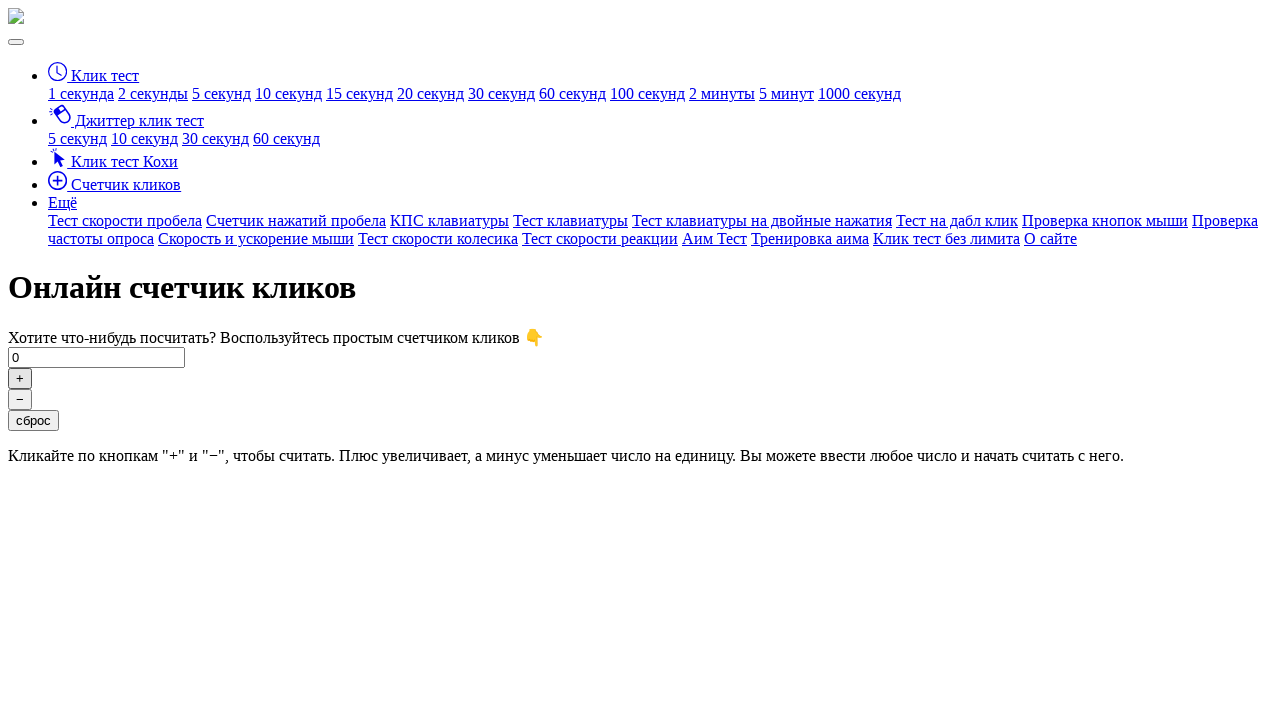

Clicked the plus button (click #470/500) at (20, 378) on button#click-plus
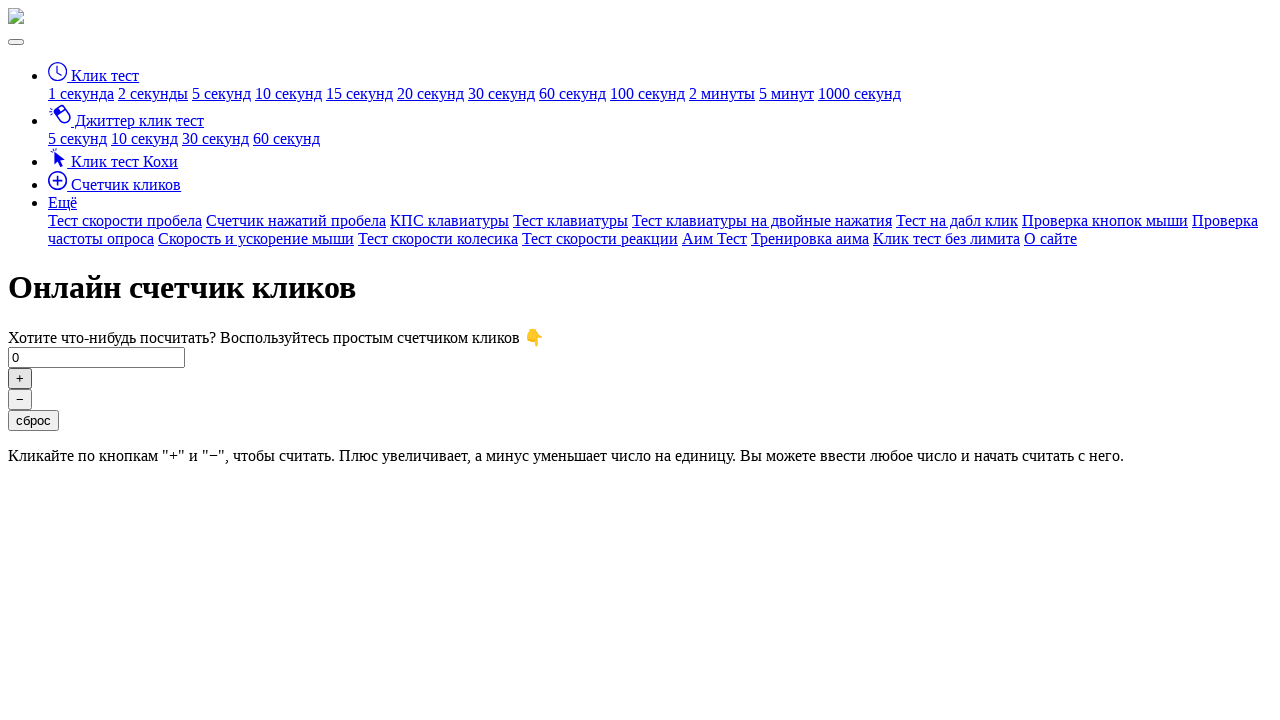

Clicked the plus button (click #471/500) at (20, 378) on button#click-plus
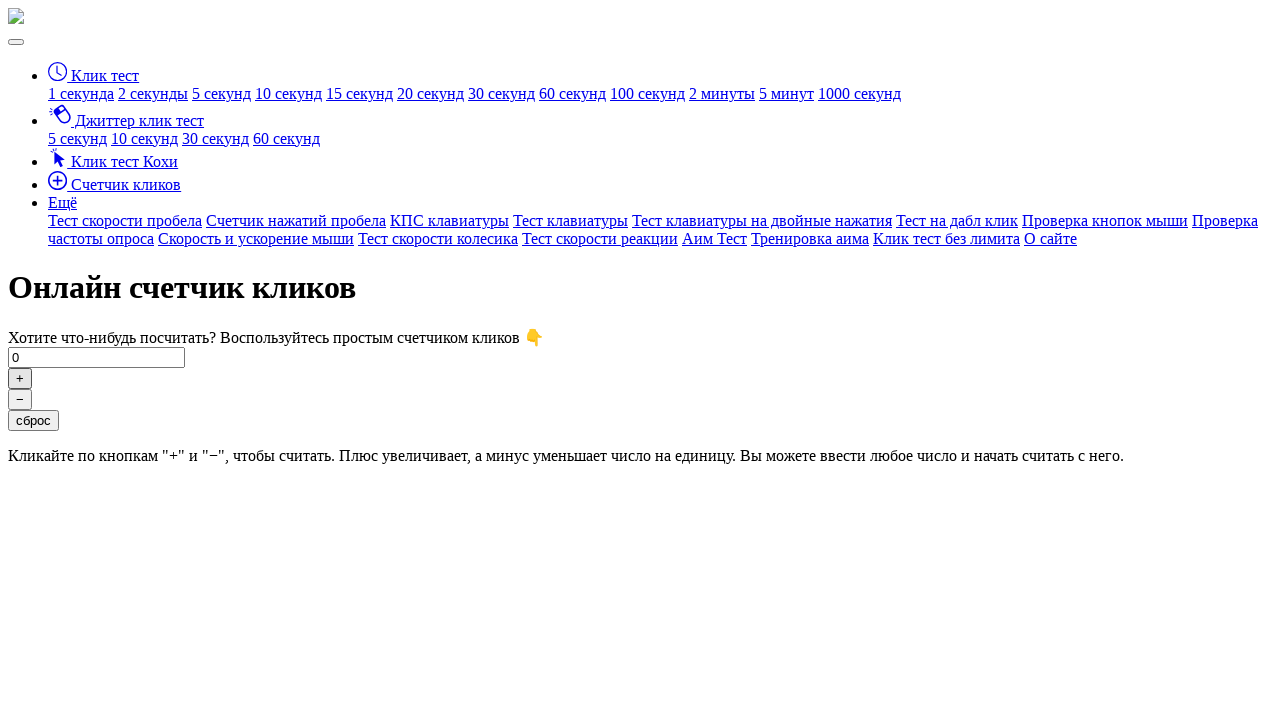

Clicked the plus button (click #472/500) at (20, 378) on button#click-plus
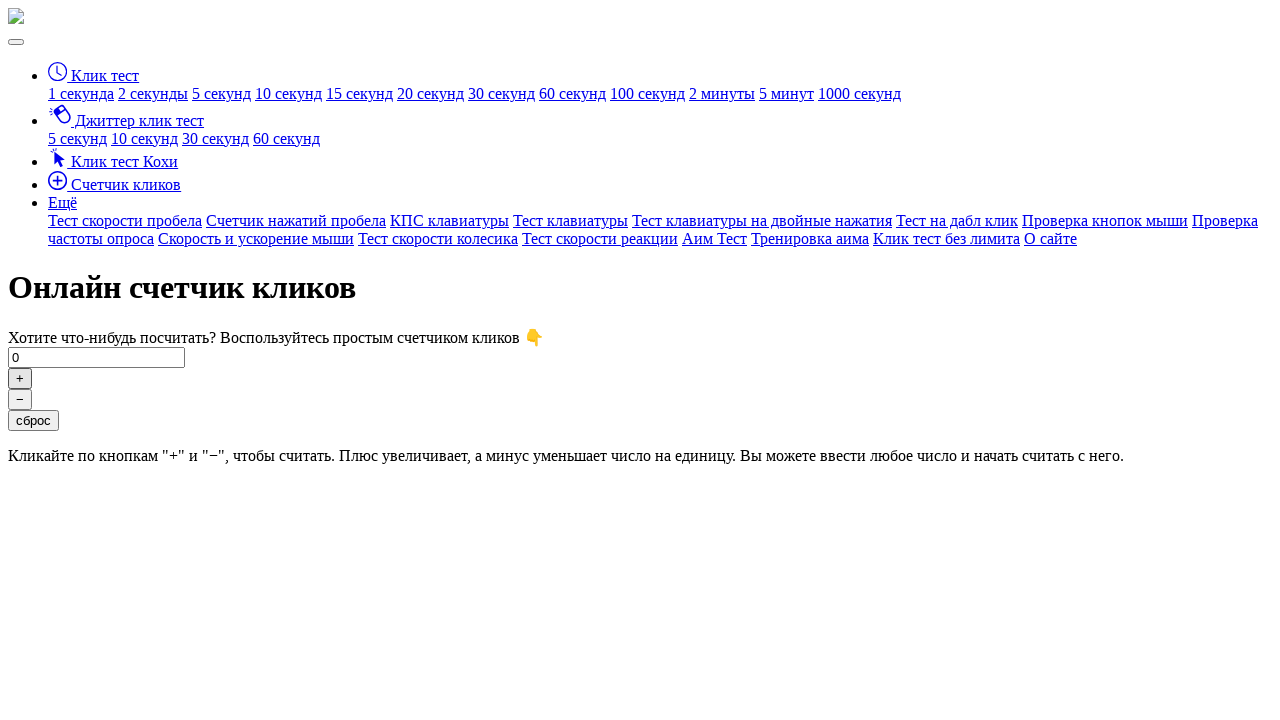

Clicked the plus button (click #473/500) at (20, 378) on button#click-plus
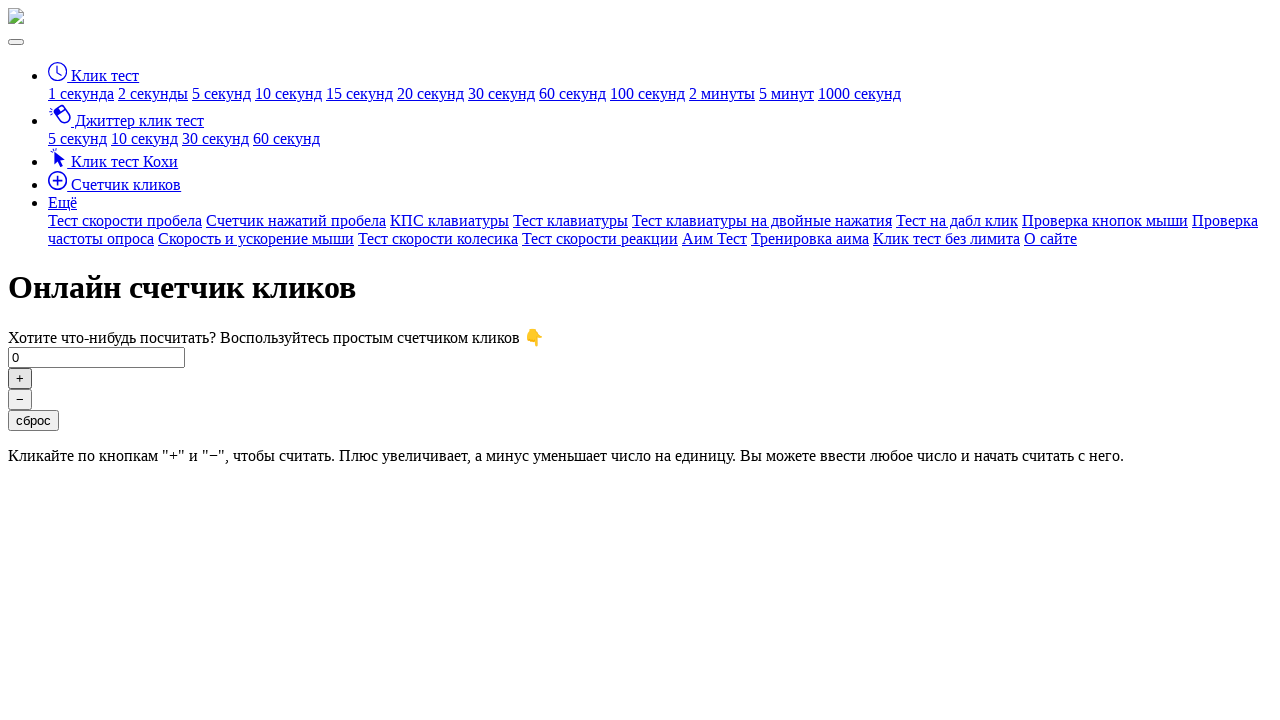

Clicked the plus button (click #474/500) at (20, 378) on button#click-plus
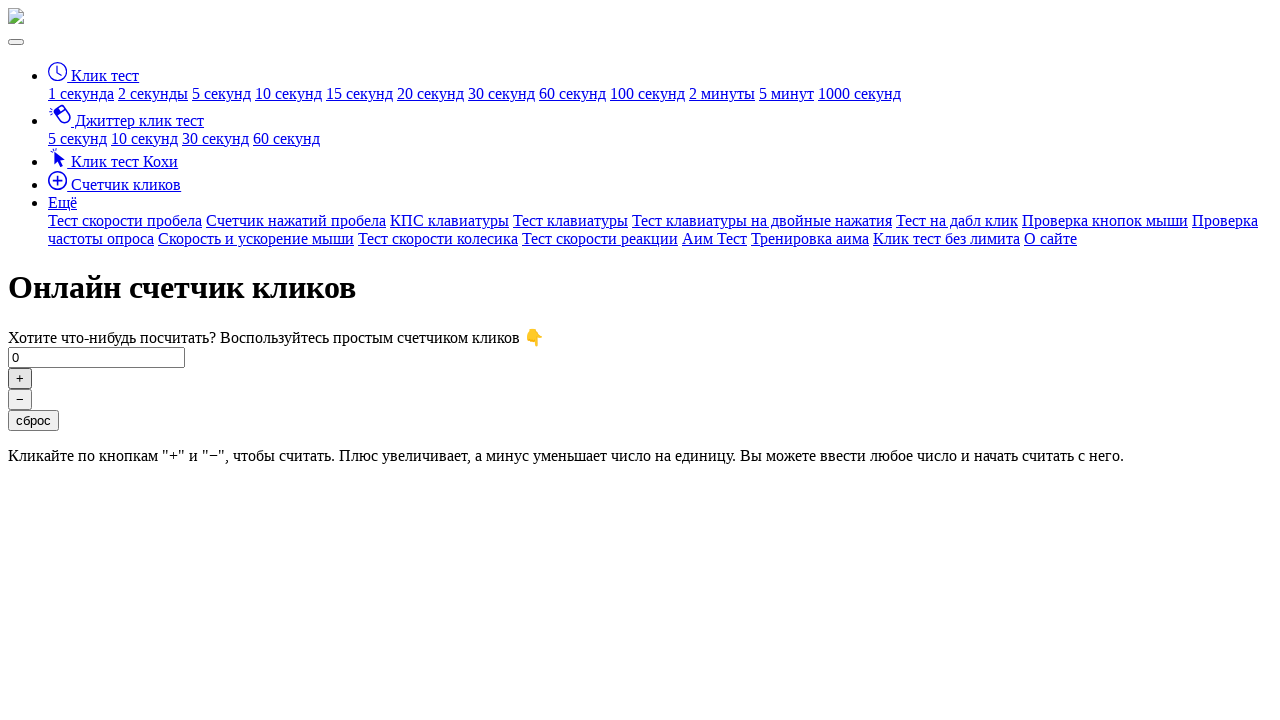

Clicked the plus button (click #475/500) at (20, 378) on button#click-plus
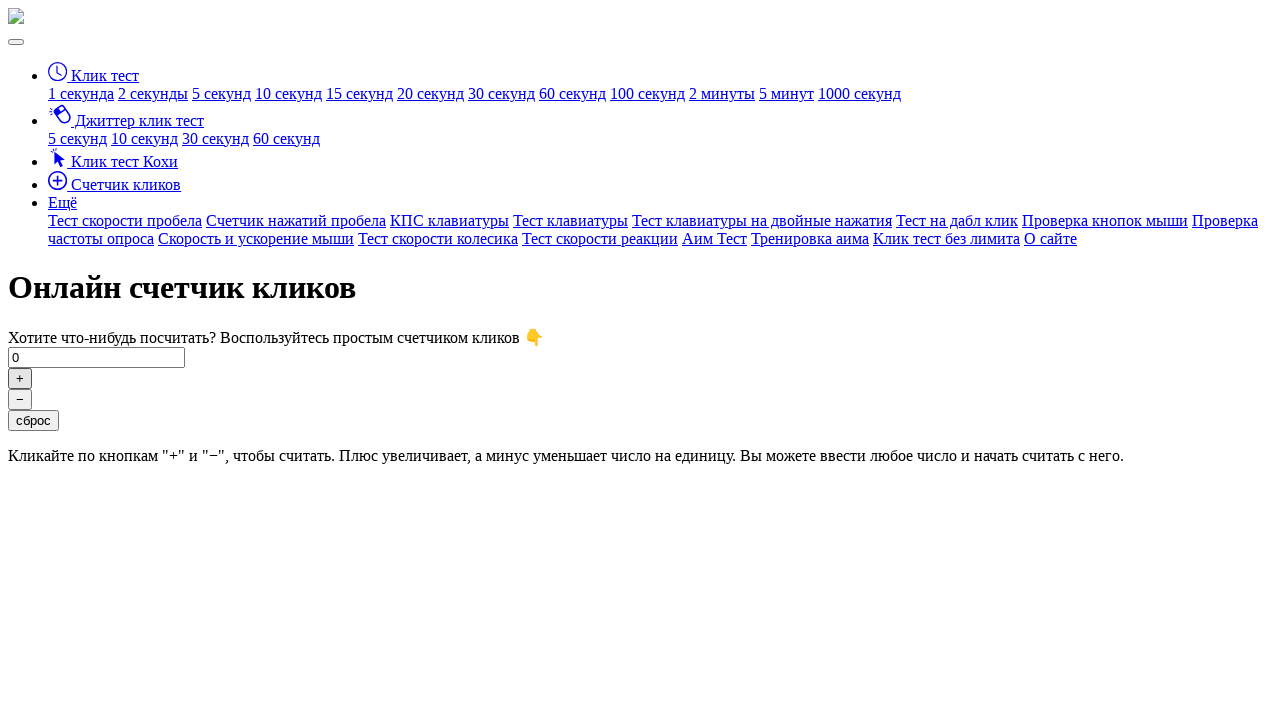

Clicked the plus button (click #476/500) at (20, 378) on button#click-plus
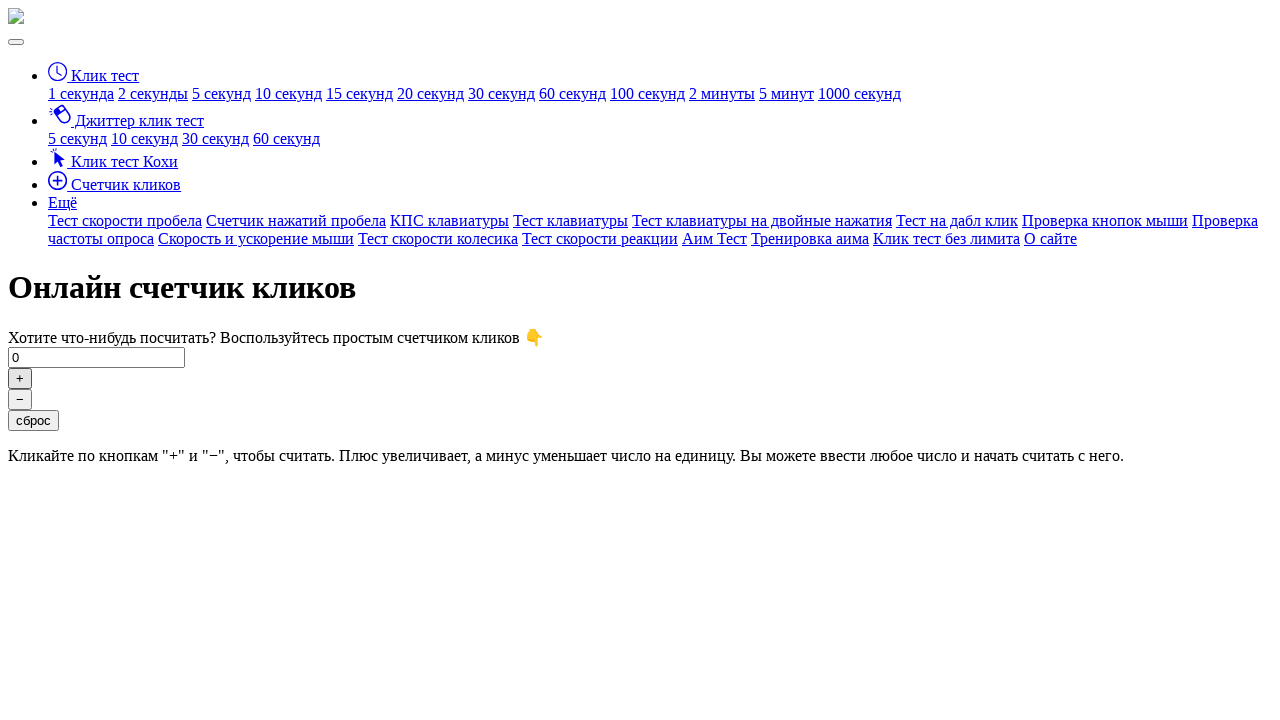

Clicked the plus button (click #477/500) at (20, 378) on button#click-plus
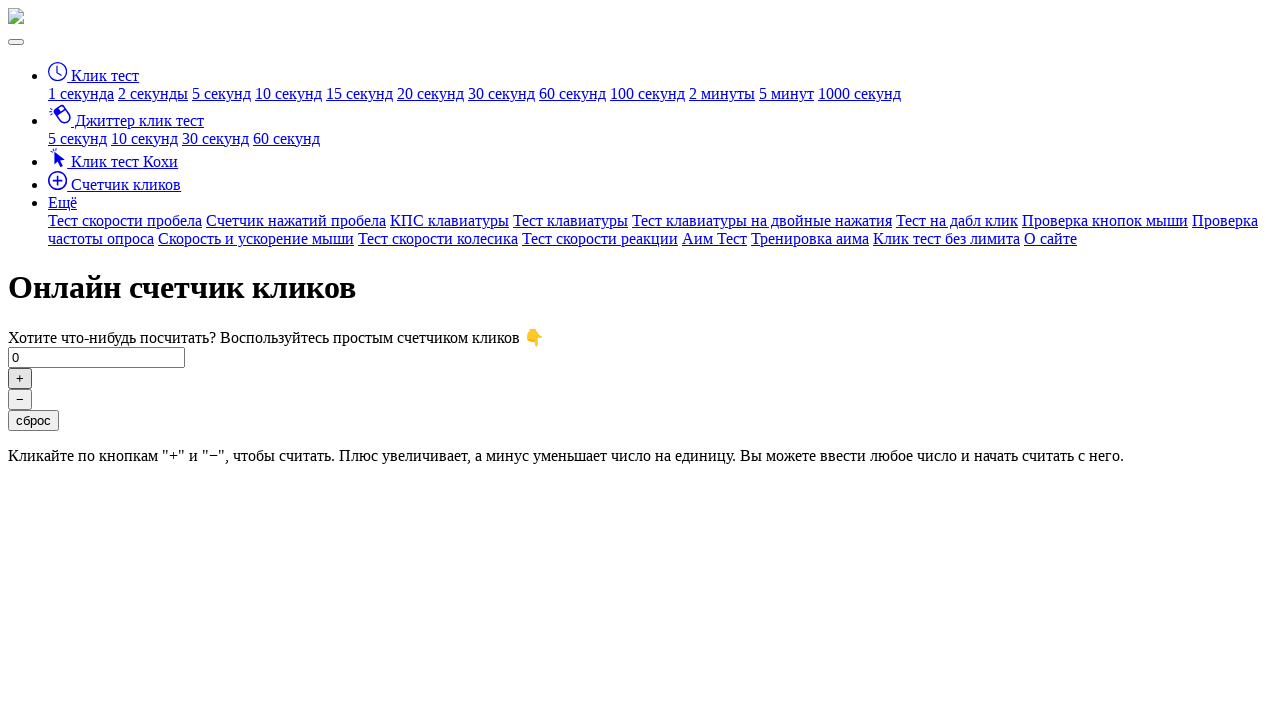

Clicked the plus button (click #478/500) at (20, 378) on button#click-plus
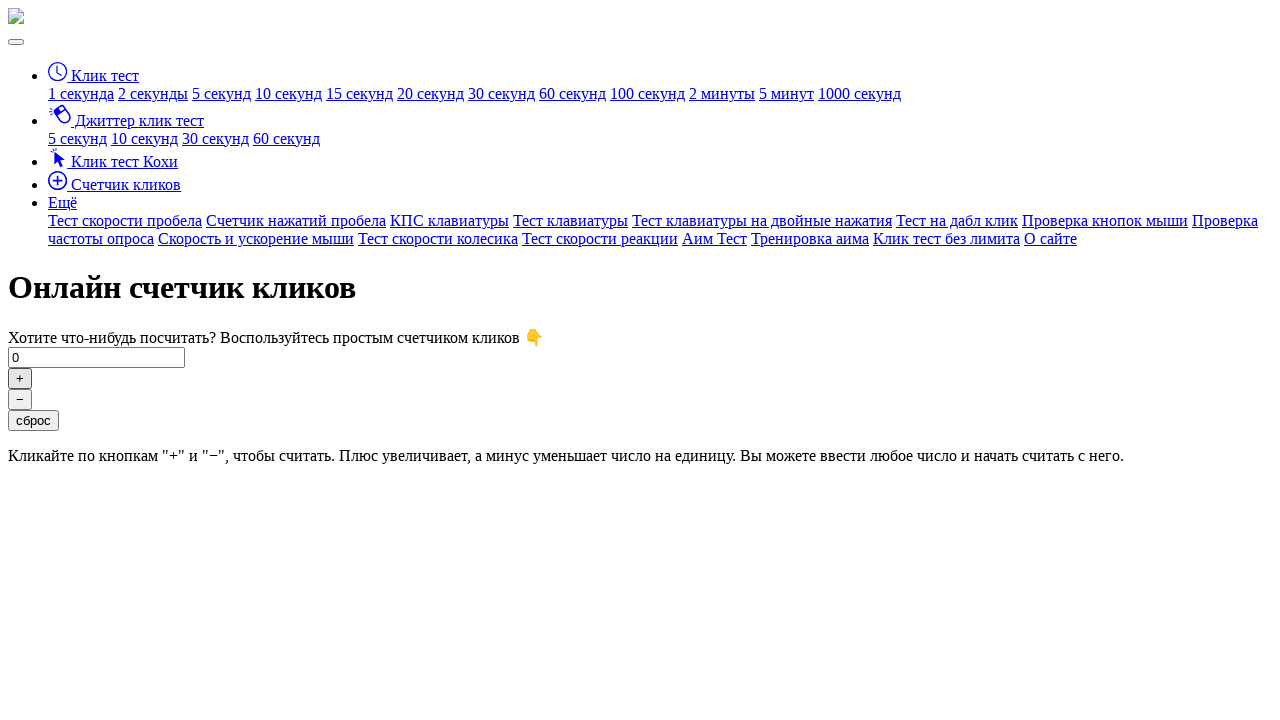

Clicked the plus button (click #479/500) at (20, 378) on button#click-plus
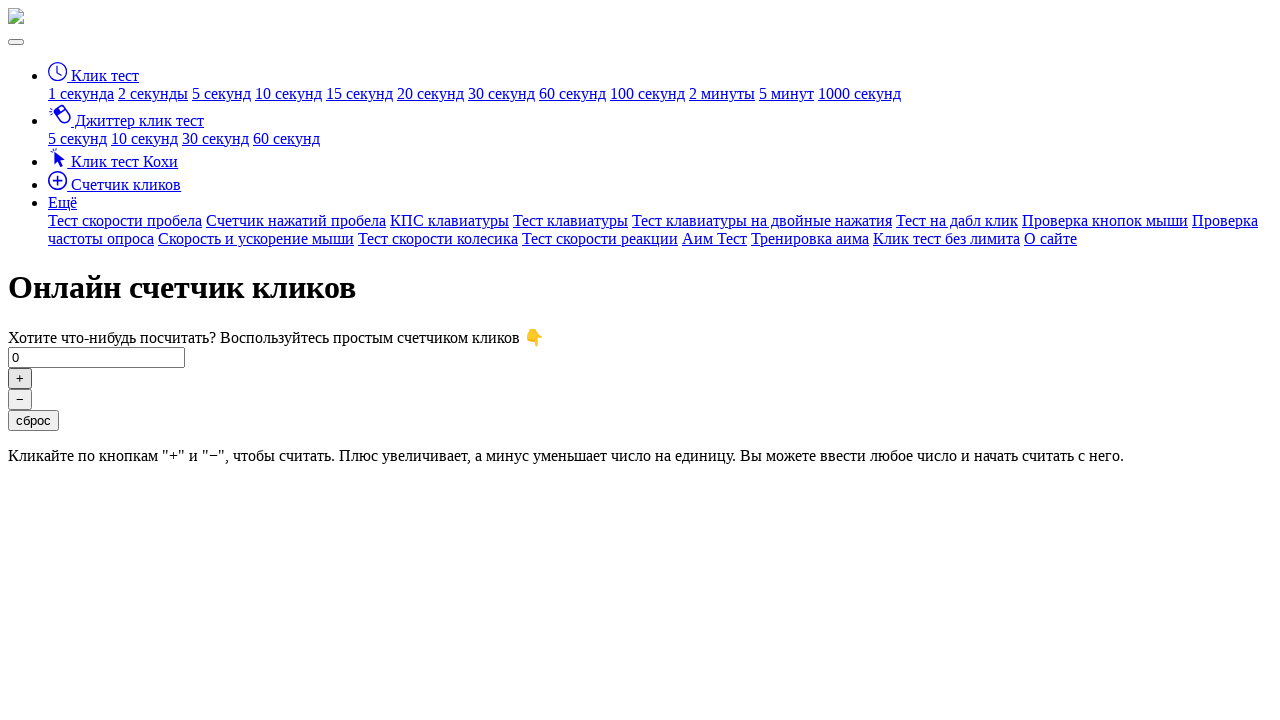

Clicked the plus button (click #480/500) at (20, 378) on button#click-plus
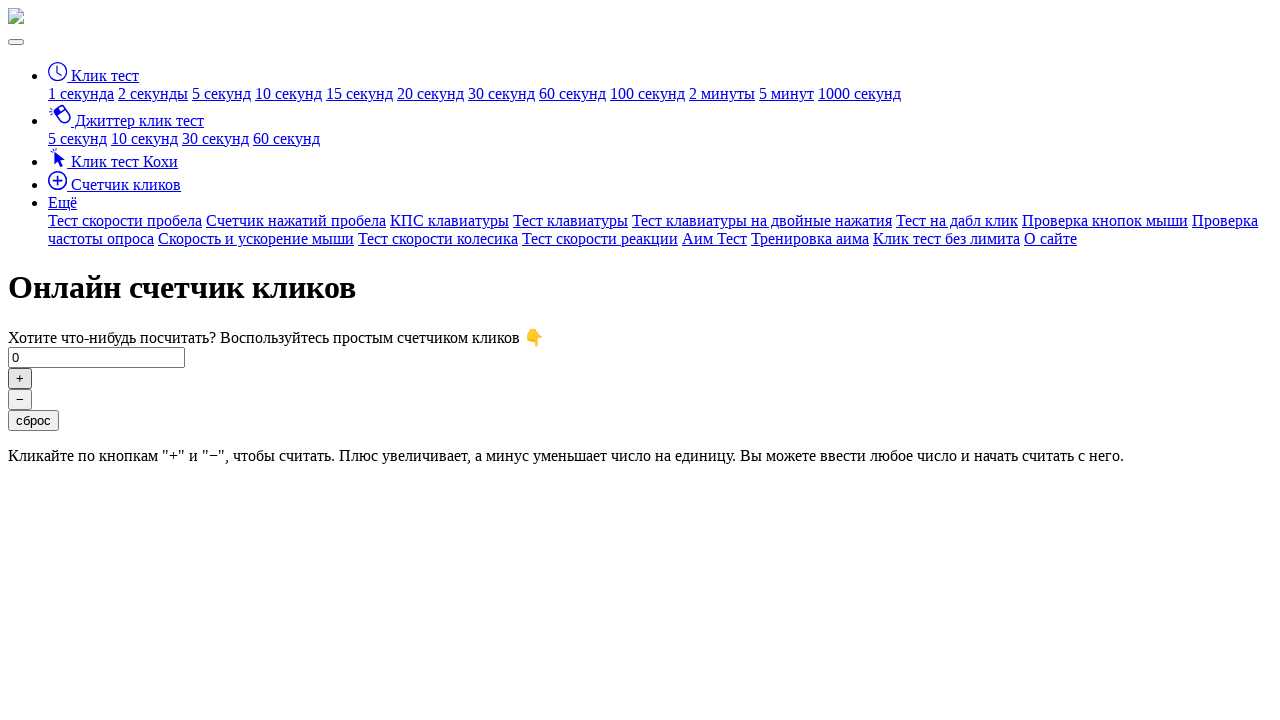

Clicked the plus button (click #481/500) at (20, 378) on button#click-plus
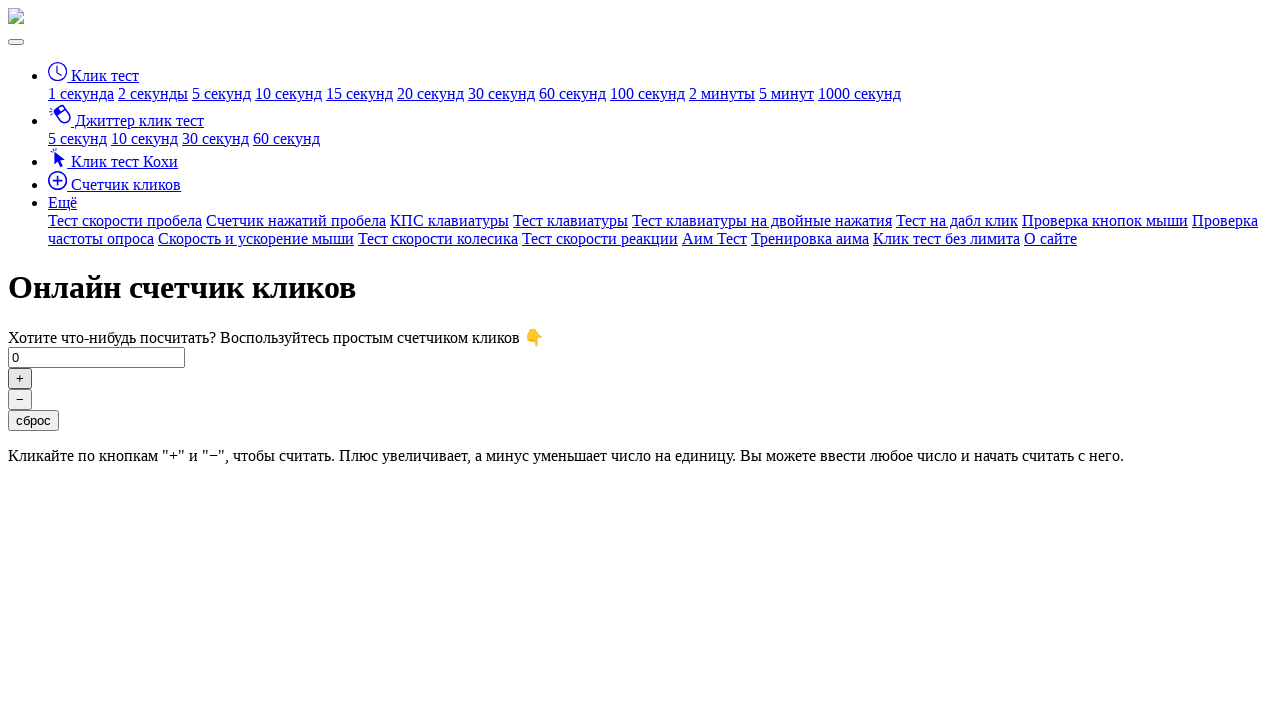

Clicked the plus button (click #482/500) at (20, 378) on button#click-plus
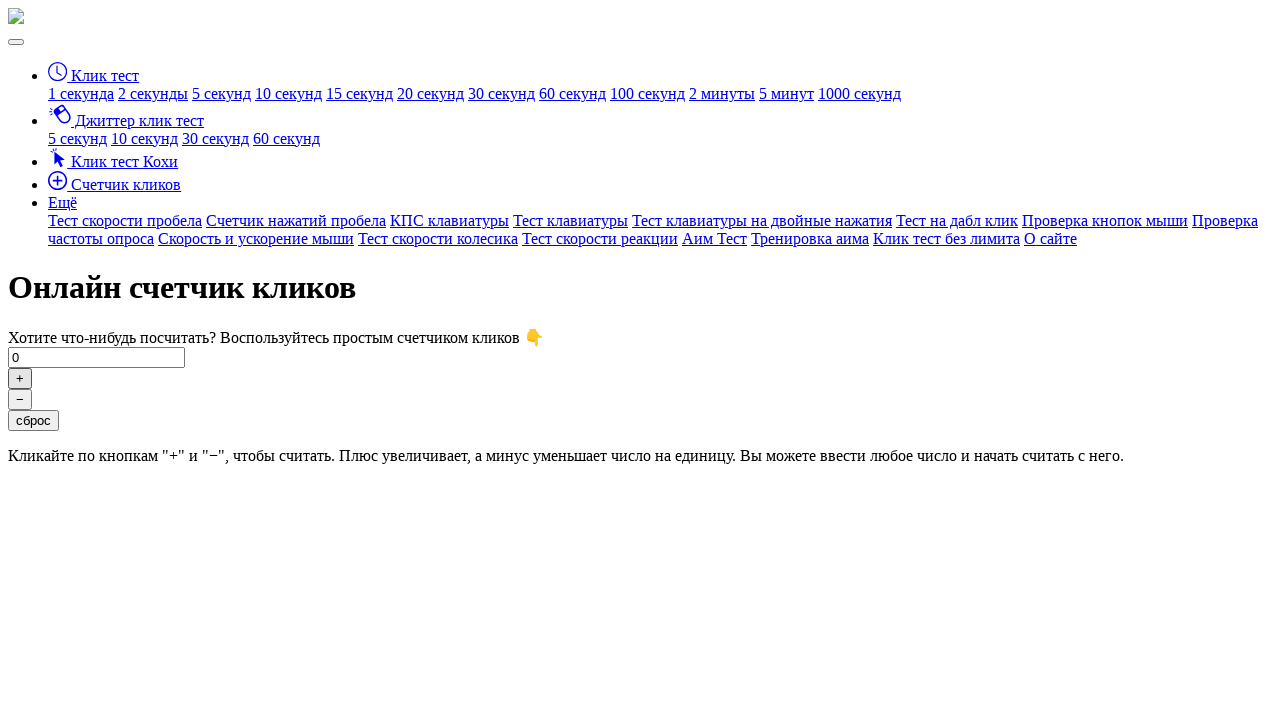

Clicked the plus button (click #483/500) at (20, 378) on button#click-plus
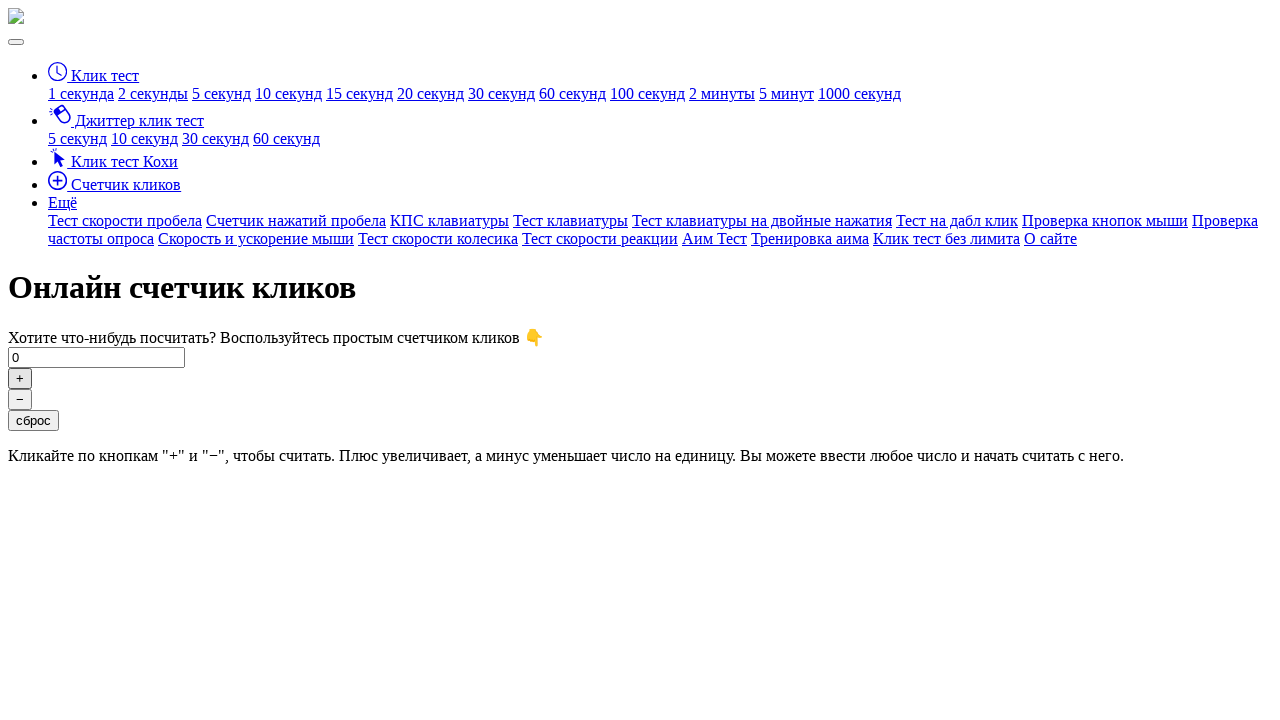

Clicked the plus button (click #484/500) at (20, 378) on button#click-plus
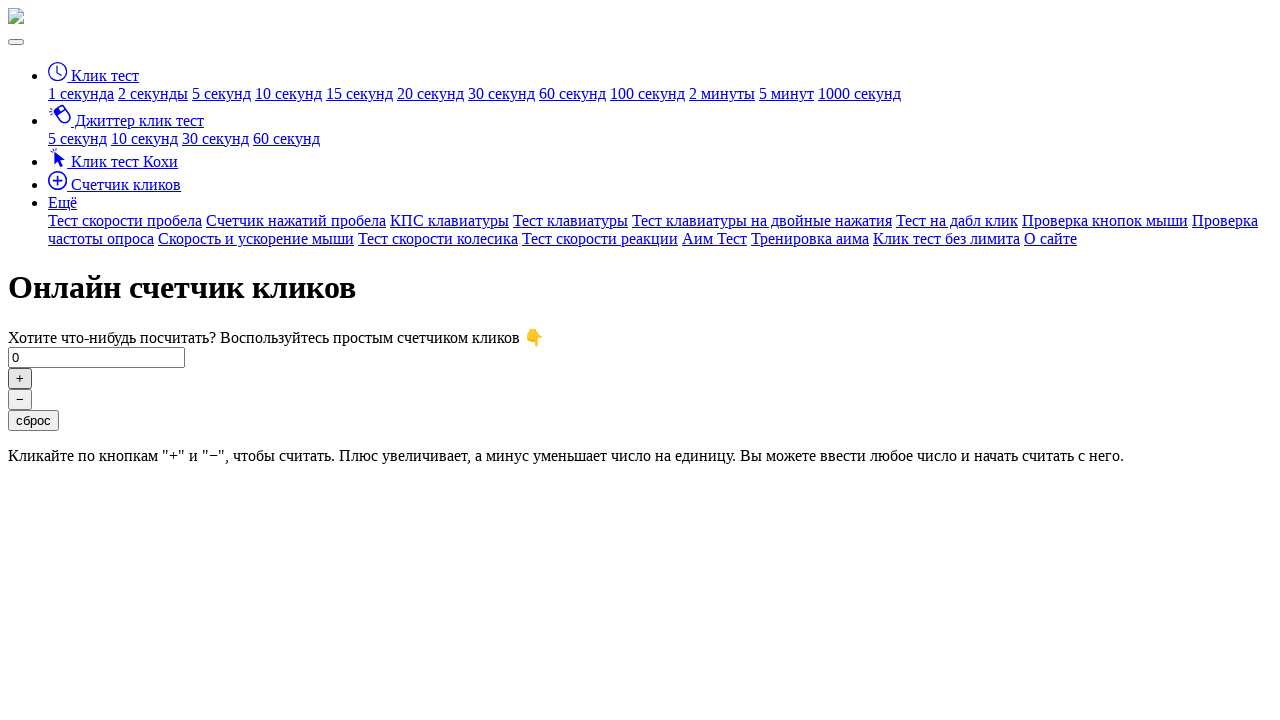

Clicked the plus button (click #485/500) at (20, 378) on button#click-plus
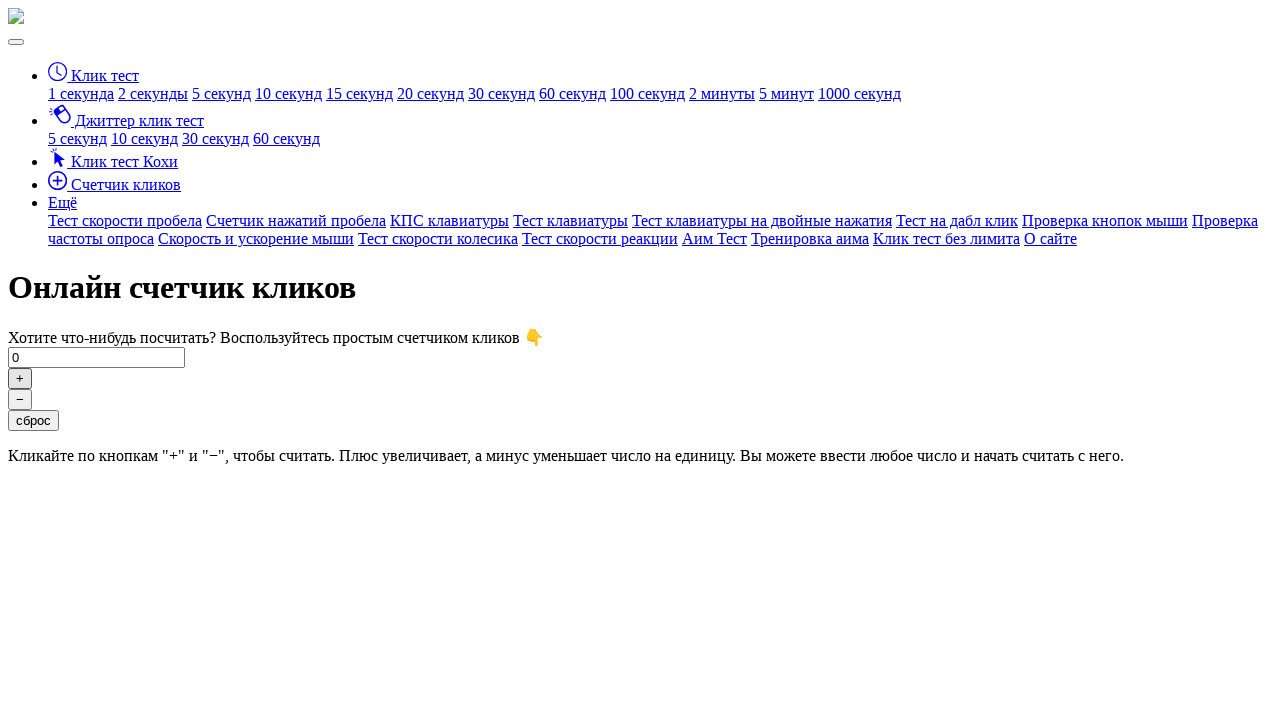

Clicked the plus button (click #486/500) at (20, 378) on button#click-plus
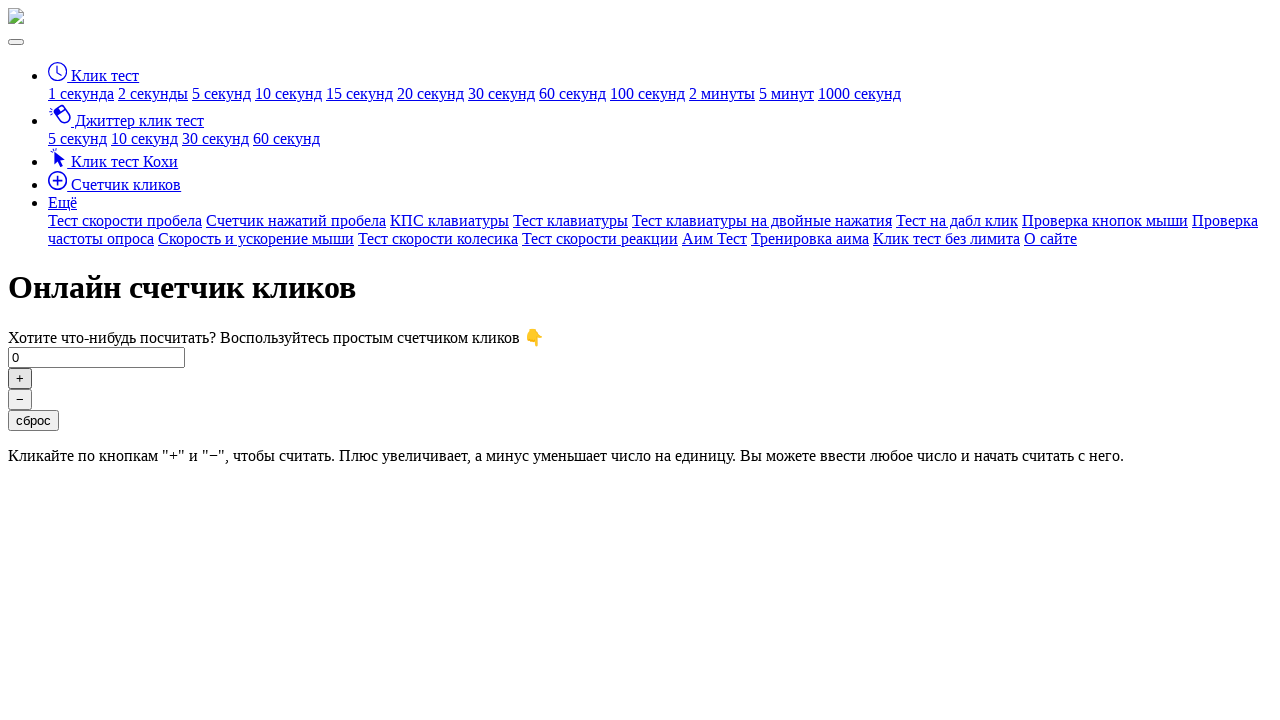

Clicked the plus button (click #487/500) at (20, 378) on button#click-plus
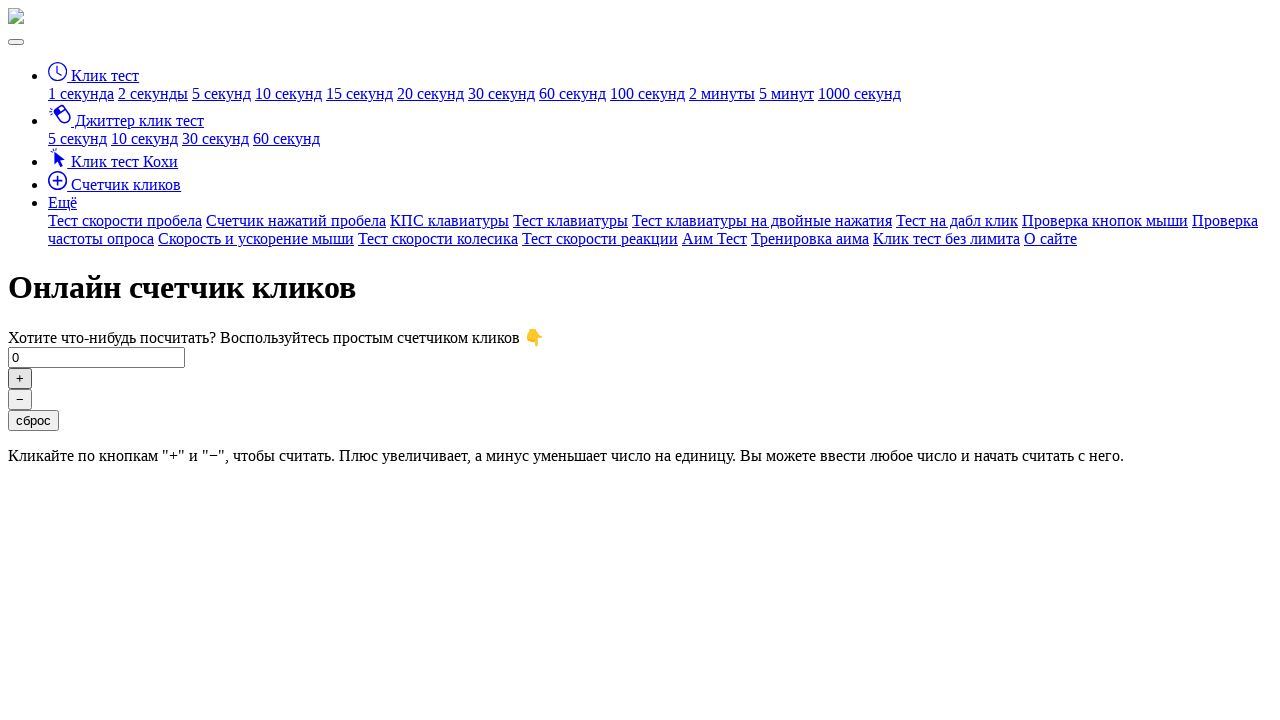

Clicked the plus button (click #488/500) at (20, 378) on button#click-plus
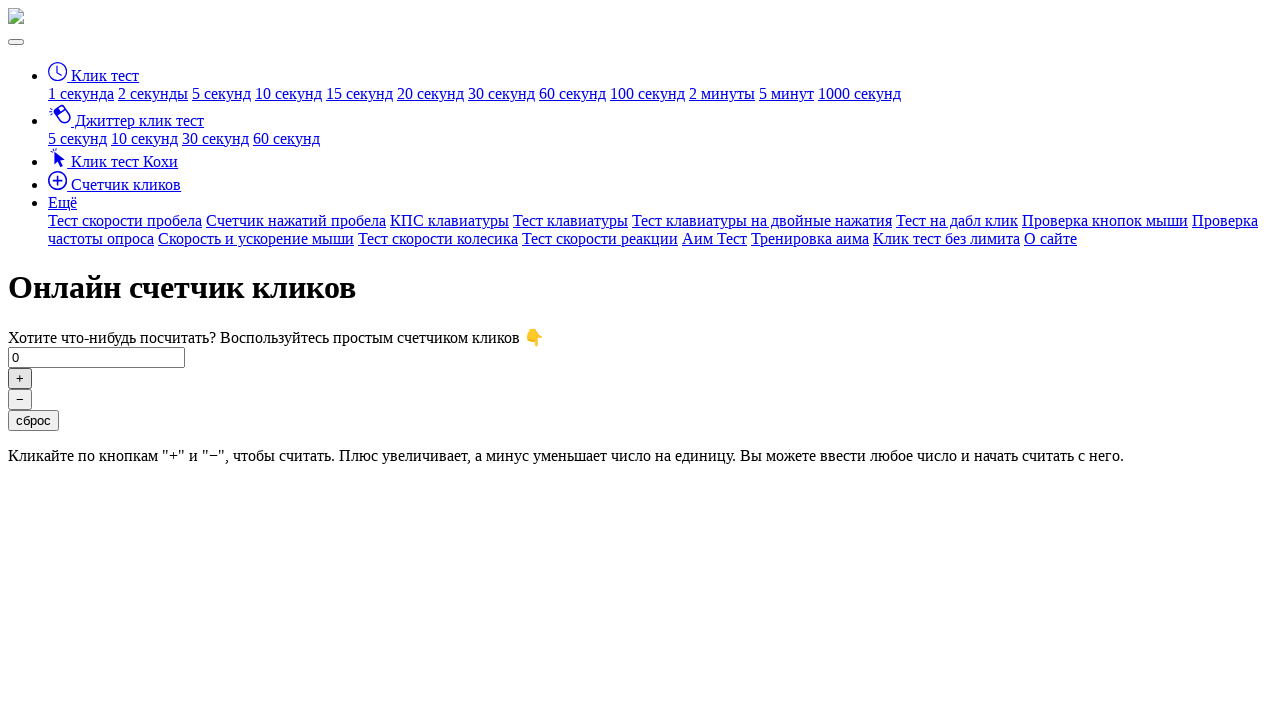

Clicked the plus button (click #489/500) at (20, 378) on button#click-plus
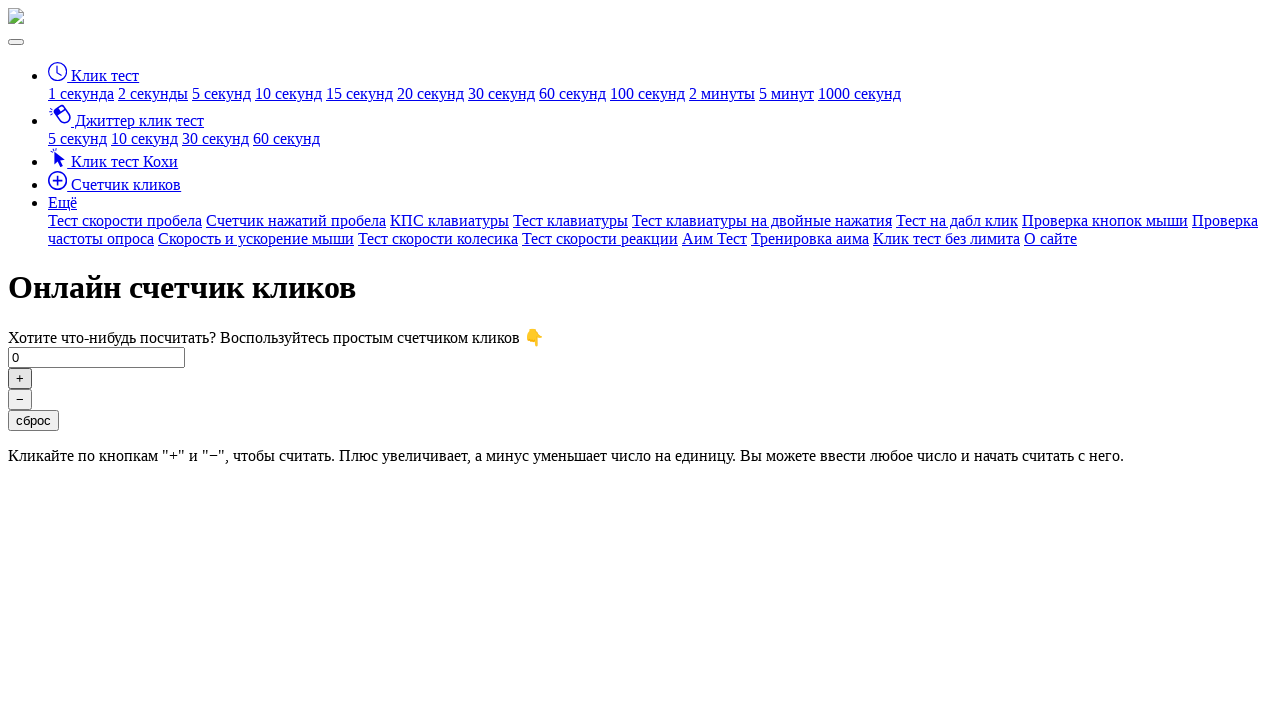

Clicked the plus button (click #490/500) at (20, 378) on button#click-plus
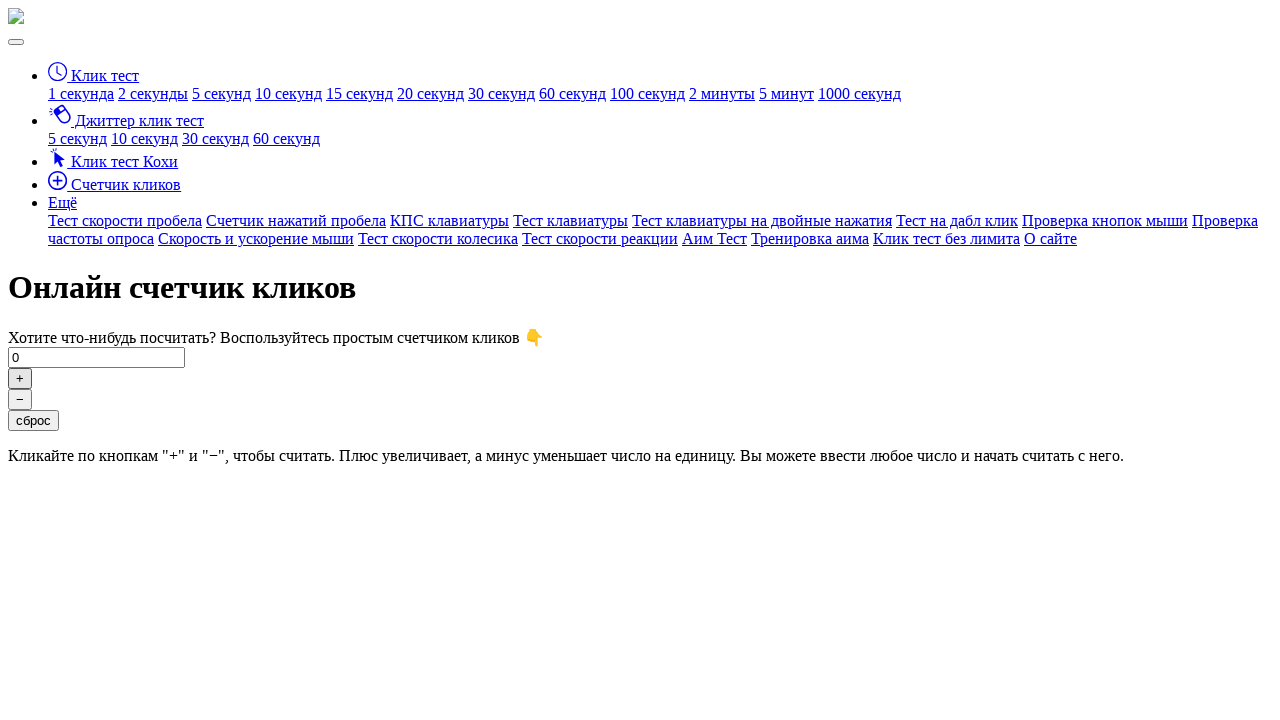

Clicked the plus button (click #491/500) at (20, 378) on button#click-plus
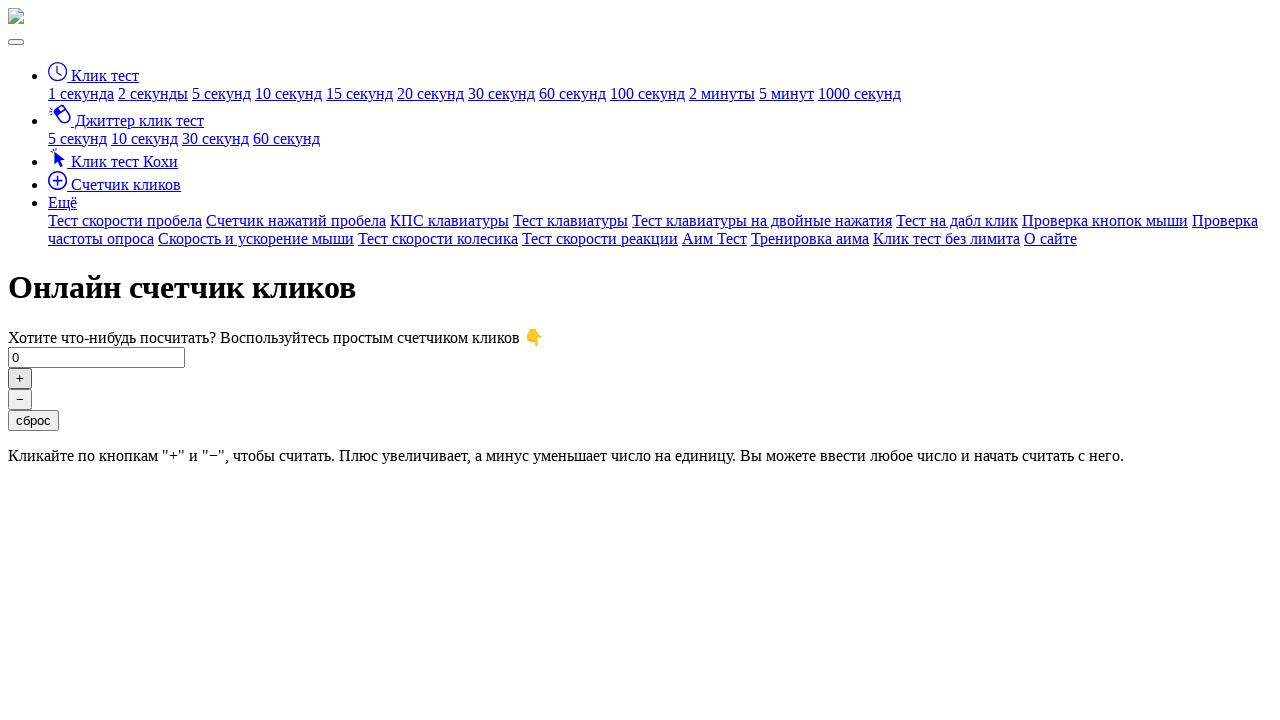

Clicked the plus button (click #492/500) at (20, 378) on button#click-plus
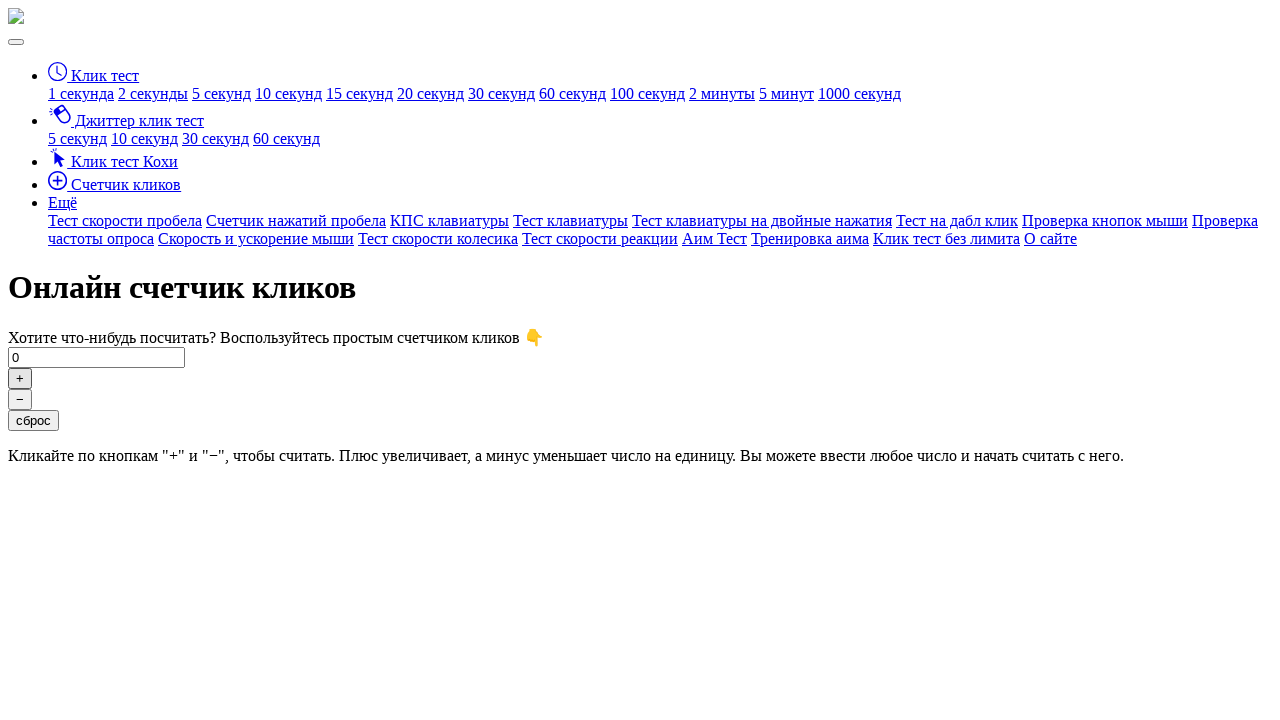

Clicked the plus button (click #493/500) at (20, 378) on button#click-plus
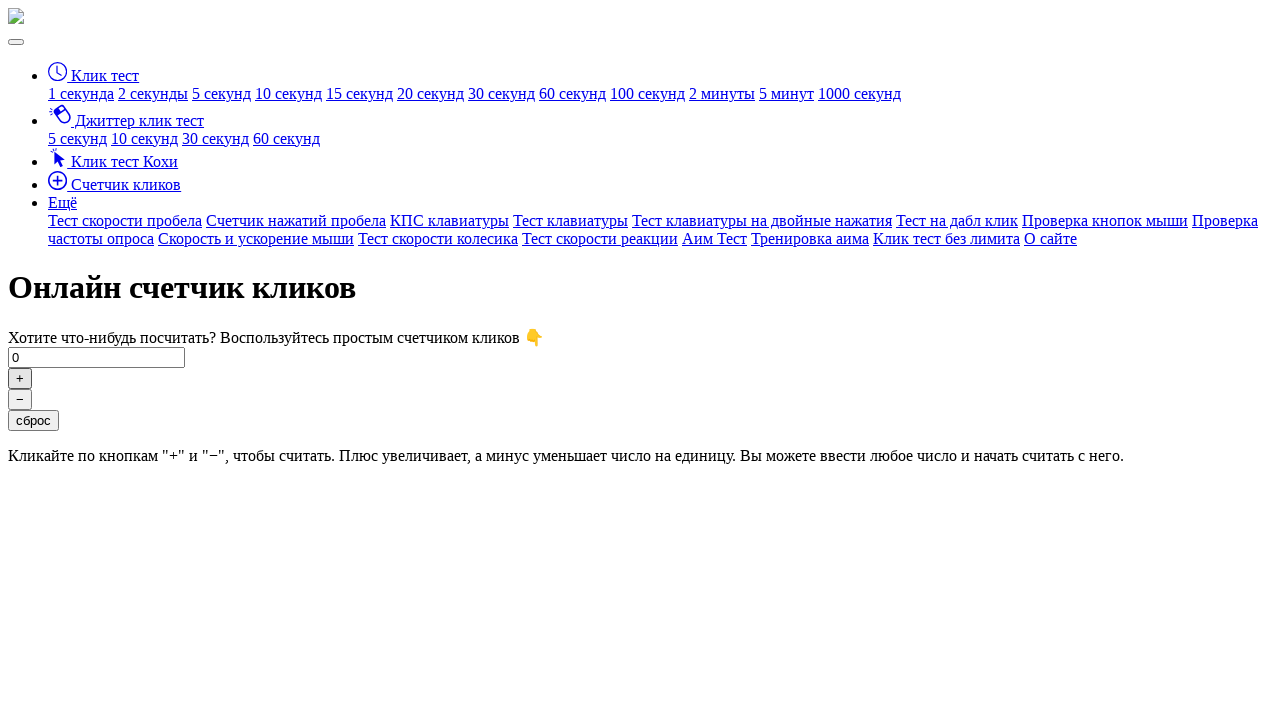

Clicked the plus button (click #494/500) at (20, 378) on button#click-plus
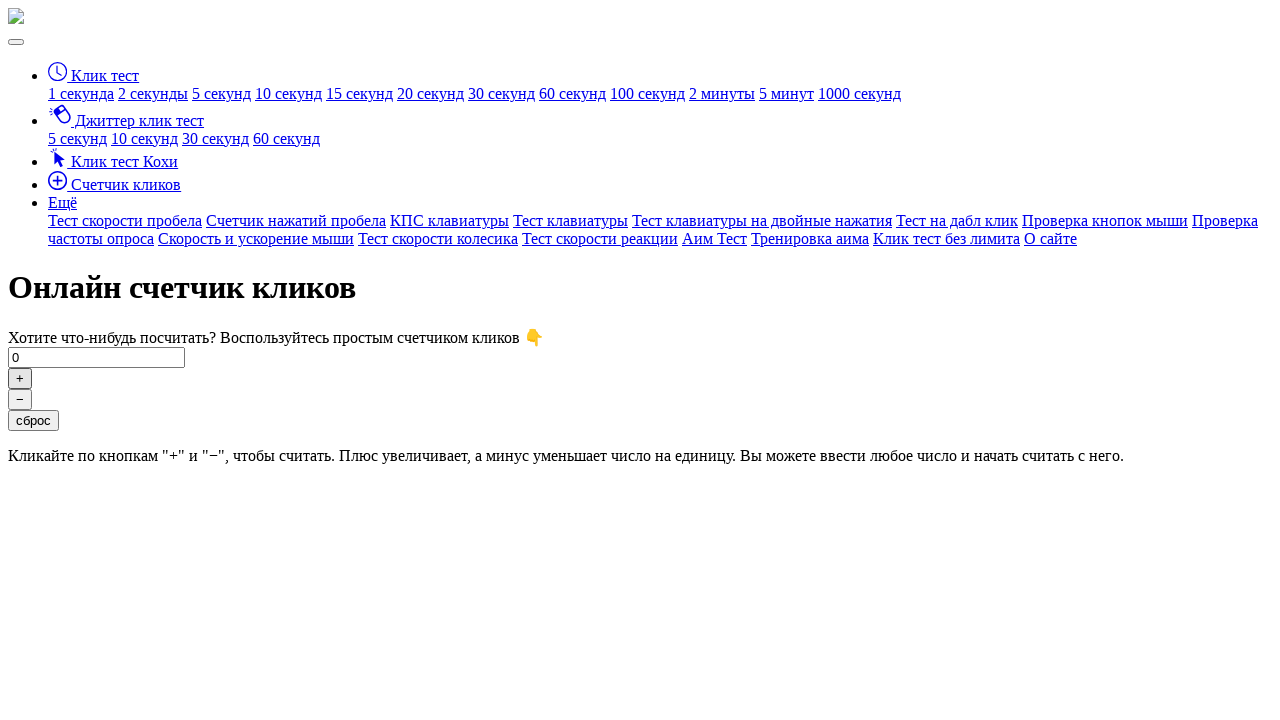

Clicked the plus button (click #495/500) at (20, 378) on button#click-plus
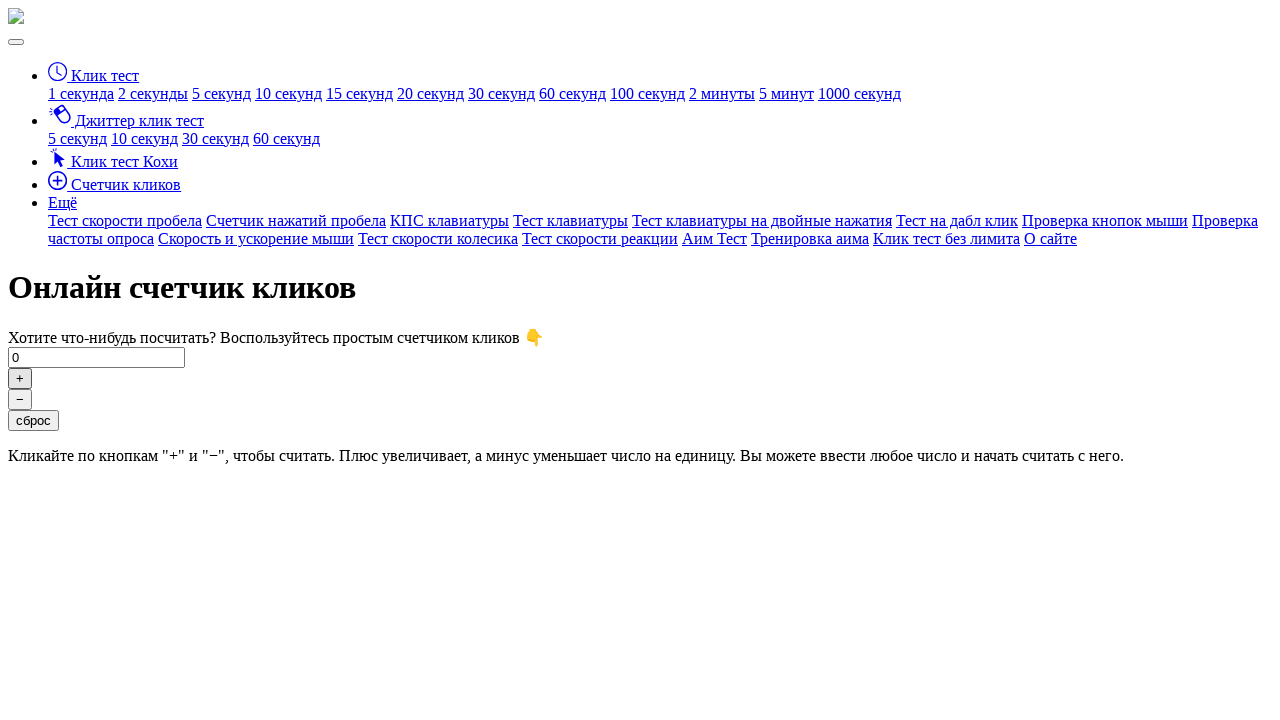

Clicked the plus button (click #496/500) at (20, 378) on button#click-plus
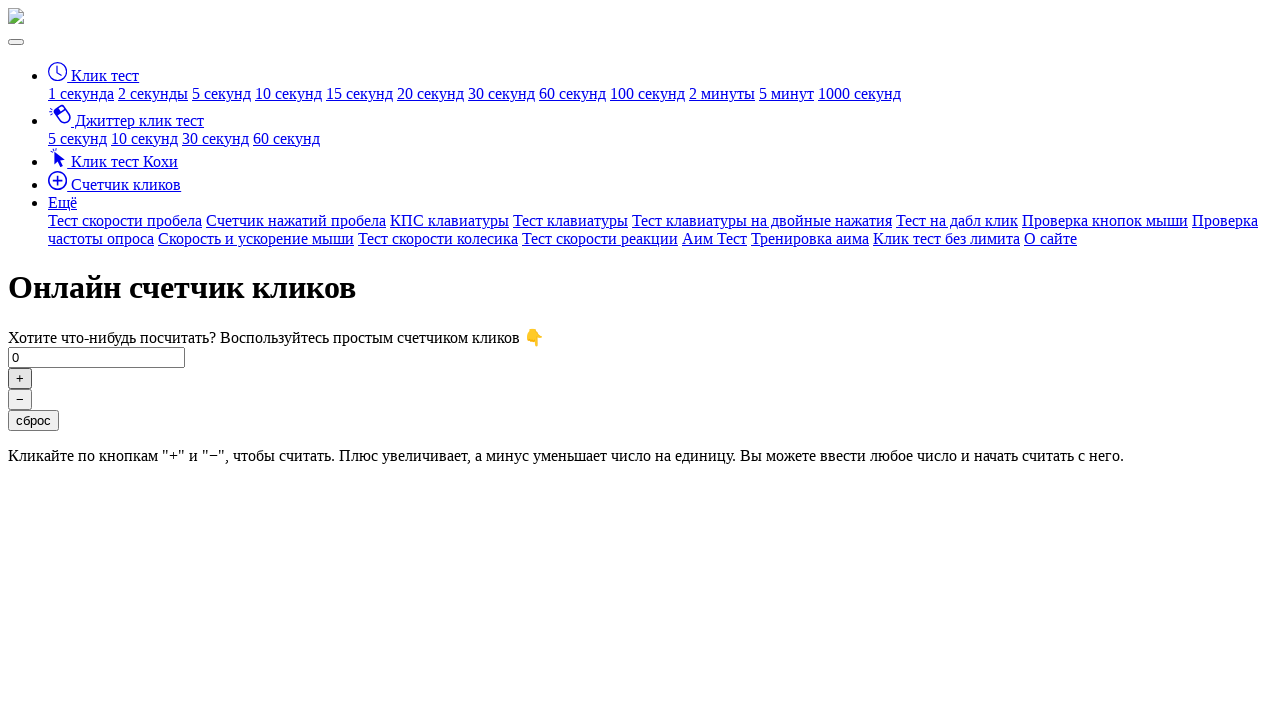

Clicked the plus button (click #497/500) at (20, 378) on button#click-plus
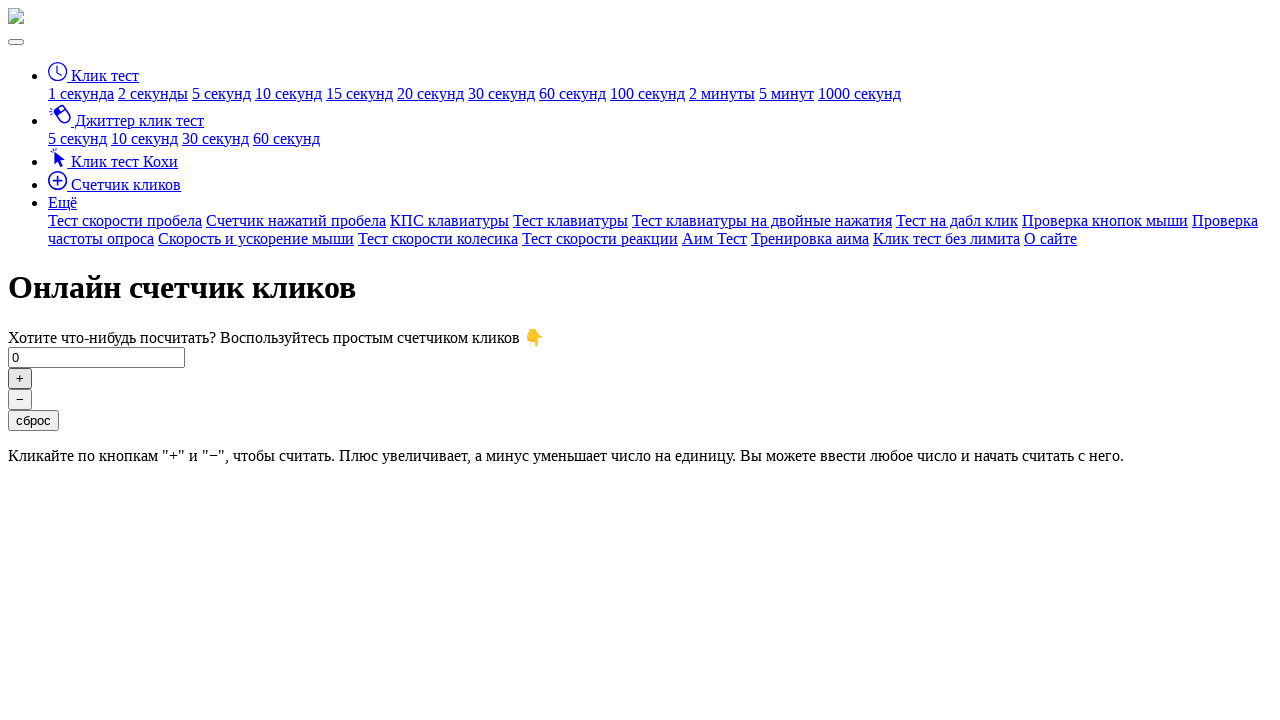

Clicked the plus button (click #498/500) at (20, 378) on button#click-plus
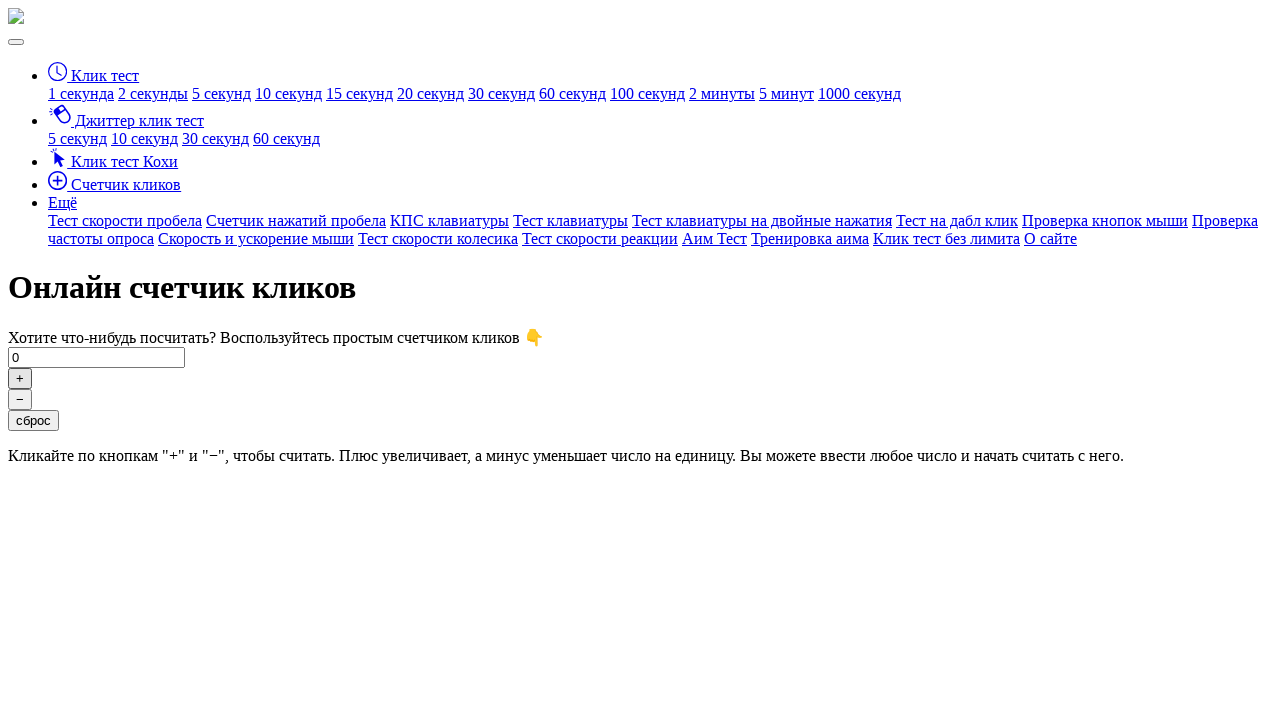

Clicked the plus button (click #499/500) at (20, 378) on button#click-plus
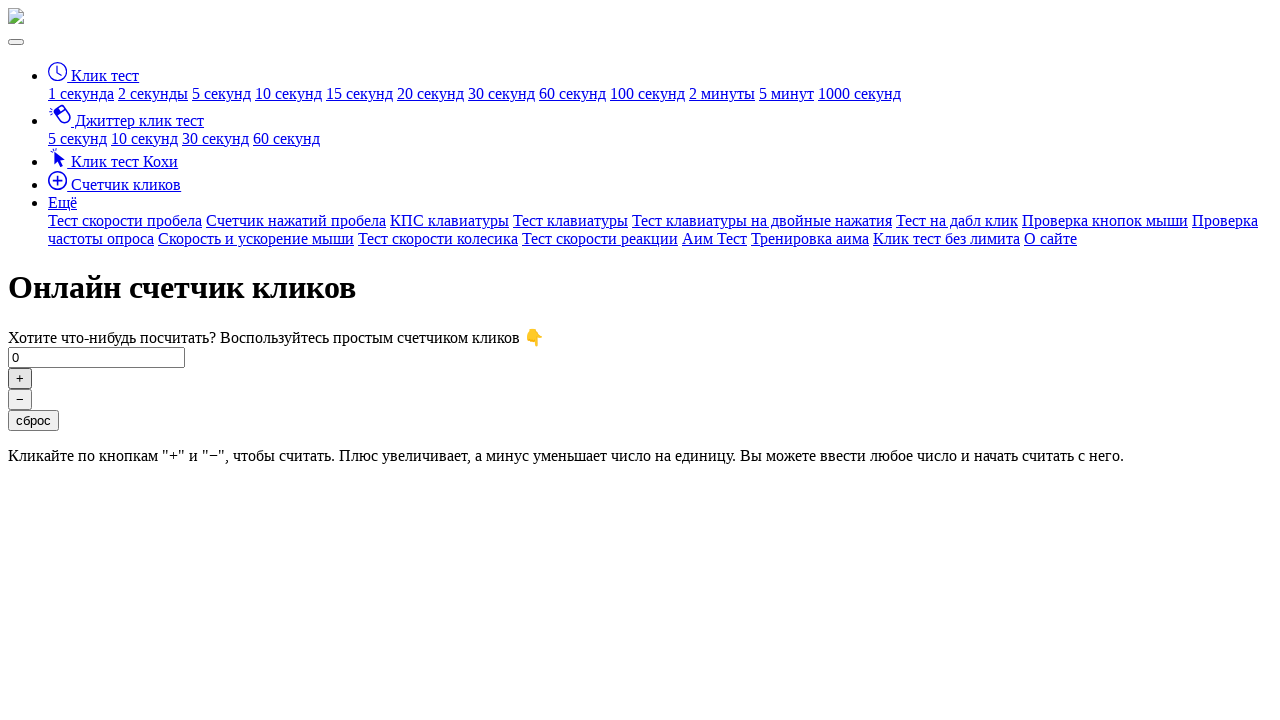

Clicked the plus button (click #500/500) at (20, 378) on button#click-plus
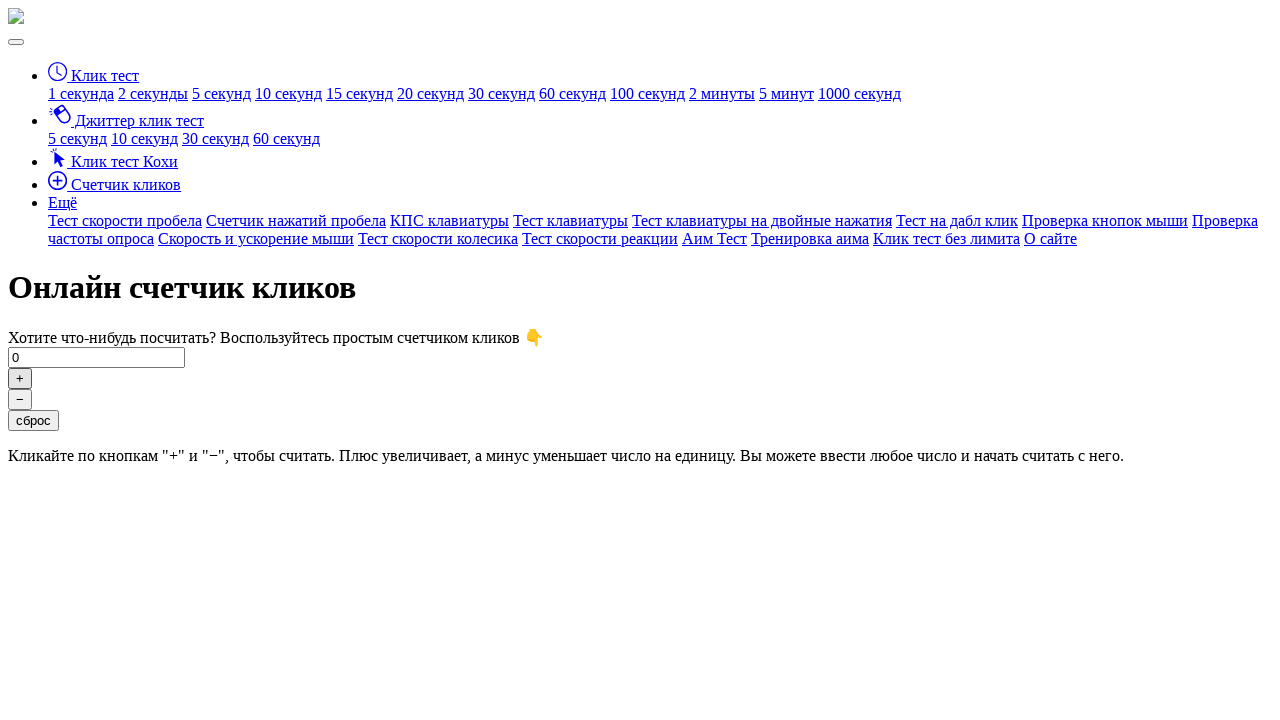

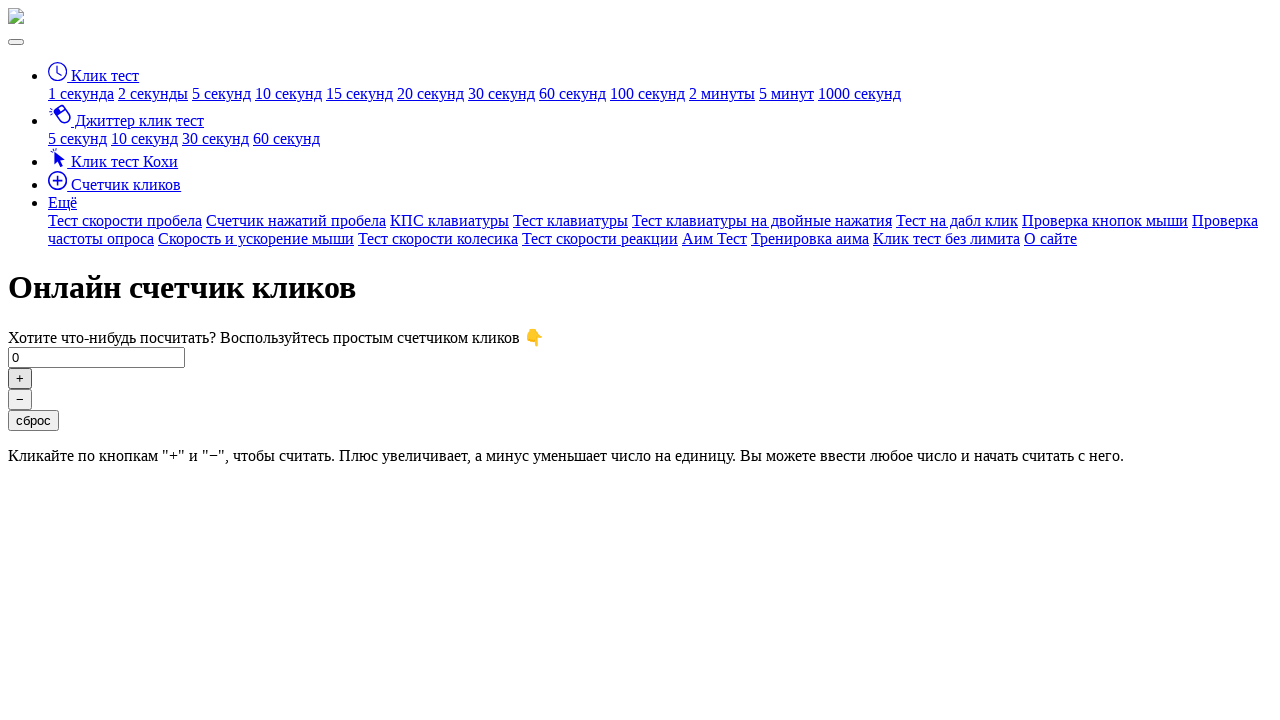